Automates playing the 2048 game by repeatedly pressing arrow keys (up, right, down, left) in sequence until the game ends

Starting URL: https://play2048.co/

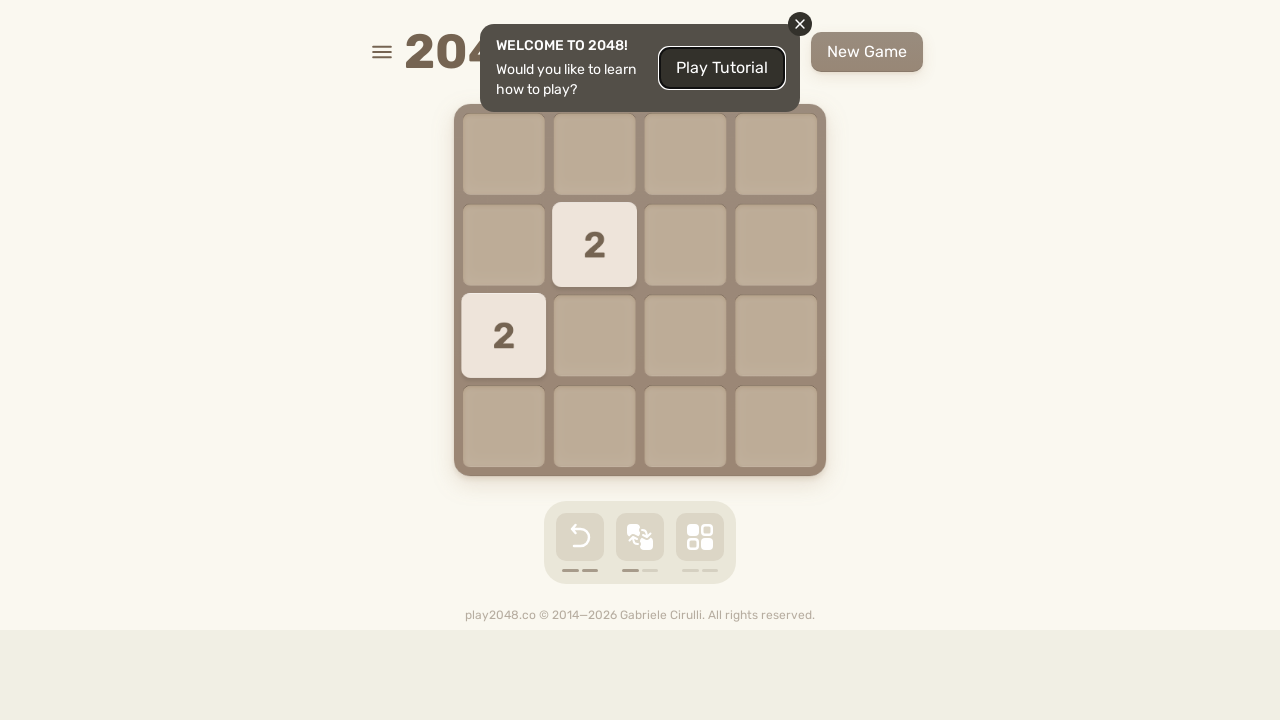

Located body element for keyboard input
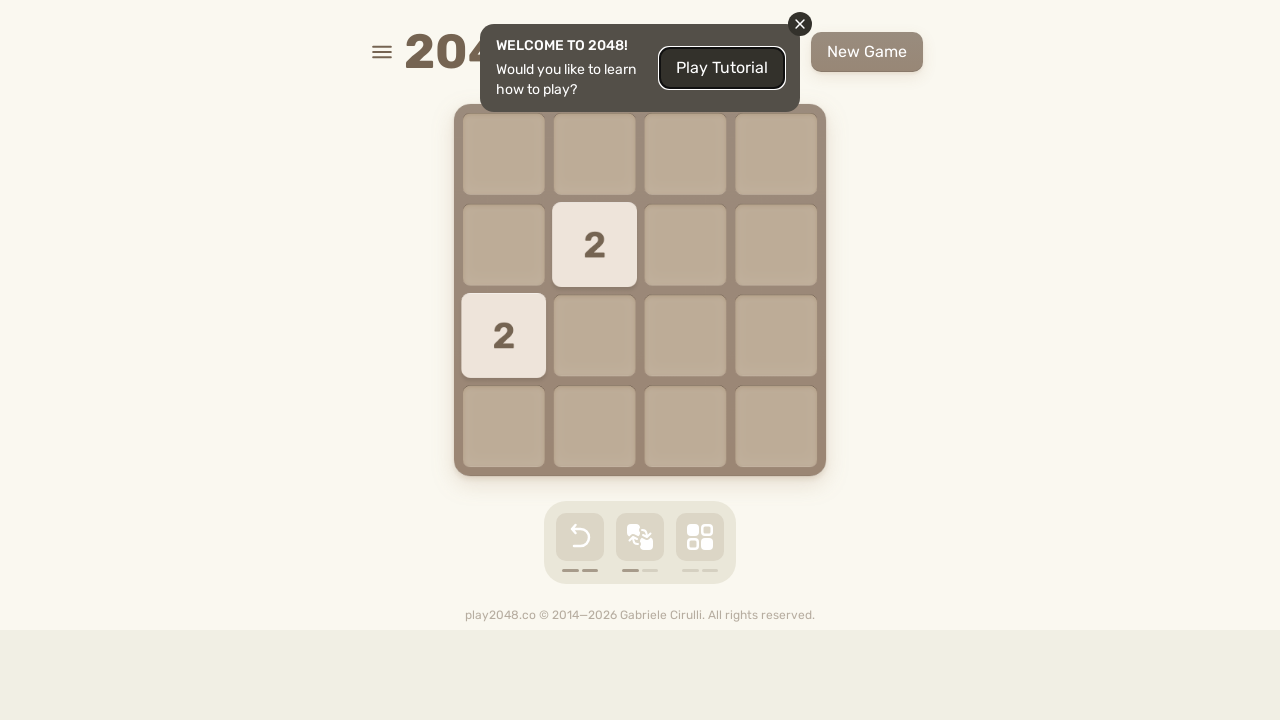

Located game over element
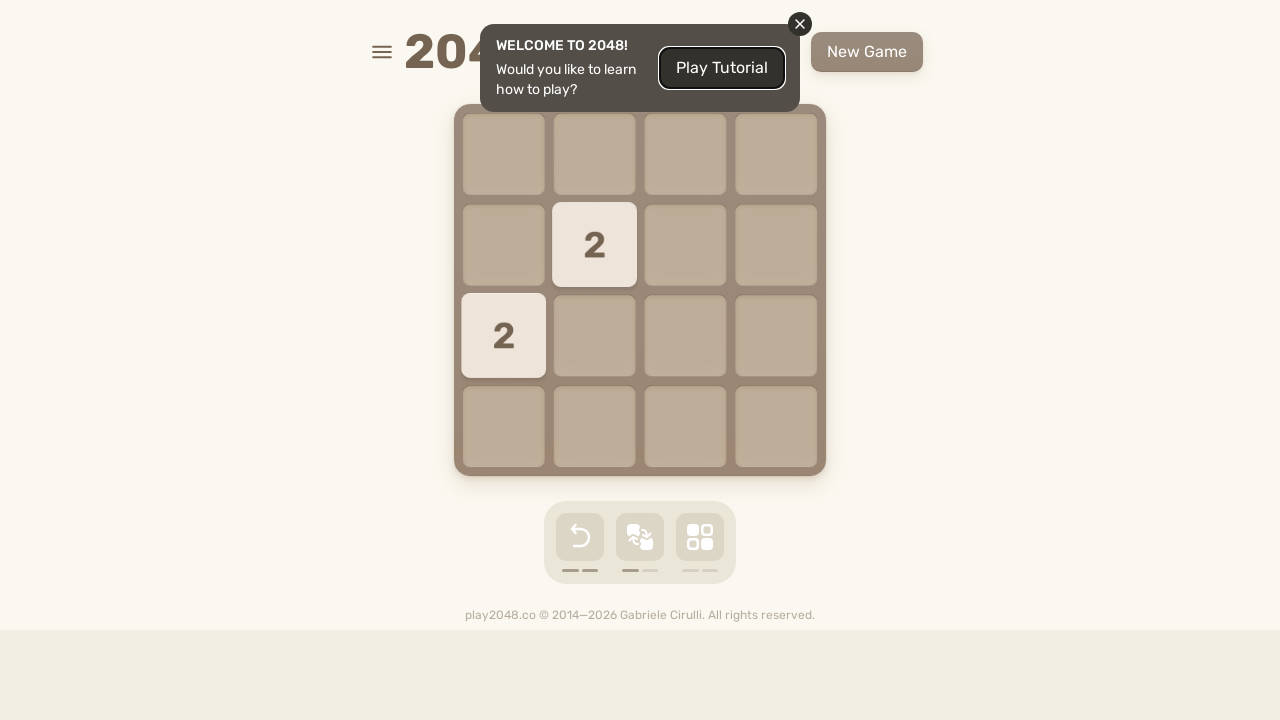

Retrieved game over element text
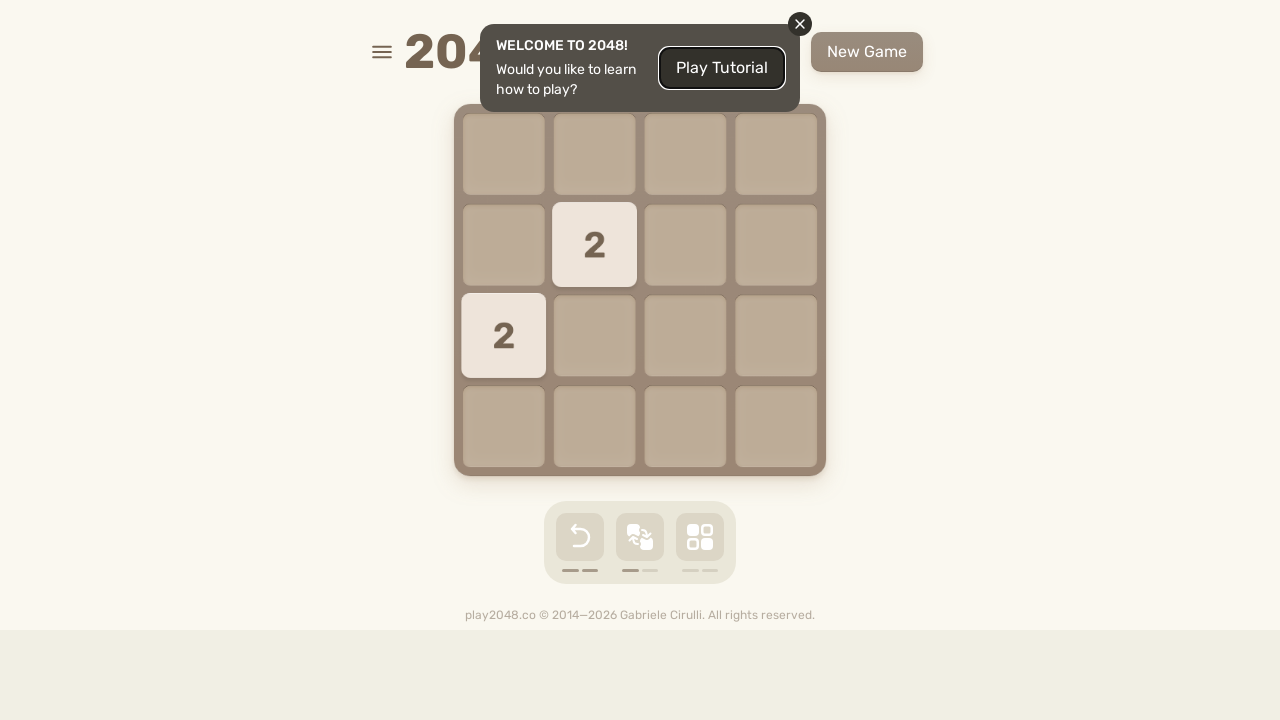

Pressed ArrowUp key on body
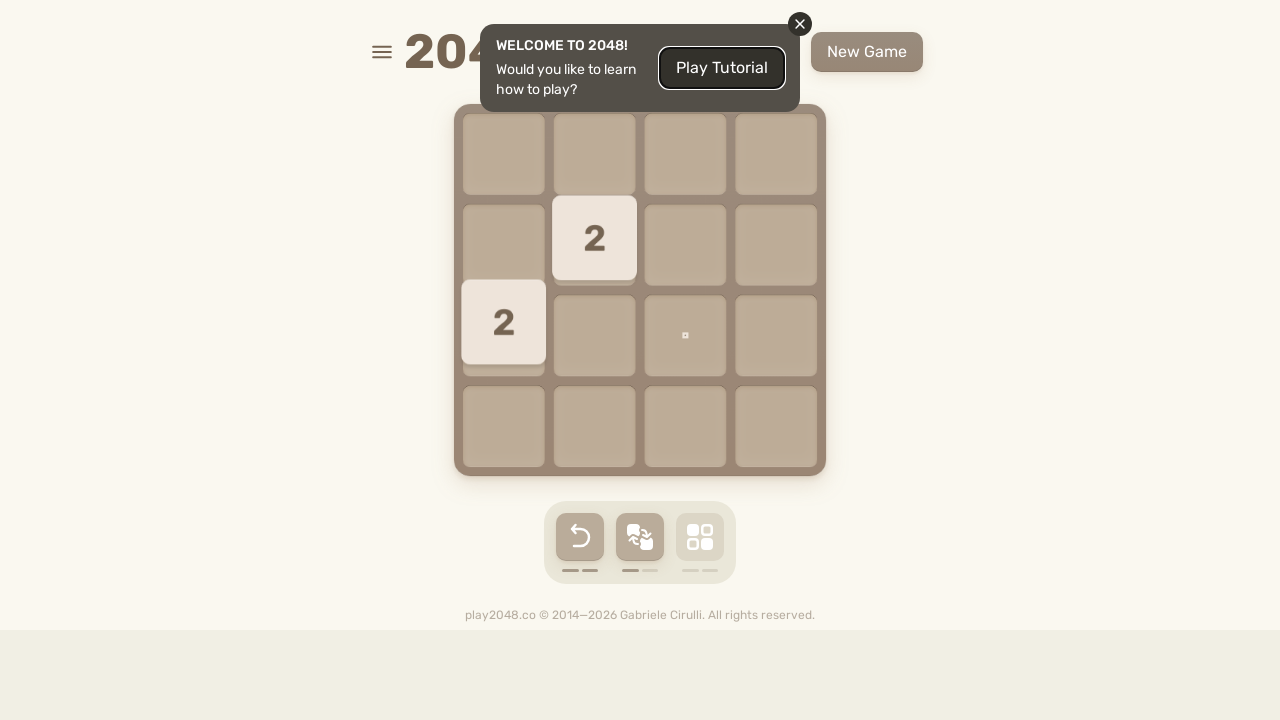

Pressed ArrowRight key on body
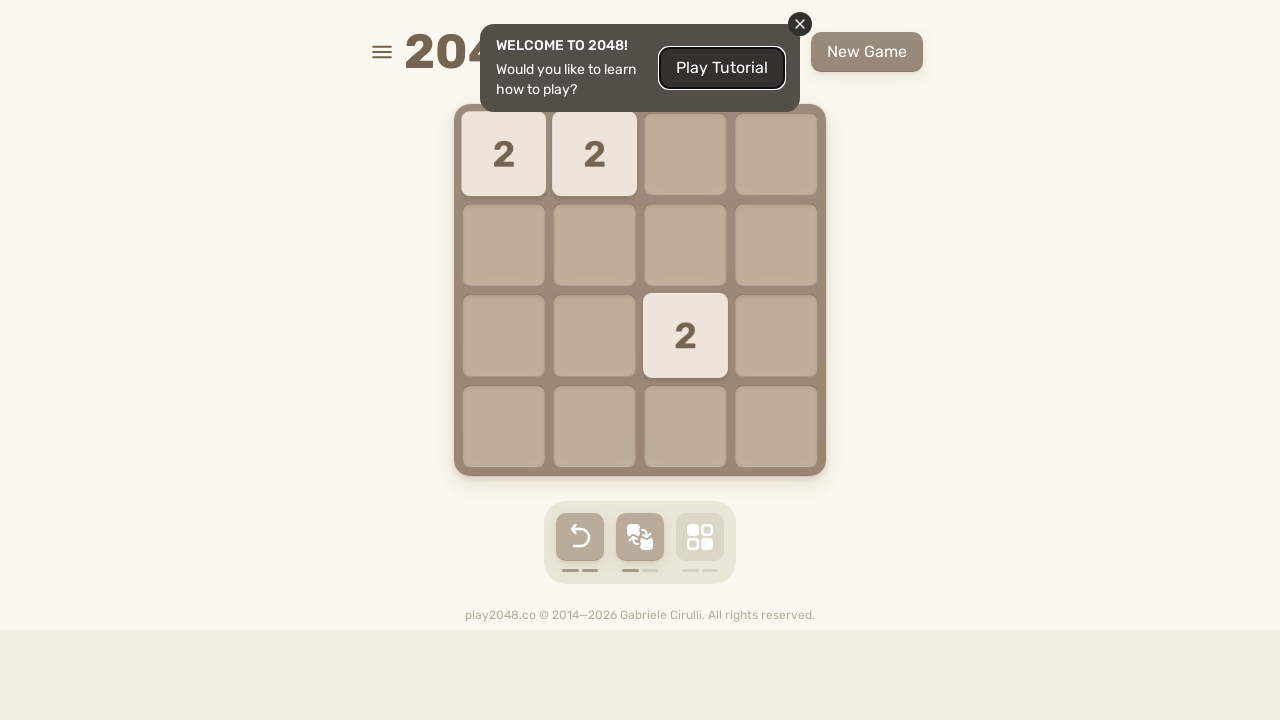

Pressed ArrowDown key on body
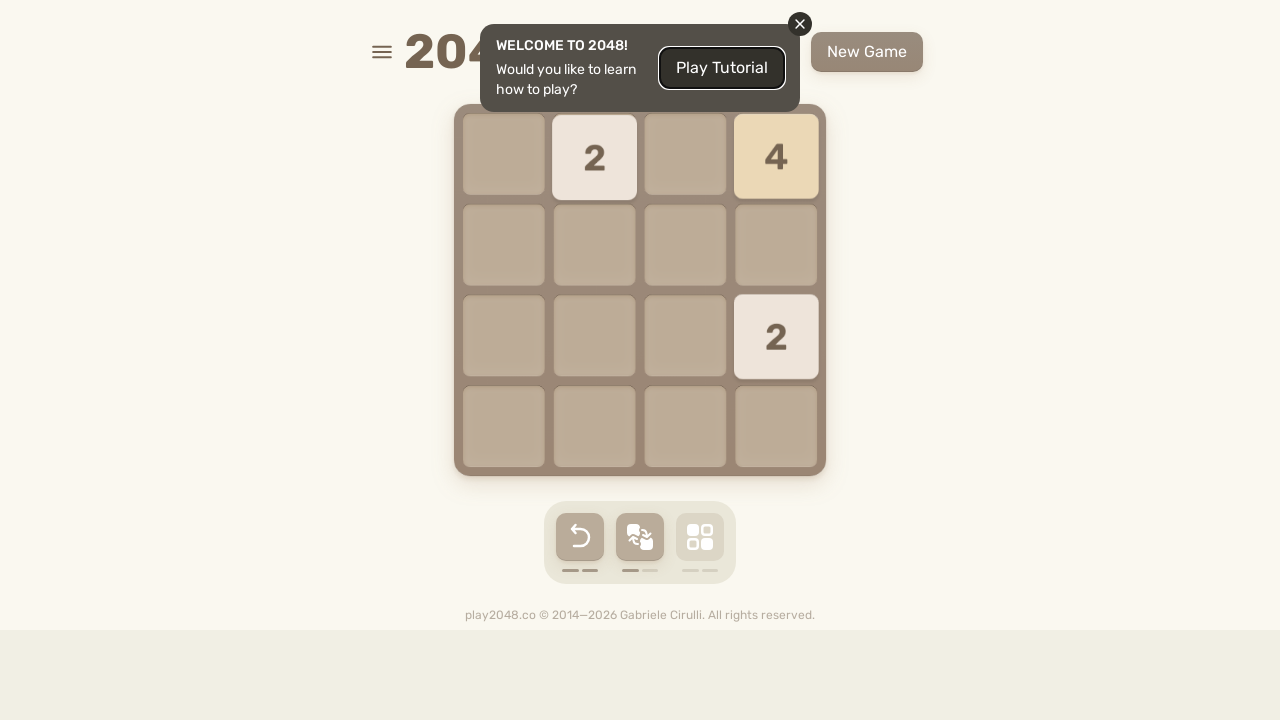

Pressed ArrowLeft key on body
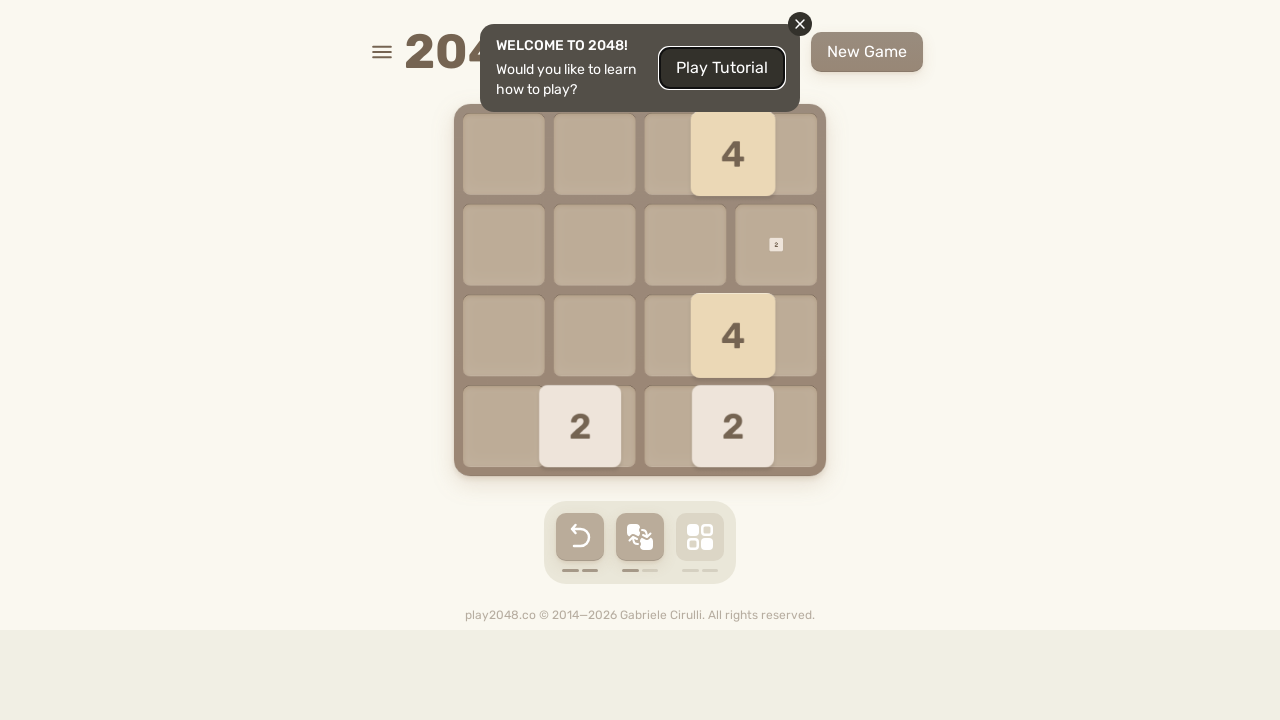

Waited 100ms for game animation to complete
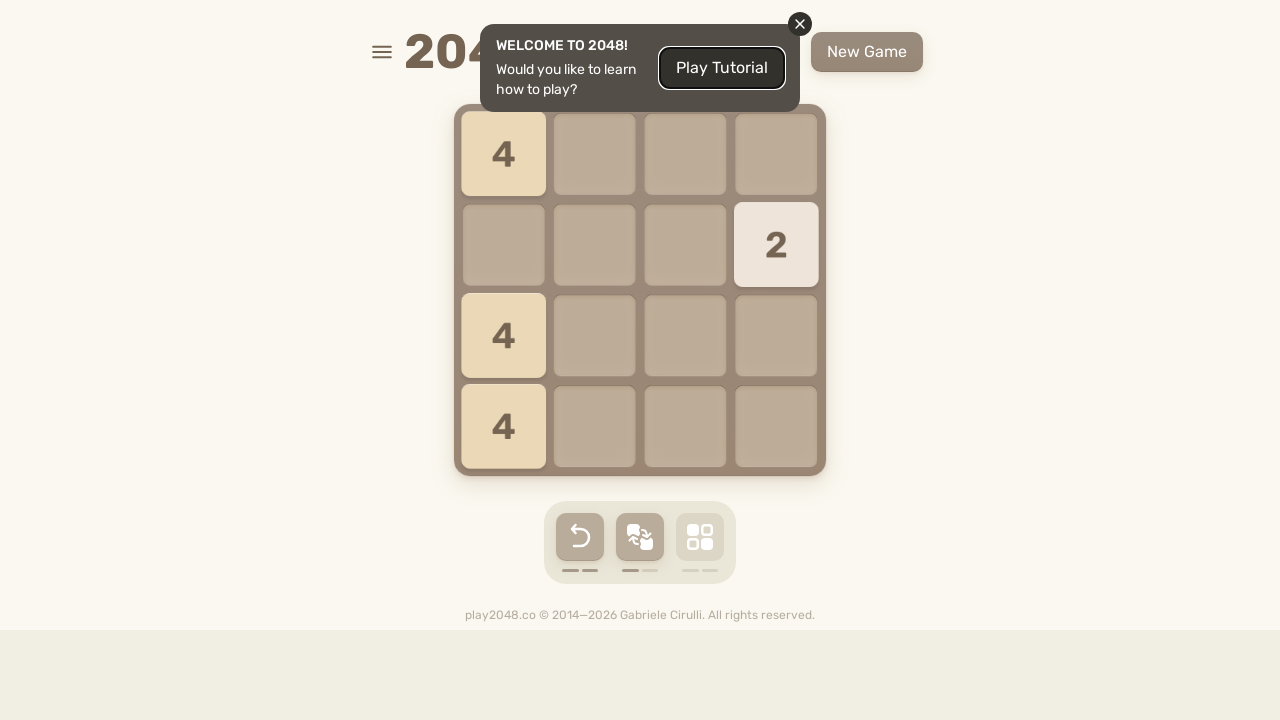

Located game over element
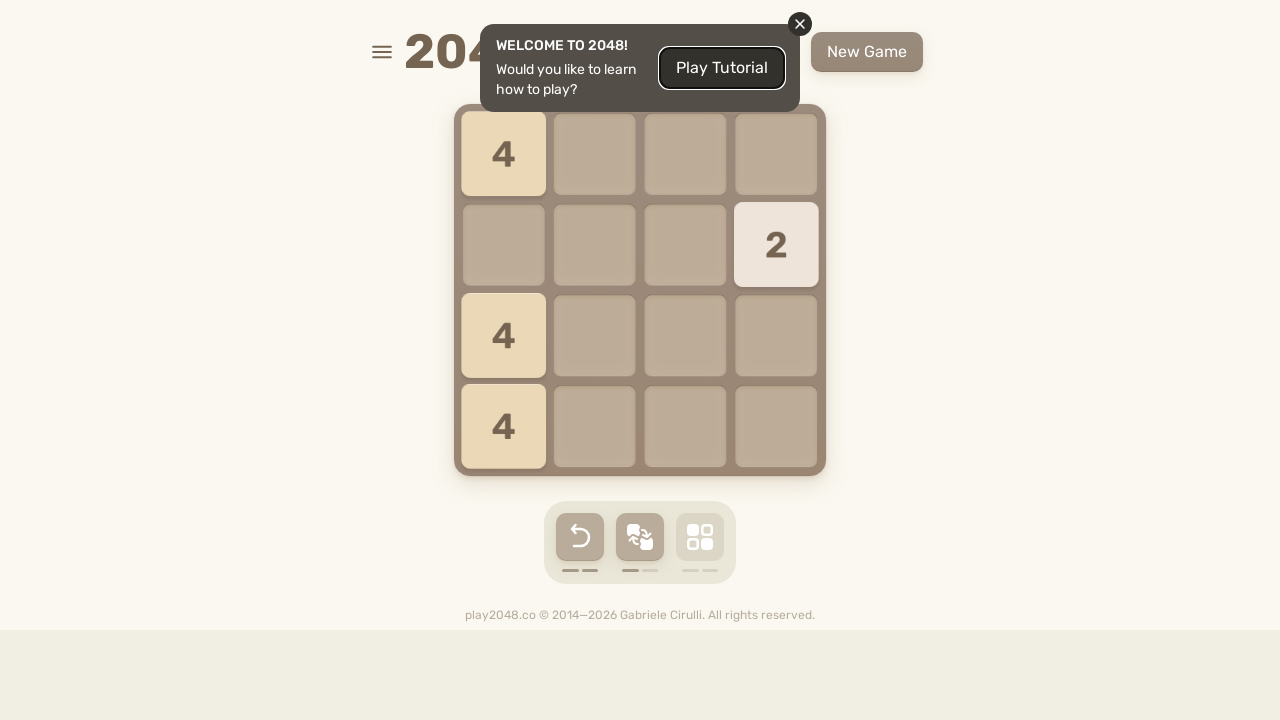

Retrieved game over element text
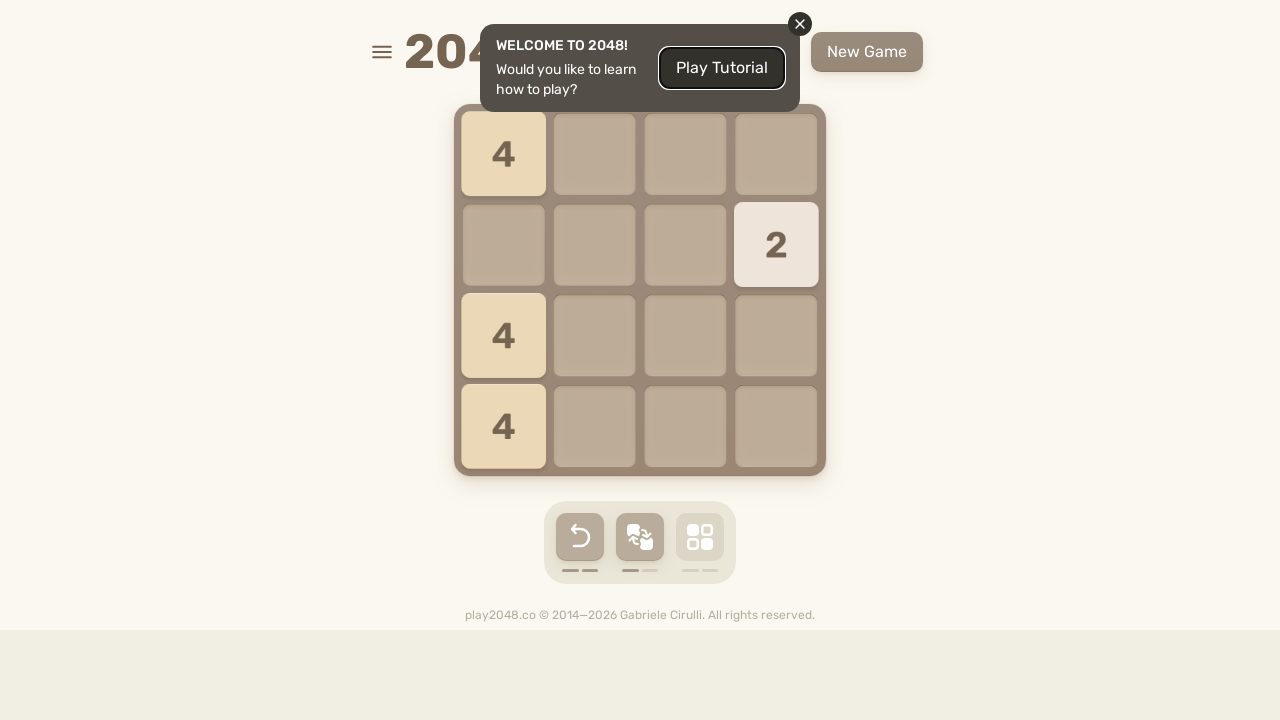

Pressed ArrowUp key on body
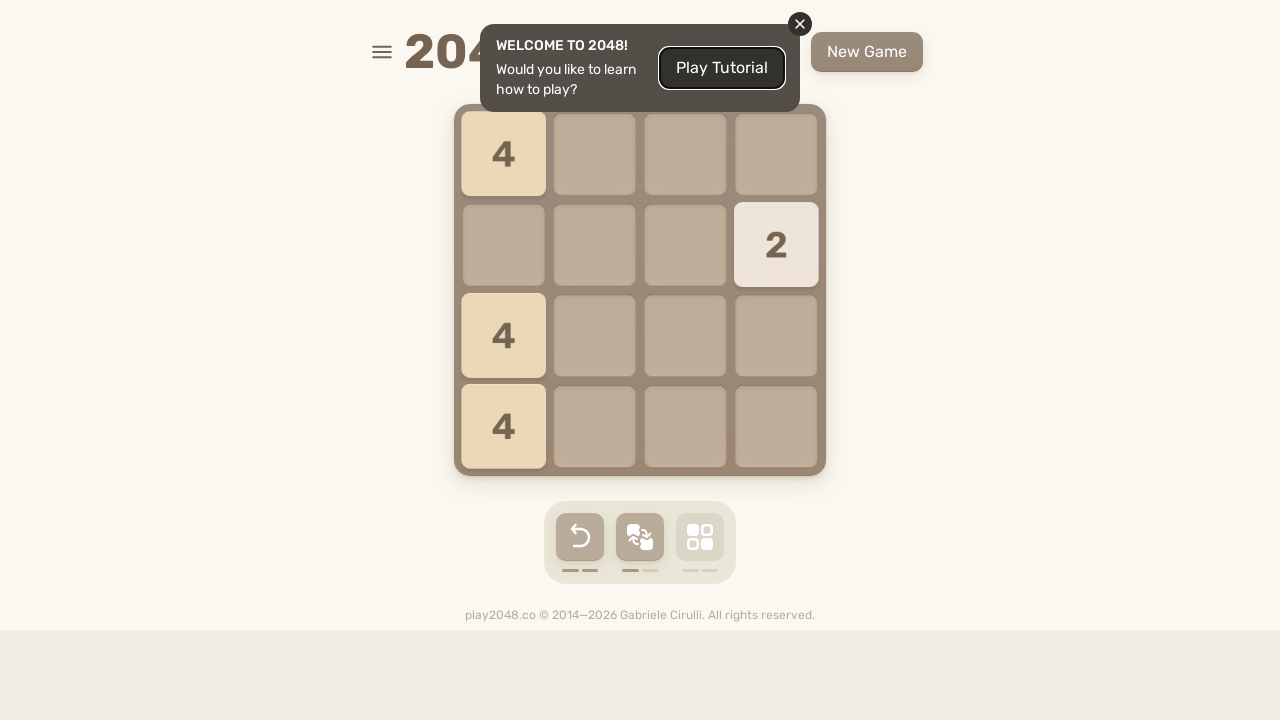

Pressed ArrowRight key on body
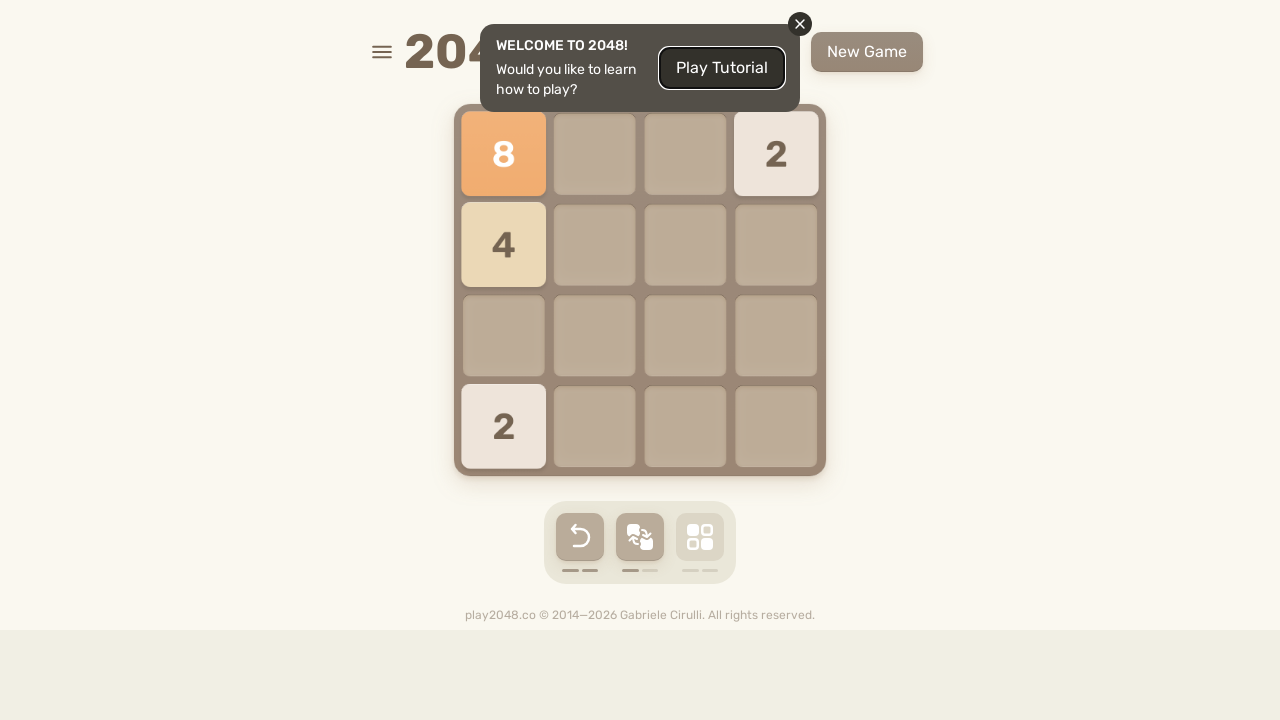

Pressed ArrowDown key on body
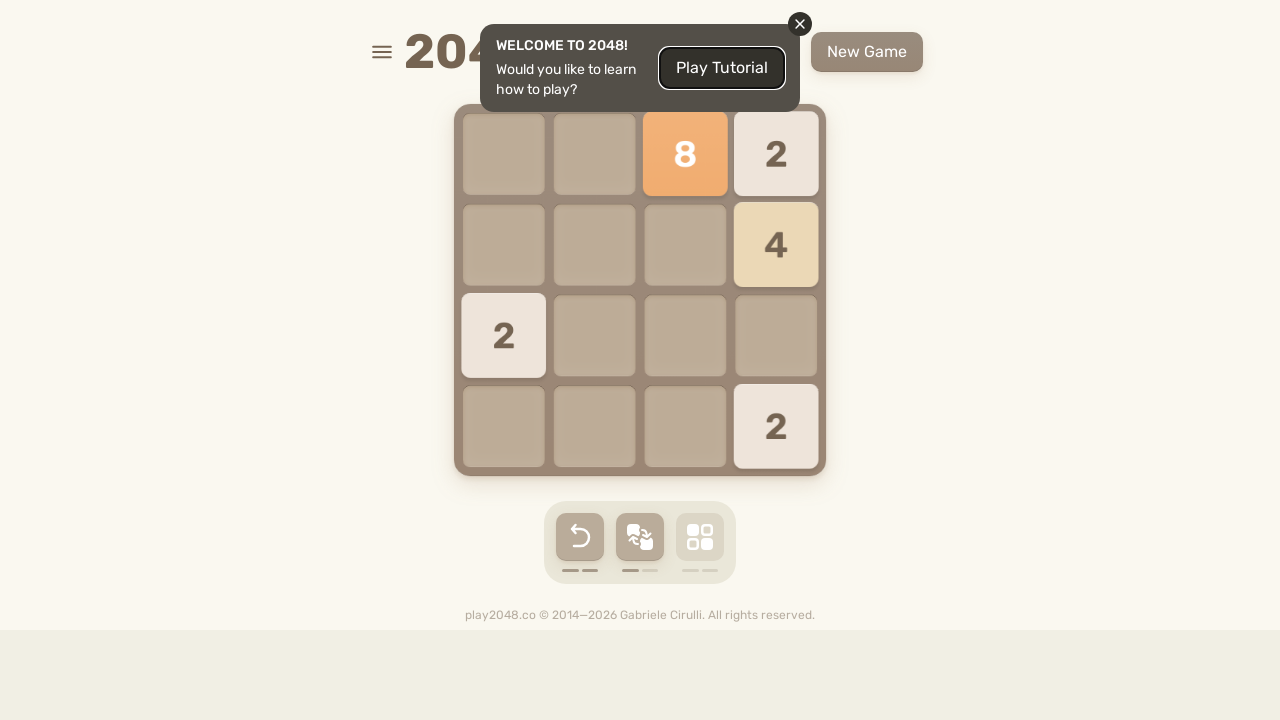

Pressed ArrowLeft key on body
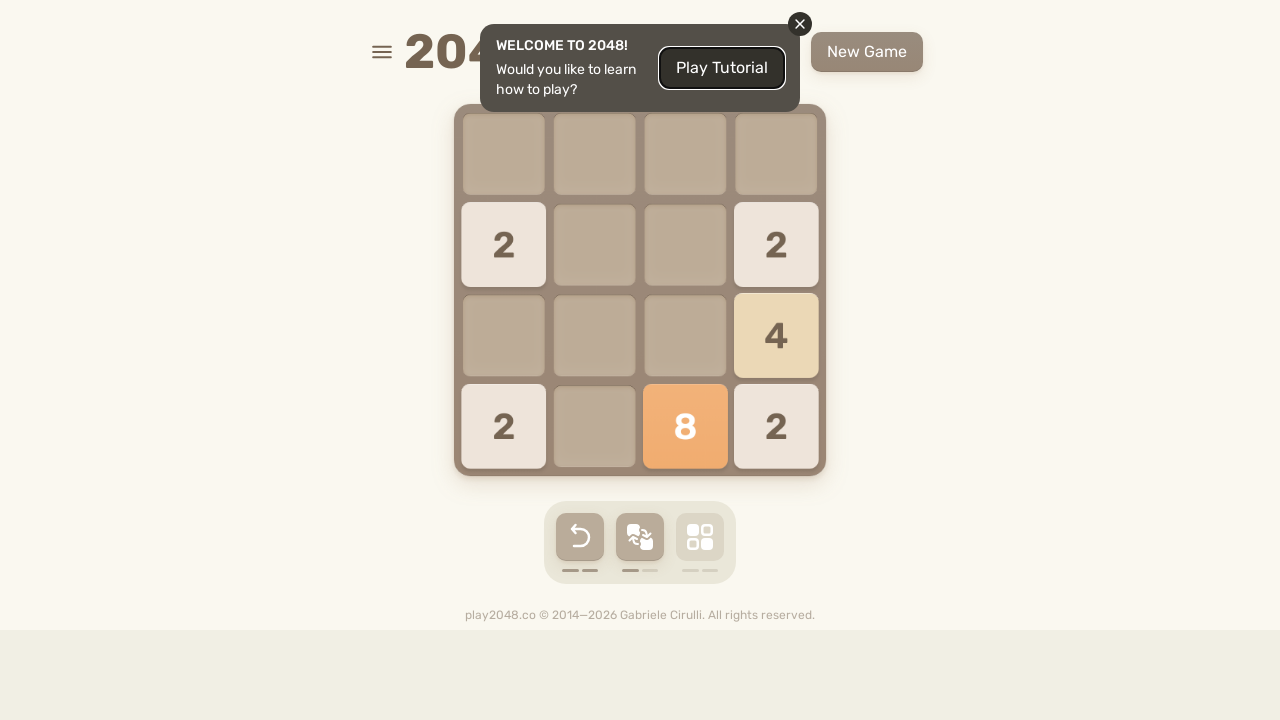

Waited 100ms for game animation to complete
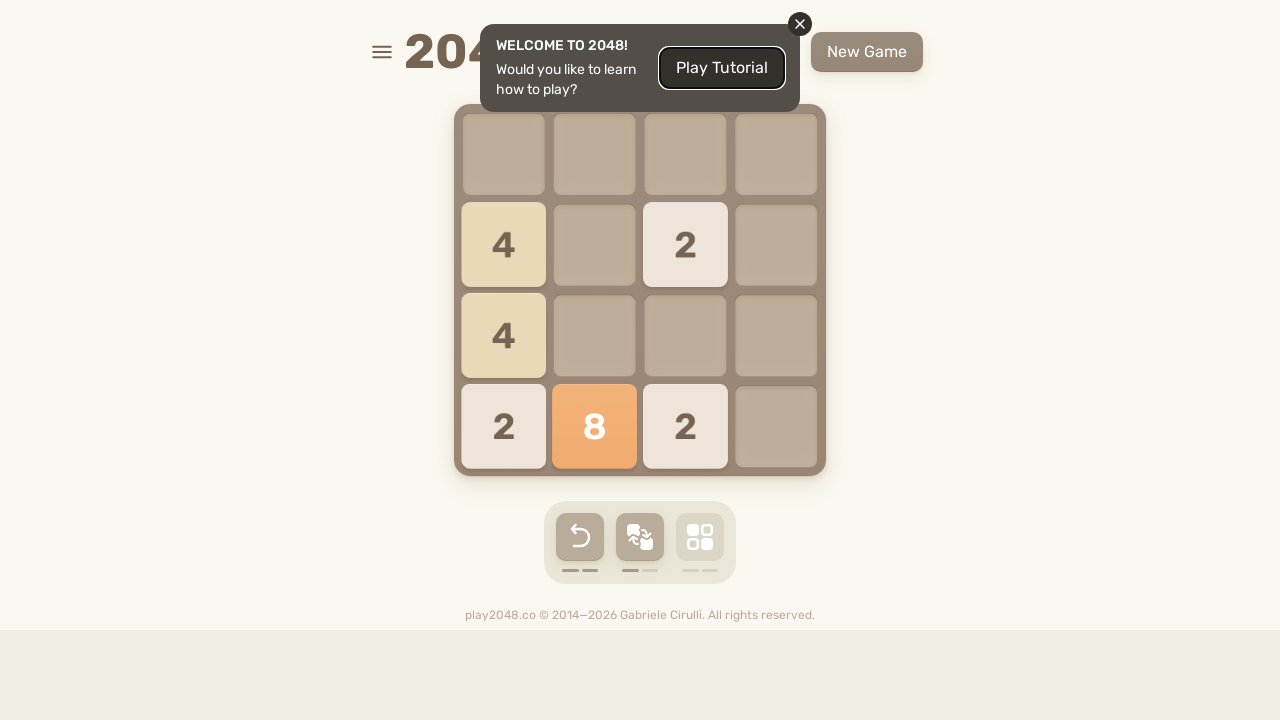

Located game over element
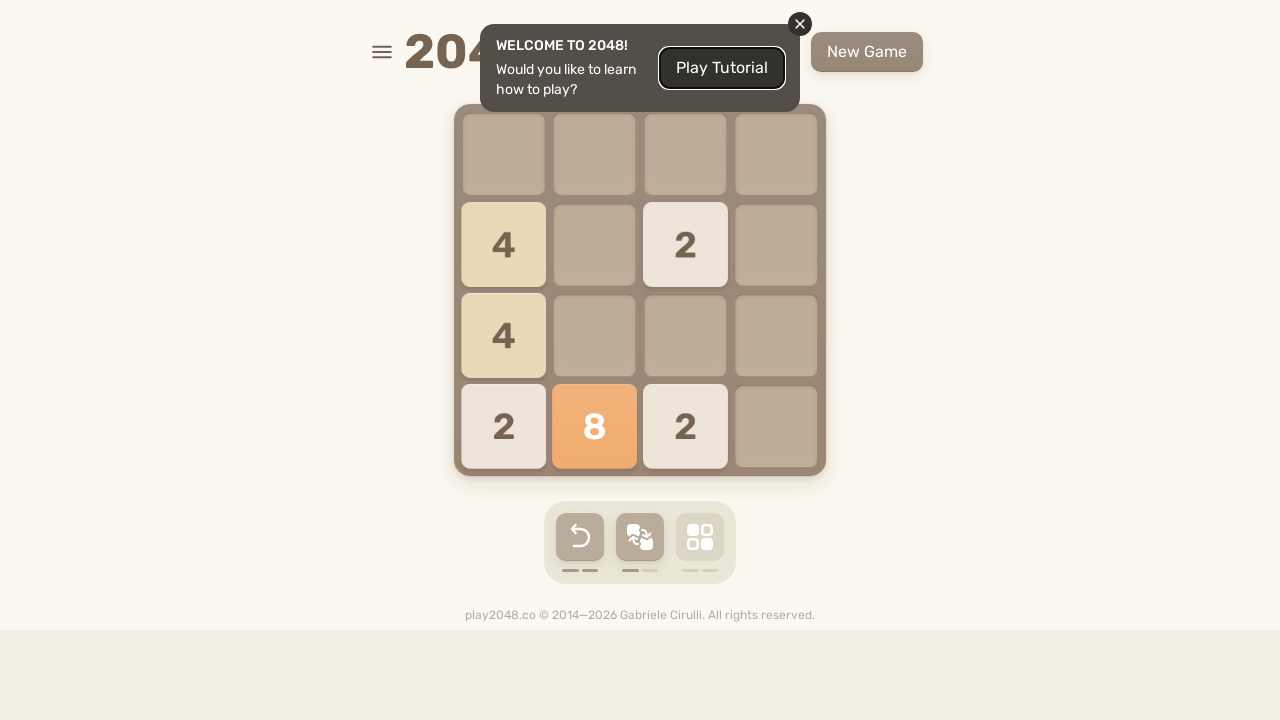

Retrieved game over element text
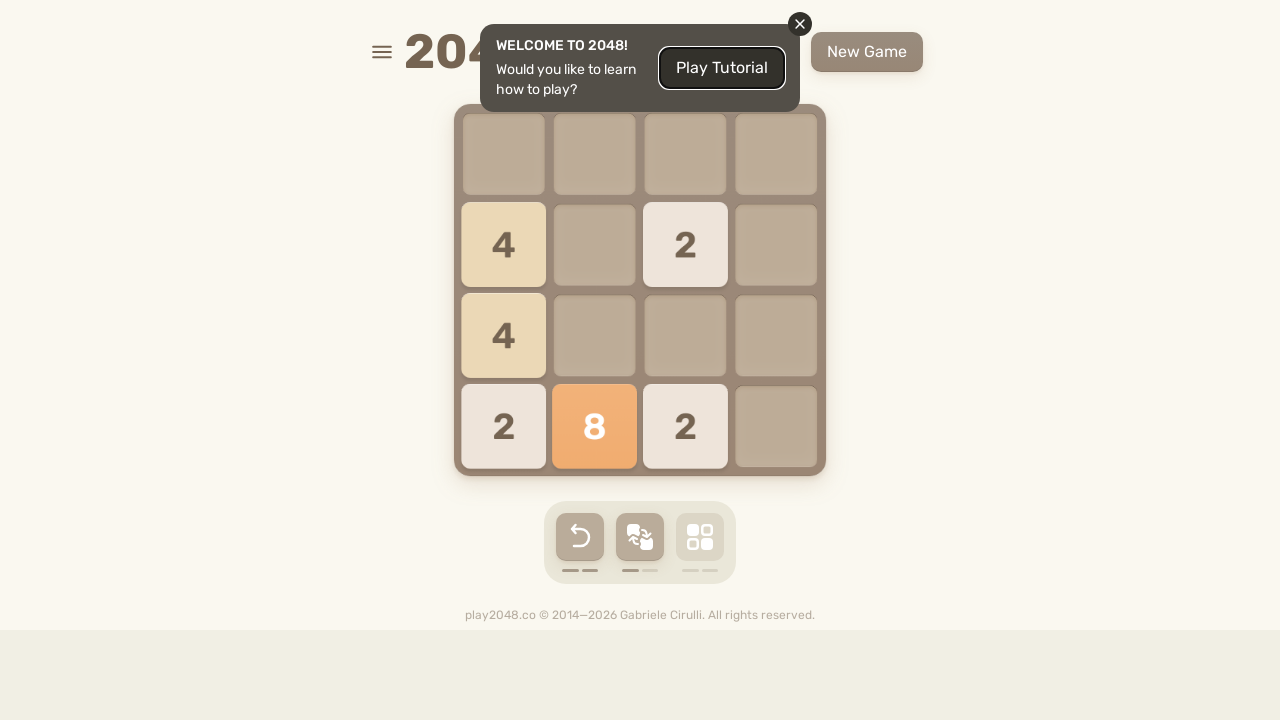

Pressed ArrowUp key on body
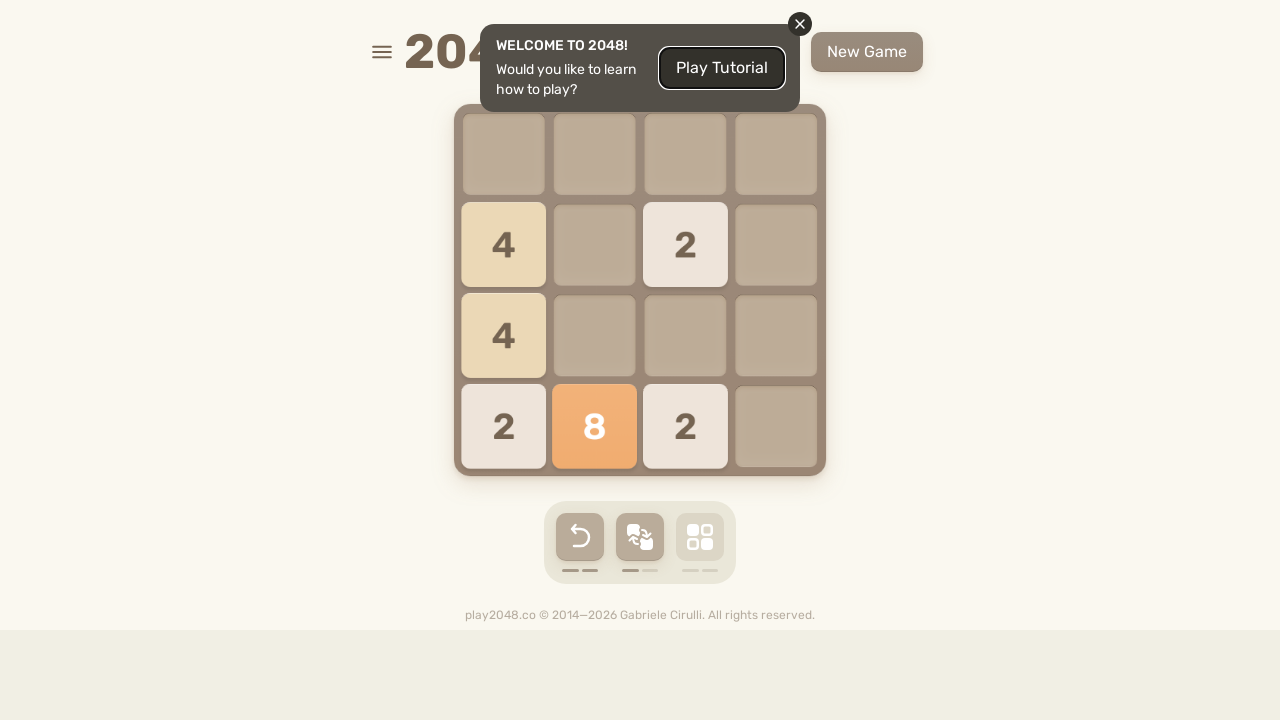

Pressed ArrowRight key on body
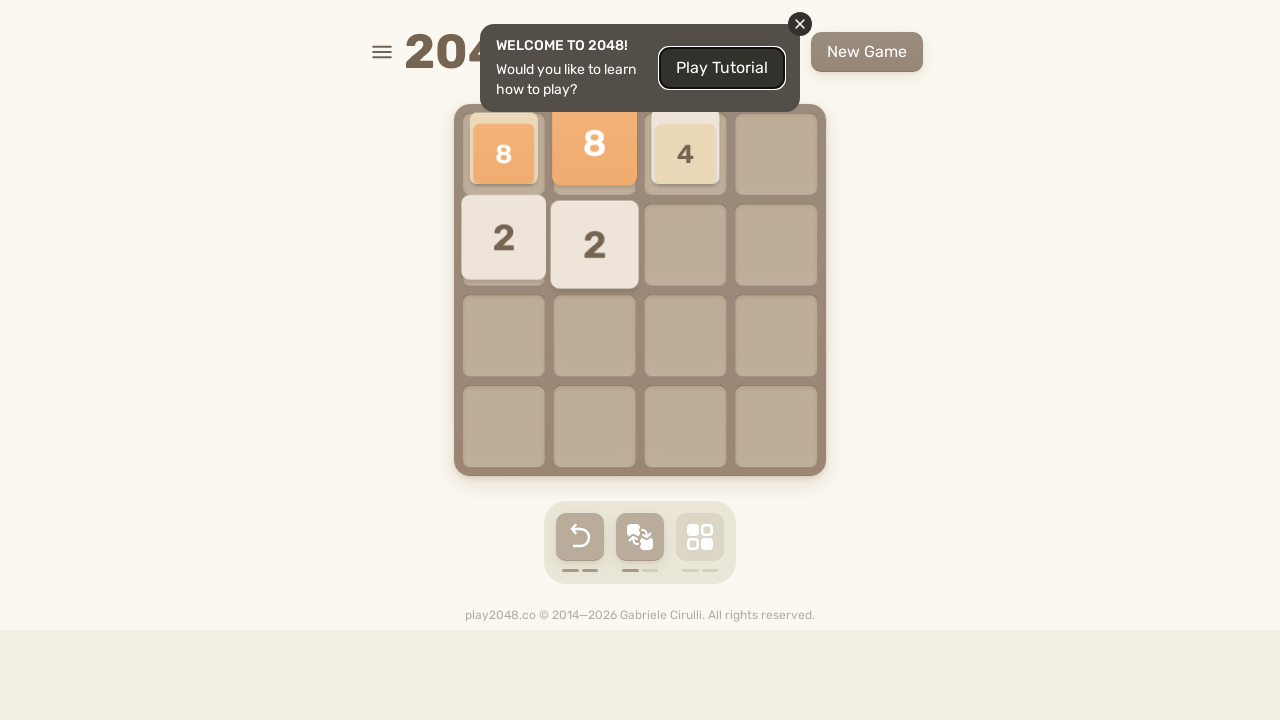

Pressed ArrowDown key on body
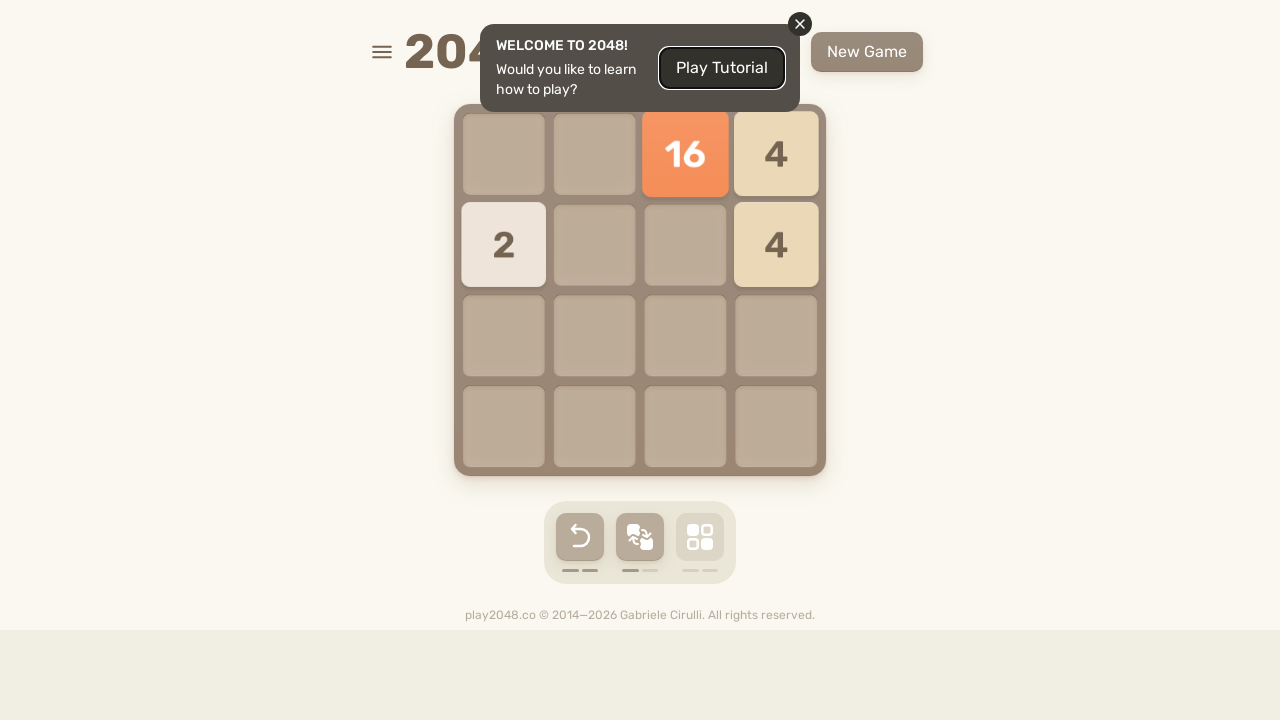

Pressed ArrowLeft key on body
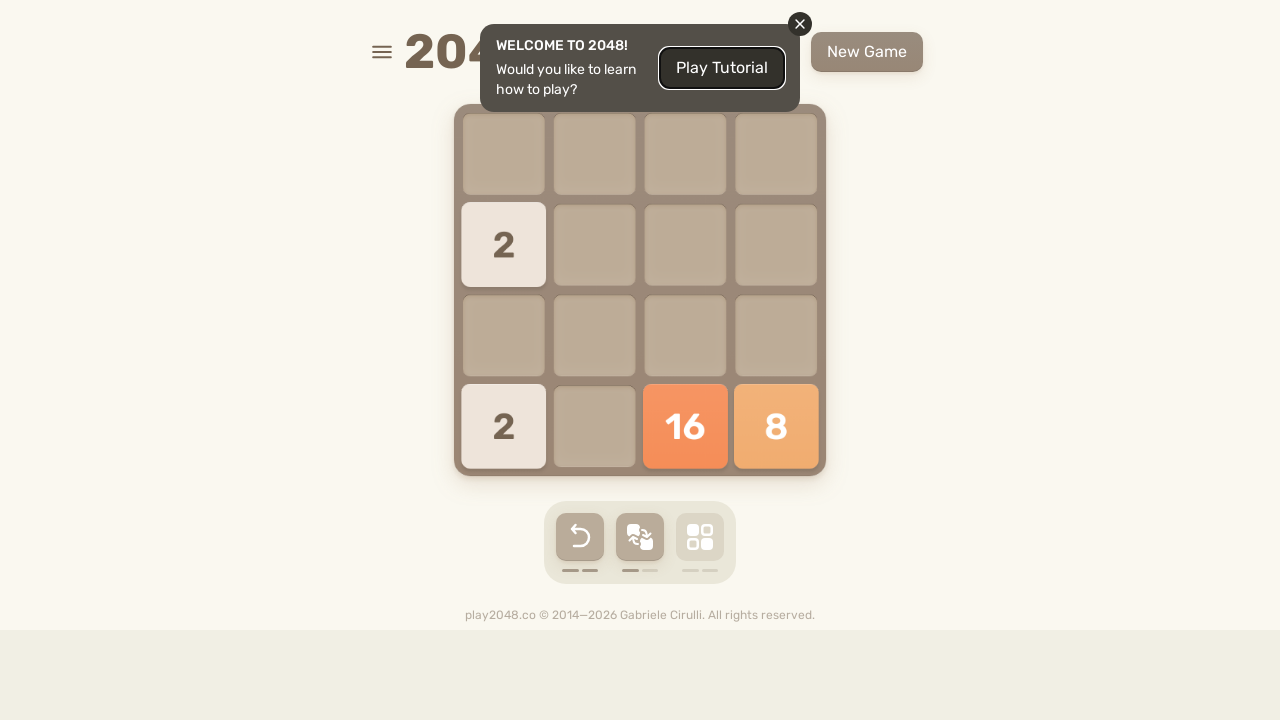

Waited 100ms for game animation to complete
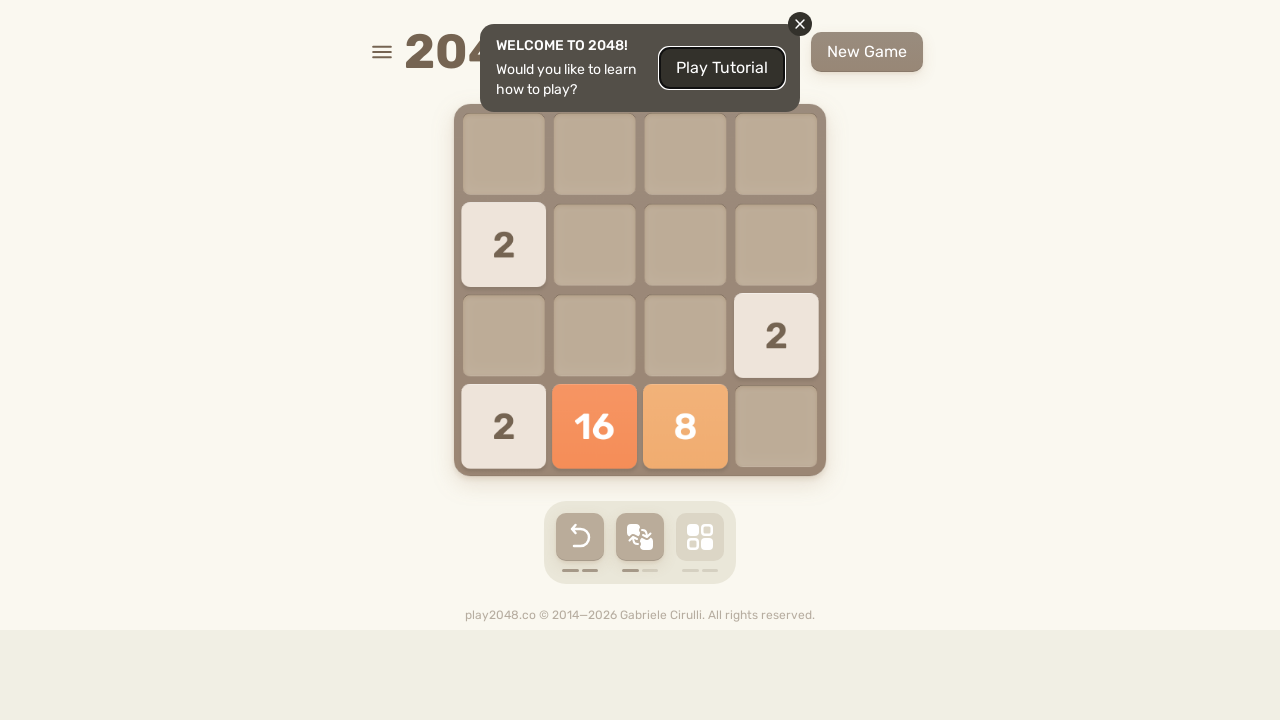

Located game over element
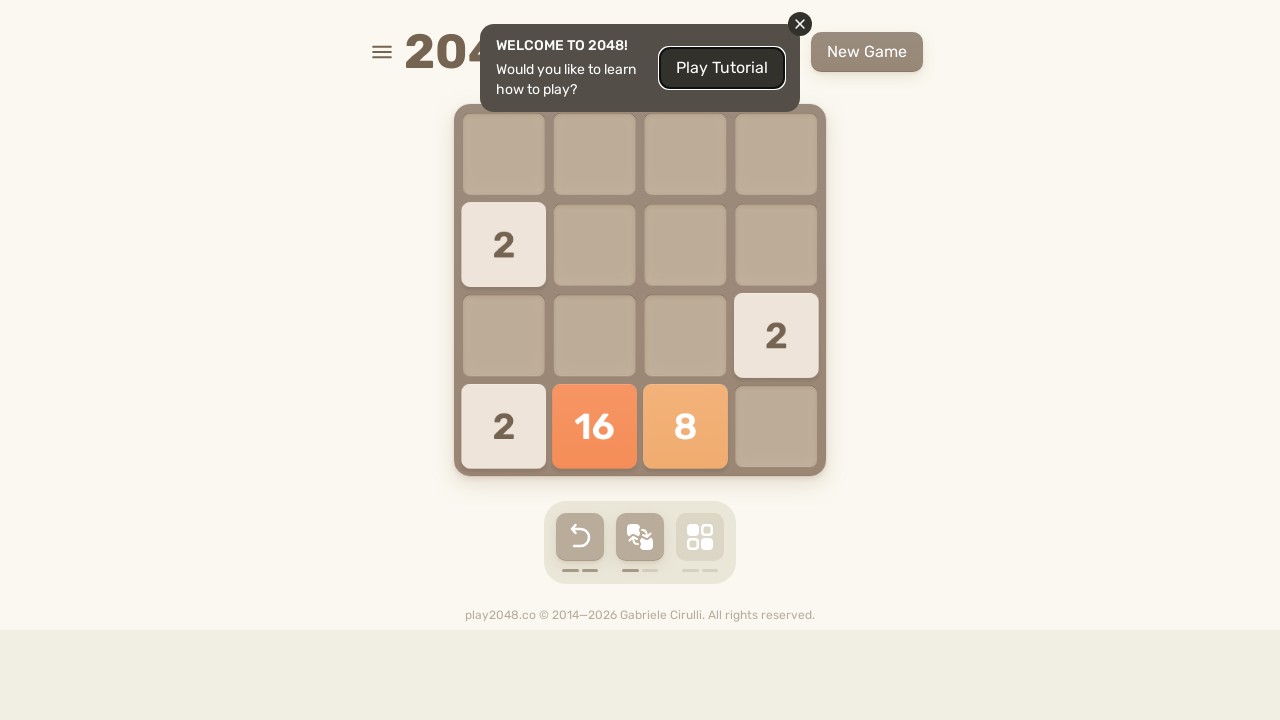

Retrieved game over element text
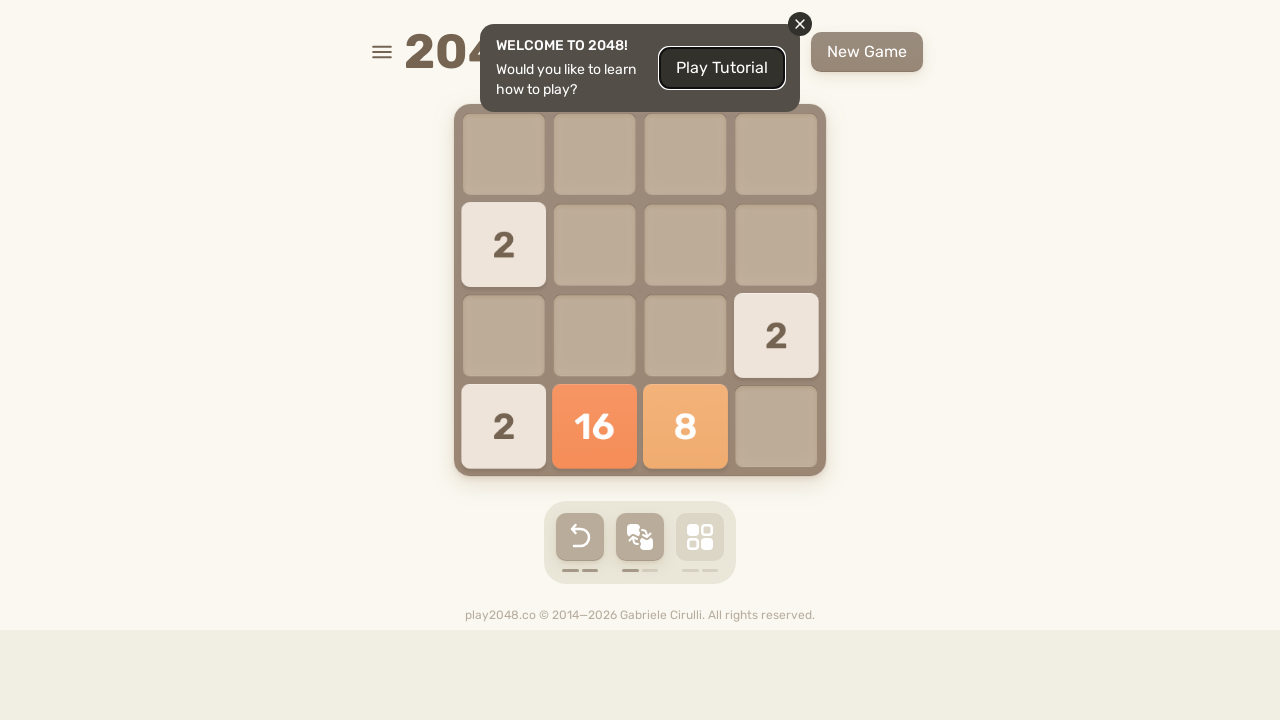

Pressed ArrowUp key on body
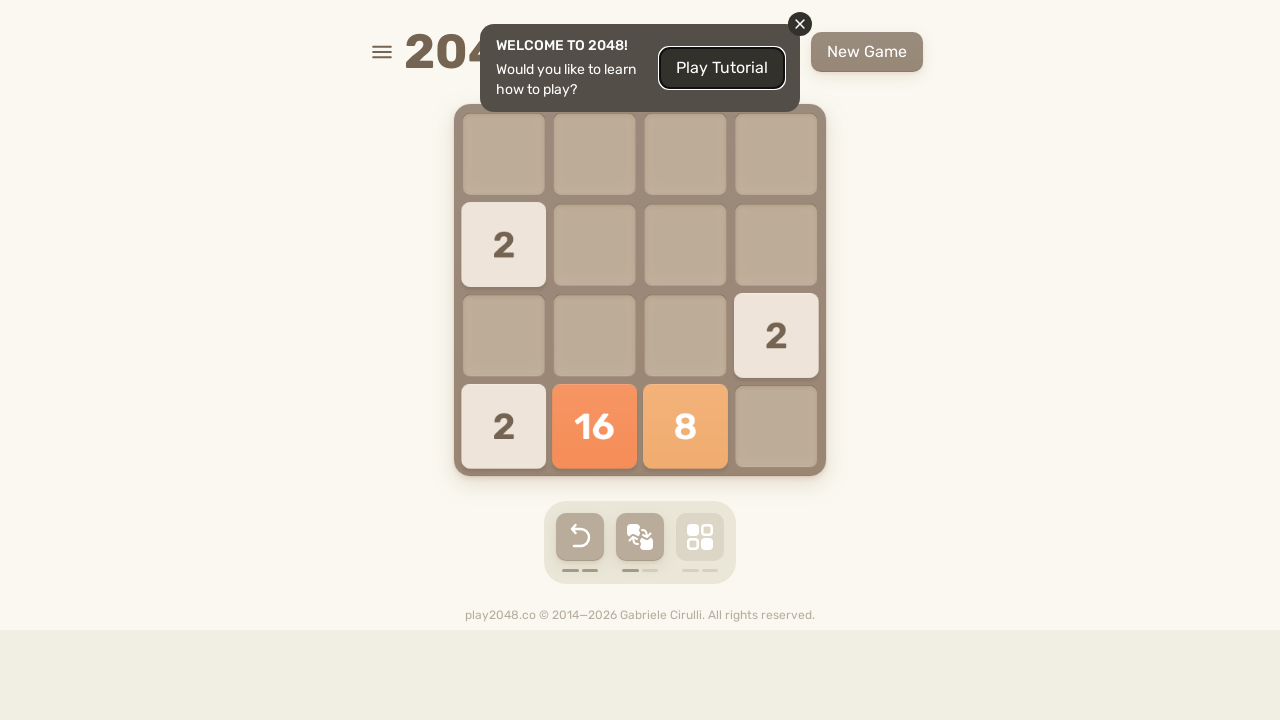

Pressed ArrowRight key on body
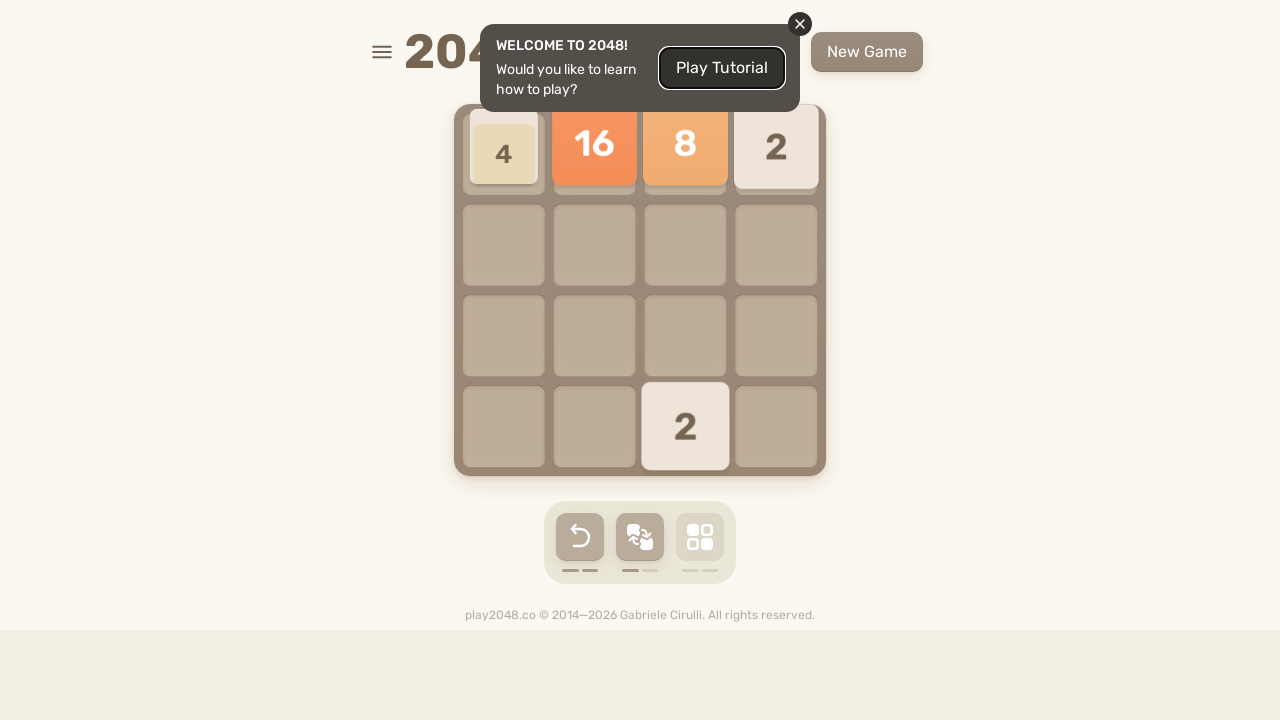

Pressed ArrowDown key on body
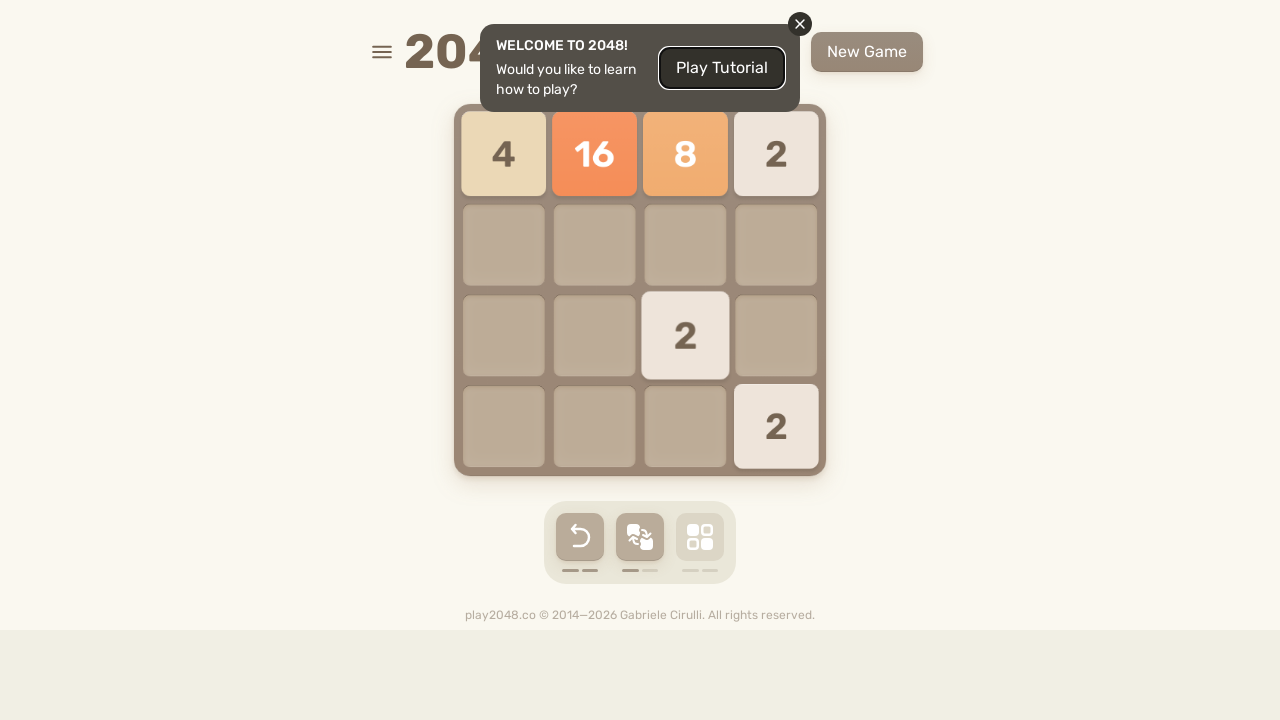

Pressed ArrowLeft key on body
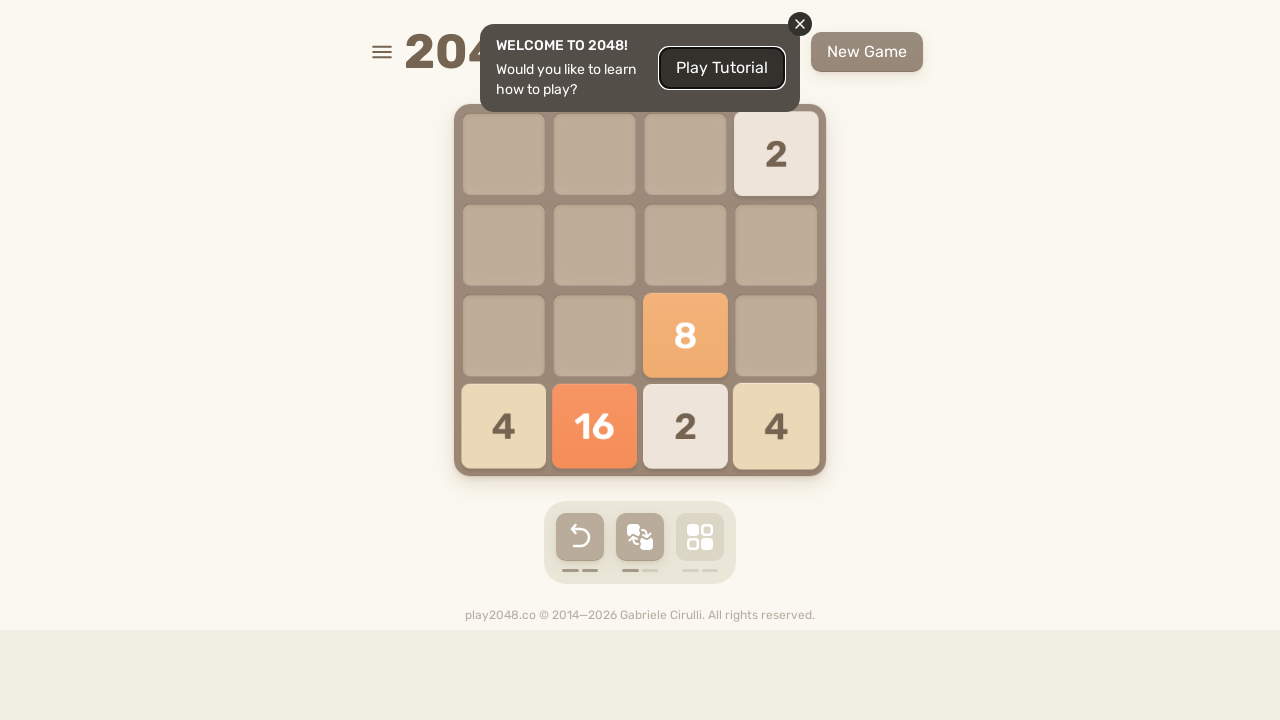

Waited 100ms for game animation to complete
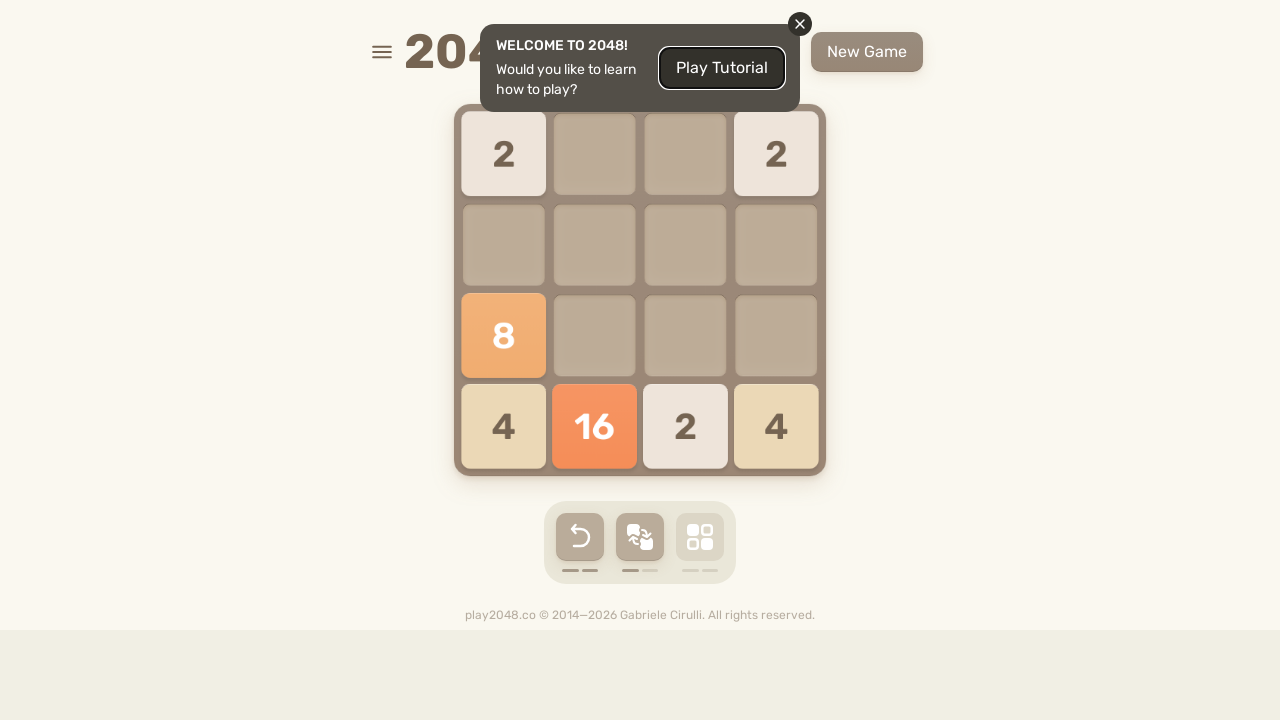

Located game over element
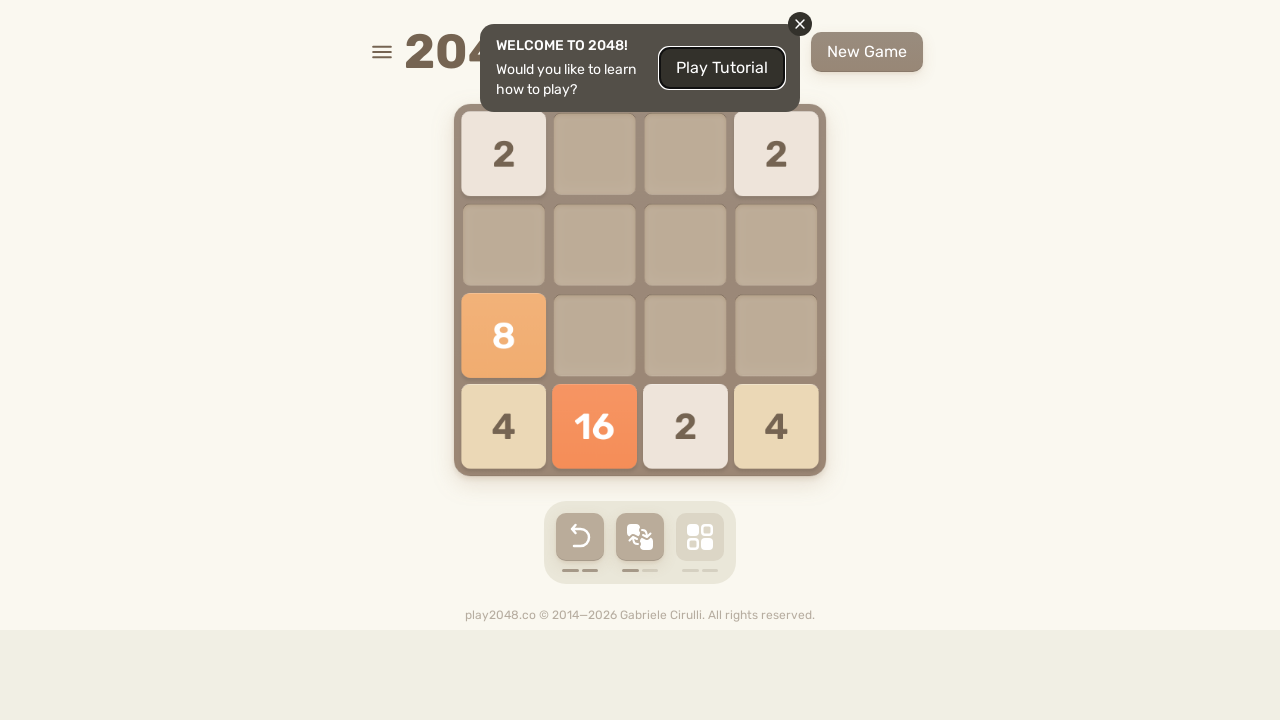

Retrieved game over element text
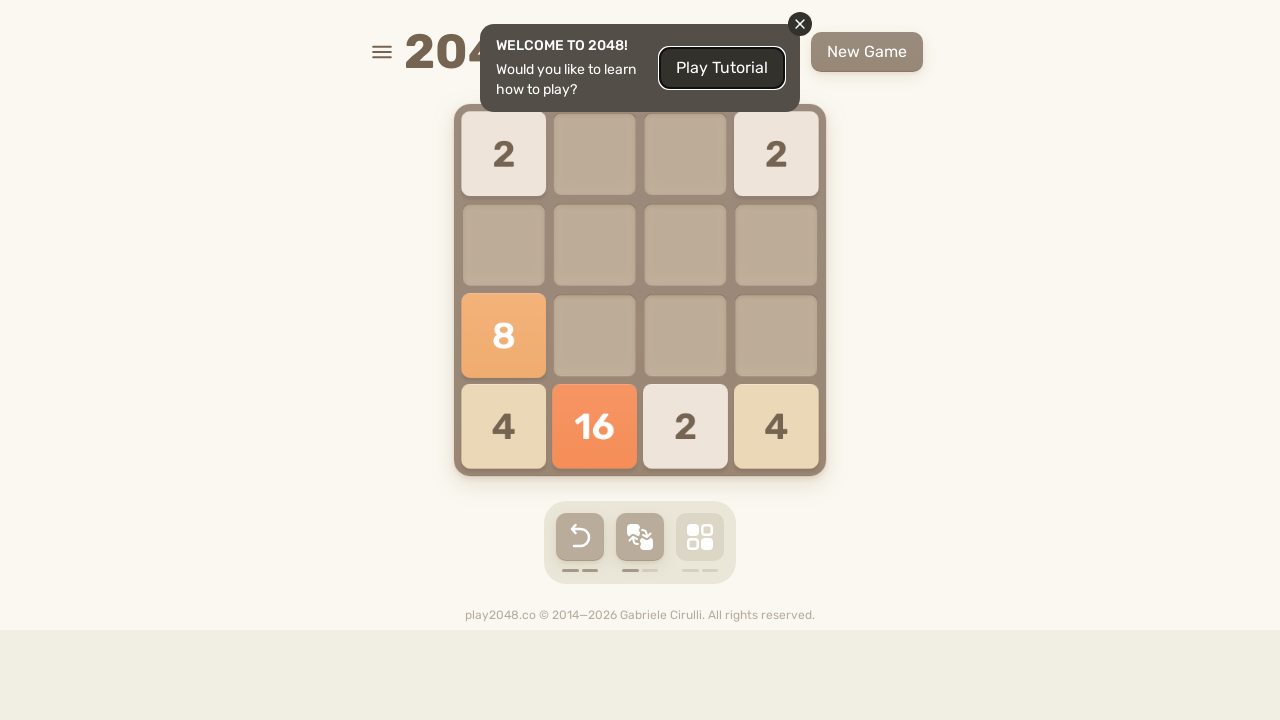

Pressed ArrowUp key on body
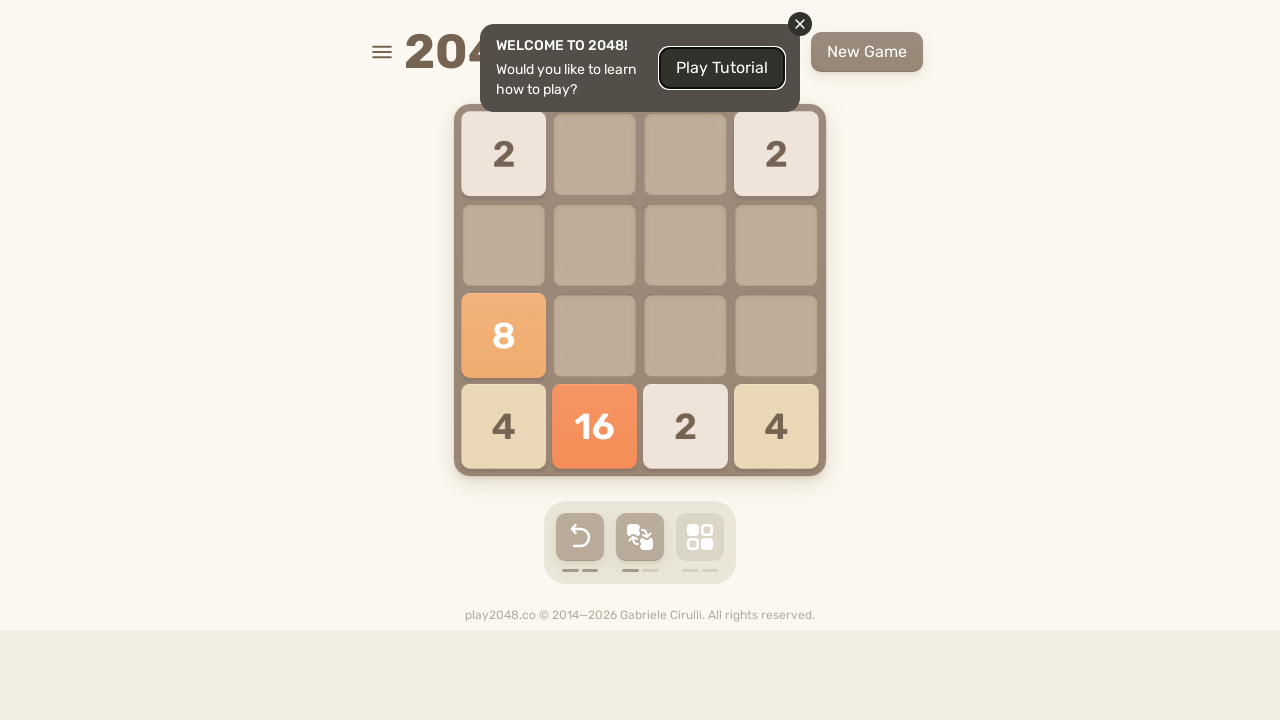

Pressed ArrowRight key on body
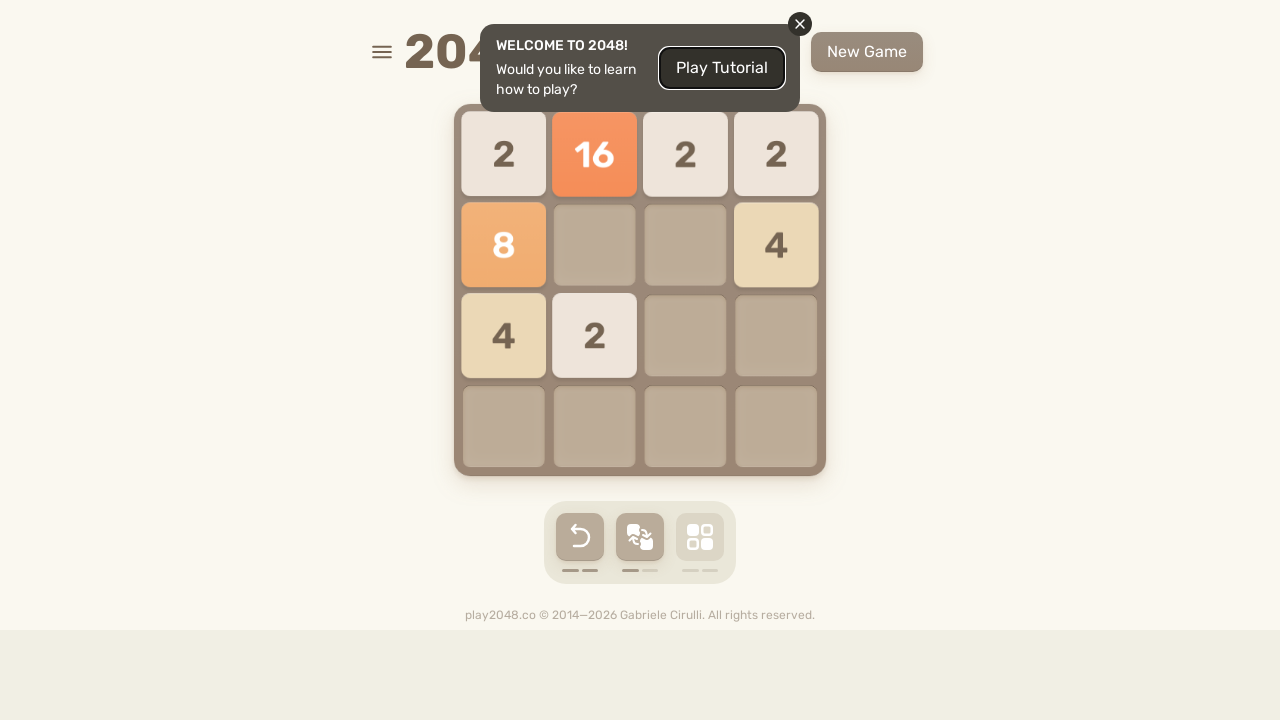

Pressed ArrowDown key on body
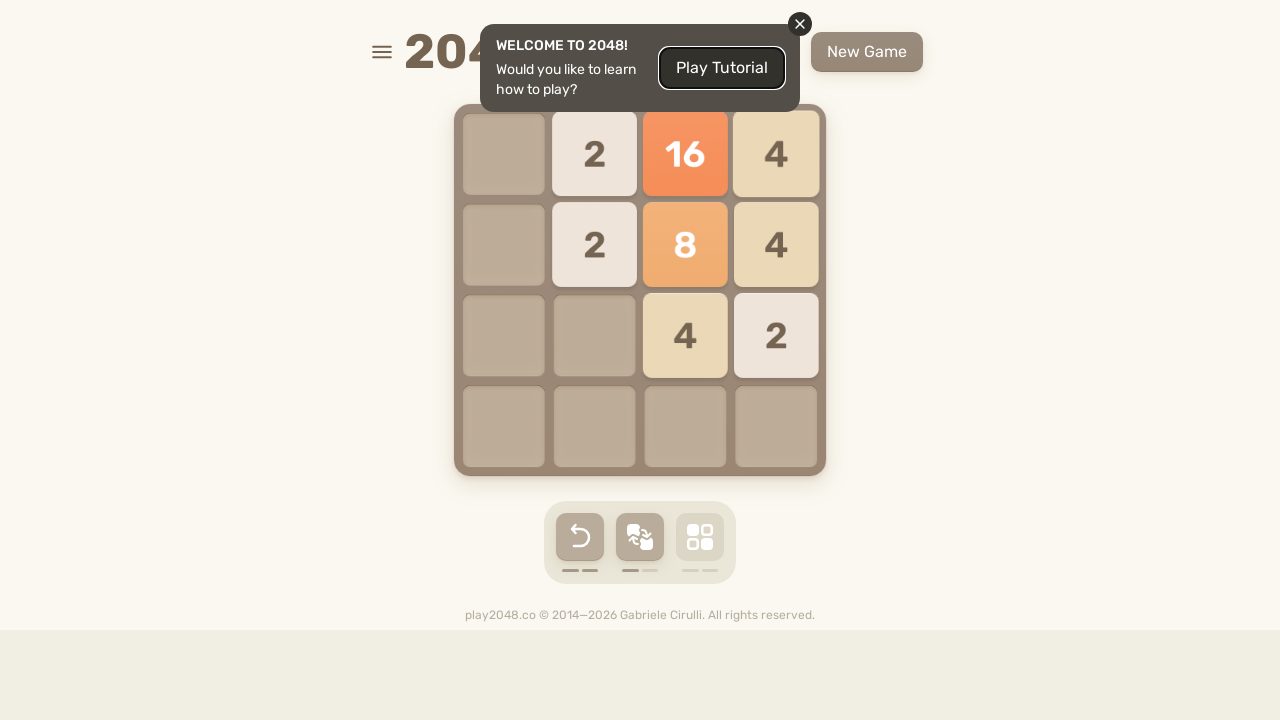

Pressed ArrowLeft key on body
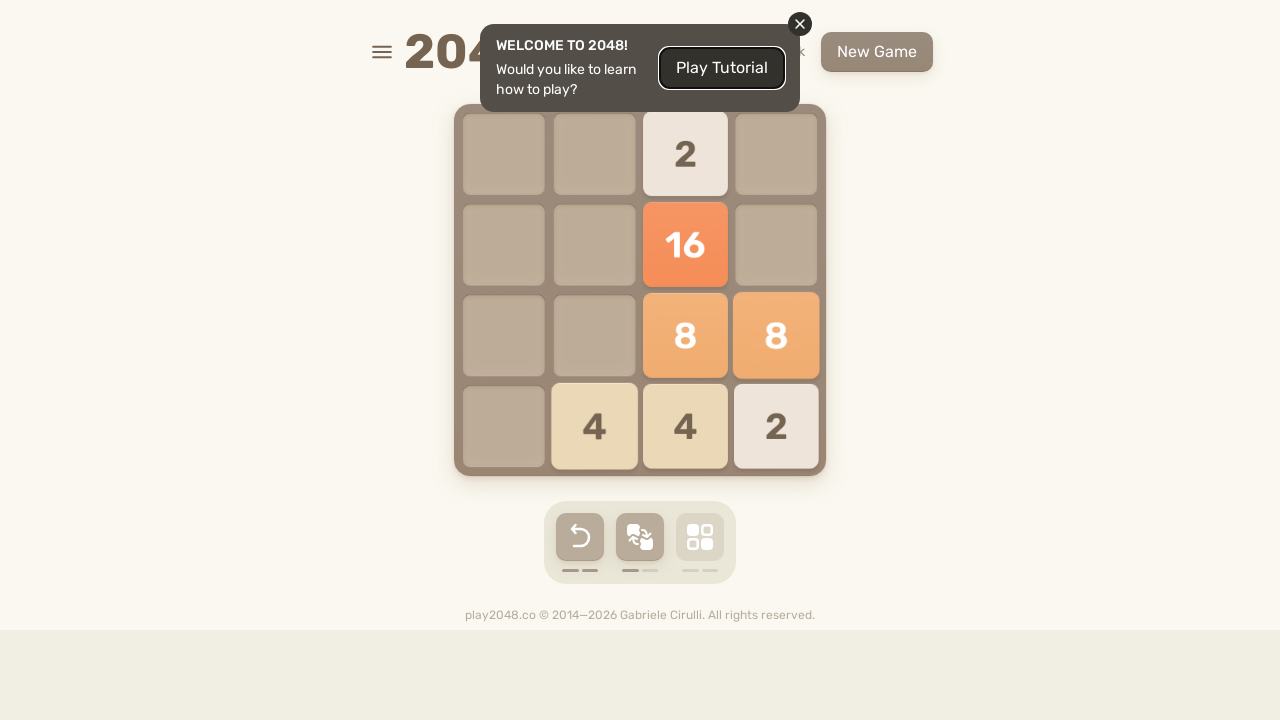

Waited 100ms for game animation to complete
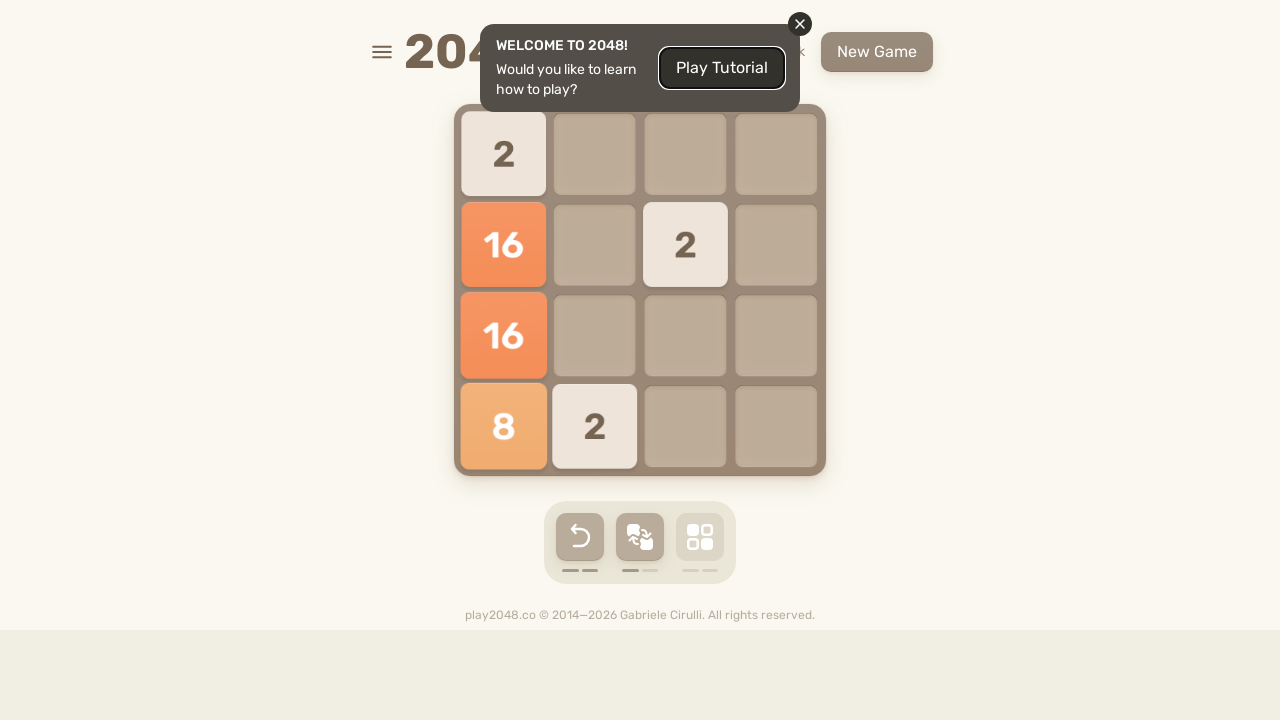

Located game over element
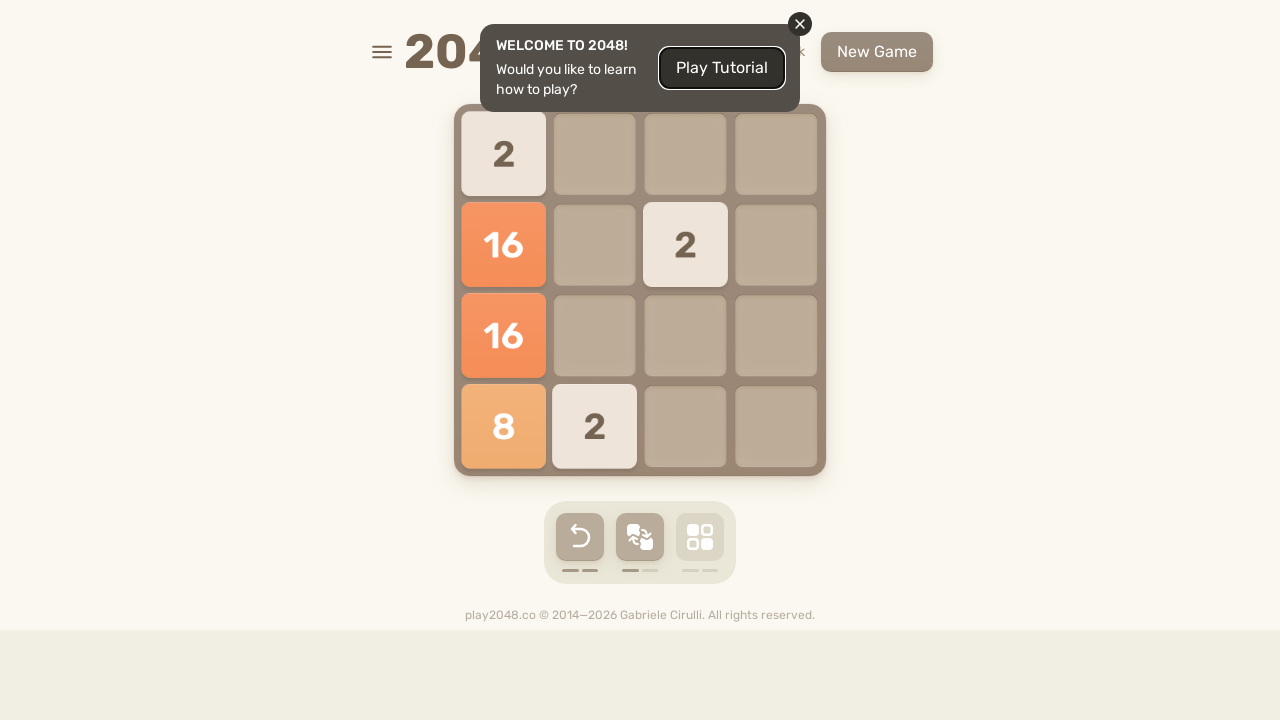

Retrieved game over element text
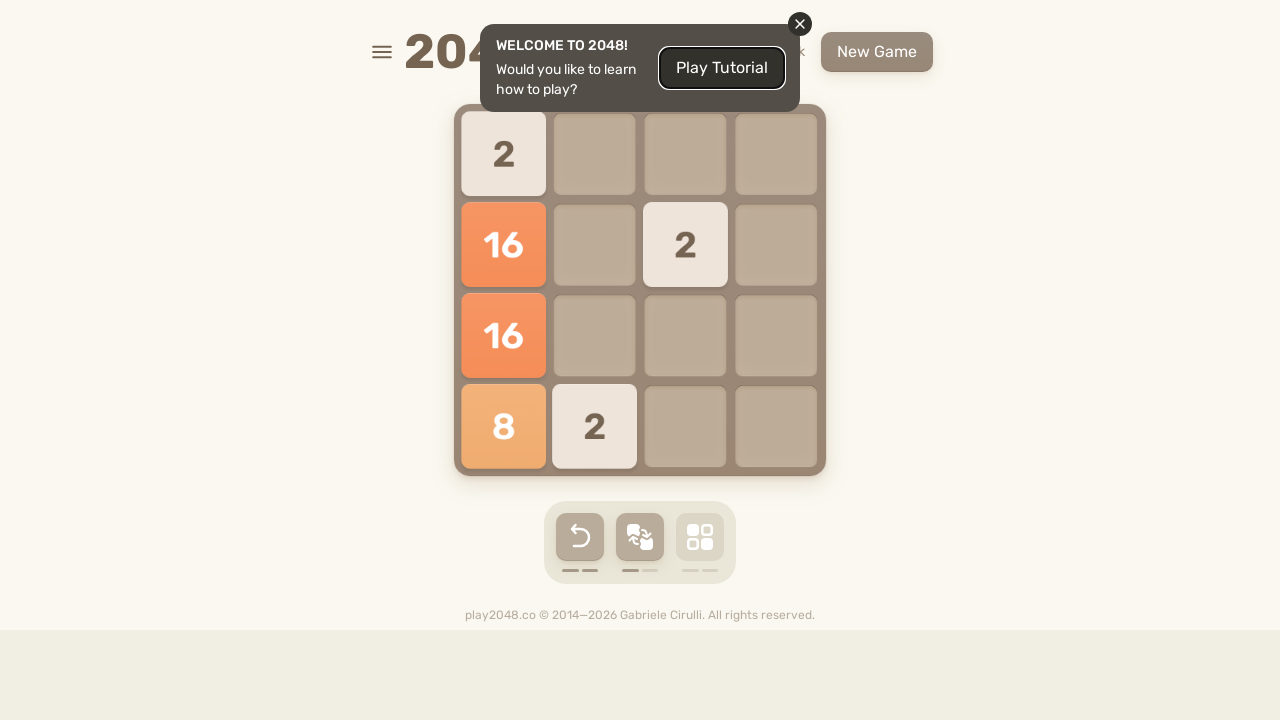

Pressed ArrowUp key on body
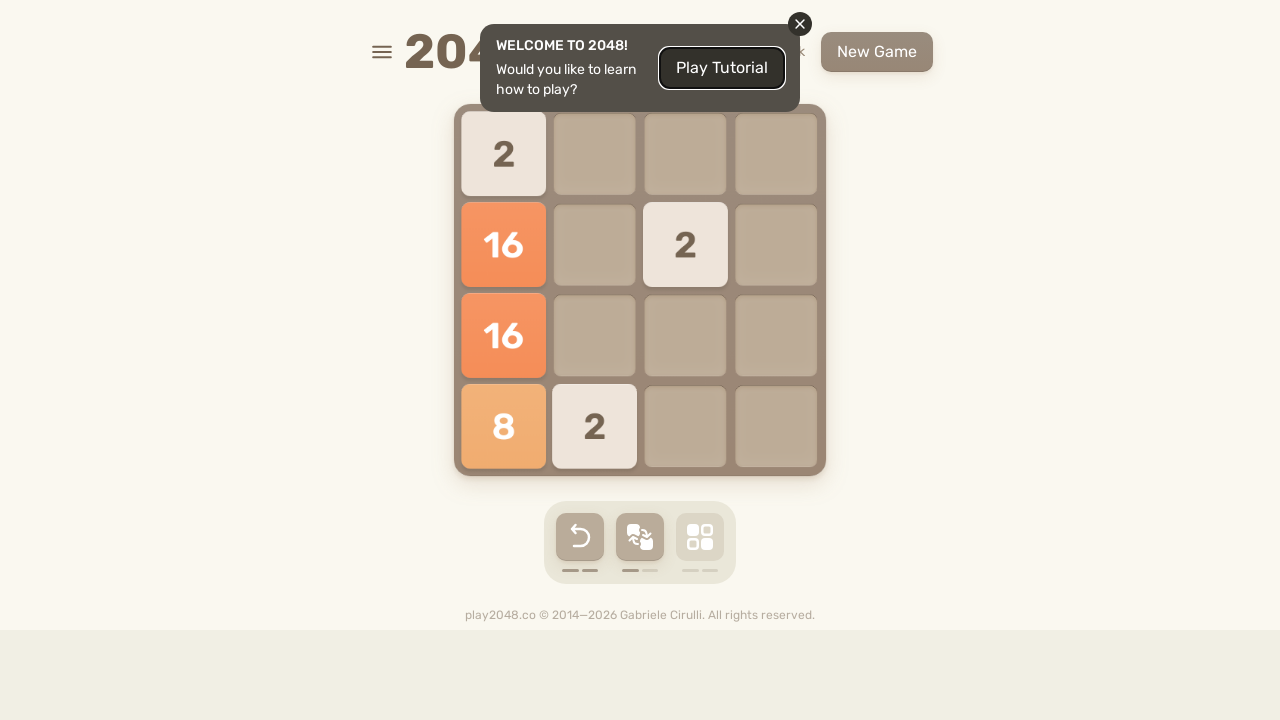

Pressed ArrowRight key on body
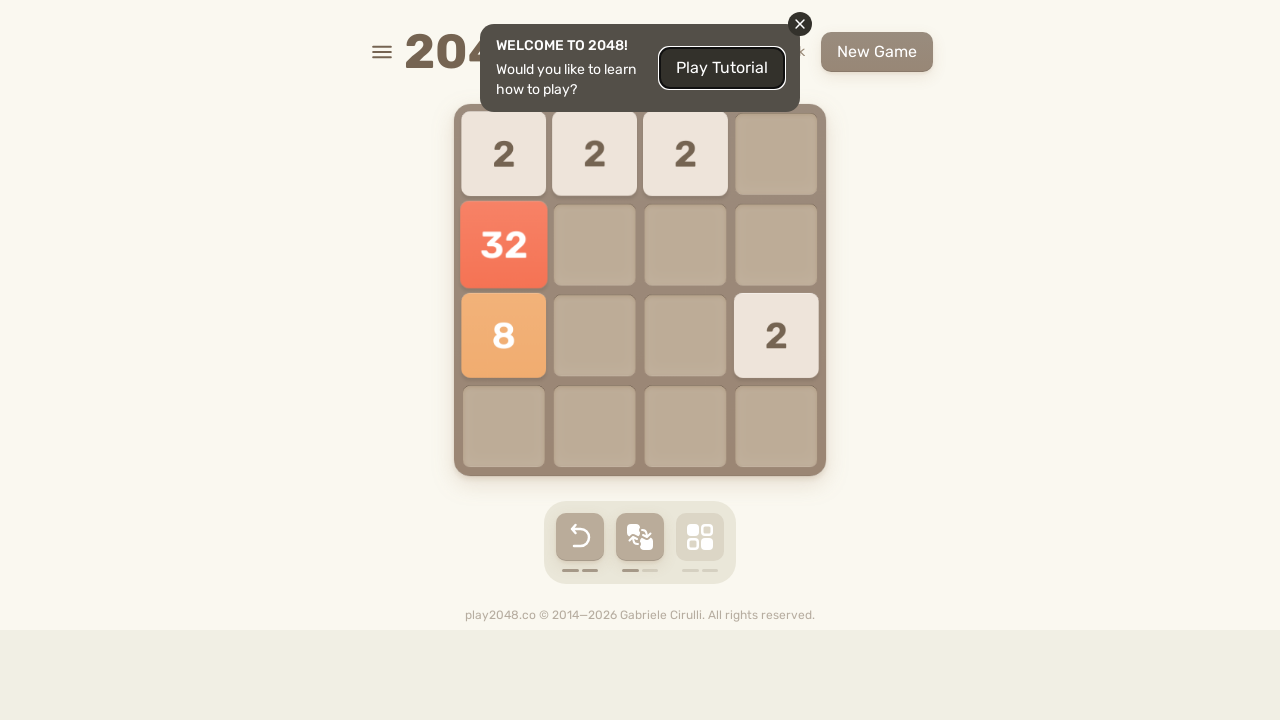

Pressed ArrowDown key on body
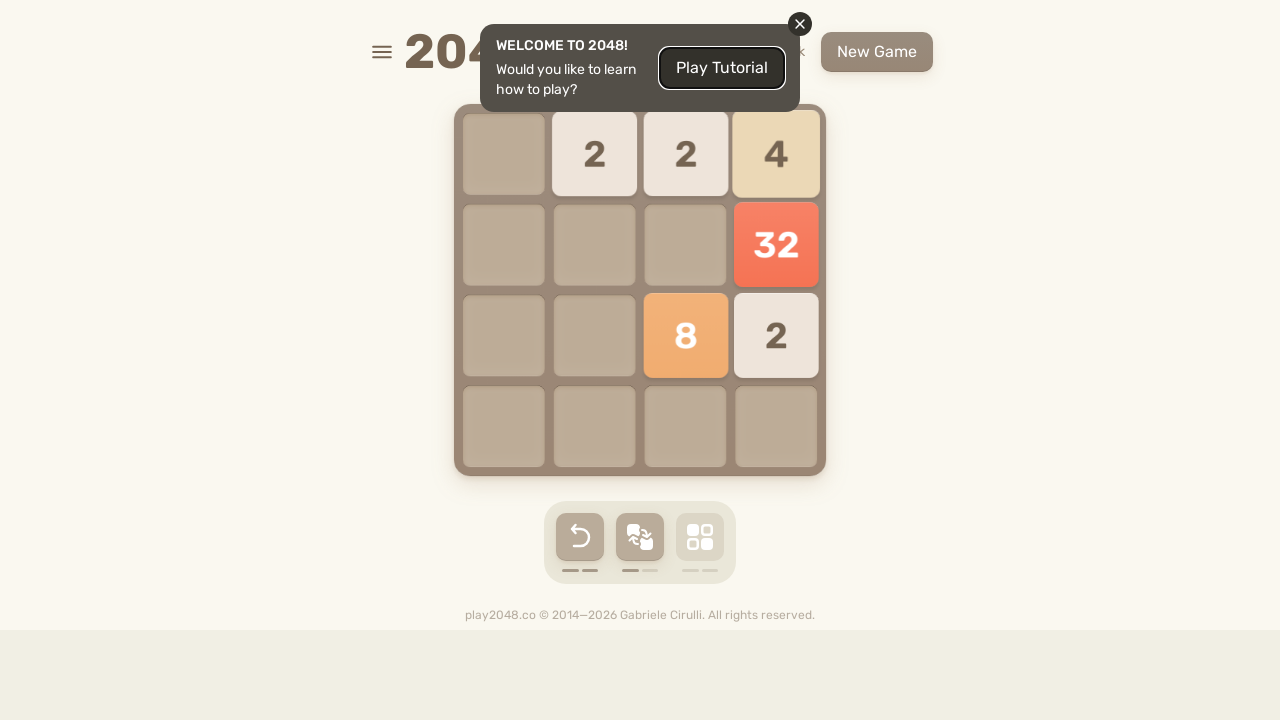

Pressed ArrowLeft key on body
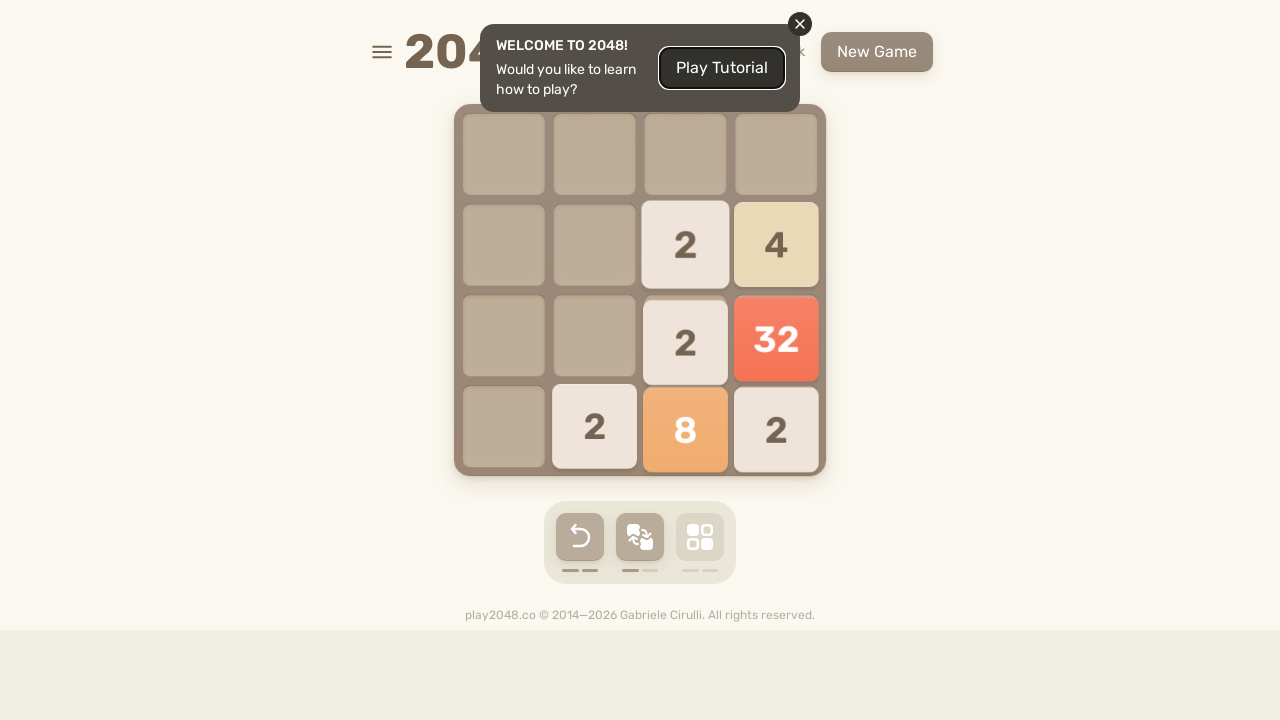

Waited 100ms for game animation to complete
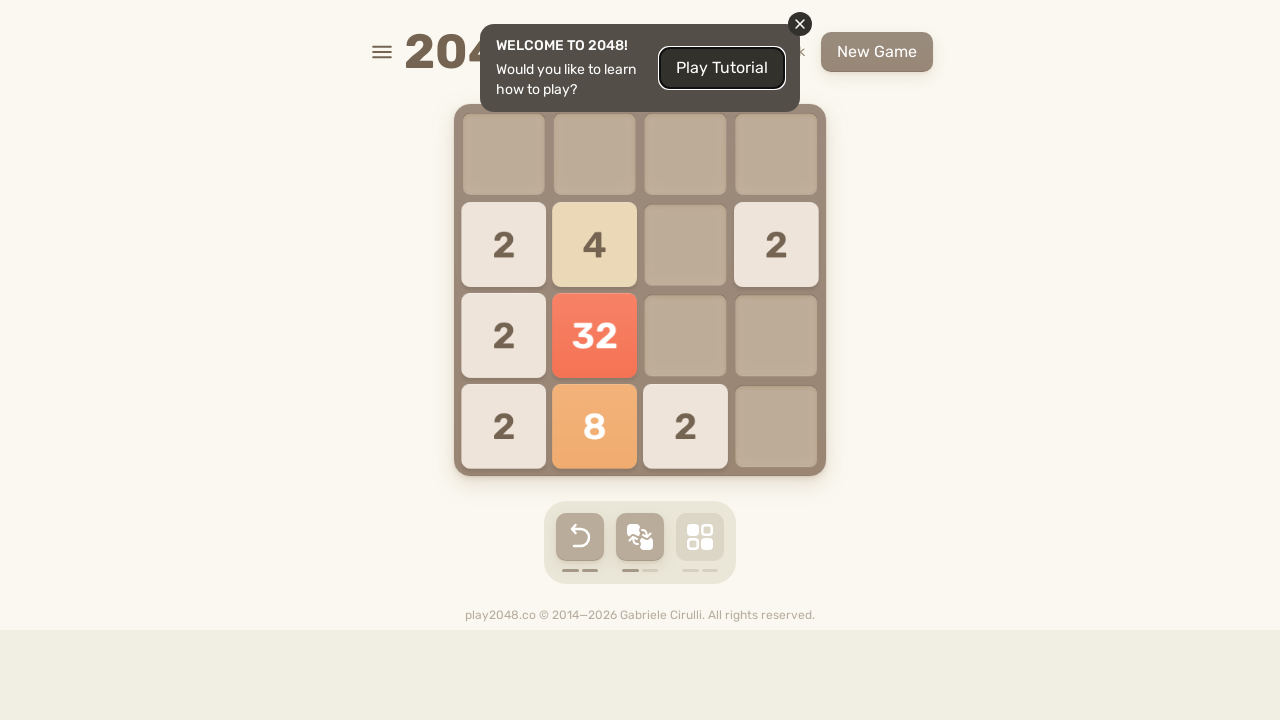

Located game over element
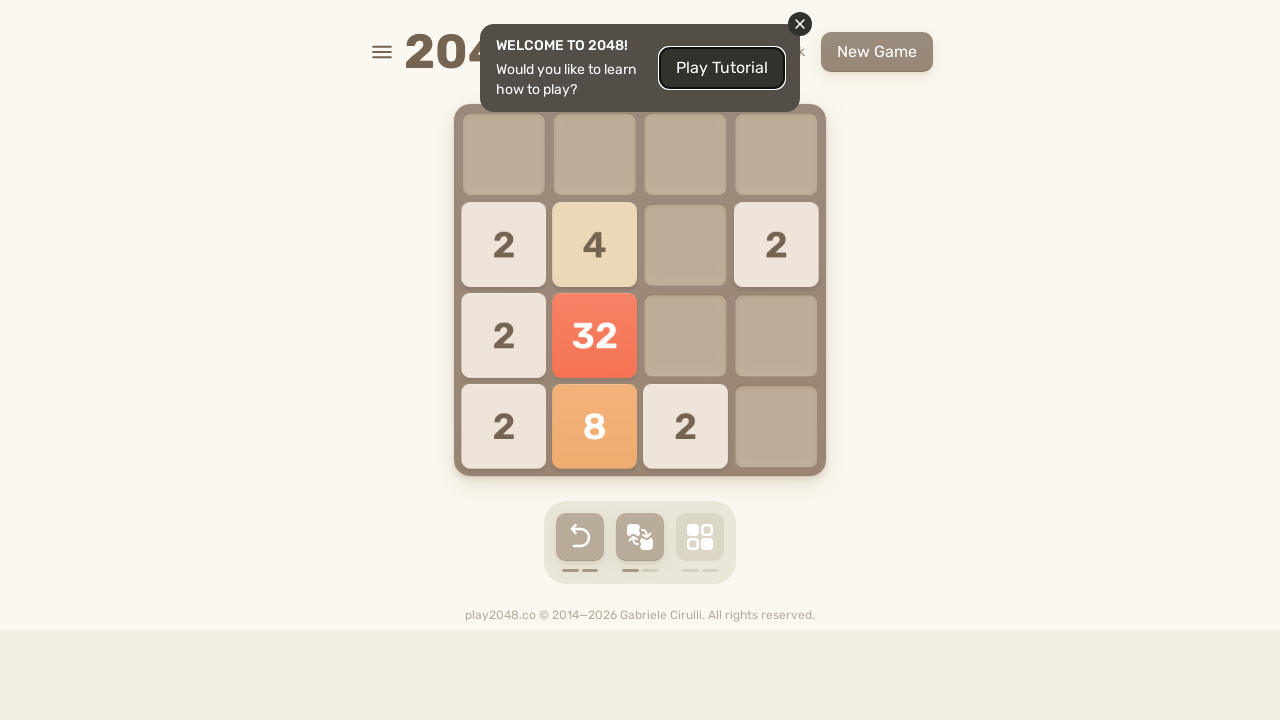

Retrieved game over element text
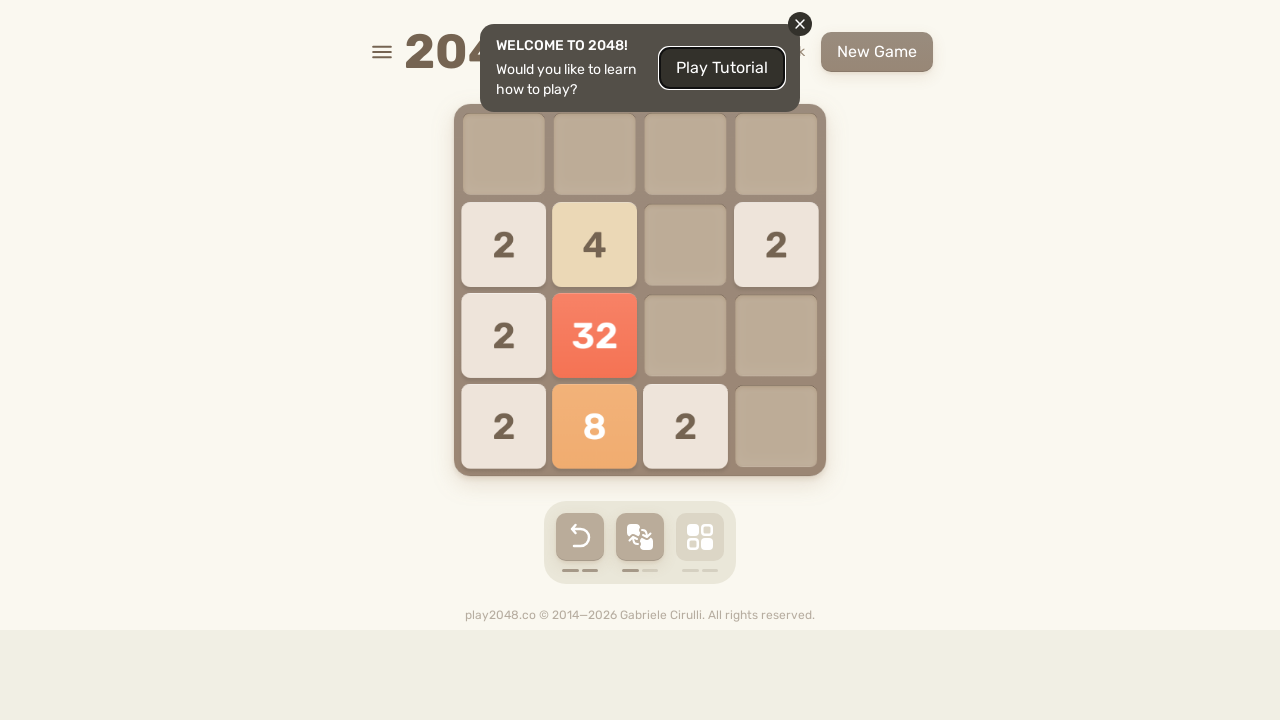

Pressed ArrowUp key on body
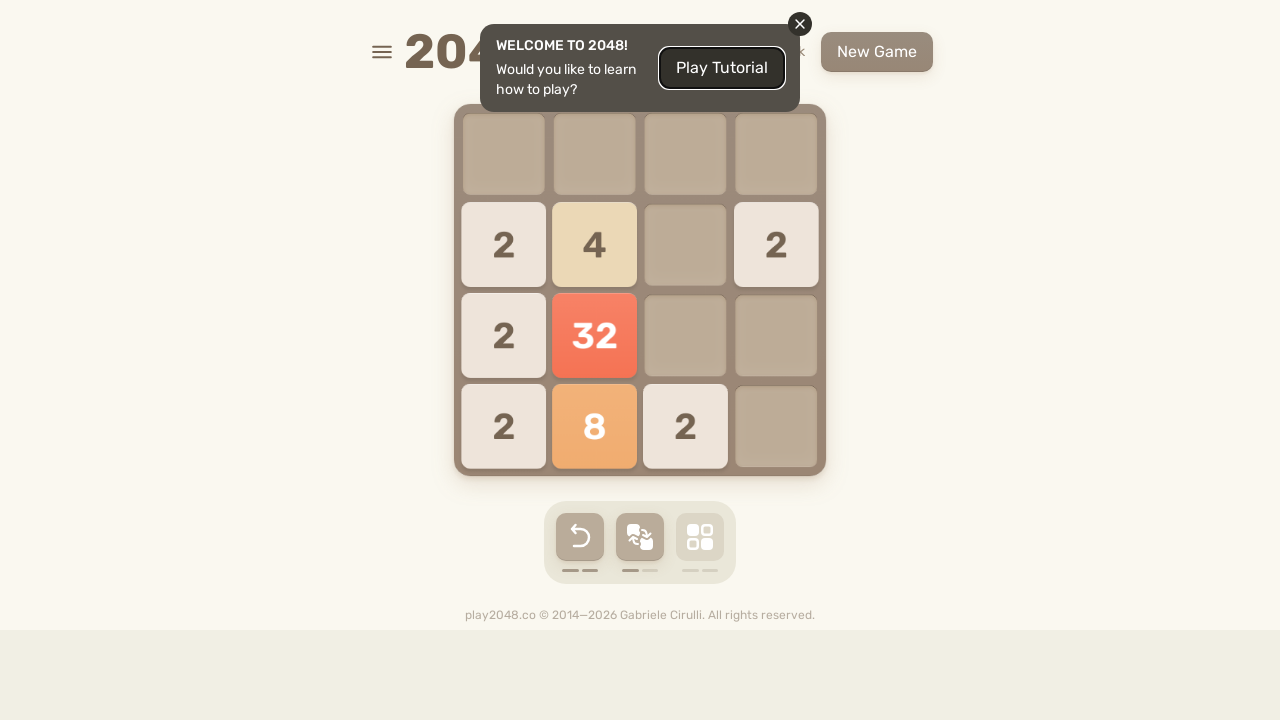

Pressed ArrowRight key on body
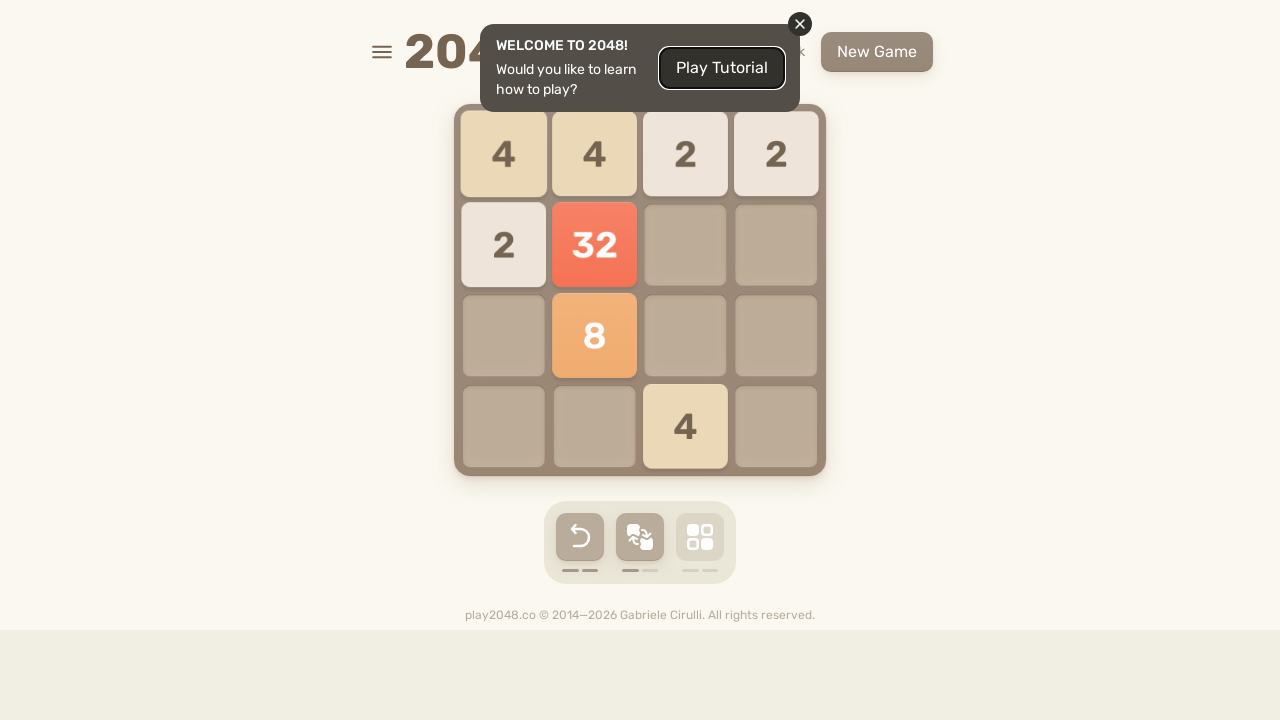

Pressed ArrowDown key on body
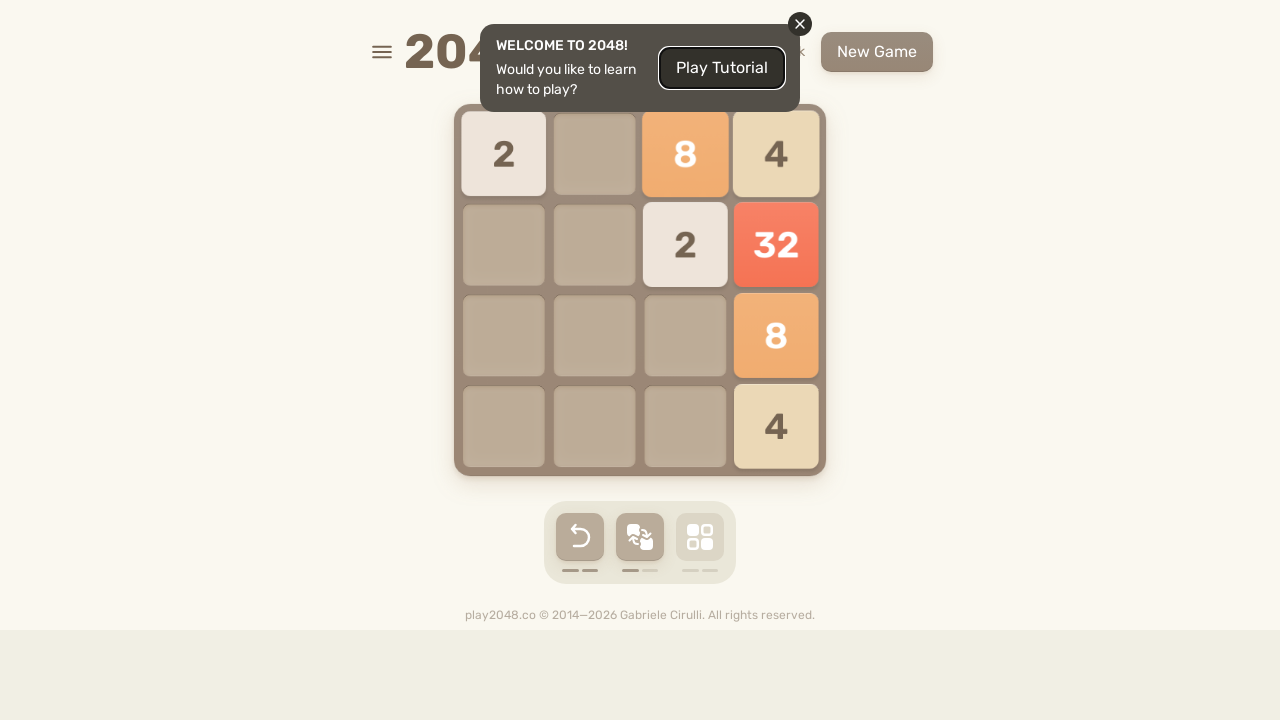

Pressed ArrowLeft key on body
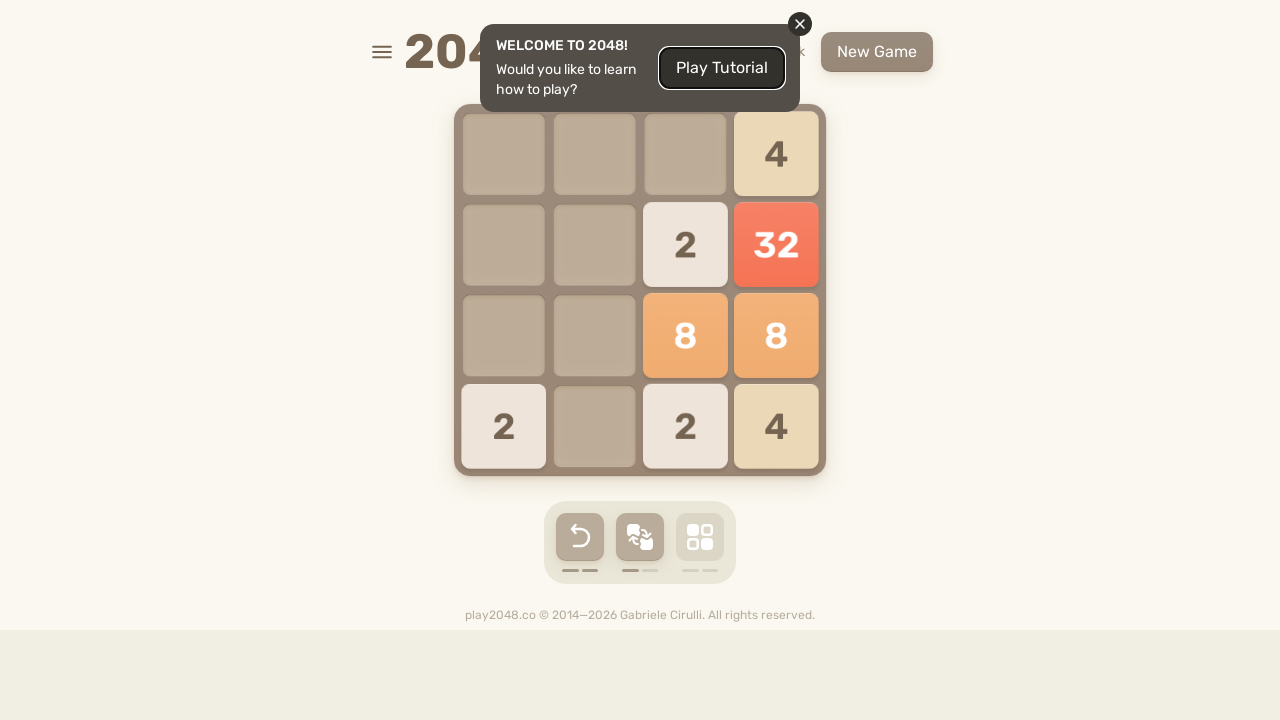

Waited 100ms for game animation to complete
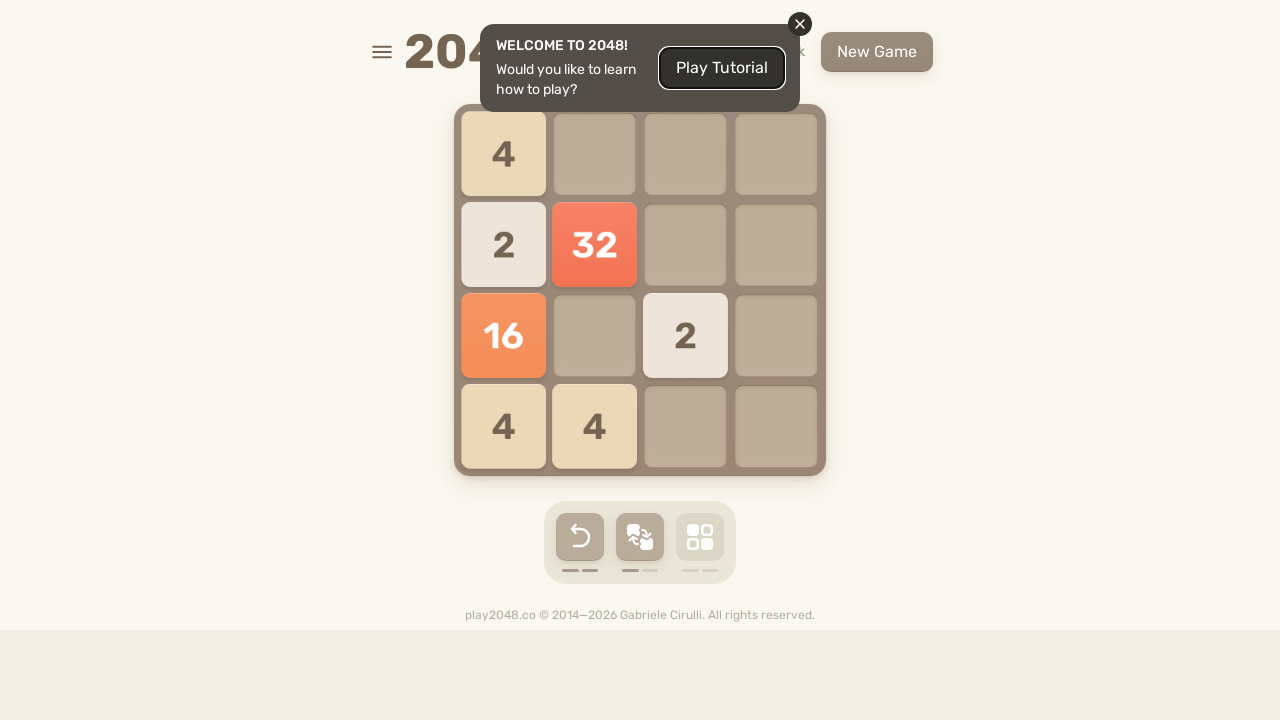

Located game over element
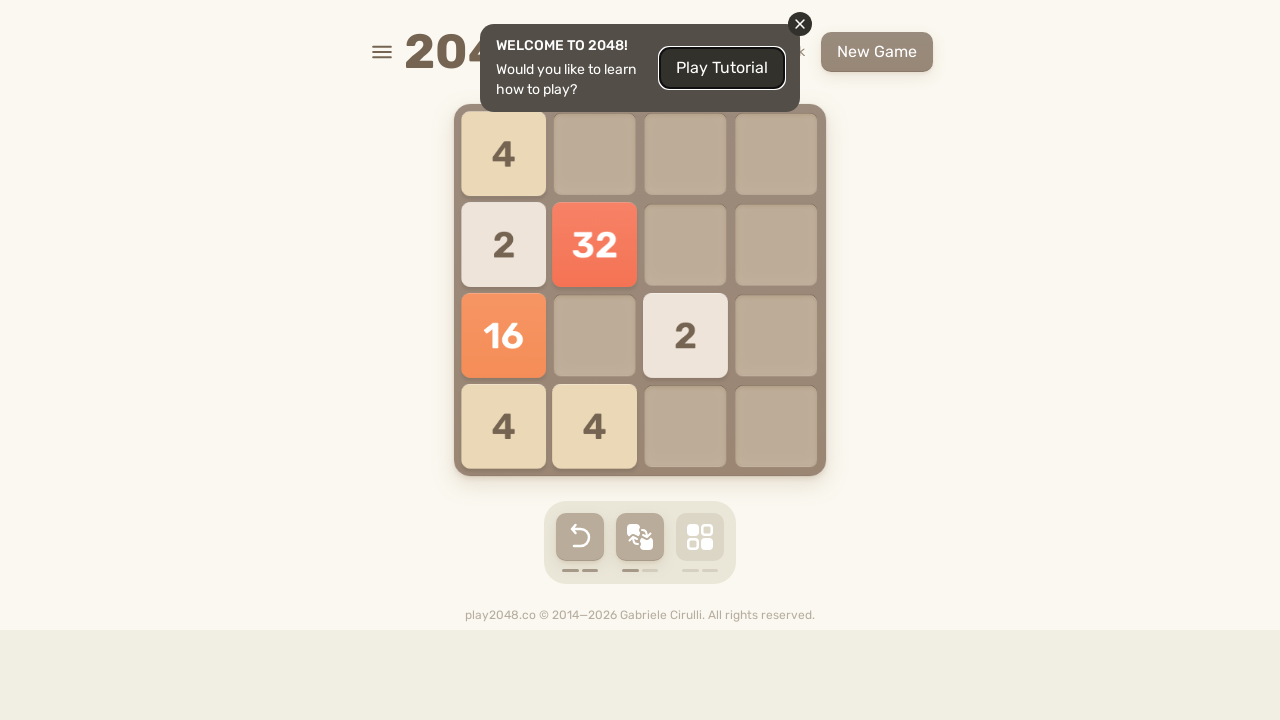

Retrieved game over element text
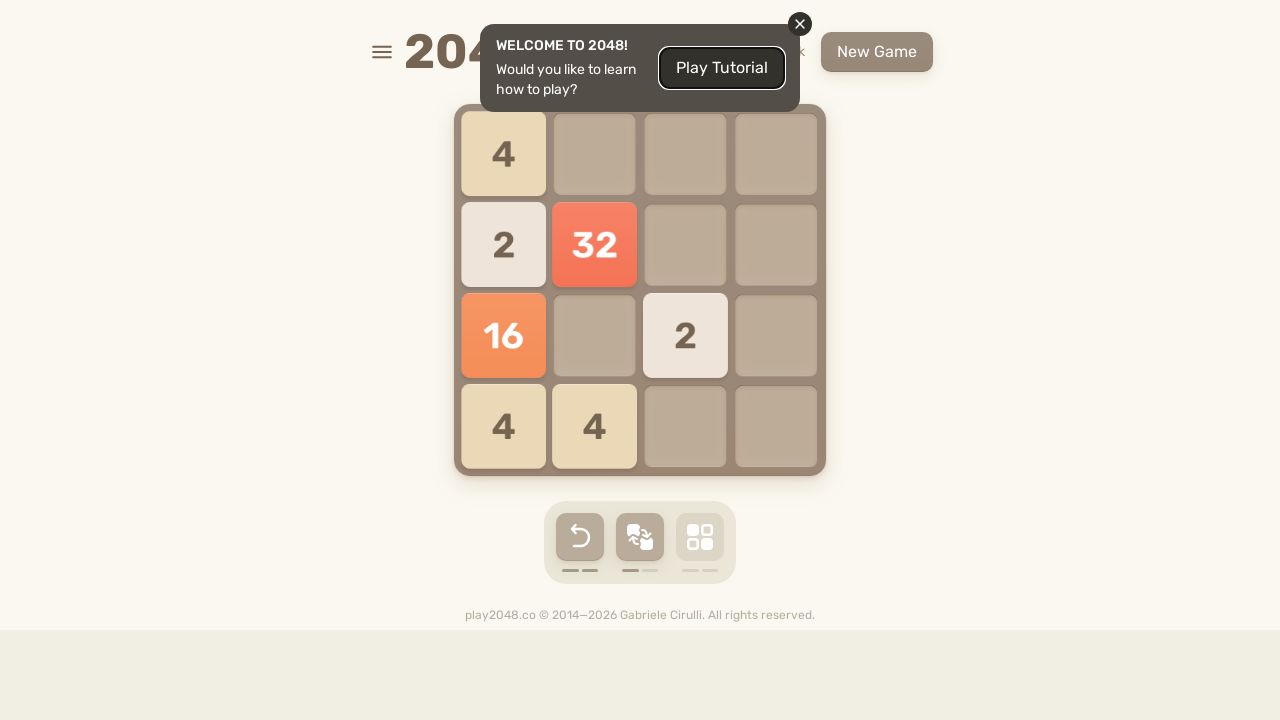

Pressed ArrowUp key on body
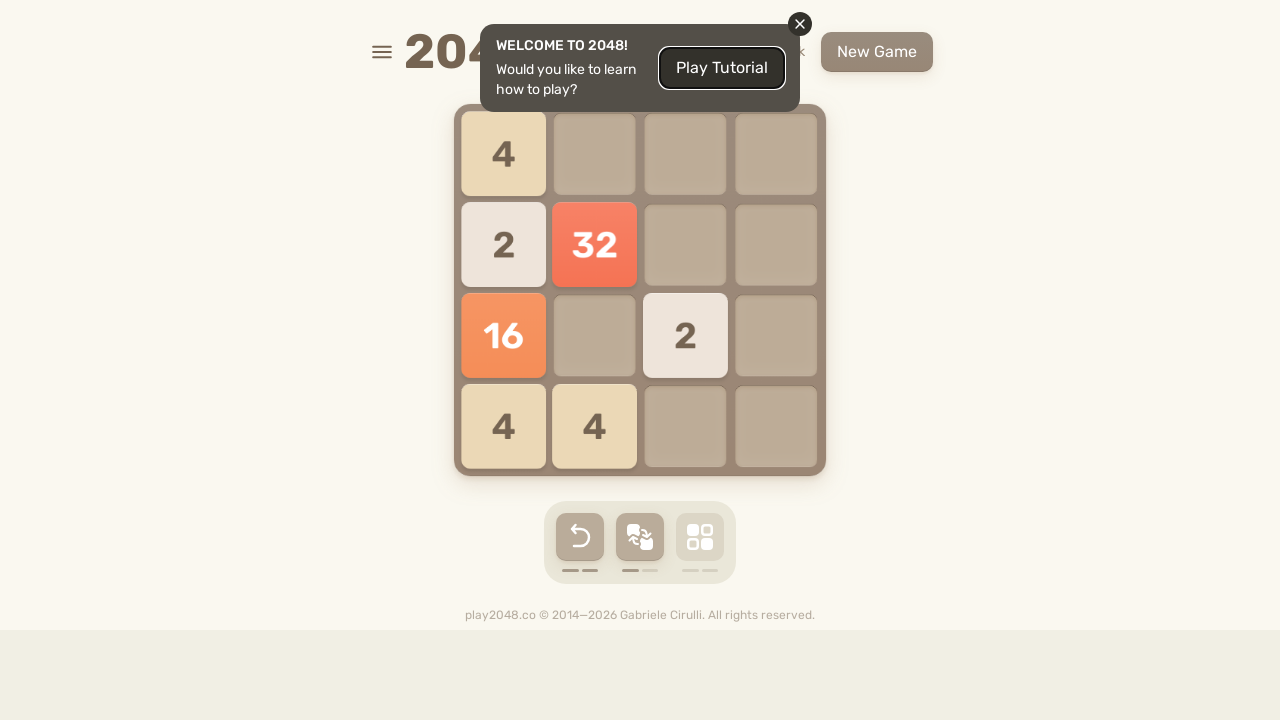

Pressed ArrowRight key on body
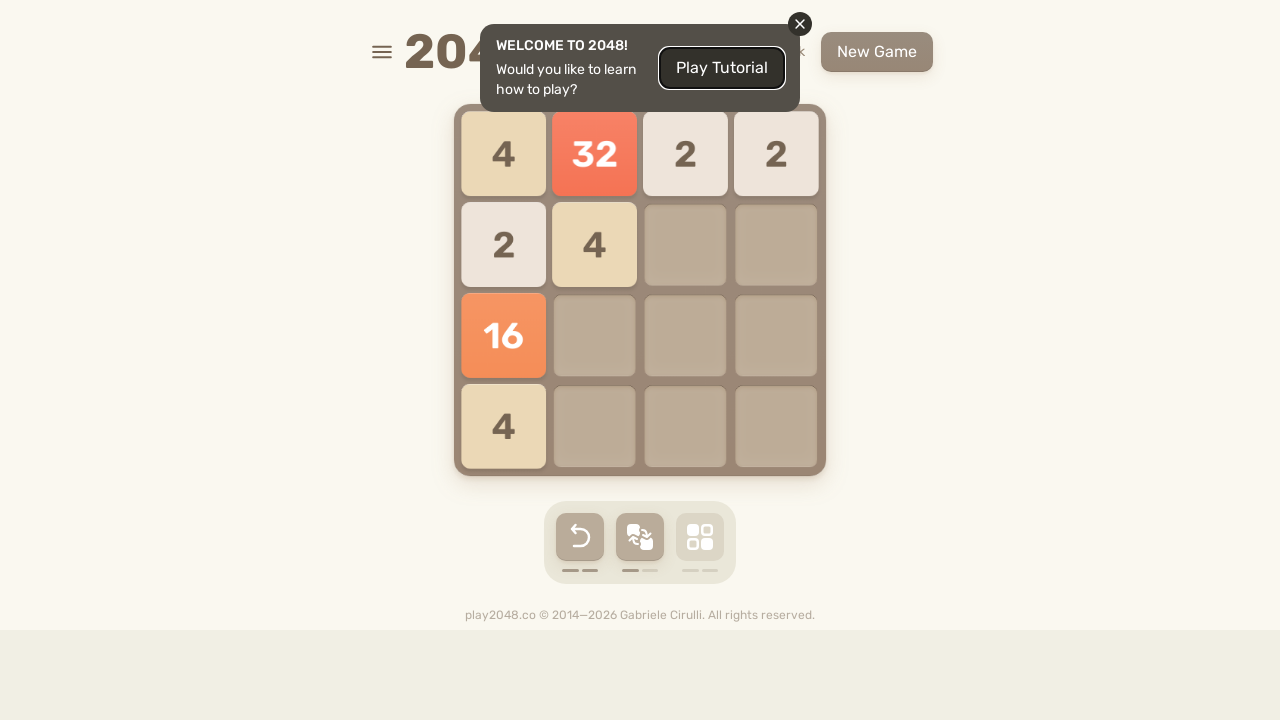

Pressed ArrowDown key on body
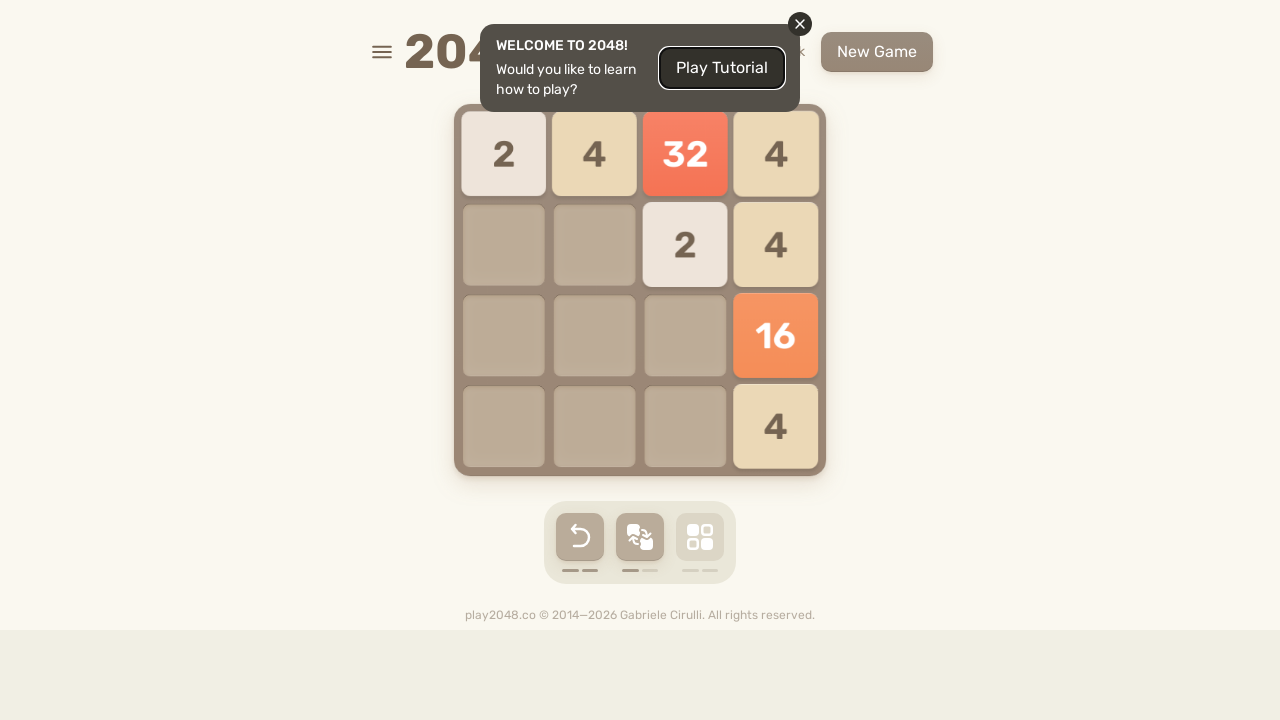

Pressed ArrowLeft key on body
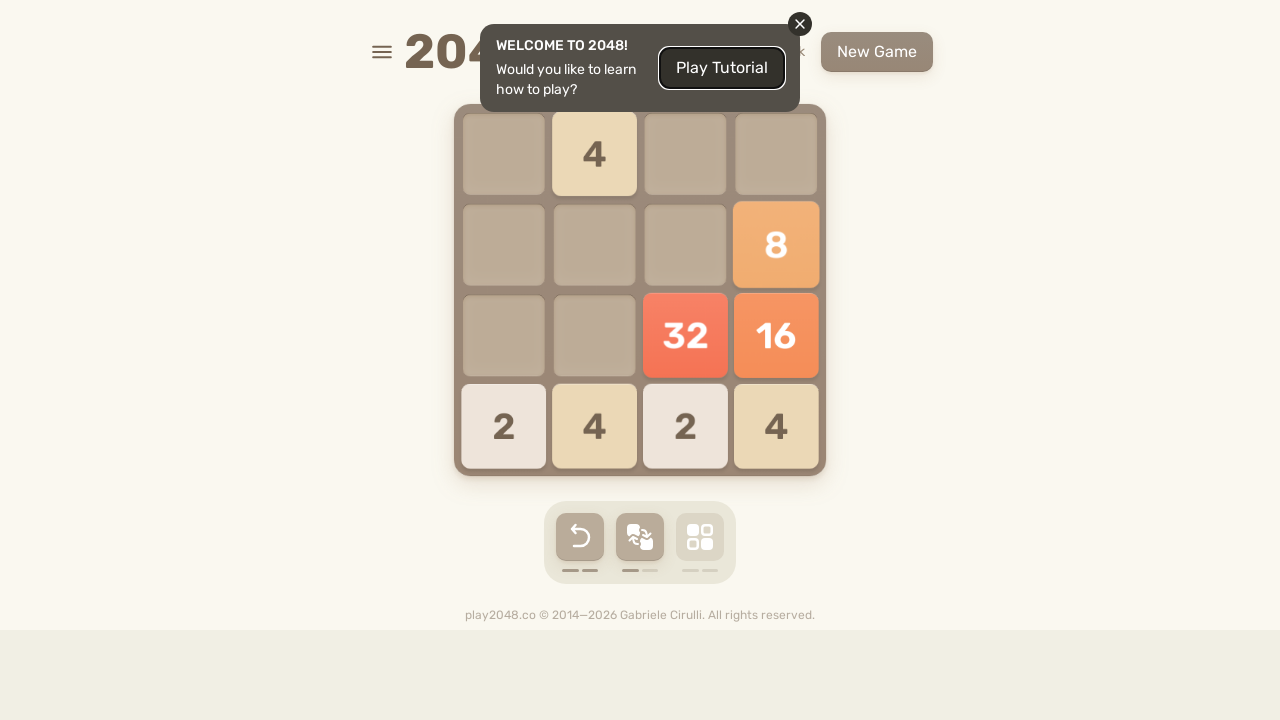

Waited 100ms for game animation to complete
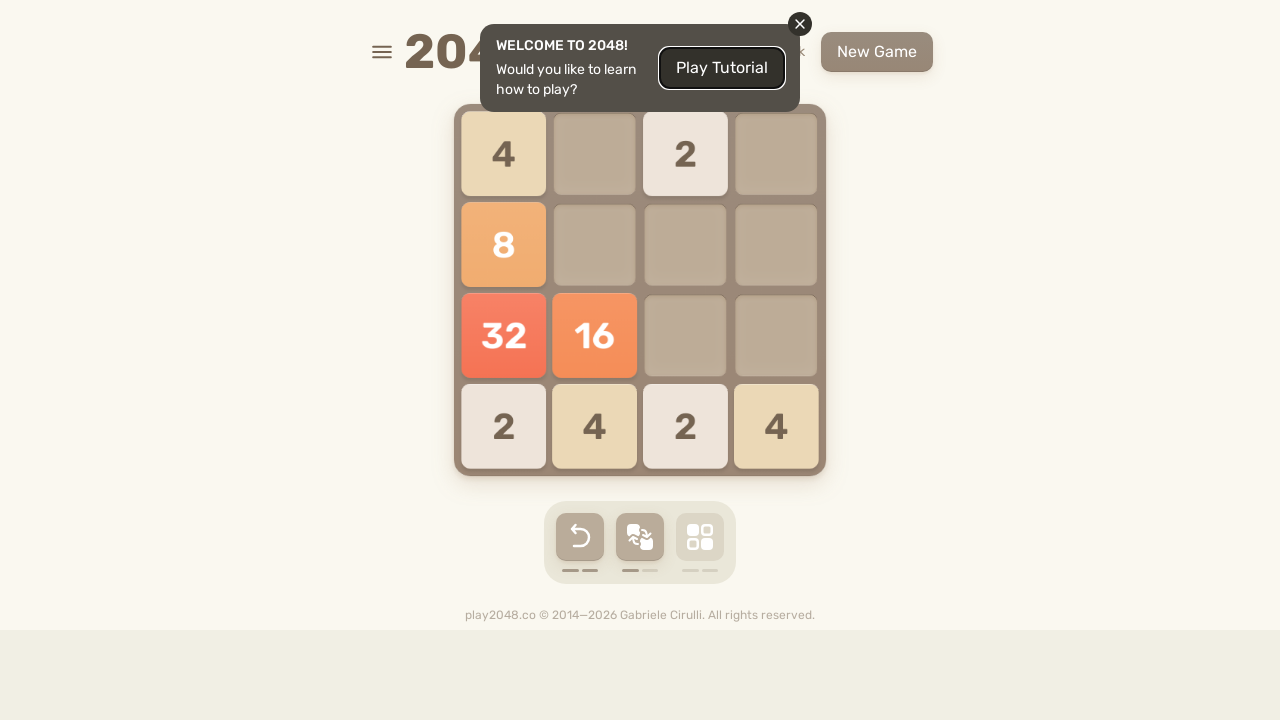

Located game over element
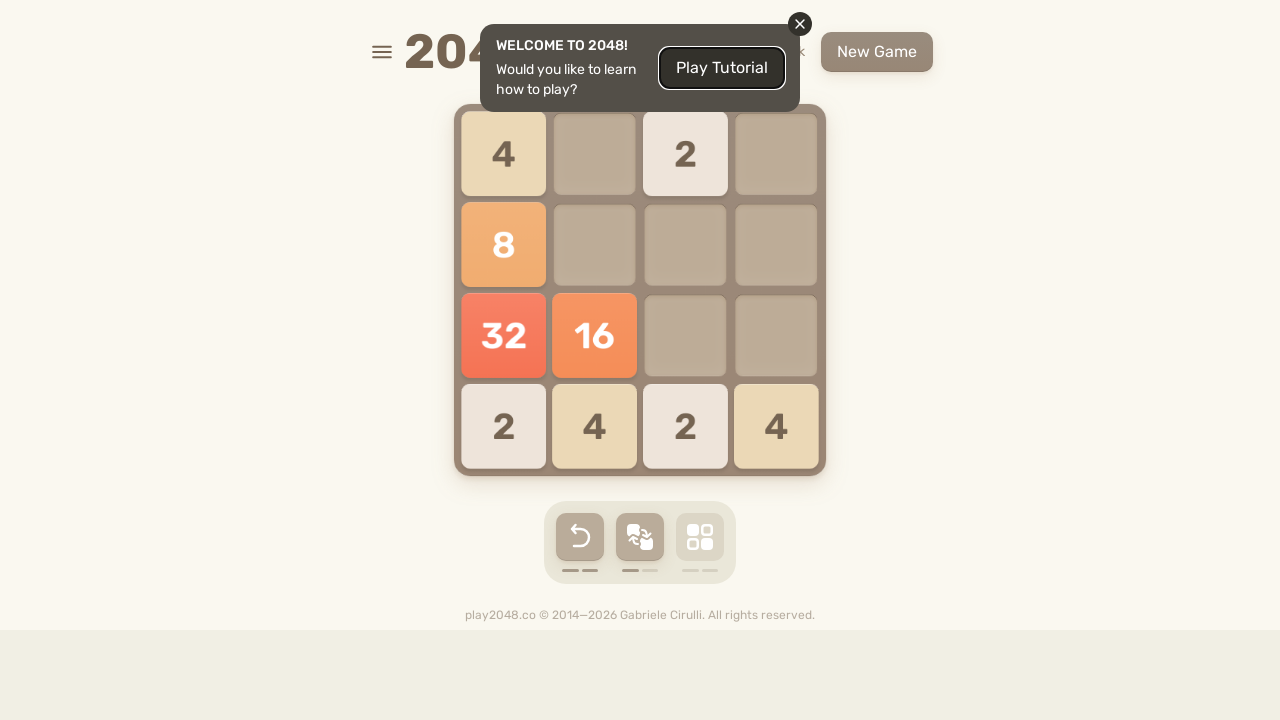

Retrieved game over element text
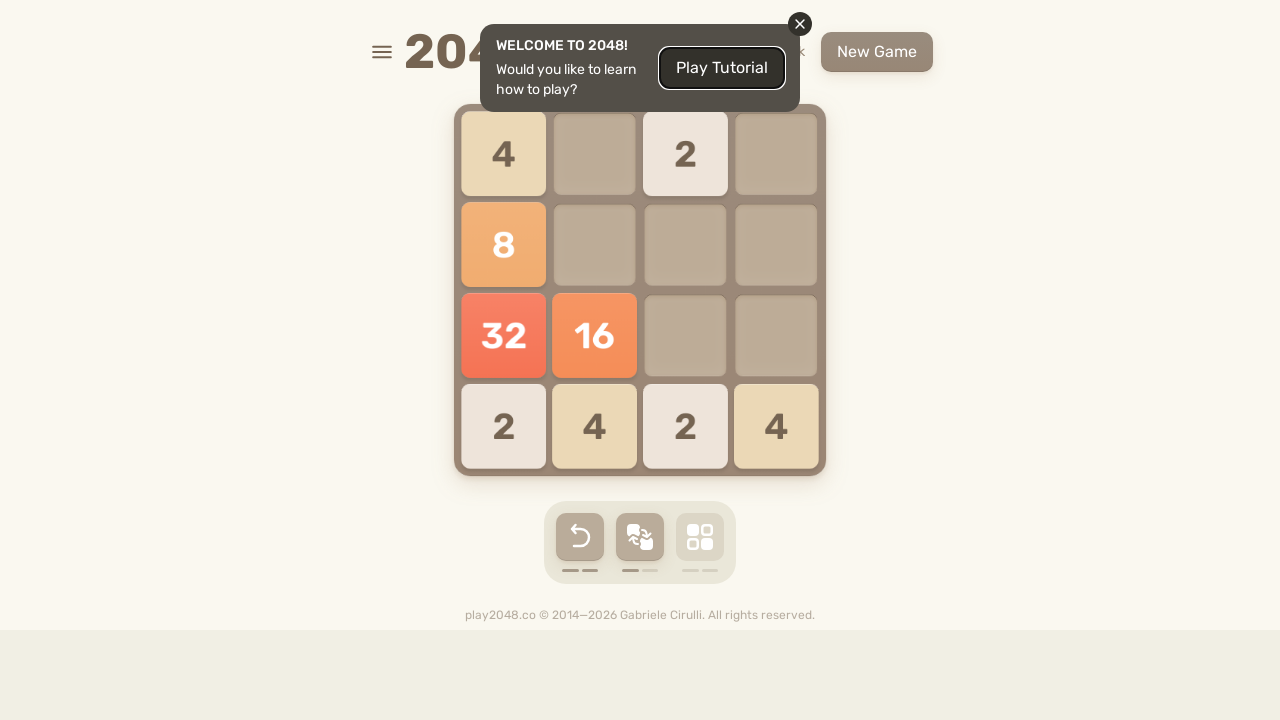

Pressed ArrowUp key on body
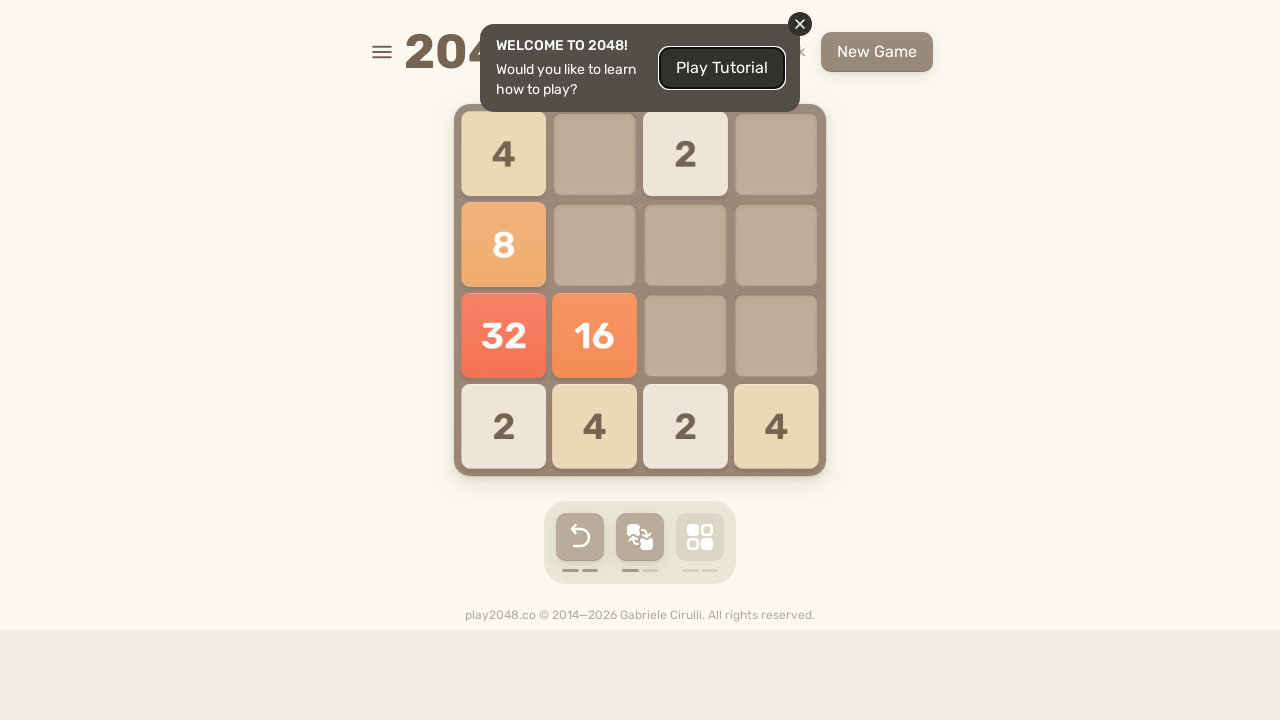

Pressed ArrowRight key on body
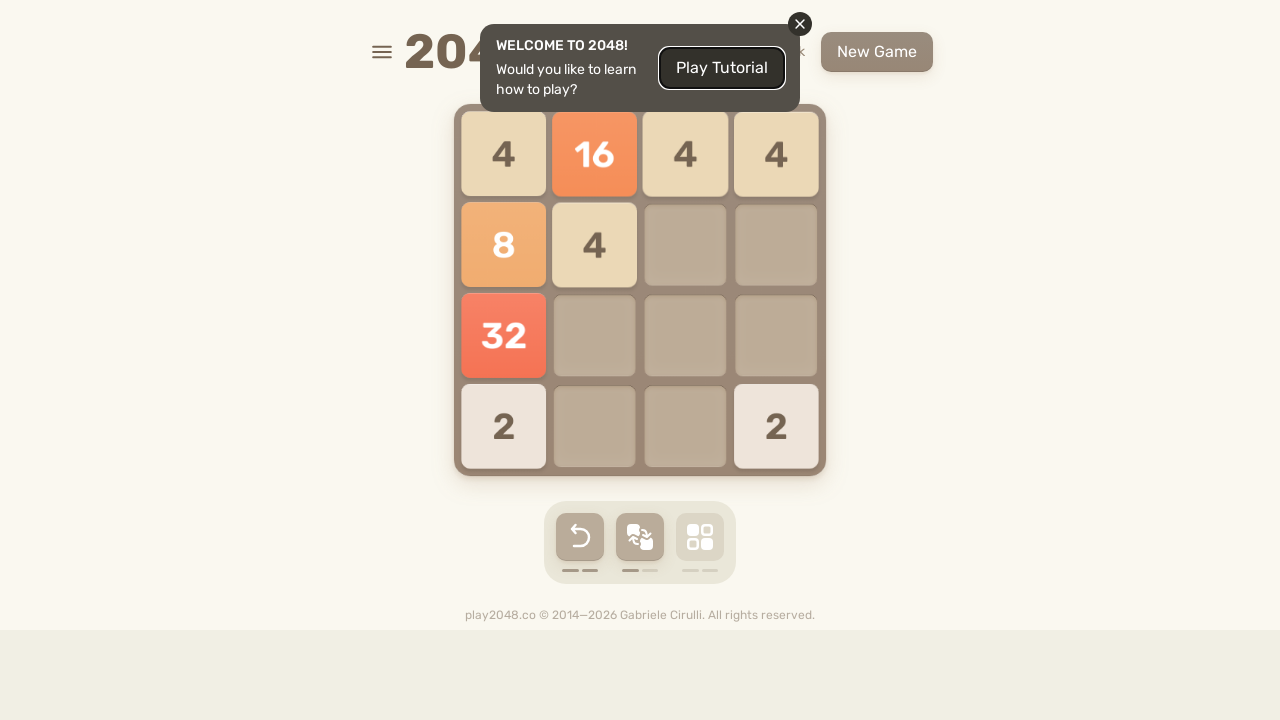

Pressed ArrowDown key on body
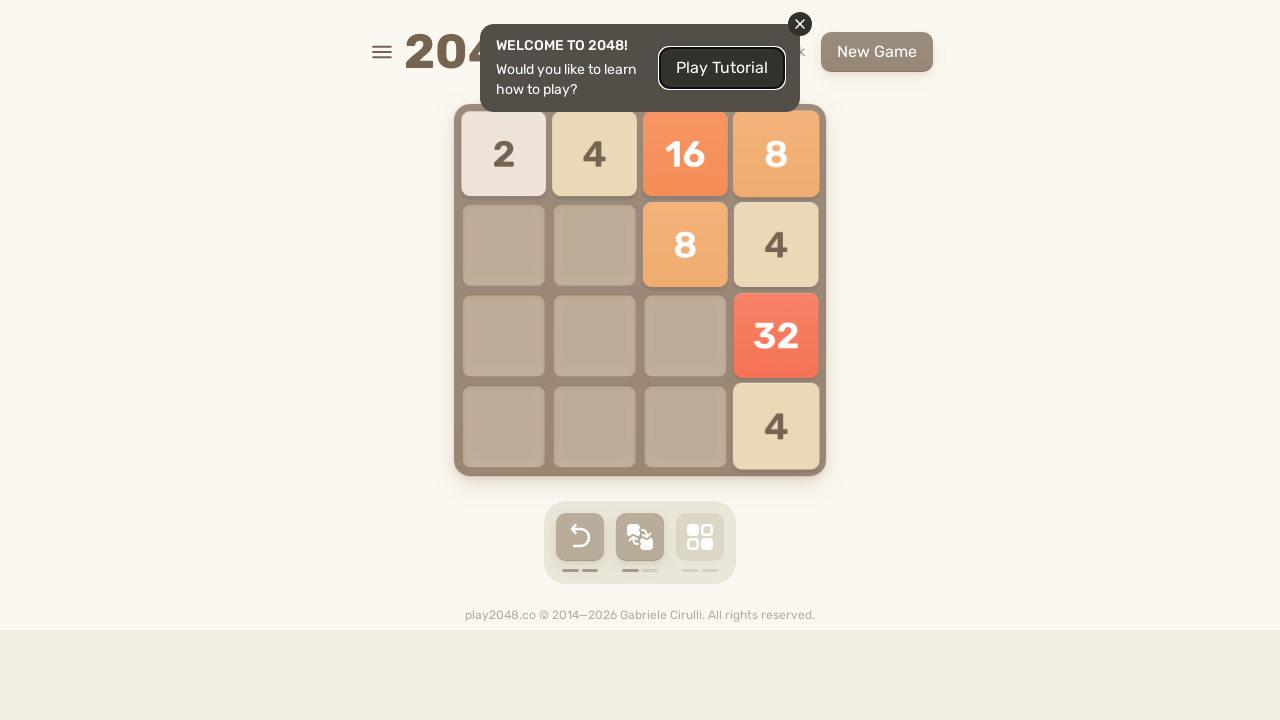

Pressed ArrowLeft key on body
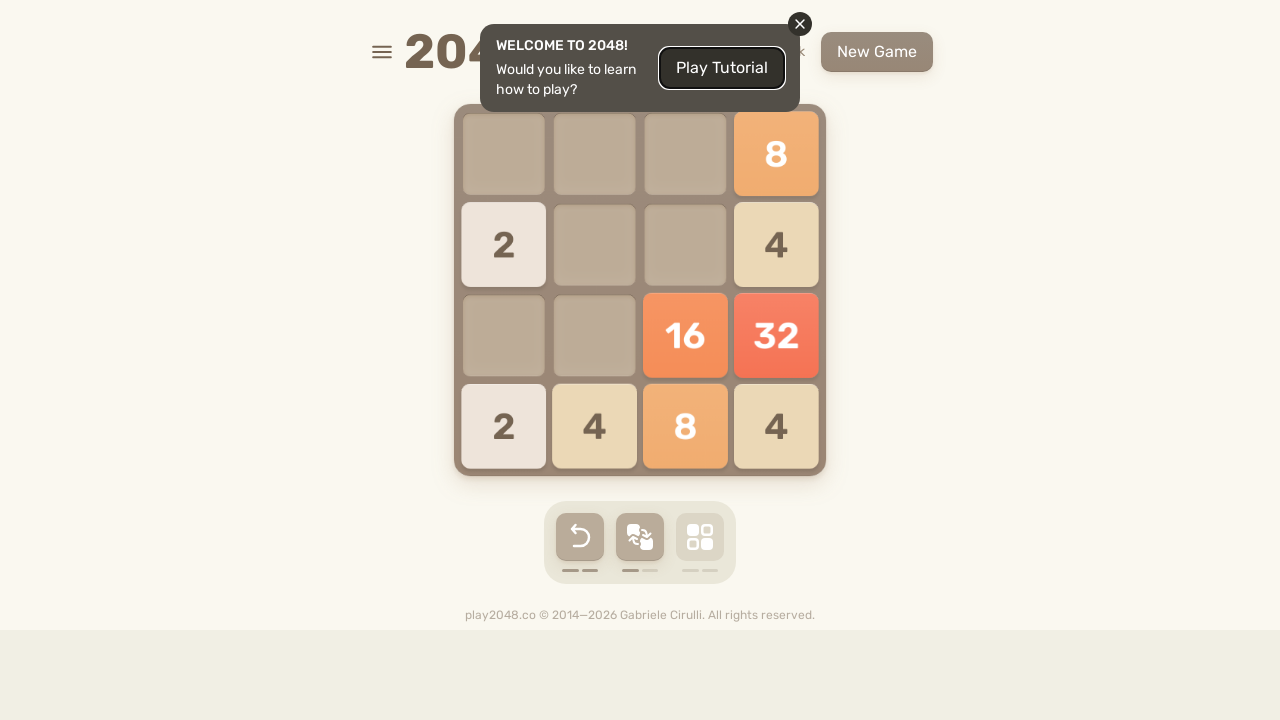

Waited 100ms for game animation to complete
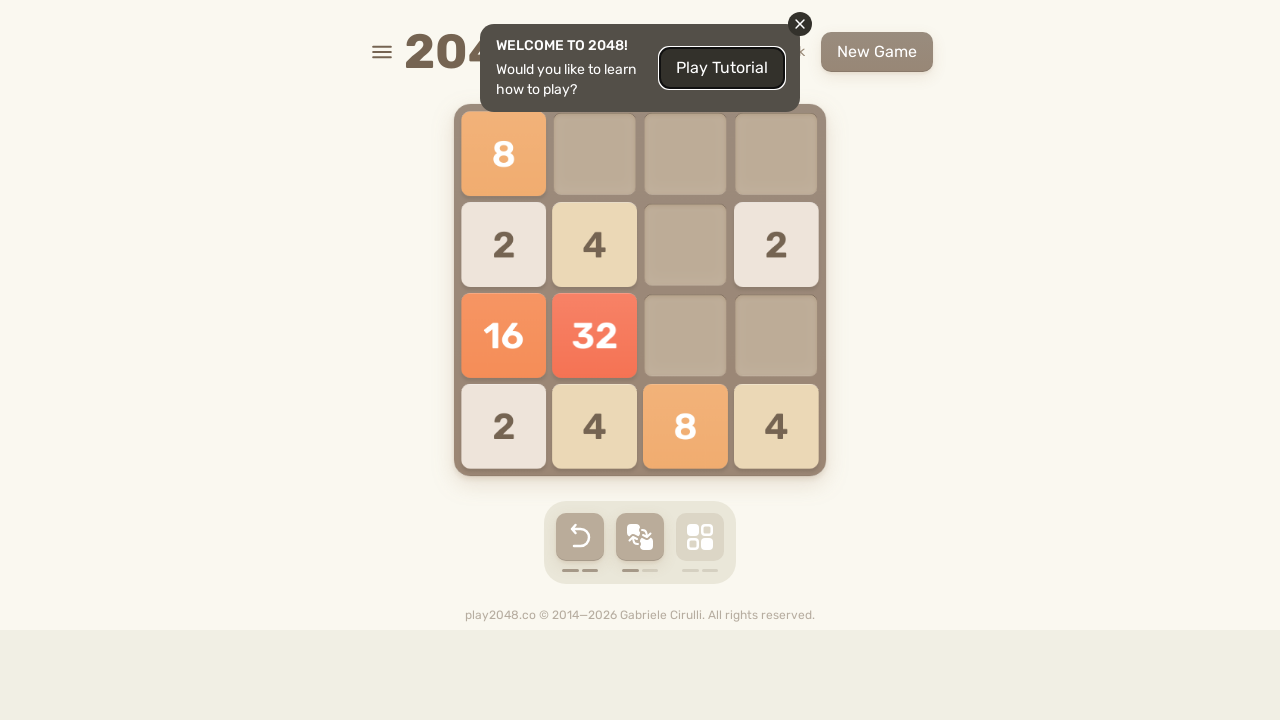

Located game over element
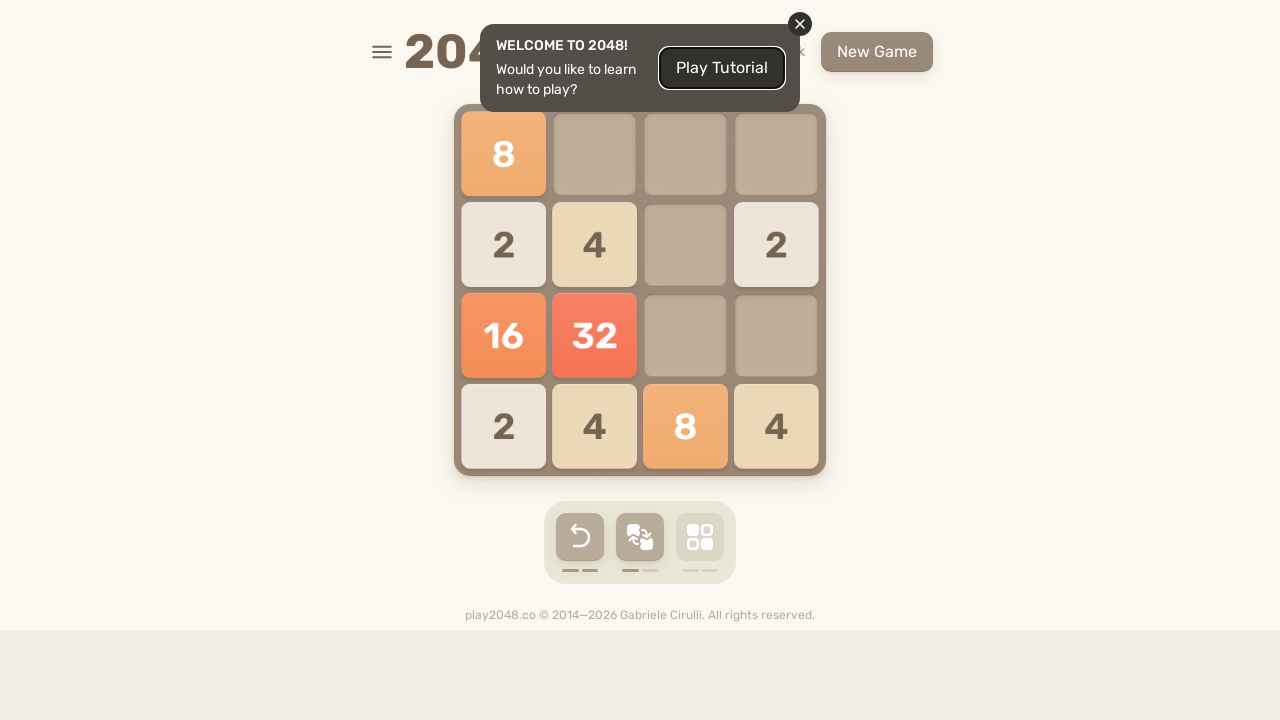

Retrieved game over element text
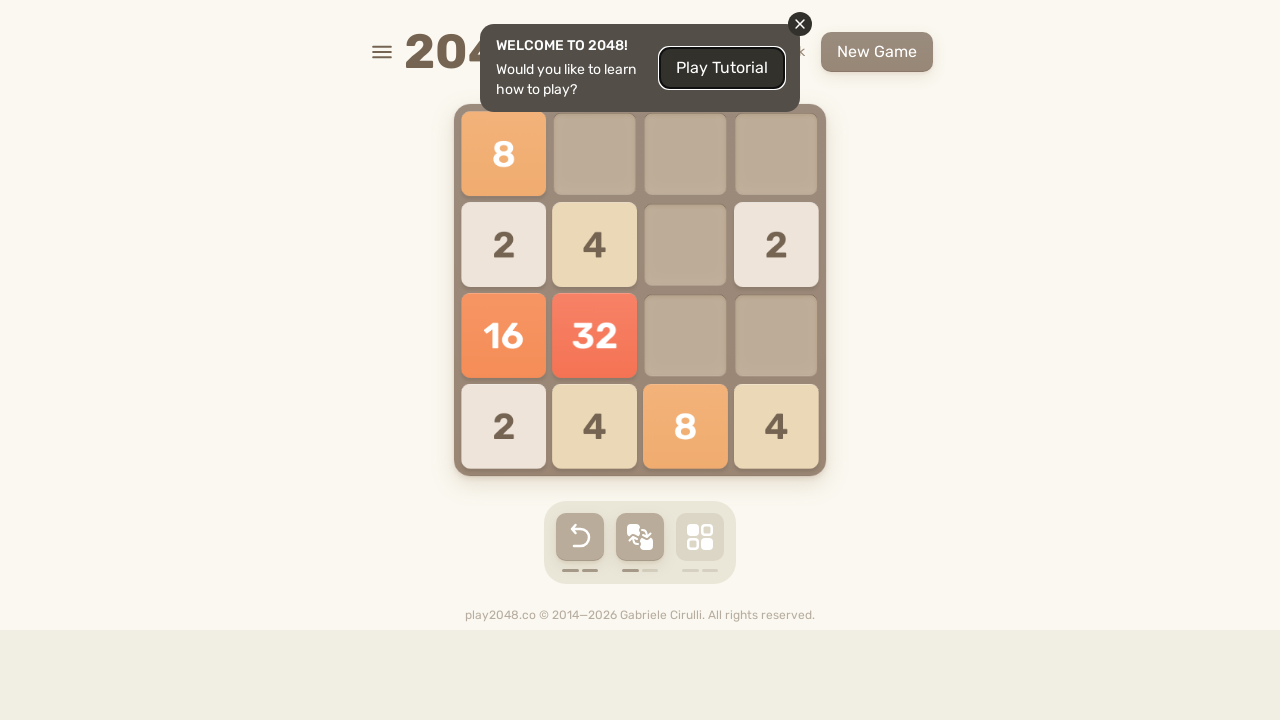

Pressed ArrowUp key on body
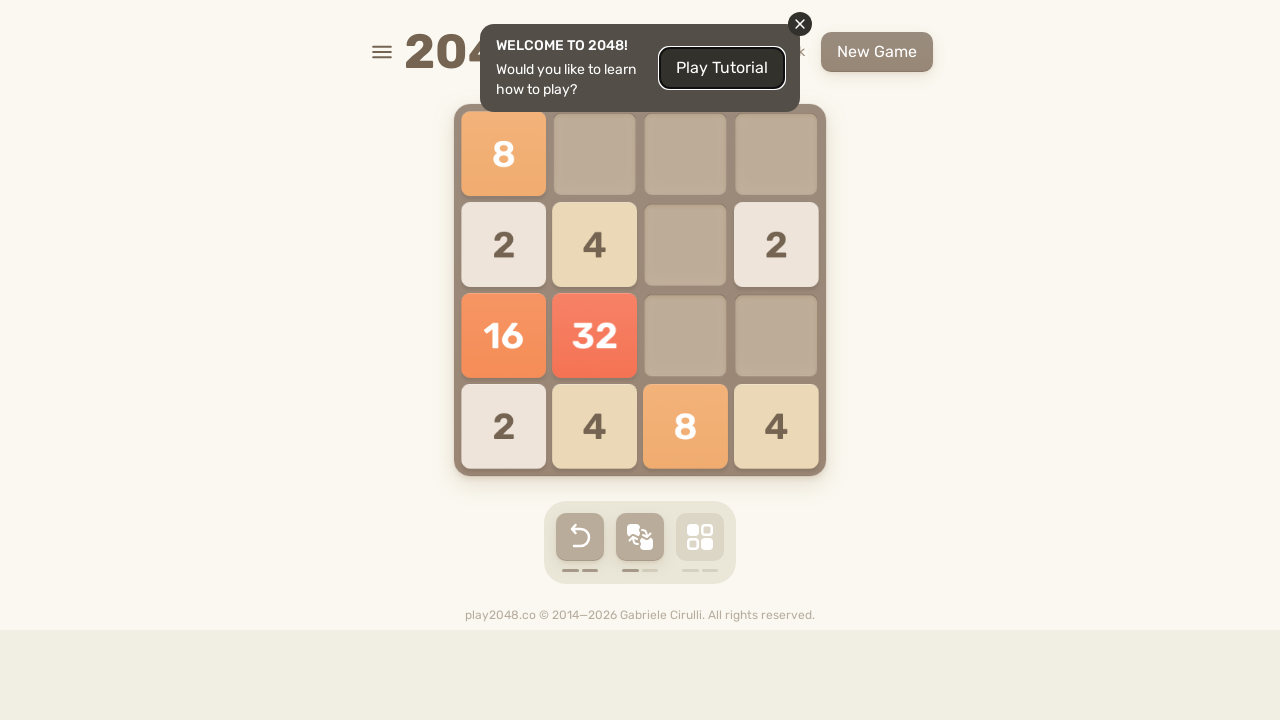

Pressed ArrowRight key on body
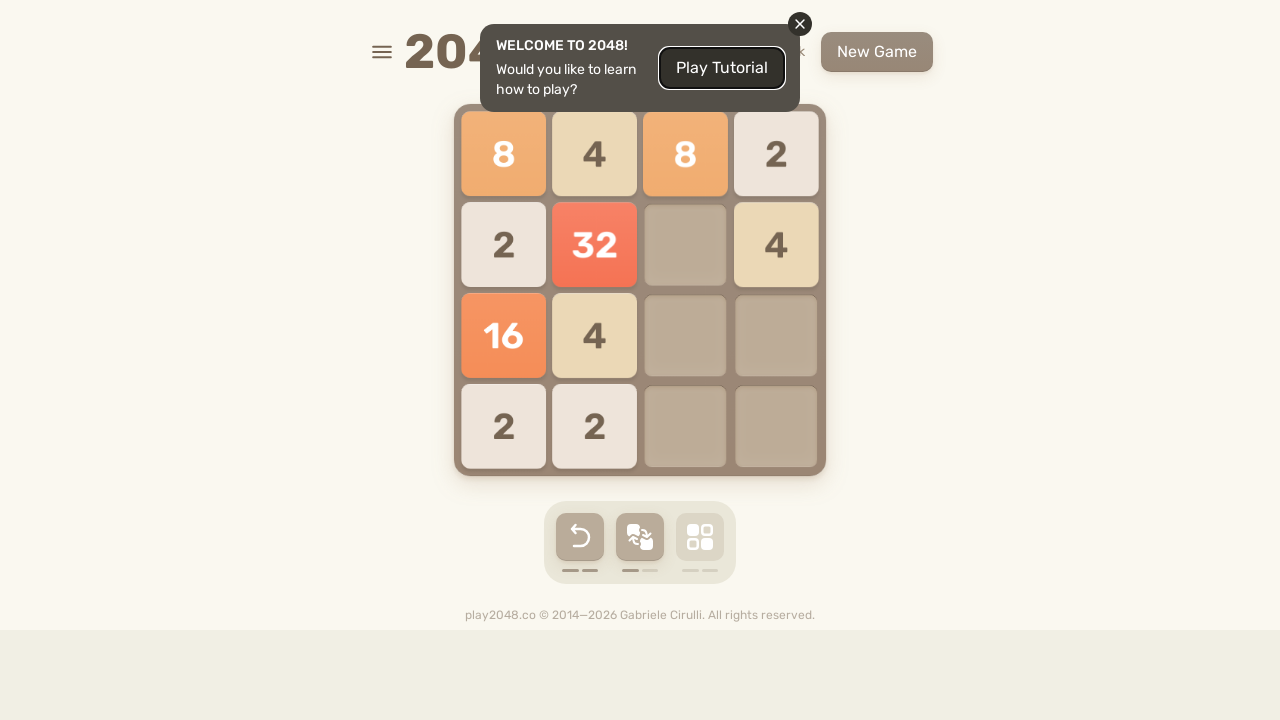

Pressed ArrowDown key on body
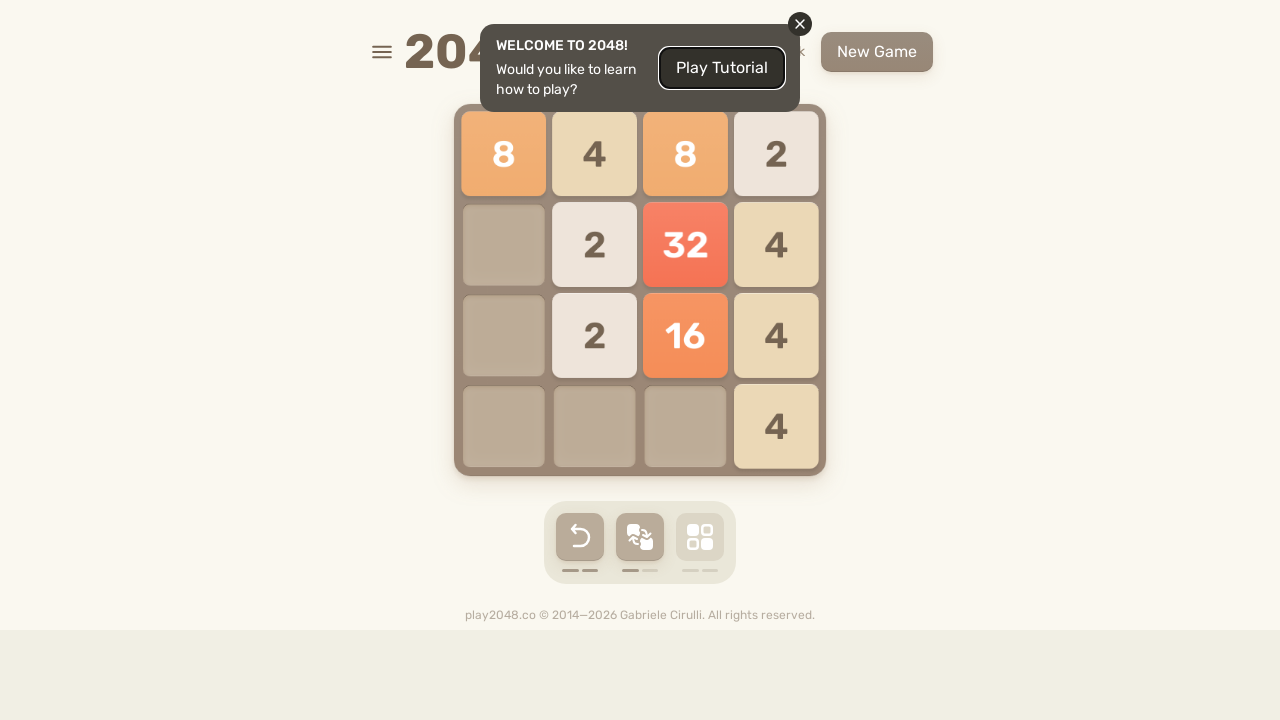

Pressed ArrowLeft key on body
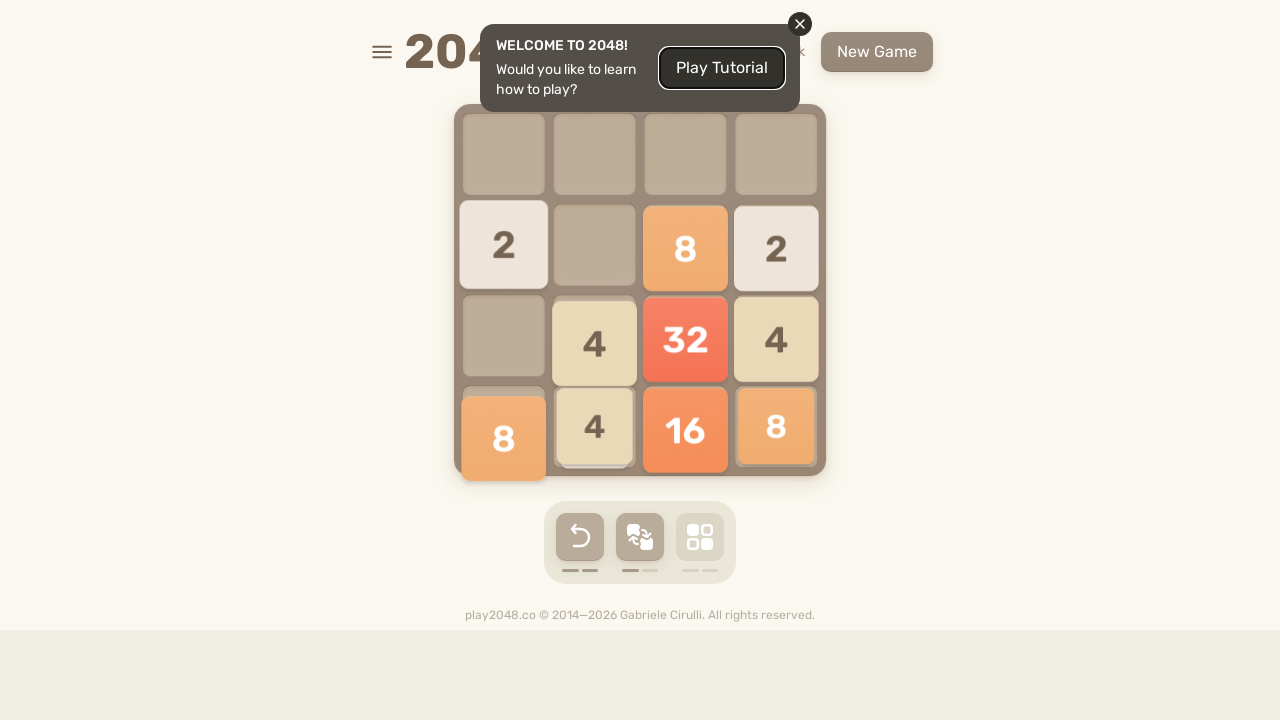

Waited 100ms for game animation to complete
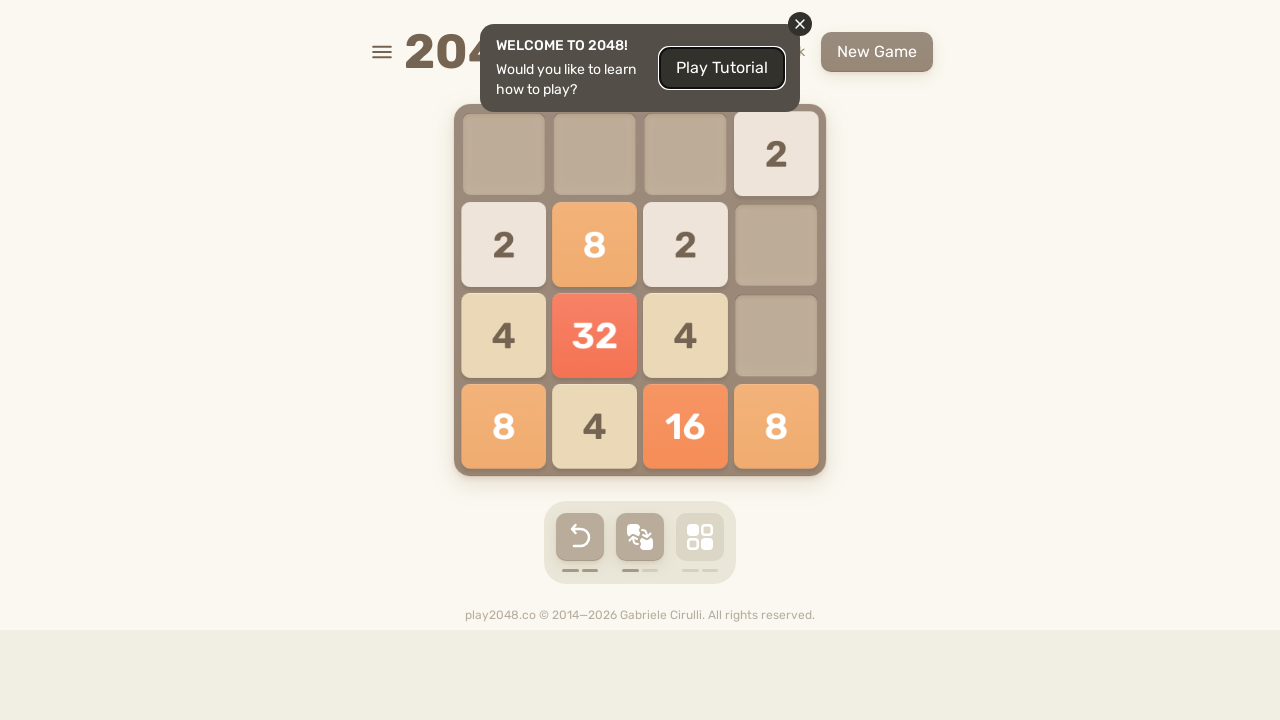

Located game over element
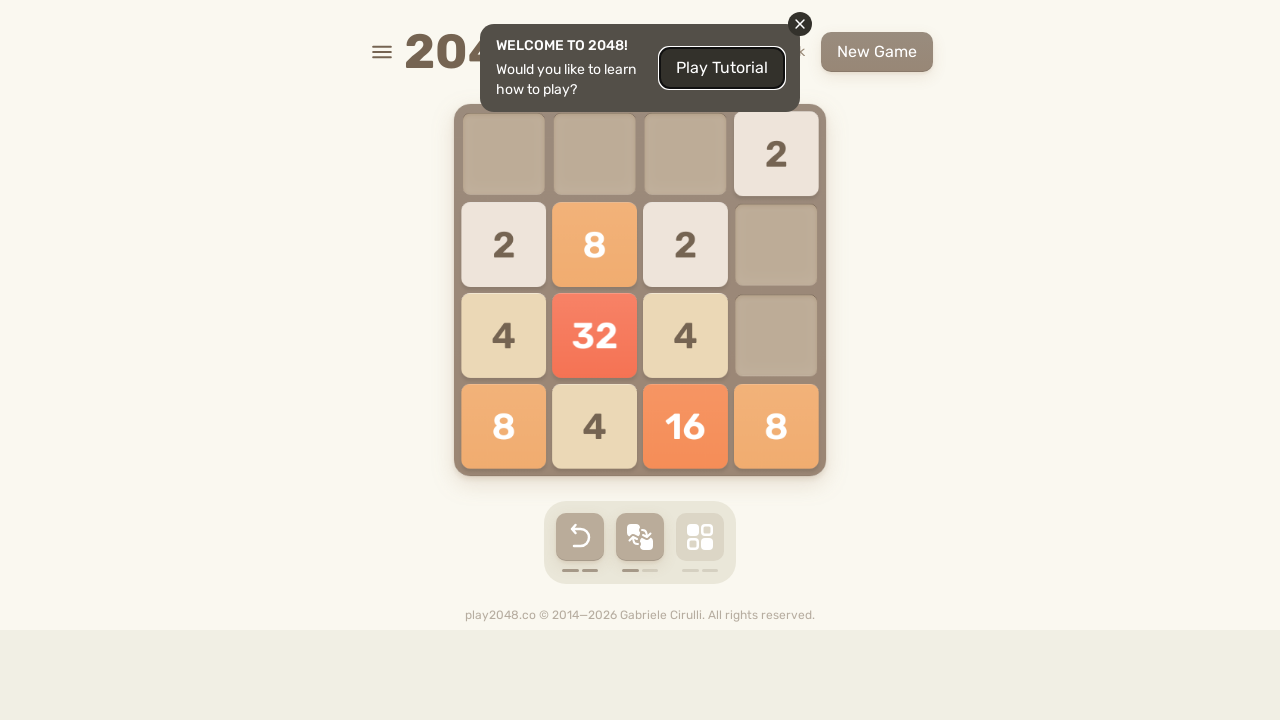

Retrieved game over element text
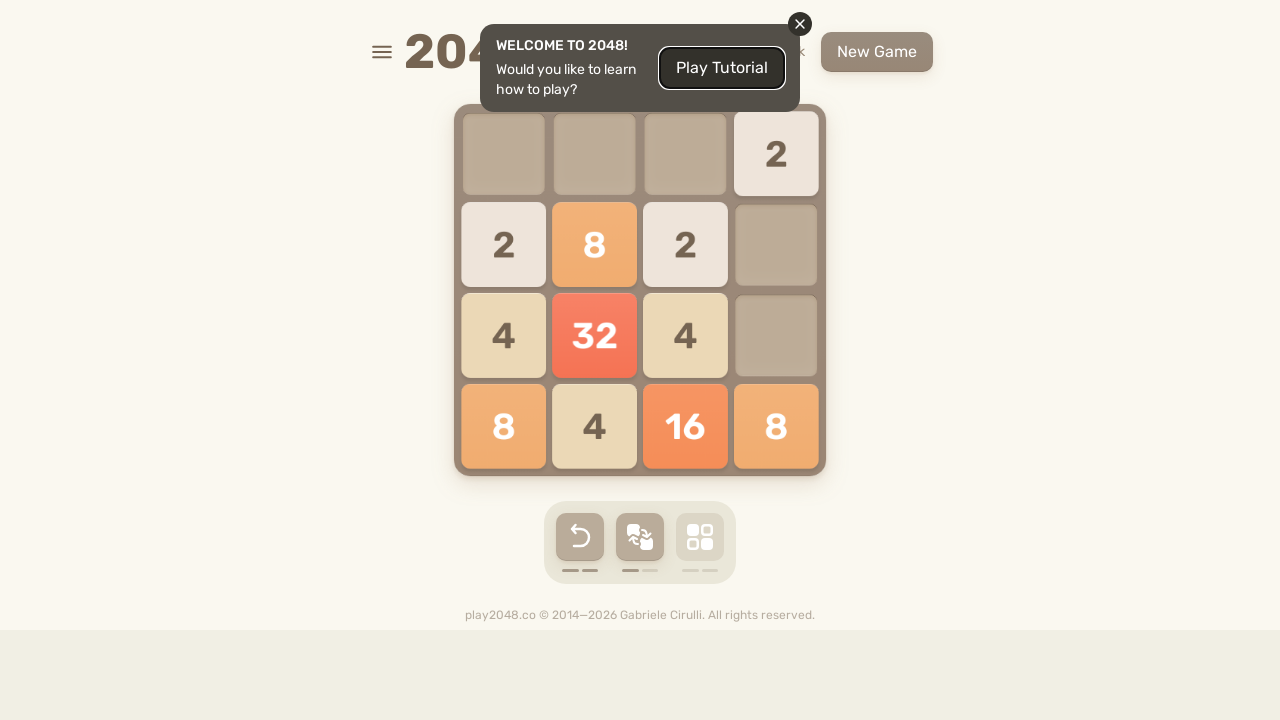

Pressed ArrowUp key on body
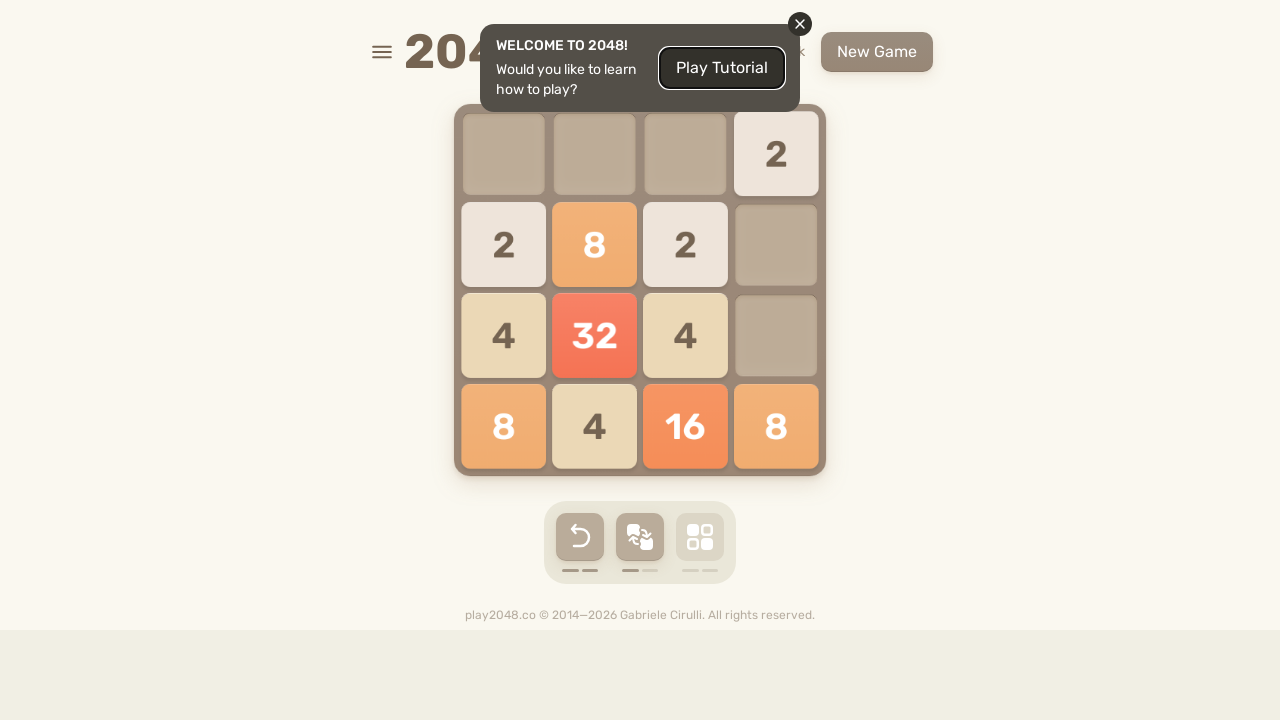

Pressed ArrowRight key on body
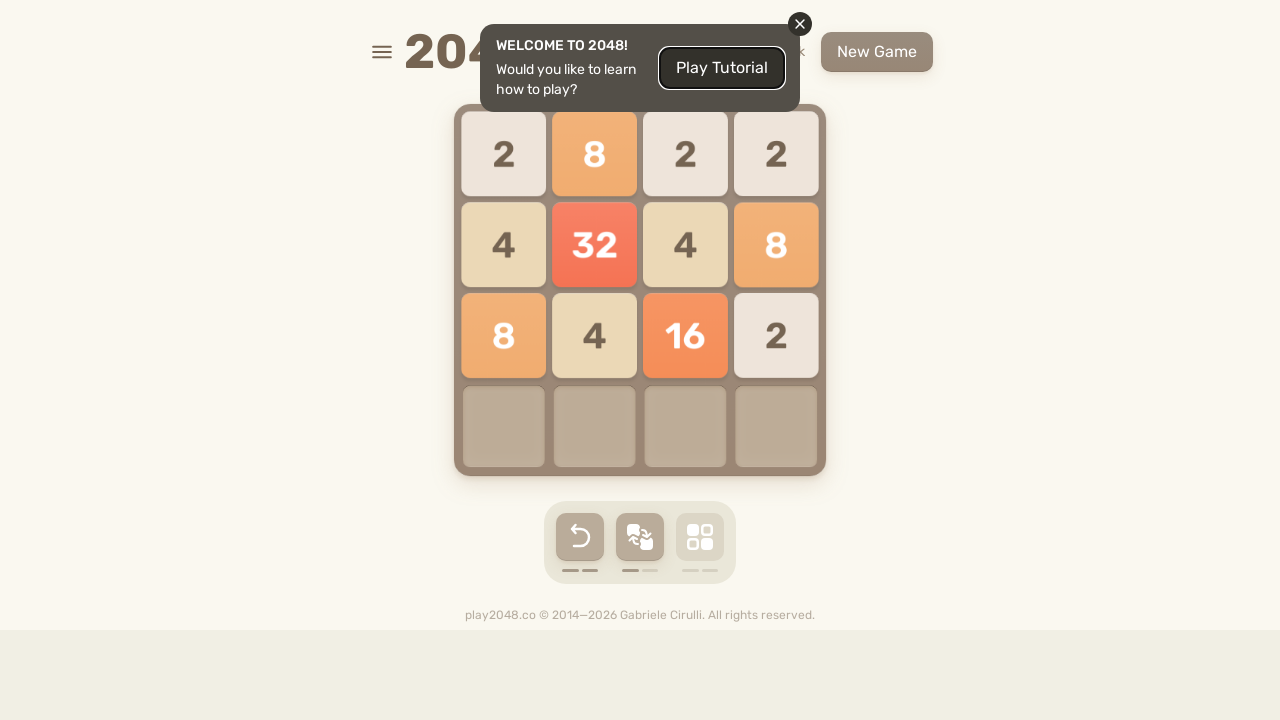

Pressed ArrowDown key on body
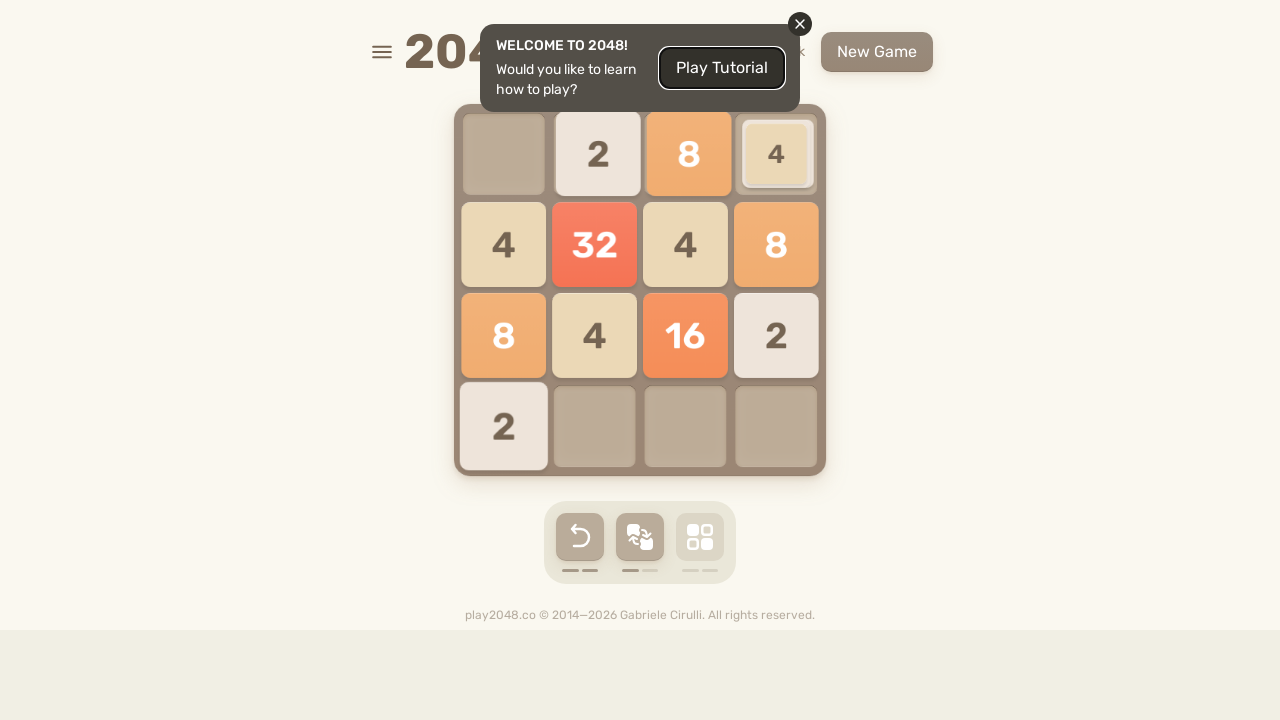

Pressed ArrowLeft key on body
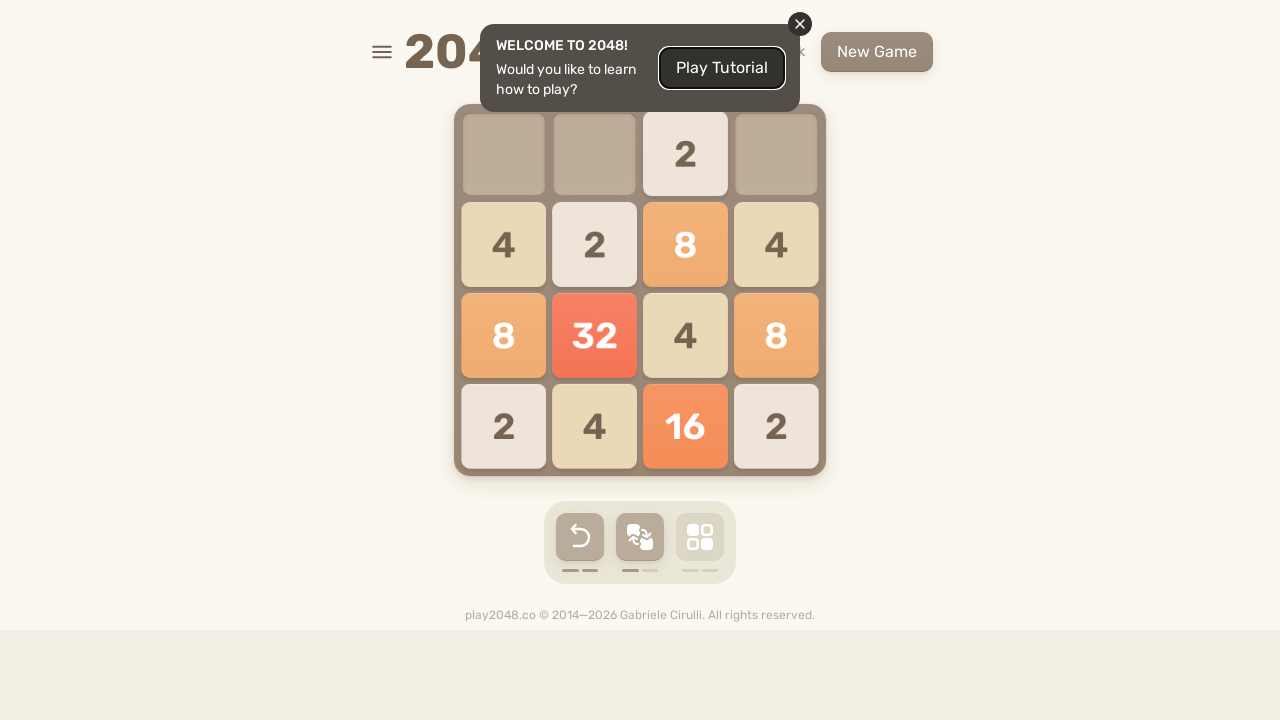

Waited 100ms for game animation to complete
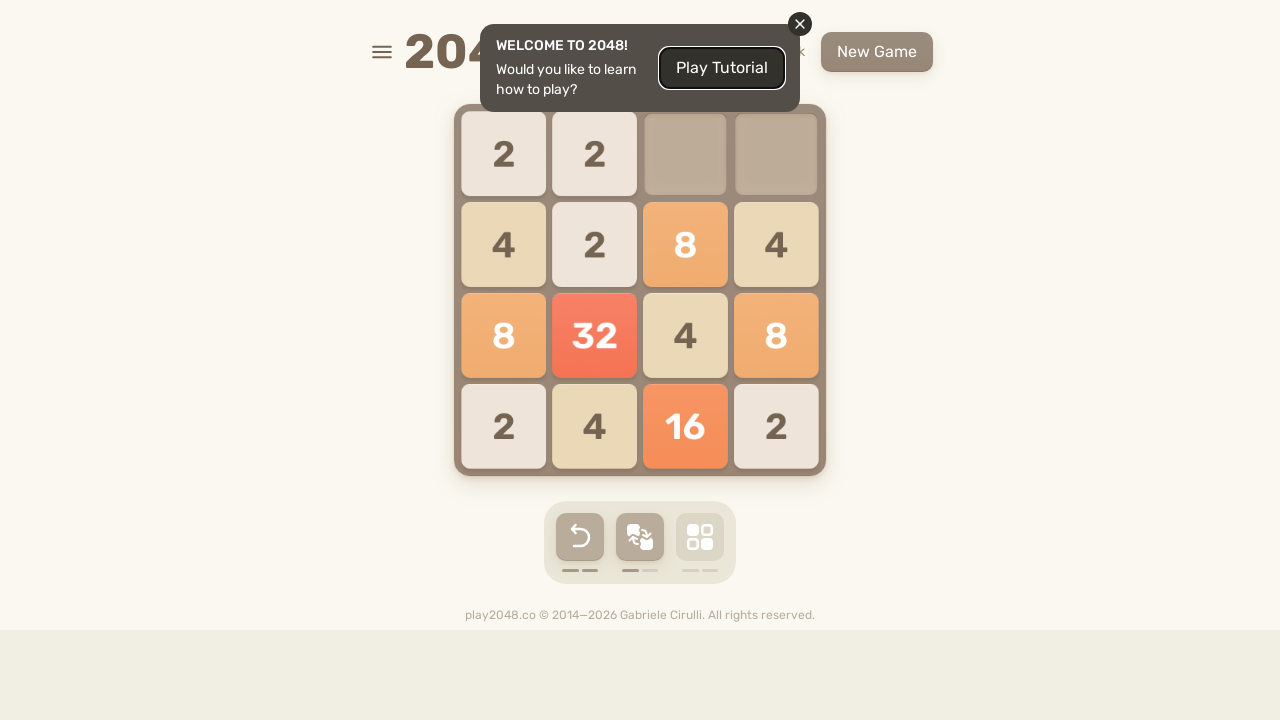

Located game over element
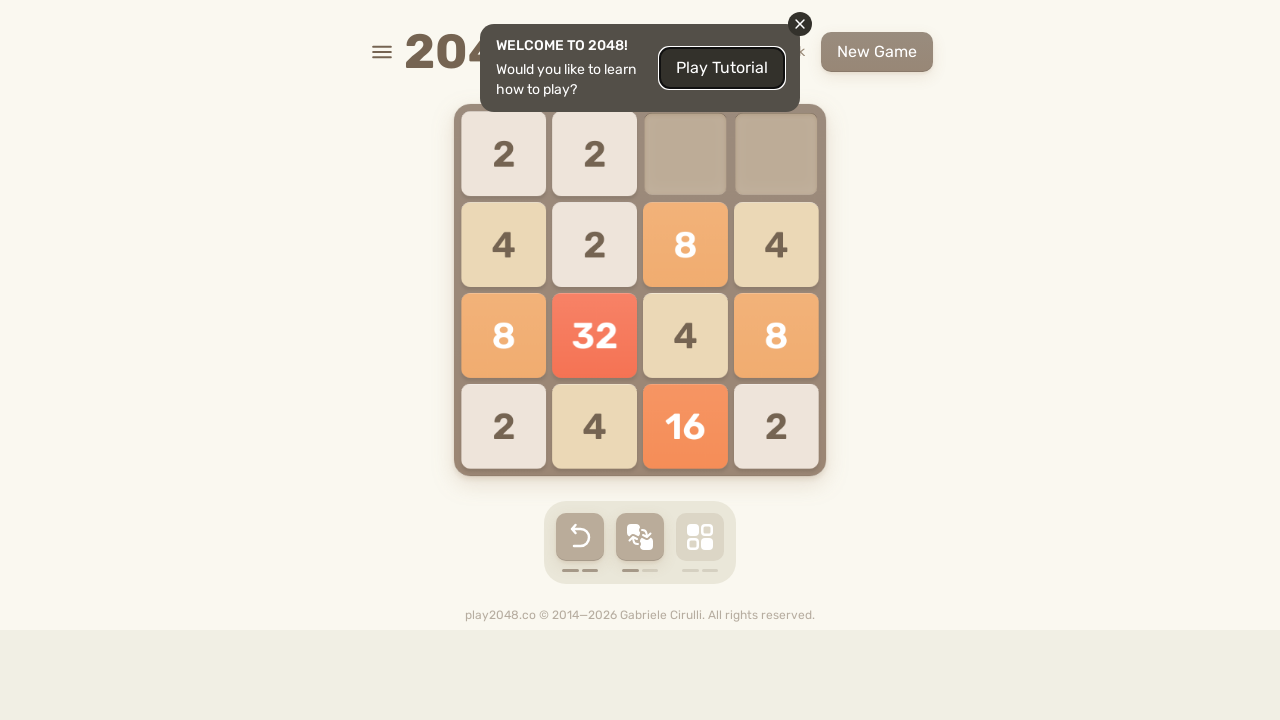

Retrieved game over element text
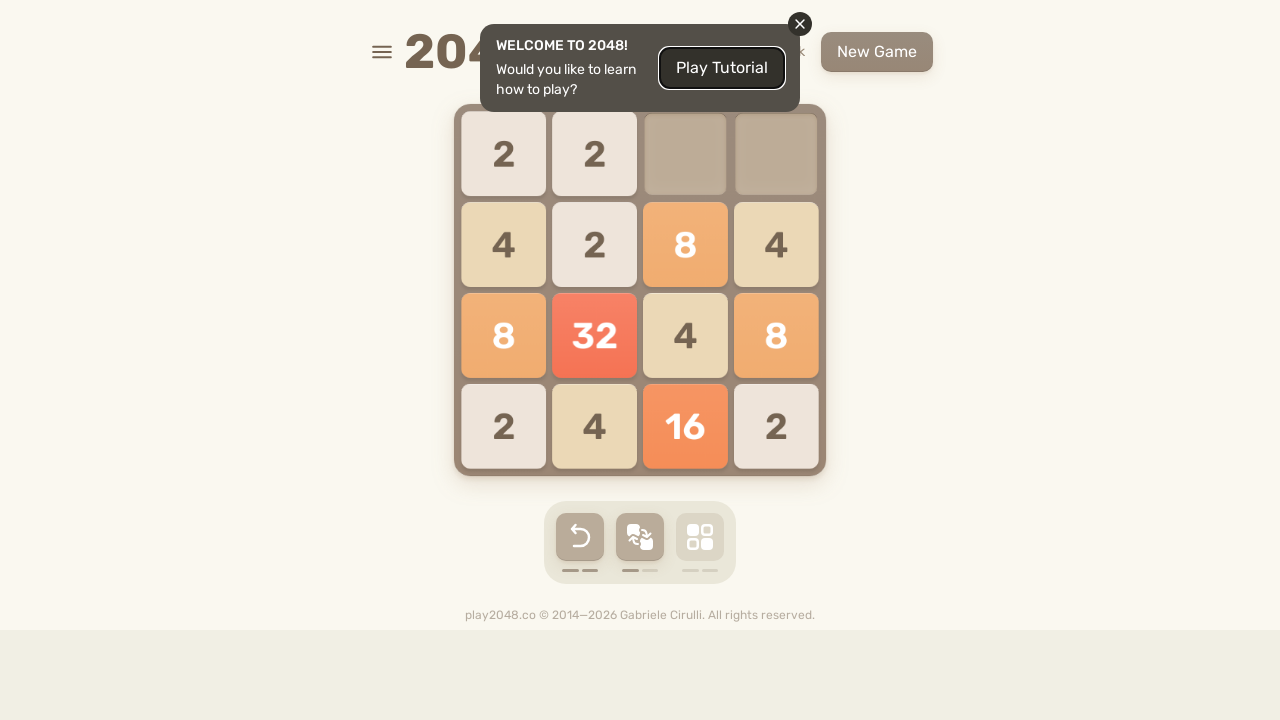

Pressed ArrowUp key on body
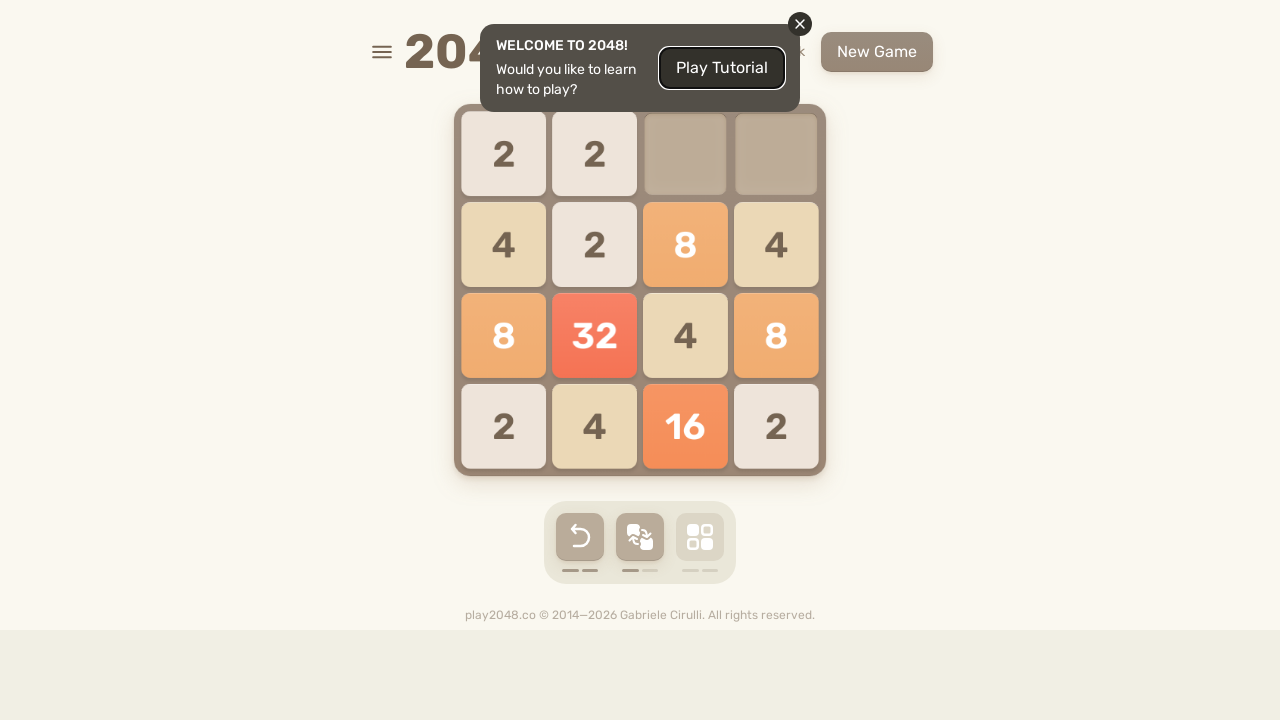

Pressed ArrowRight key on body
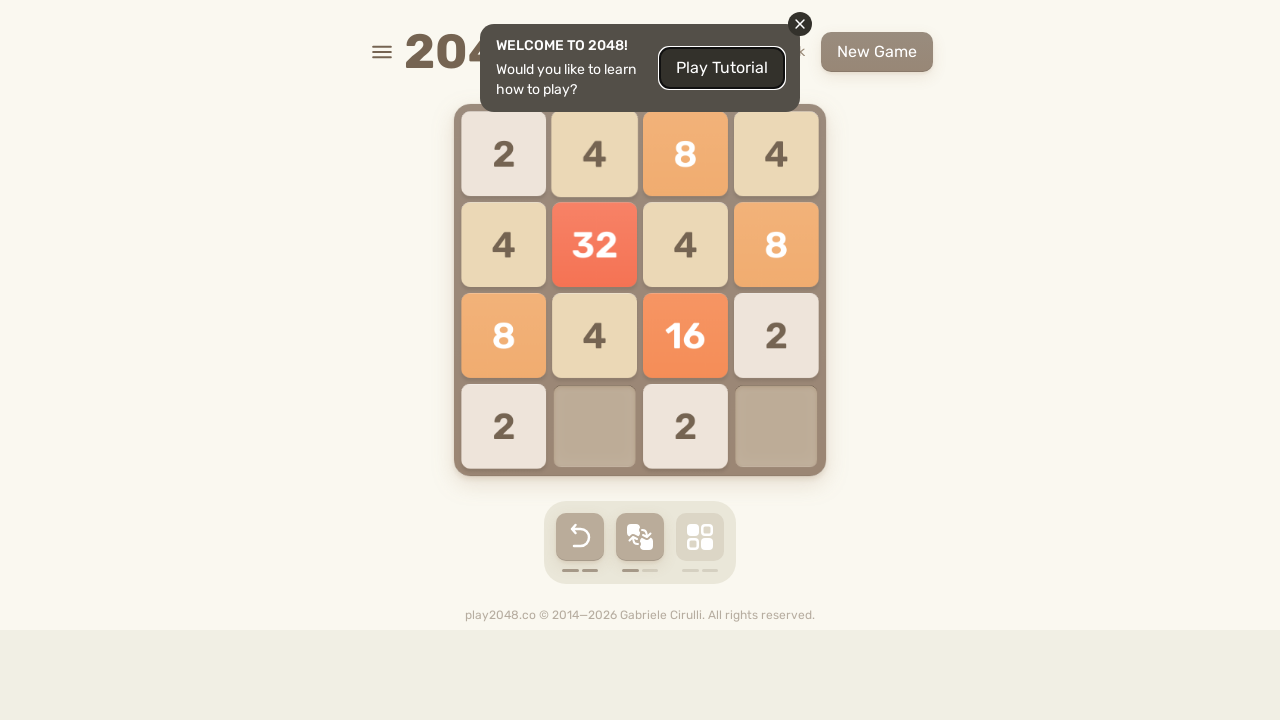

Pressed ArrowDown key on body
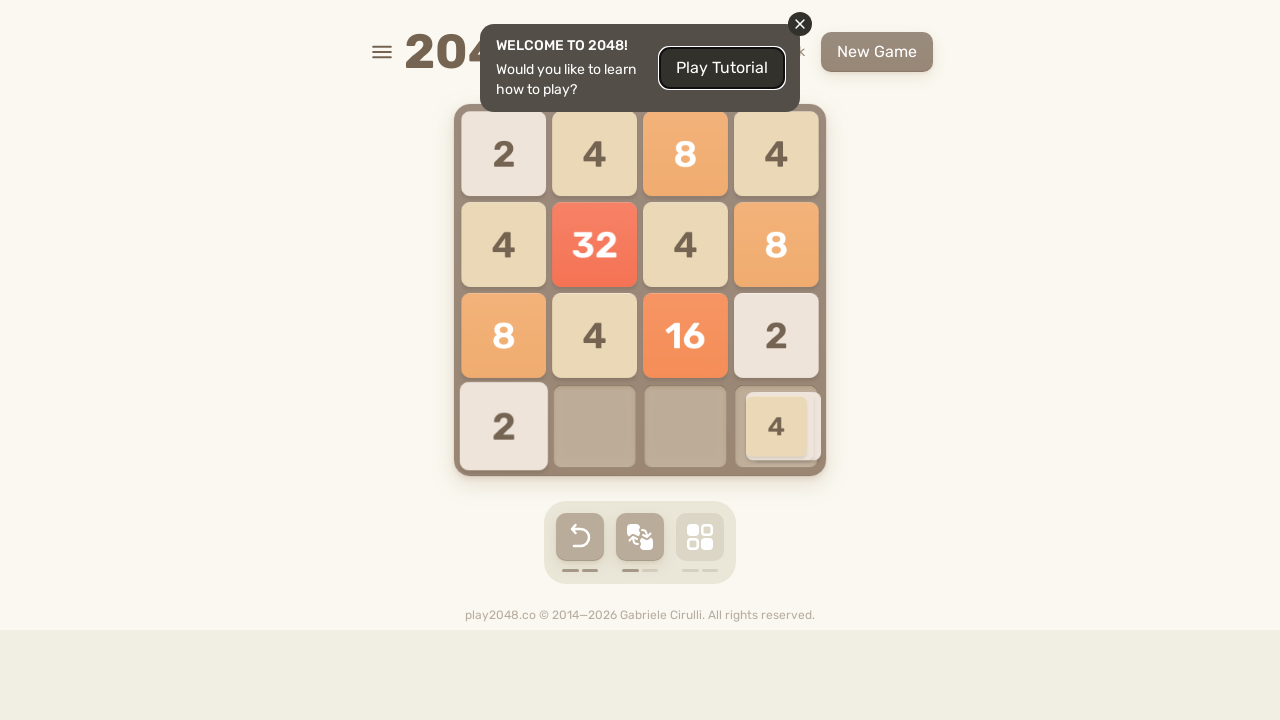

Pressed ArrowLeft key on body
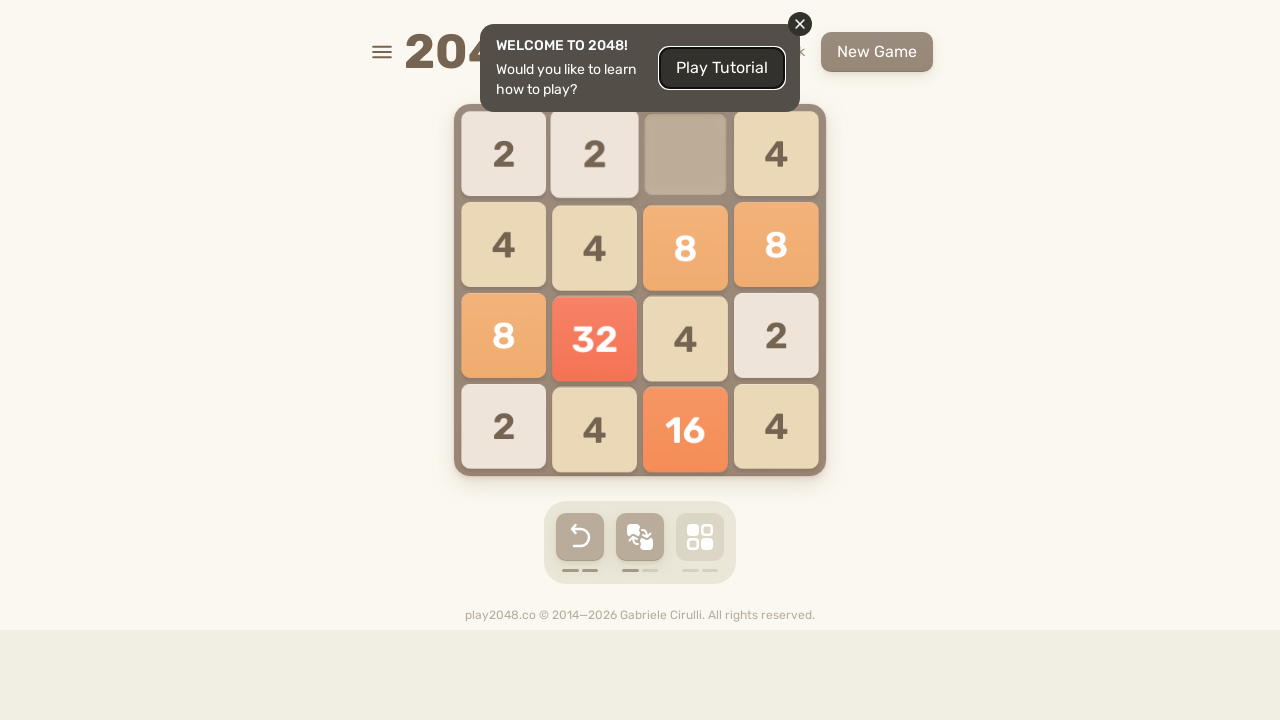

Waited 100ms for game animation to complete
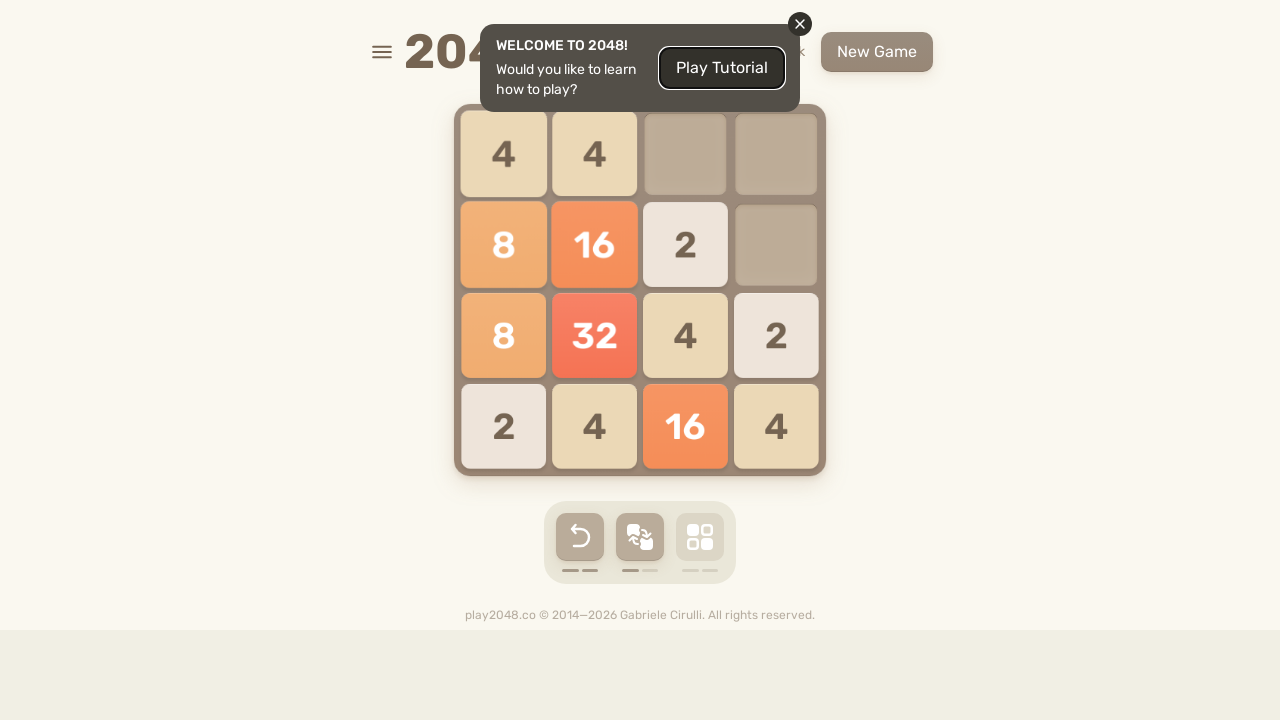

Located game over element
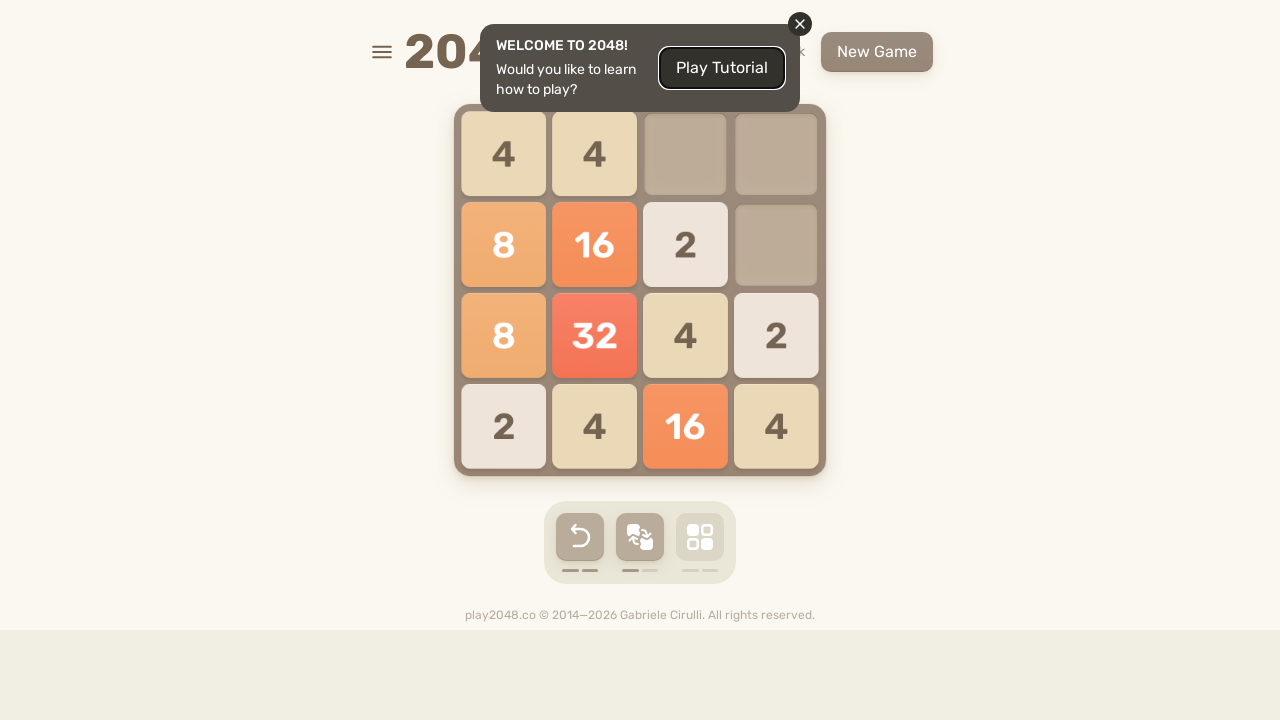

Retrieved game over element text
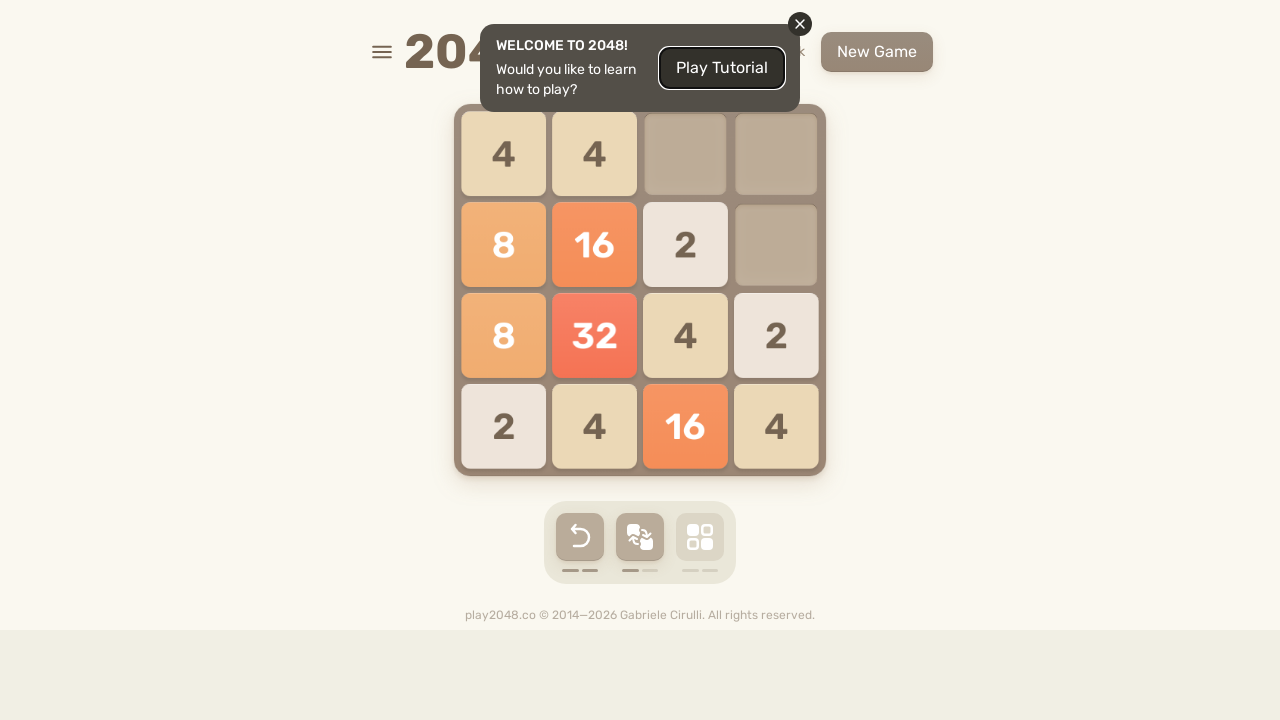

Pressed ArrowUp key on body
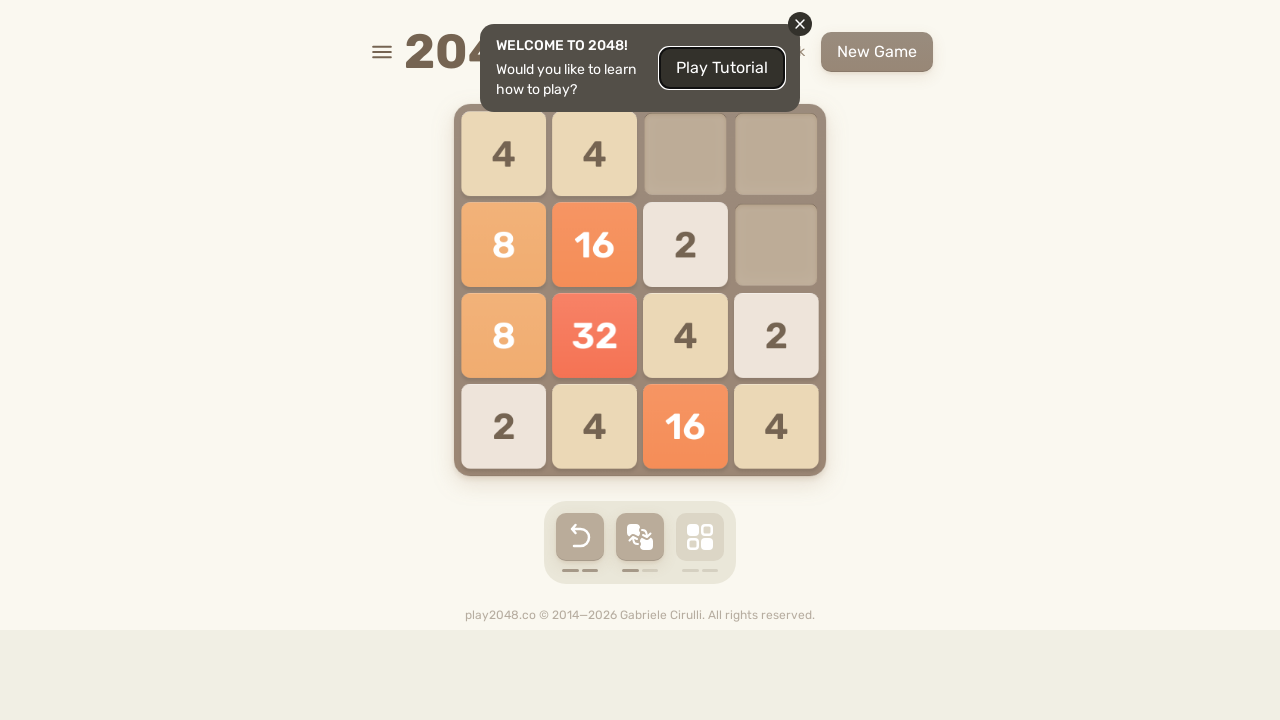

Pressed ArrowRight key on body
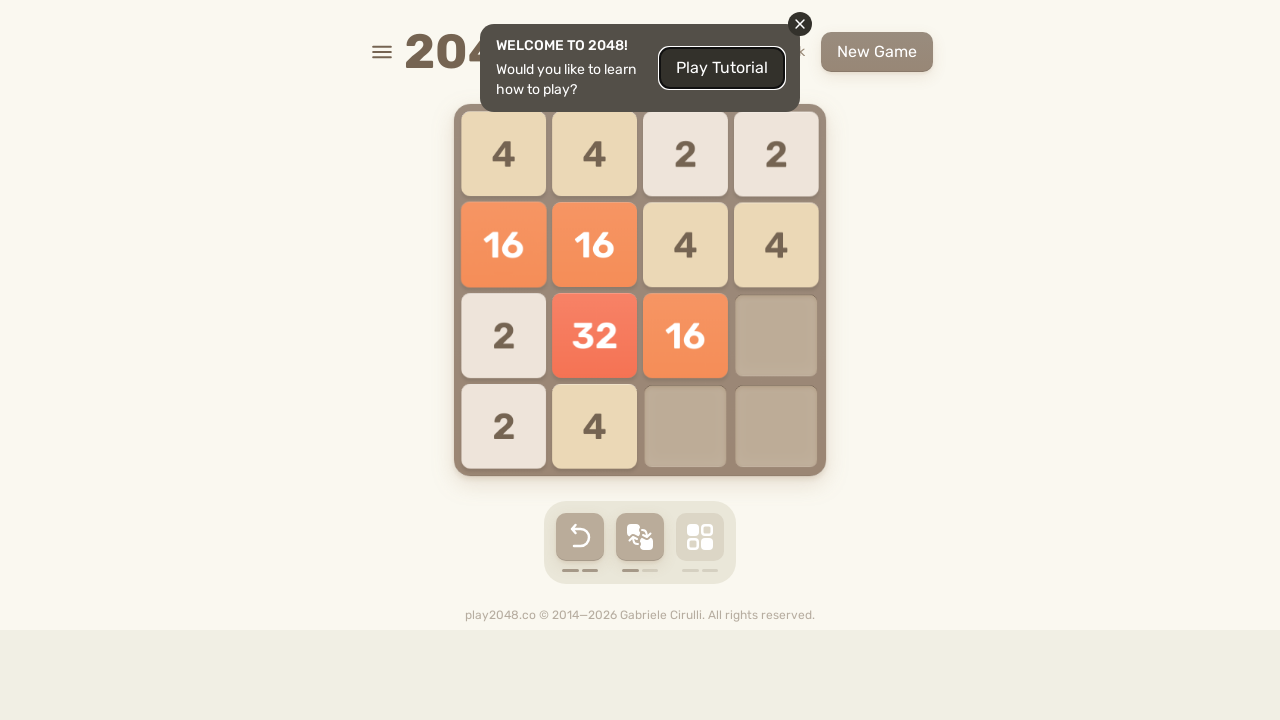

Pressed ArrowDown key on body
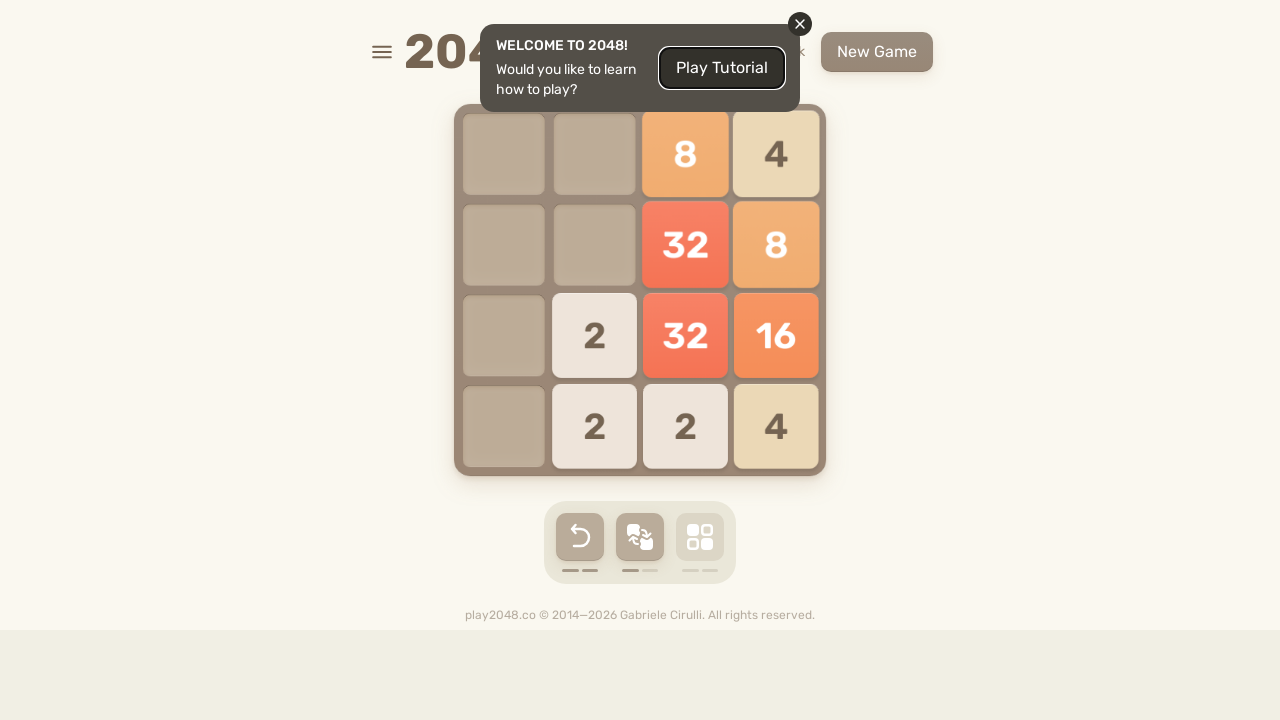

Pressed ArrowLeft key on body
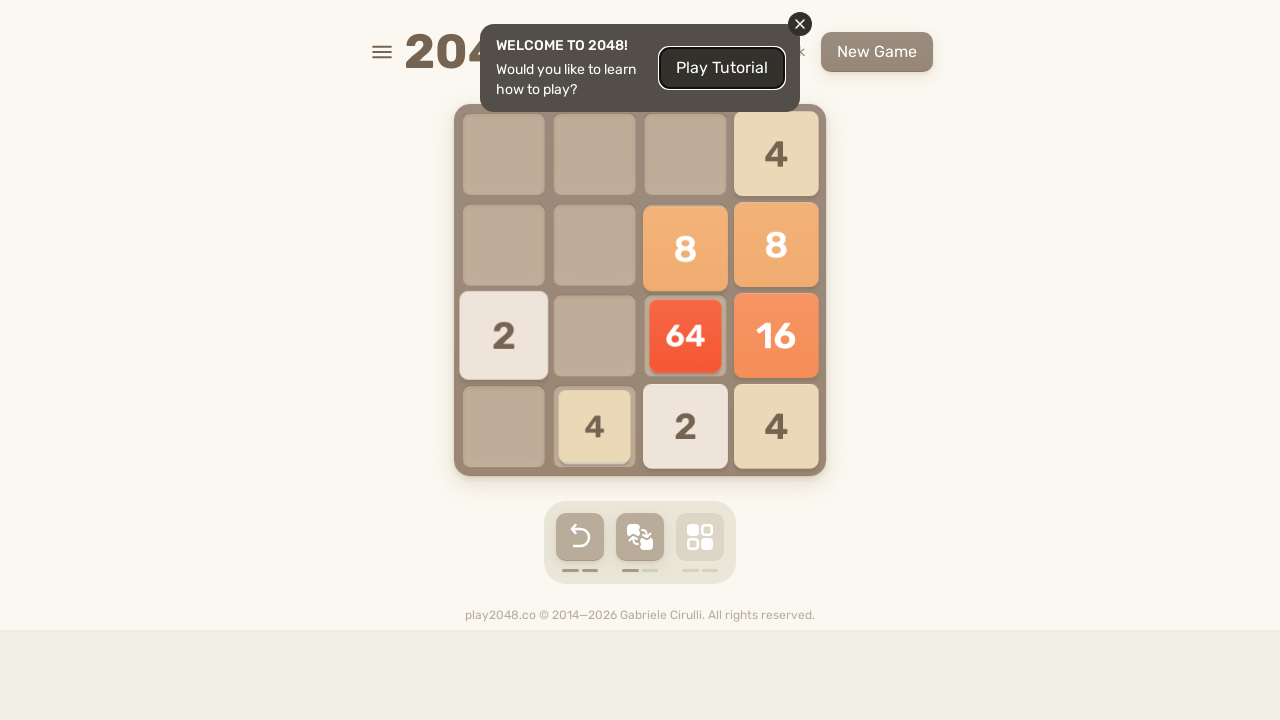

Waited 100ms for game animation to complete
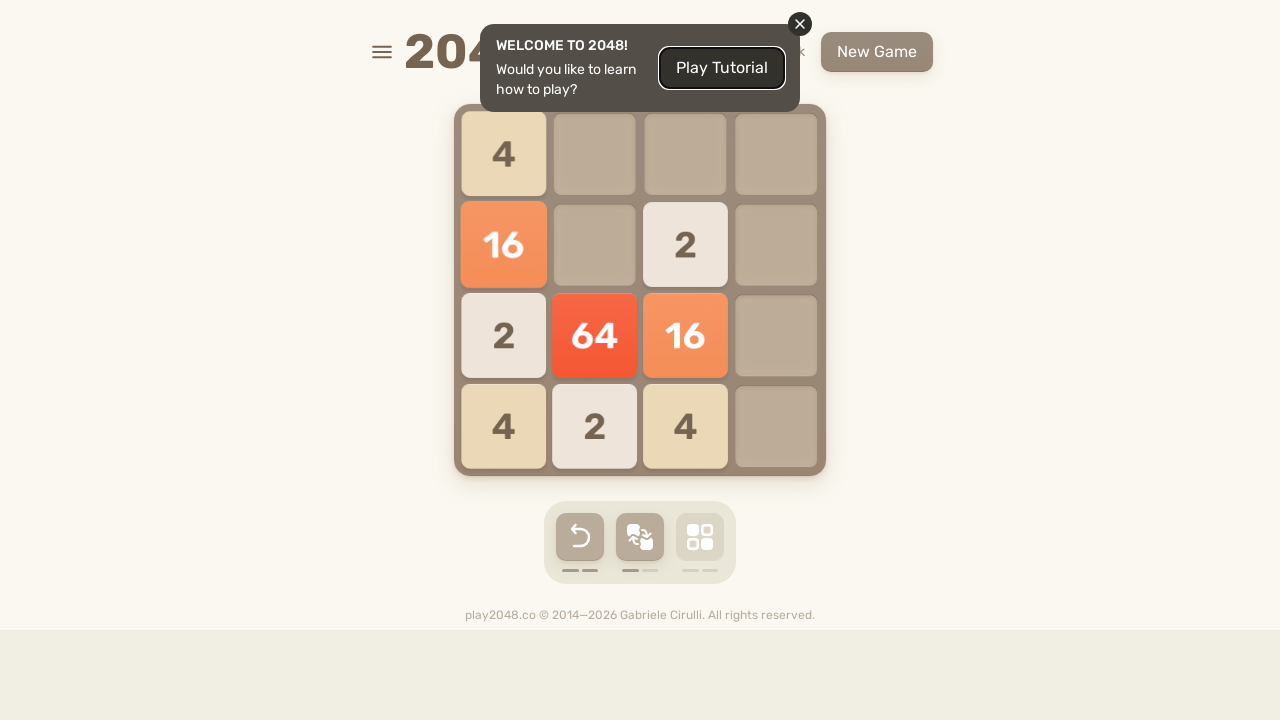

Located game over element
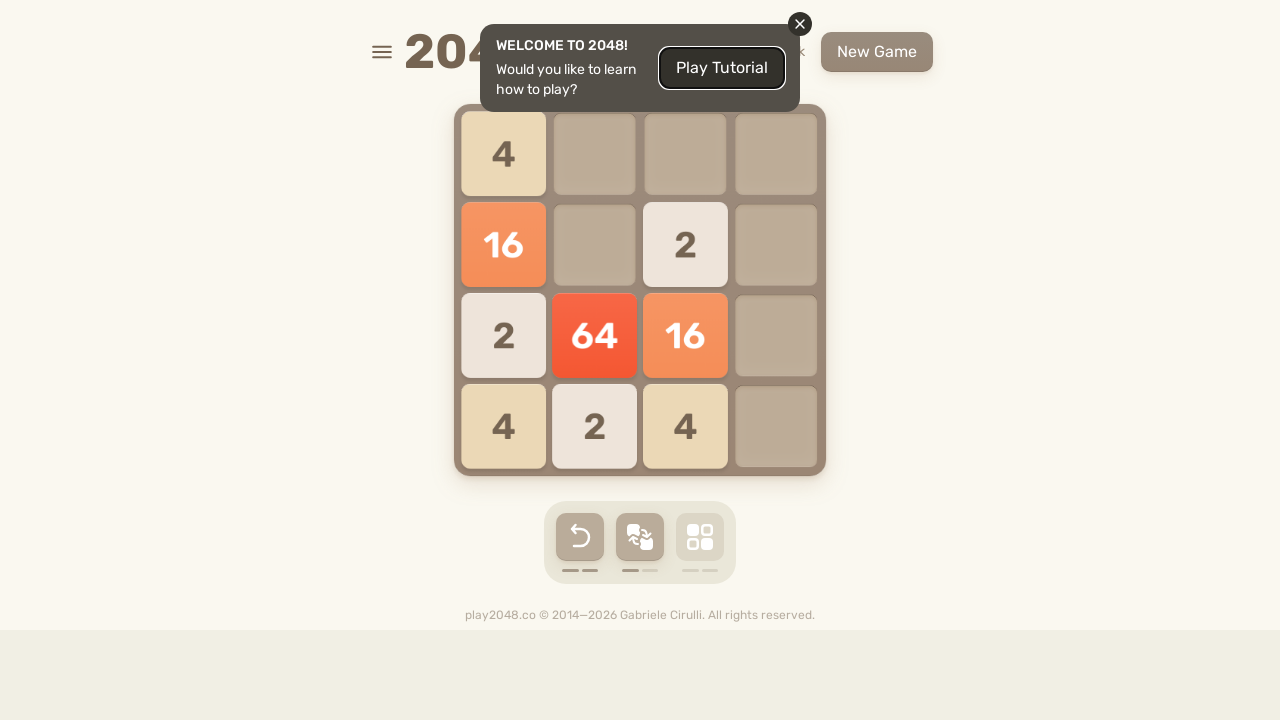

Retrieved game over element text
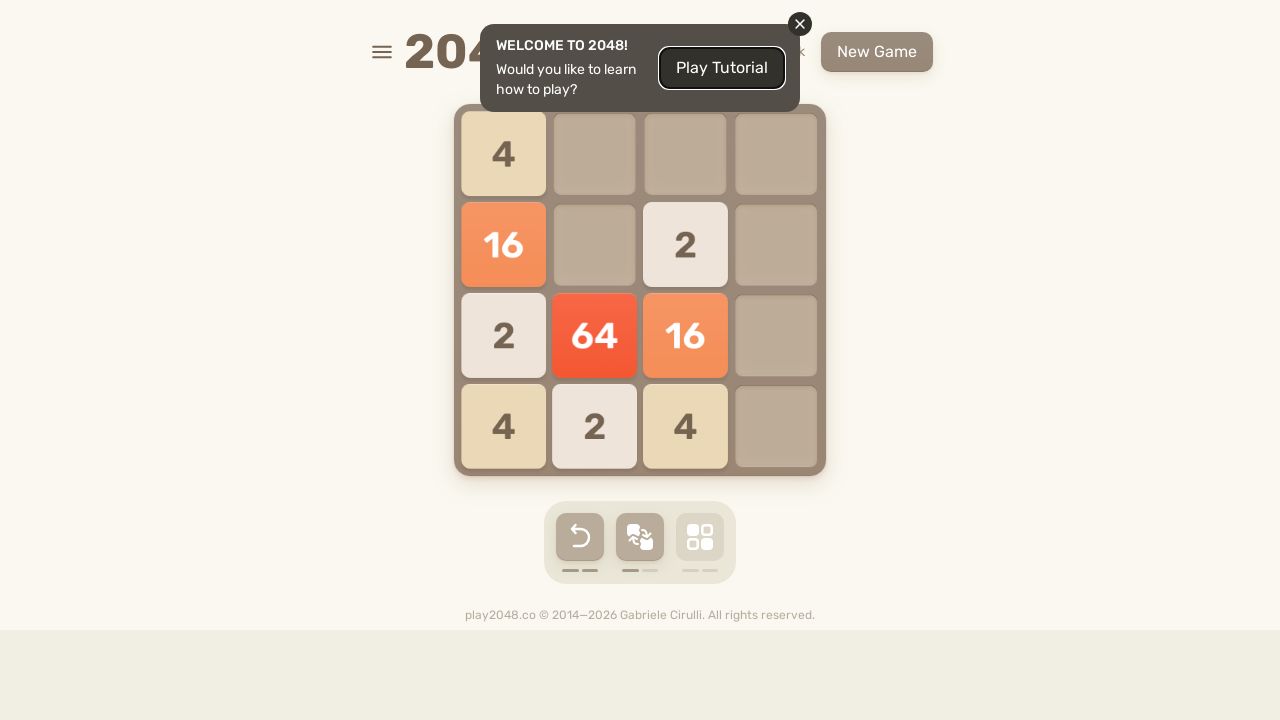

Pressed ArrowUp key on body
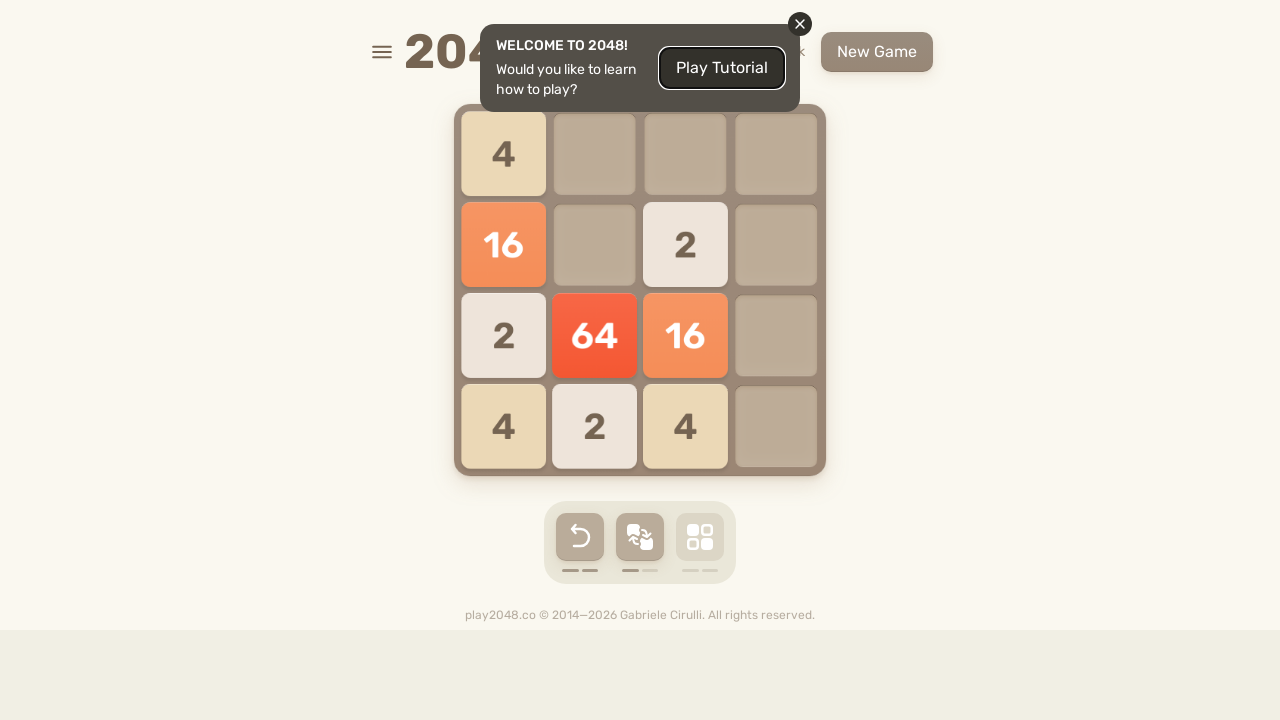

Pressed ArrowRight key on body
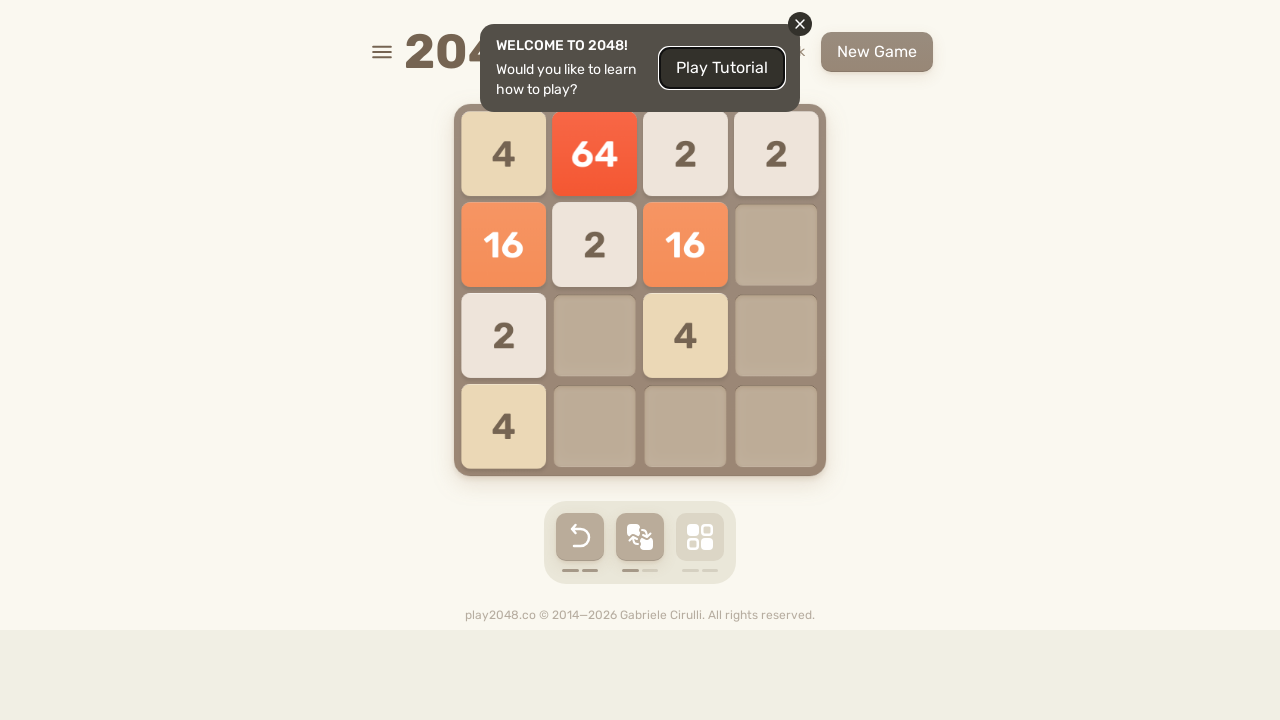

Pressed ArrowDown key on body
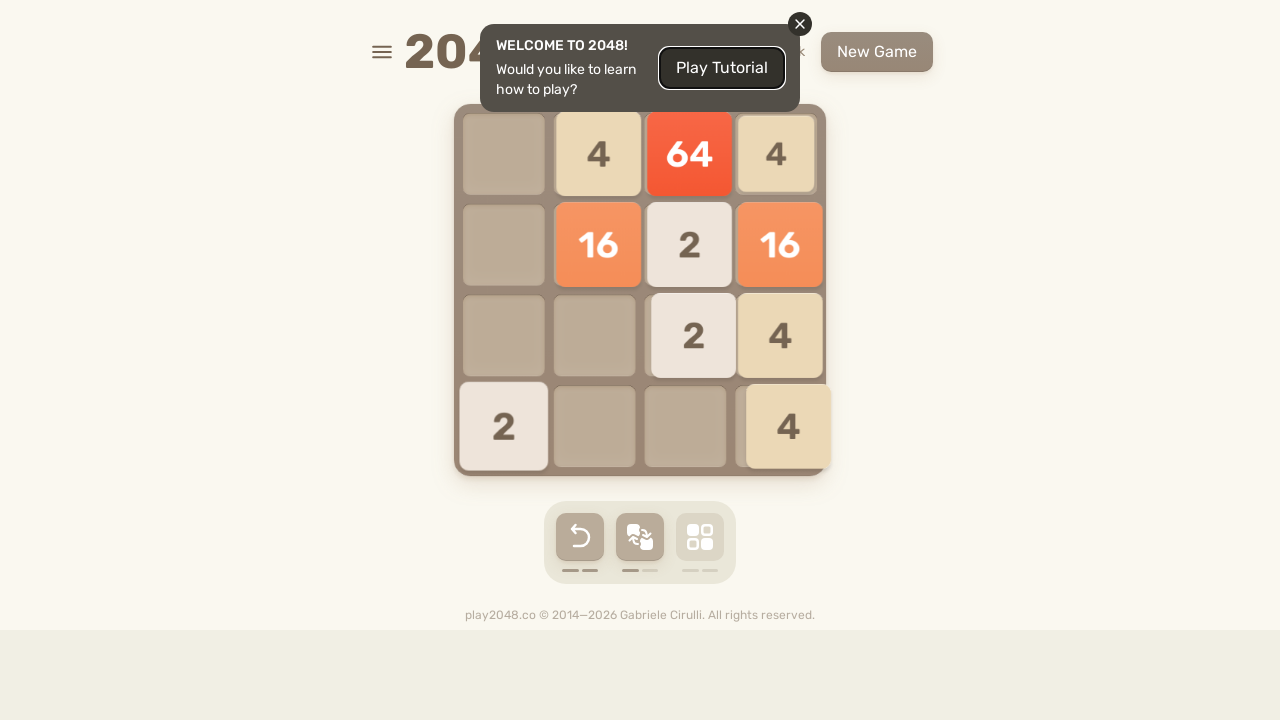

Pressed ArrowLeft key on body
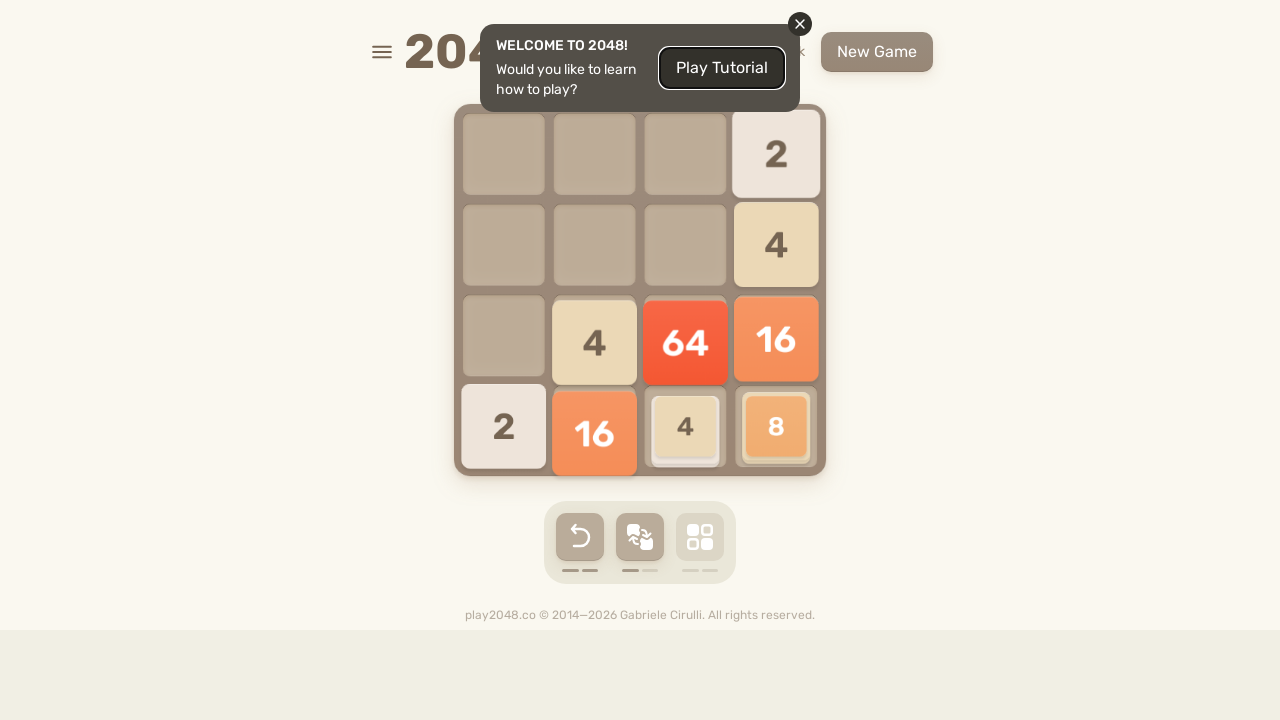

Waited 100ms for game animation to complete
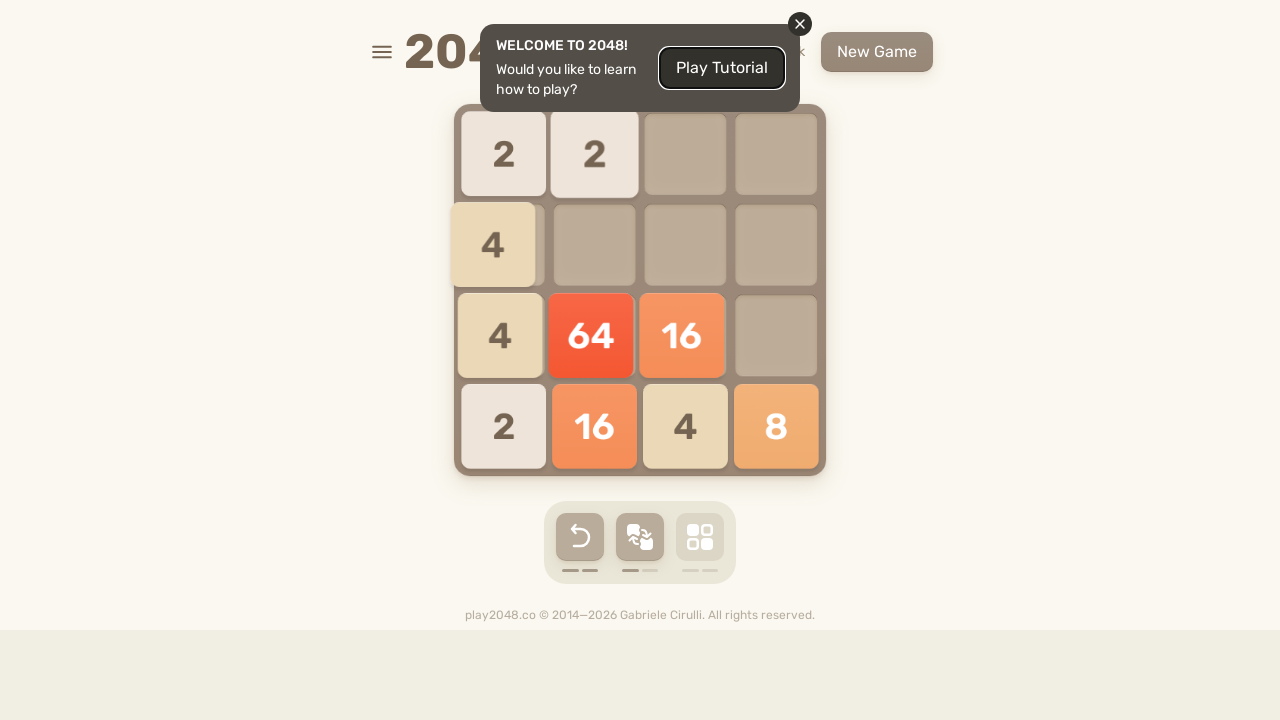

Located game over element
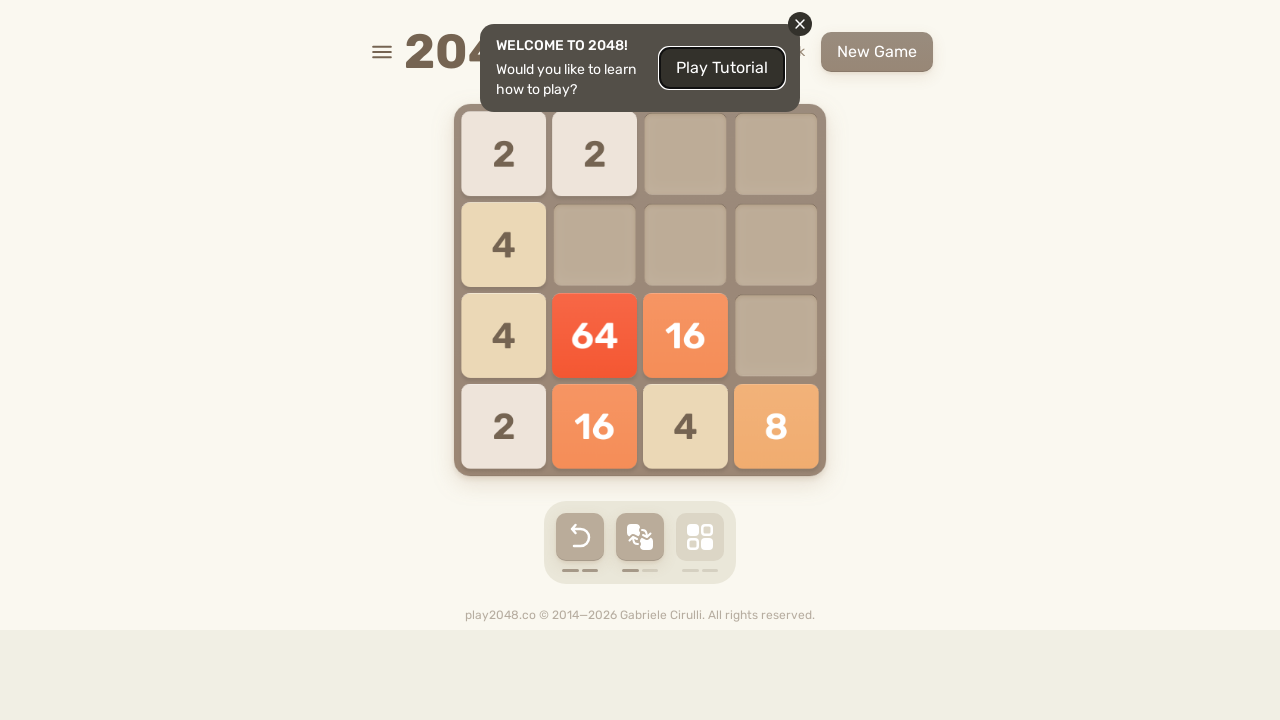

Retrieved game over element text
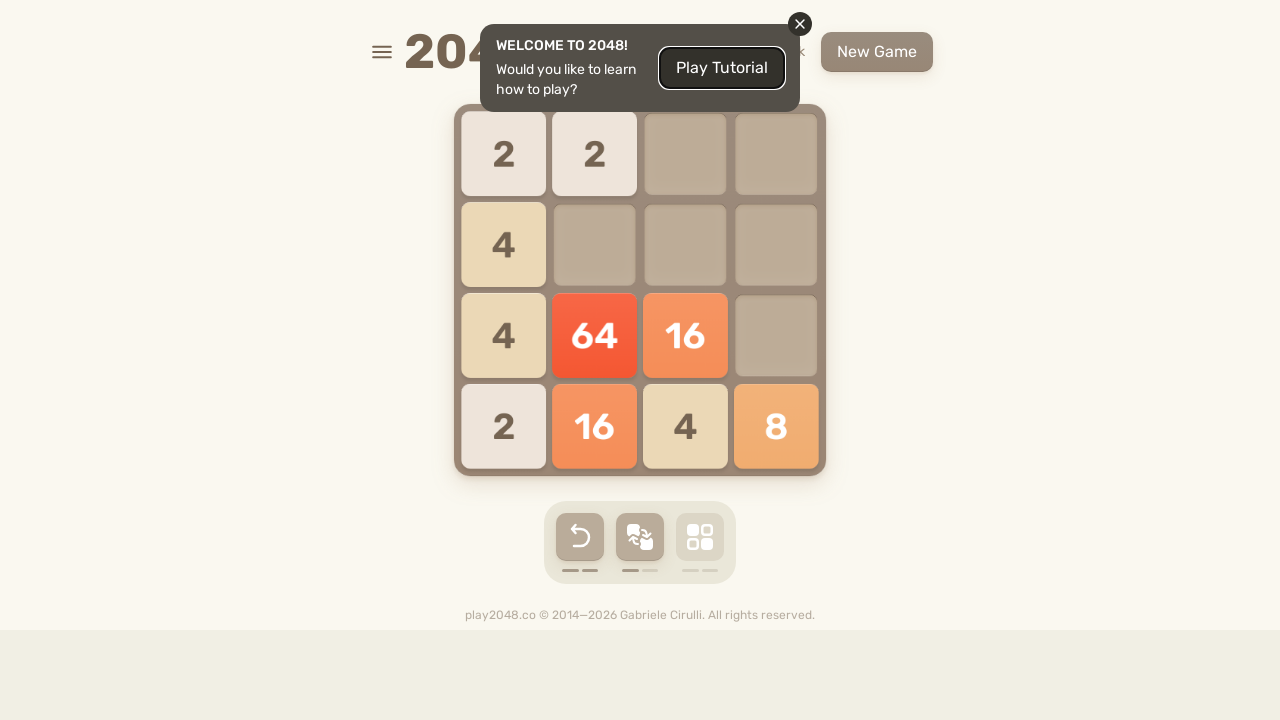

Pressed ArrowUp key on body
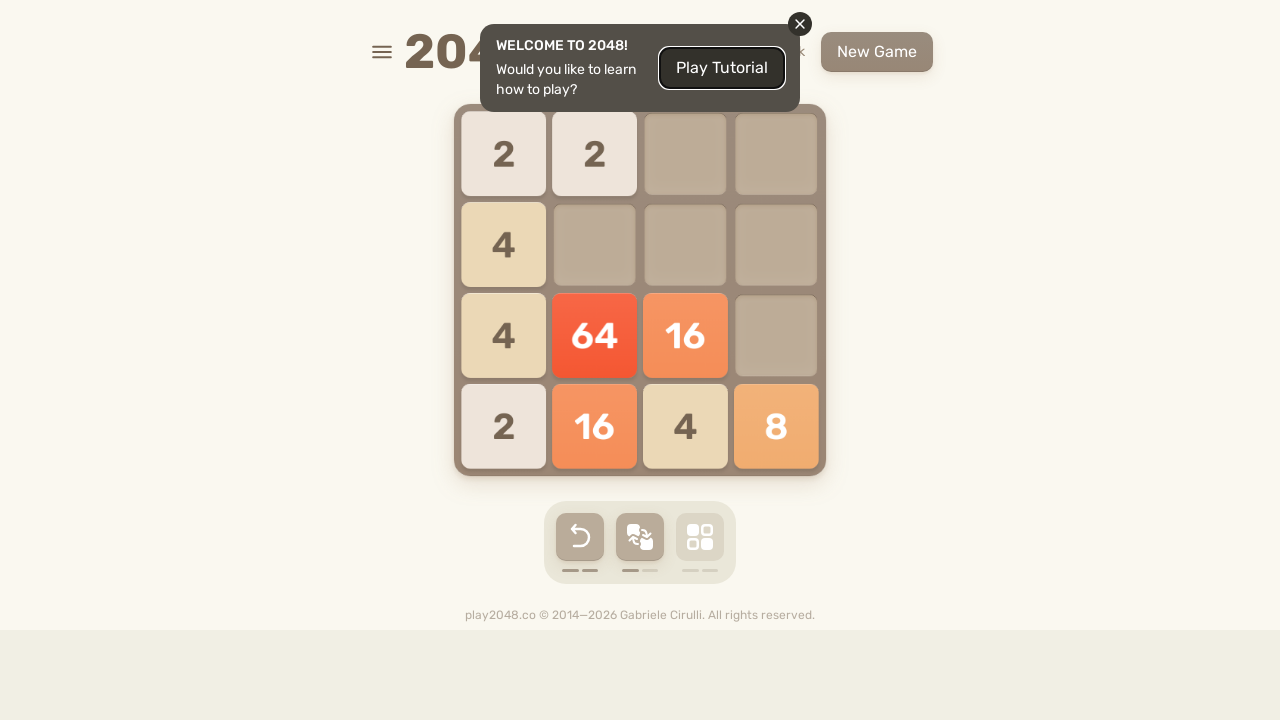

Pressed ArrowRight key on body
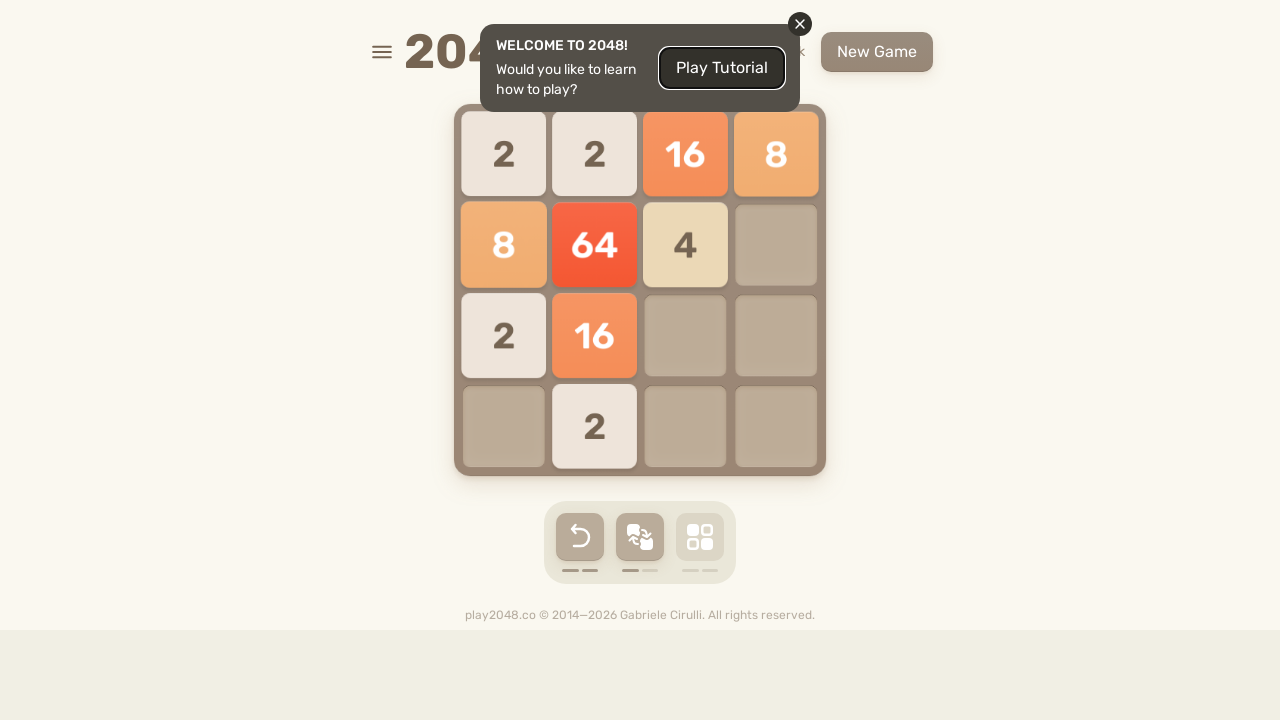

Pressed ArrowDown key on body
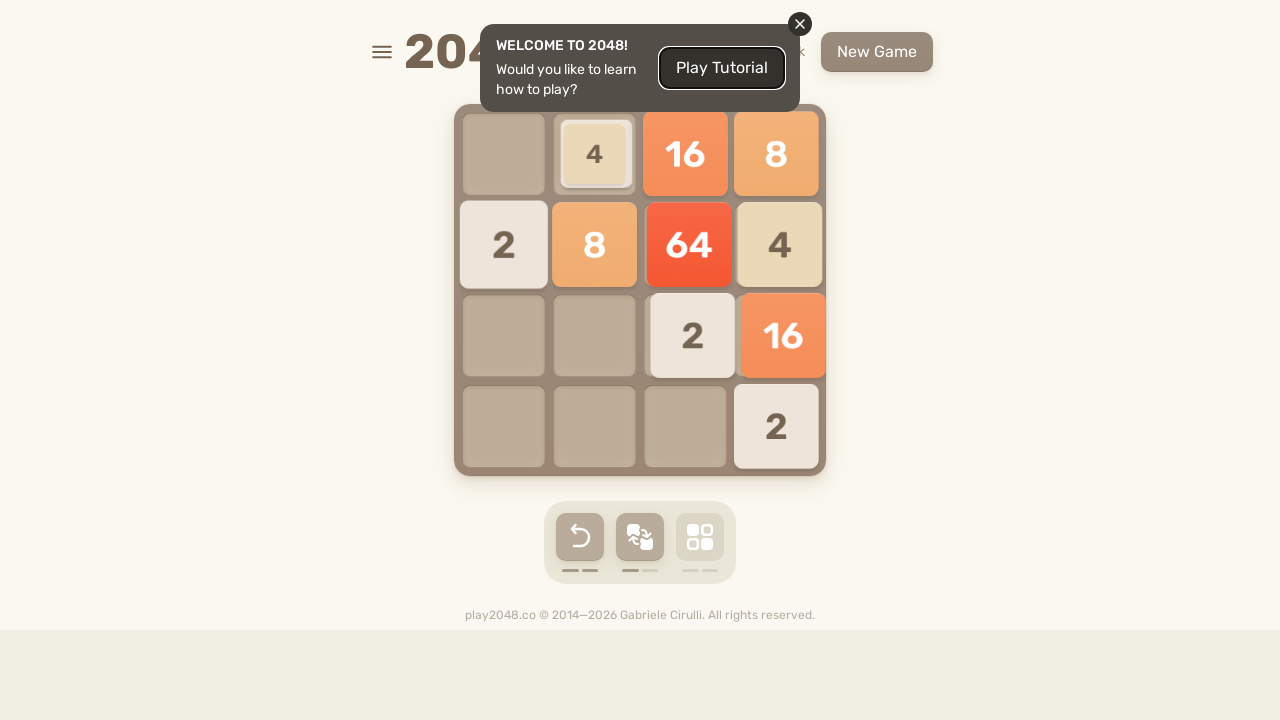

Pressed ArrowLeft key on body
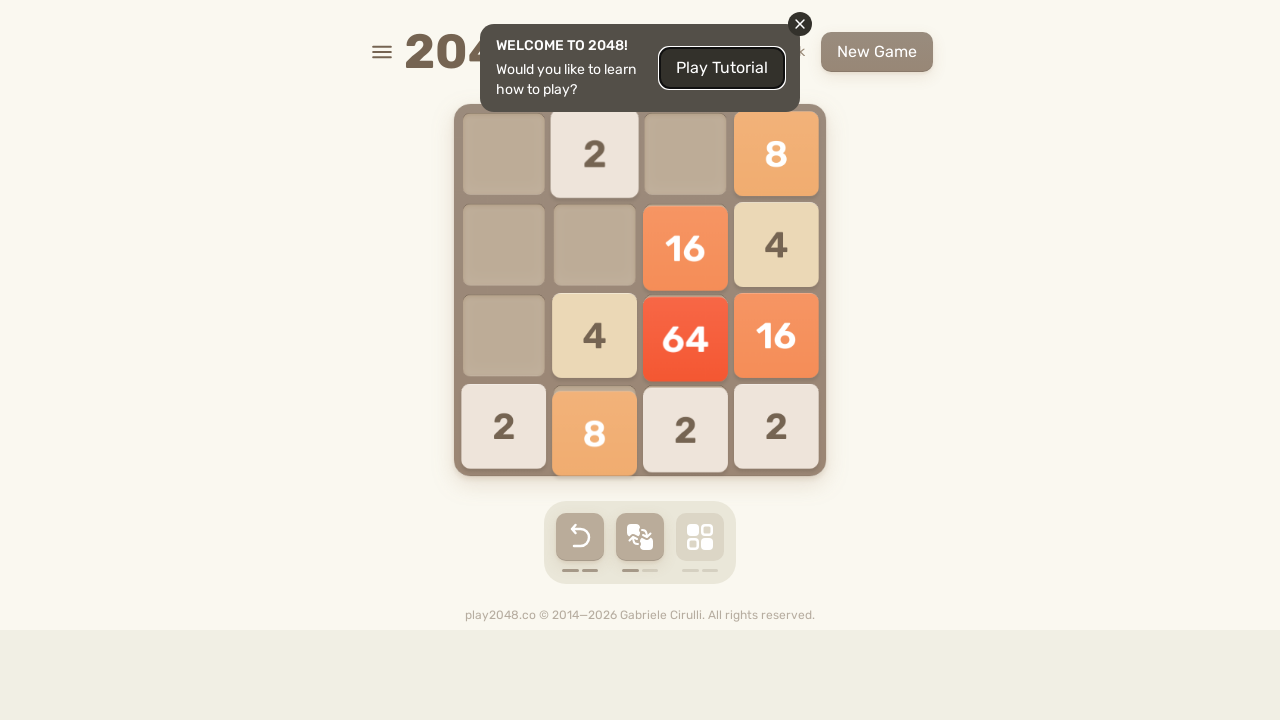

Waited 100ms for game animation to complete
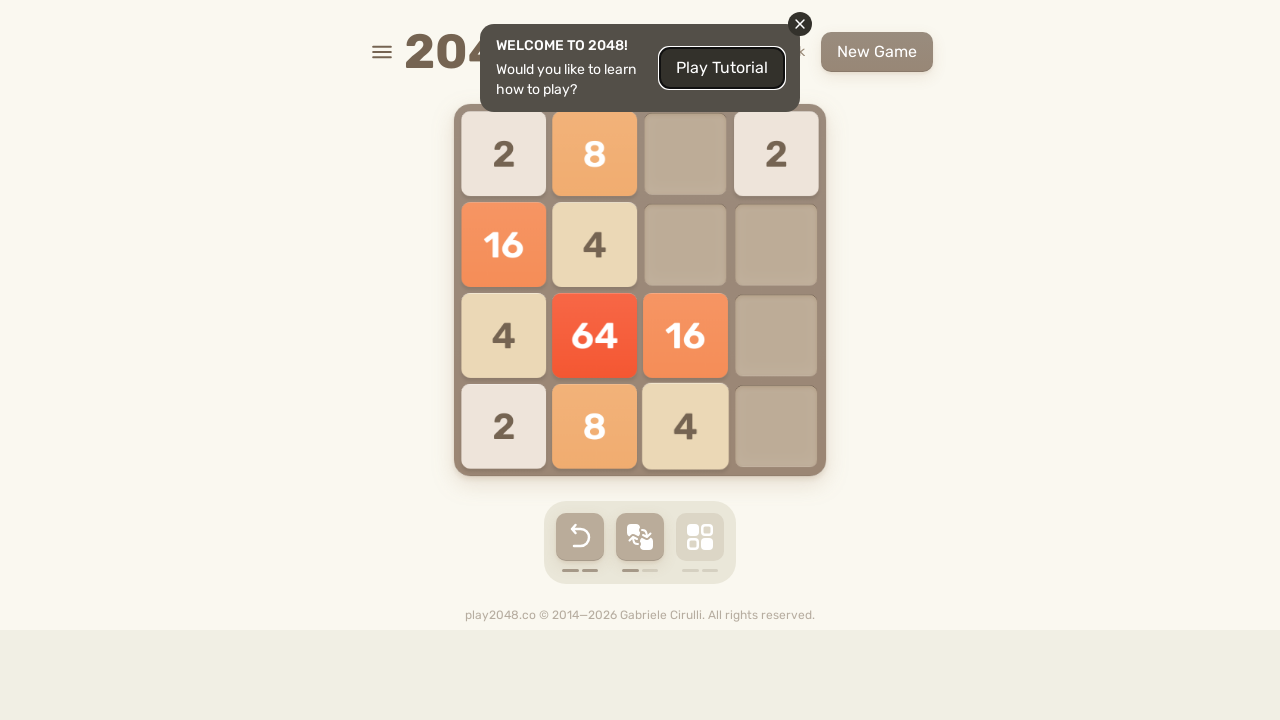

Located game over element
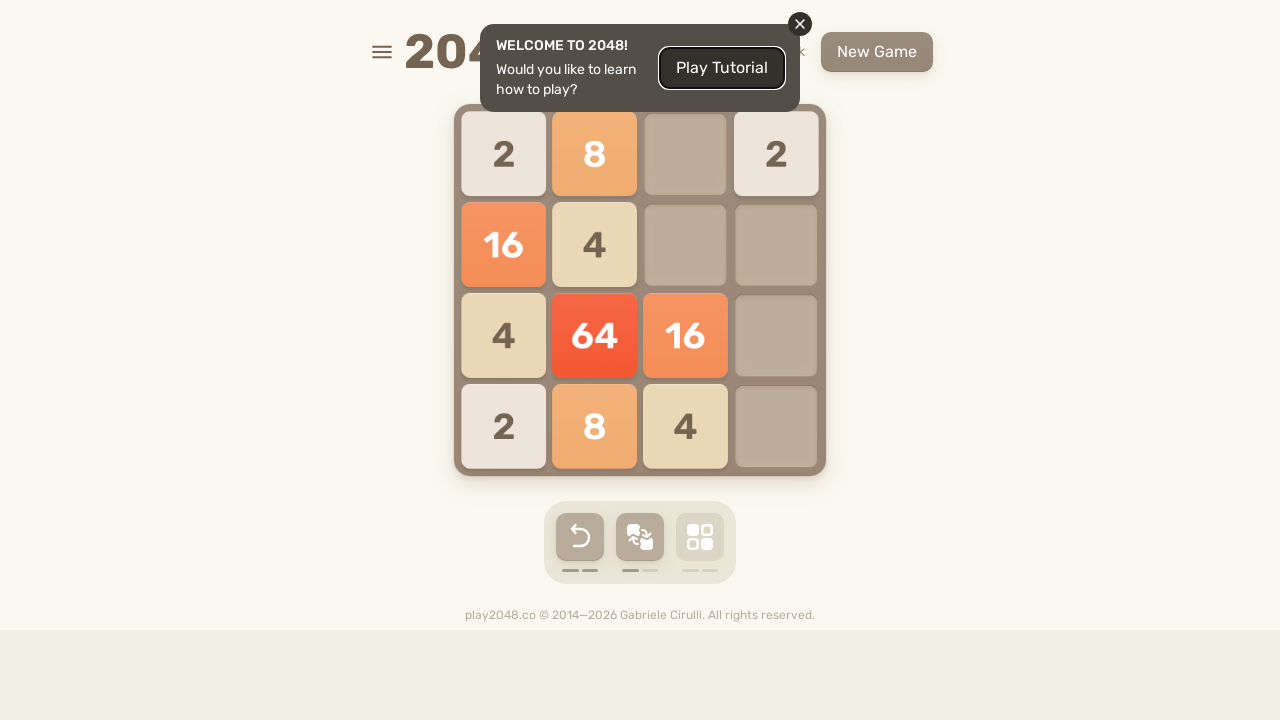

Retrieved game over element text
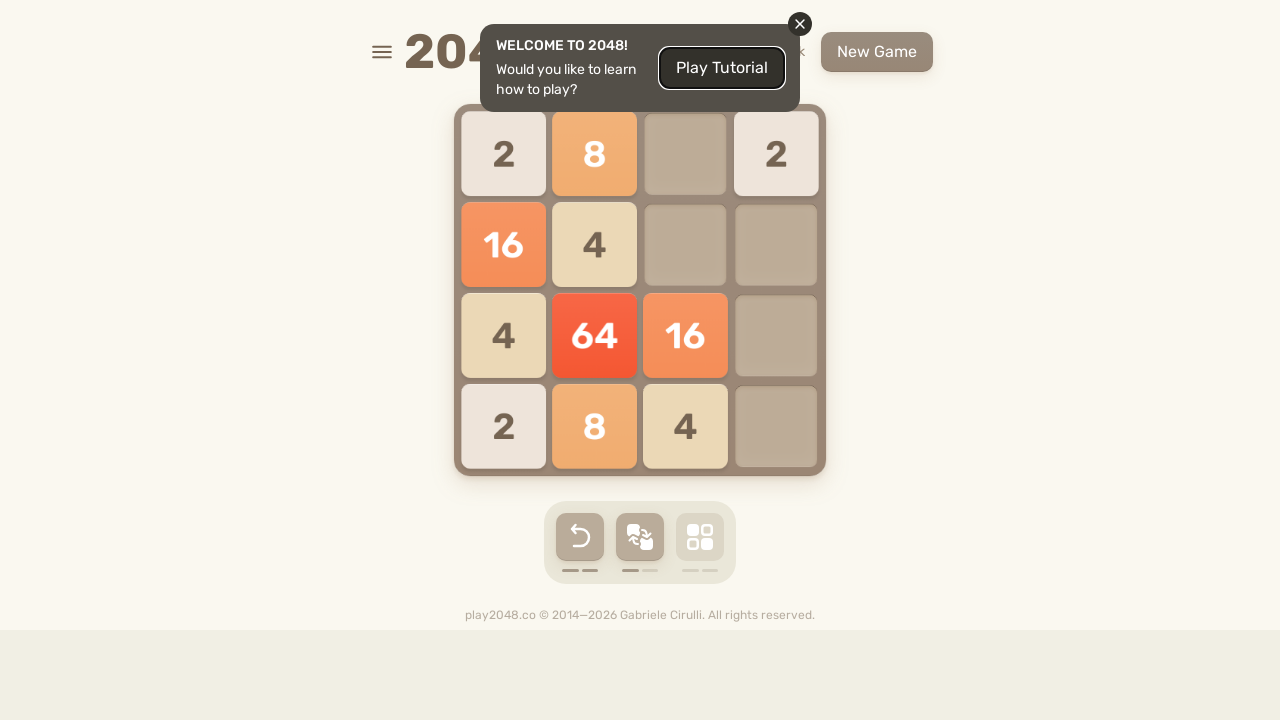

Pressed ArrowUp key on body
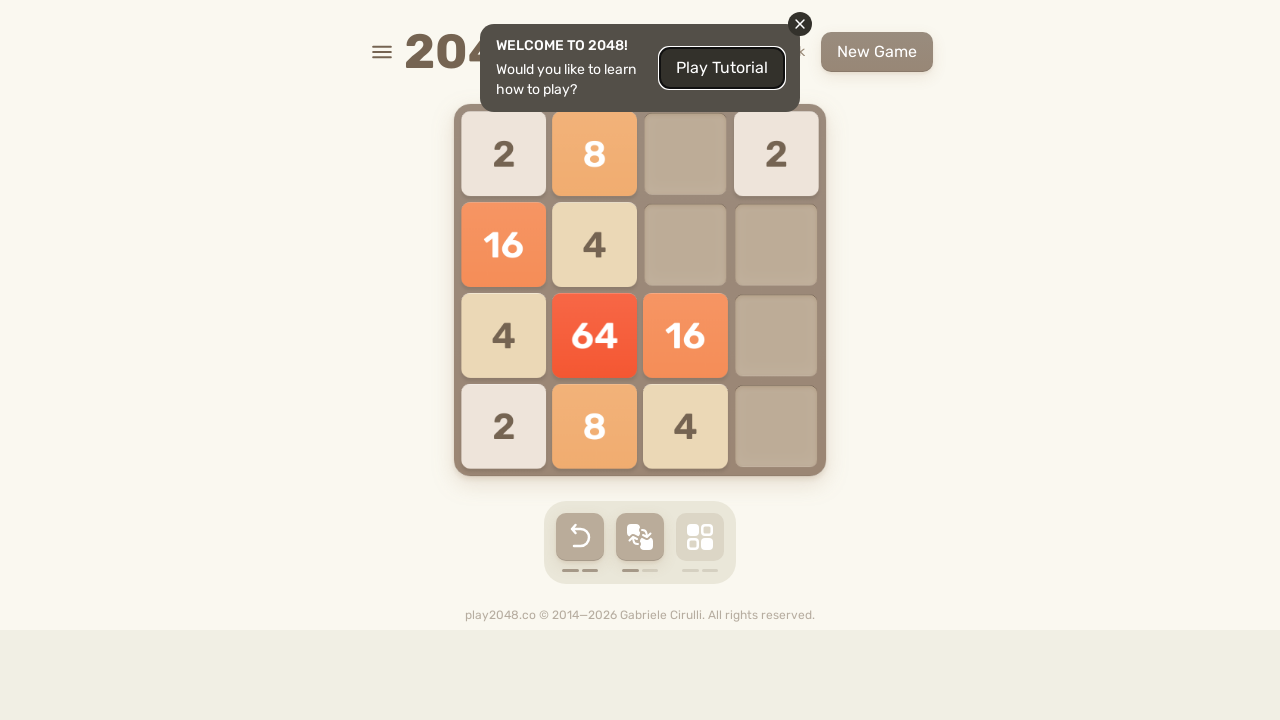

Pressed ArrowRight key on body
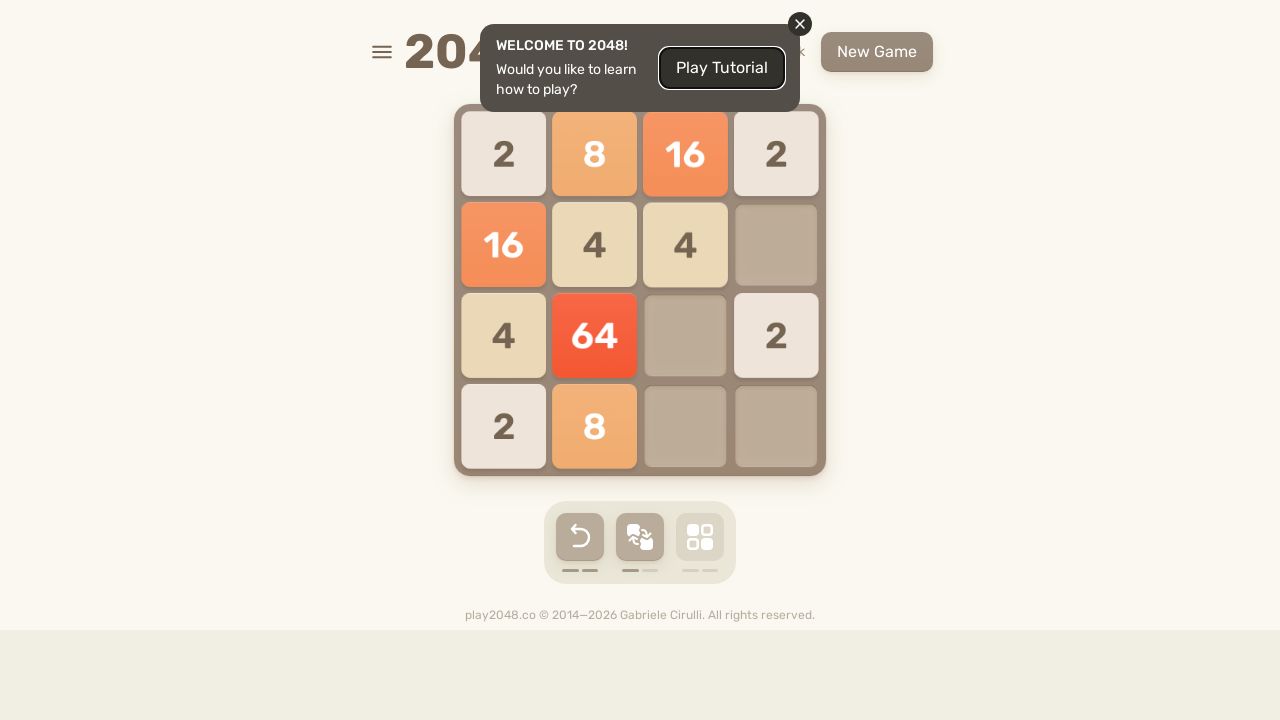

Pressed ArrowDown key on body
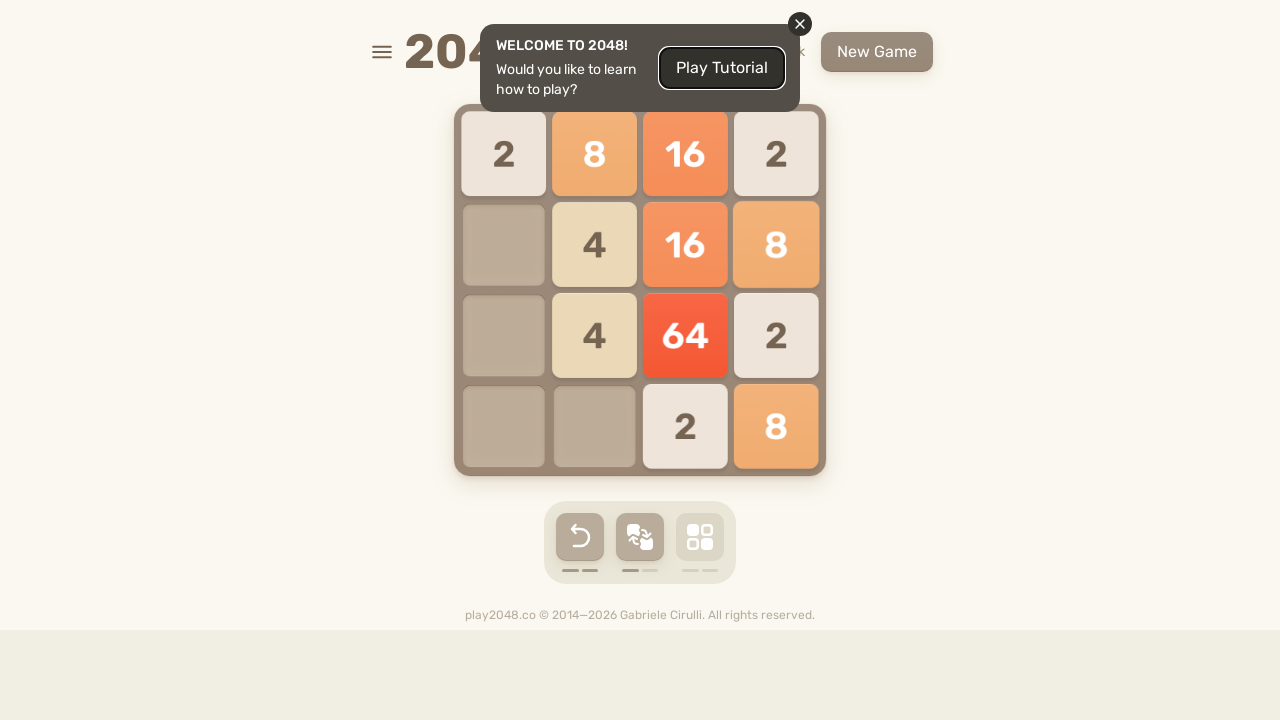

Pressed ArrowLeft key on body
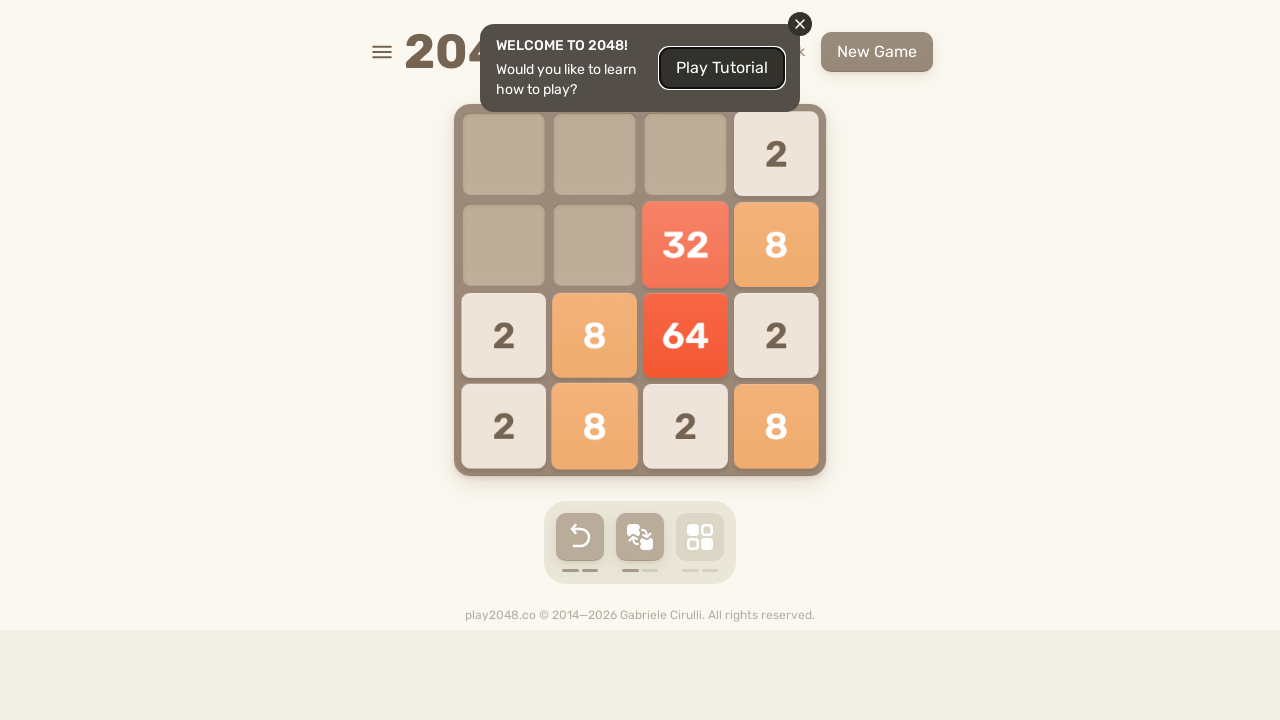

Waited 100ms for game animation to complete
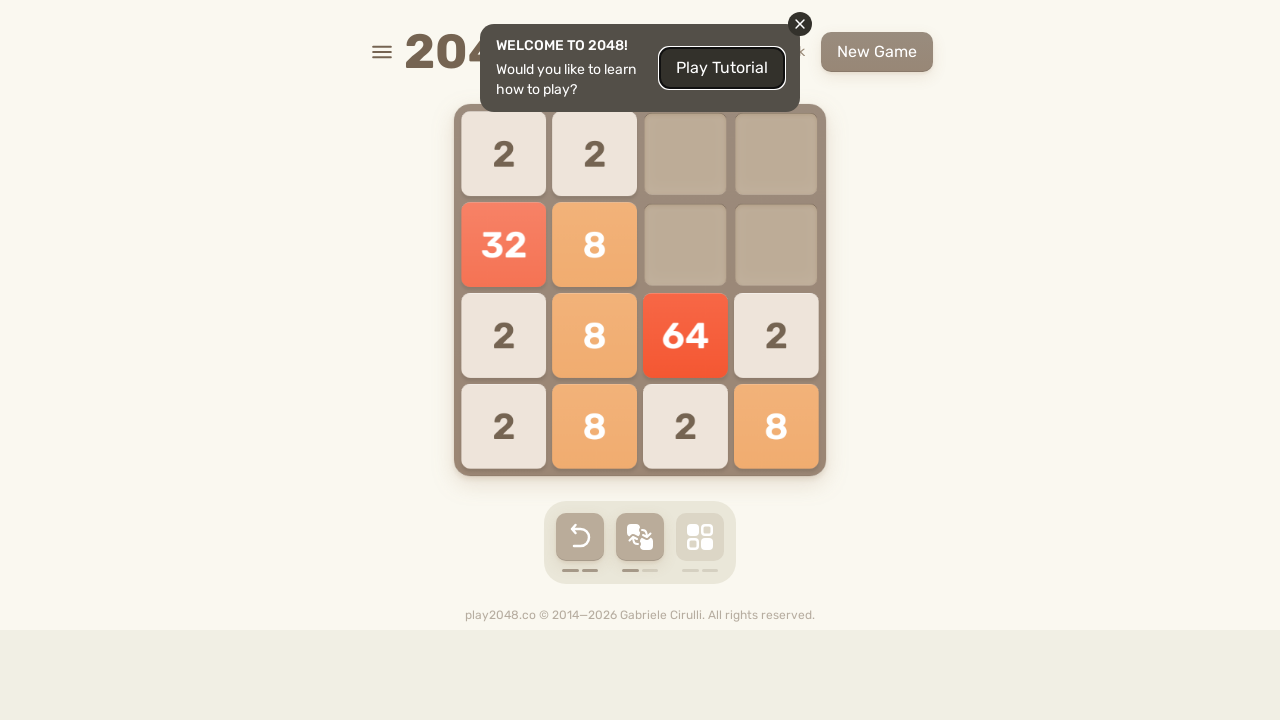

Located game over element
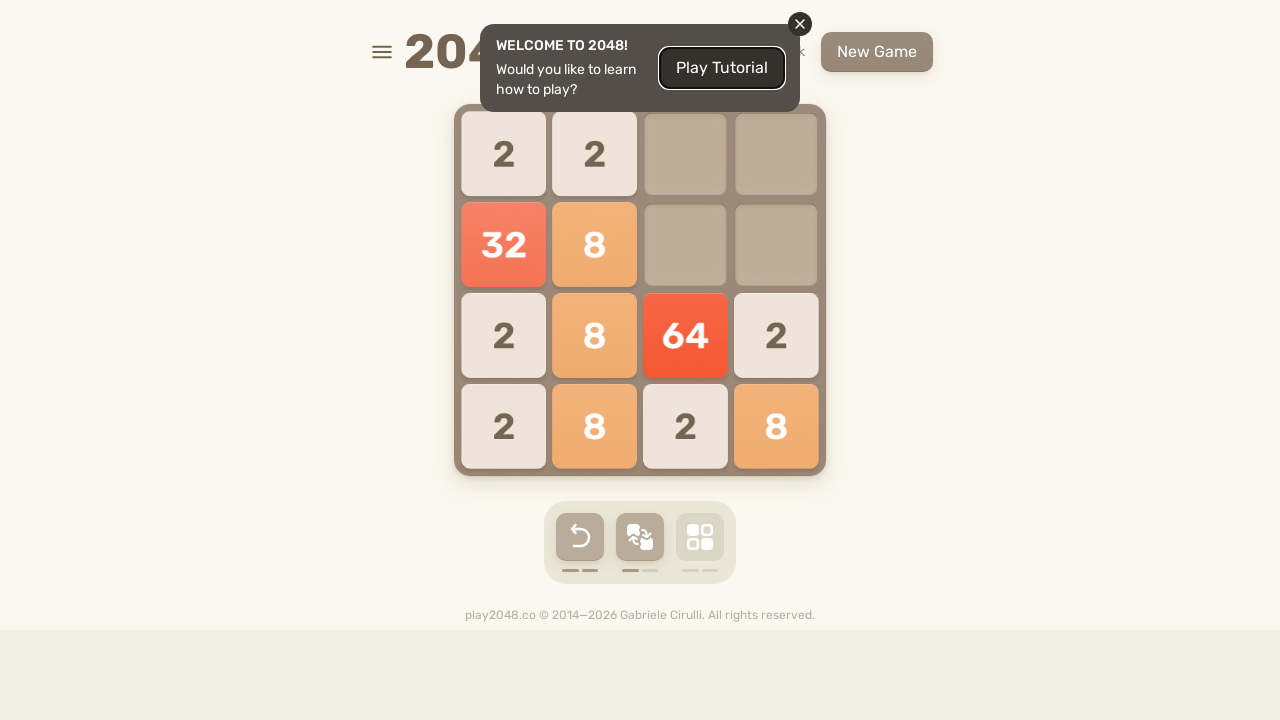

Retrieved game over element text
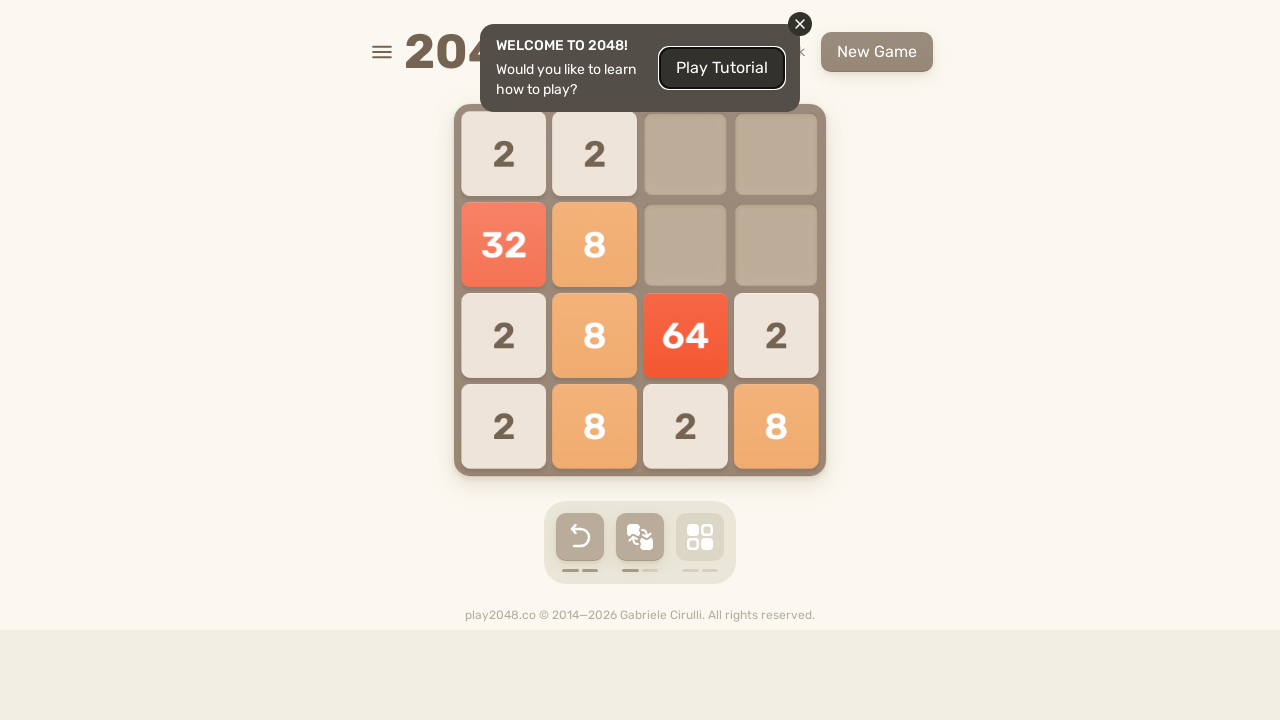

Pressed ArrowUp key on body
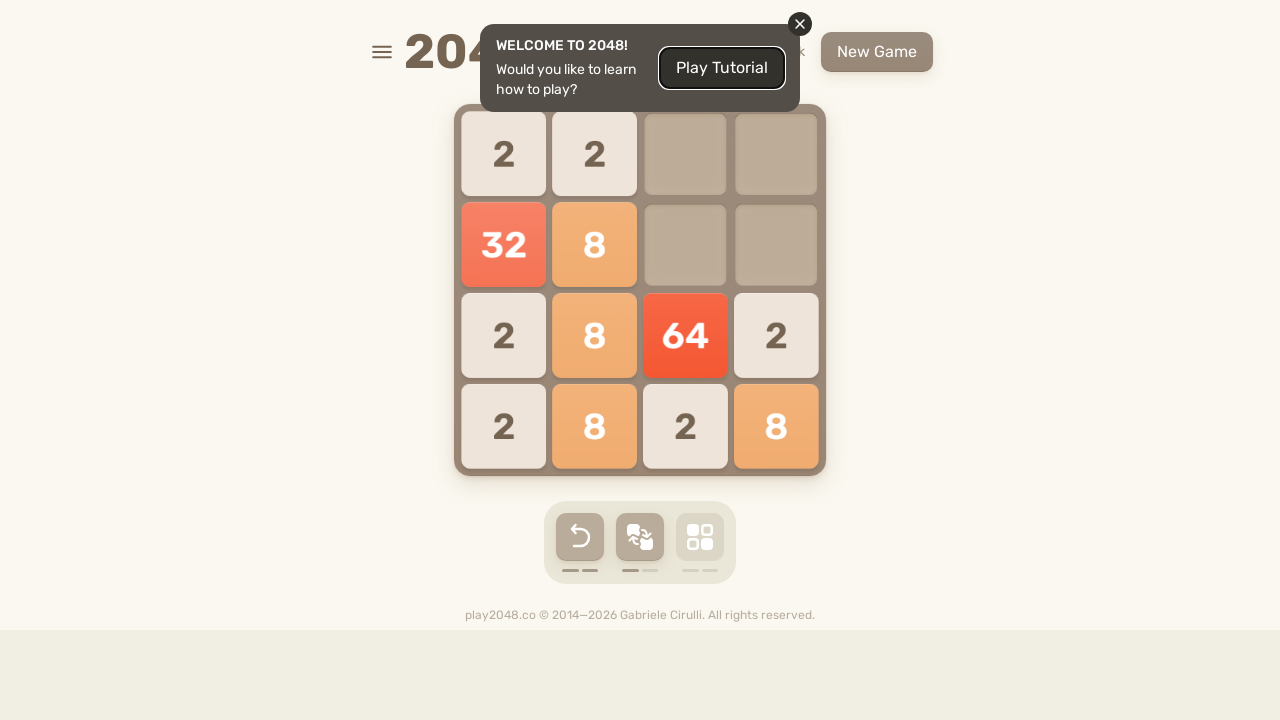

Pressed ArrowRight key on body
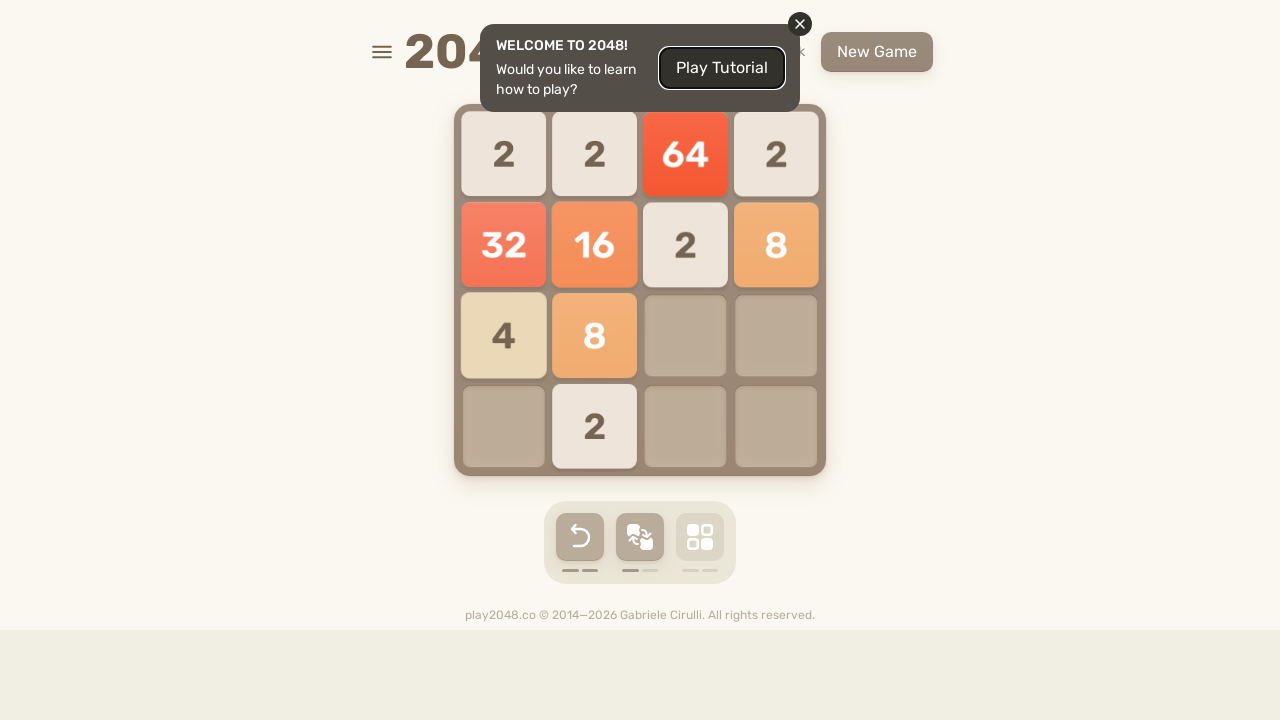

Pressed ArrowDown key on body
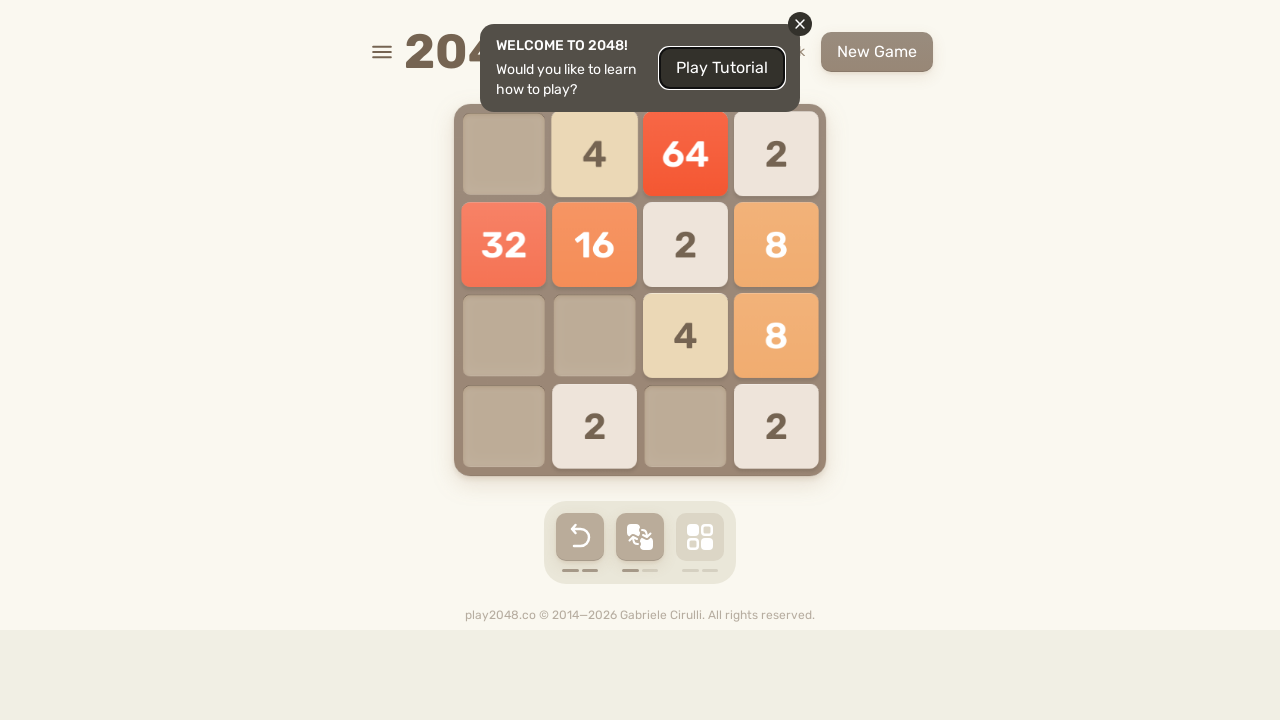

Pressed ArrowLeft key on body
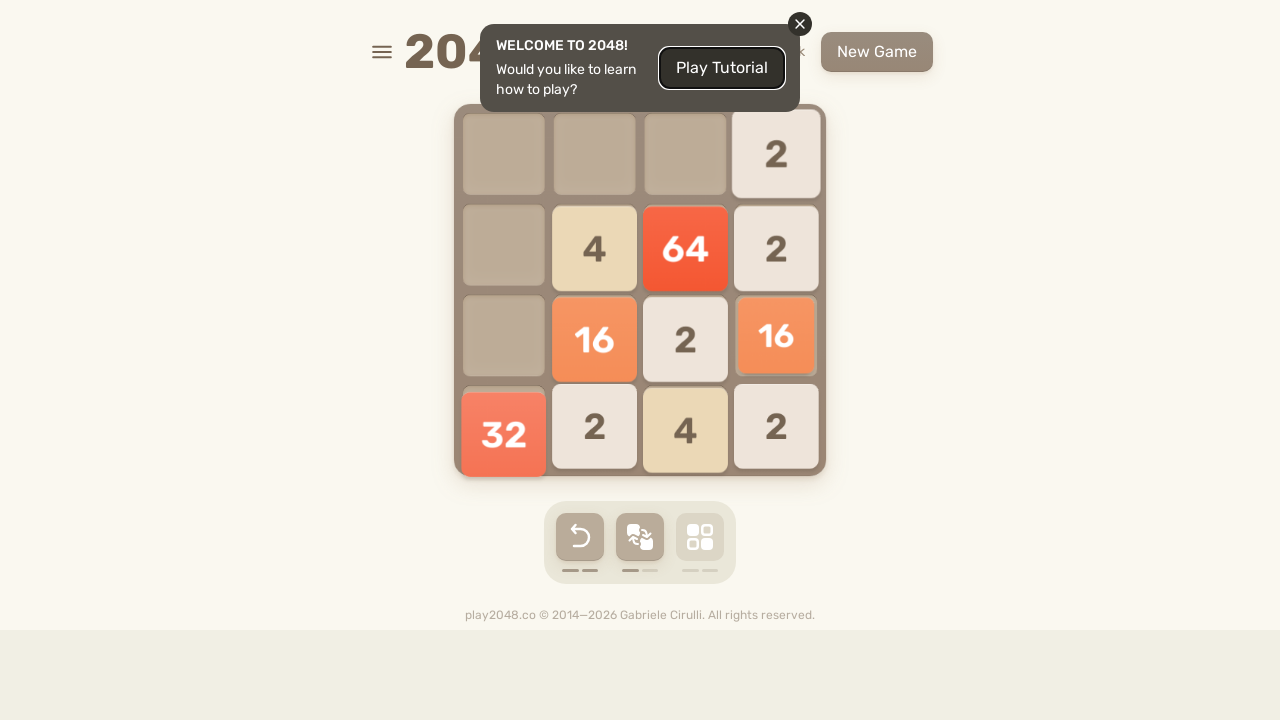

Waited 100ms for game animation to complete
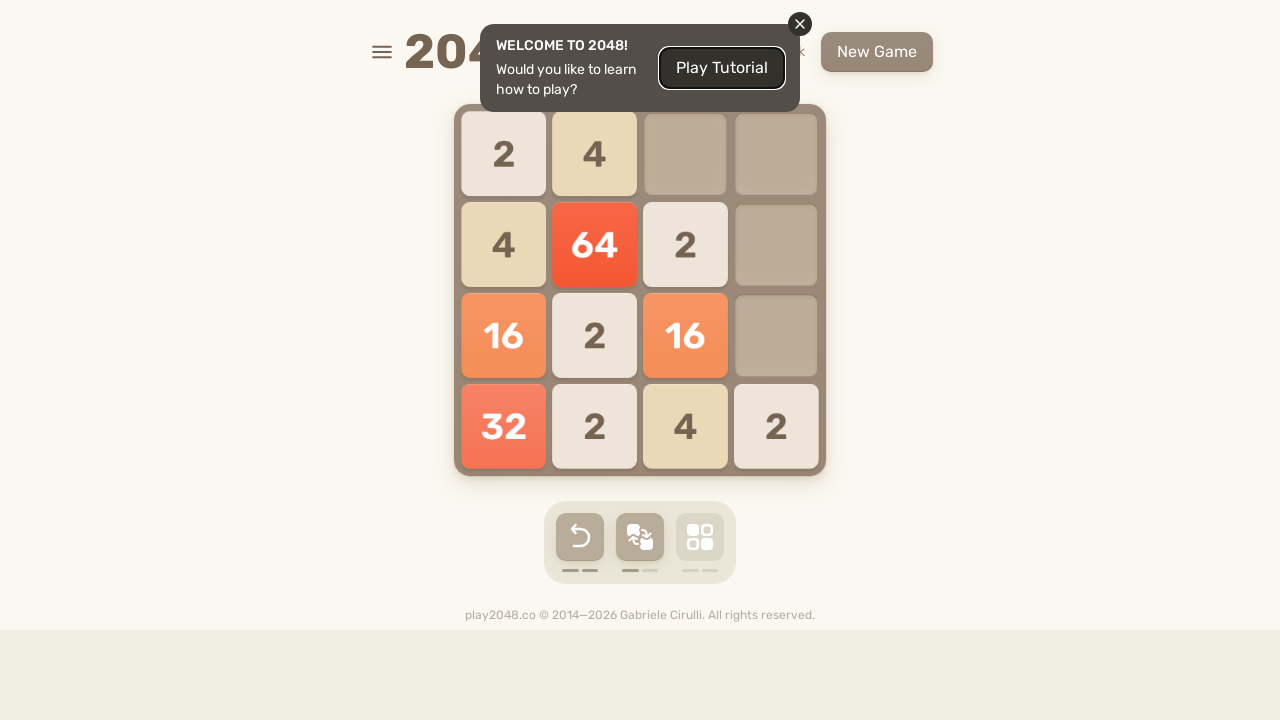

Located game over element
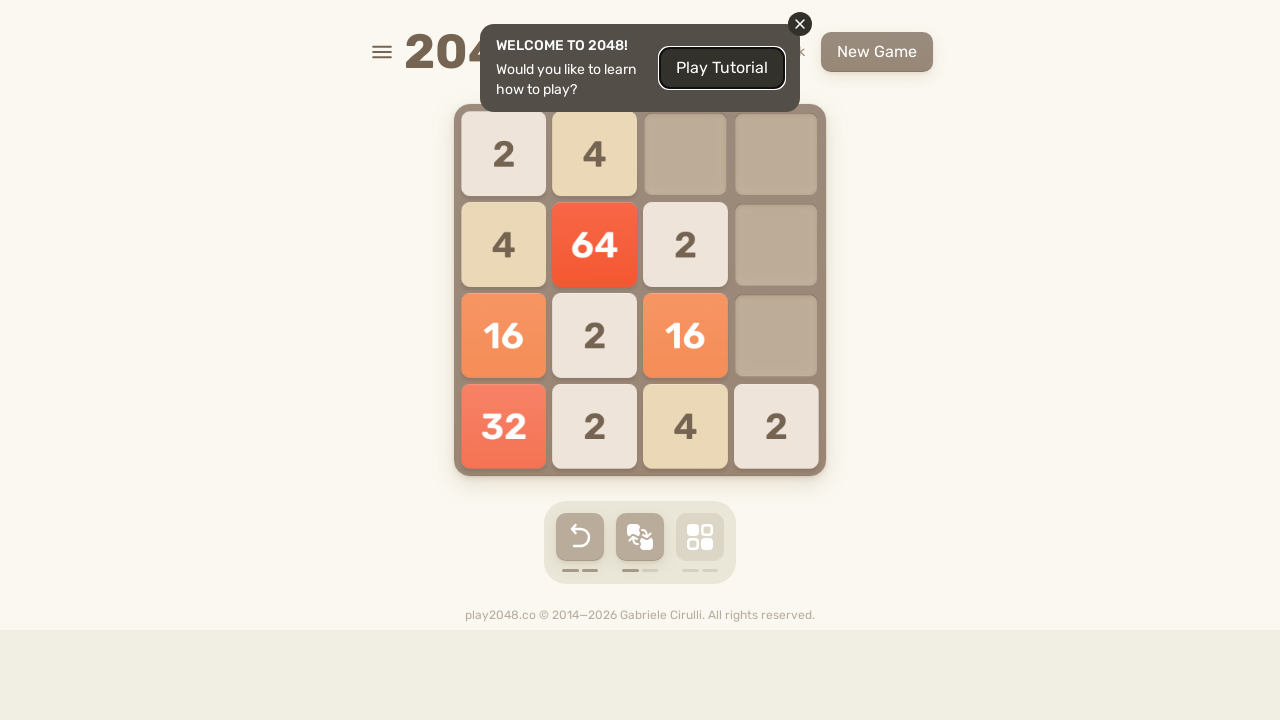

Retrieved game over element text
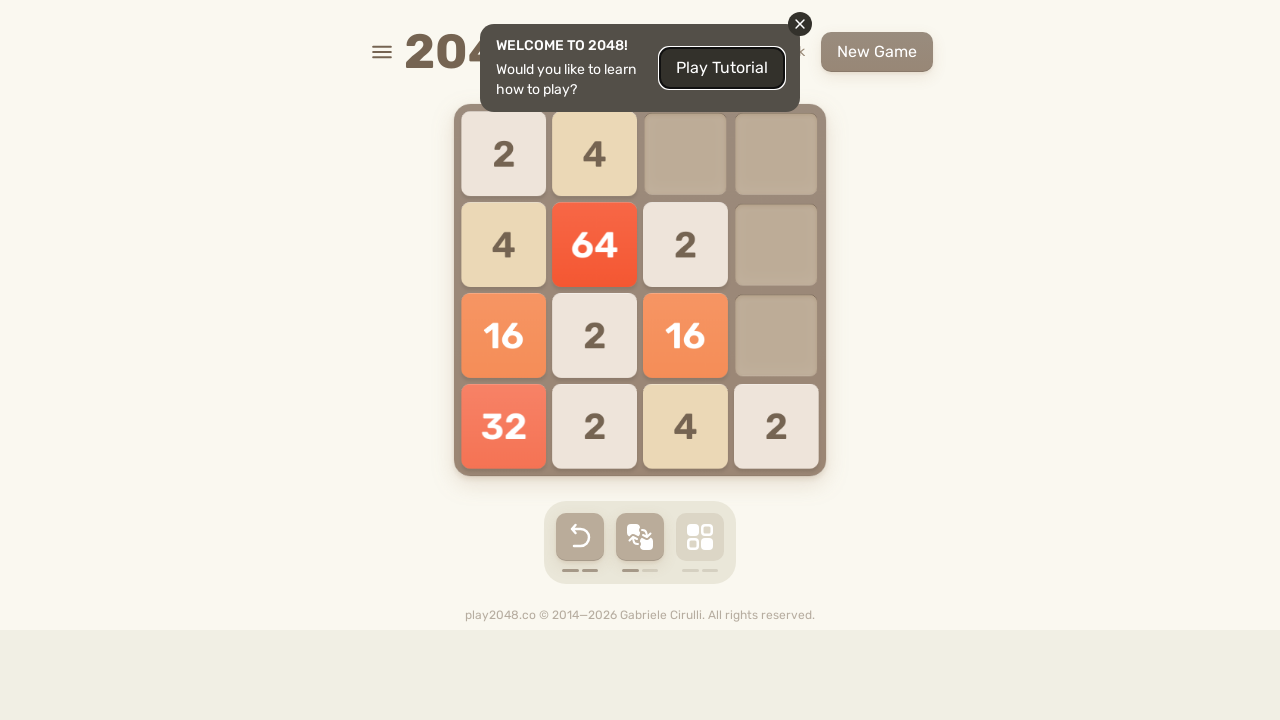

Pressed ArrowUp key on body
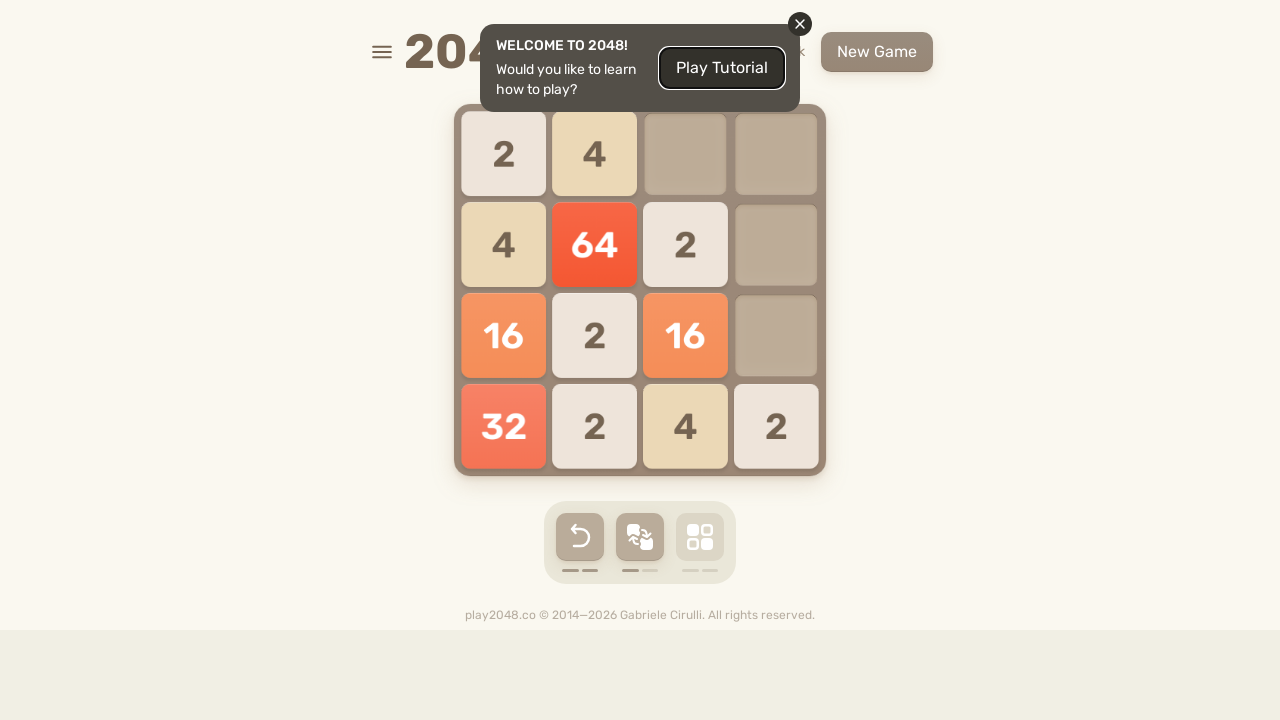

Pressed ArrowRight key on body
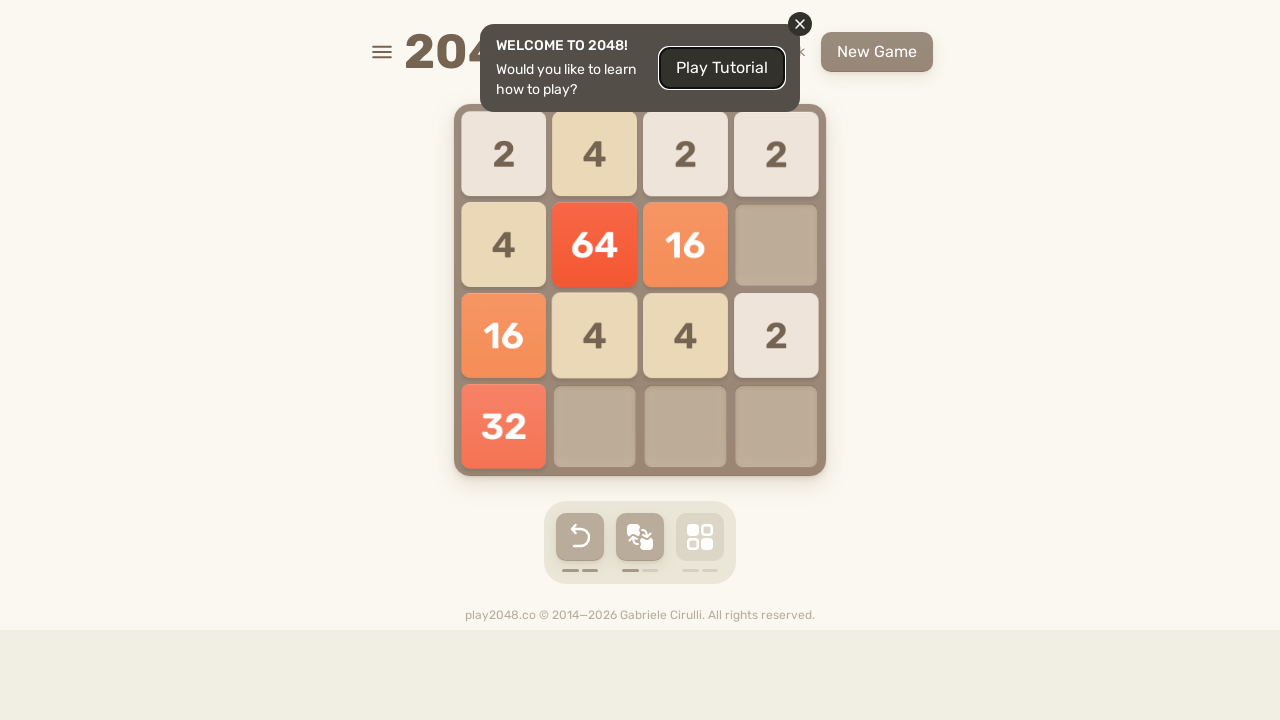

Pressed ArrowDown key on body
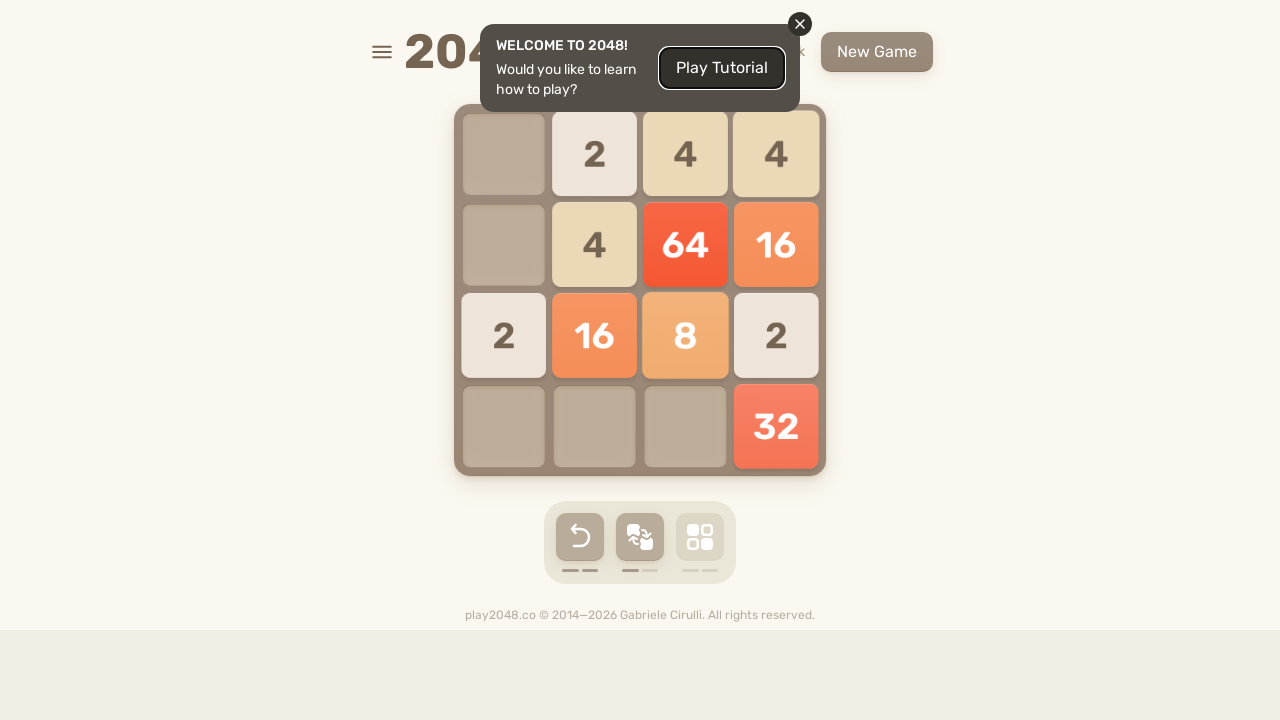

Pressed ArrowLeft key on body
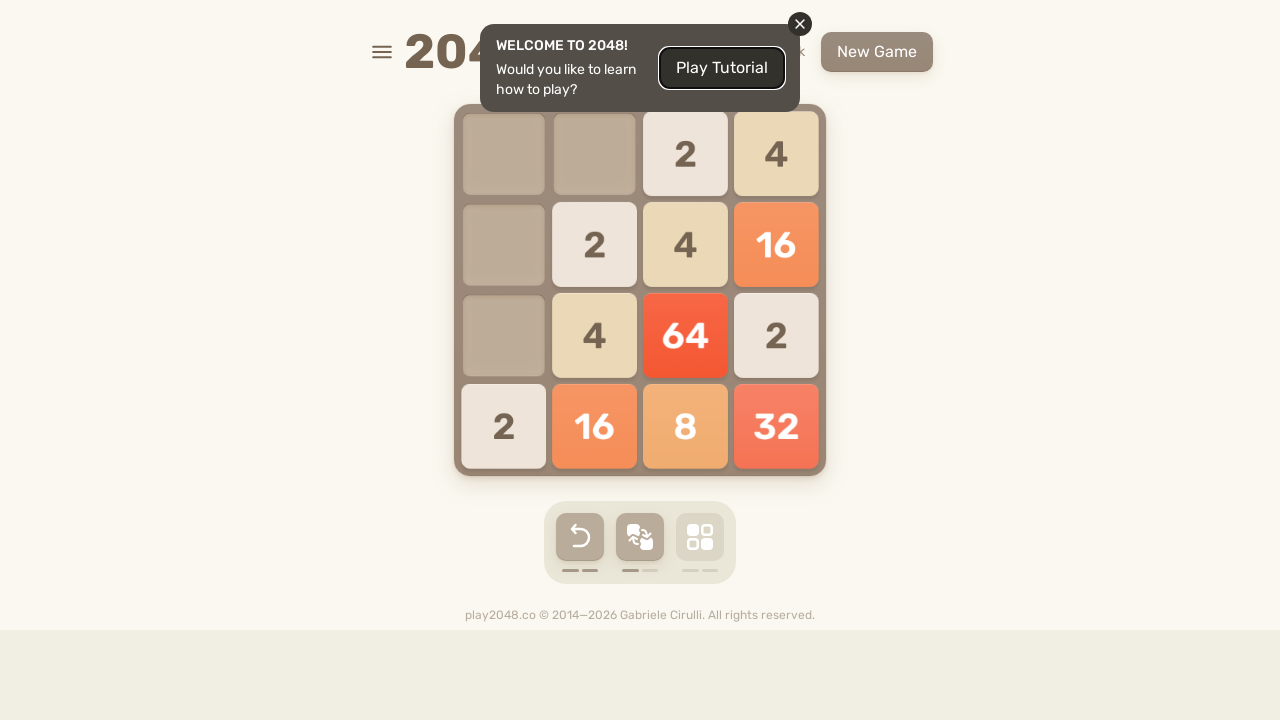

Waited 100ms for game animation to complete
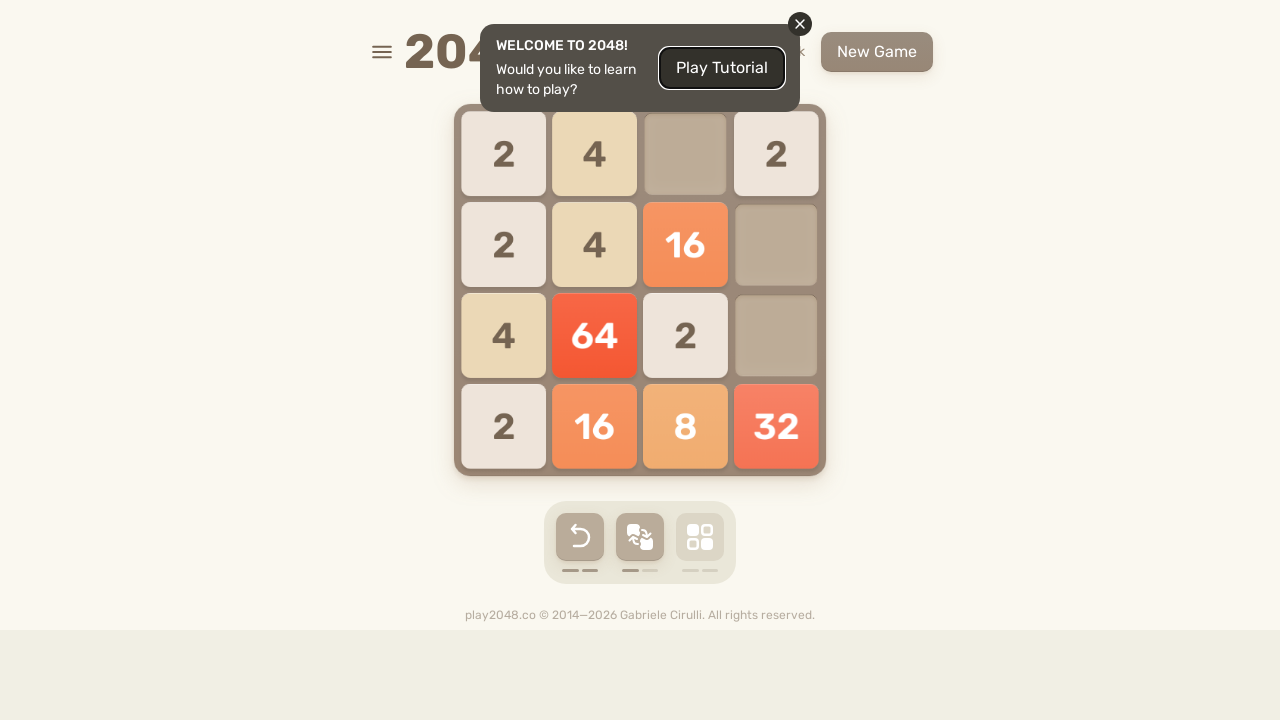

Located game over element
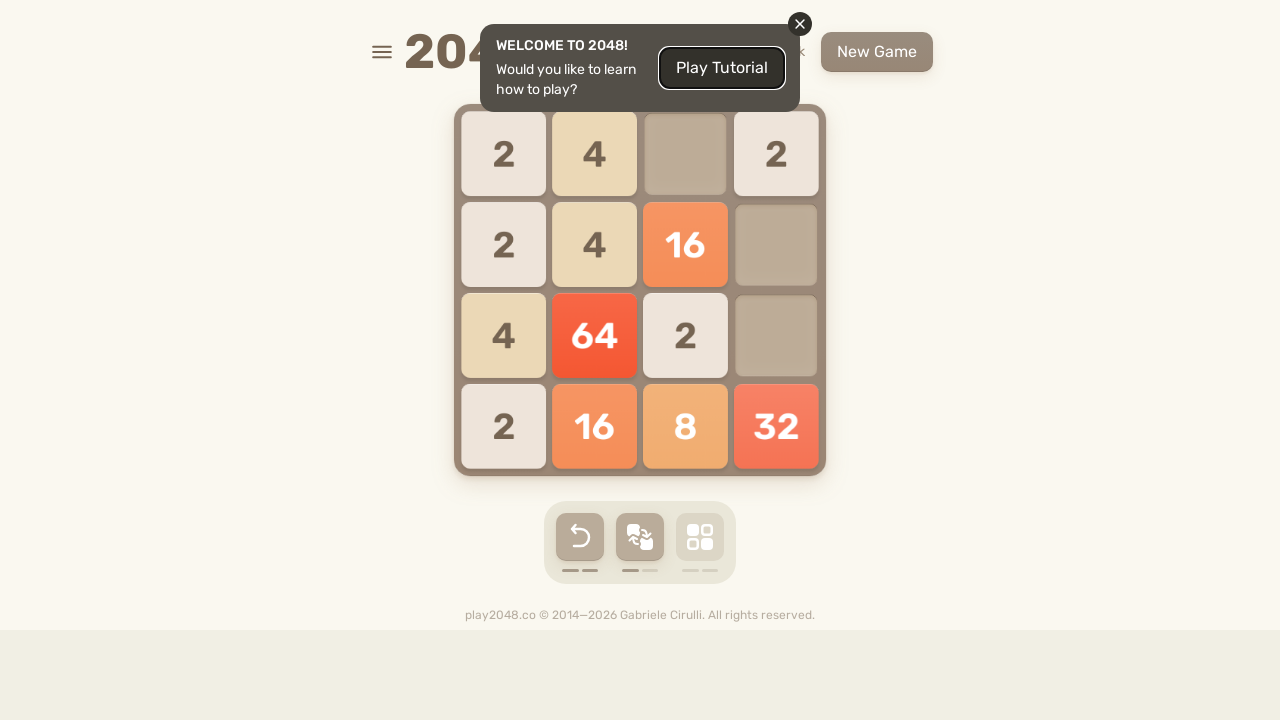

Retrieved game over element text
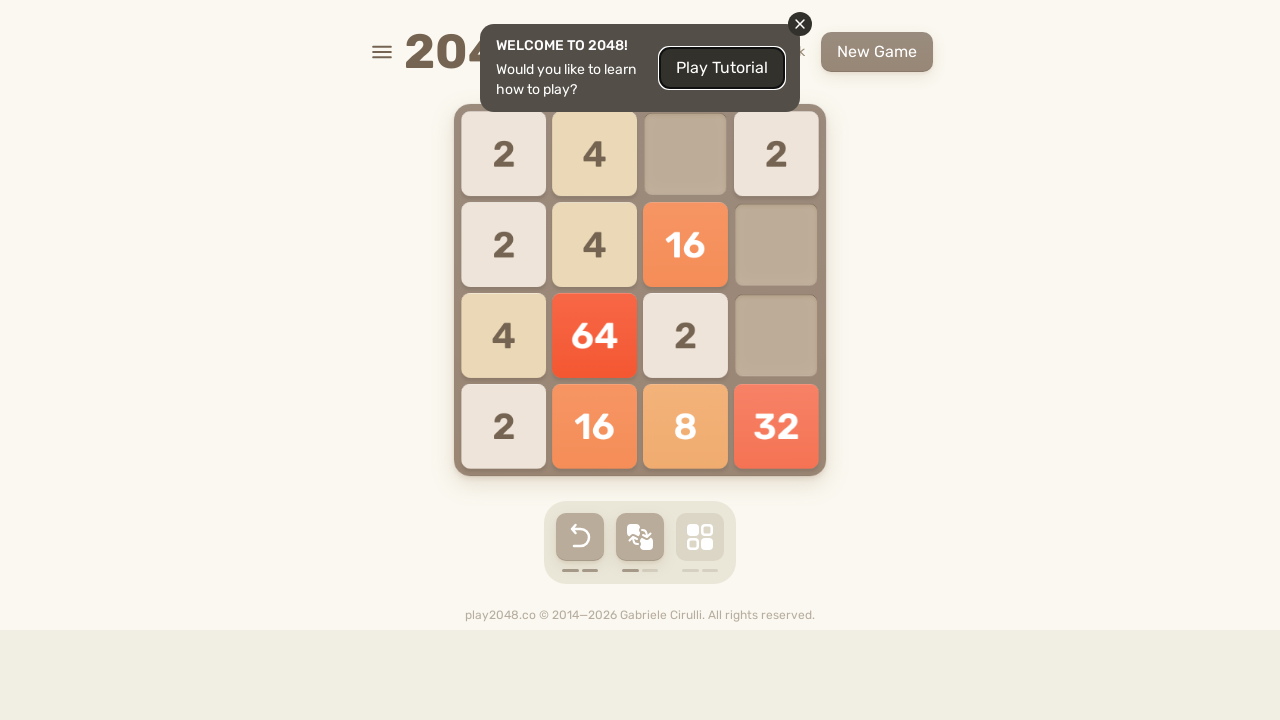

Pressed ArrowUp key on body
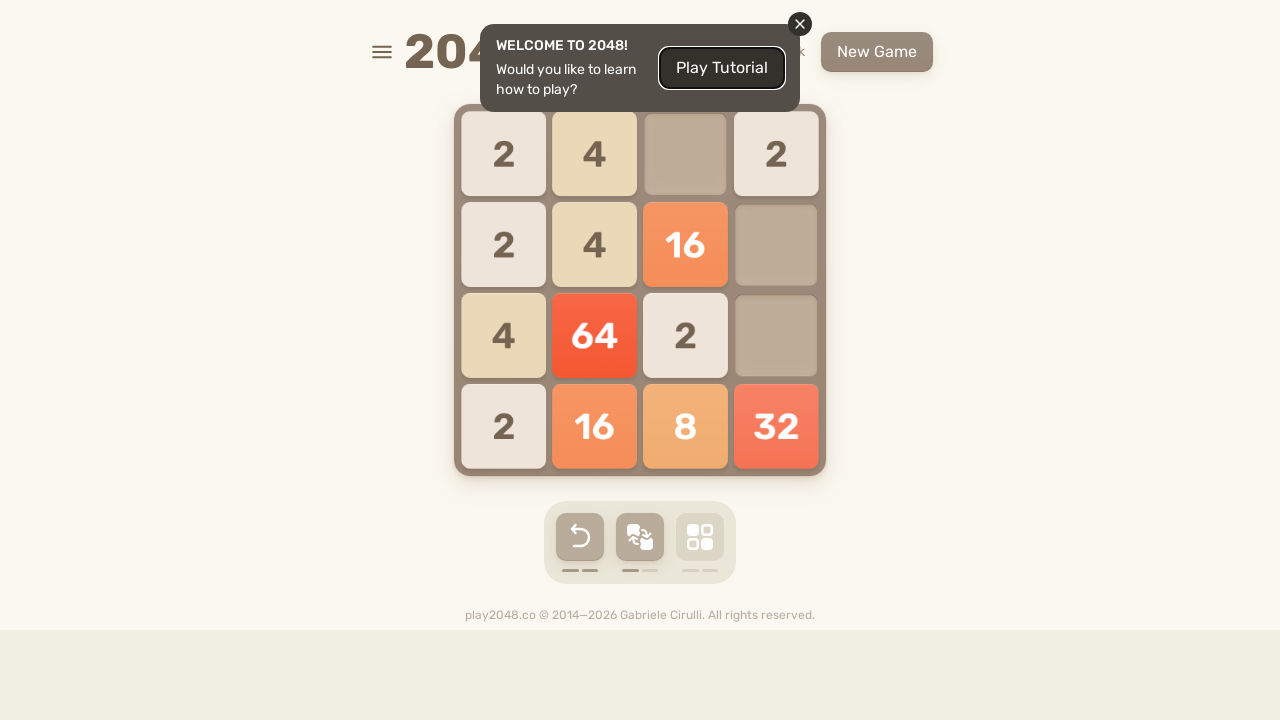

Pressed ArrowRight key on body
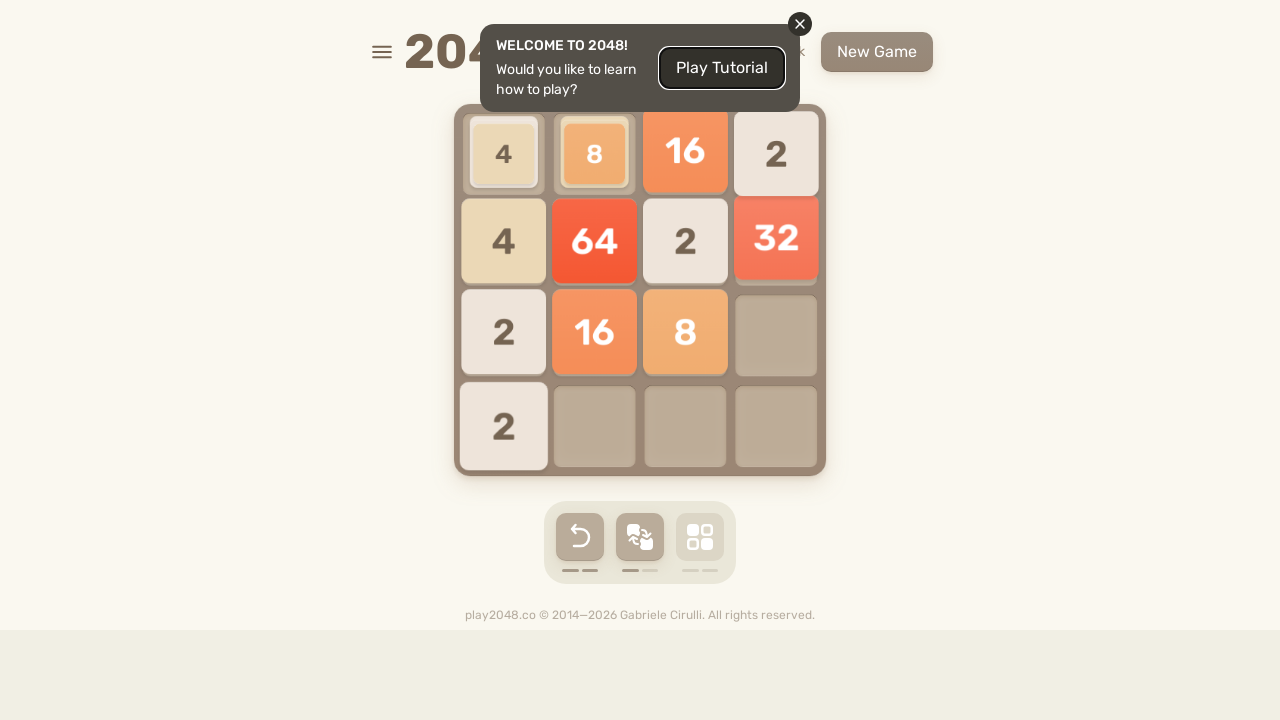

Pressed ArrowDown key on body
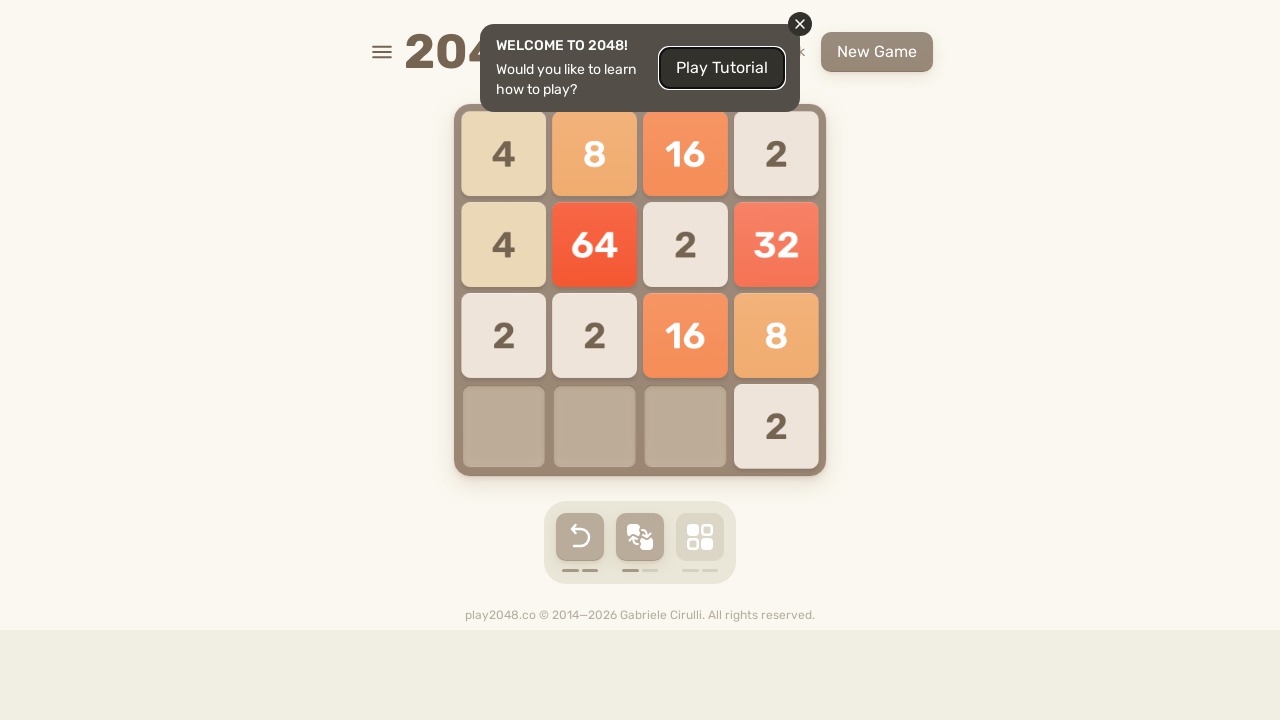

Pressed ArrowLeft key on body
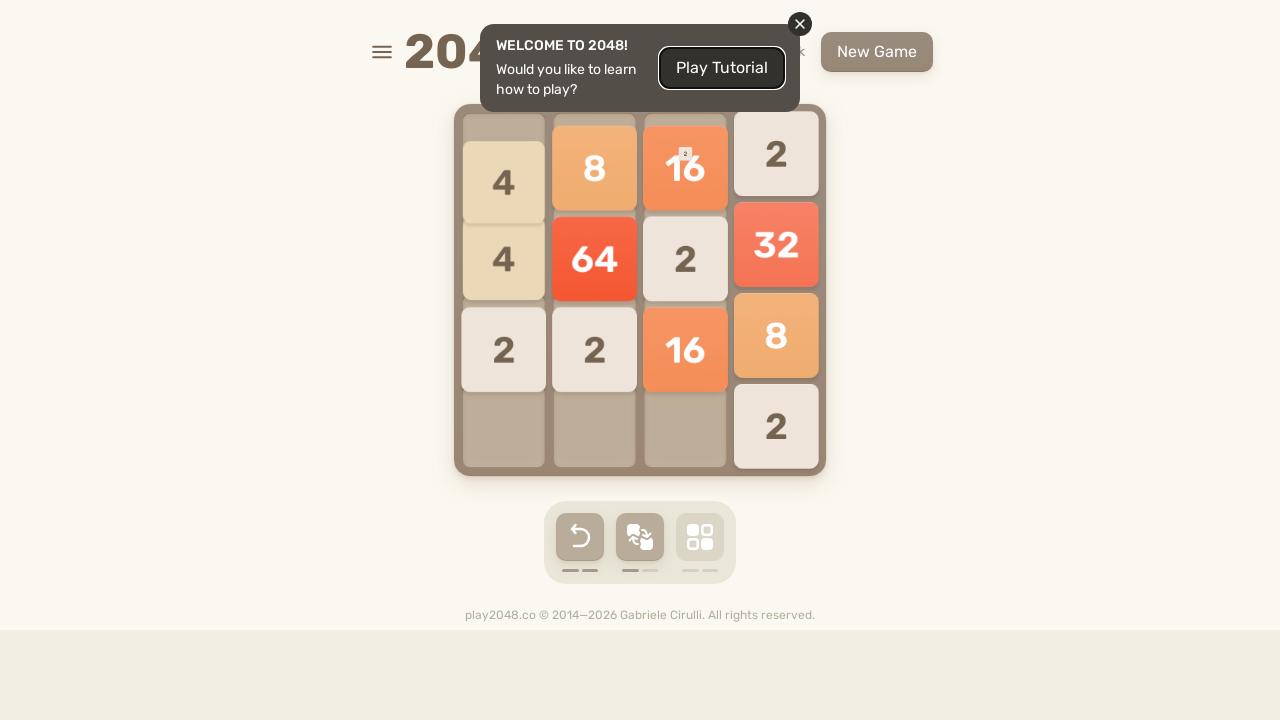

Waited 100ms for game animation to complete
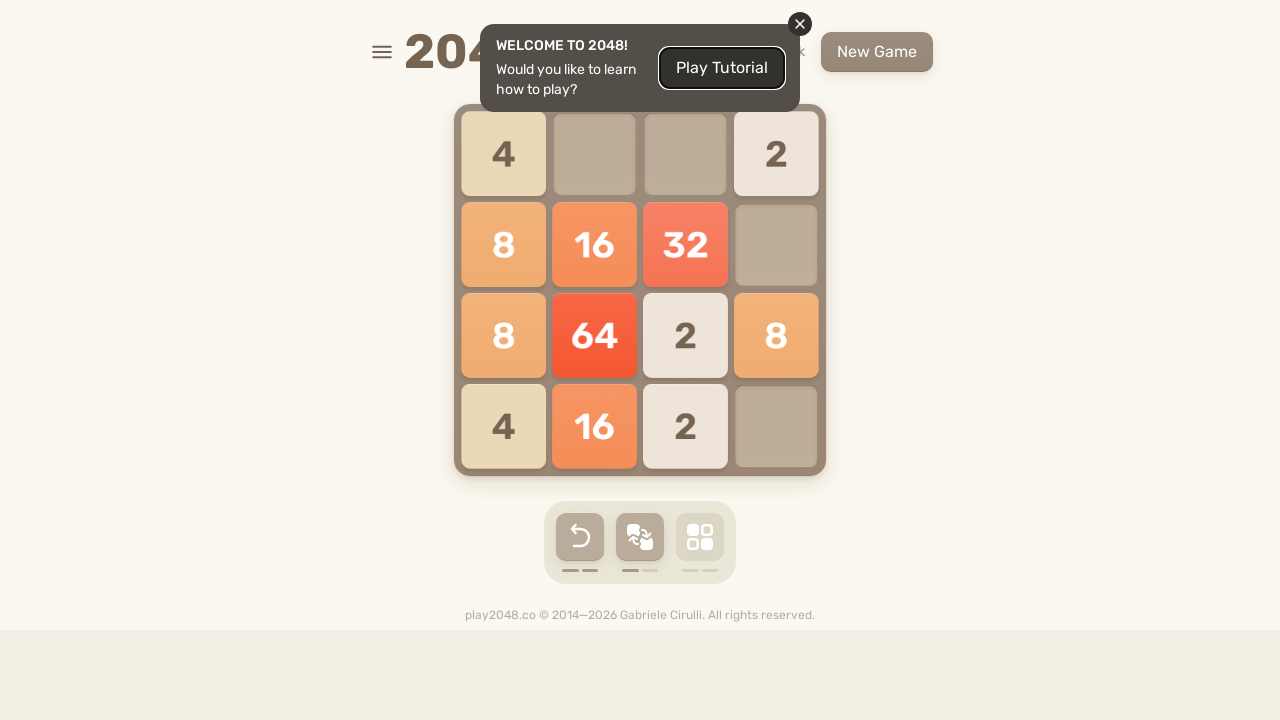

Located game over element
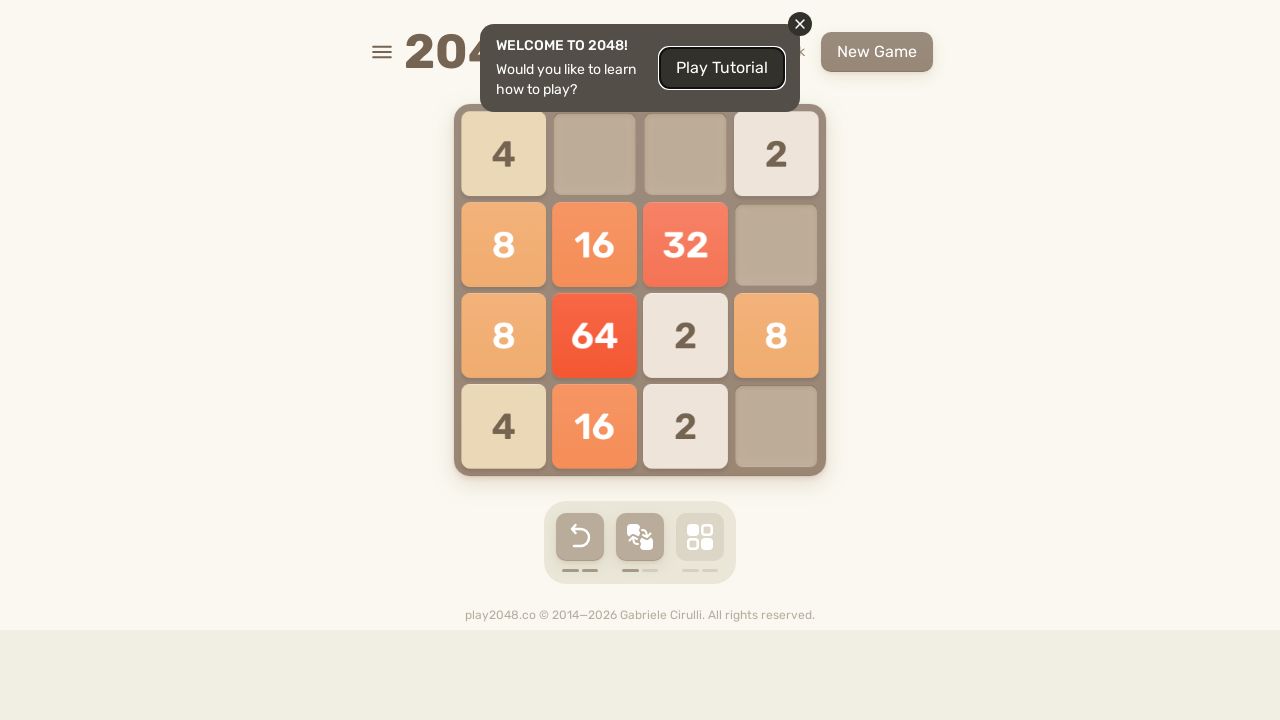

Retrieved game over element text
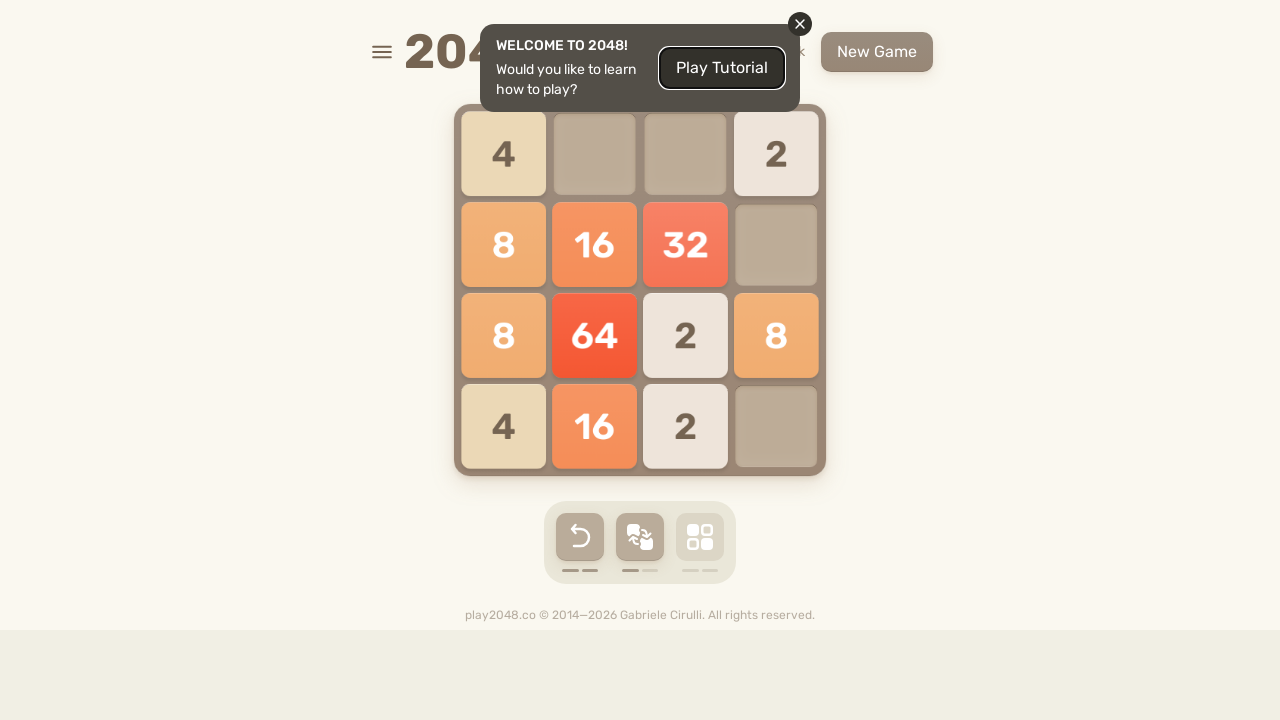

Pressed ArrowUp key on body
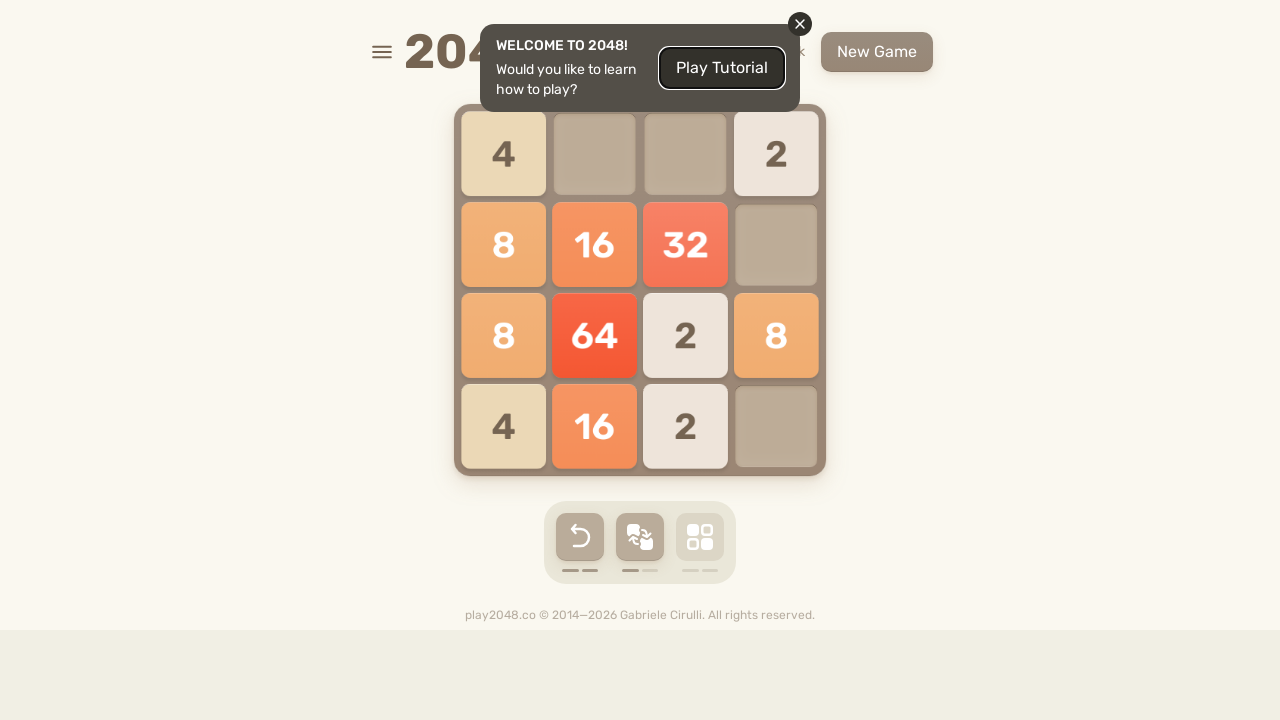

Pressed ArrowRight key on body
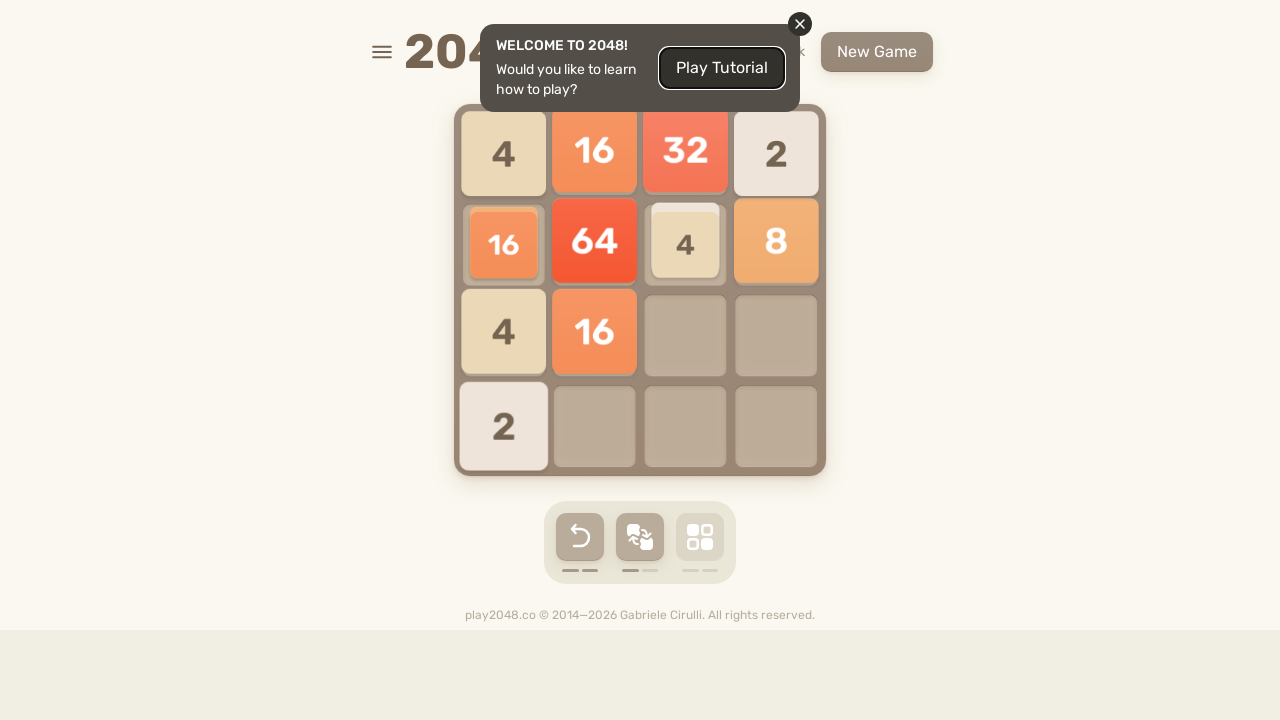

Pressed ArrowDown key on body
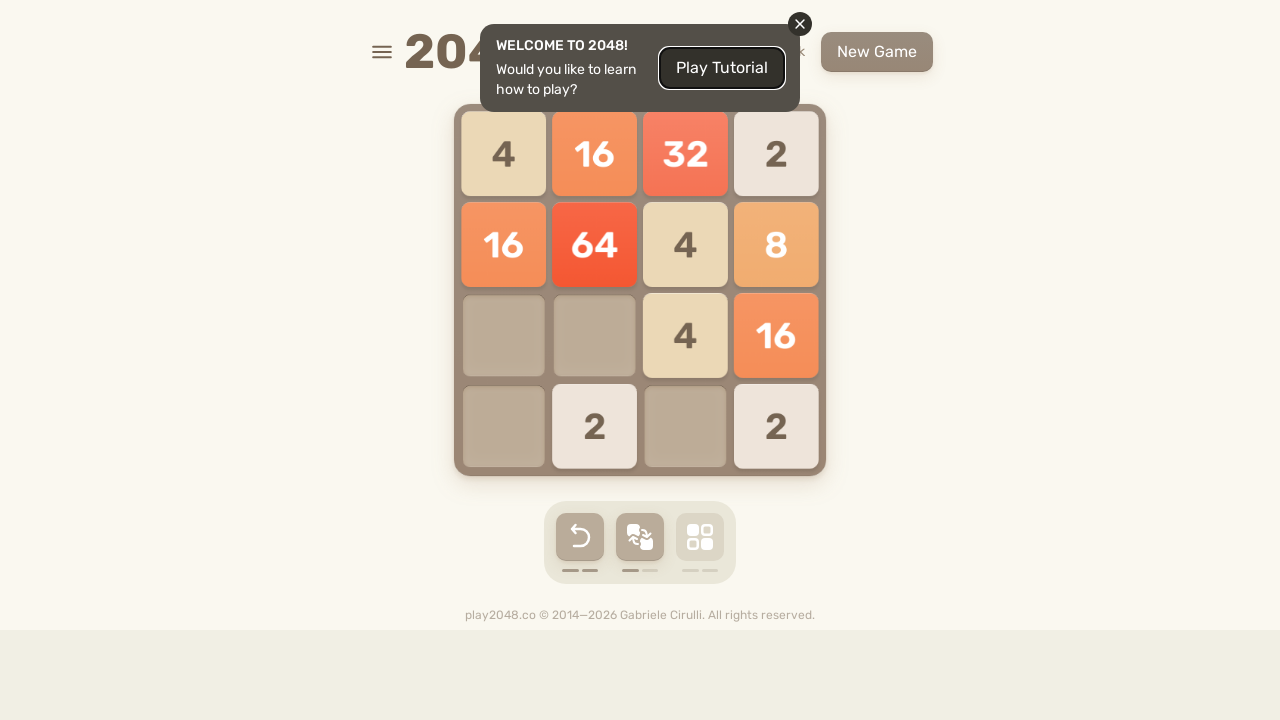

Pressed ArrowLeft key on body
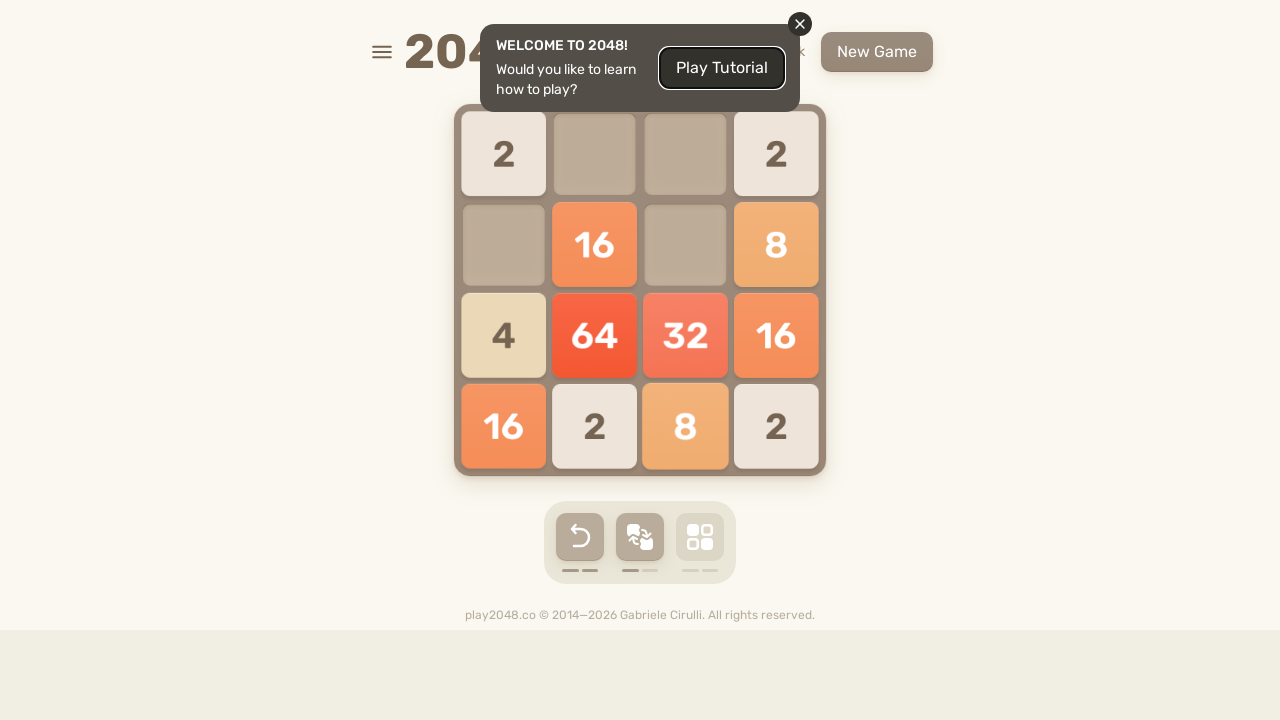

Waited 100ms for game animation to complete
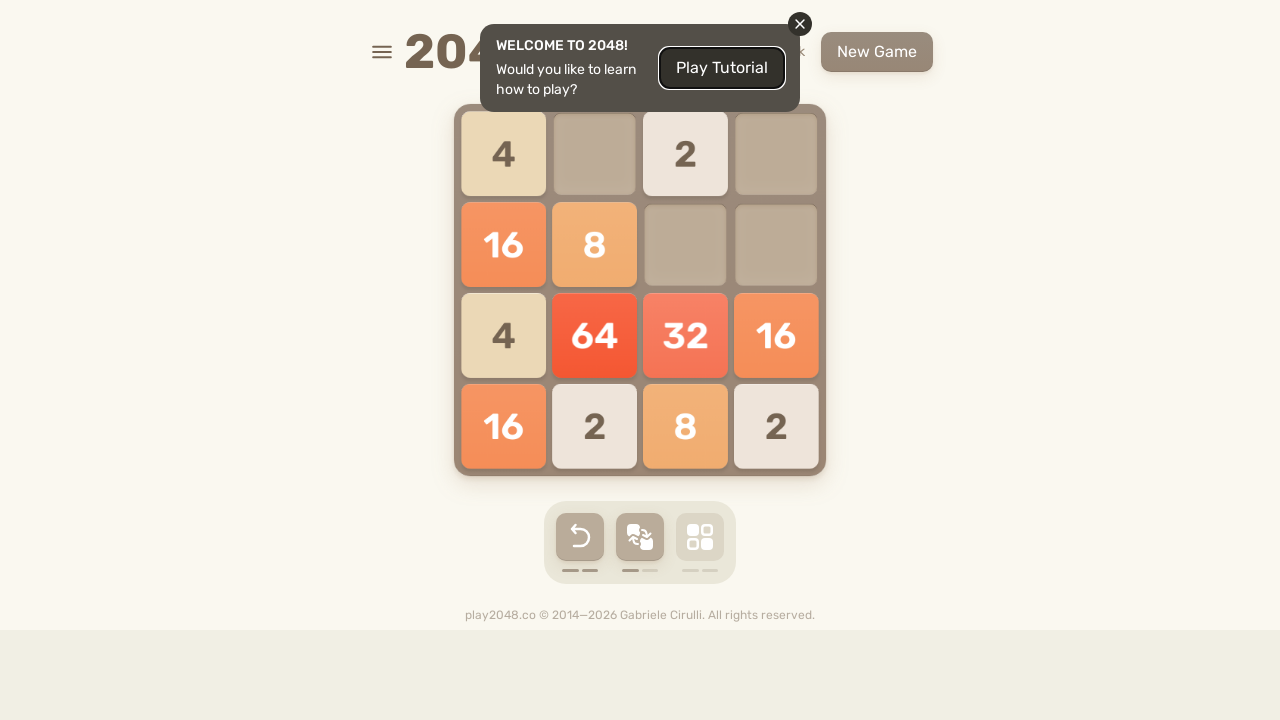

Located game over element
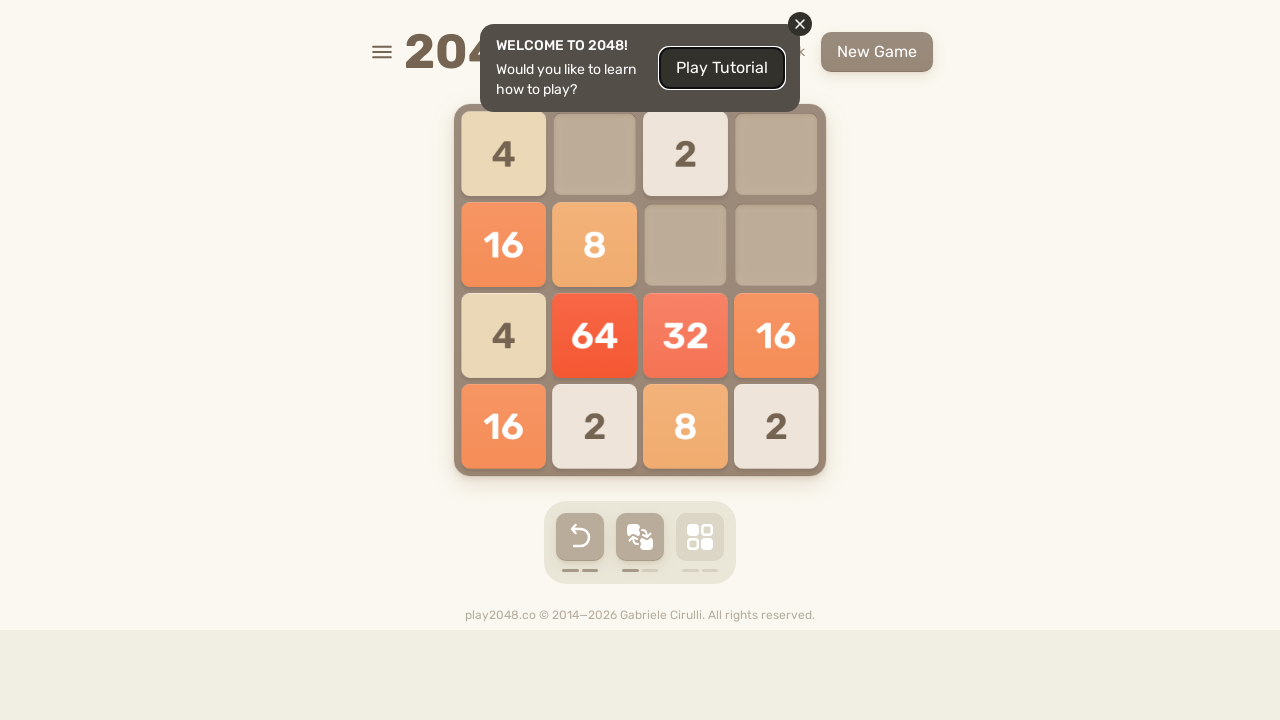

Retrieved game over element text
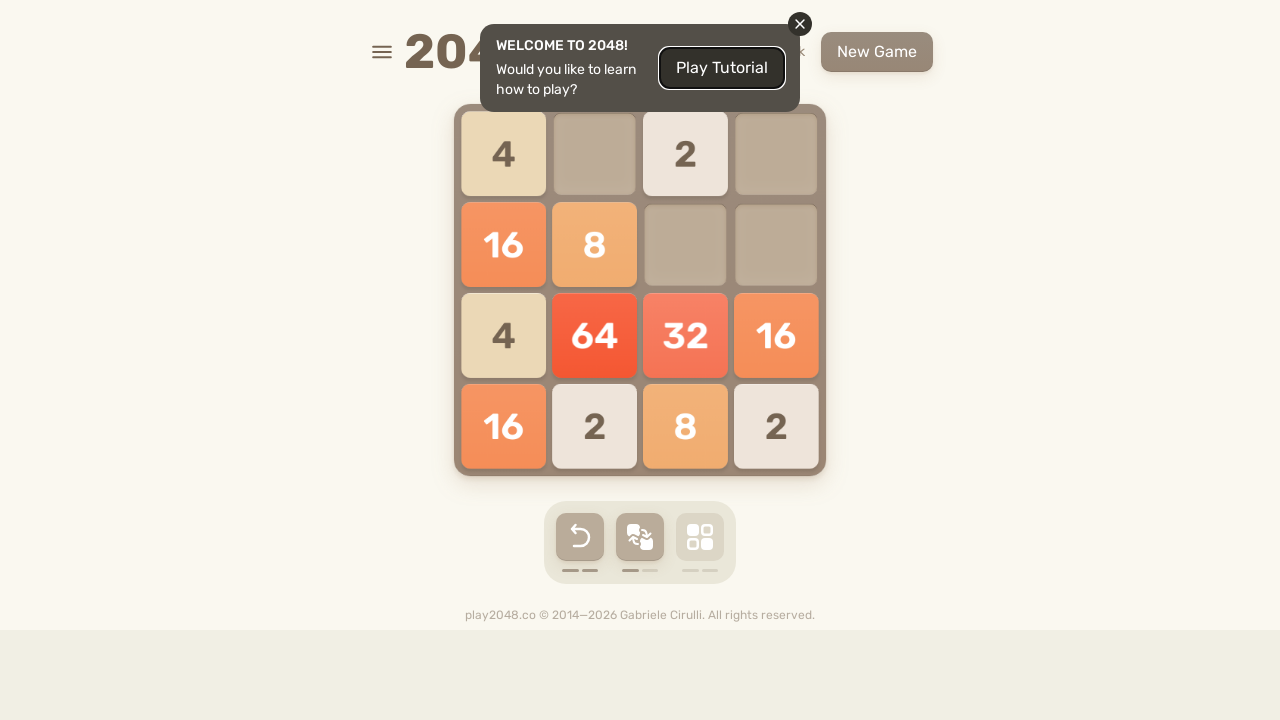

Pressed ArrowUp key on body
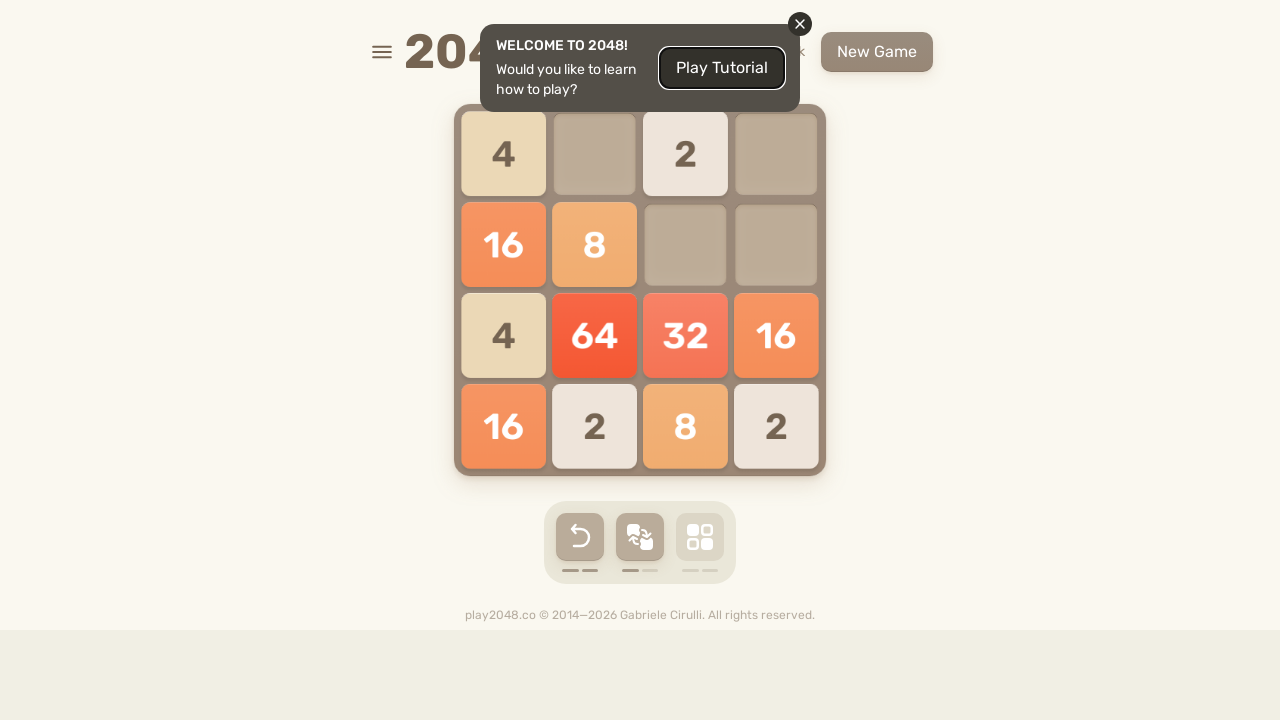

Pressed ArrowRight key on body
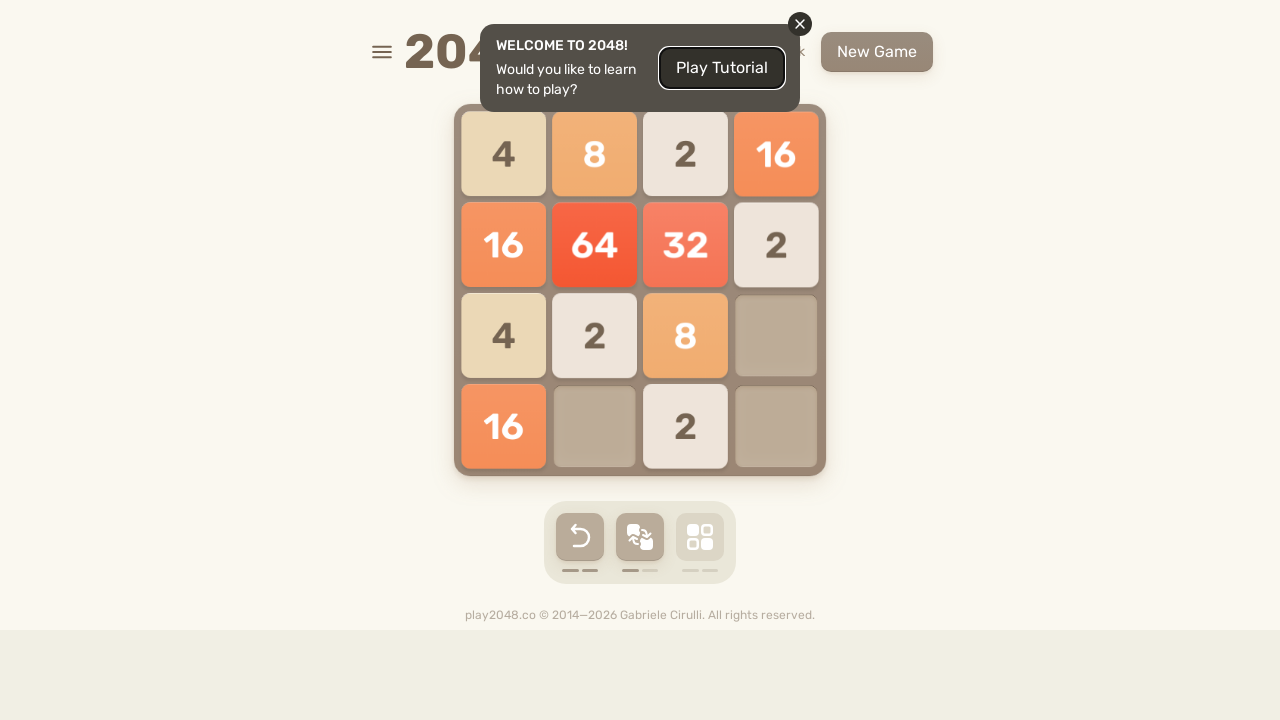

Pressed ArrowDown key on body
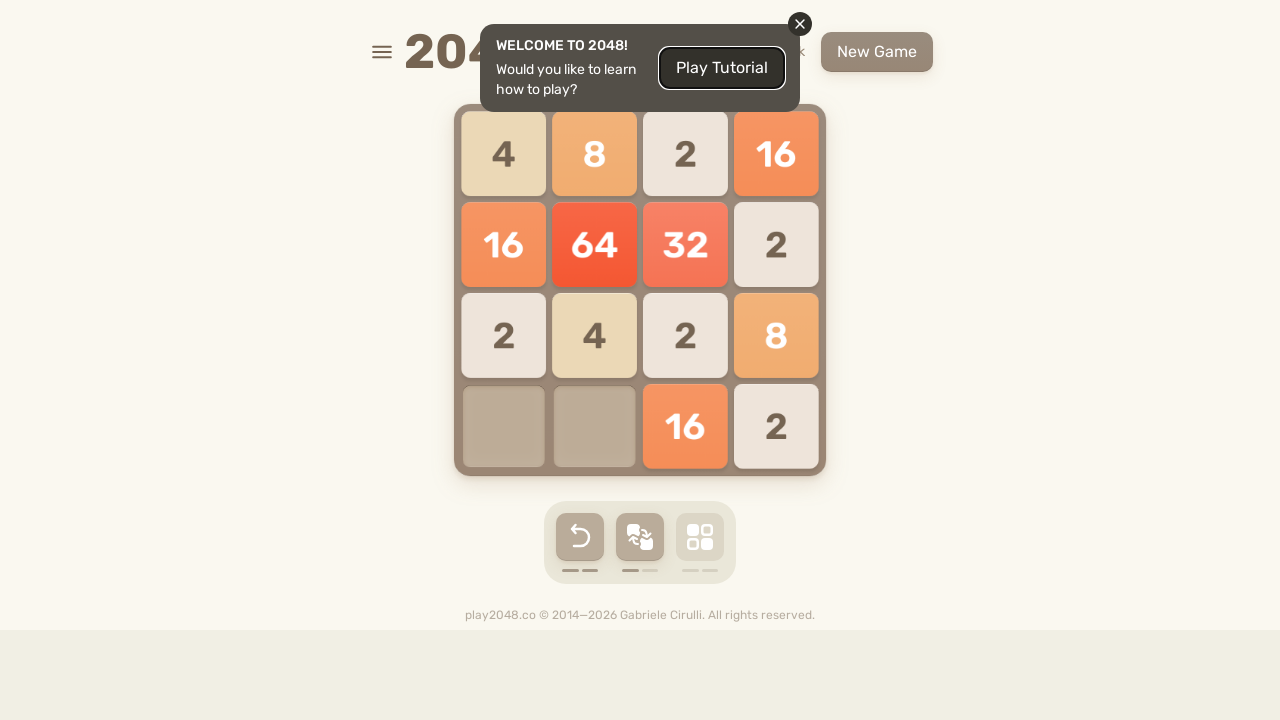

Pressed ArrowLeft key on body
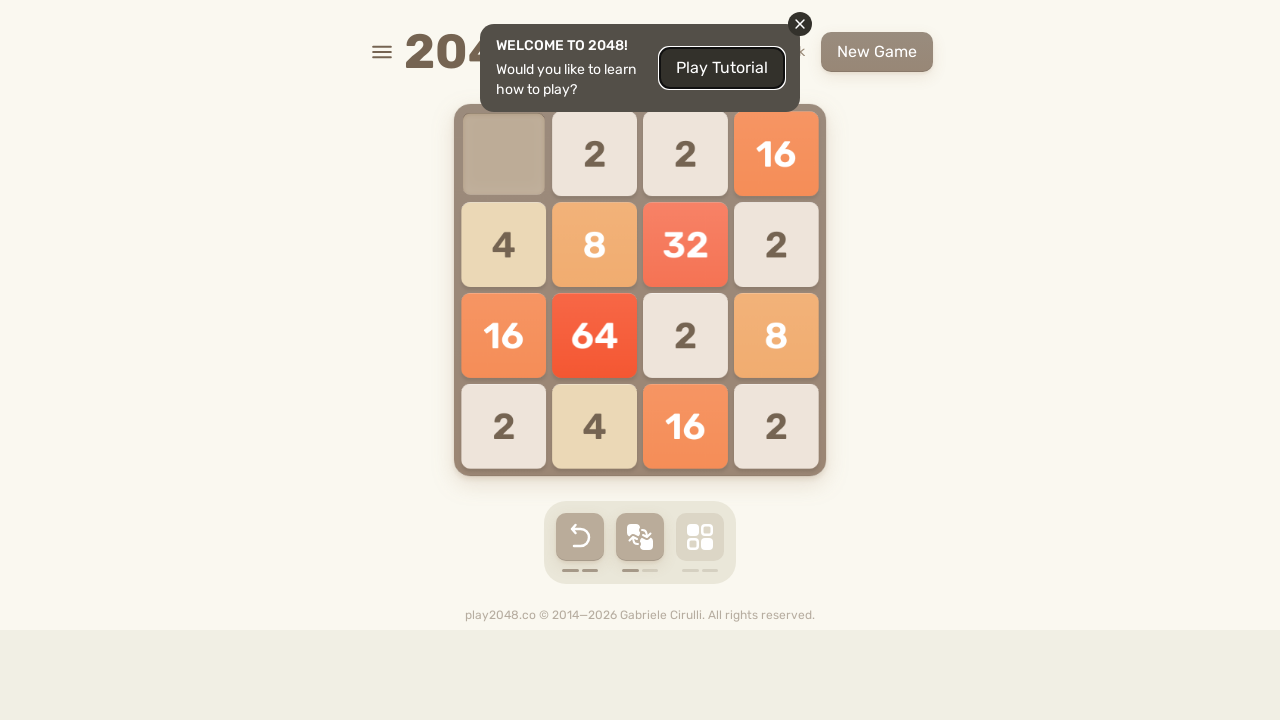

Waited 100ms for game animation to complete
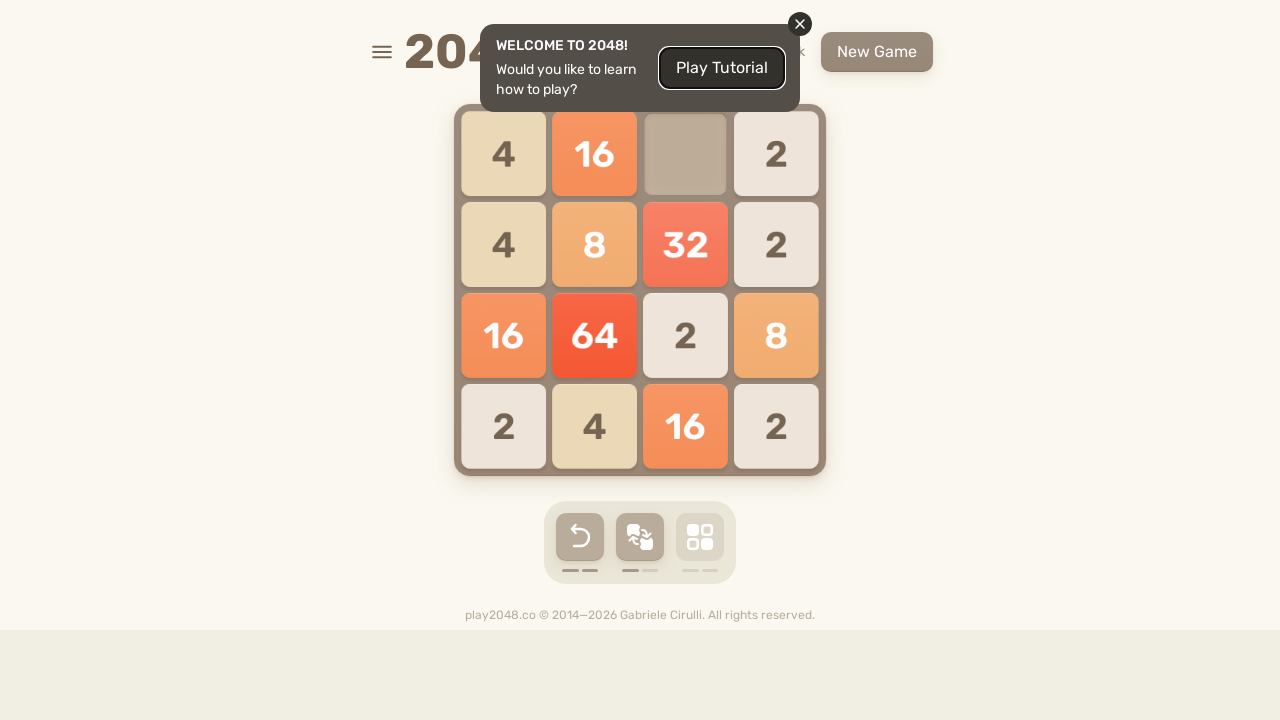

Located game over element
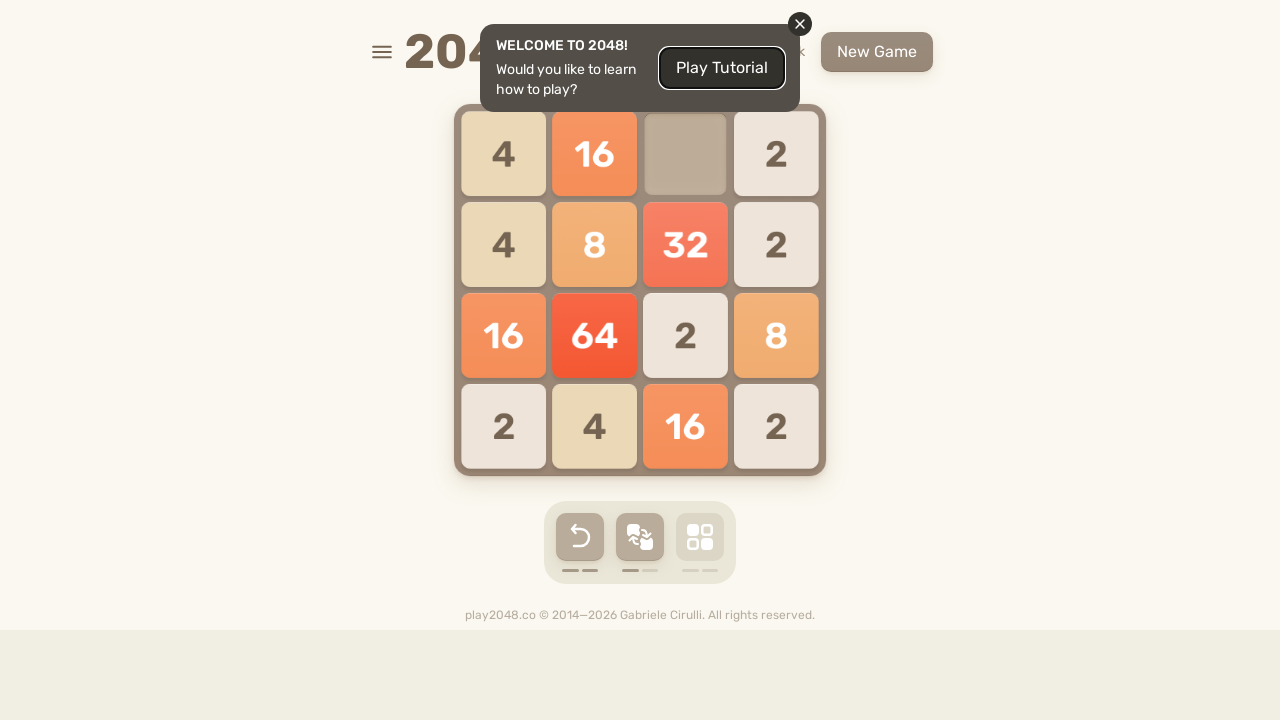

Retrieved game over element text
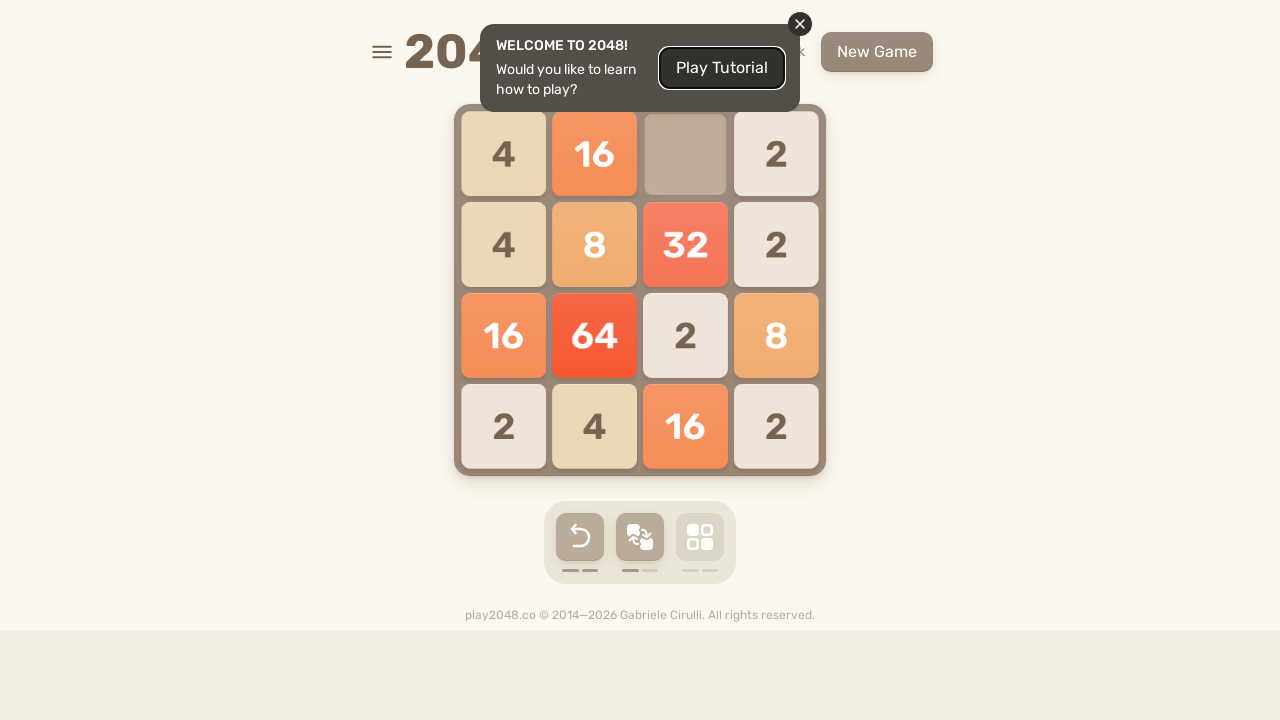

Pressed ArrowUp key on body
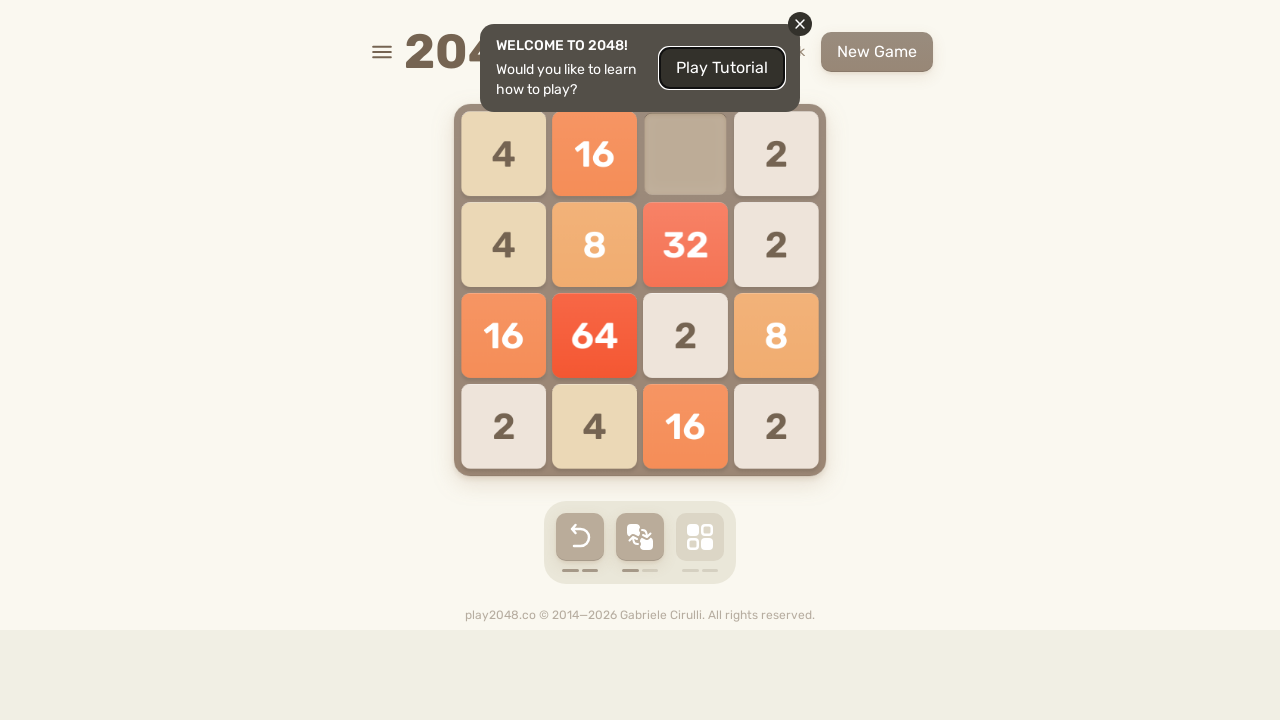

Pressed ArrowRight key on body
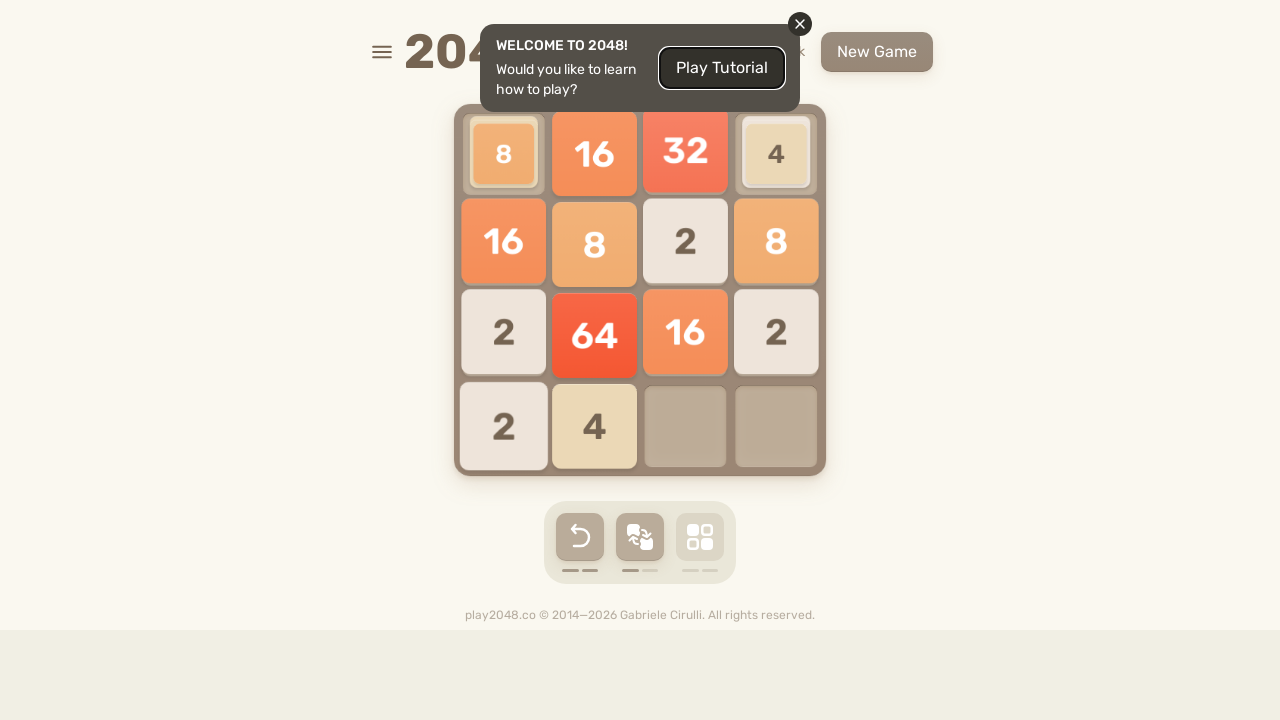

Pressed ArrowDown key on body
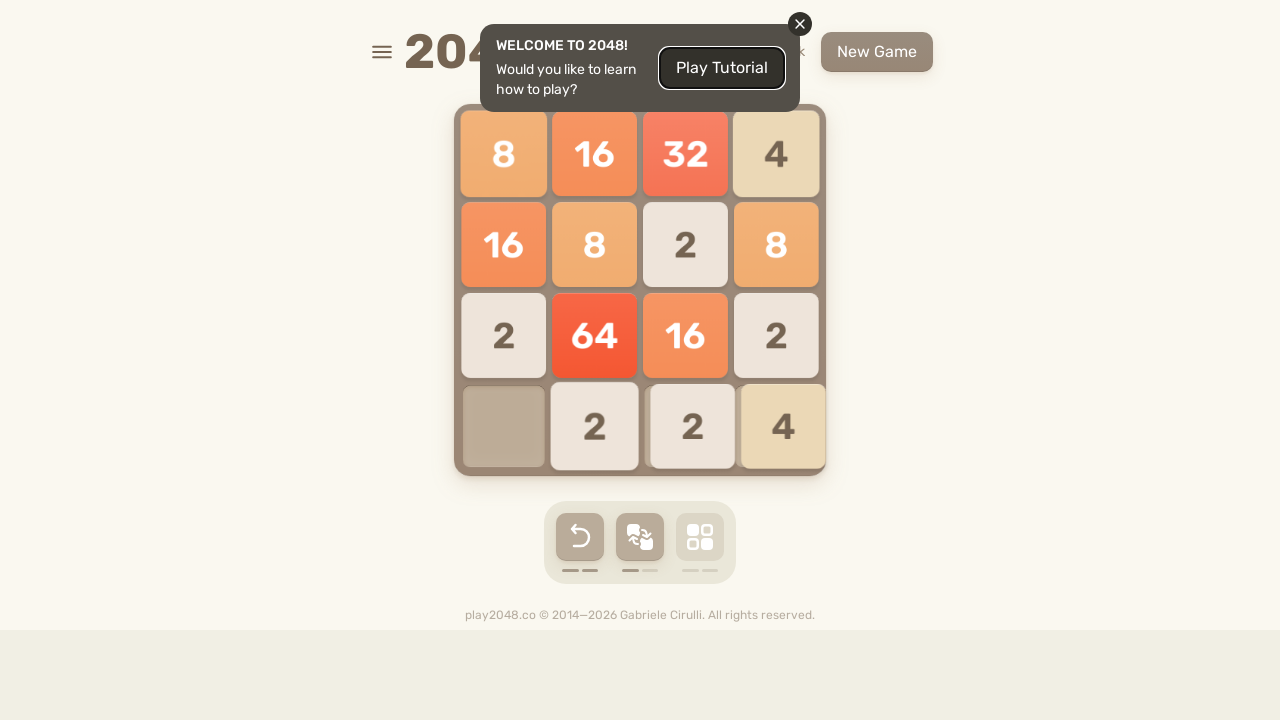

Pressed ArrowLeft key on body
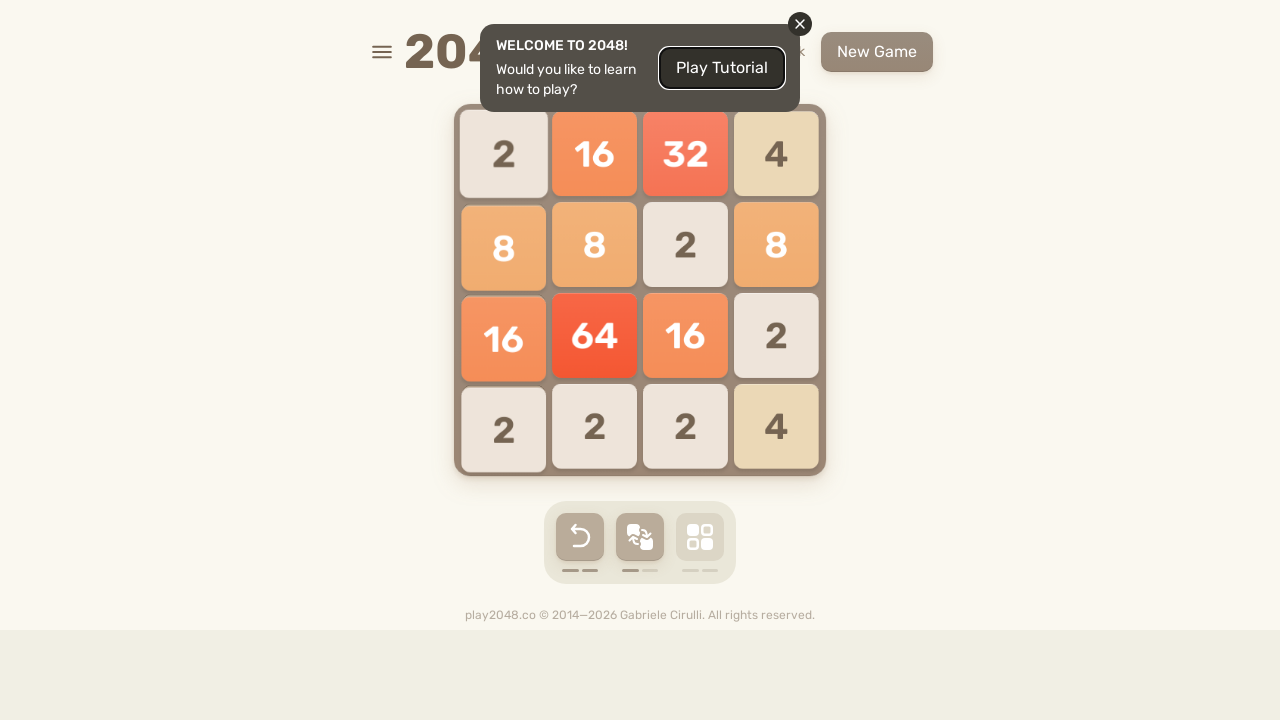

Waited 100ms for game animation to complete
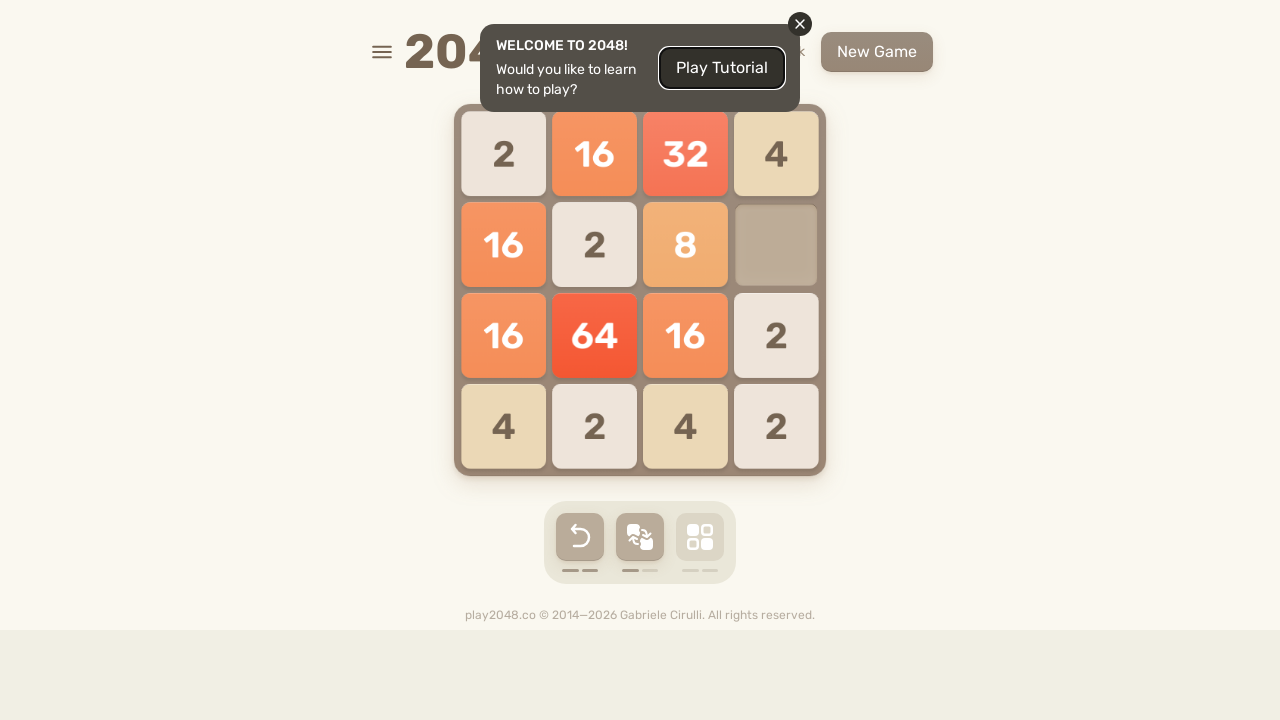

Located game over element
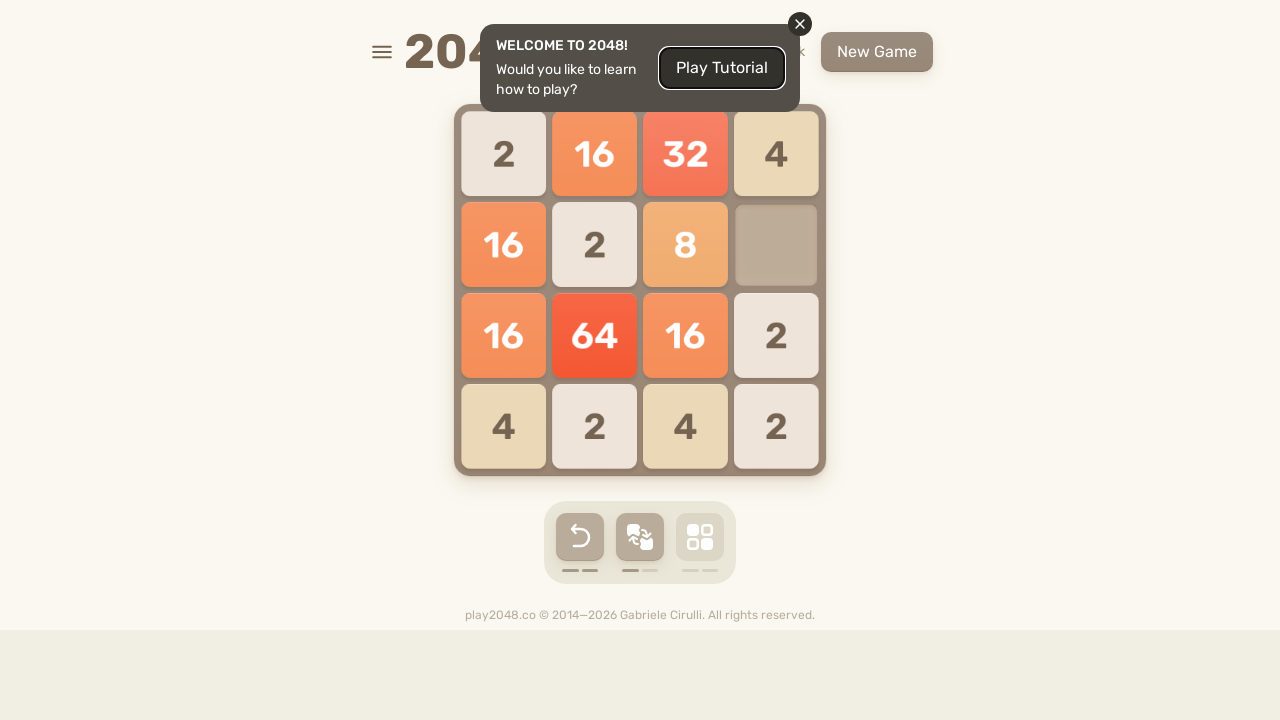

Retrieved game over element text
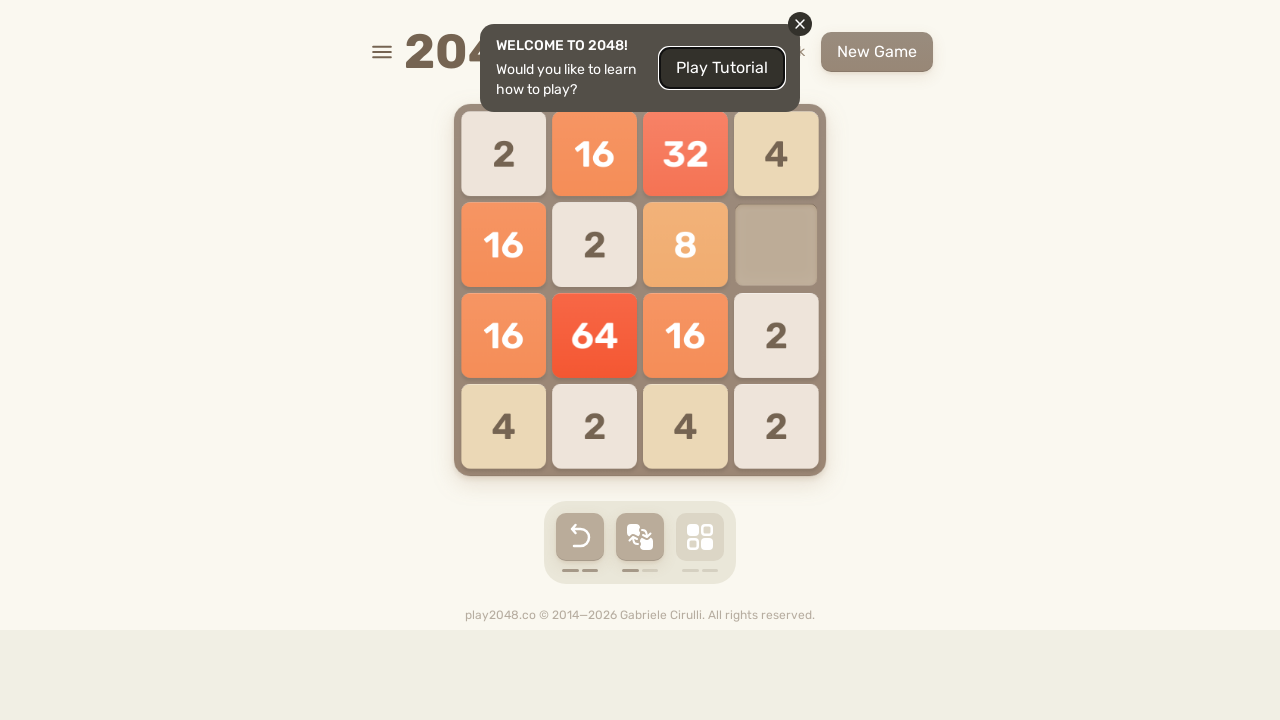

Pressed ArrowUp key on body
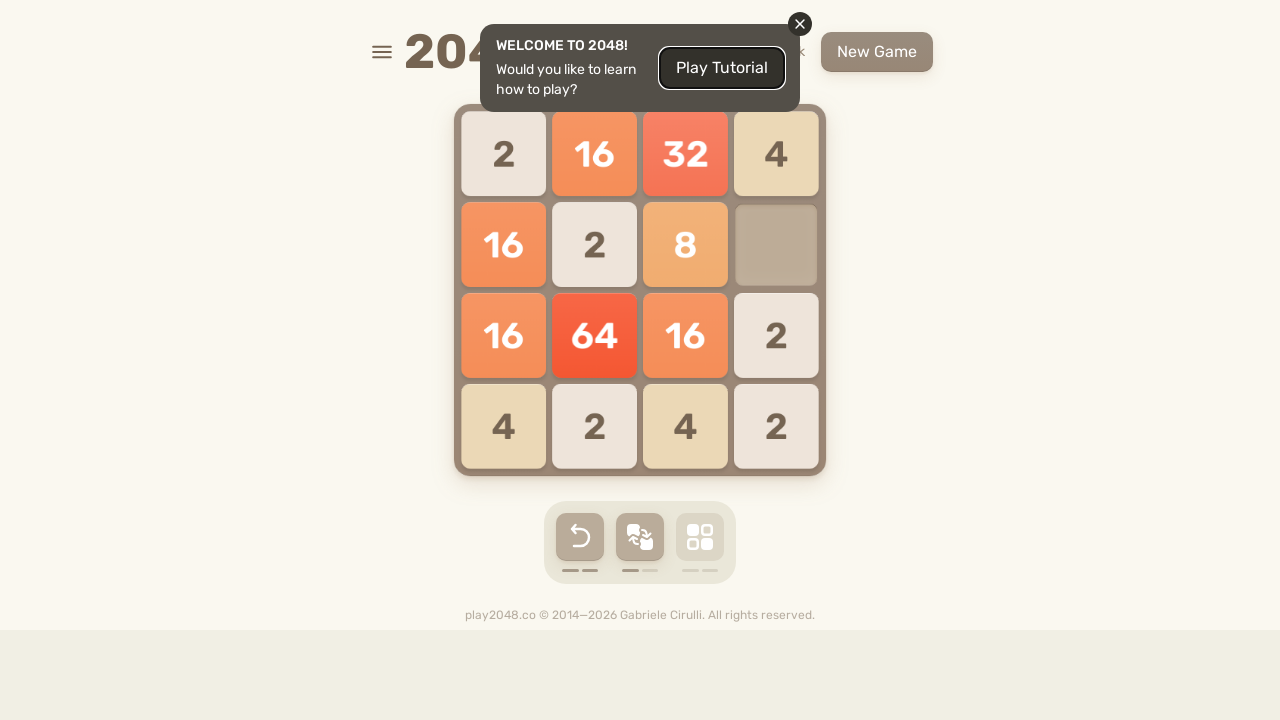

Pressed ArrowRight key on body
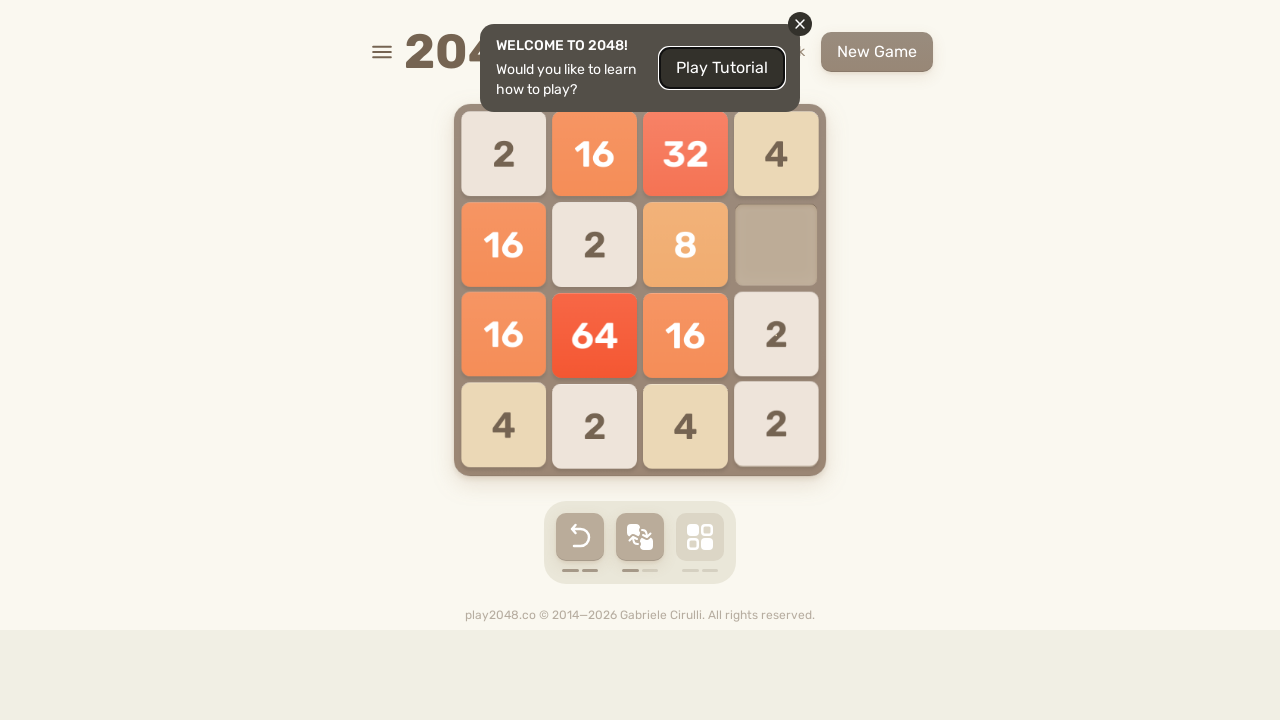

Pressed ArrowDown key on body
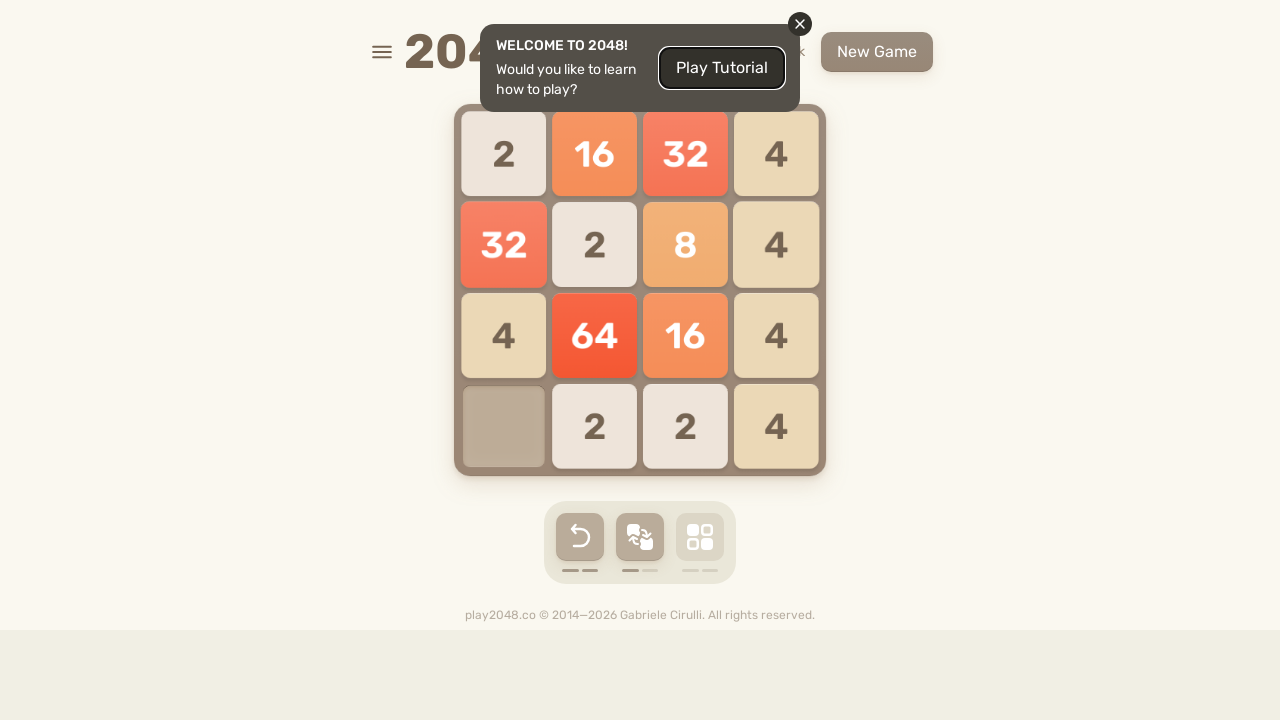

Pressed ArrowLeft key on body
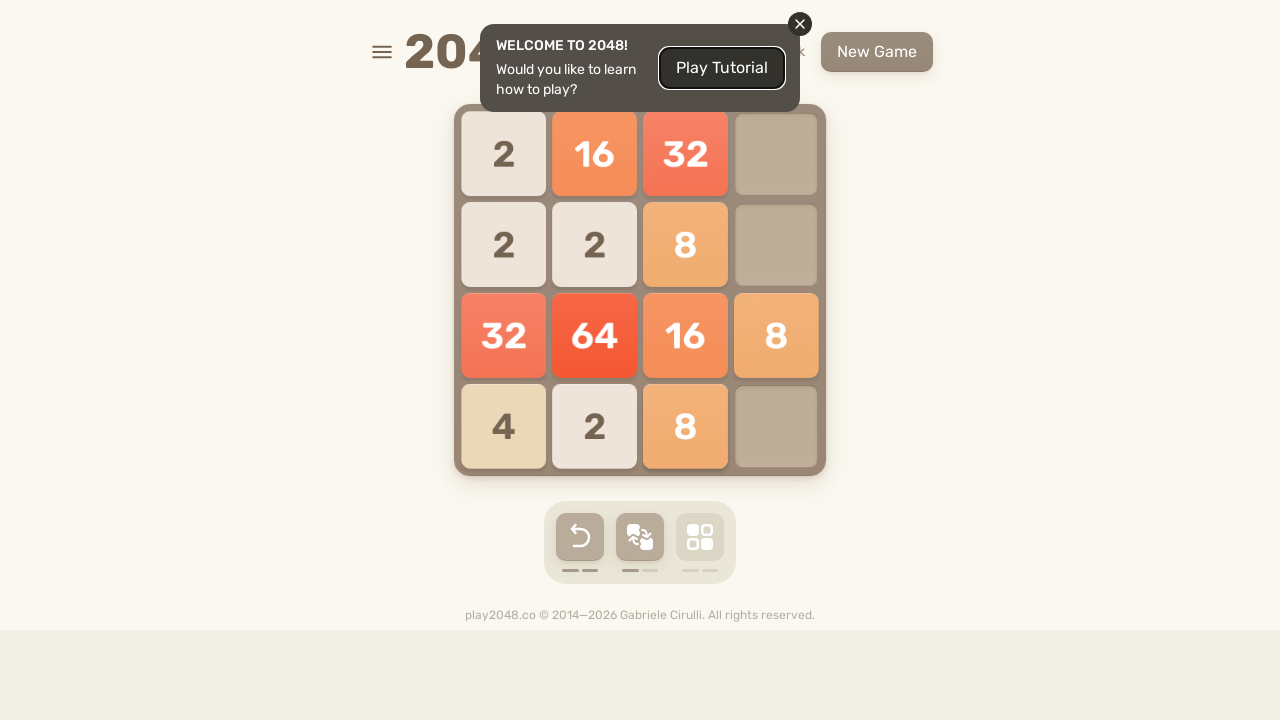

Waited 100ms for game animation to complete
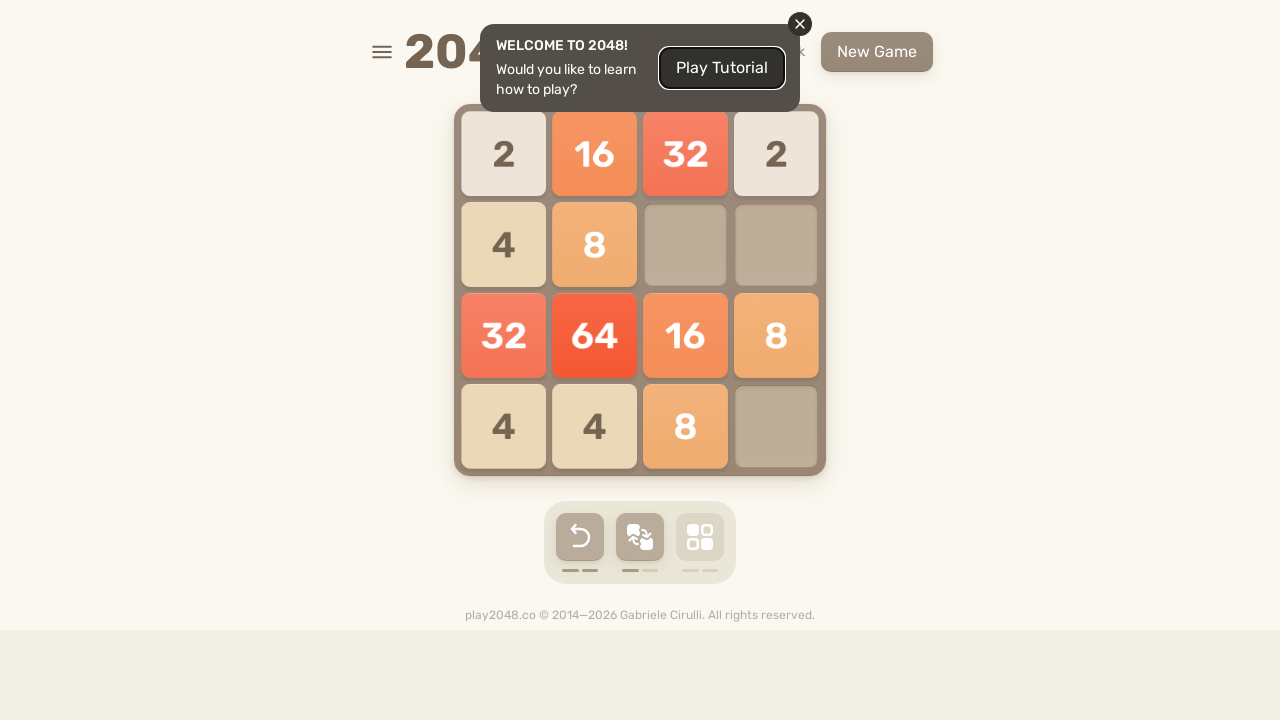

Located game over element
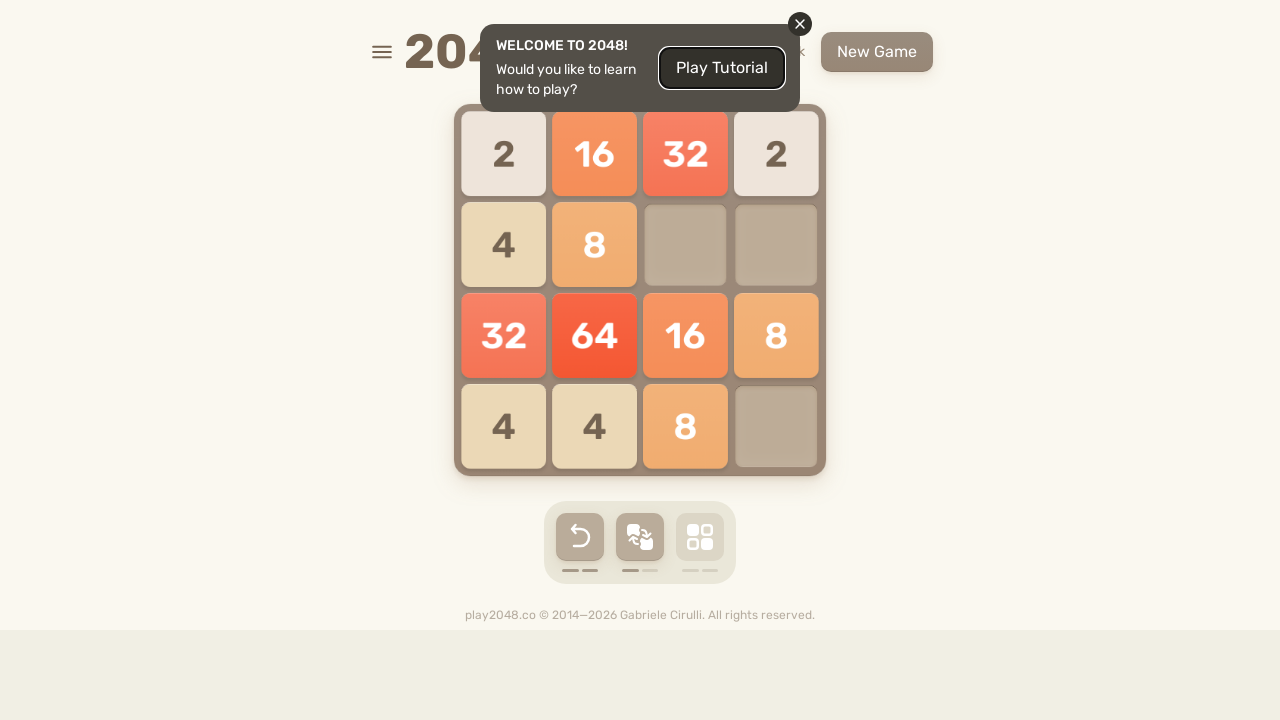

Retrieved game over element text
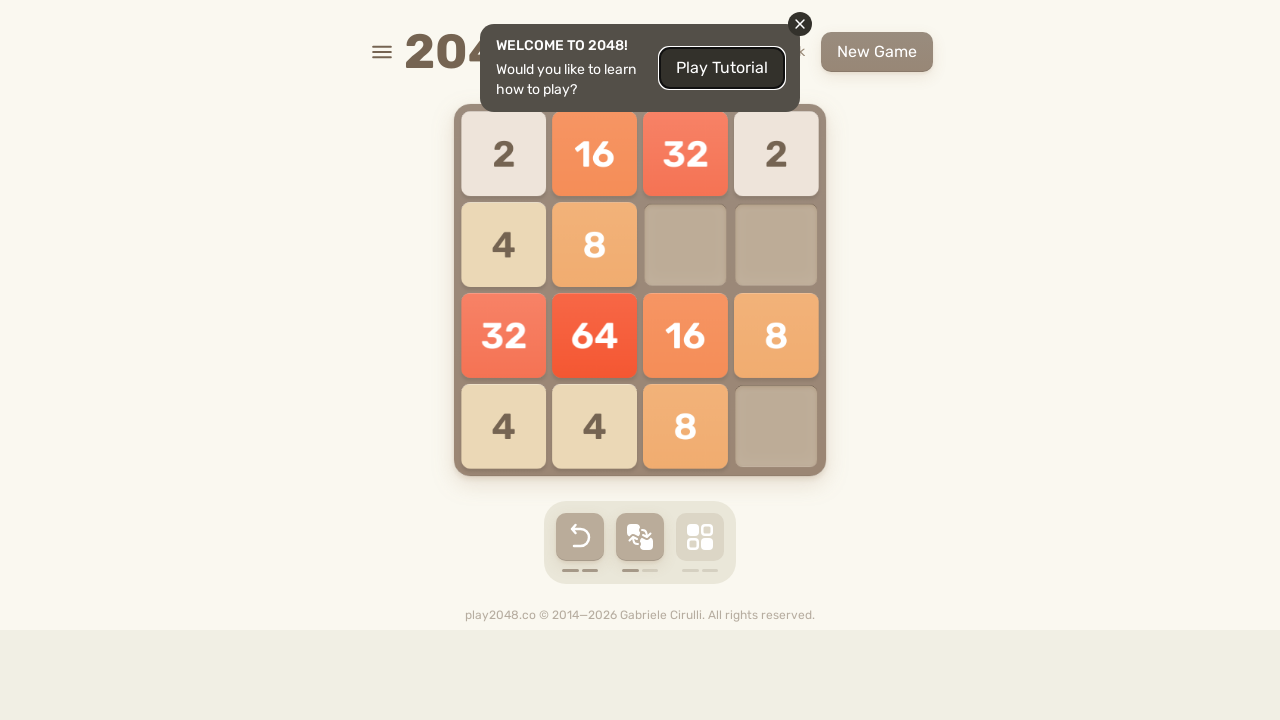

Pressed ArrowUp key on body
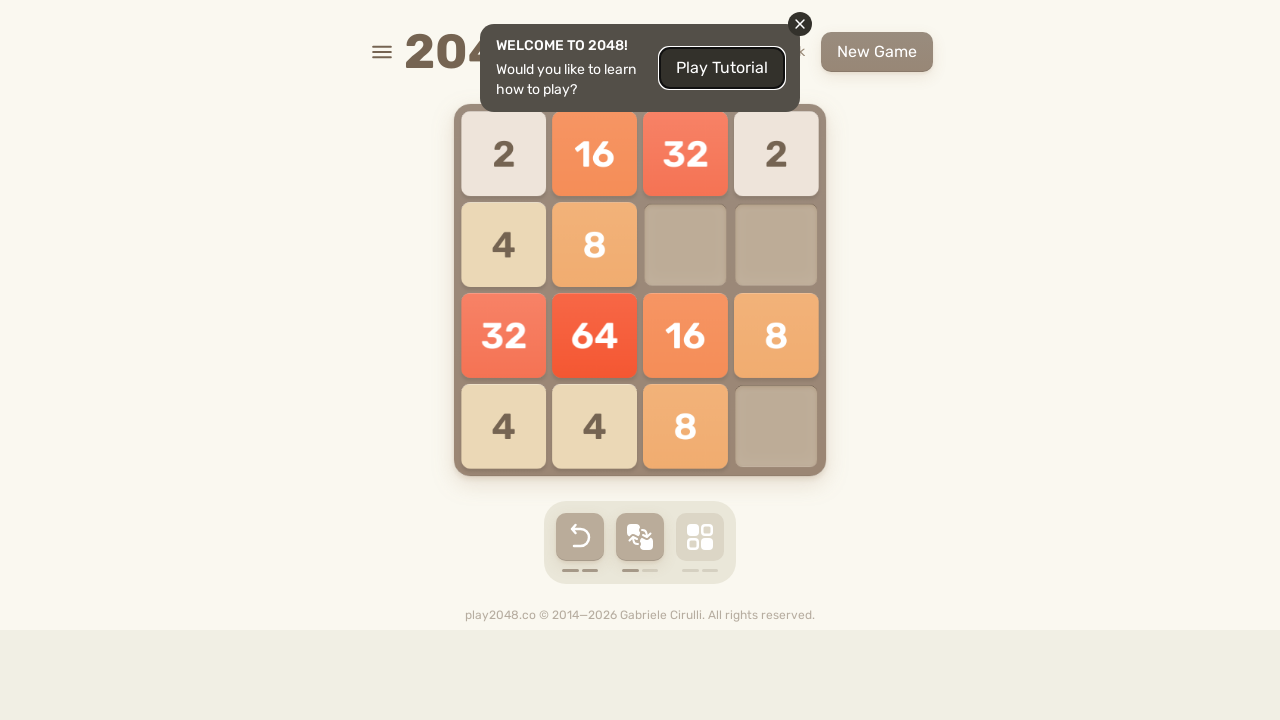

Pressed ArrowRight key on body
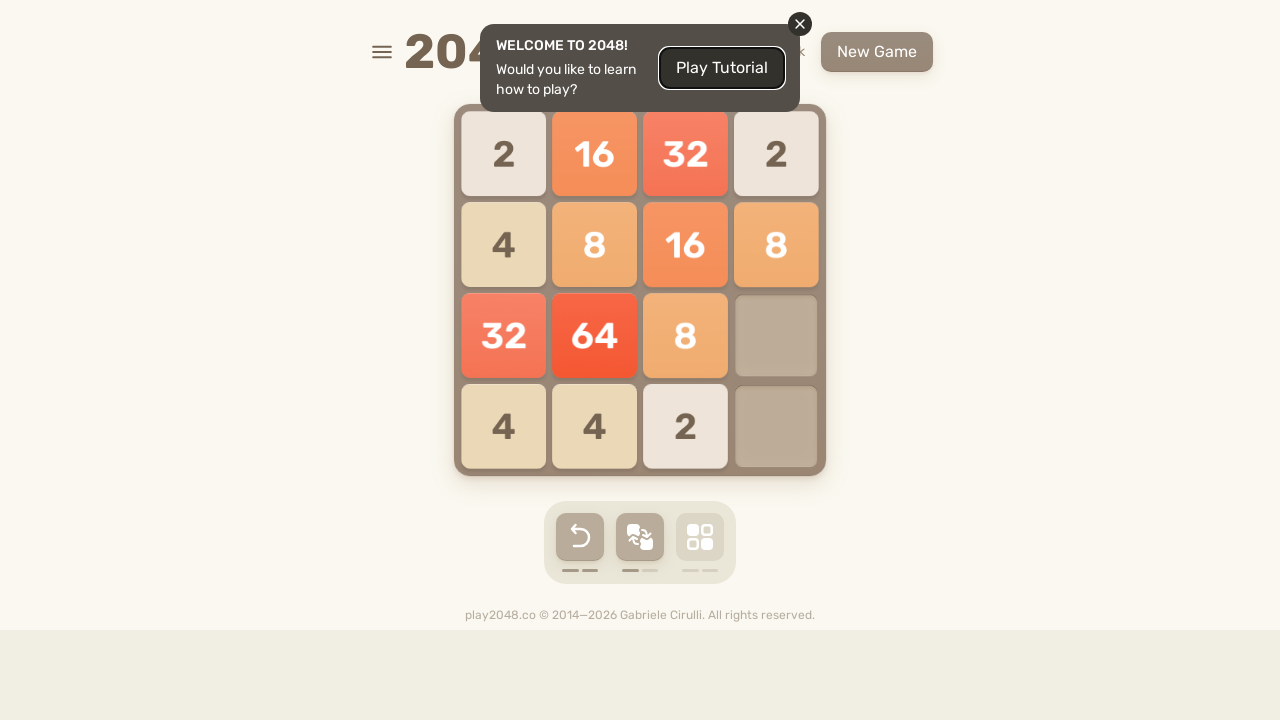

Pressed ArrowDown key on body
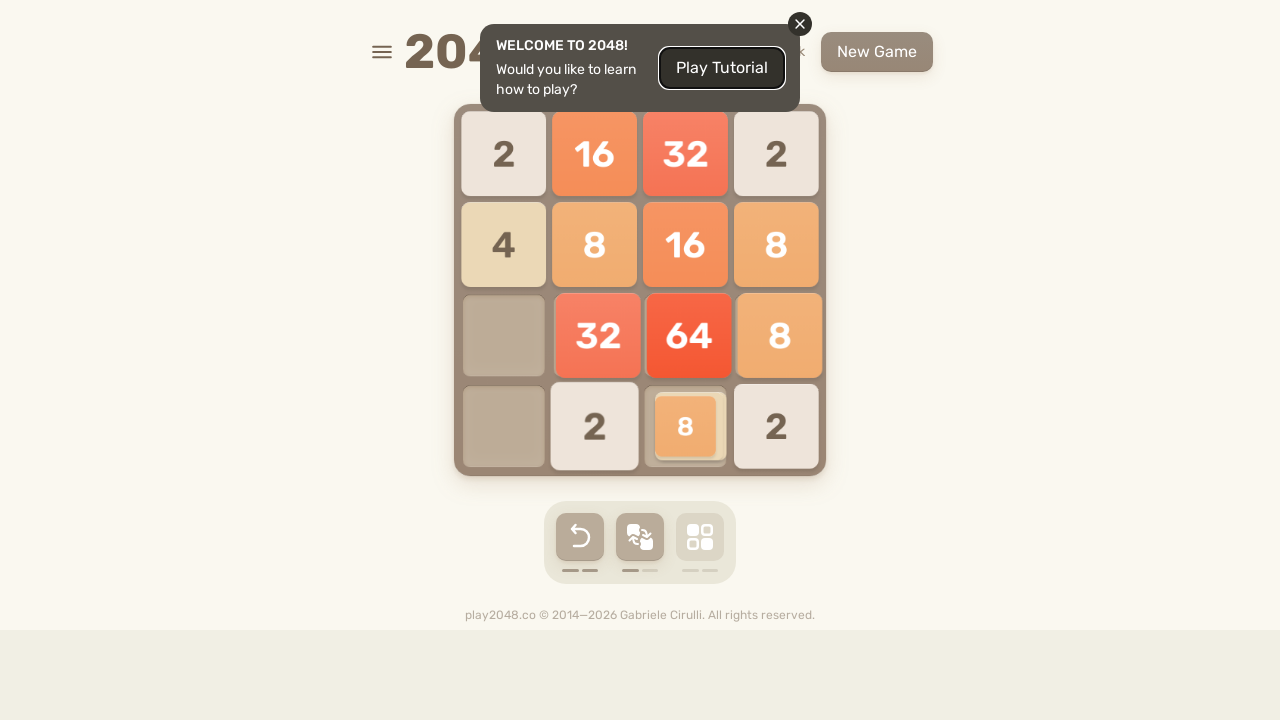

Pressed ArrowLeft key on body
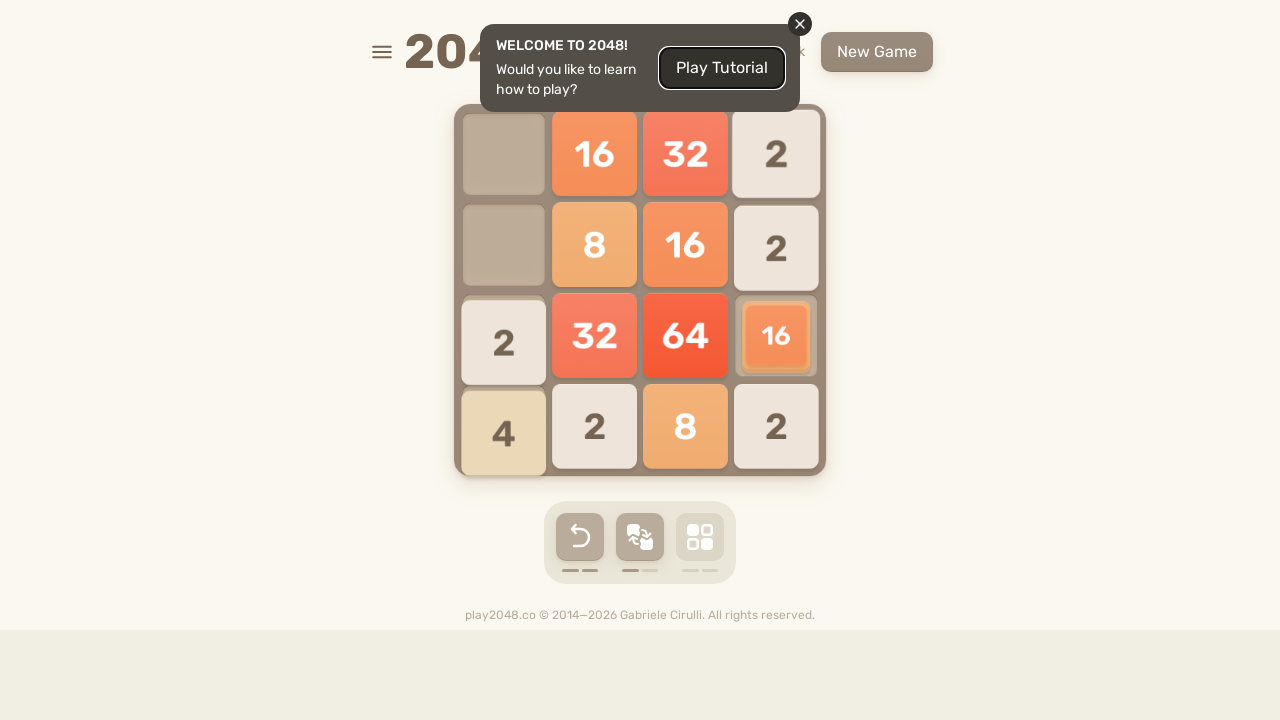

Waited 100ms for game animation to complete
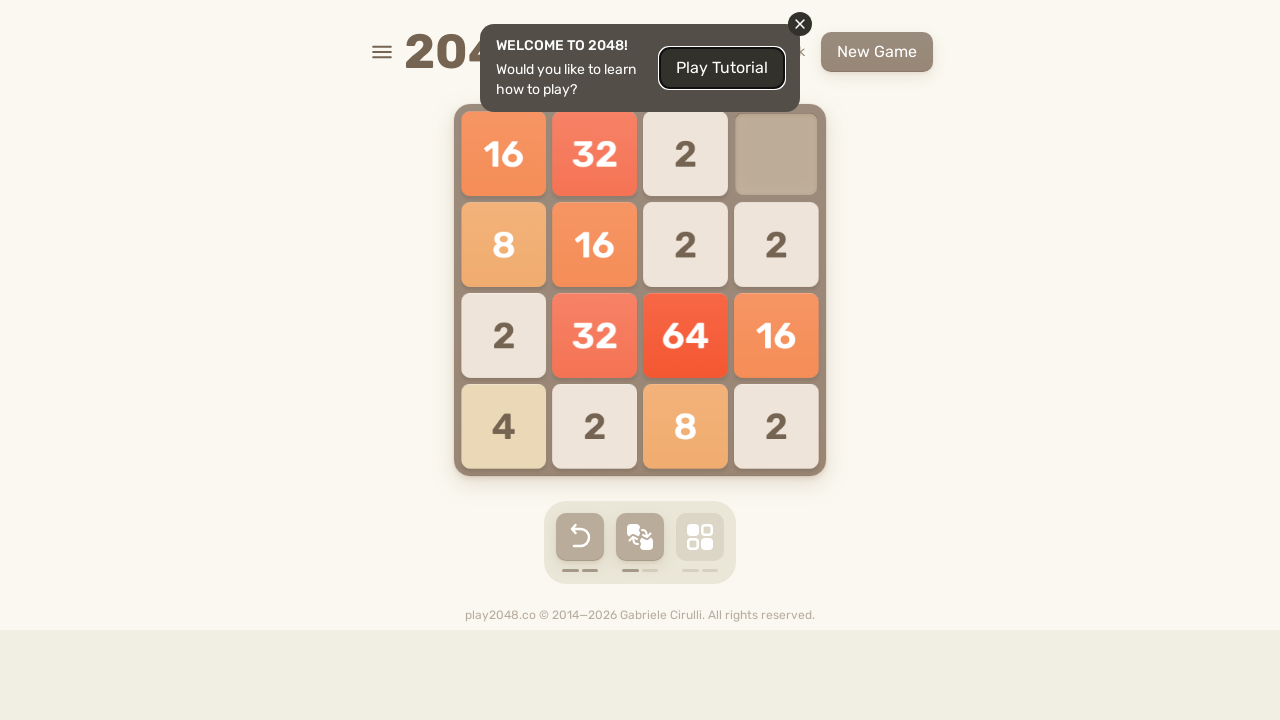

Located game over element
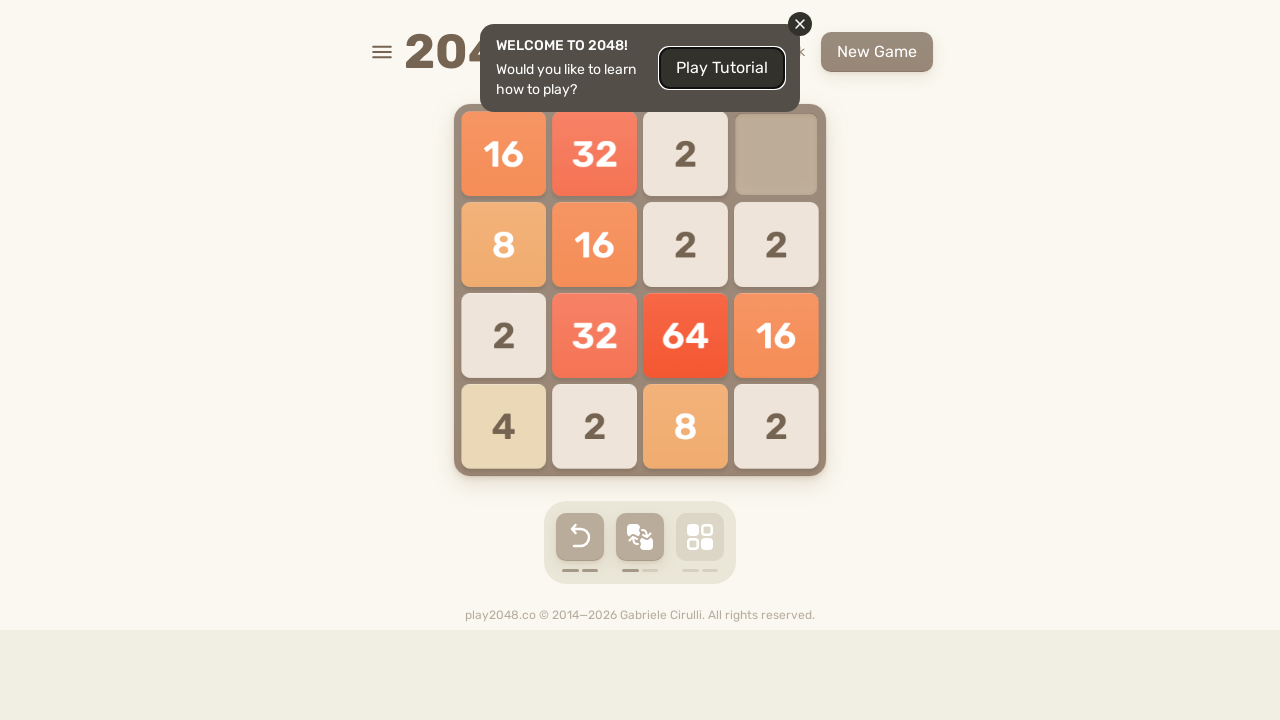

Retrieved game over element text
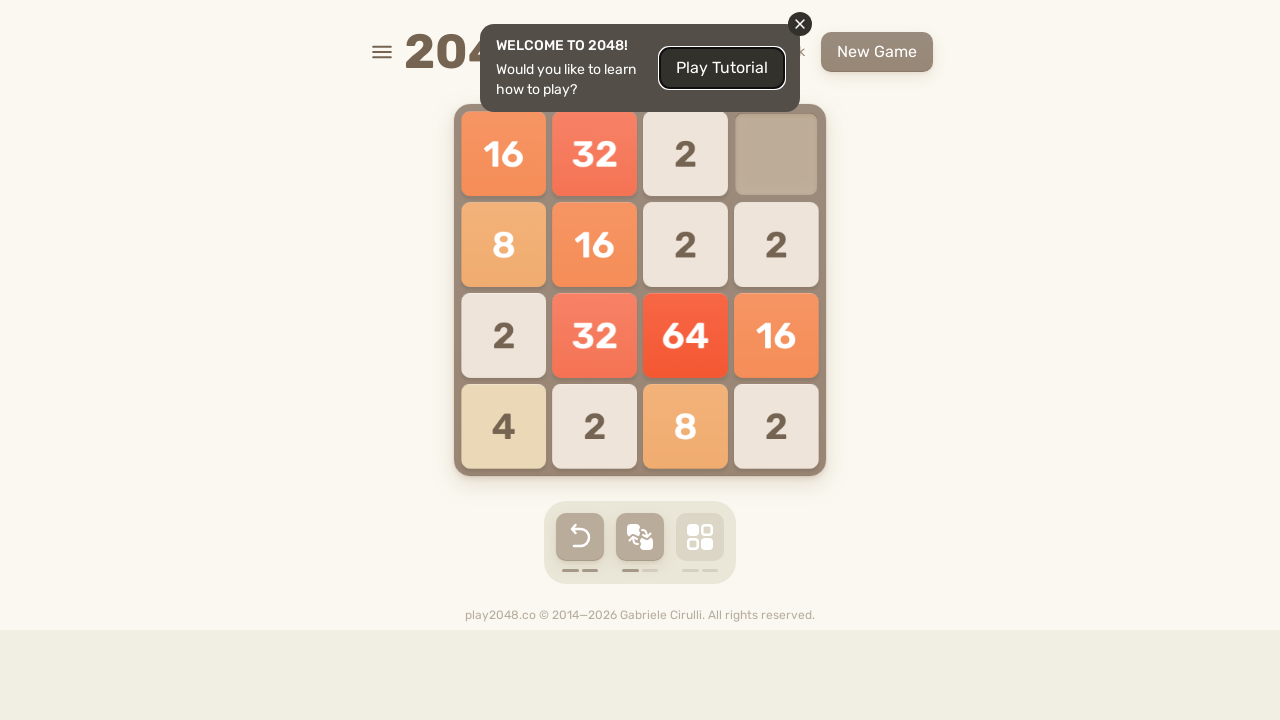

Pressed ArrowUp key on body
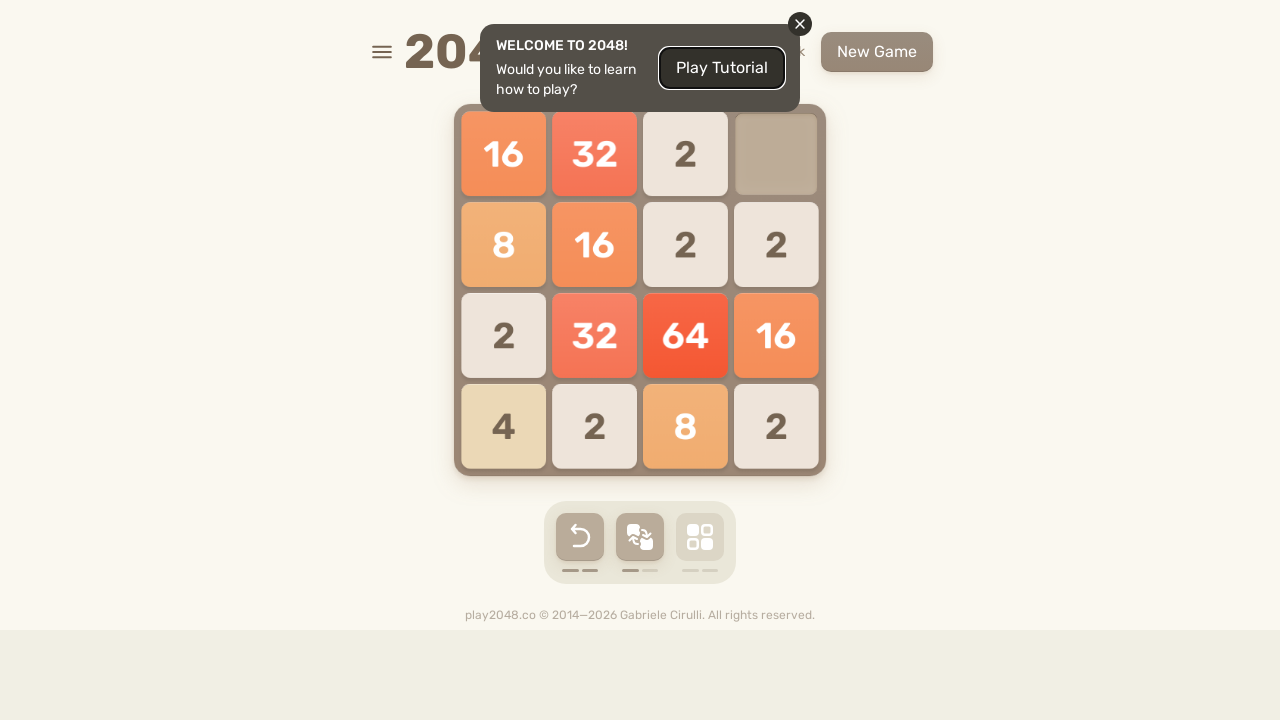

Pressed ArrowRight key on body
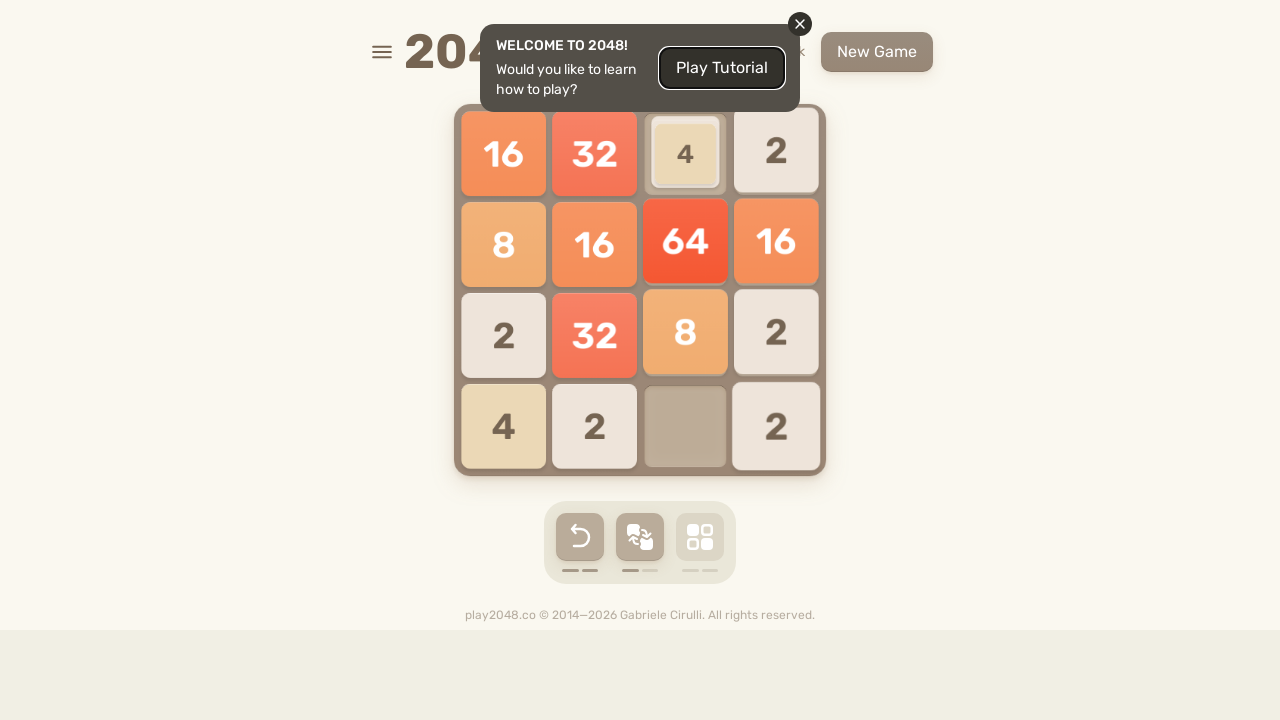

Pressed ArrowDown key on body
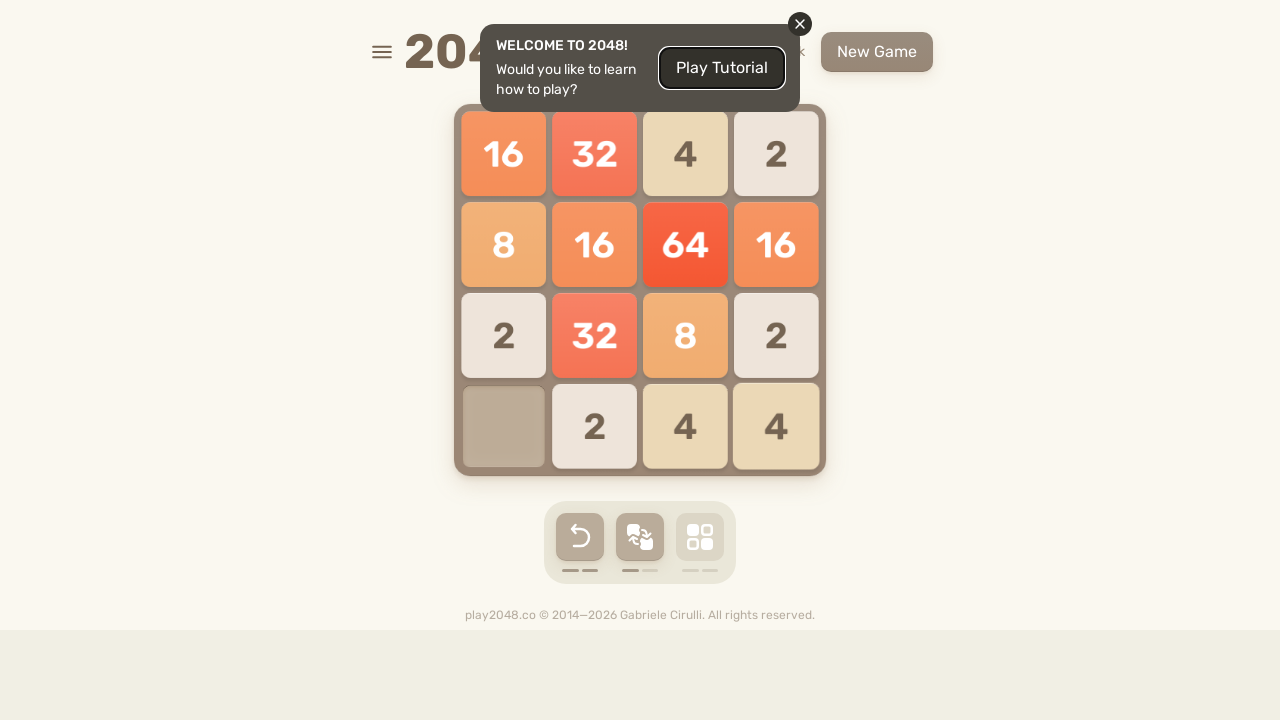

Pressed ArrowLeft key on body
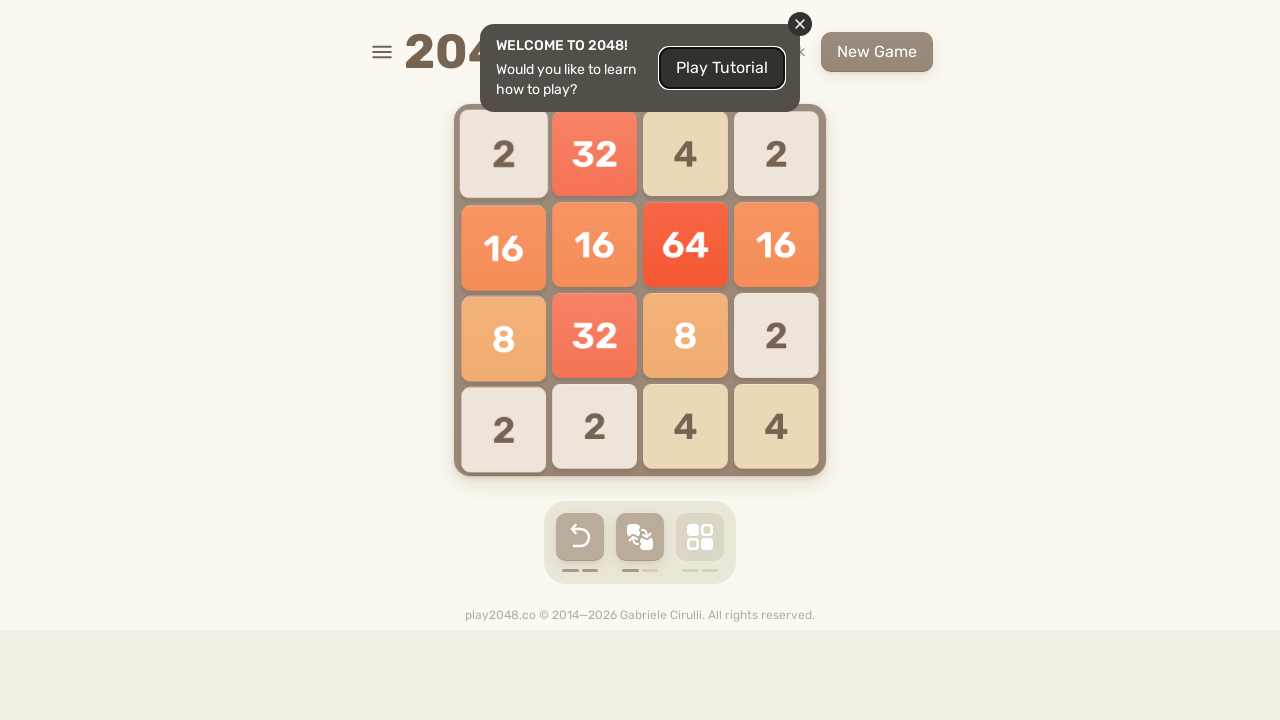

Waited 100ms for game animation to complete
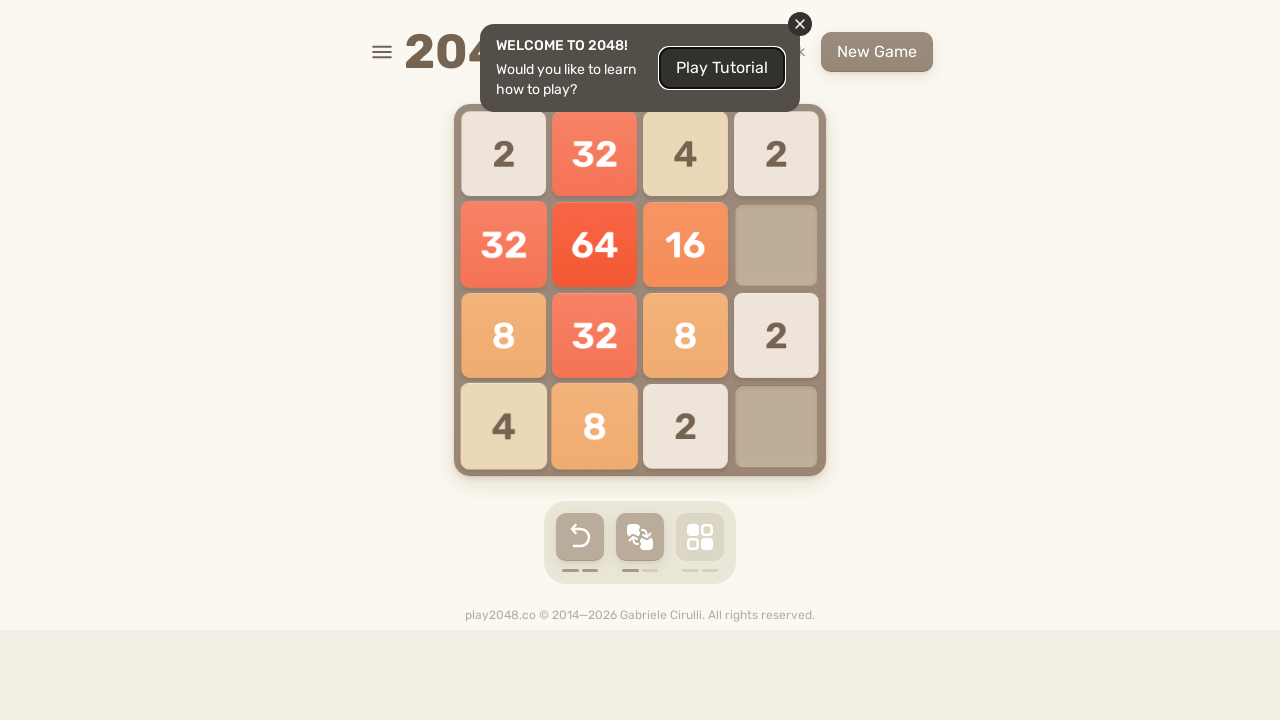

Located game over element
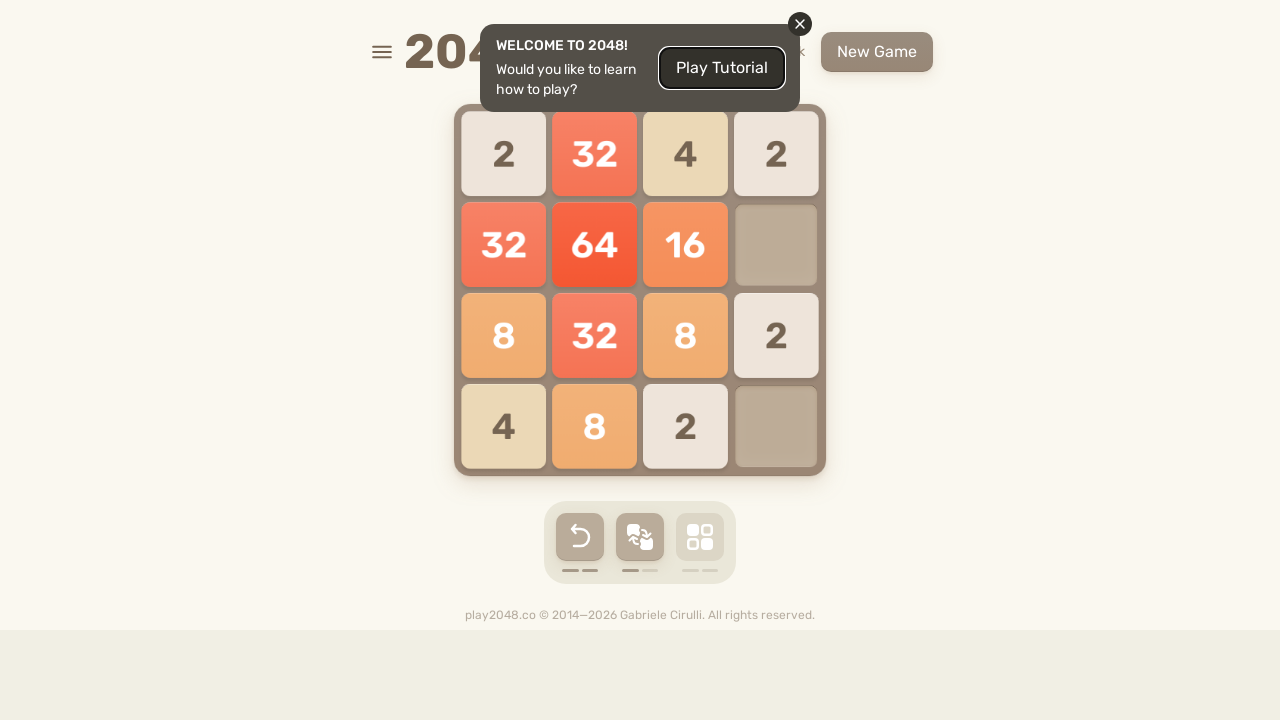

Retrieved game over element text
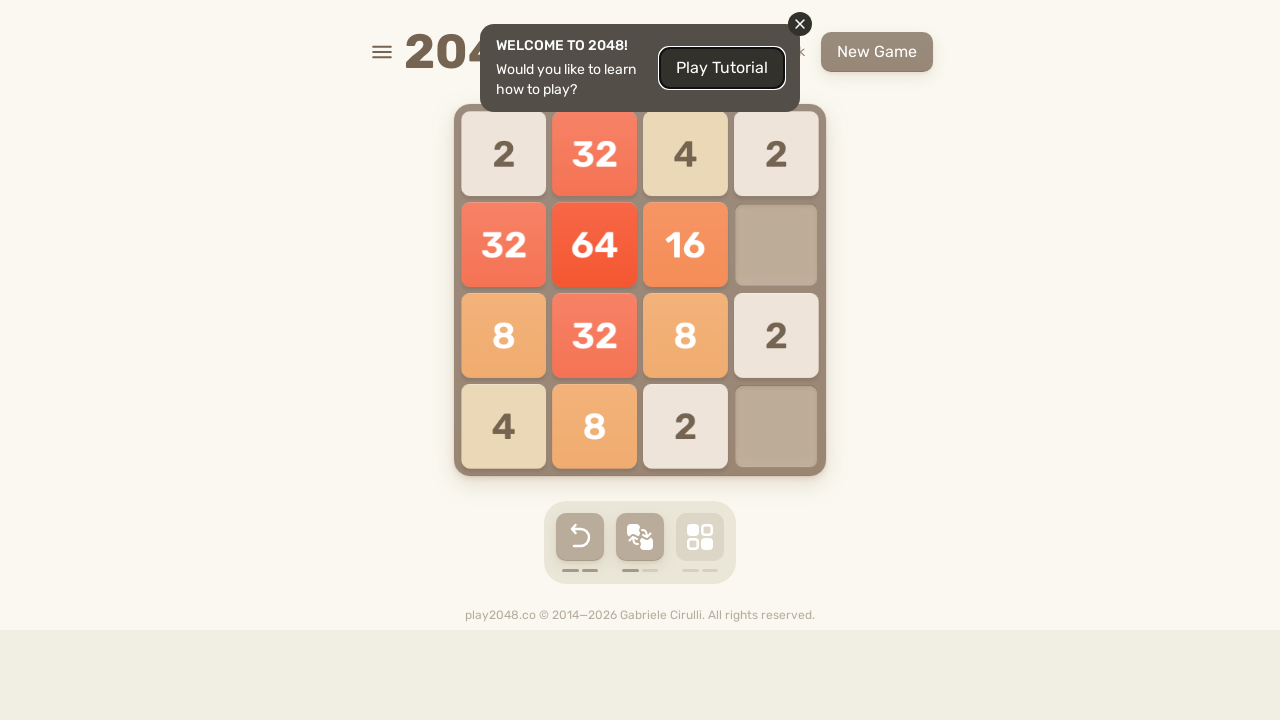

Pressed ArrowUp key on body
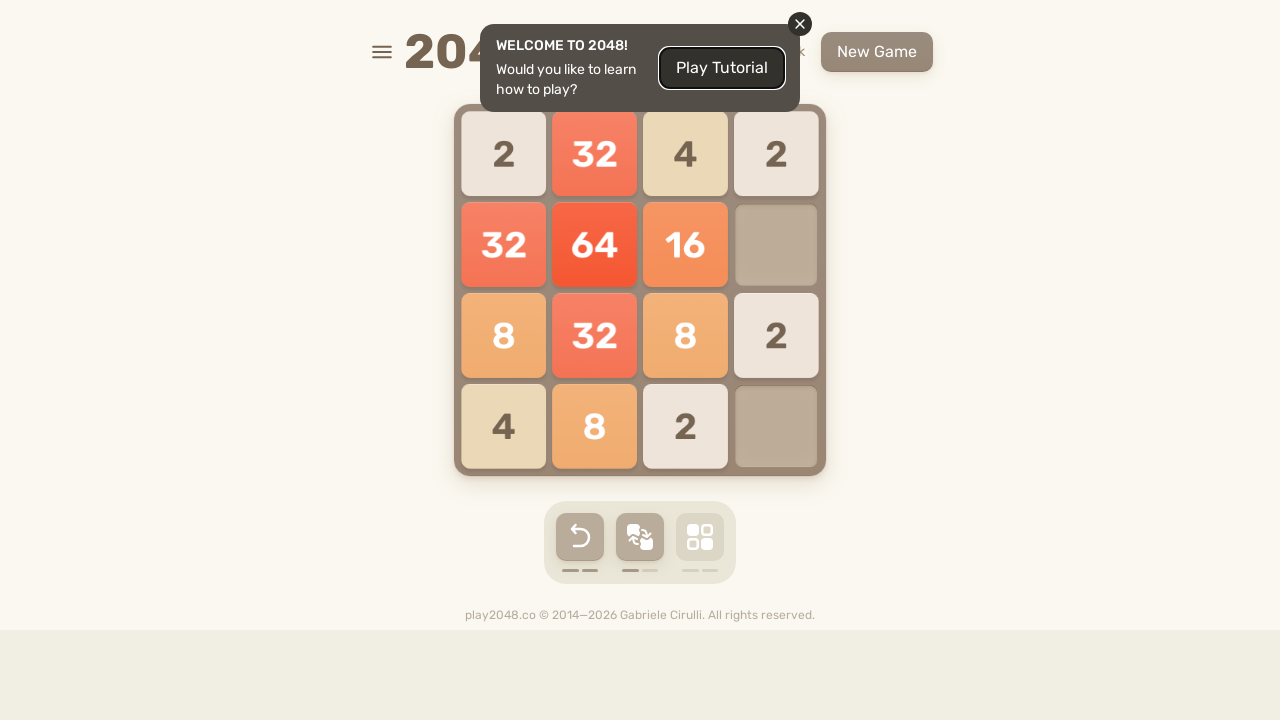

Pressed ArrowRight key on body
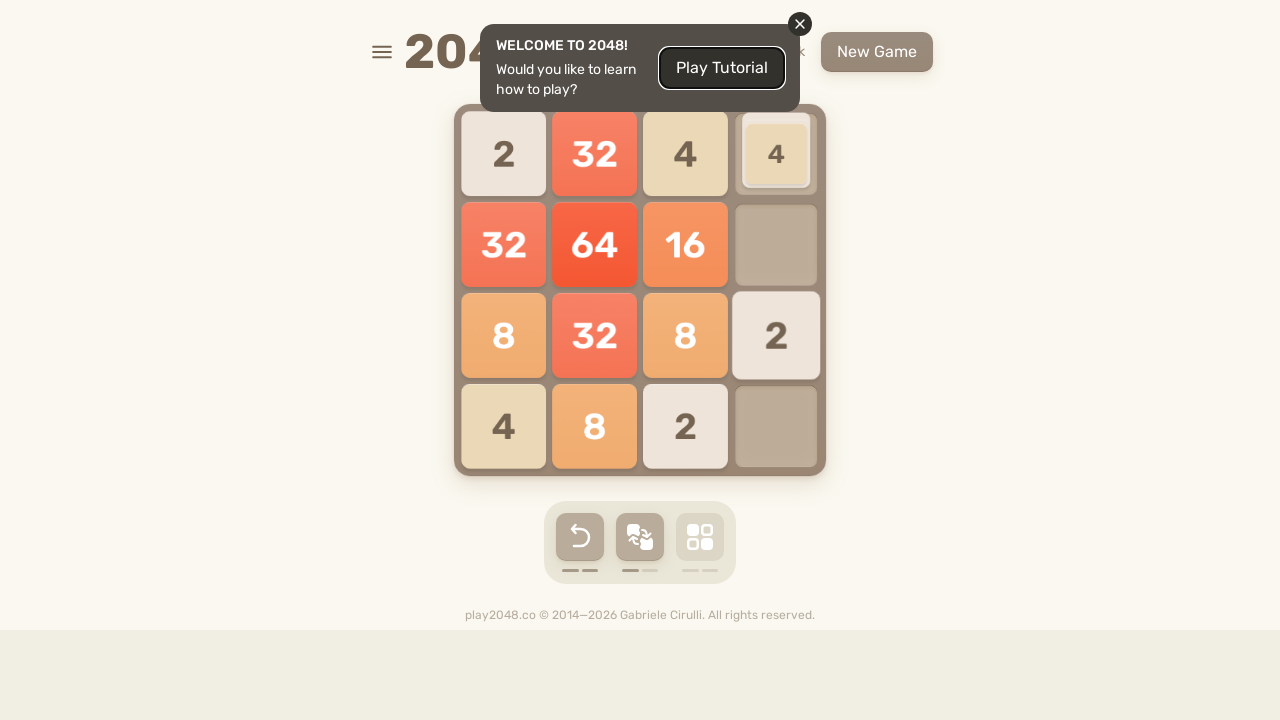

Pressed ArrowDown key on body
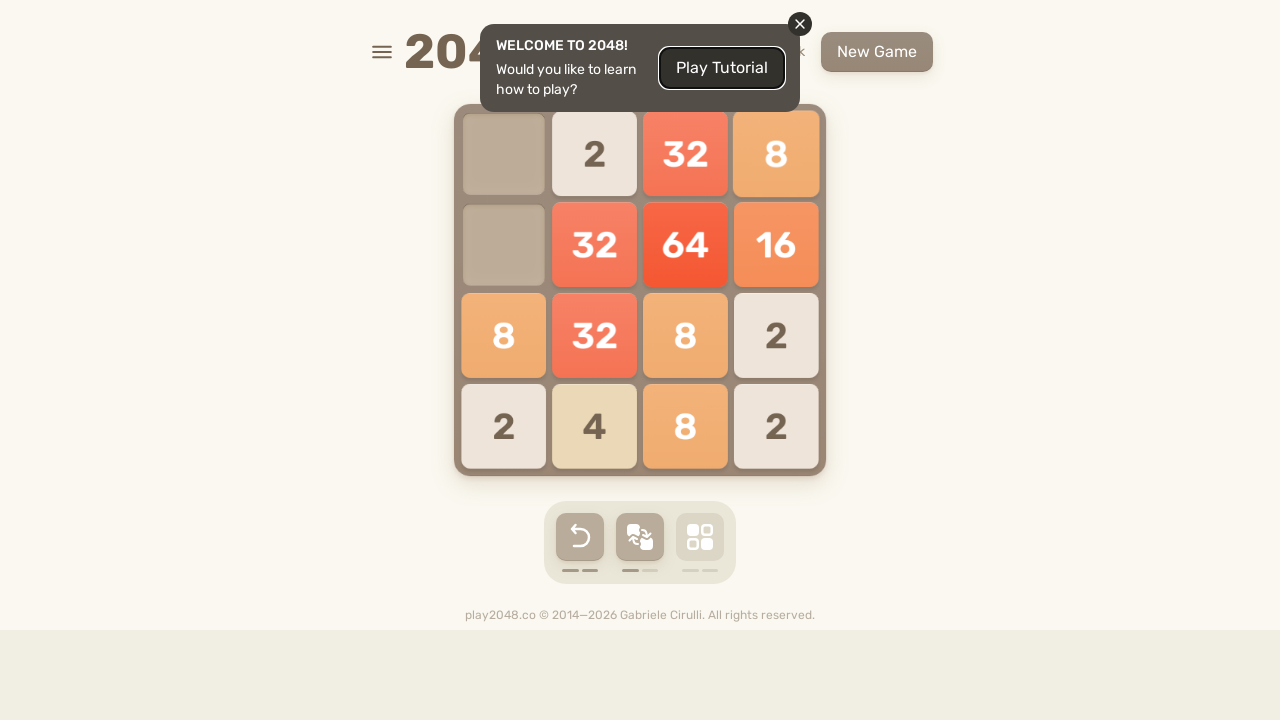

Pressed ArrowLeft key on body
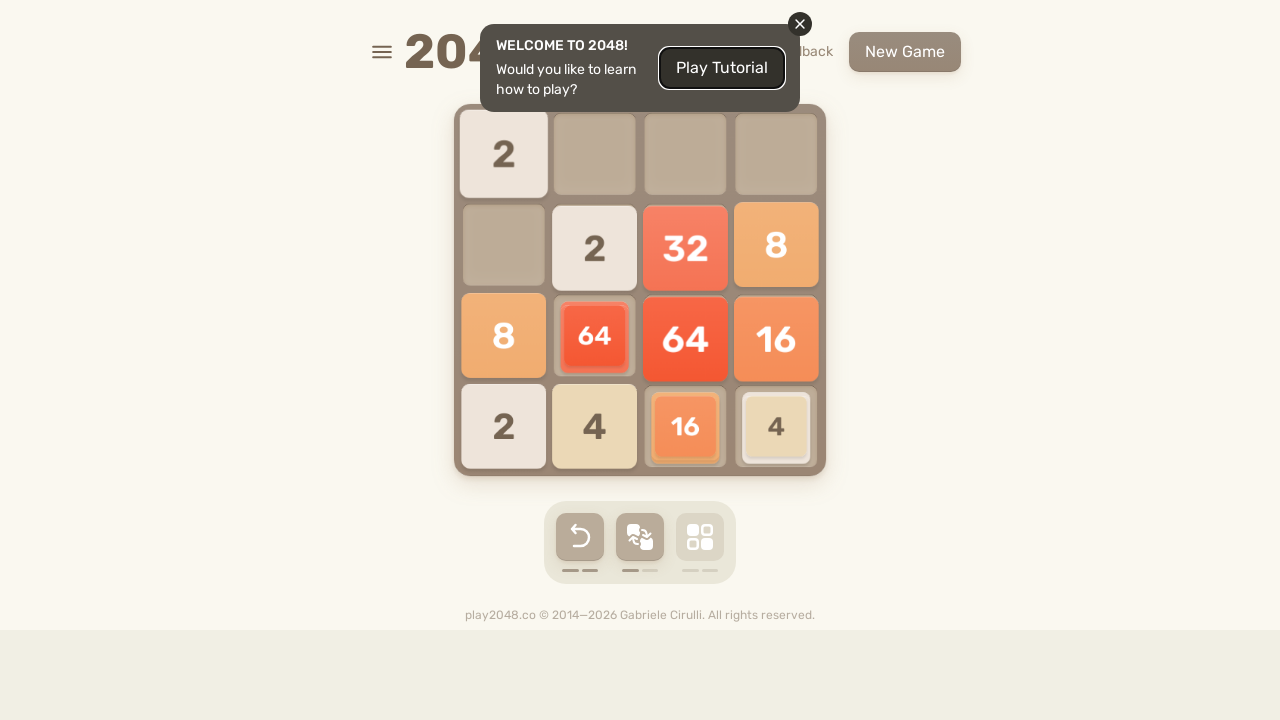

Waited 100ms for game animation to complete
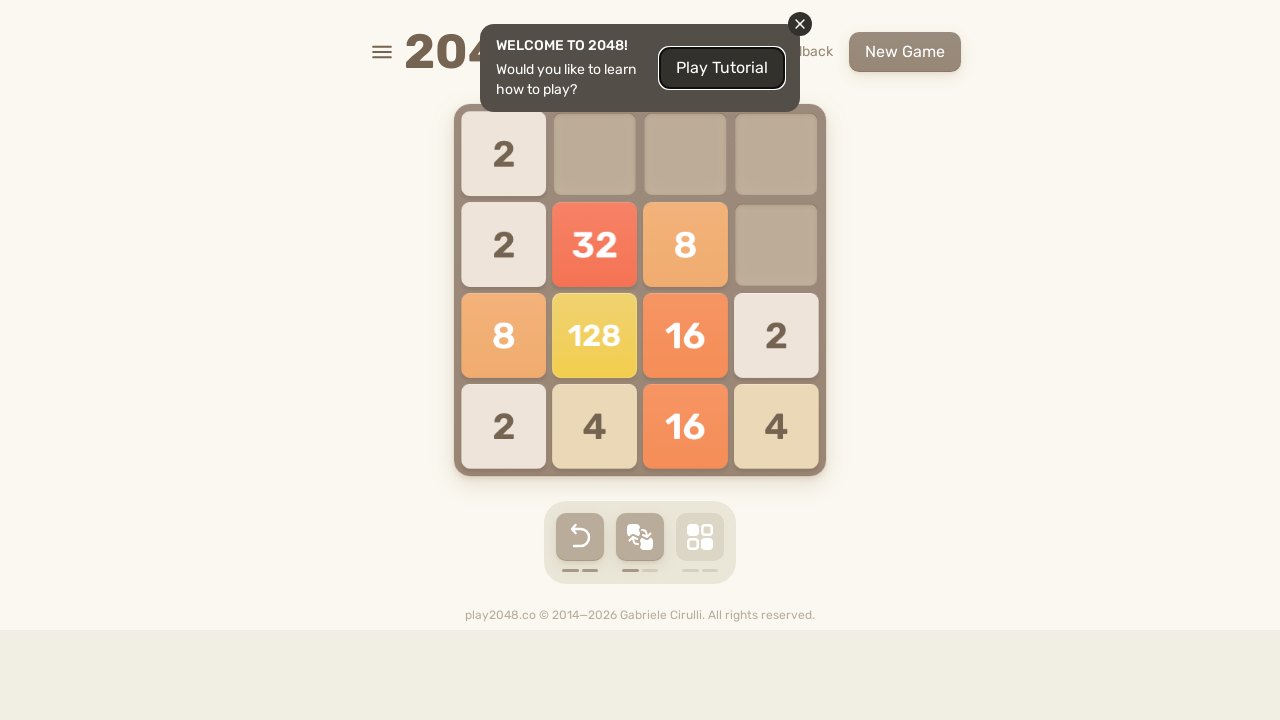

Located game over element
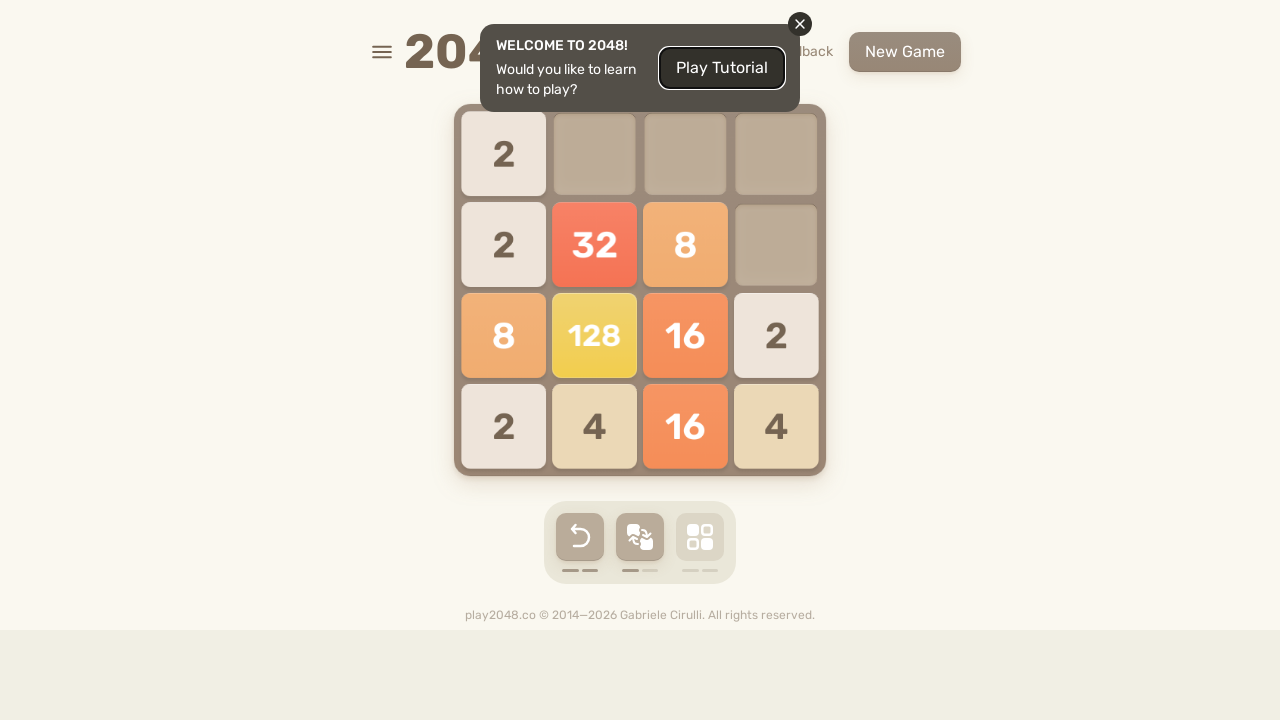

Retrieved game over element text
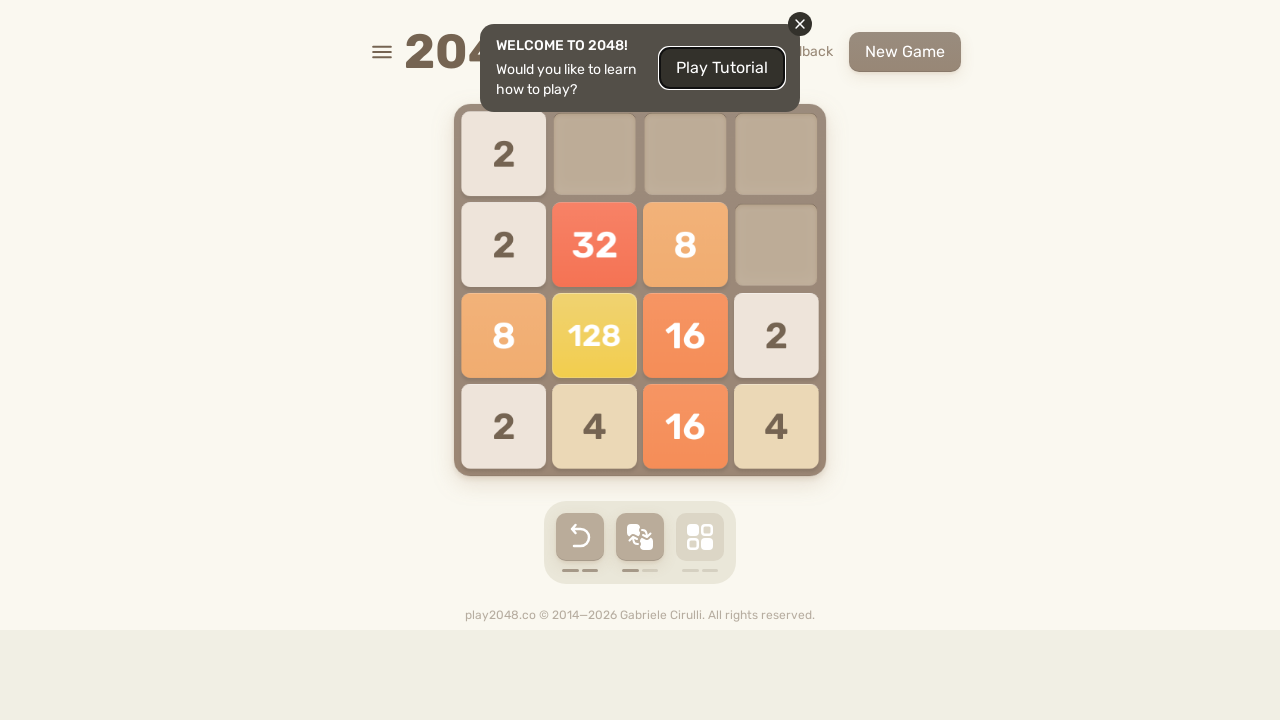

Pressed ArrowUp key on body
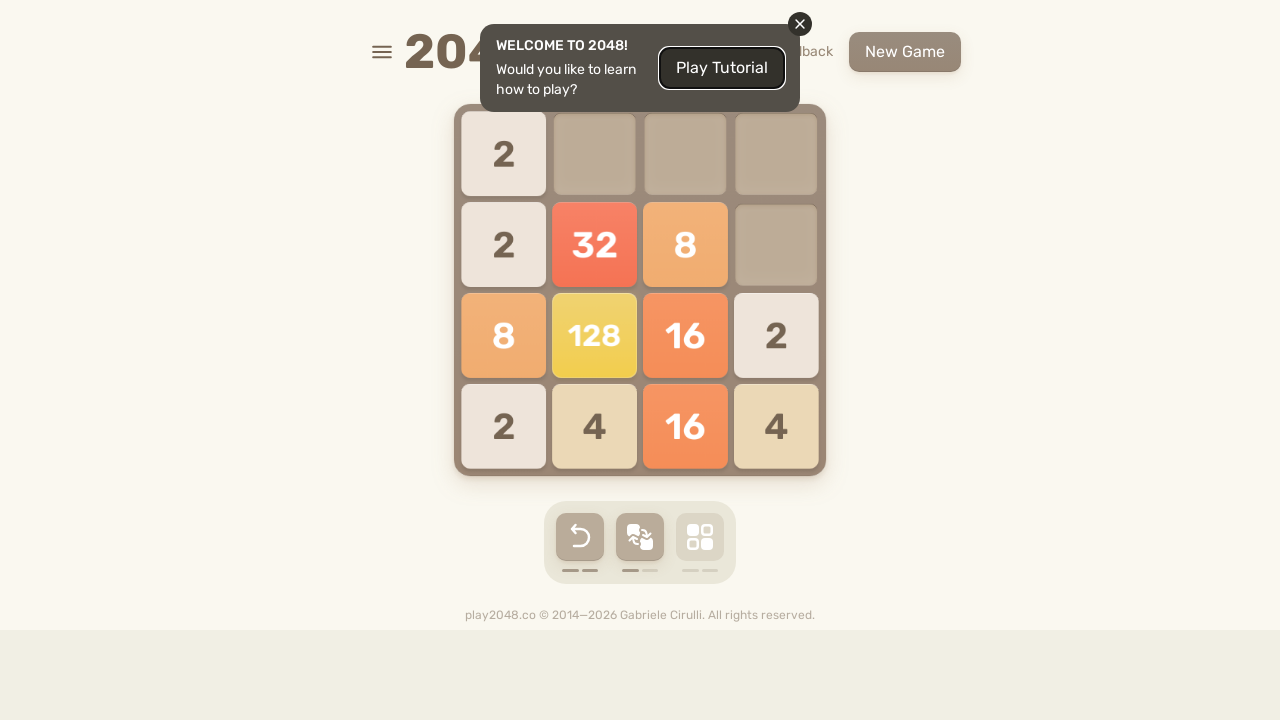

Pressed ArrowRight key on body
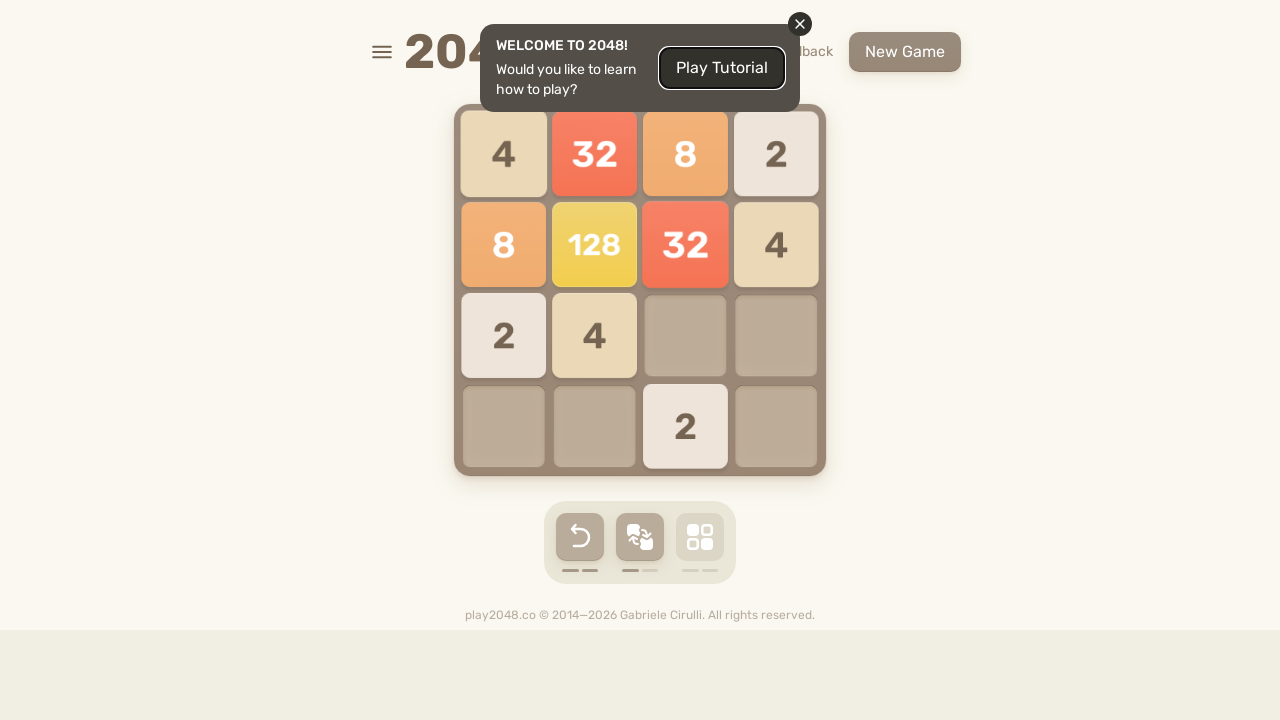

Pressed ArrowDown key on body
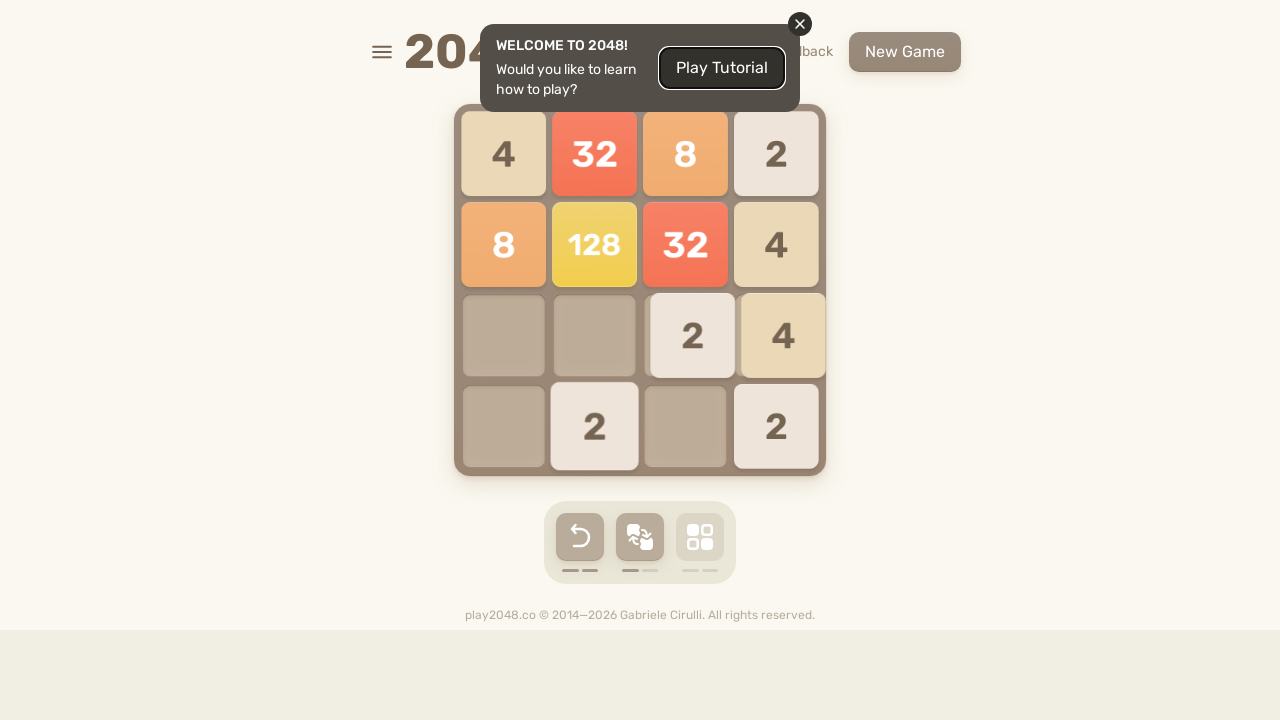

Pressed ArrowLeft key on body
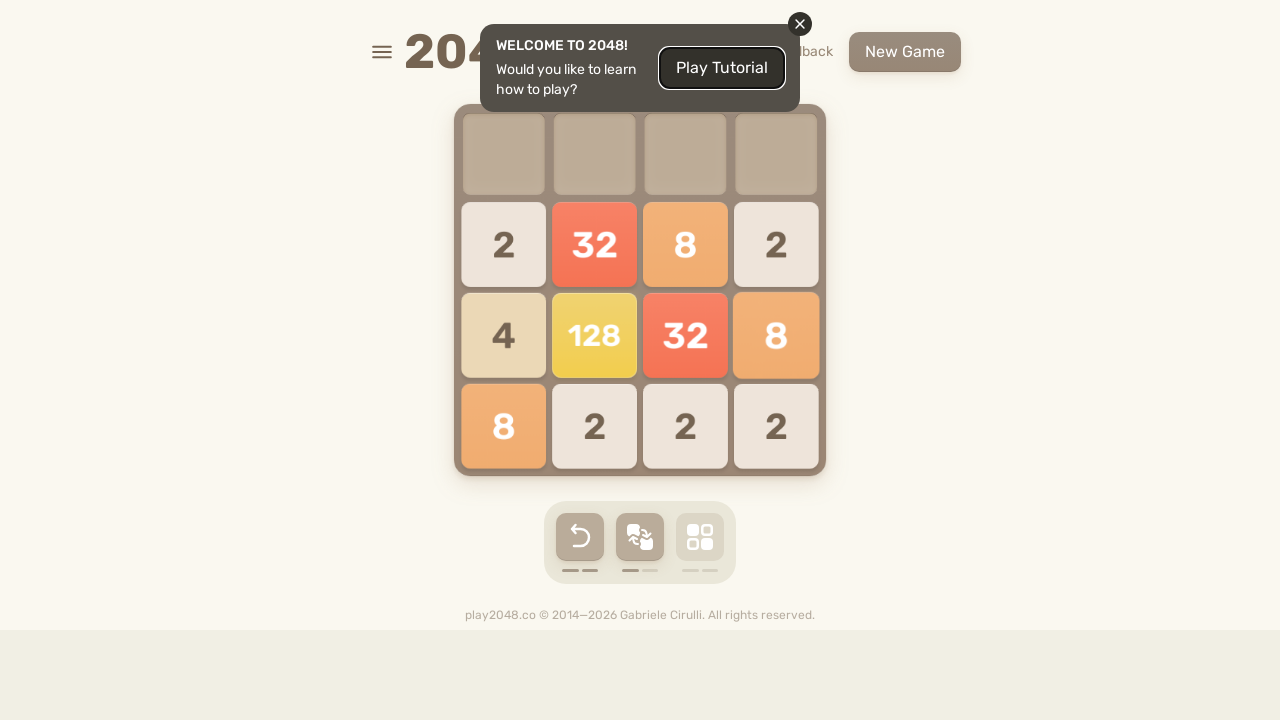

Waited 100ms for game animation to complete
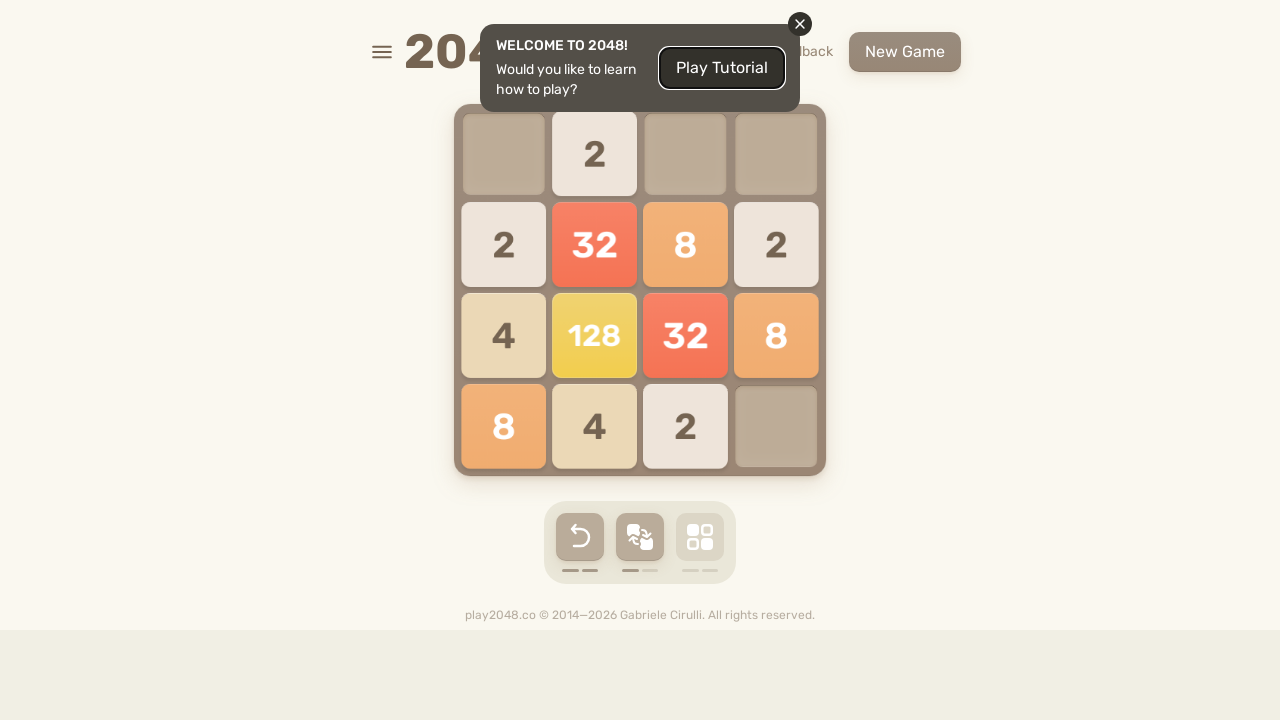

Located game over element
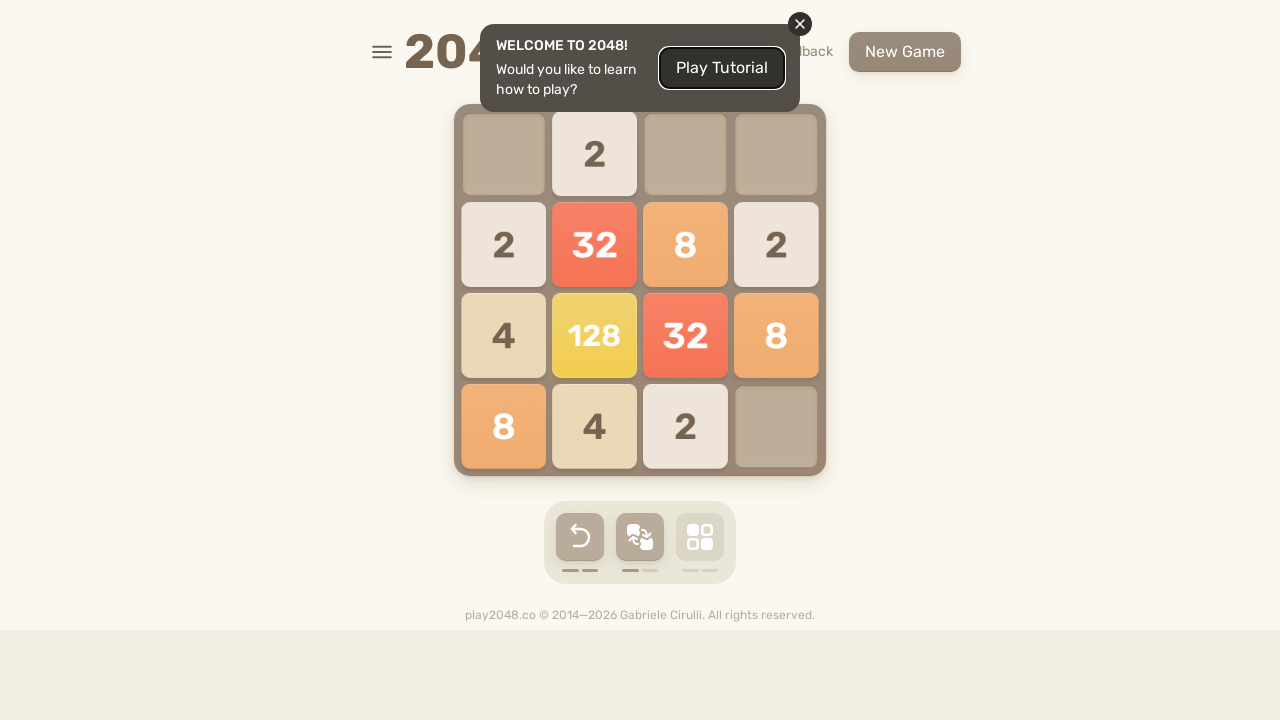

Retrieved game over element text
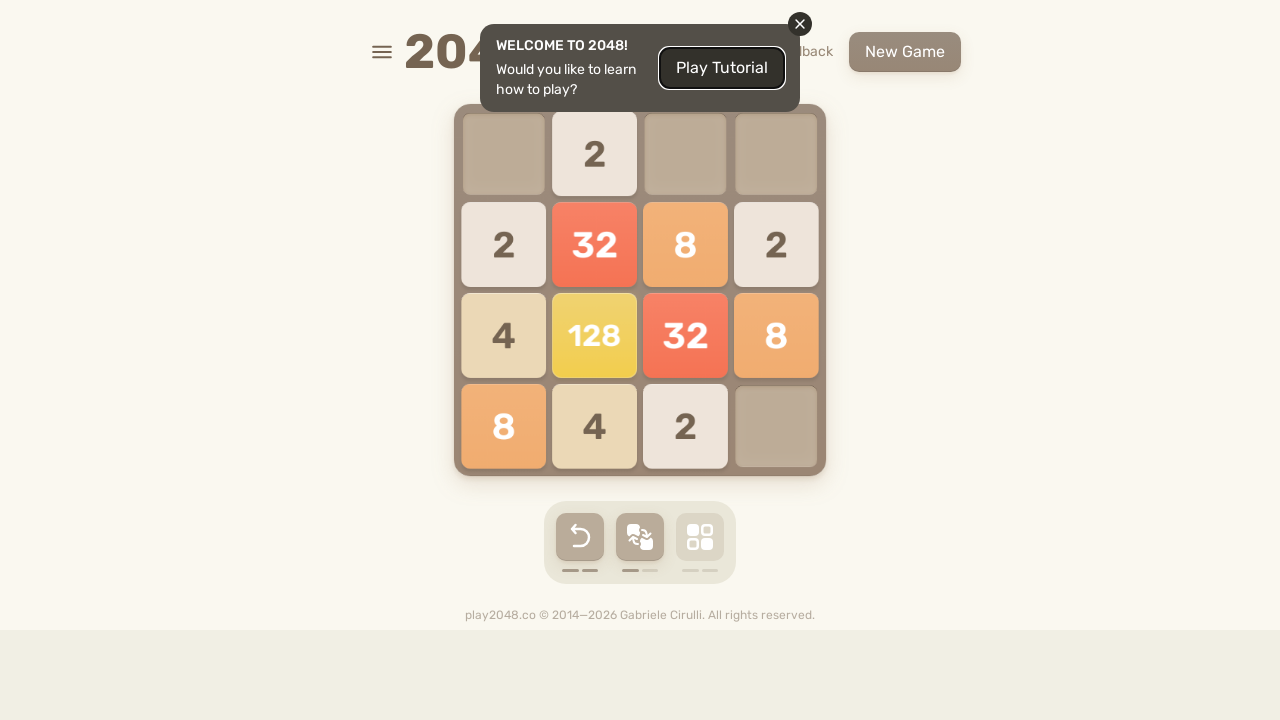

Pressed ArrowUp key on body
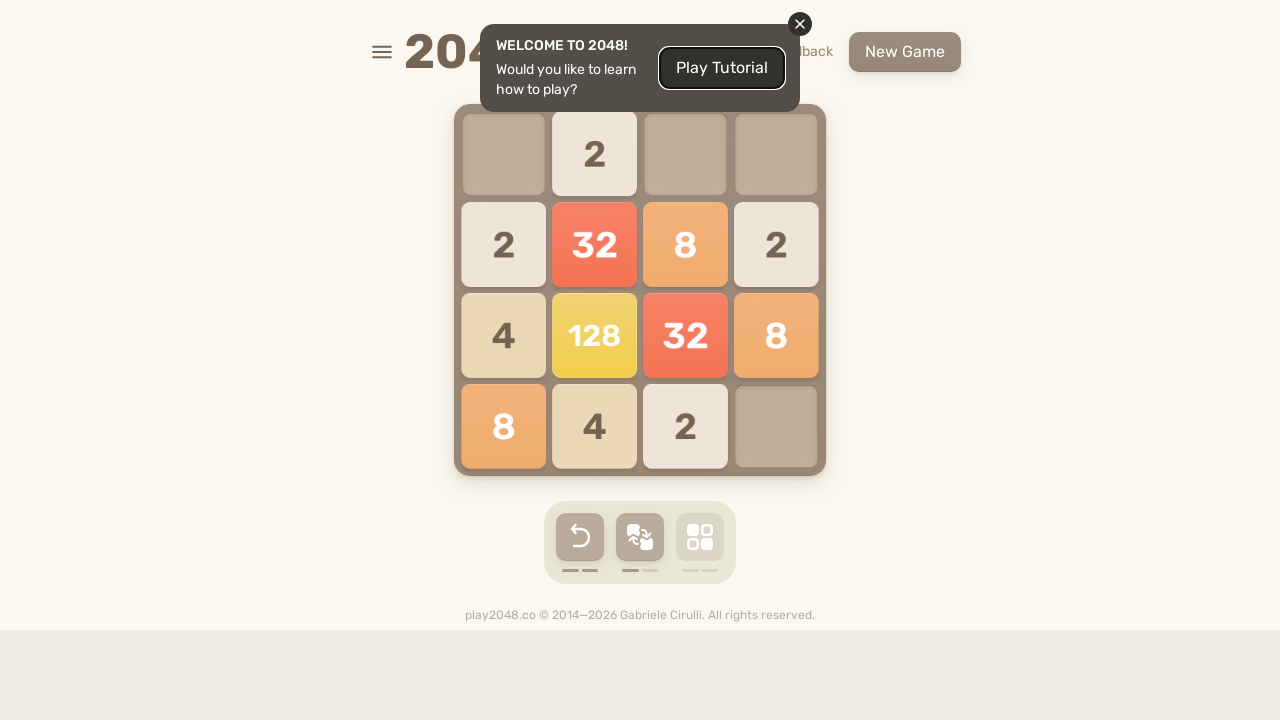

Pressed ArrowRight key on body
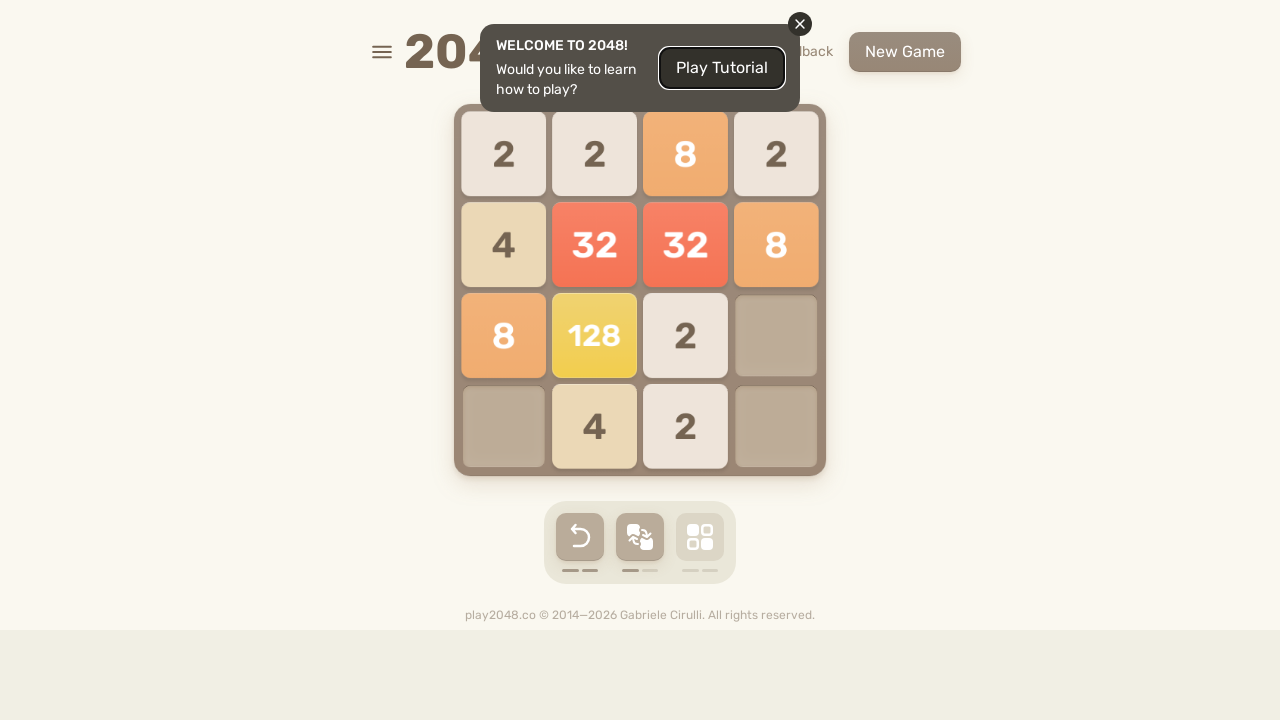

Pressed ArrowDown key on body
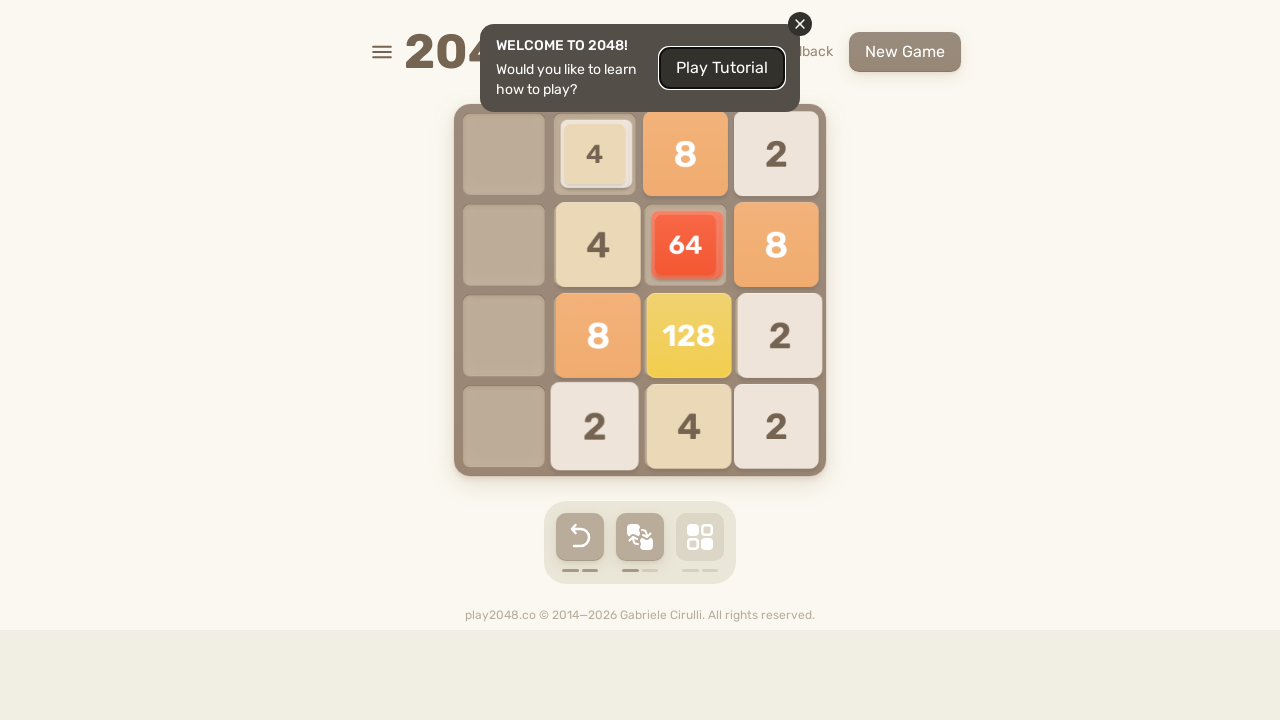

Pressed ArrowLeft key on body
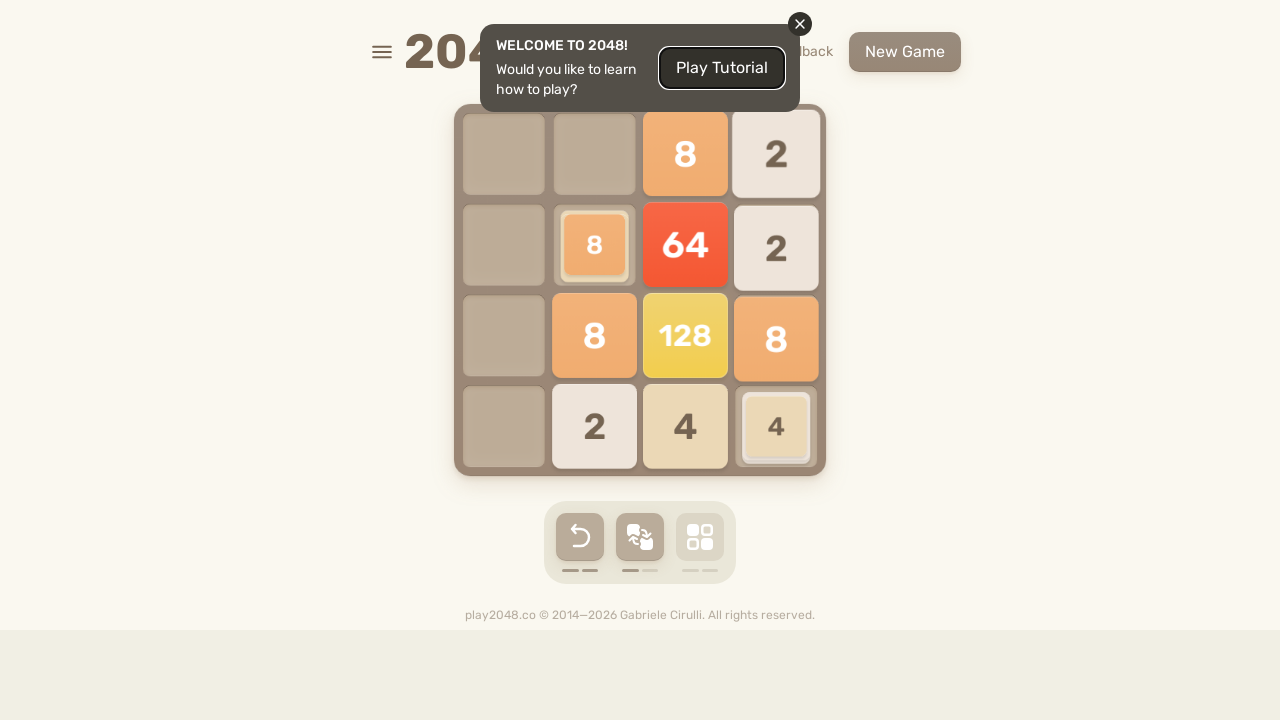

Waited 100ms for game animation to complete
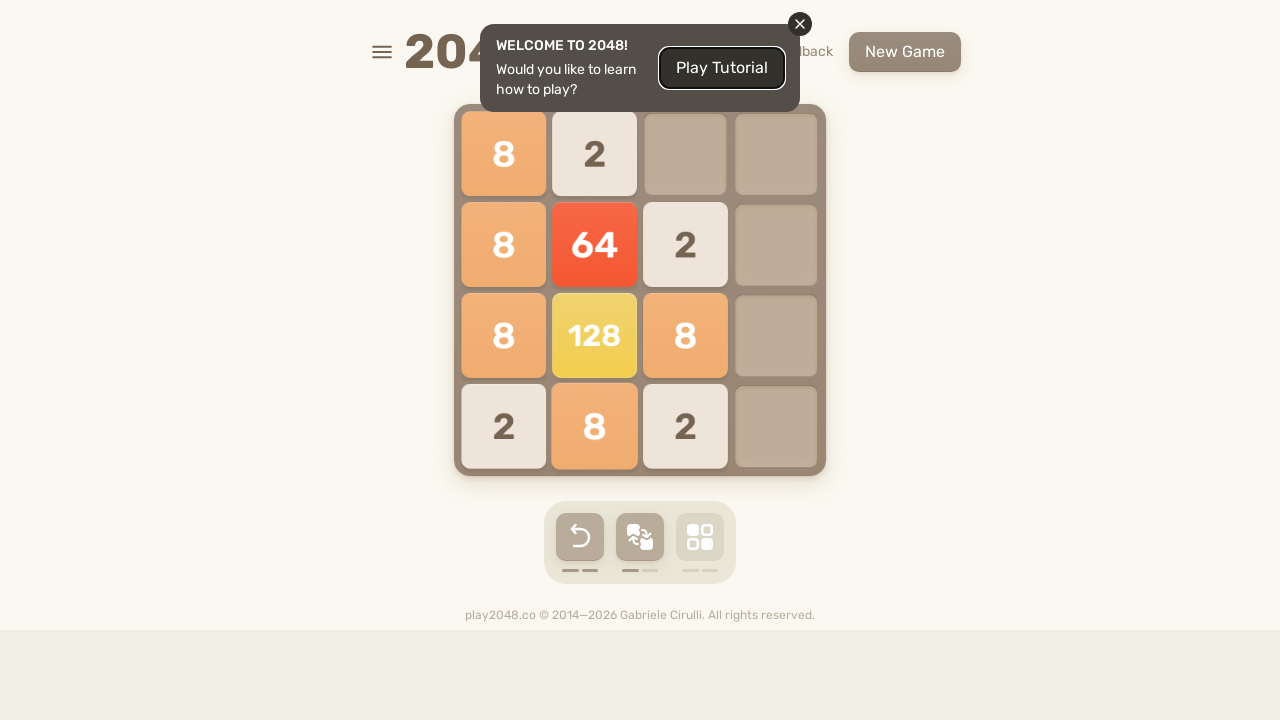

Located game over element
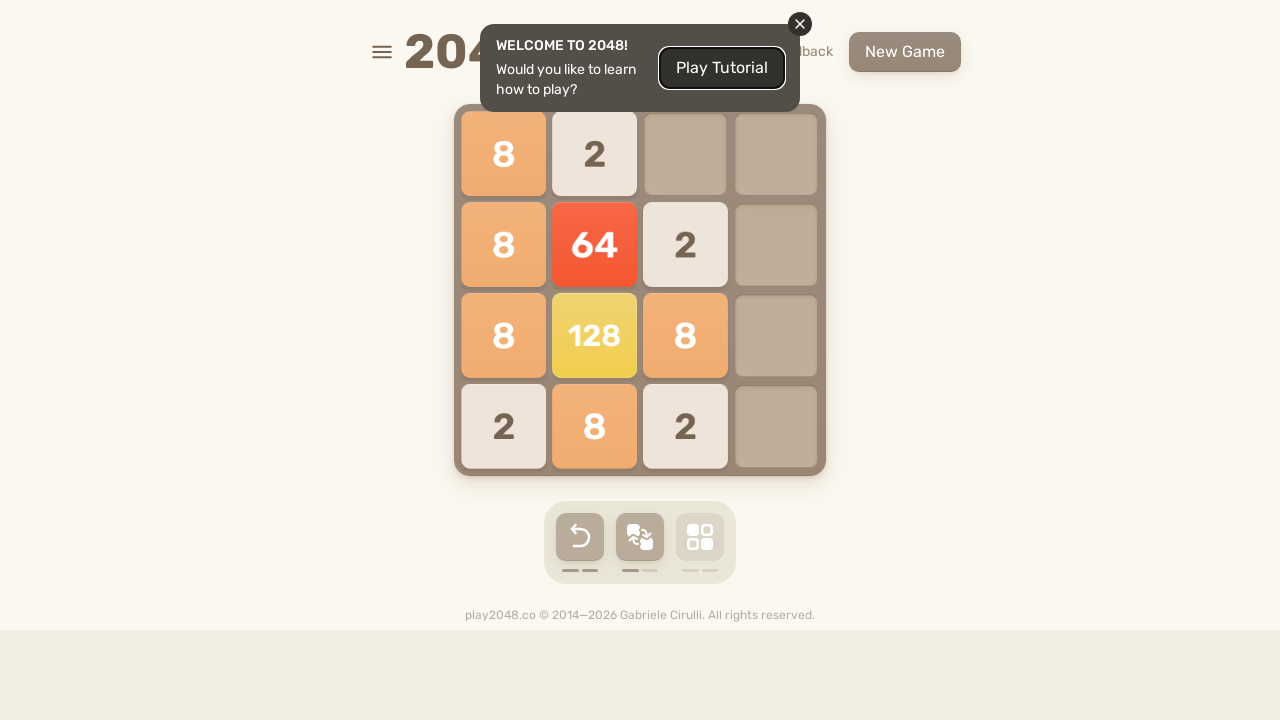

Retrieved game over element text
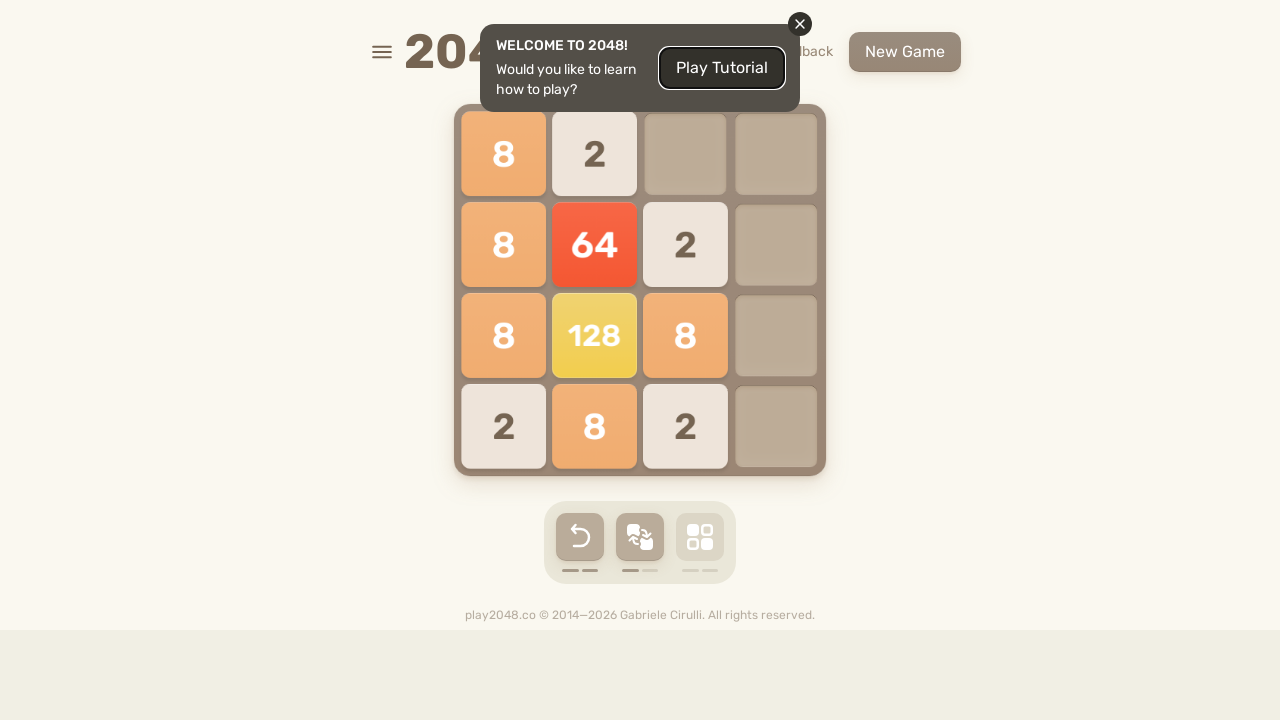

Pressed ArrowUp key on body
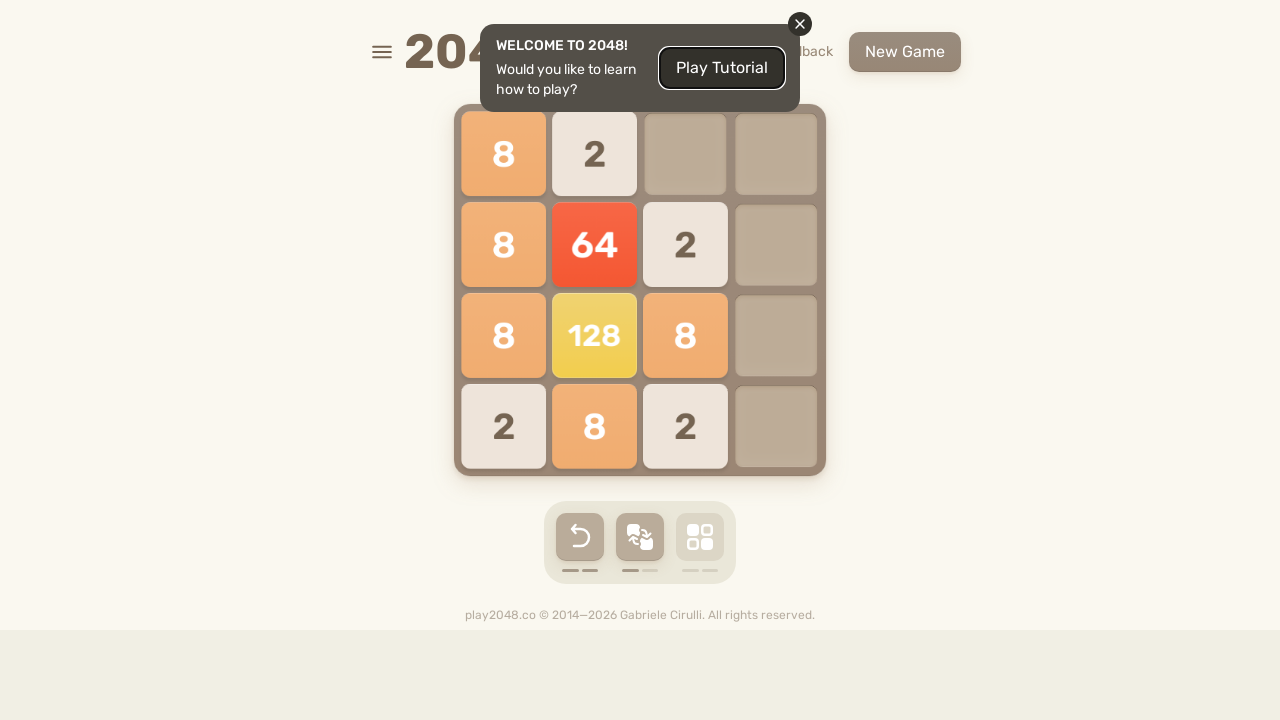

Pressed ArrowRight key on body
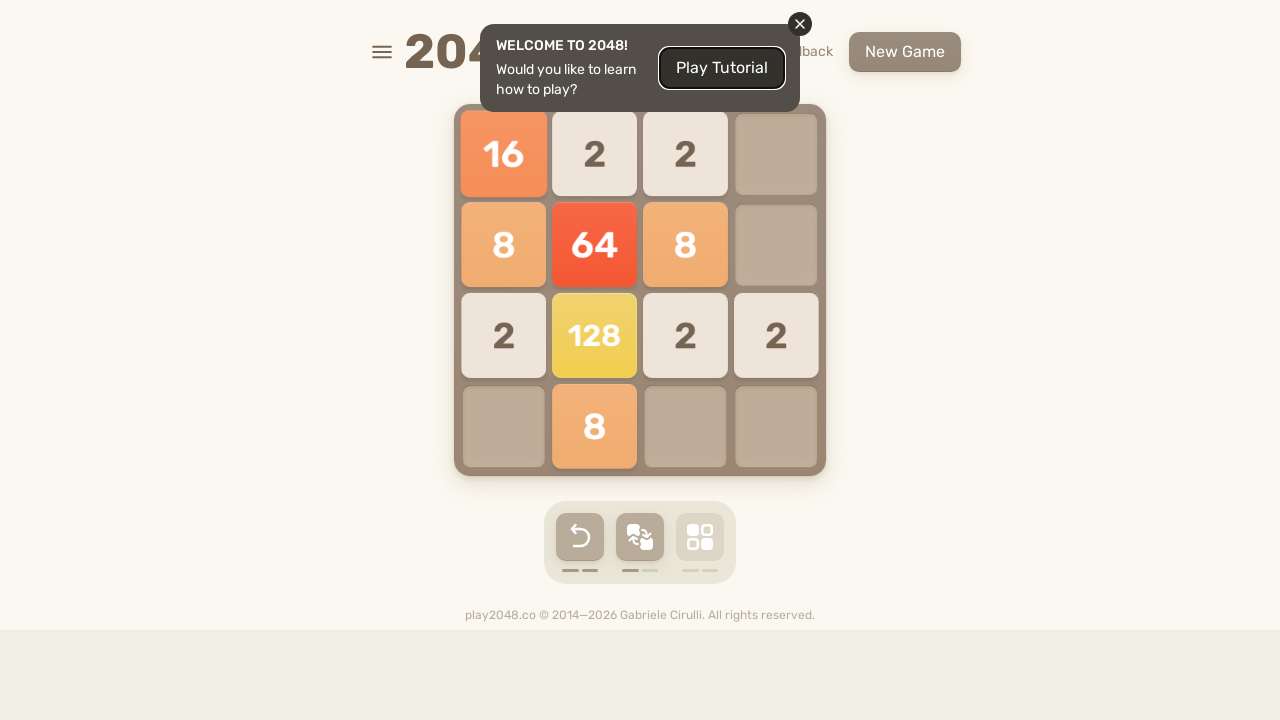

Pressed ArrowDown key on body
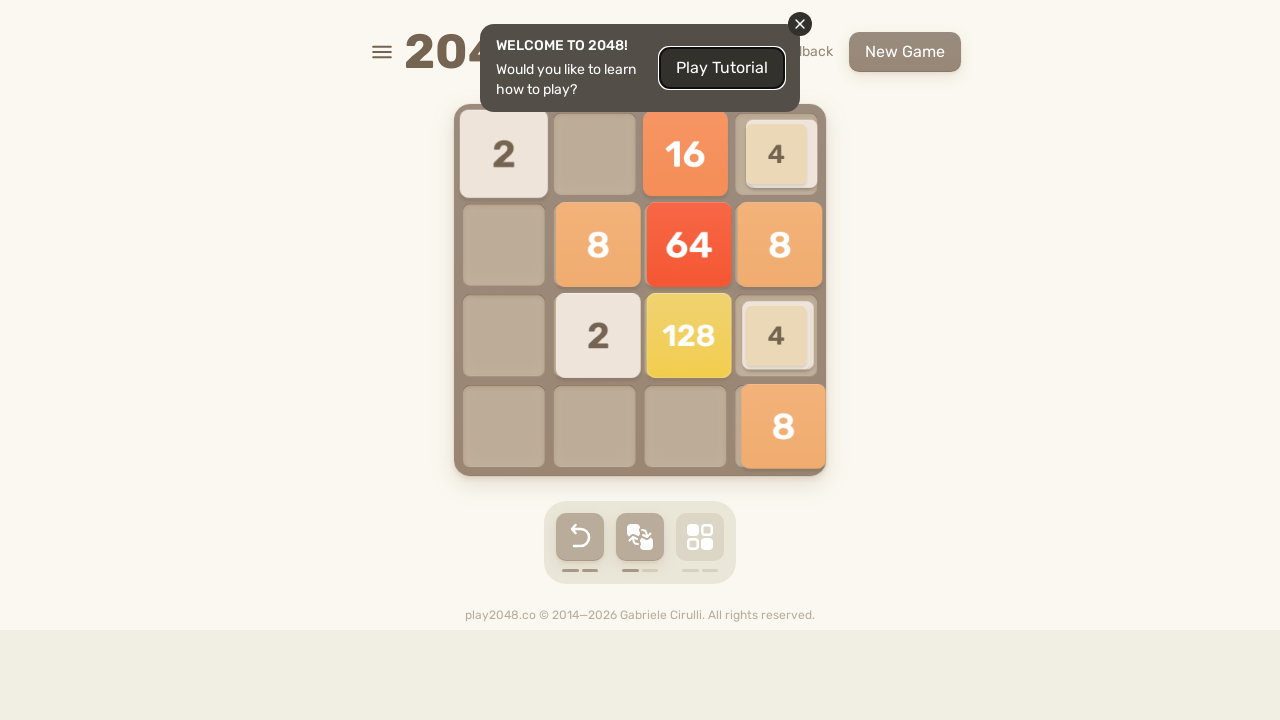

Pressed ArrowLeft key on body
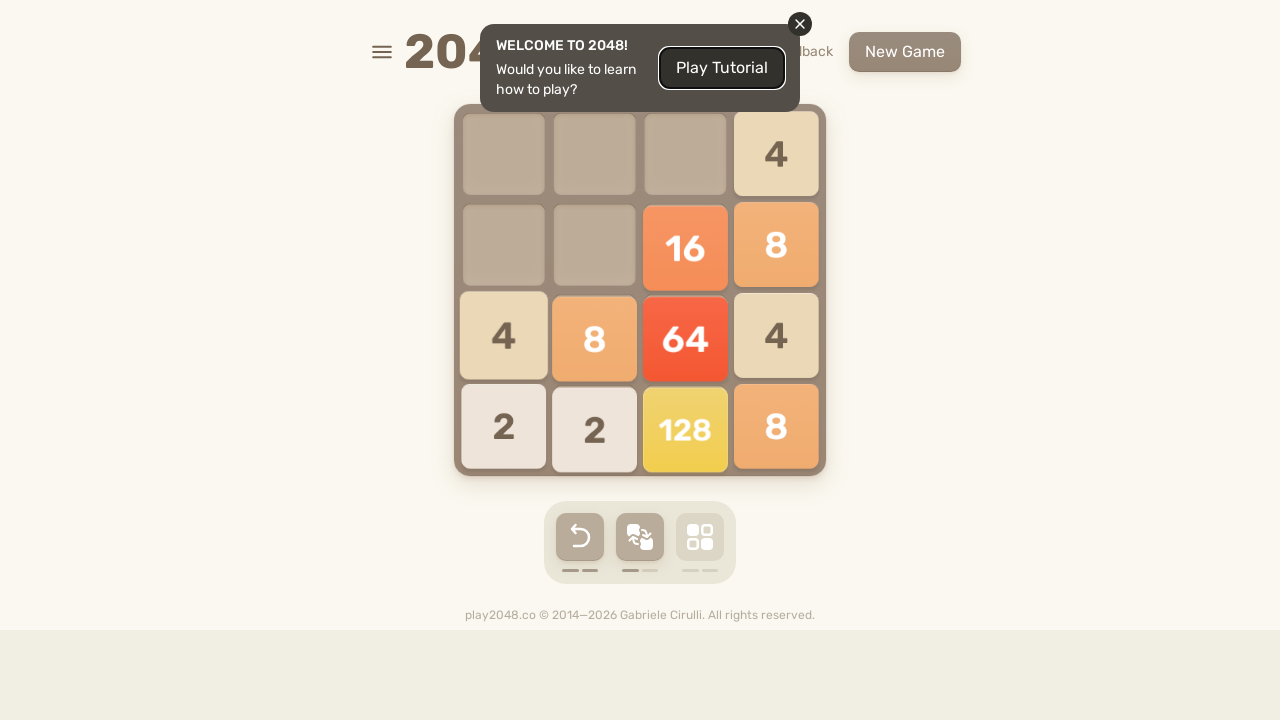

Waited 100ms for game animation to complete
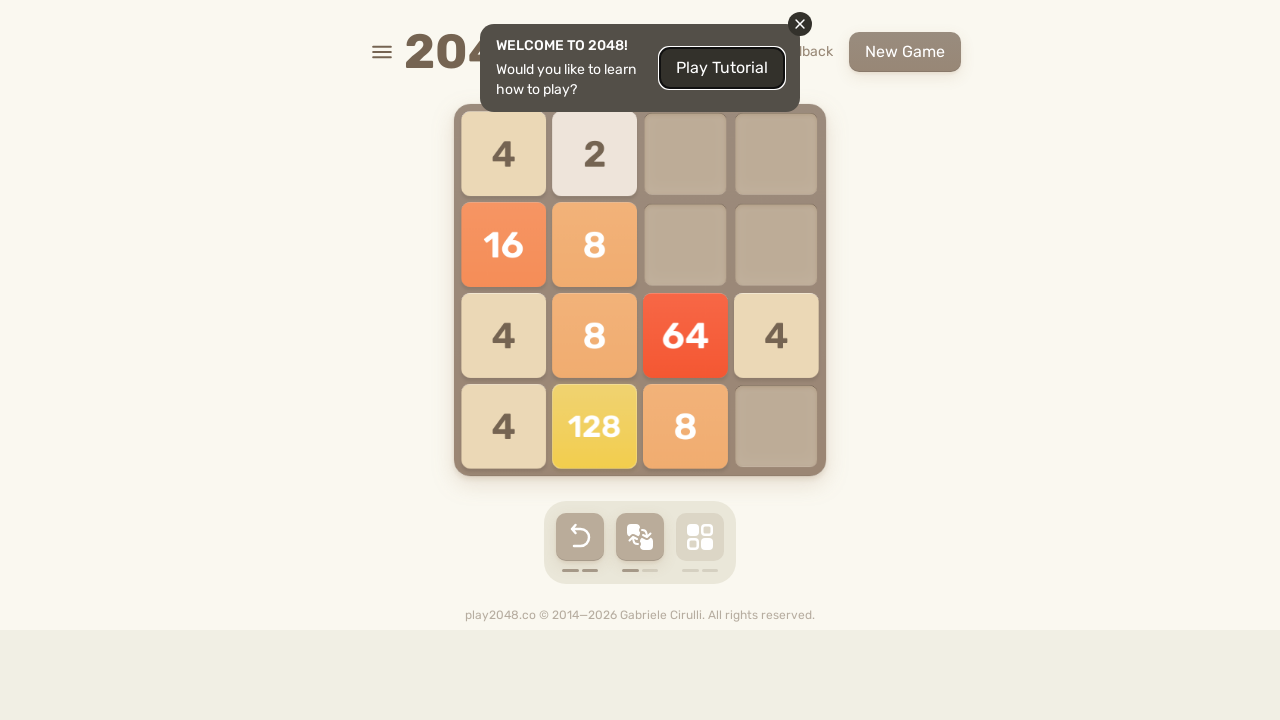

Located game over element
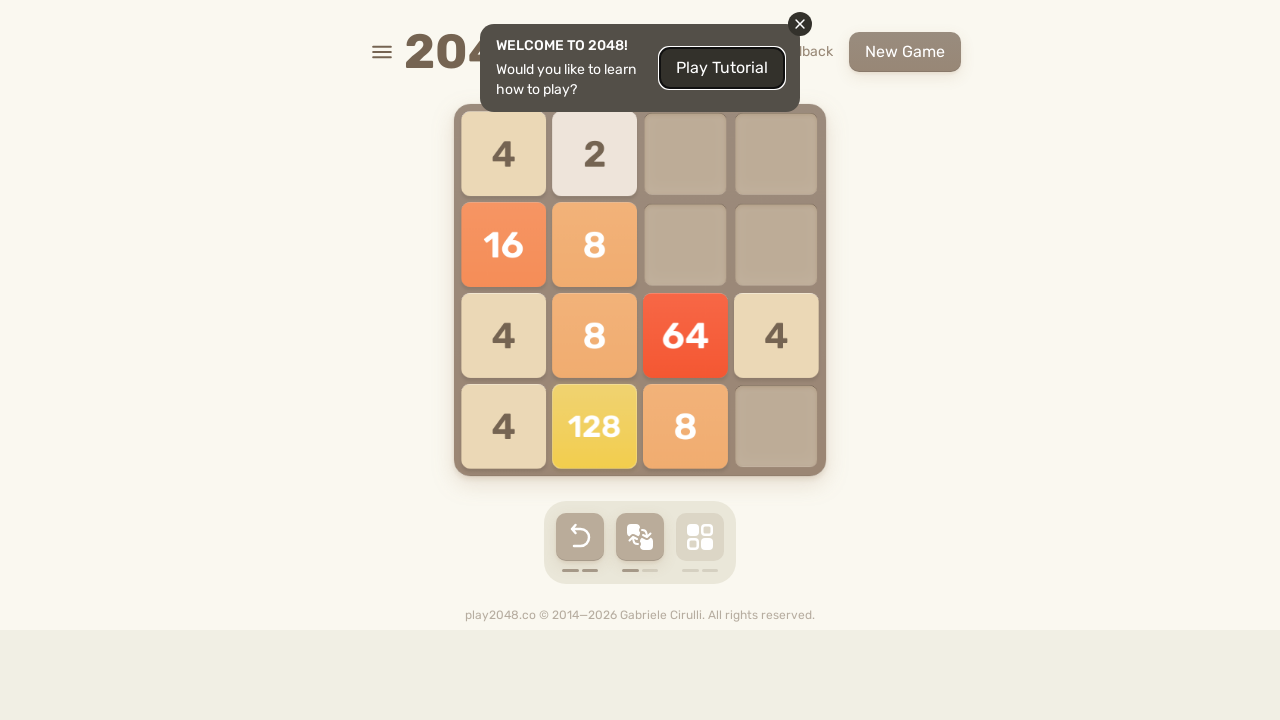

Retrieved game over element text
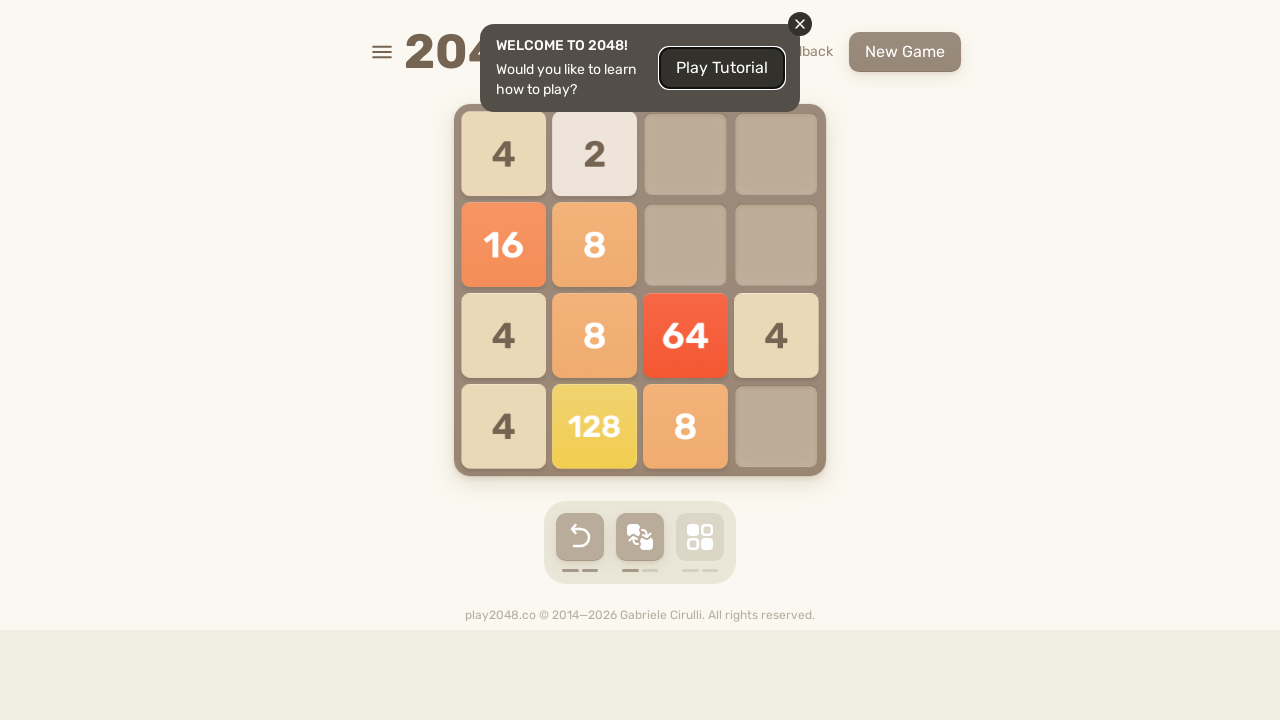

Pressed ArrowUp key on body
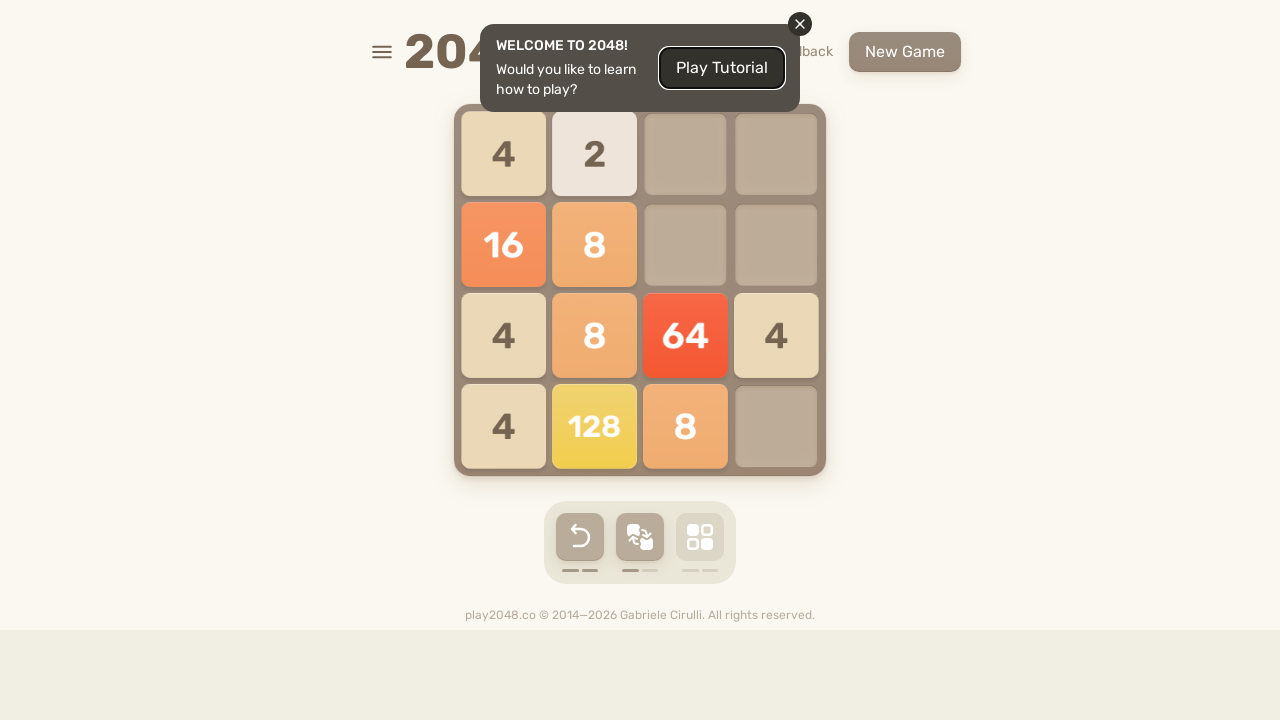

Pressed ArrowRight key on body
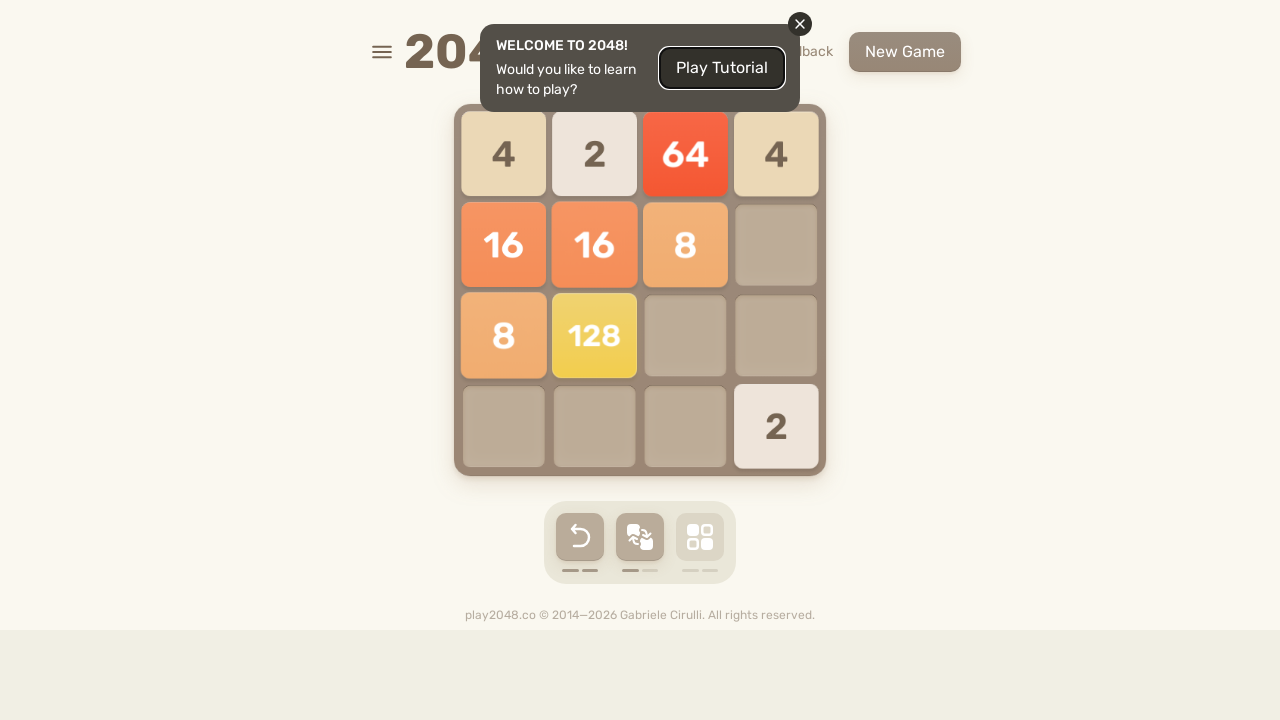

Pressed ArrowDown key on body
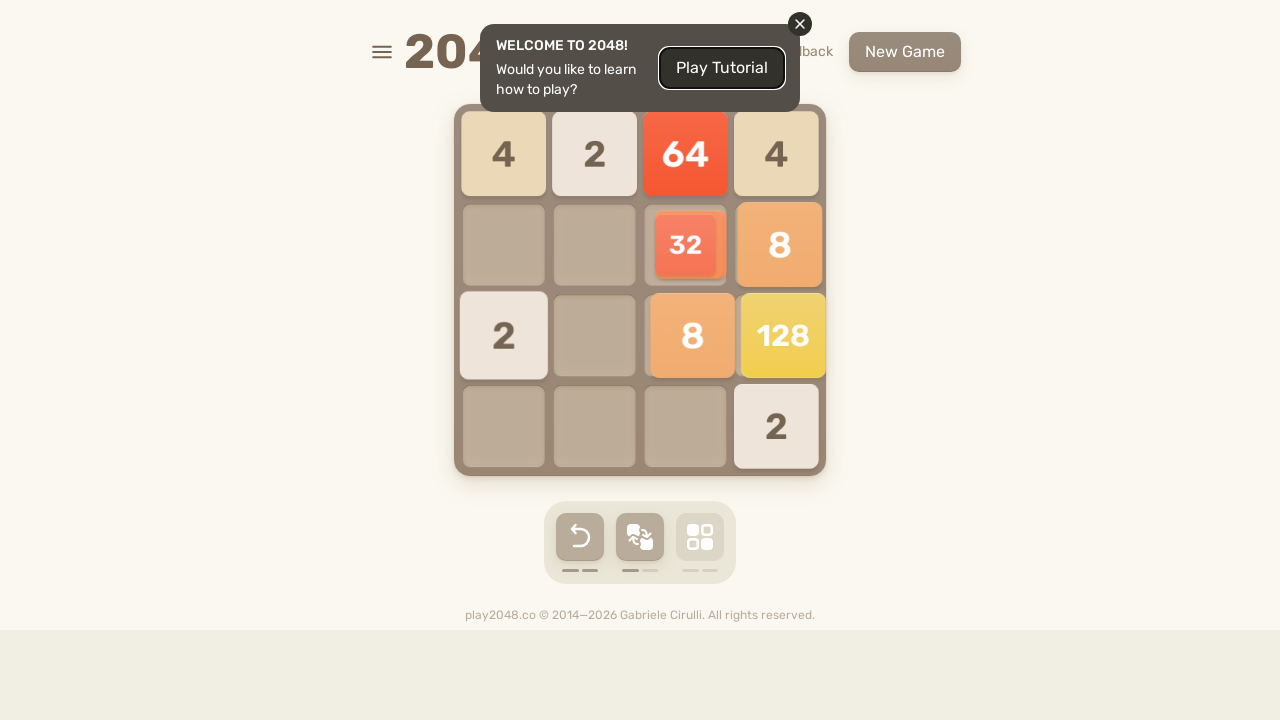

Pressed ArrowLeft key on body
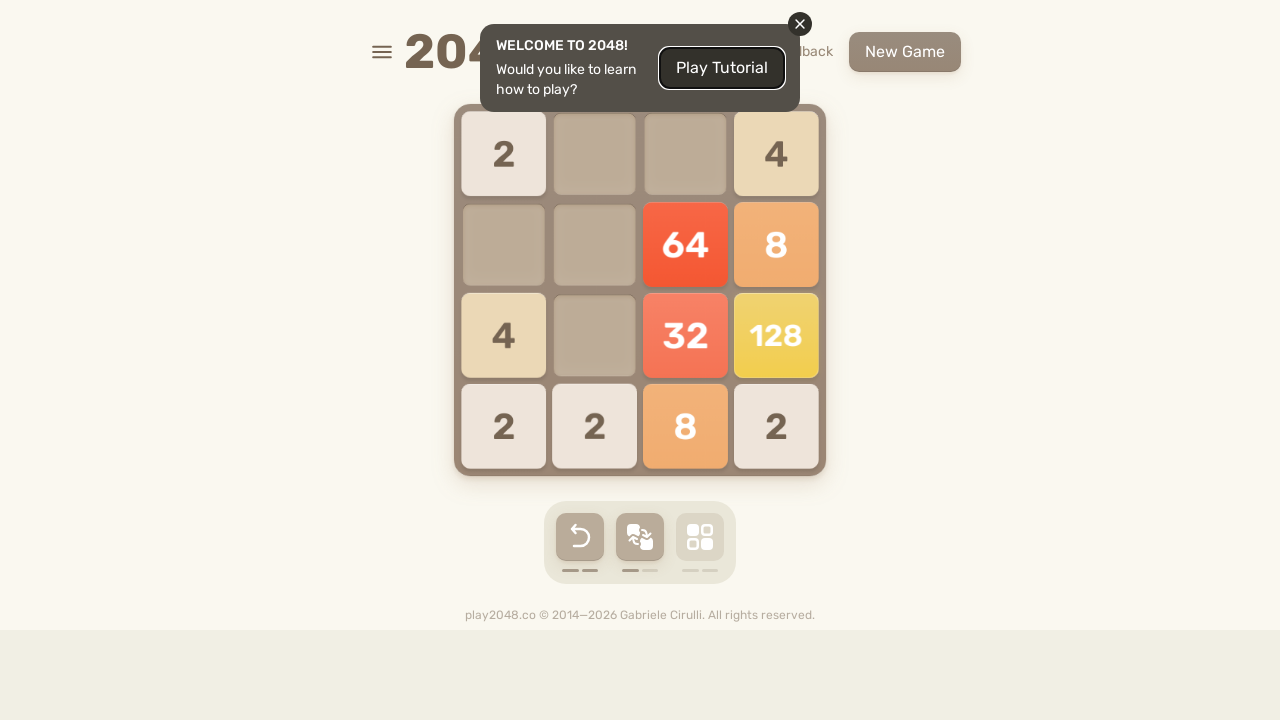

Waited 100ms for game animation to complete
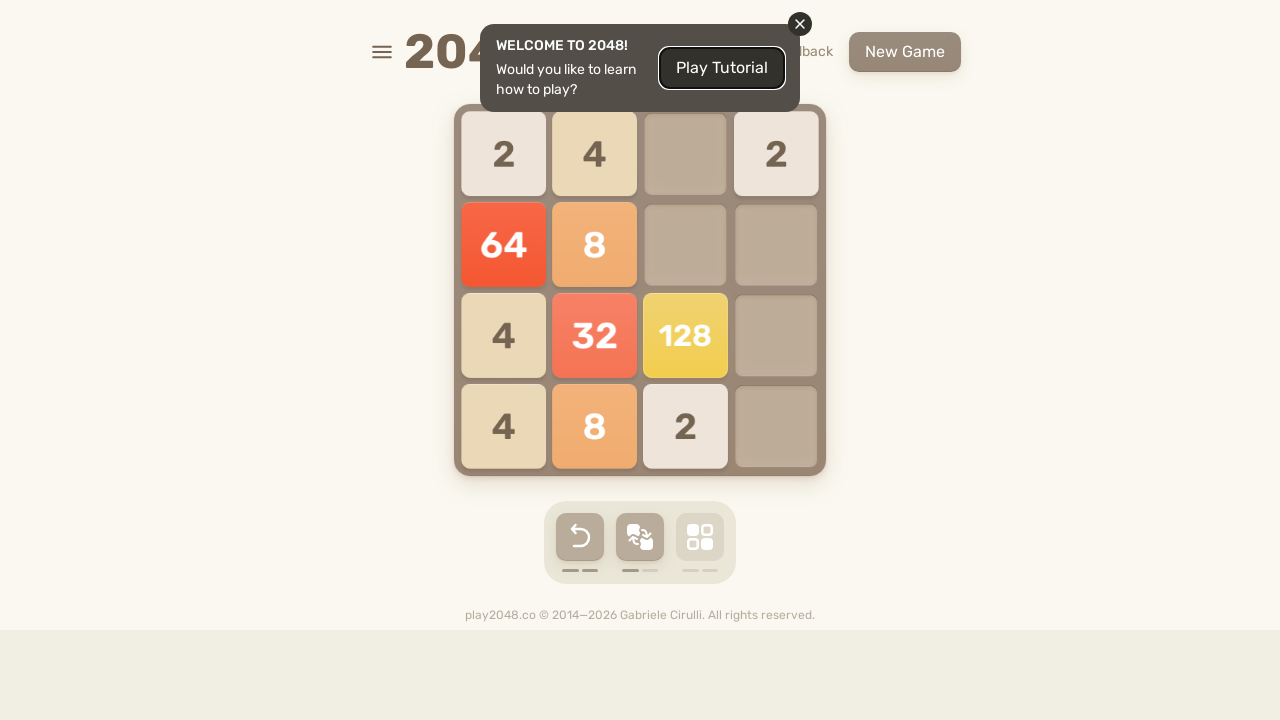

Located game over element
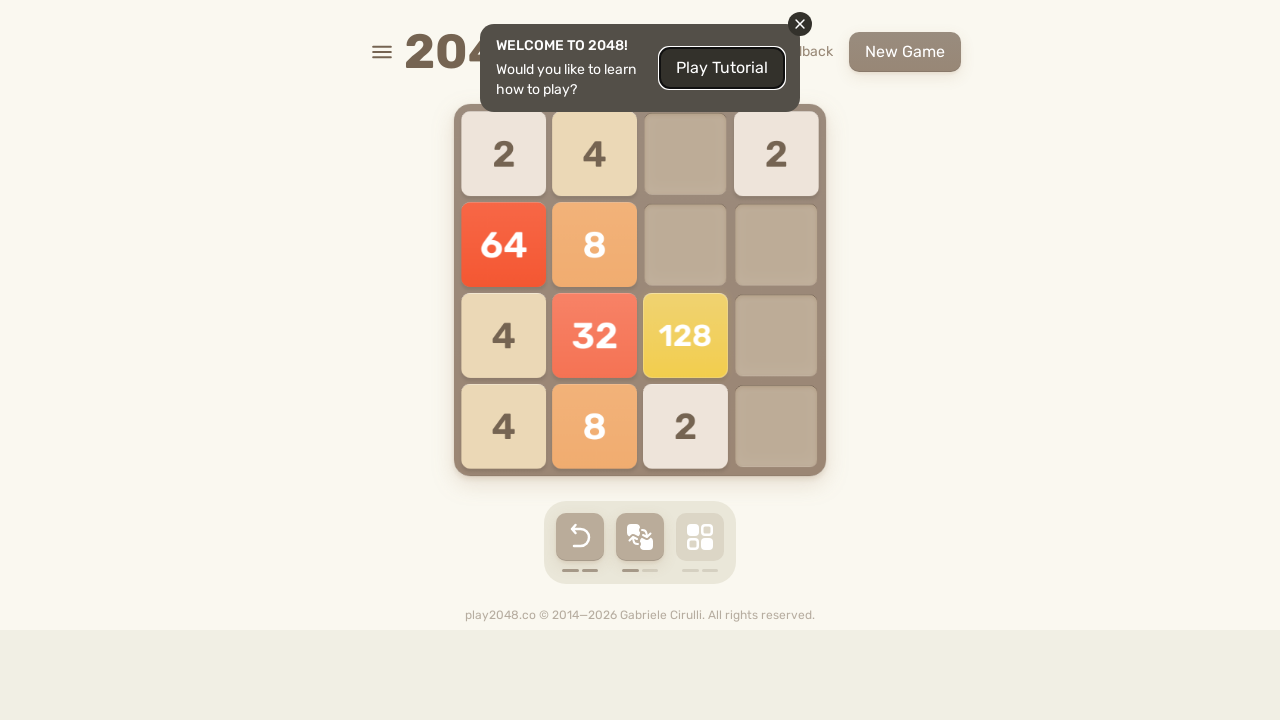

Retrieved game over element text
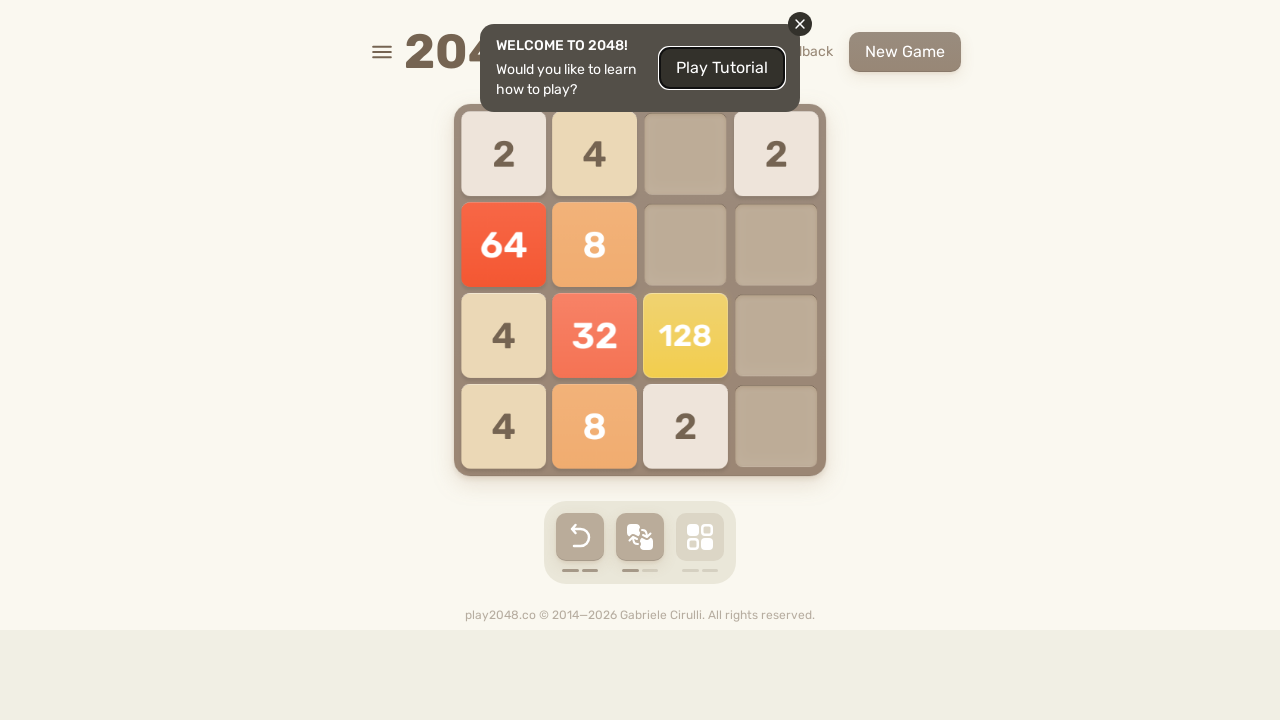

Pressed ArrowUp key on body
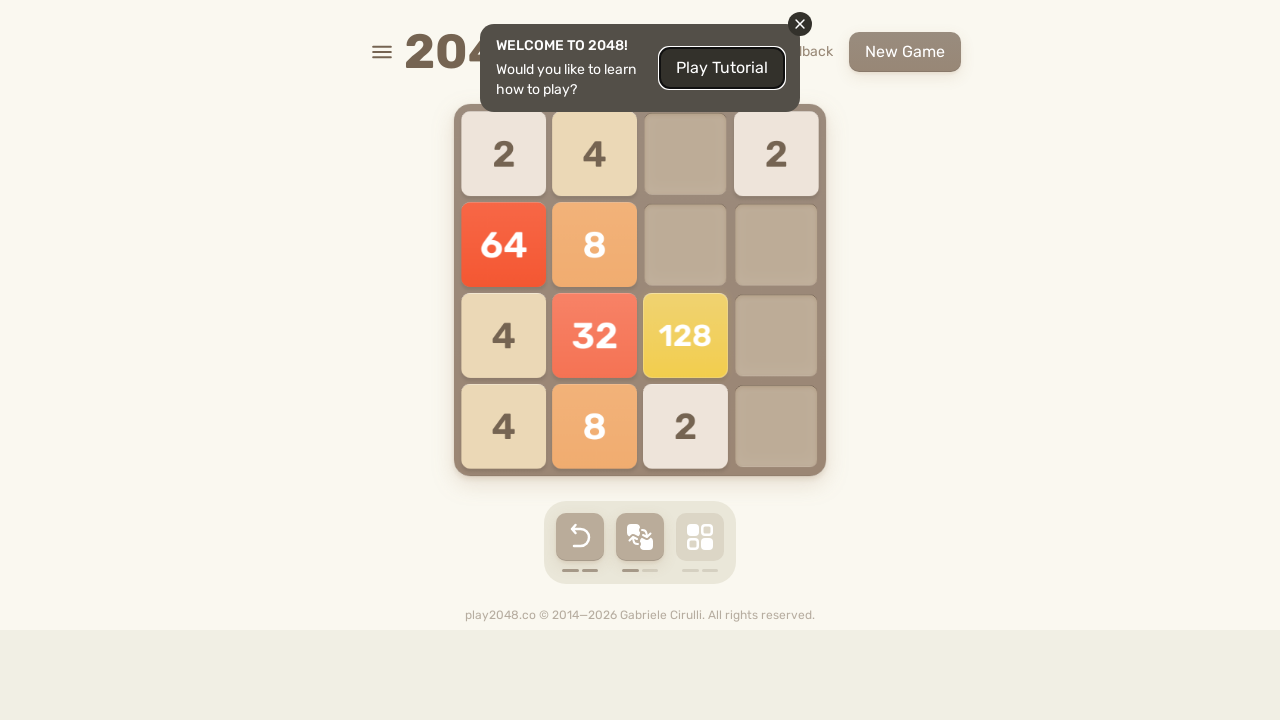

Pressed ArrowRight key on body
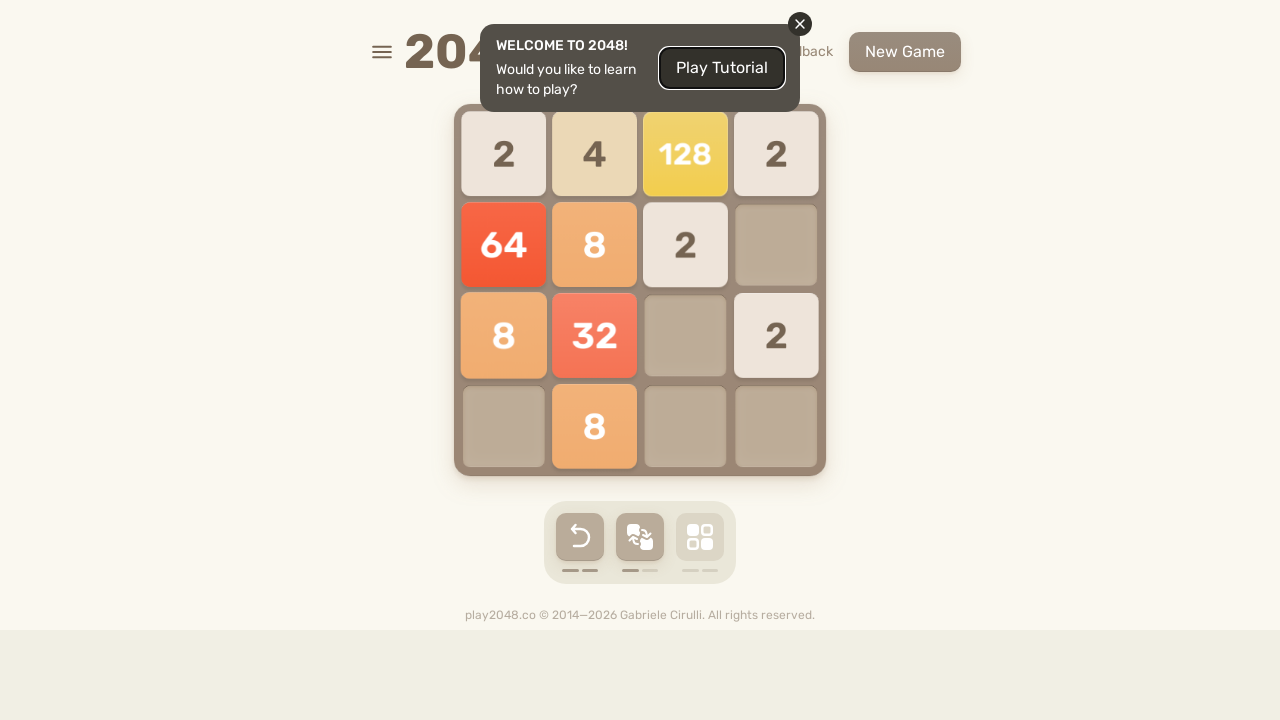

Pressed ArrowDown key on body
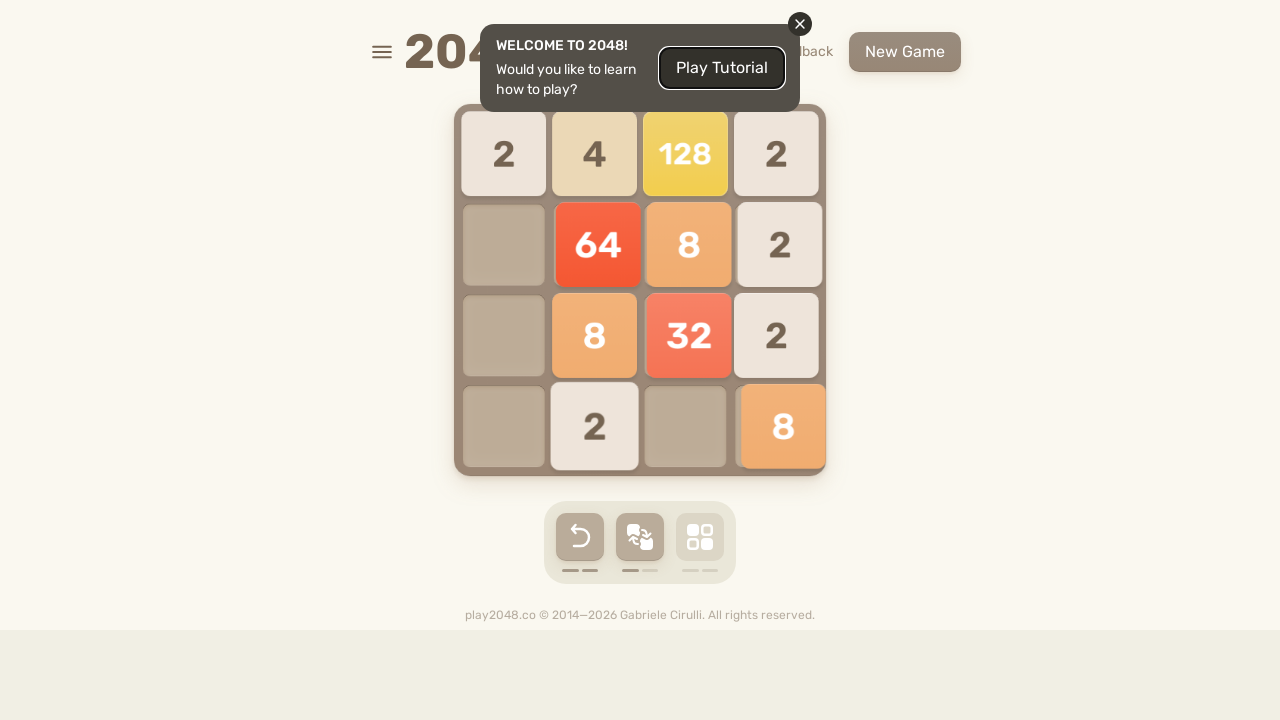

Pressed ArrowLeft key on body
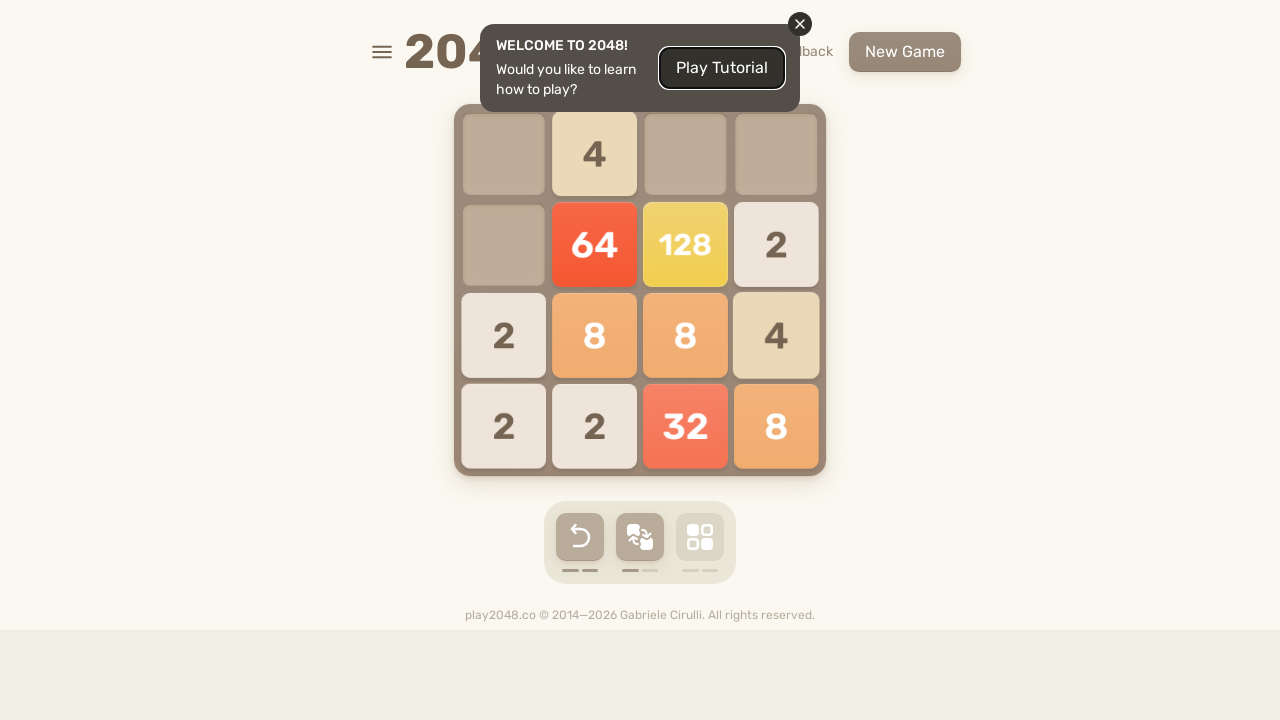

Waited 100ms for game animation to complete
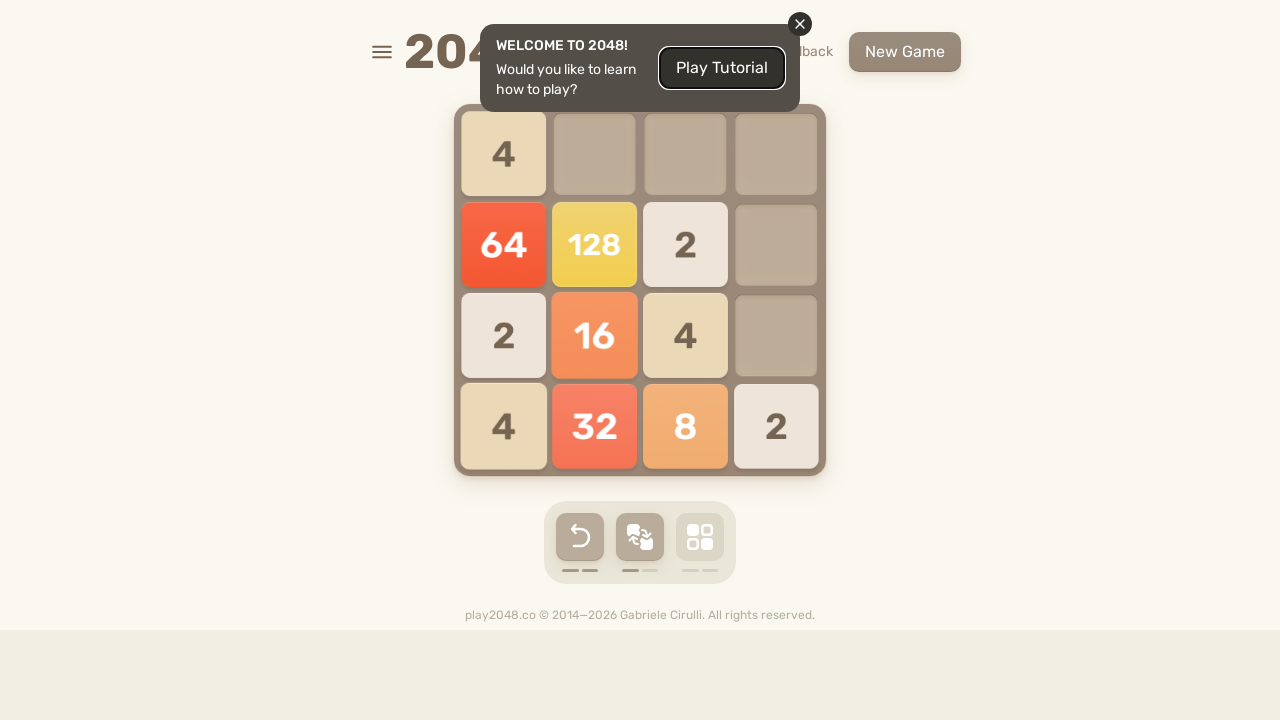

Located game over element
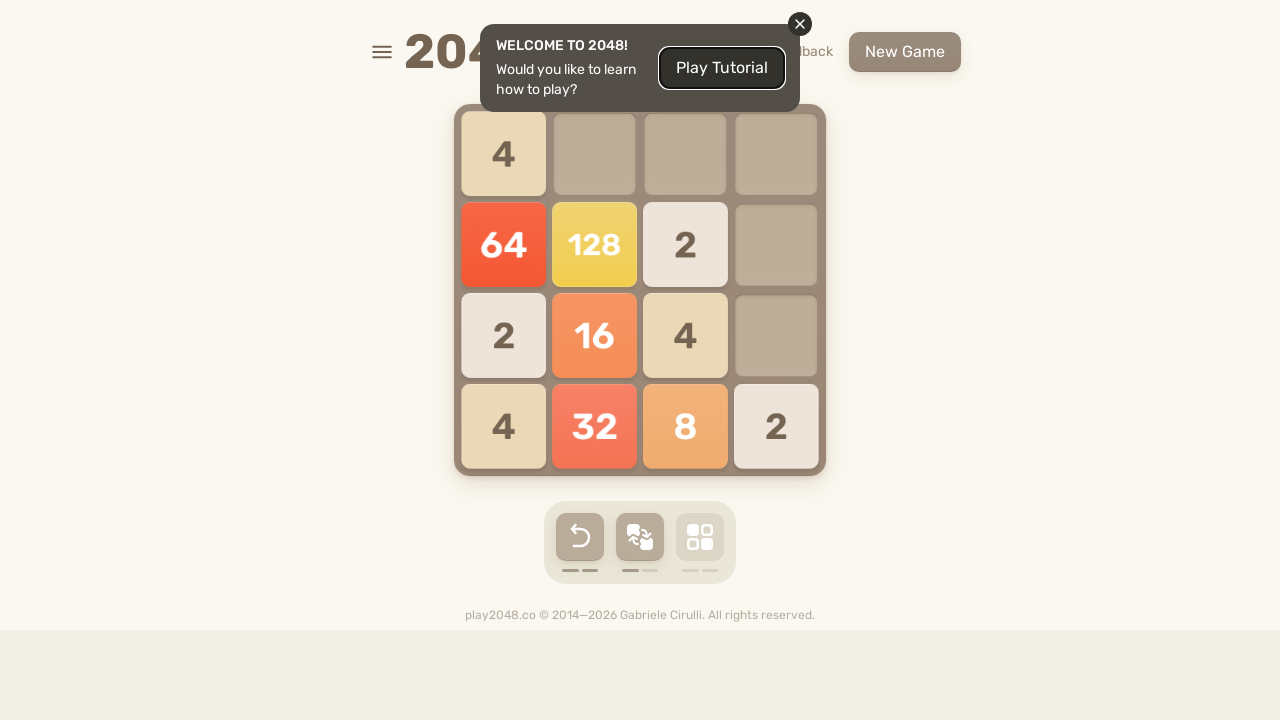

Retrieved game over element text
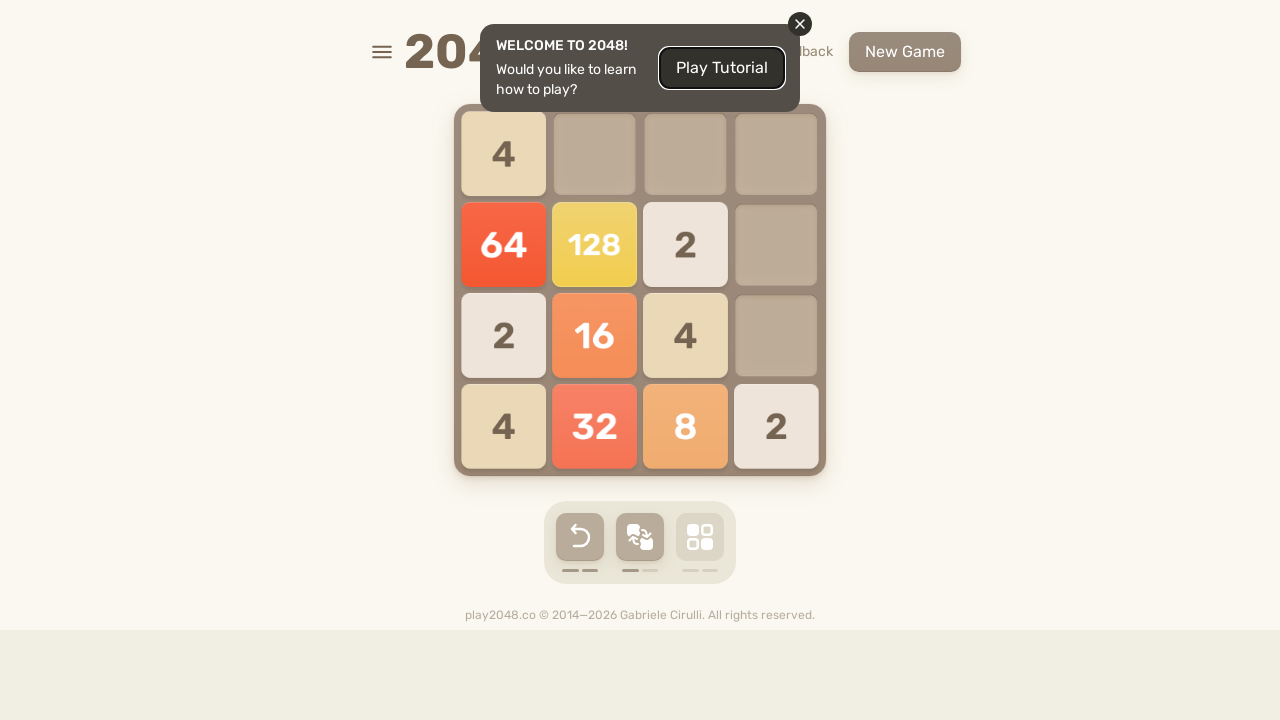

Pressed ArrowUp key on body
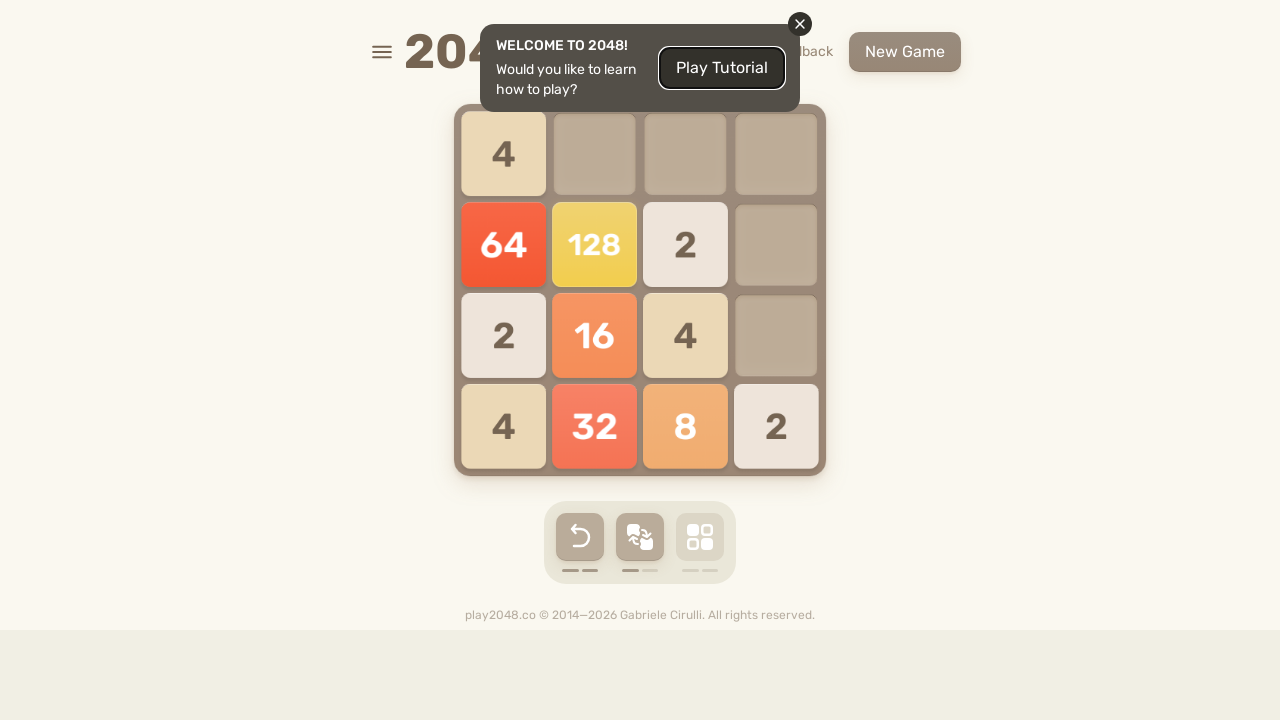

Pressed ArrowRight key on body
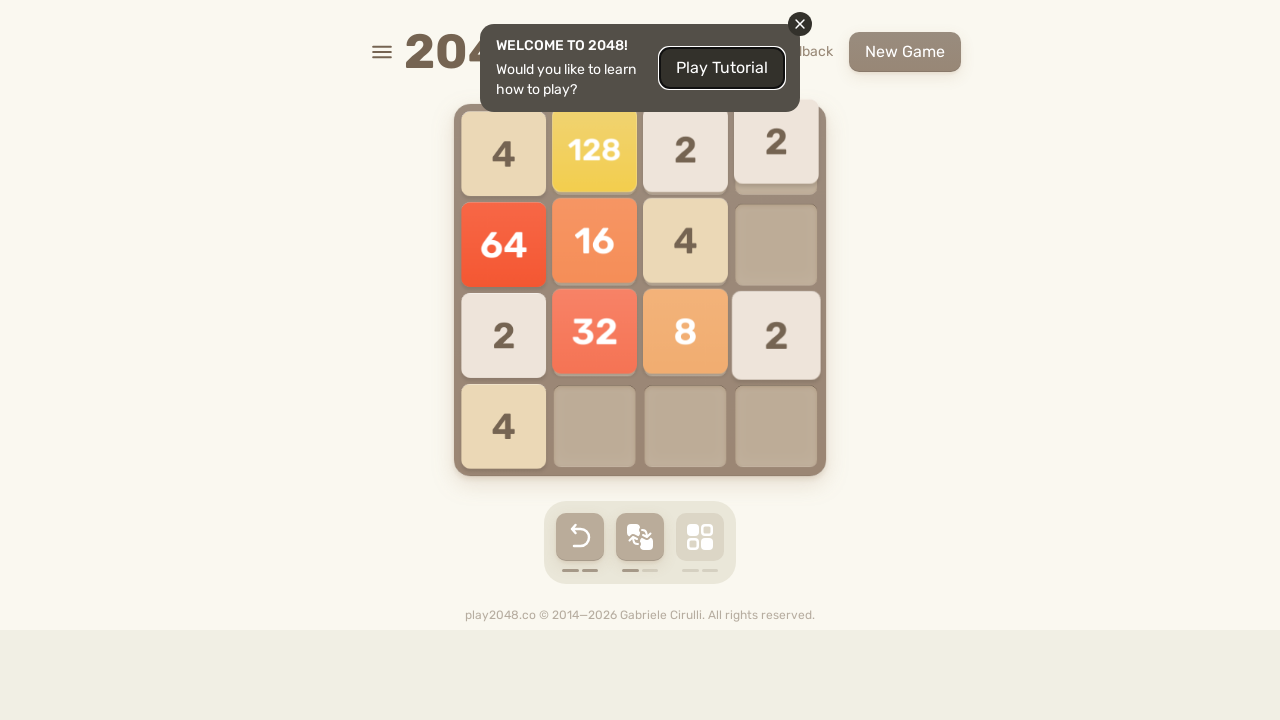

Pressed ArrowDown key on body
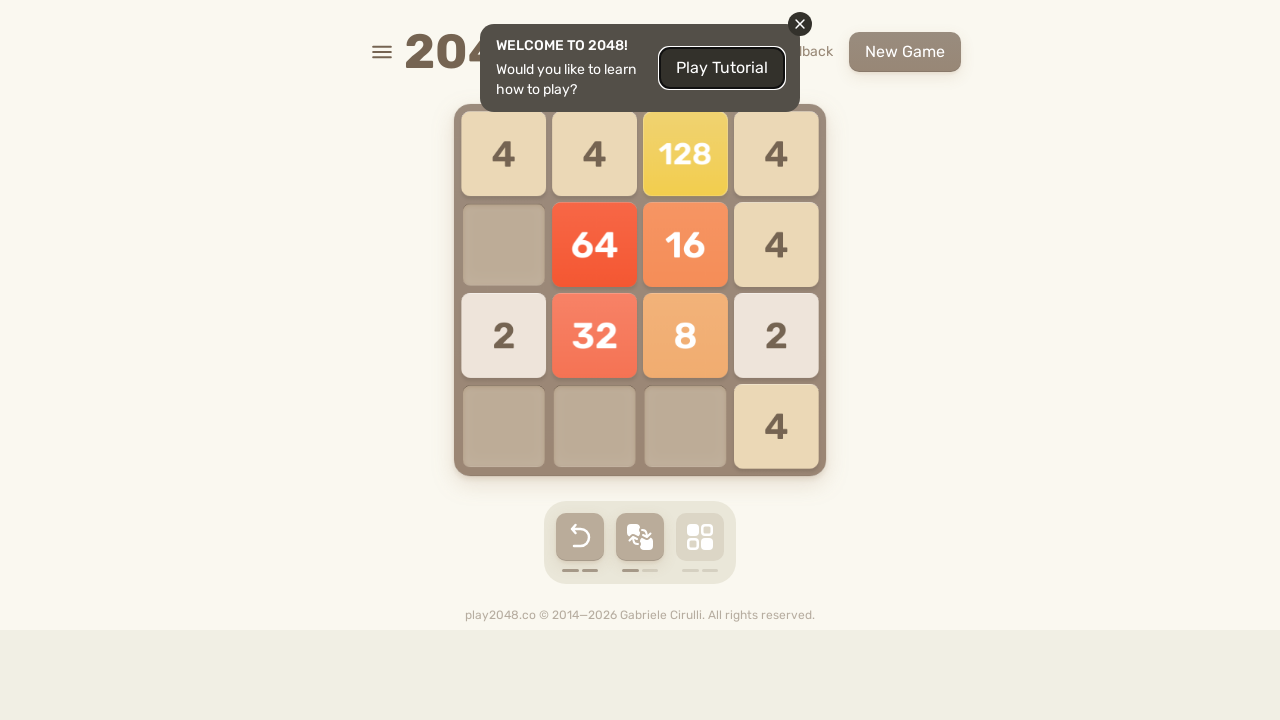

Pressed ArrowLeft key on body
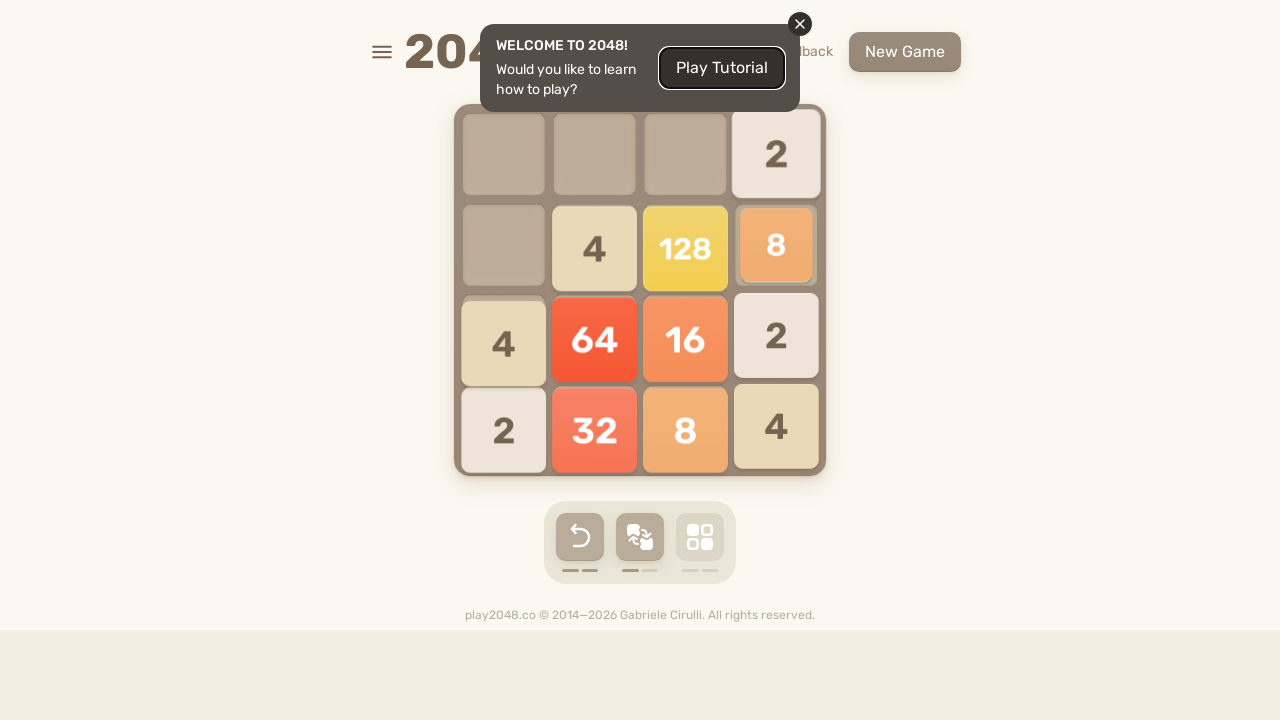

Waited 100ms for game animation to complete
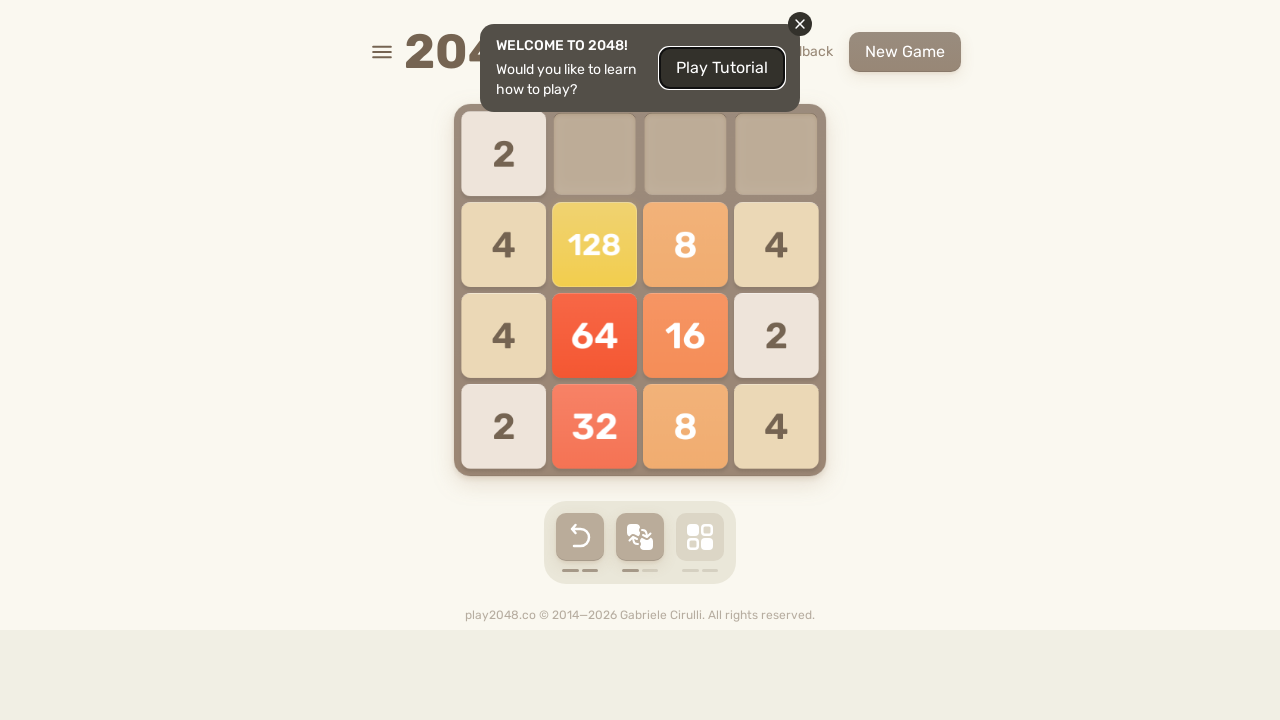

Located game over element
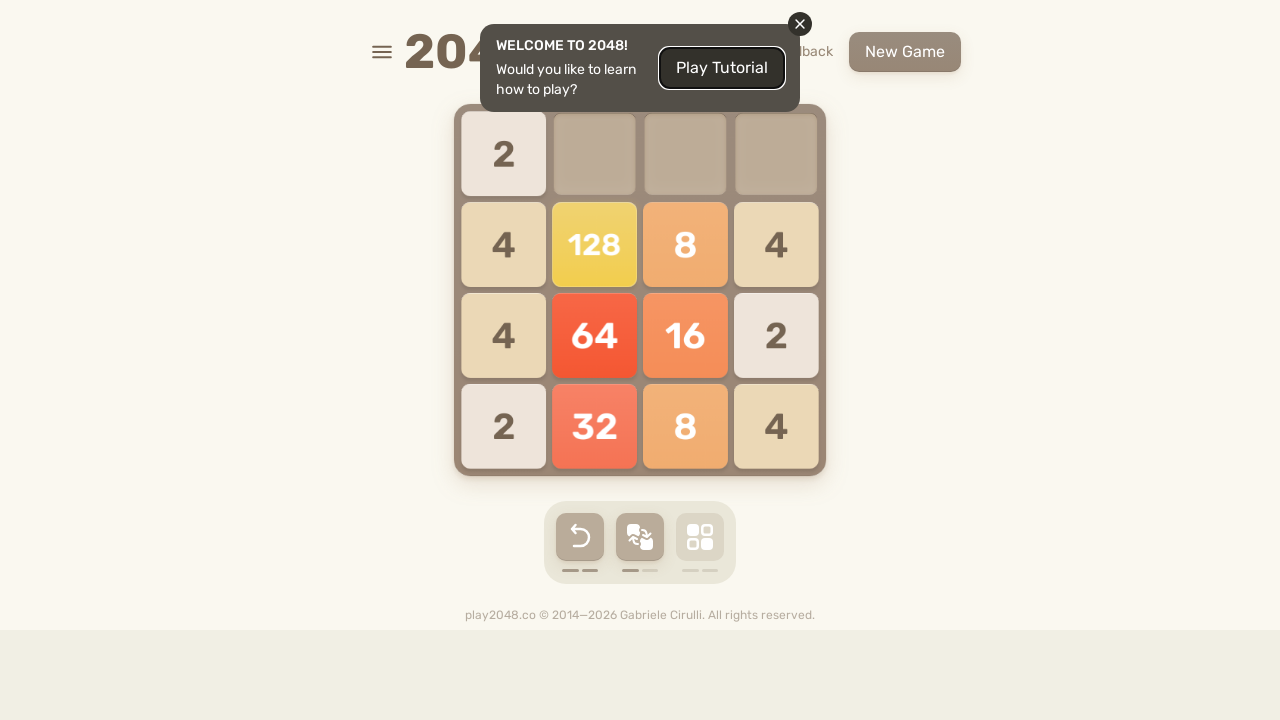

Retrieved game over element text
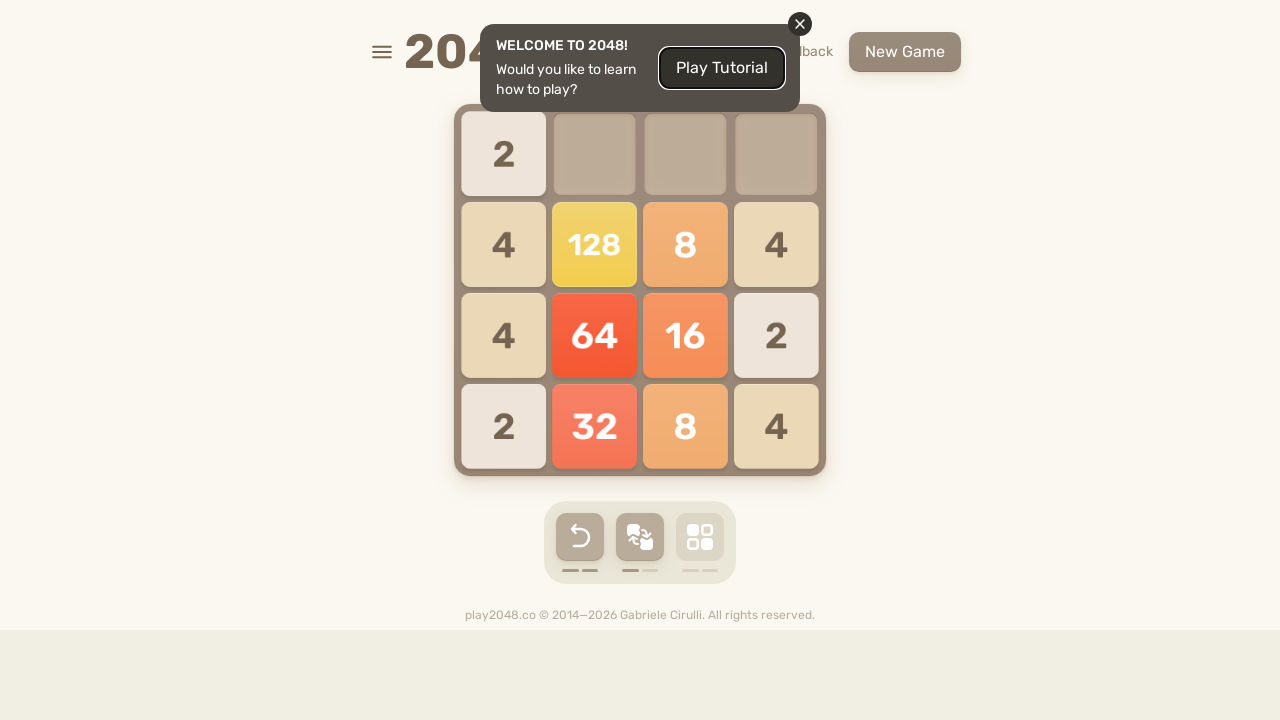

Pressed ArrowUp key on body
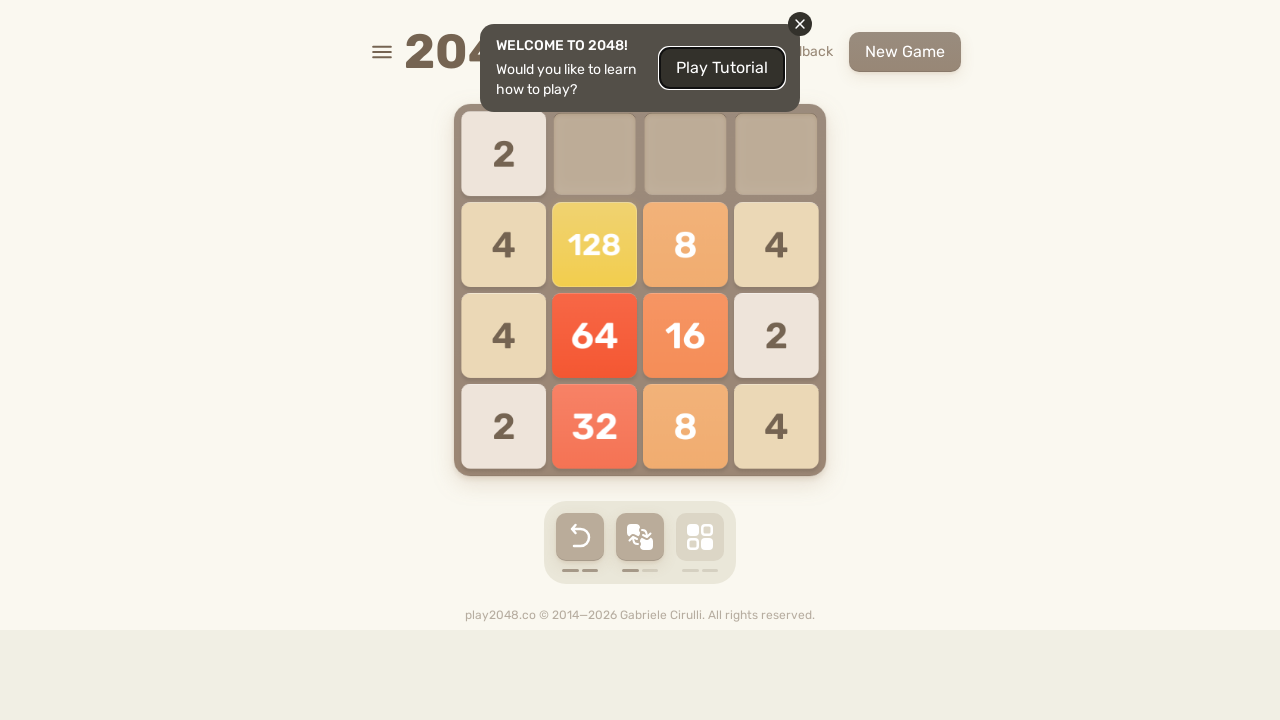

Pressed ArrowRight key on body
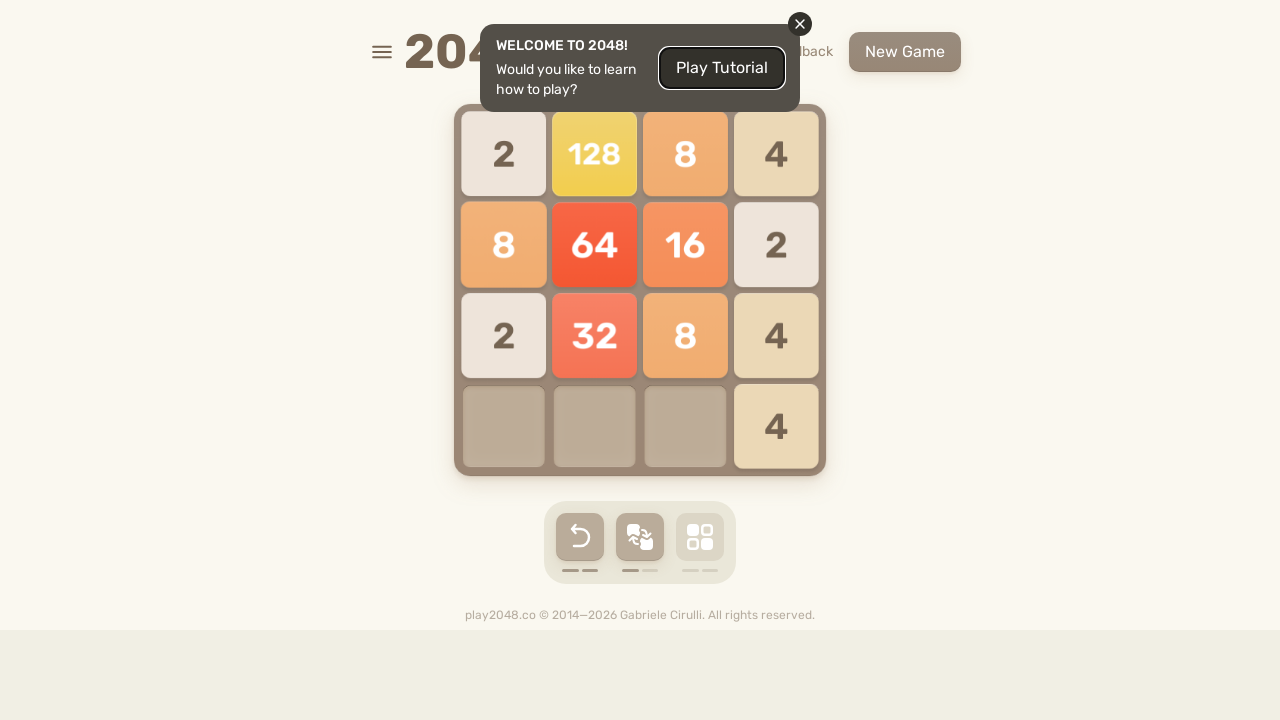

Pressed ArrowDown key on body
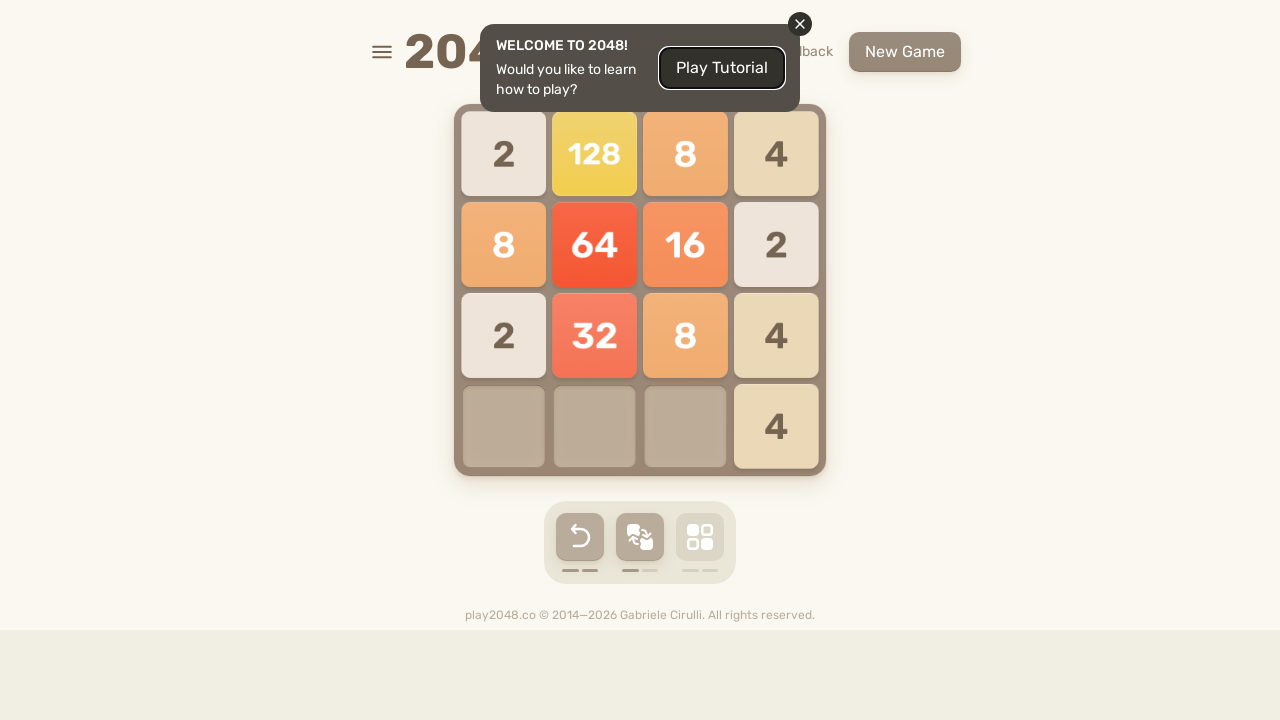

Pressed ArrowLeft key on body
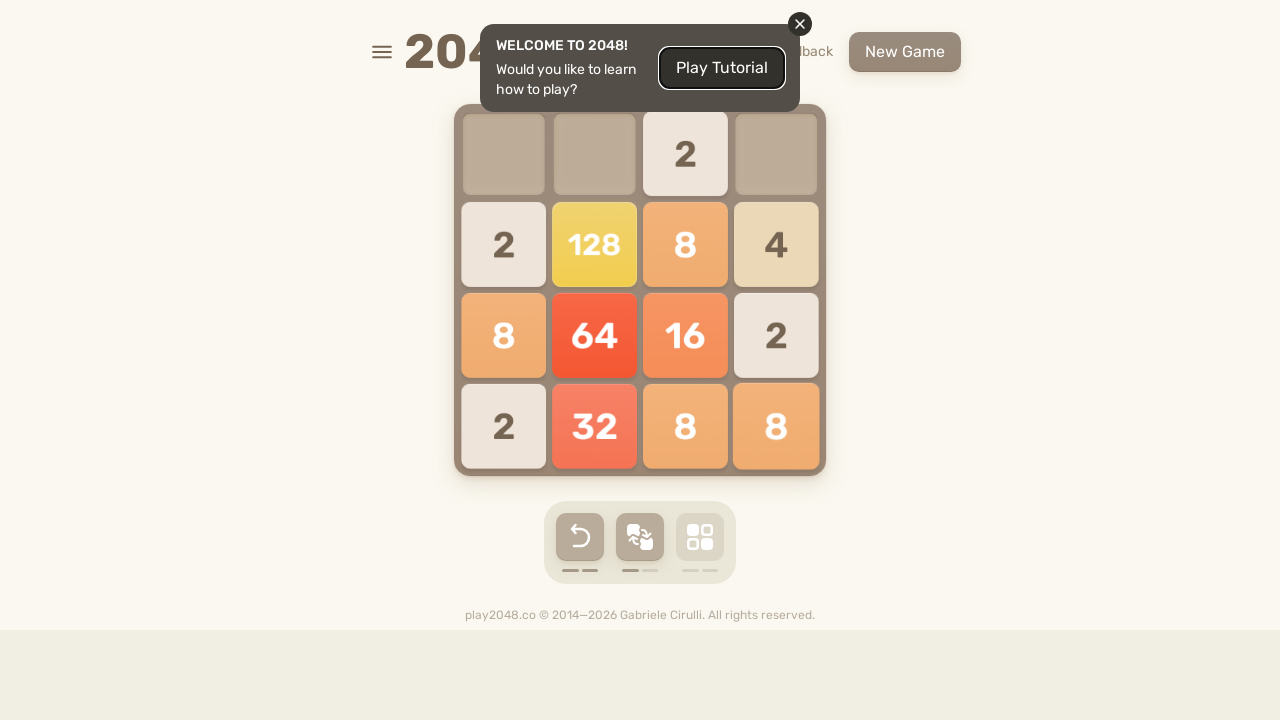

Waited 100ms for game animation to complete
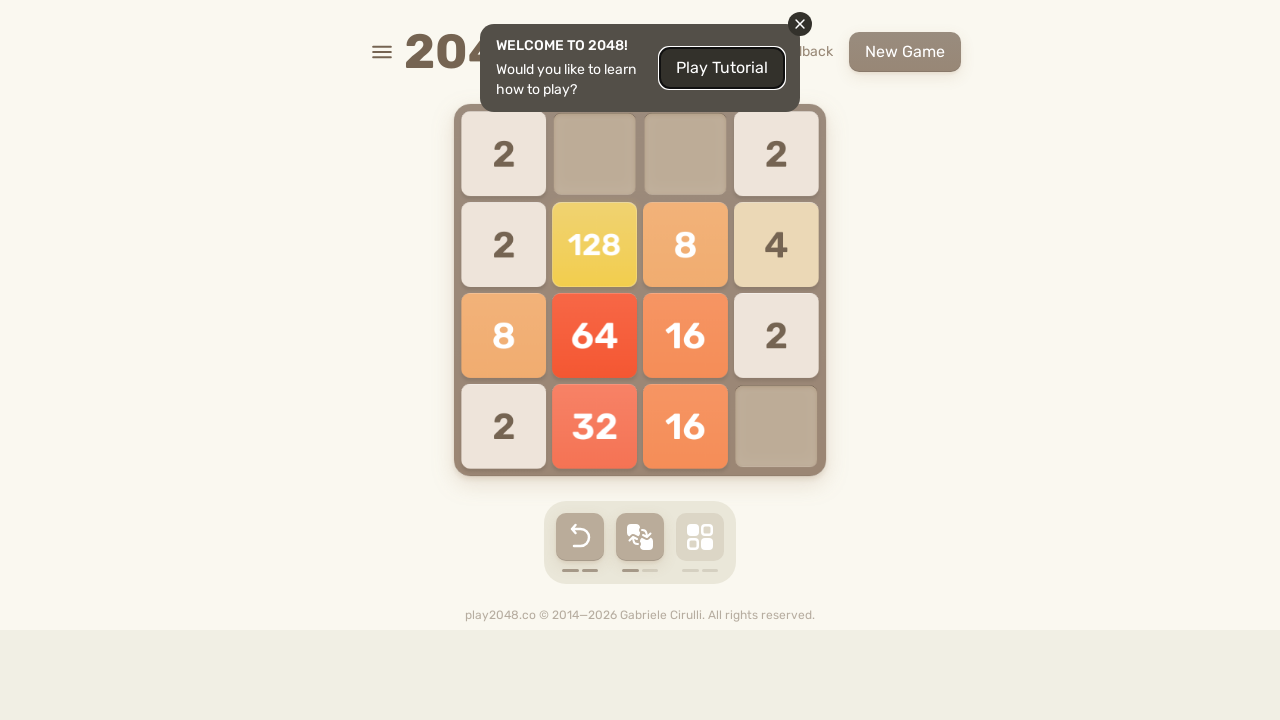

Located game over element
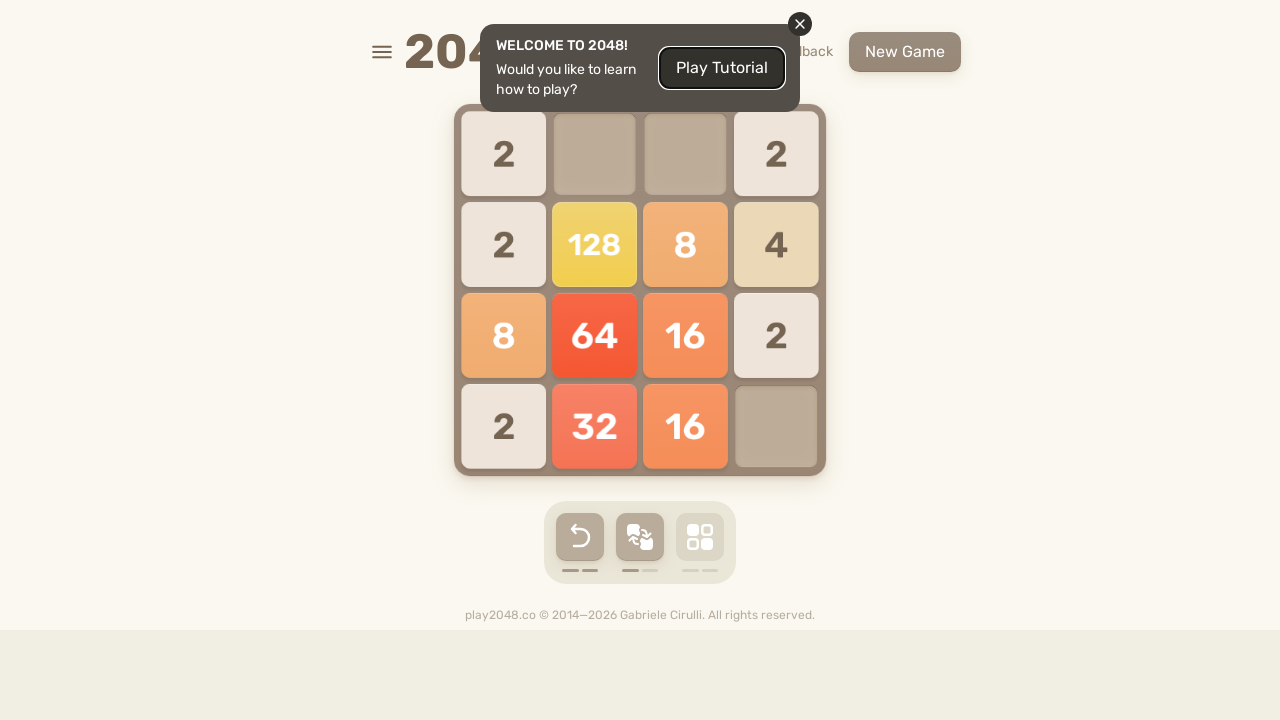

Retrieved game over element text
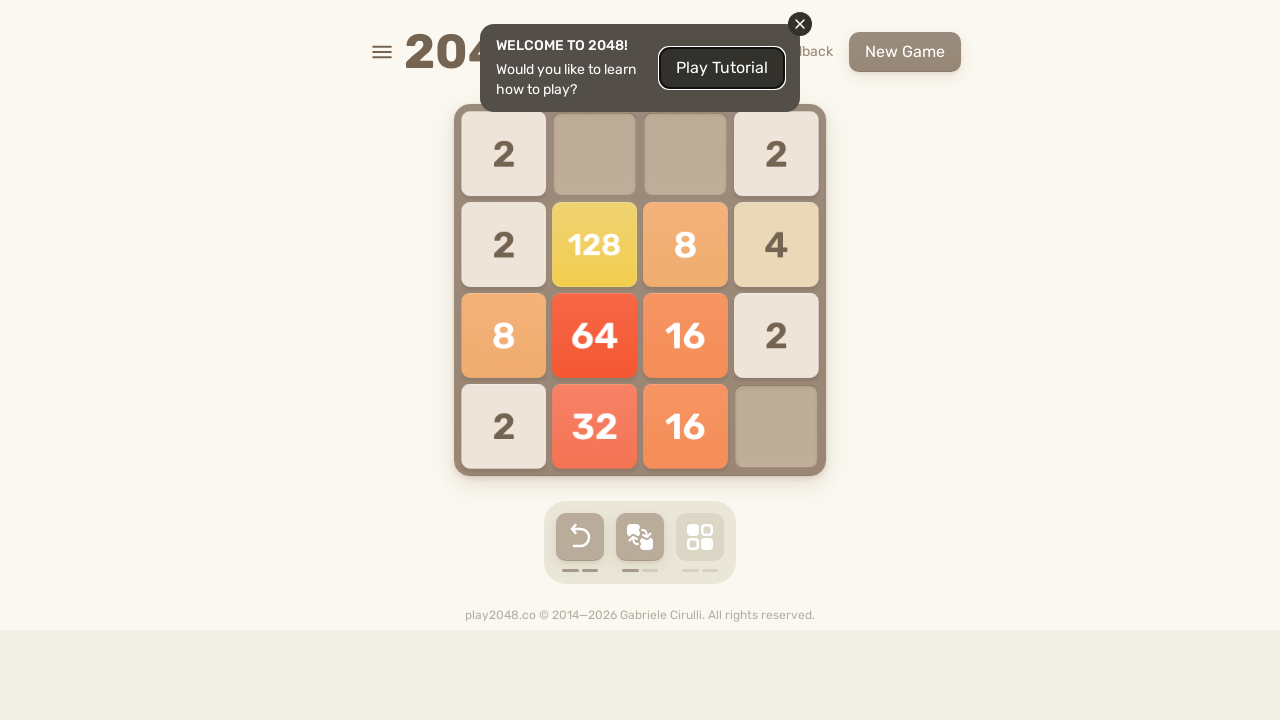

Pressed ArrowUp key on body
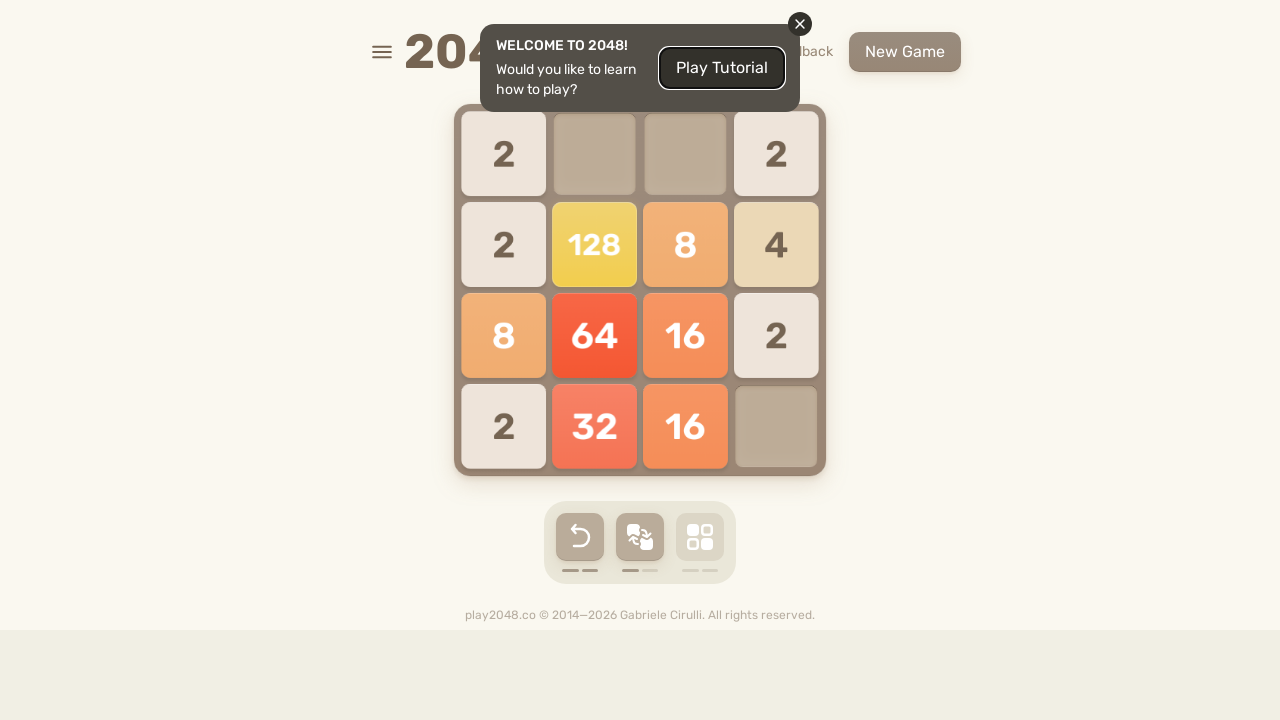

Pressed ArrowRight key on body
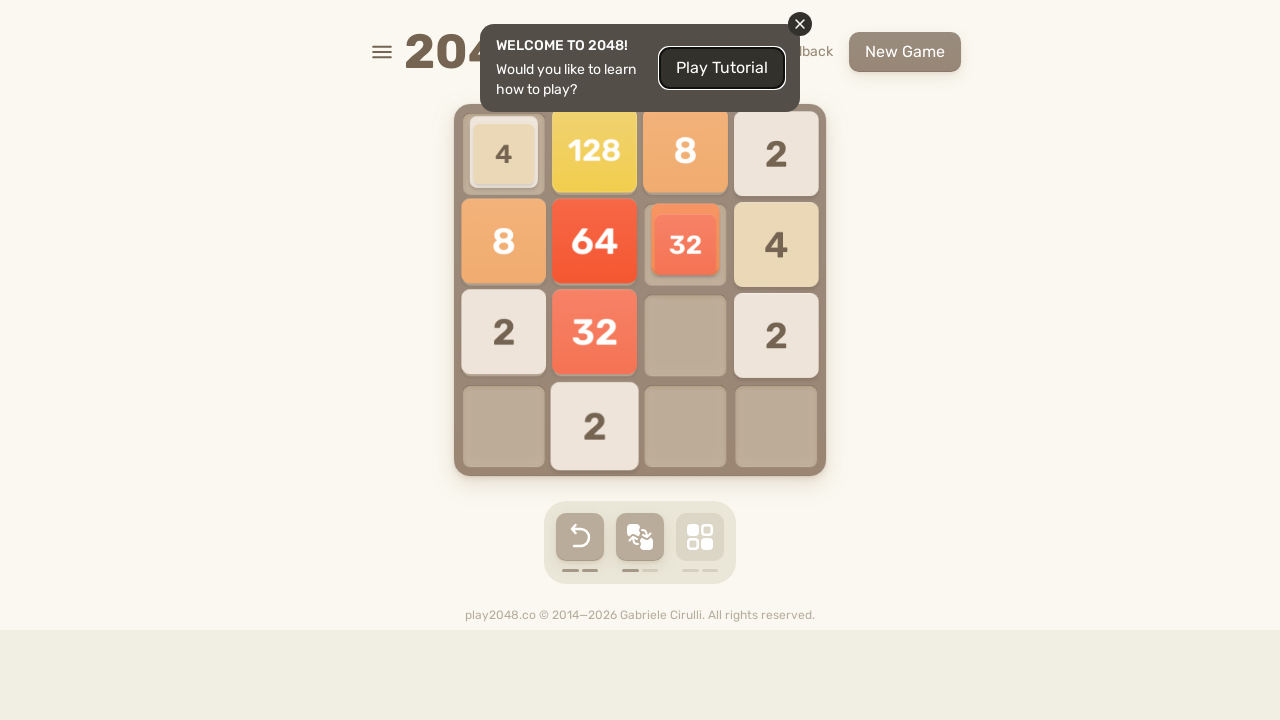

Pressed ArrowDown key on body
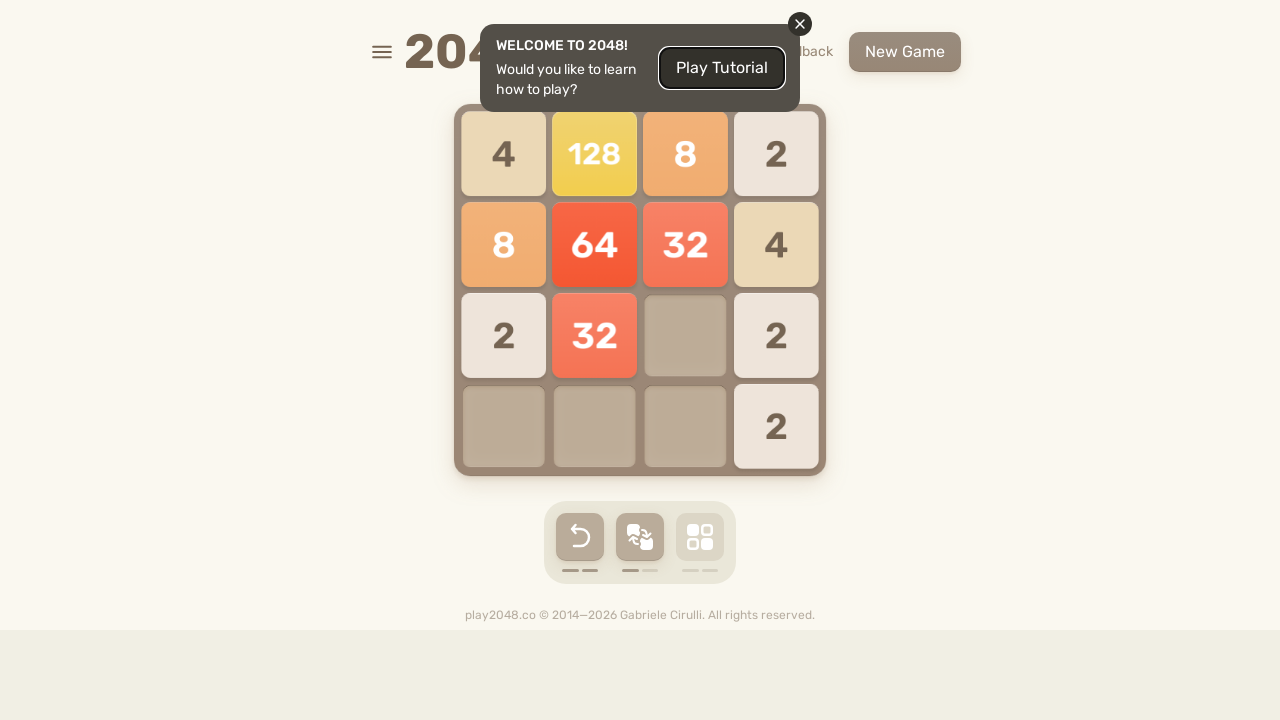

Pressed ArrowLeft key on body
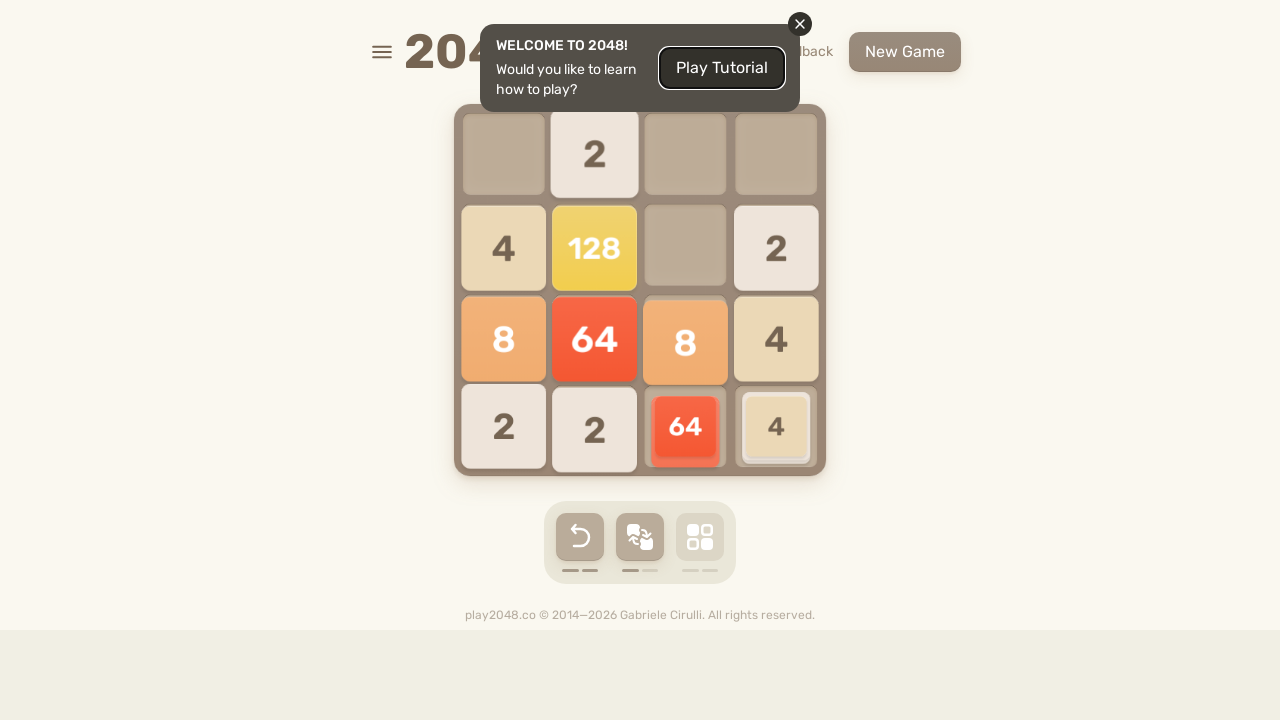

Waited 100ms for game animation to complete
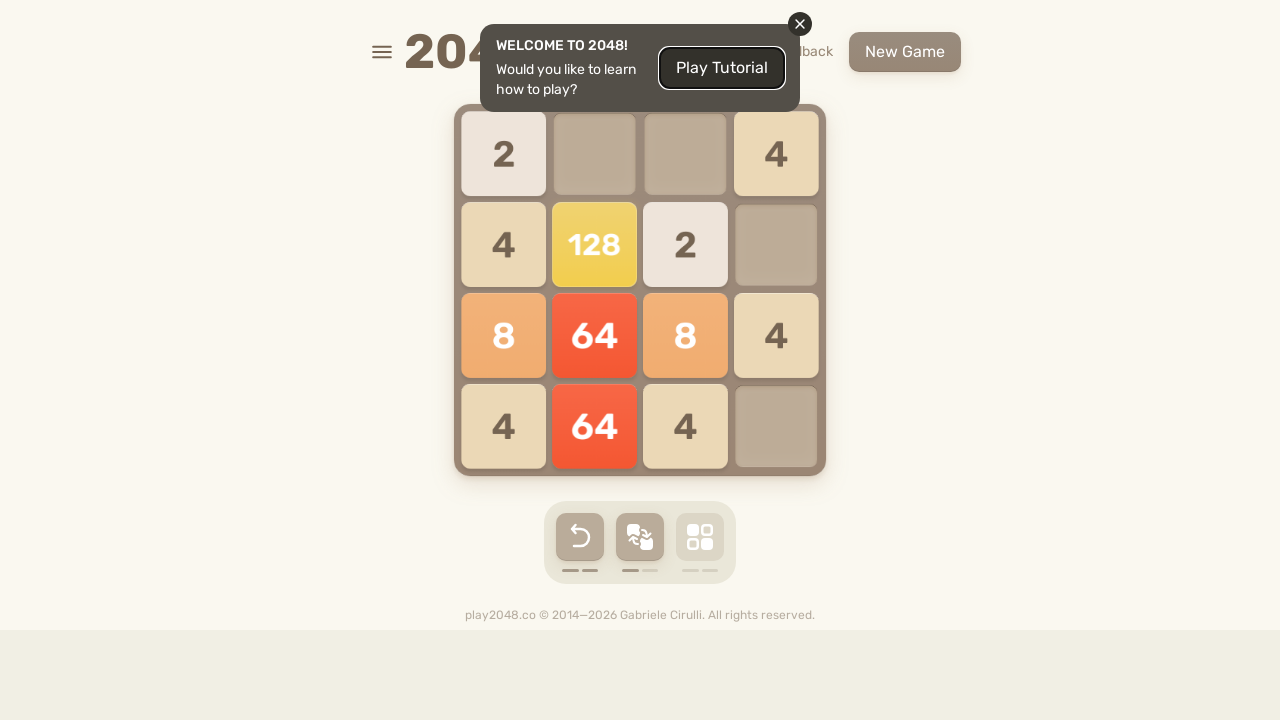

Located game over element
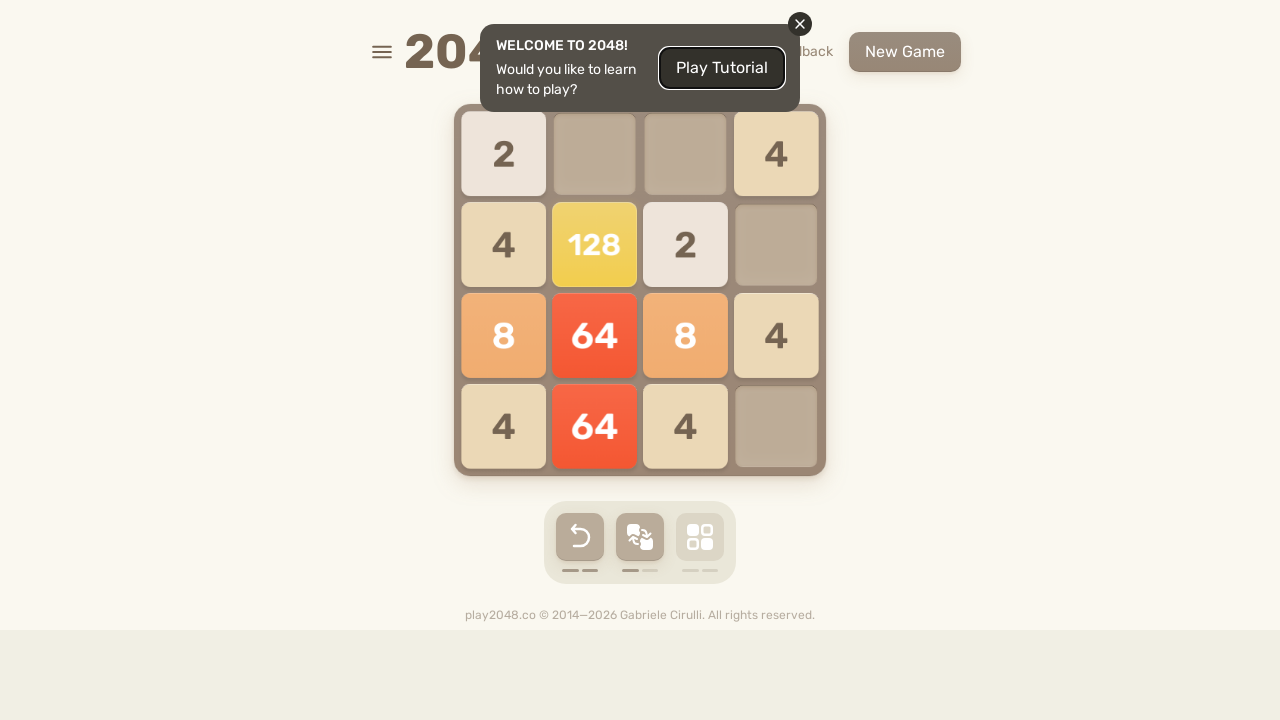

Retrieved game over element text
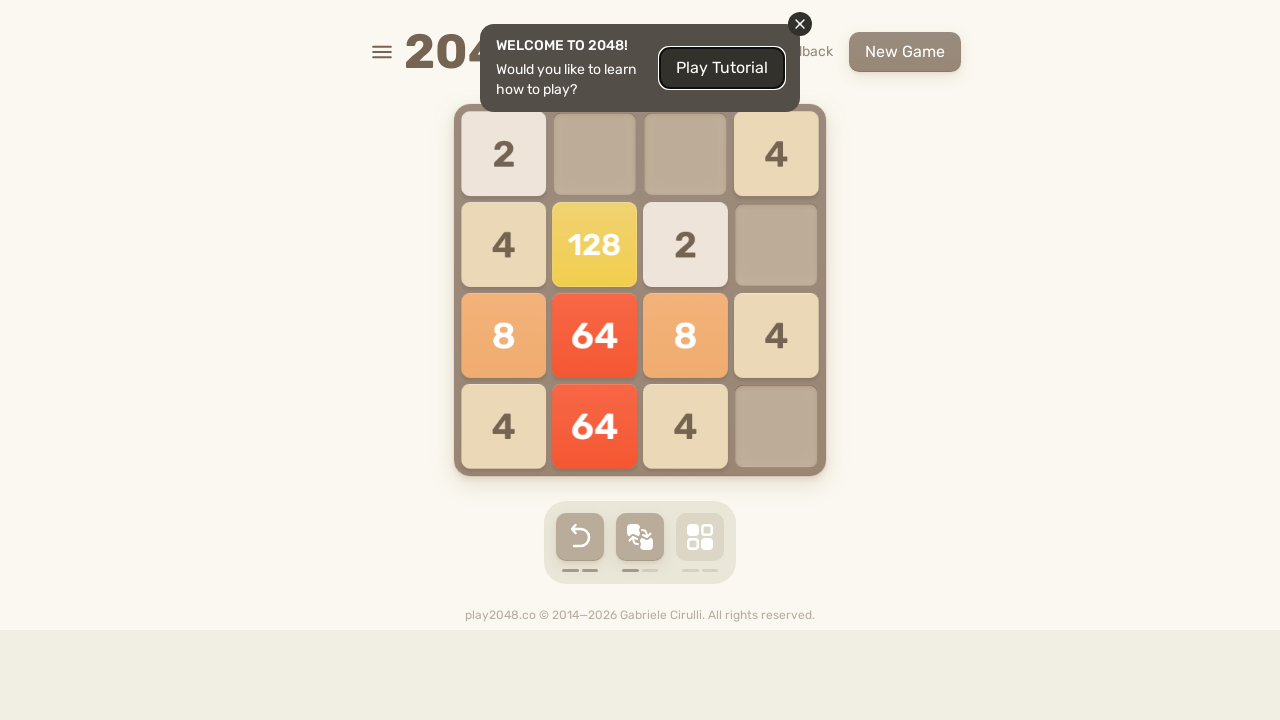

Pressed ArrowUp key on body
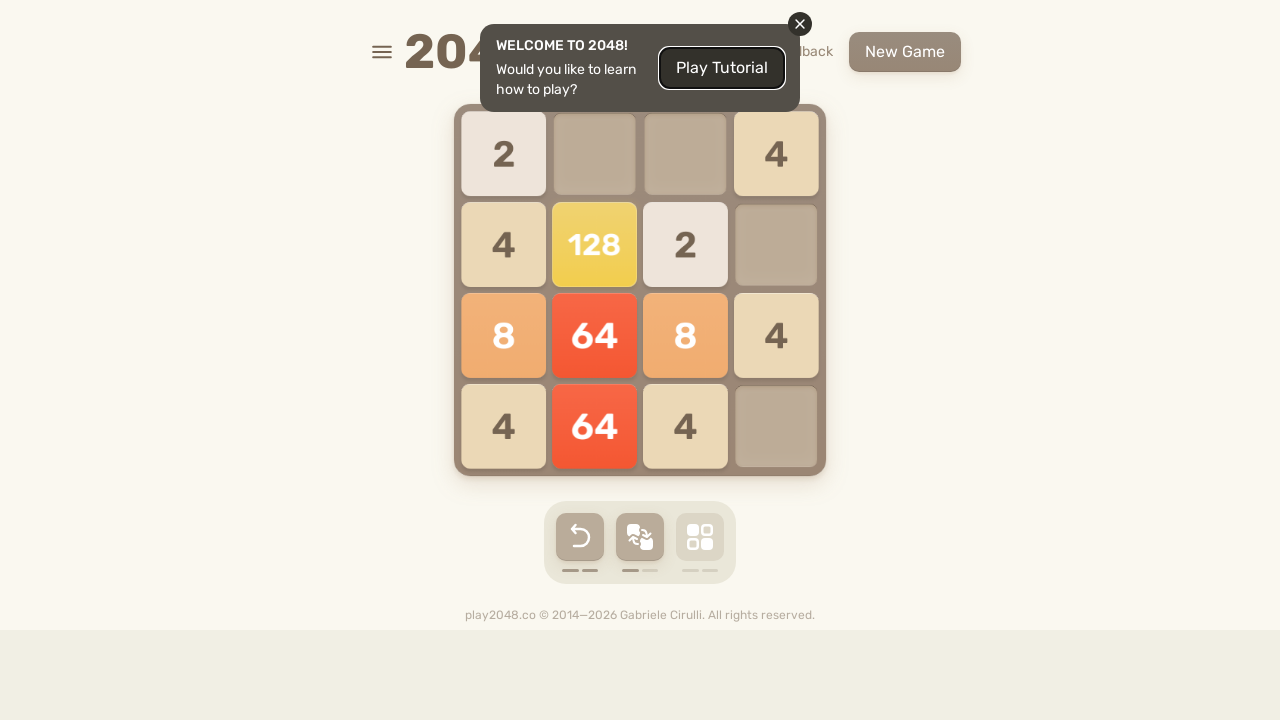

Pressed ArrowRight key on body
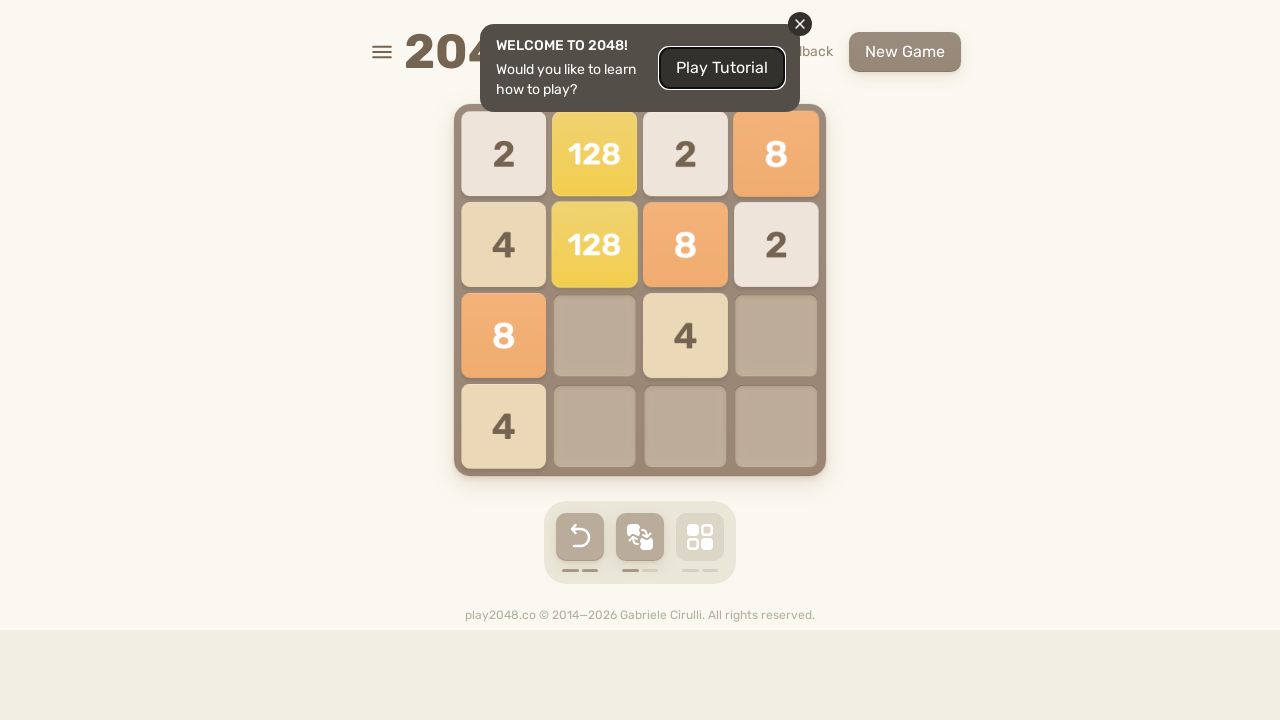

Pressed ArrowDown key on body
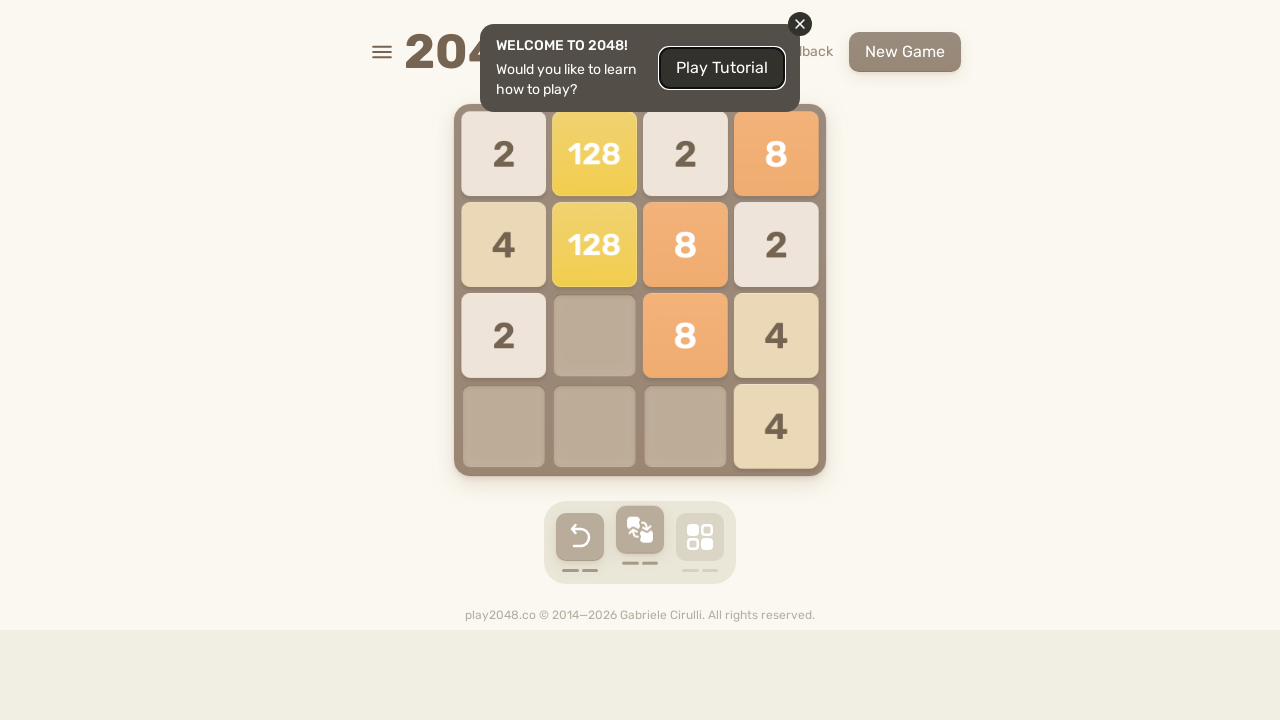

Pressed ArrowLeft key on body
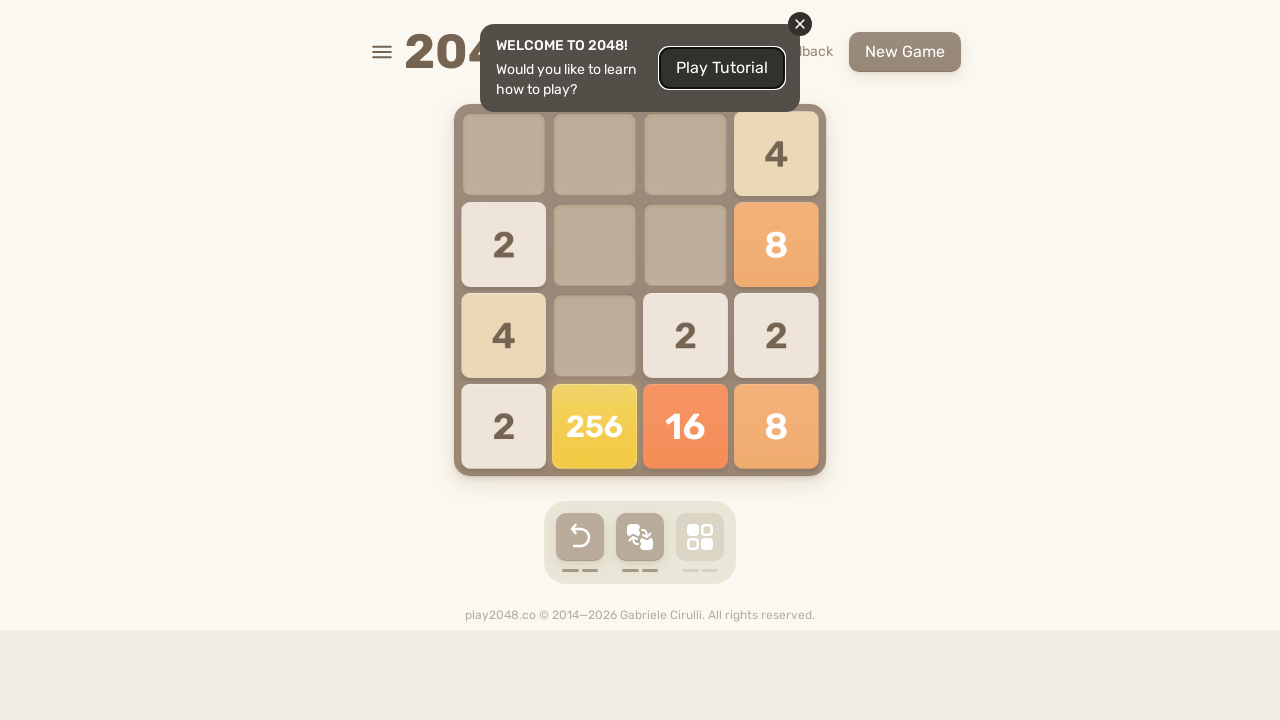

Waited 100ms for game animation to complete
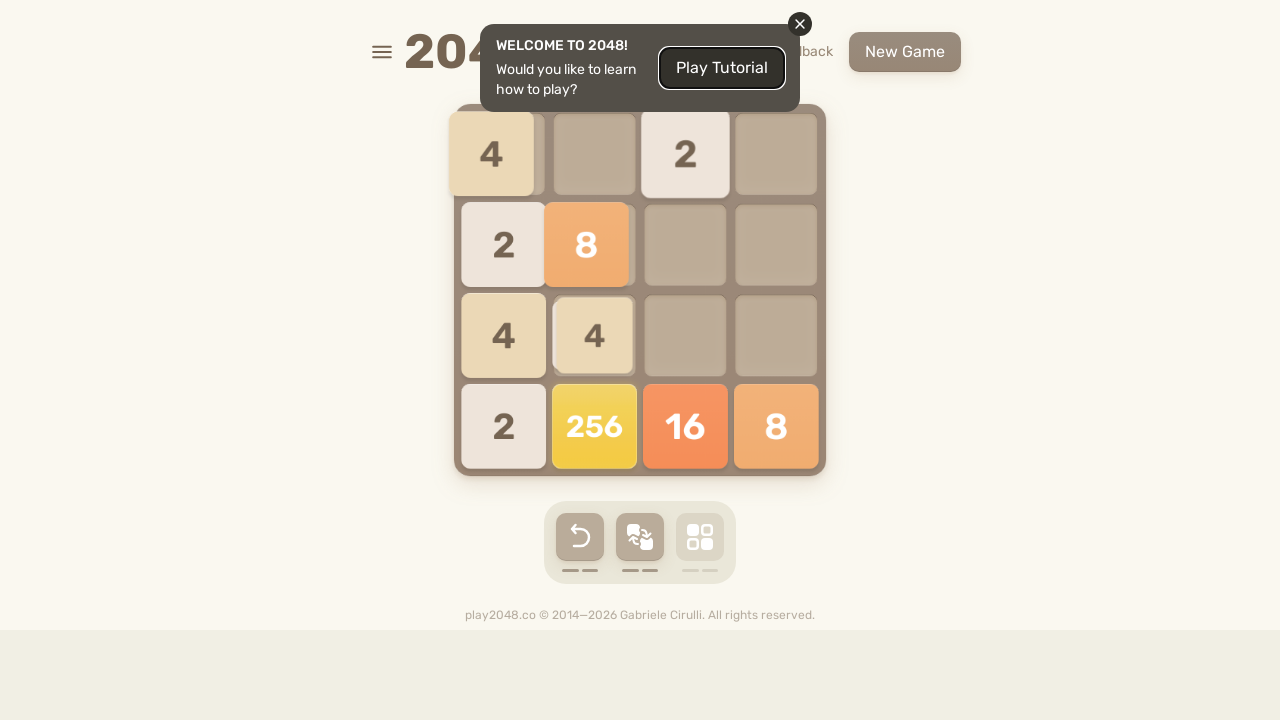

Located game over element
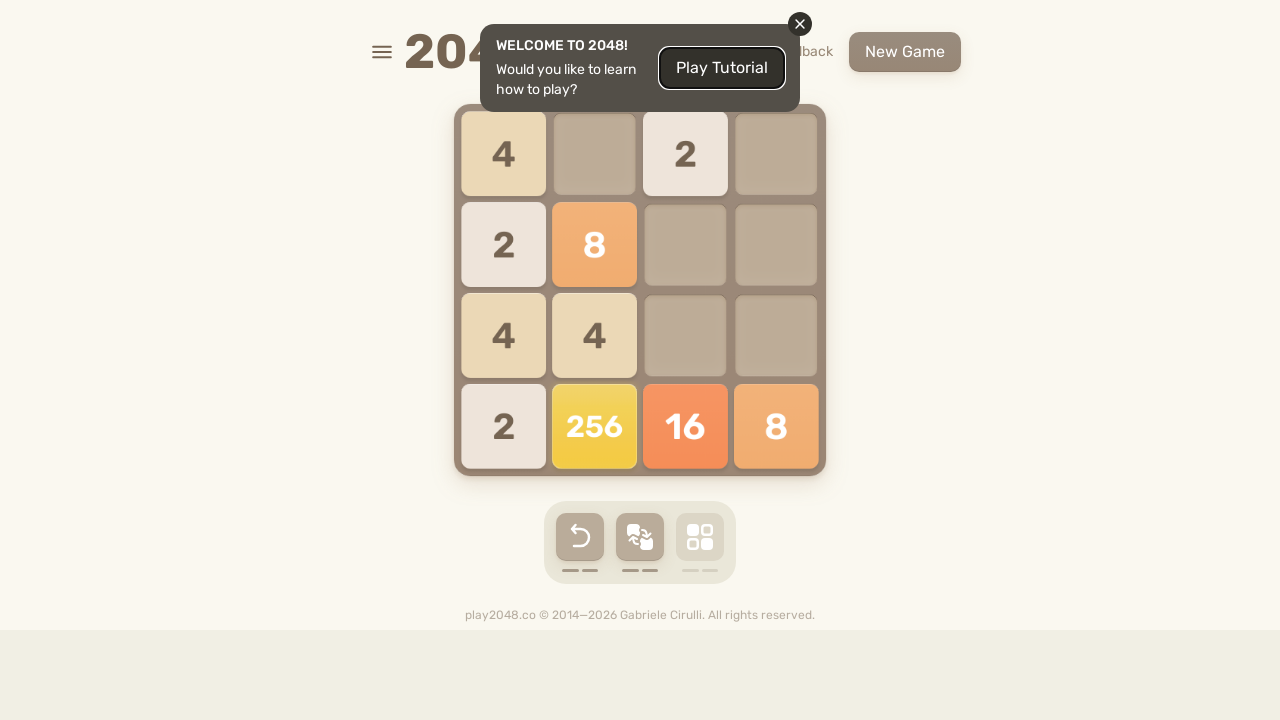

Retrieved game over element text
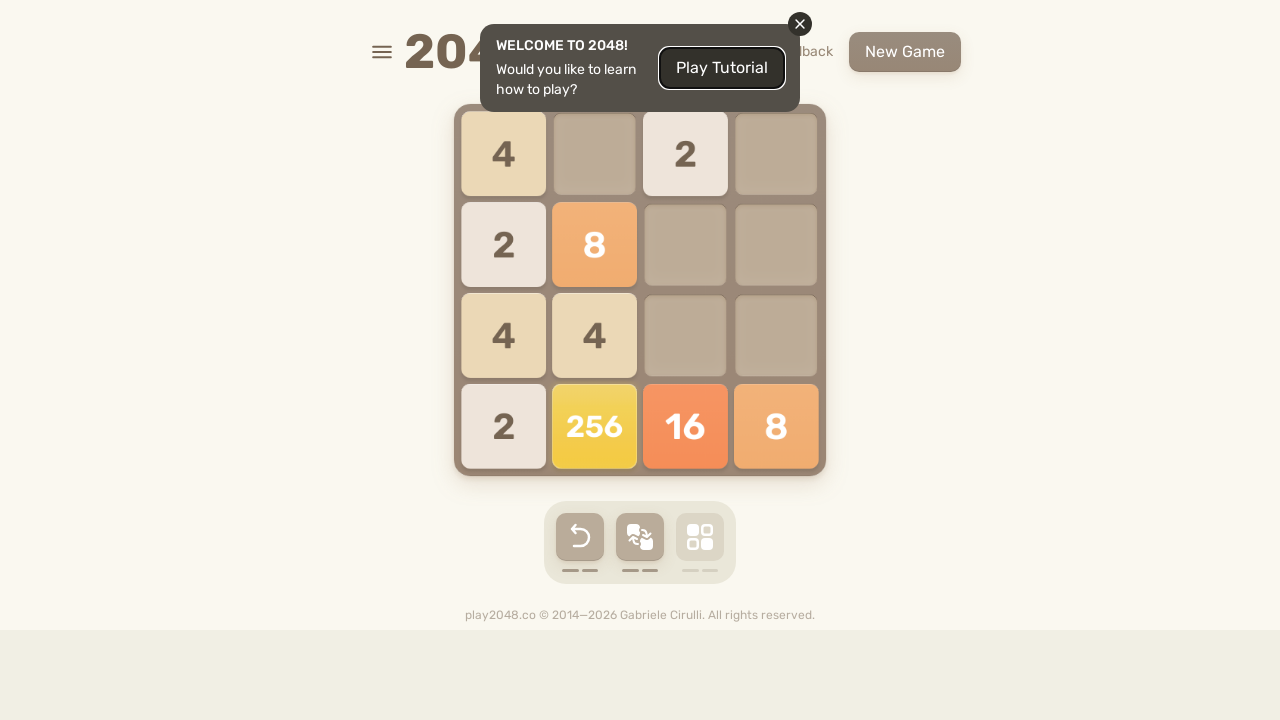

Pressed ArrowUp key on body
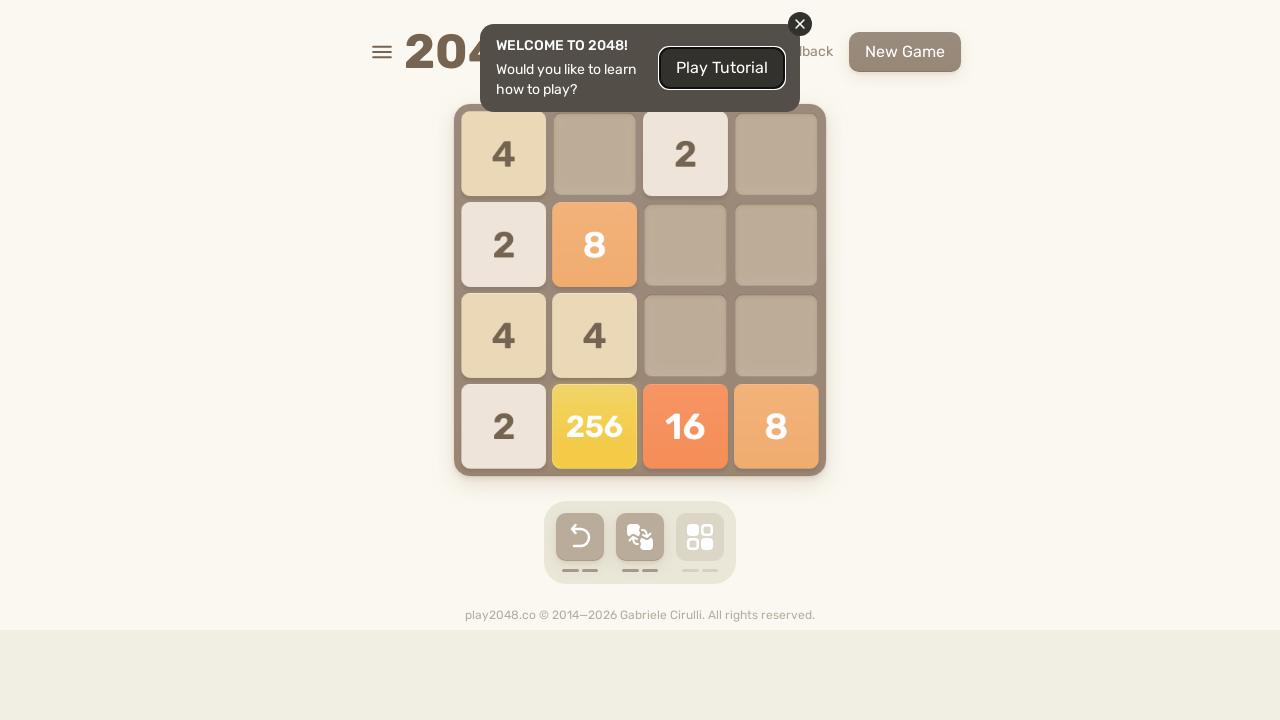

Pressed ArrowRight key on body
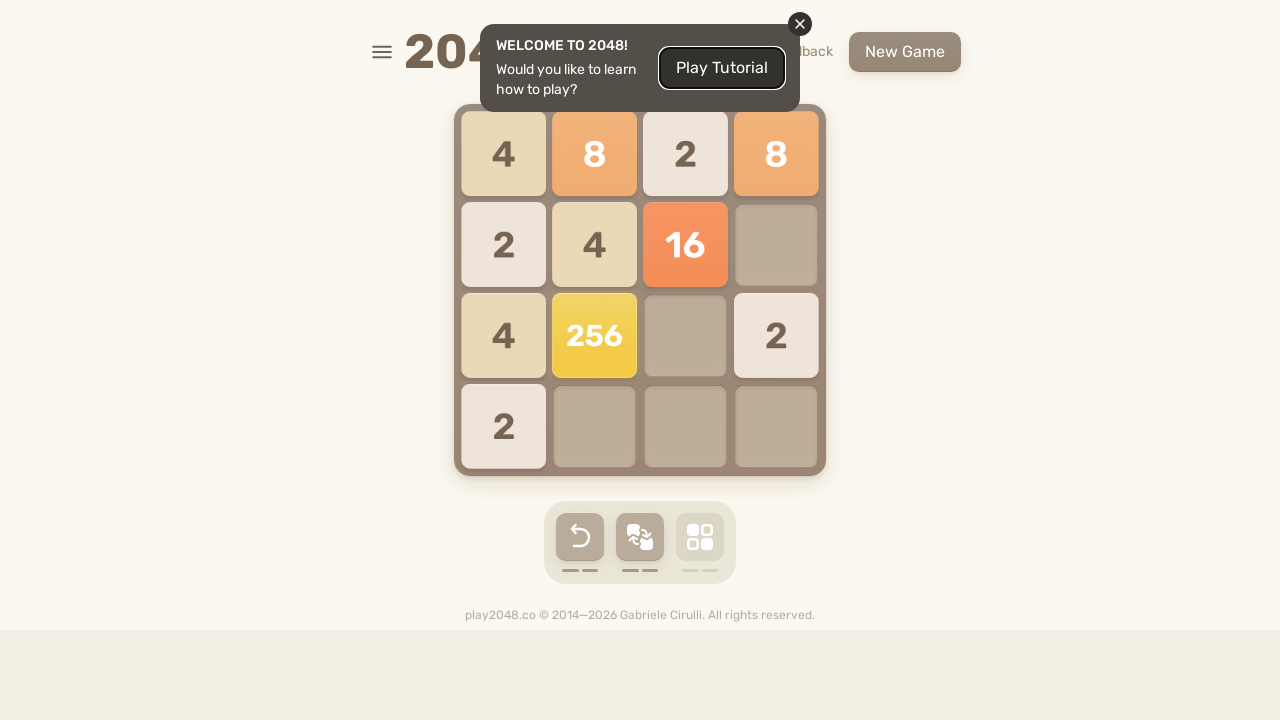

Pressed ArrowDown key on body
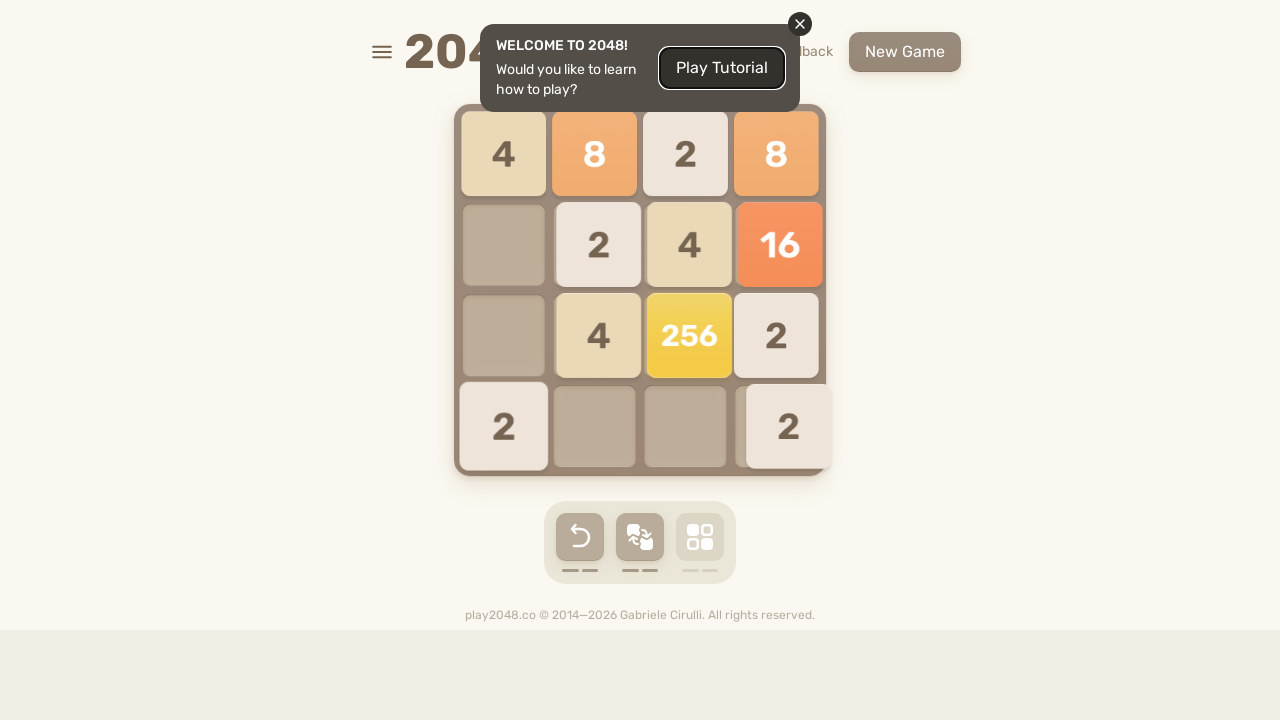

Pressed ArrowLeft key on body
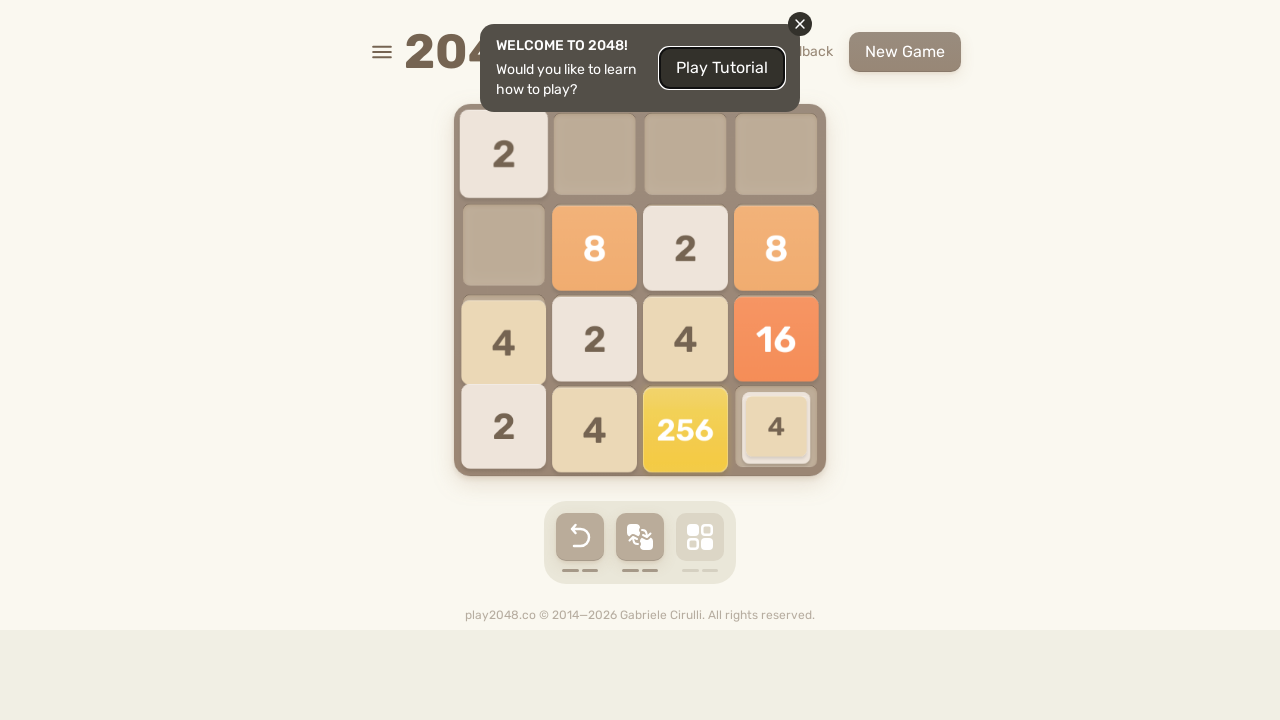

Waited 100ms for game animation to complete
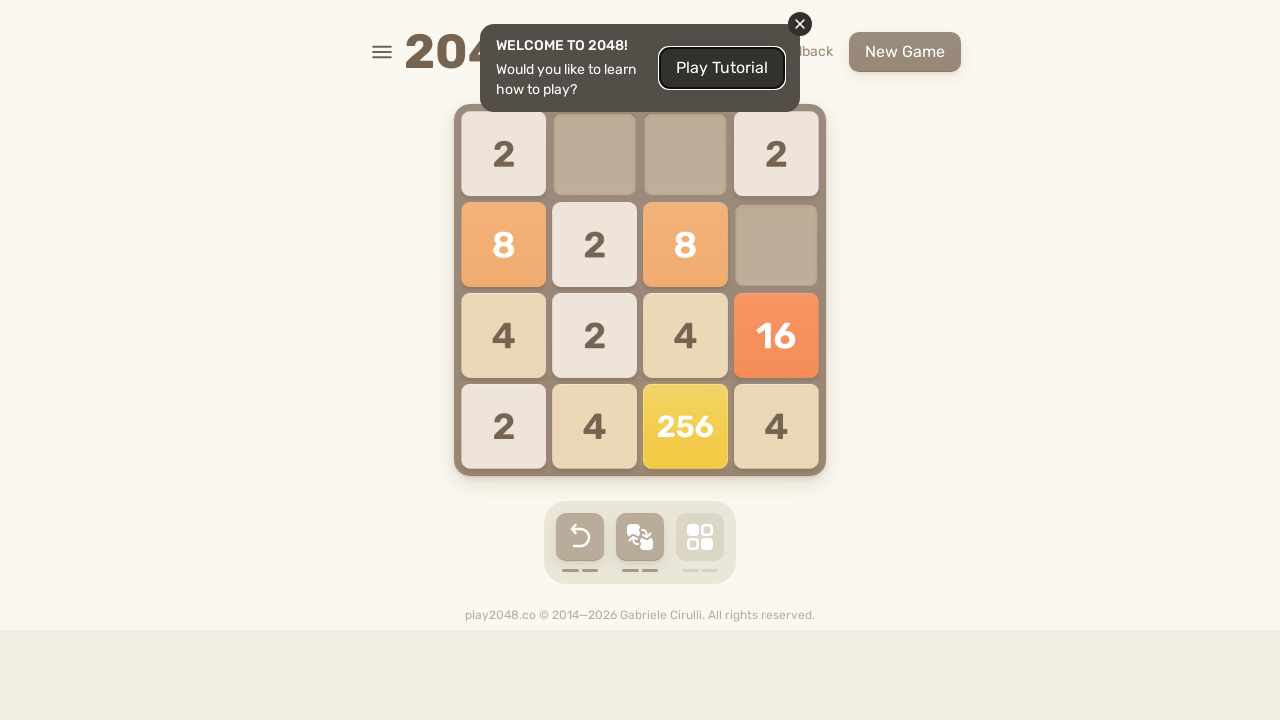

Located game over element
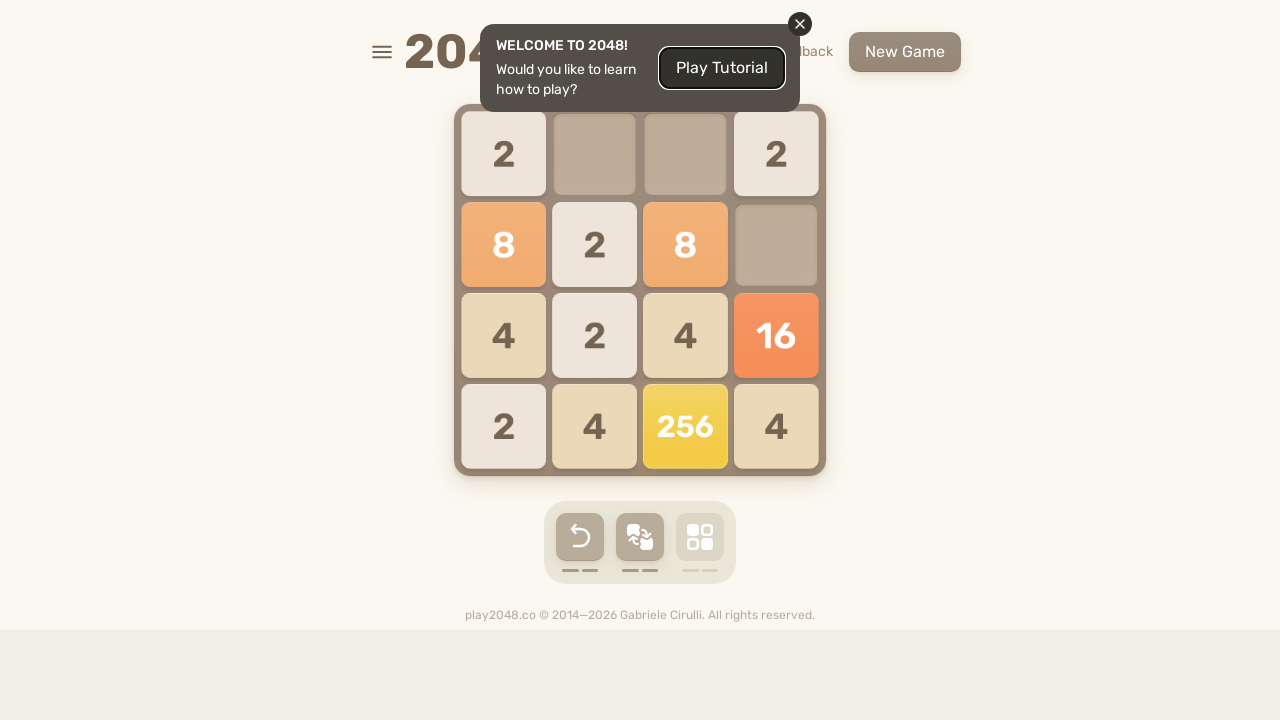

Retrieved game over element text
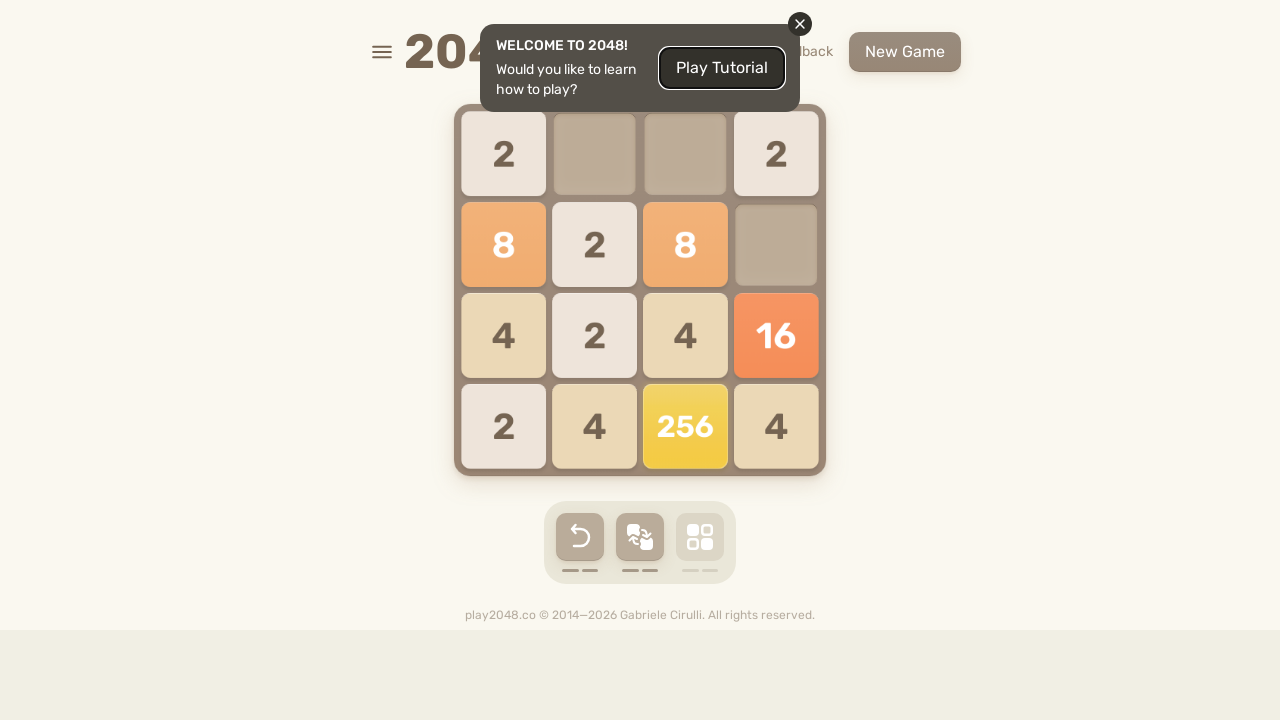

Pressed ArrowUp key on body
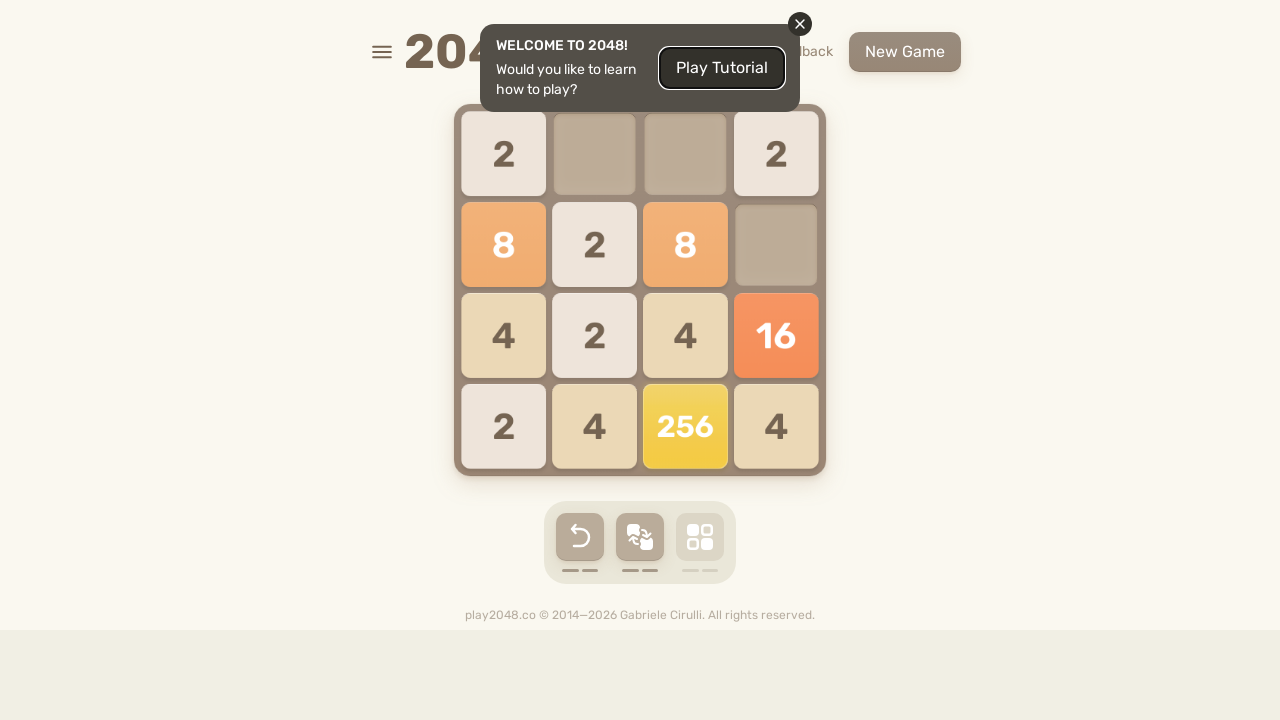

Pressed ArrowRight key on body
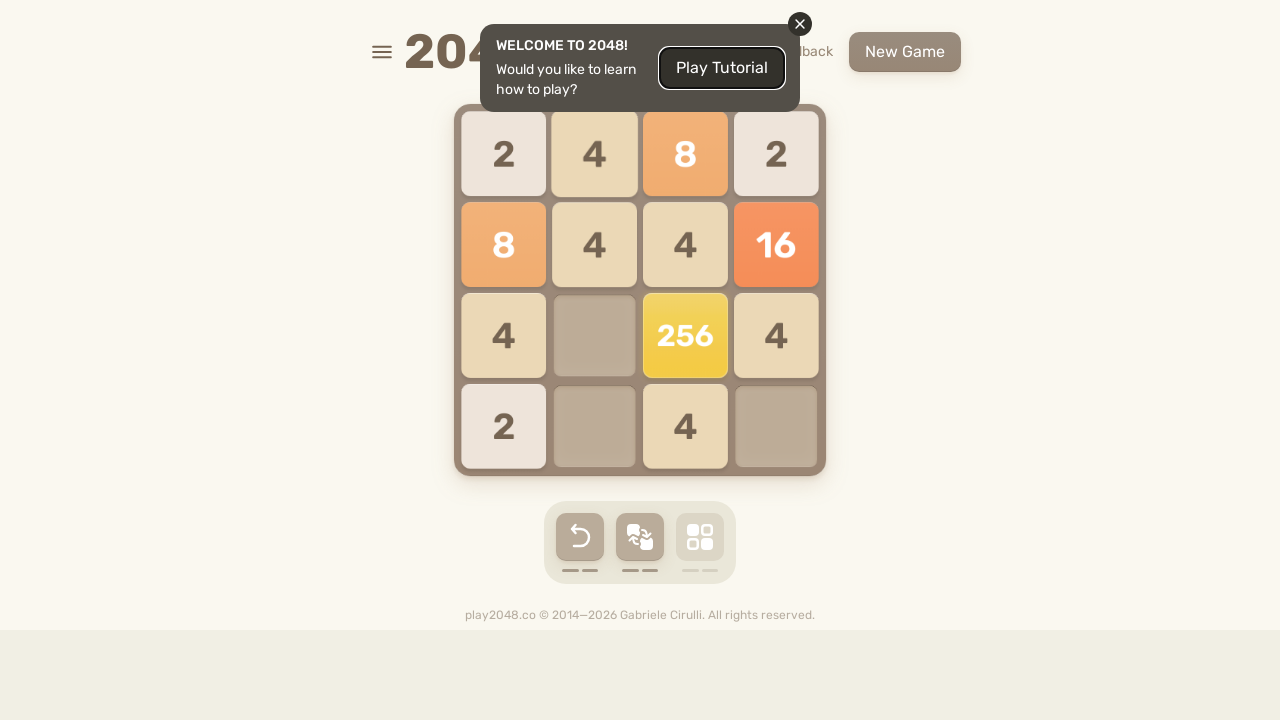

Pressed ArrowDown key on body
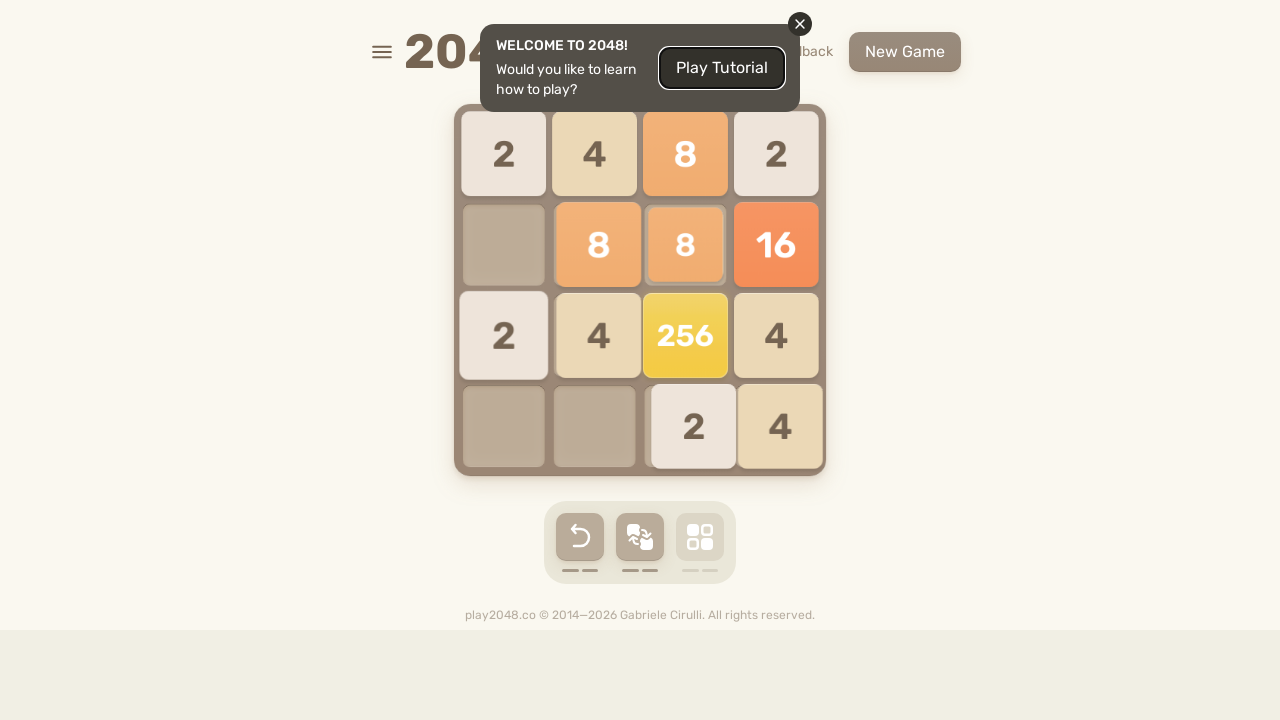

Pressed ArrowLeft key on body
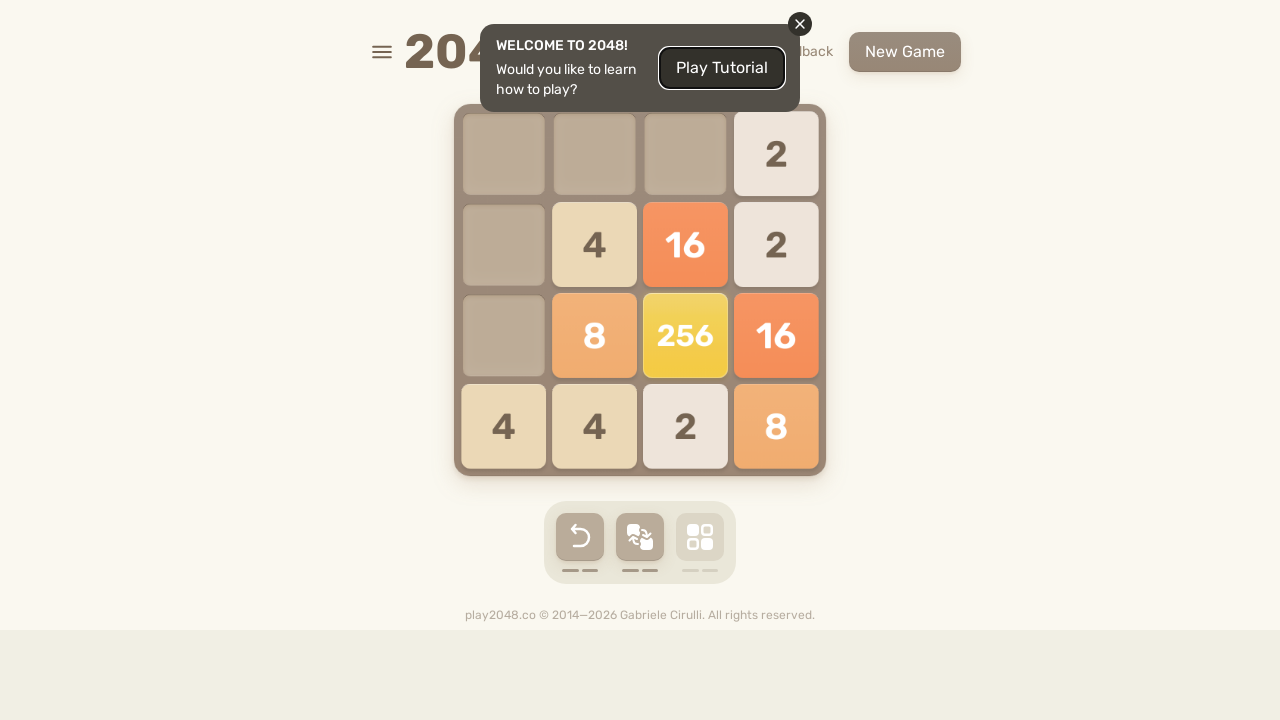

Waited 100ms for game animation to complete
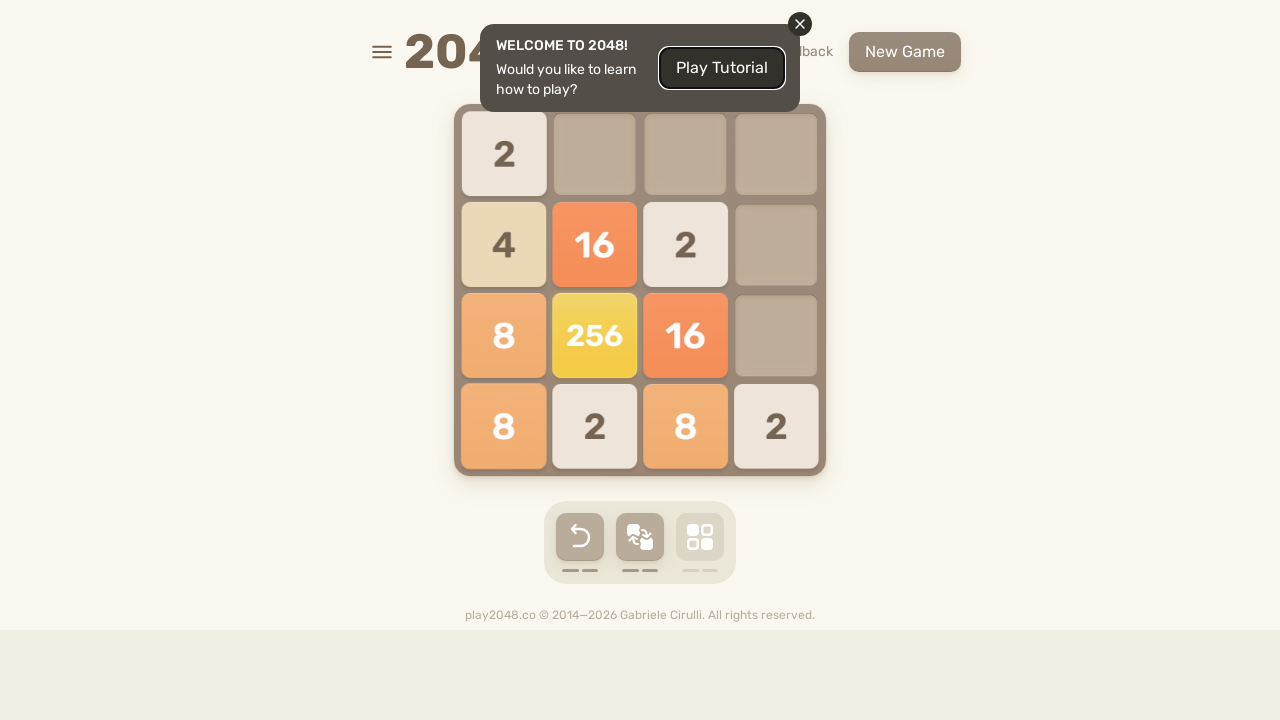

Located game over element
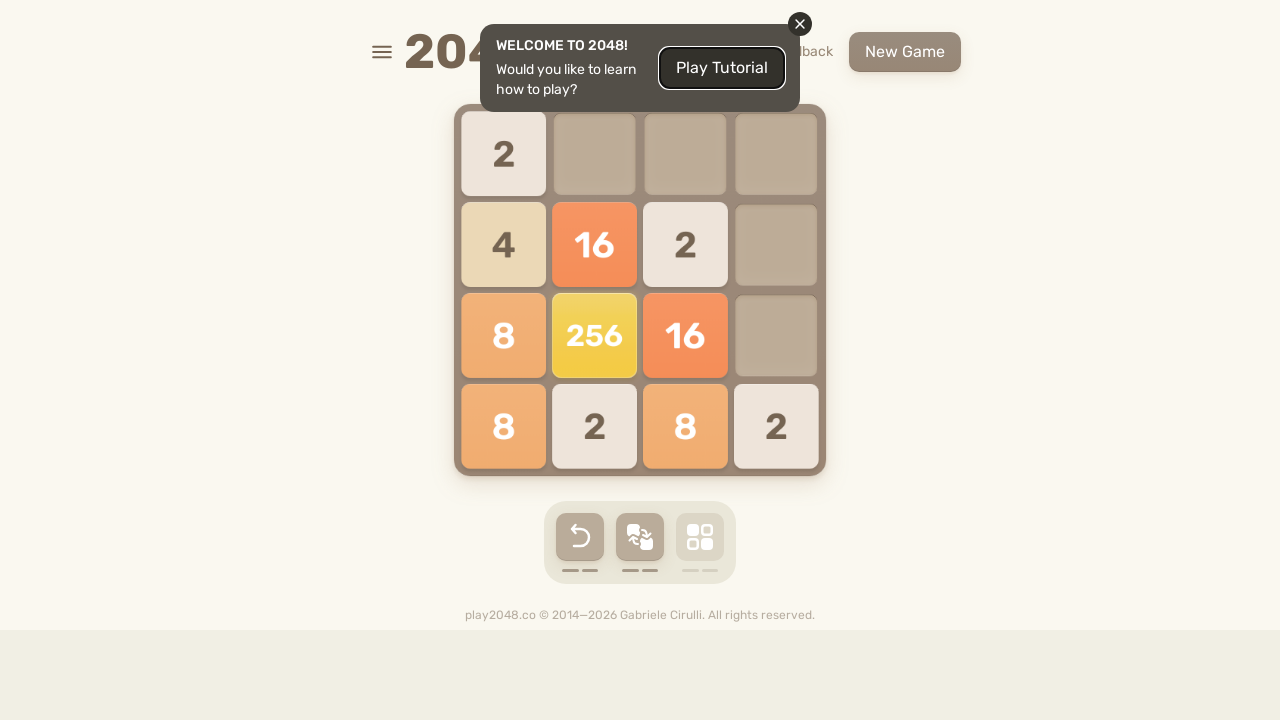

Retrieved game over element text
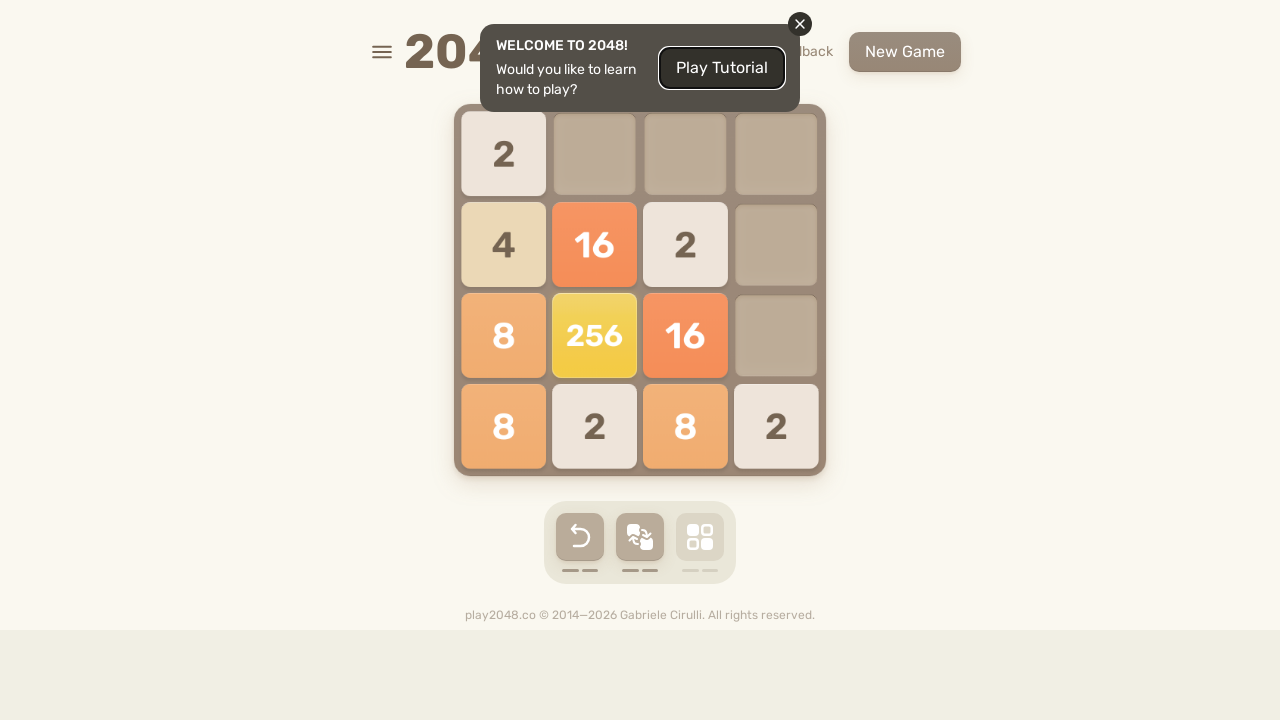

Pressed ArrowUp key on body
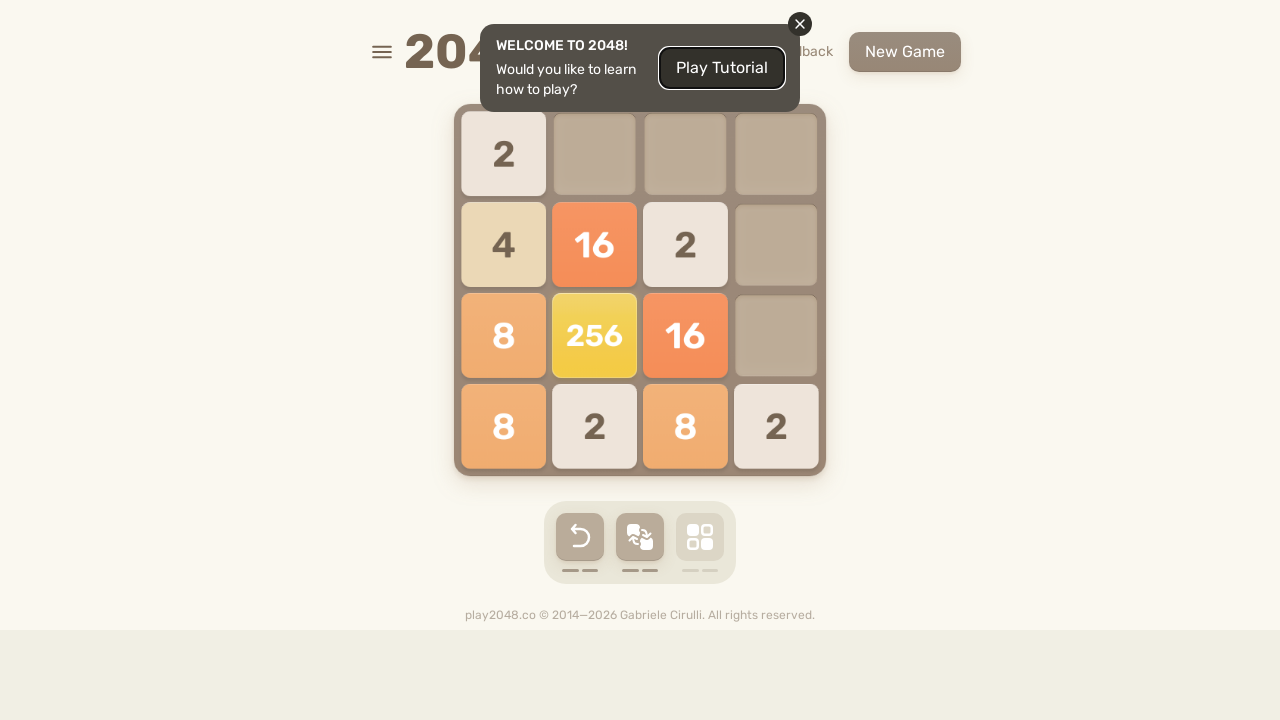

Pressed ArrowRight key on body
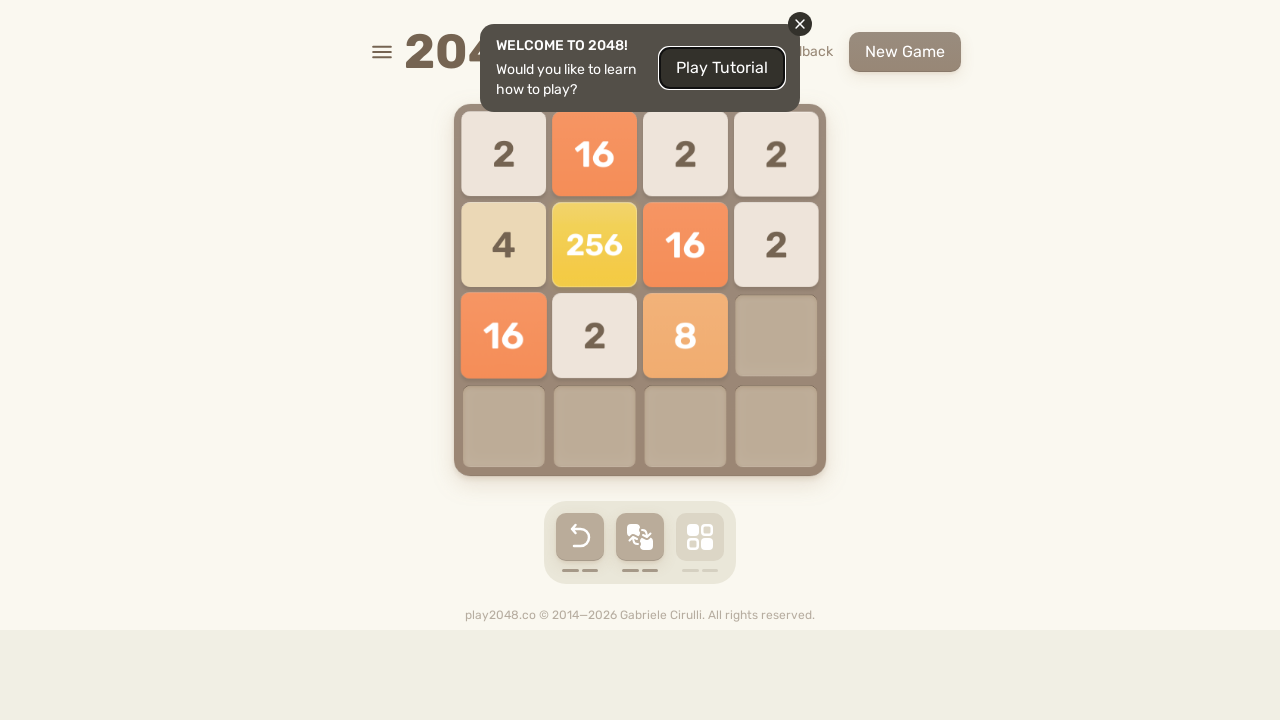

Pressed ArrowDown key on body
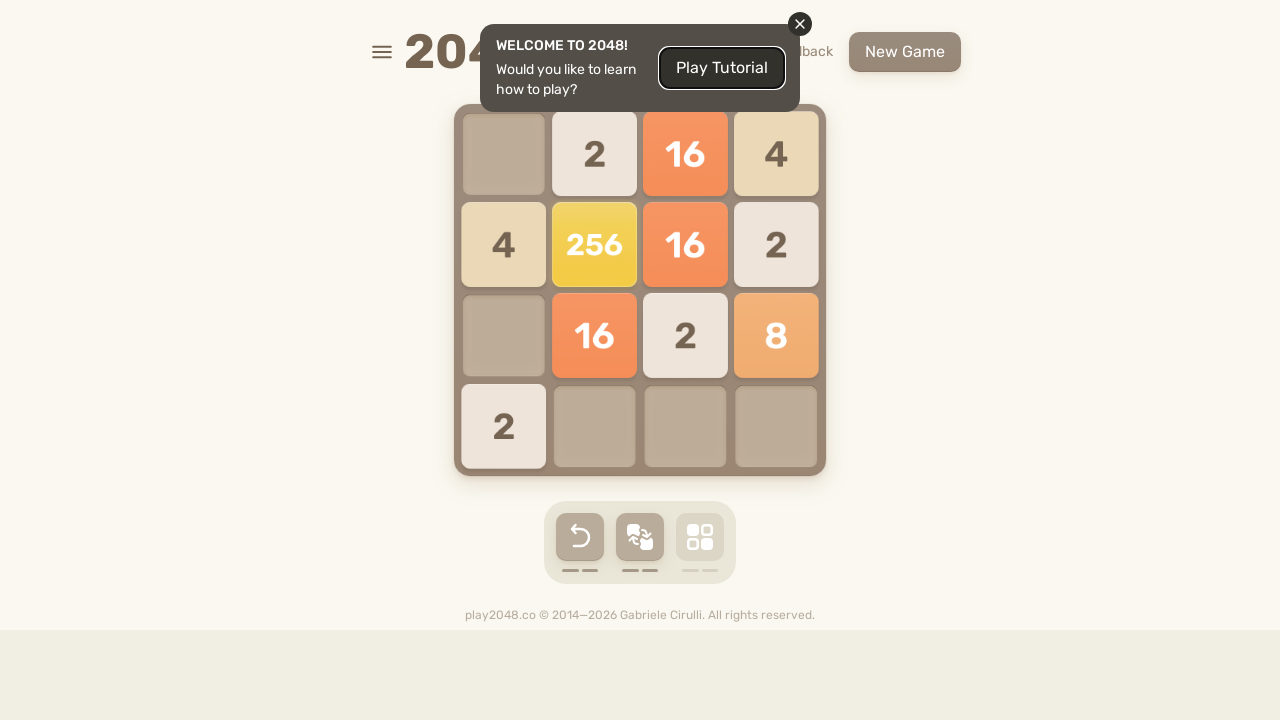

Pressed ArrowLeft key on body
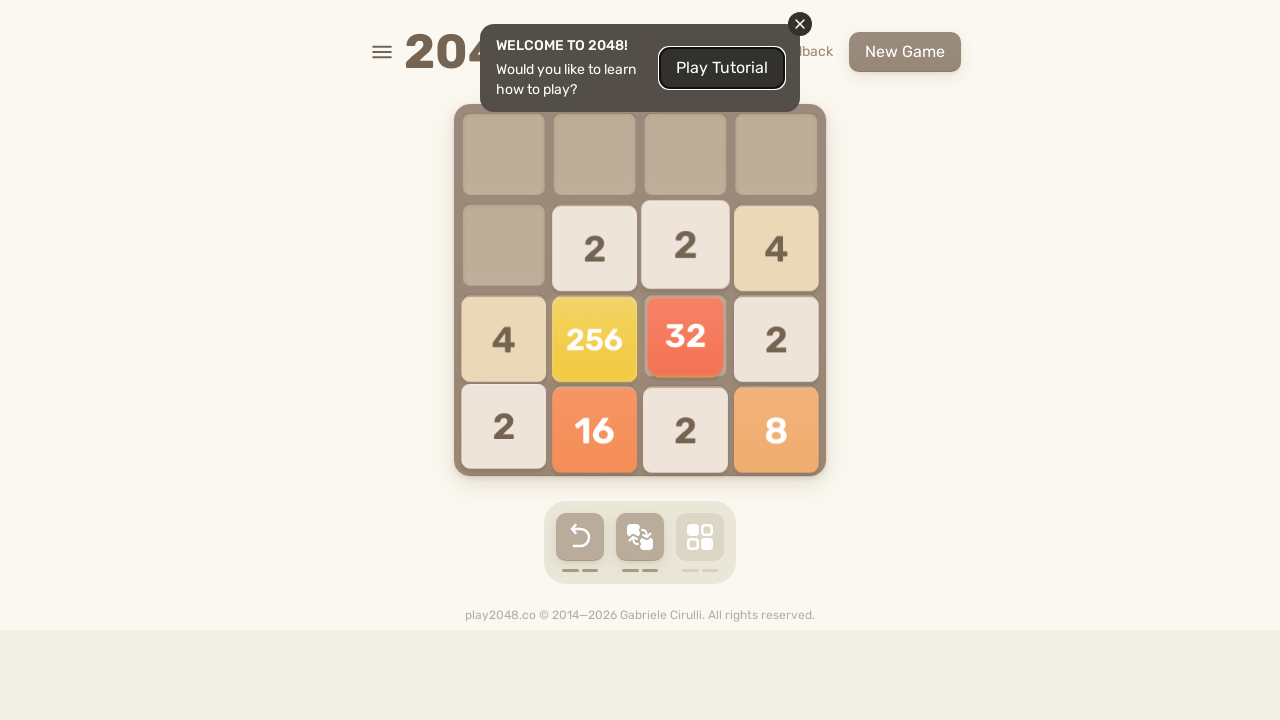

Waited 100ms for game animation to complete
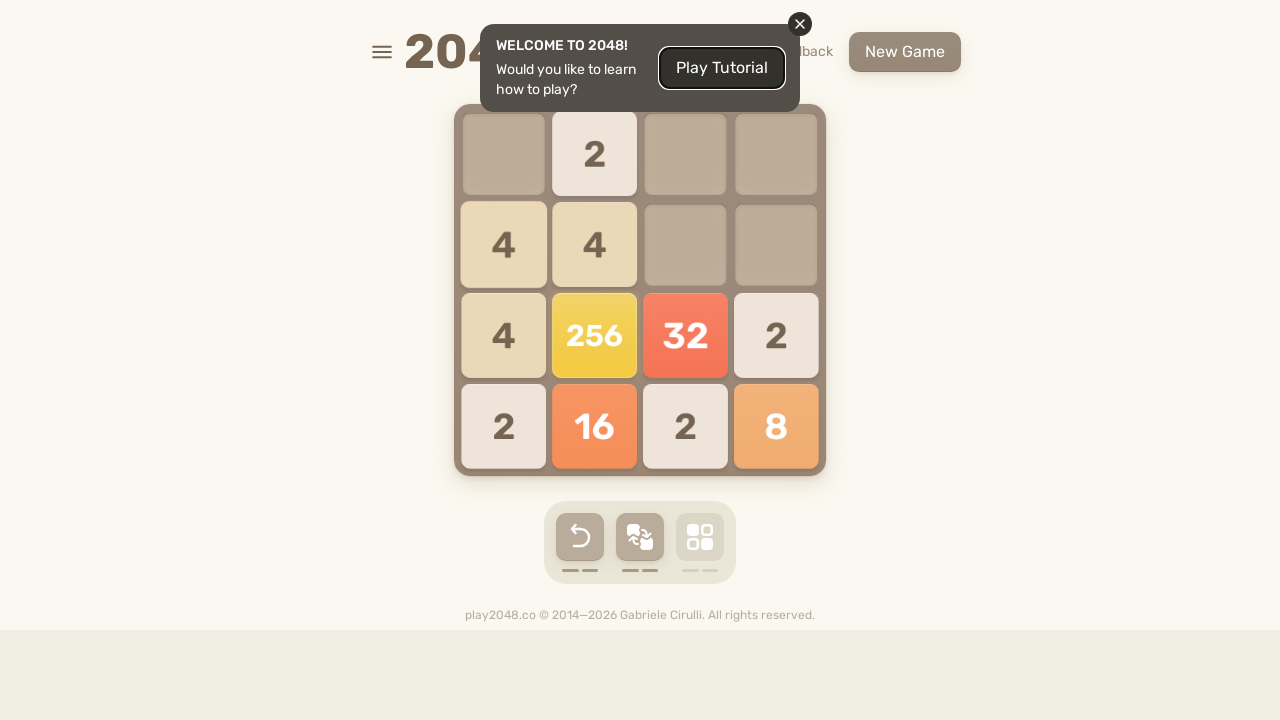

Located game over element
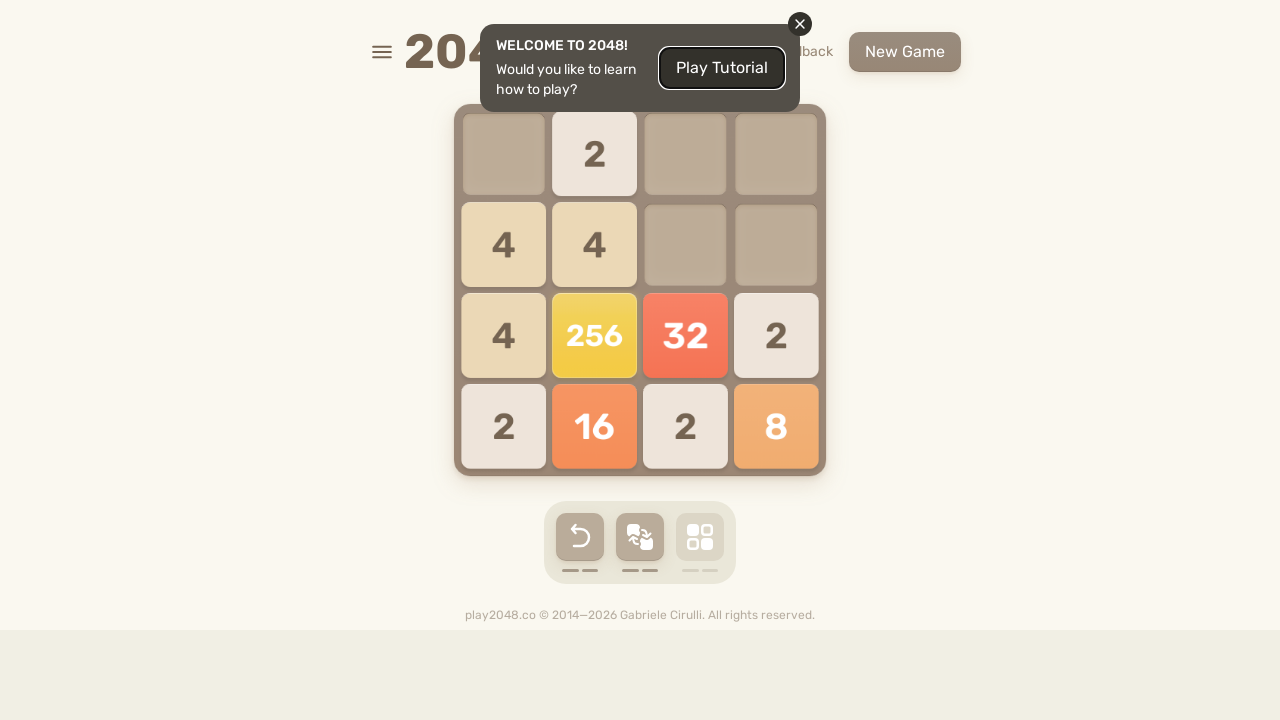

Retrieved game over element text
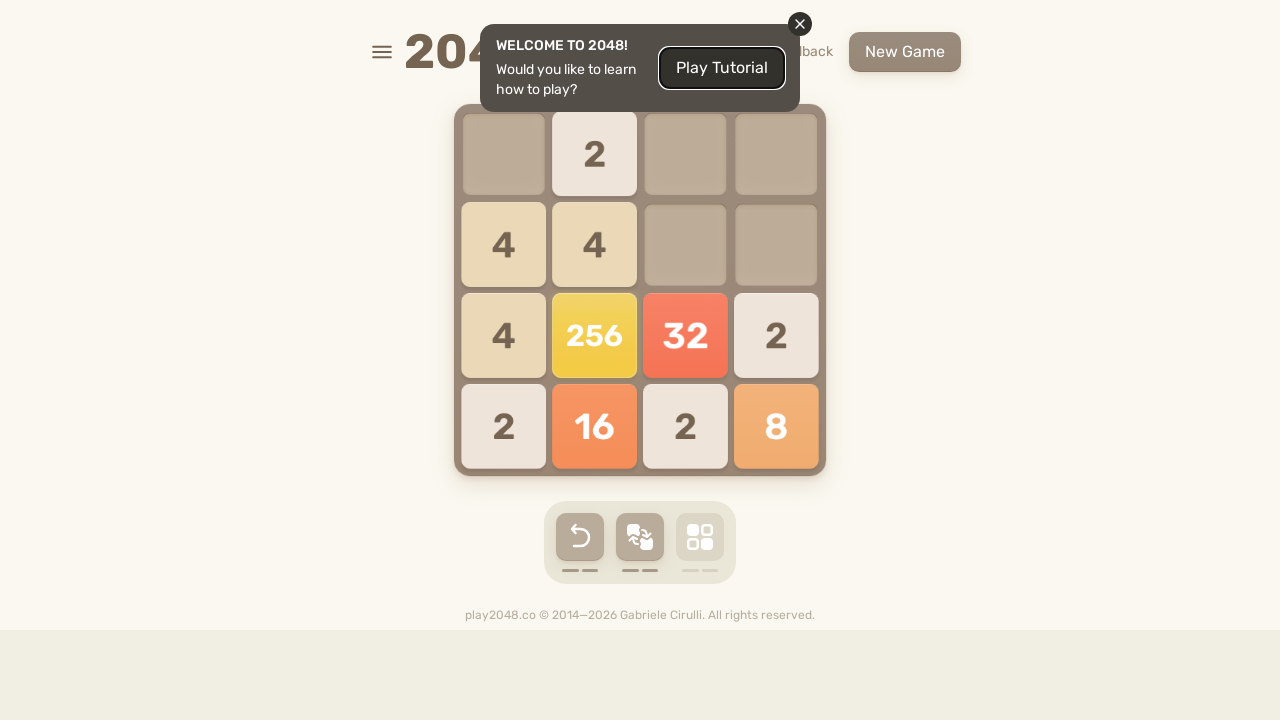

Pressed ArrowUp key on body
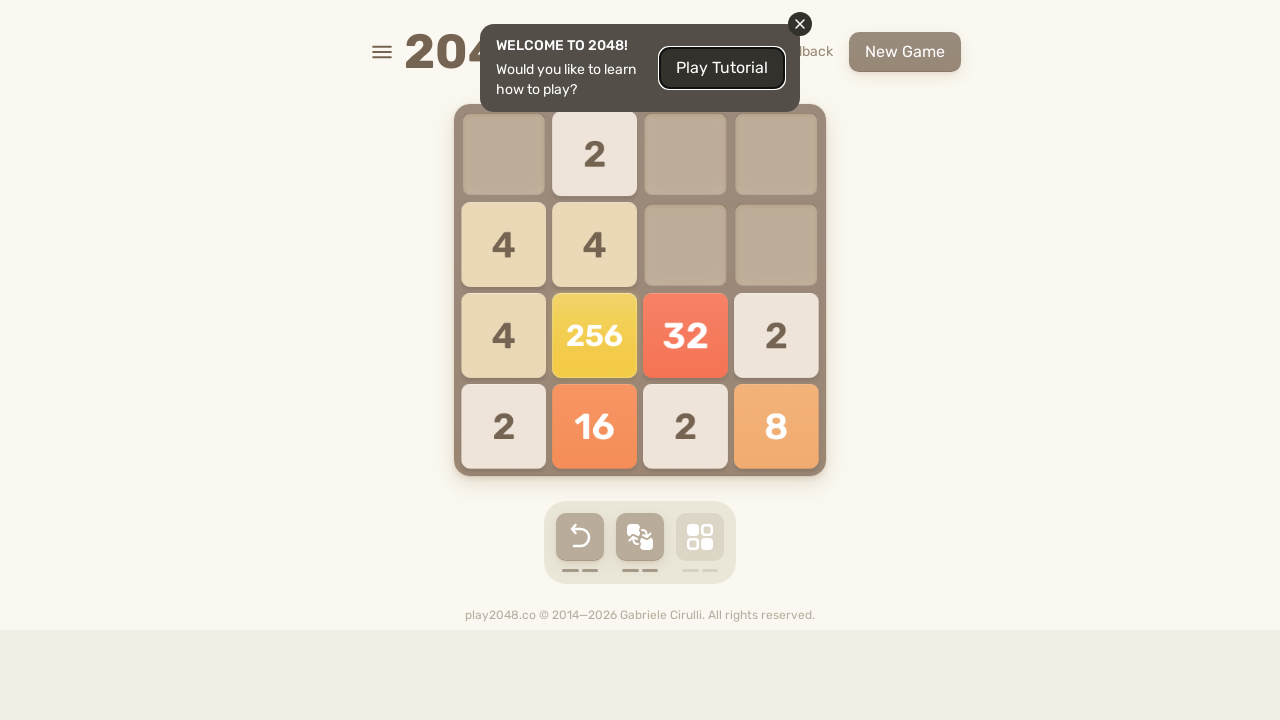

Pressed ArrowRight key on body
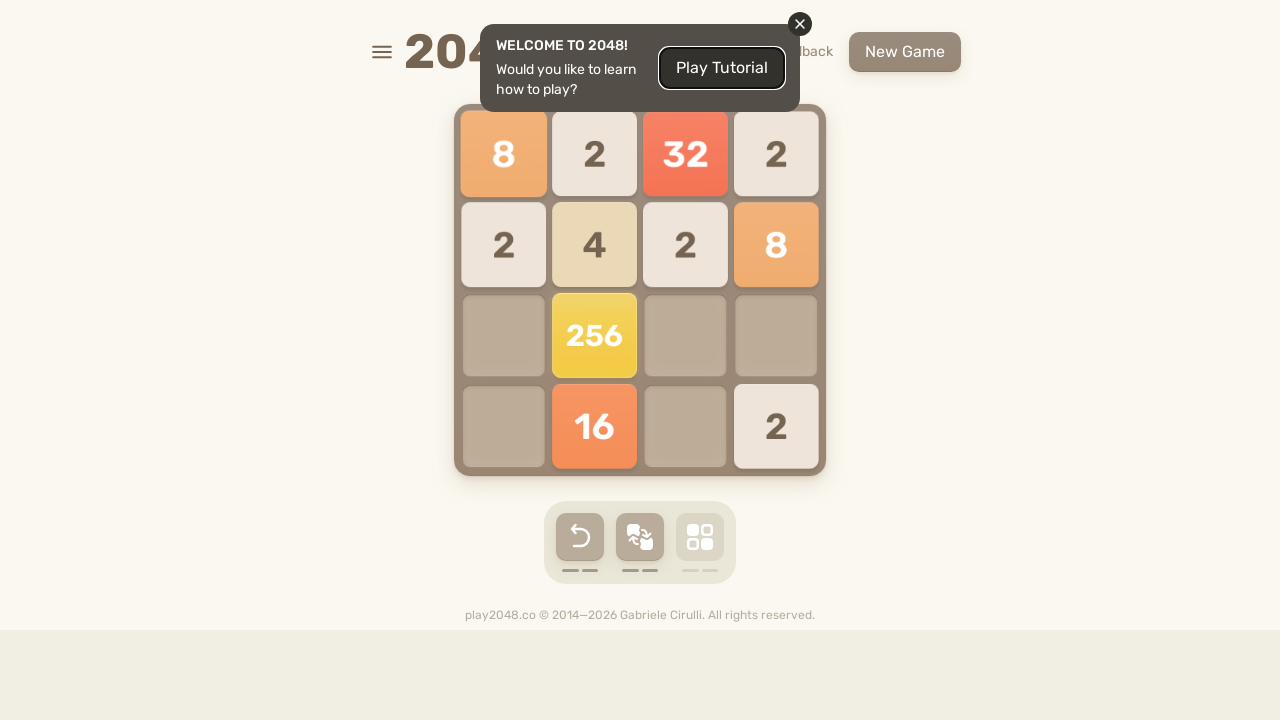

Pressed ArrowDown key on body
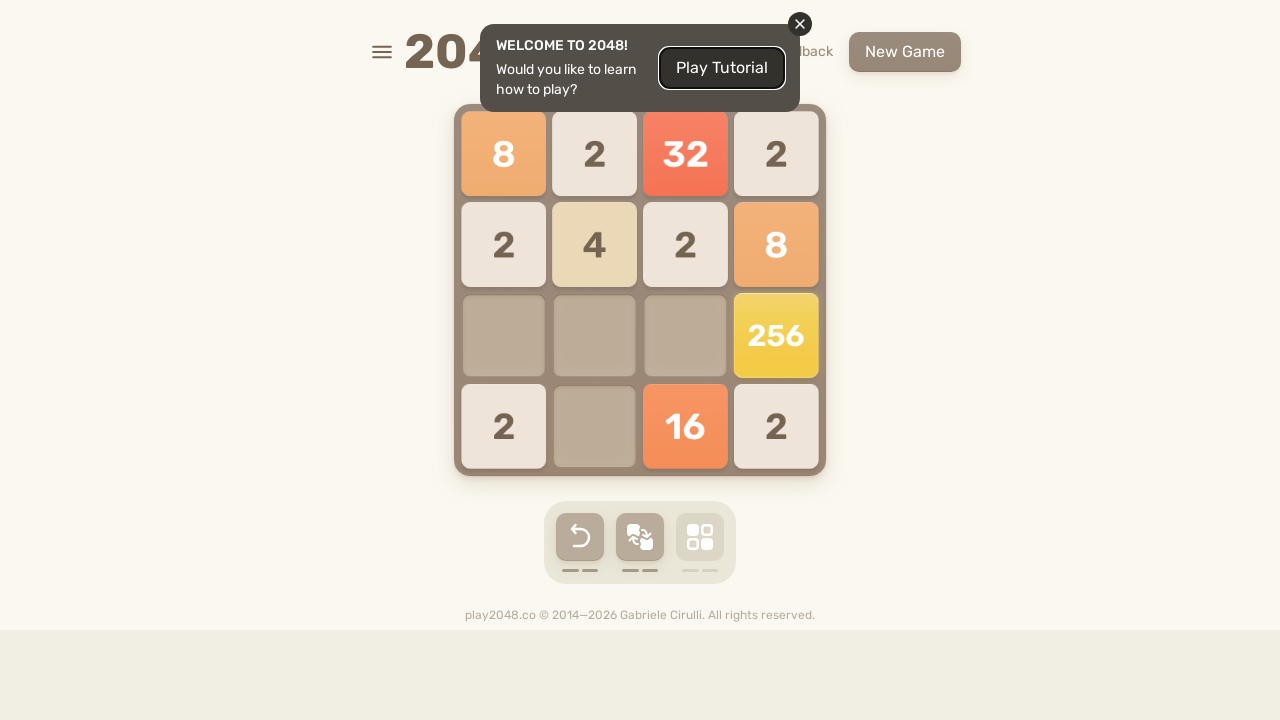

Pressed ArrowLeft key on body
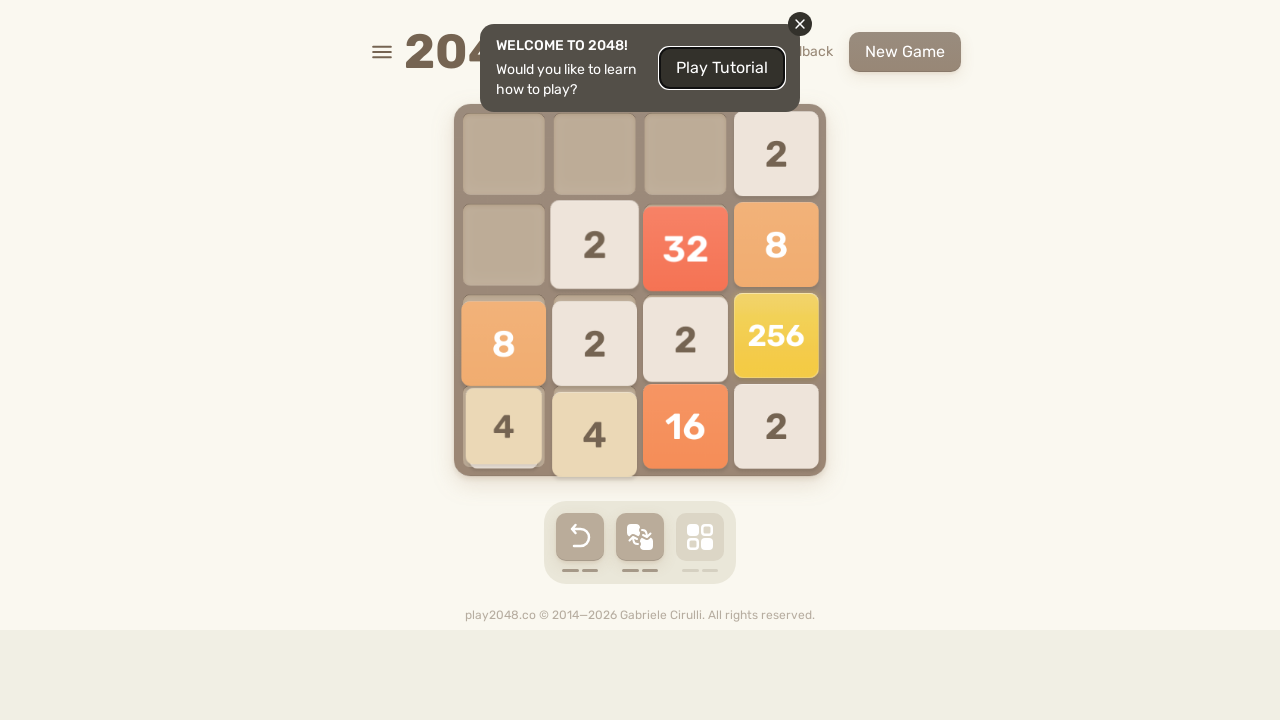

Waited 100ms for game animation to complete
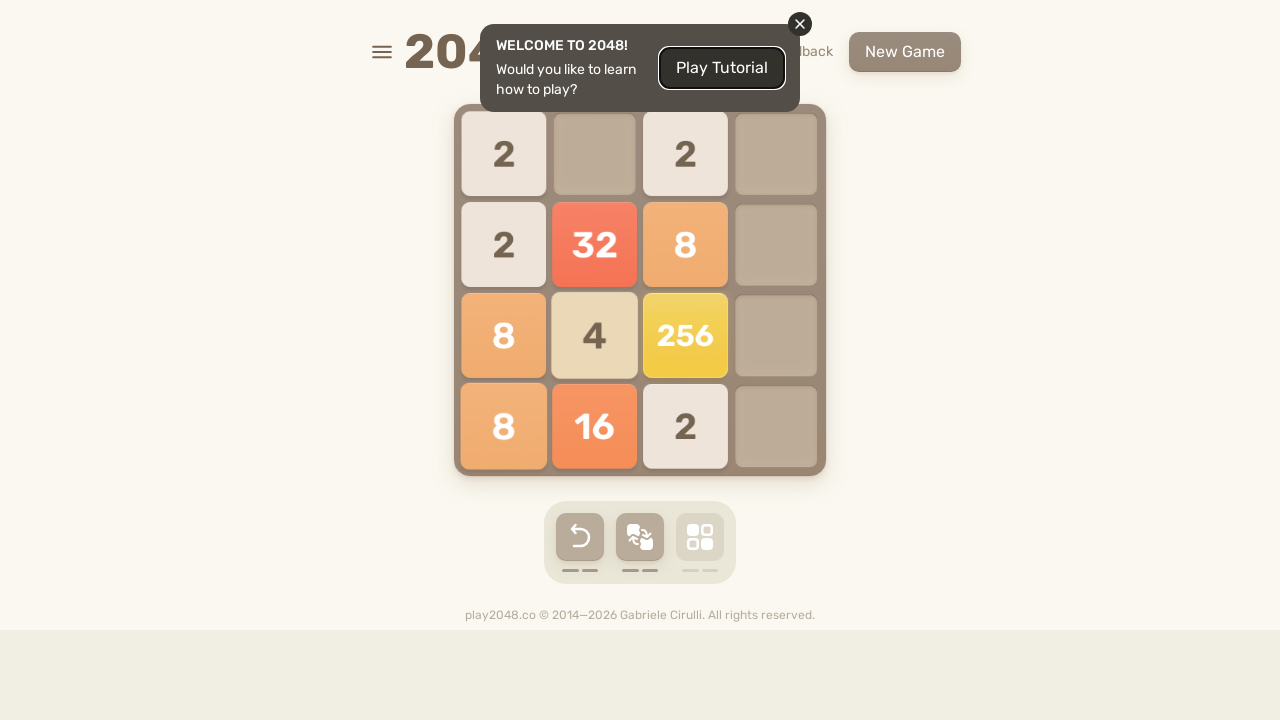

Located game over element
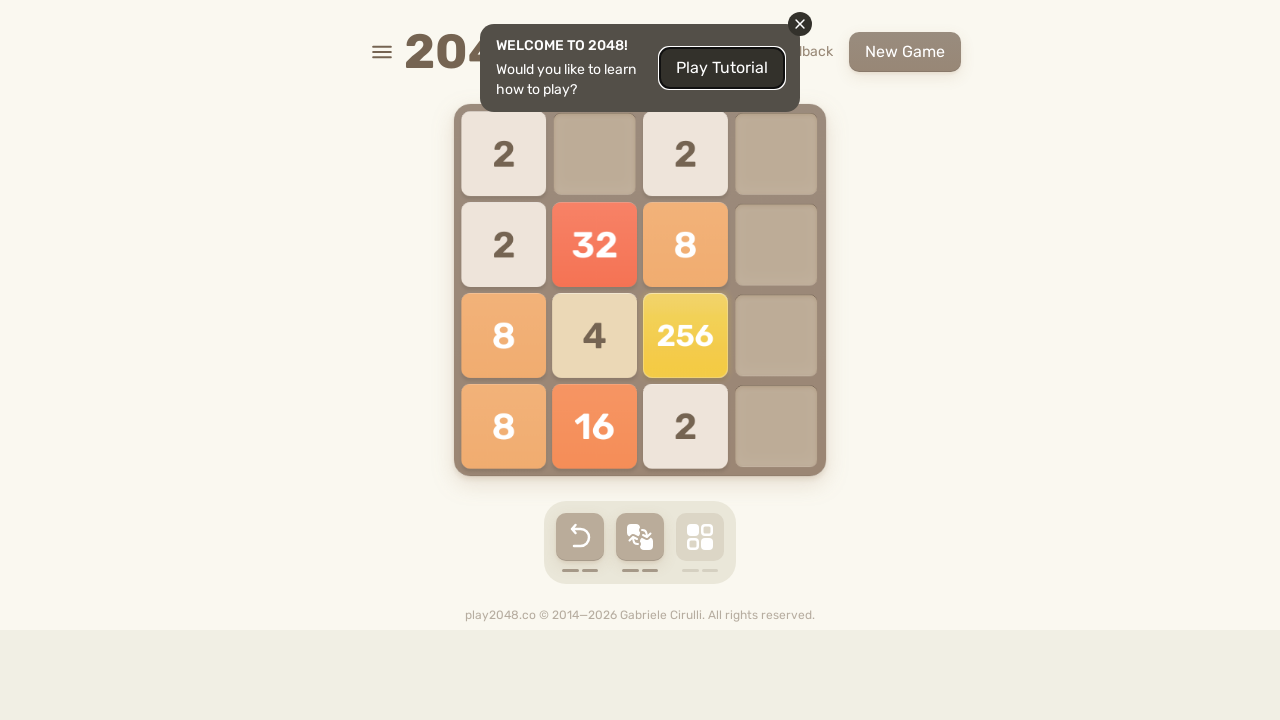

Retrieved game over element text
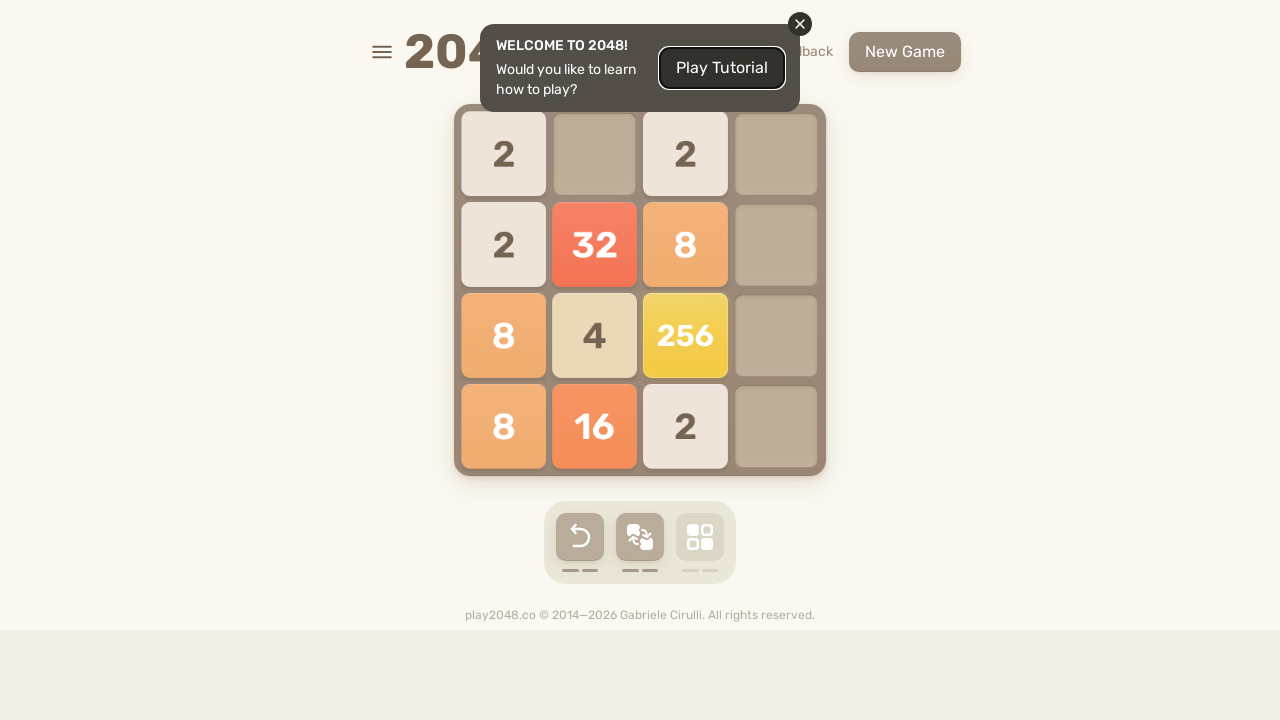

Pressed ArrowUp key on body
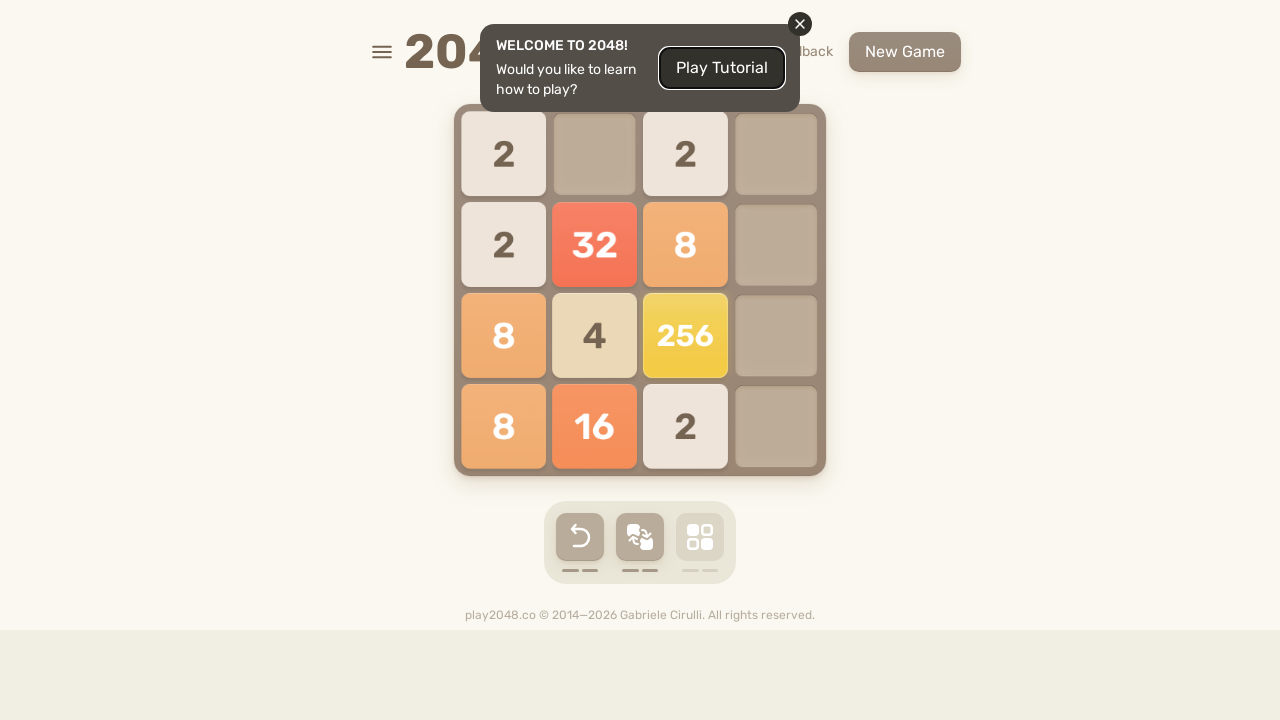

Pressed ArrowRight key on body
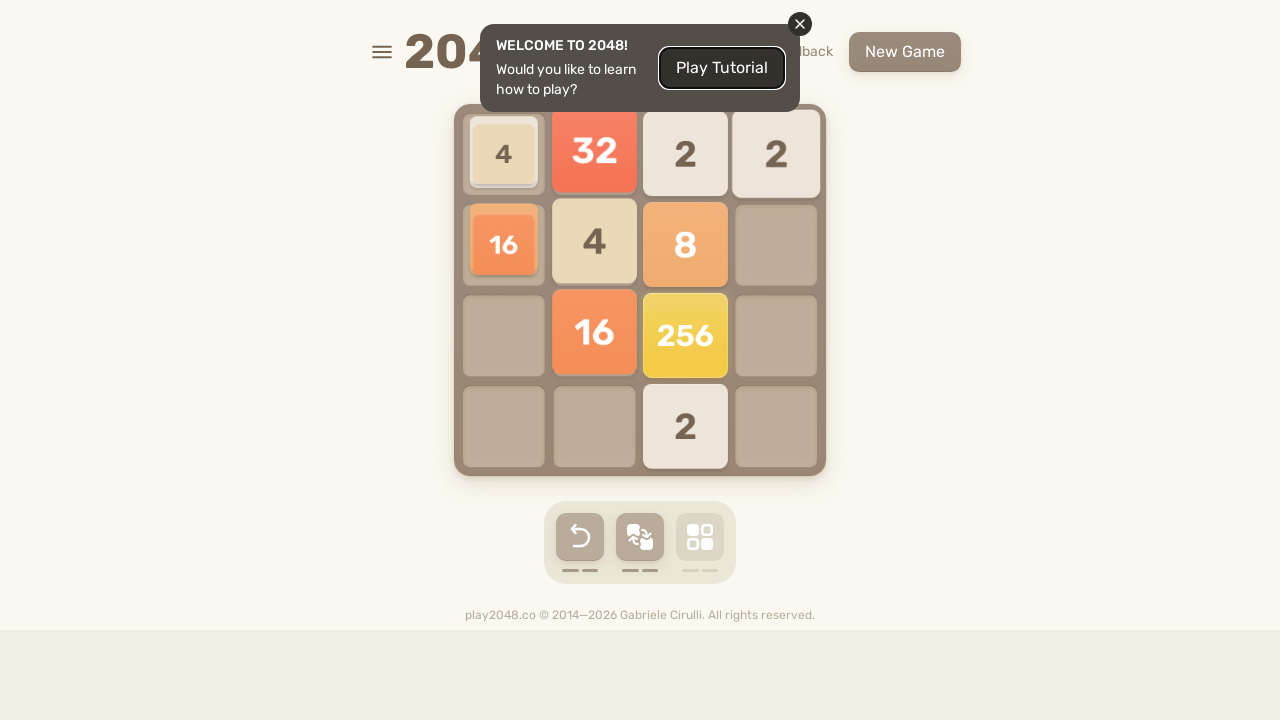

Pressed ArrowDown key on body
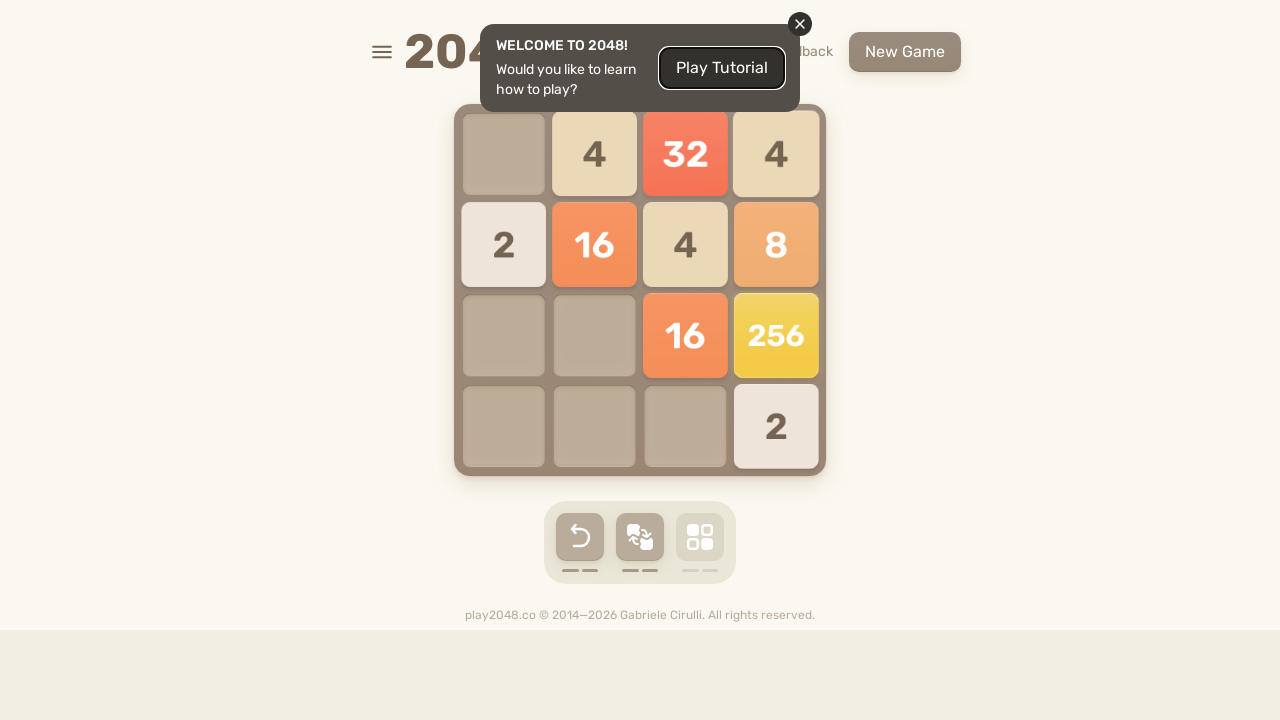

Pressed ArrowLeft key on body
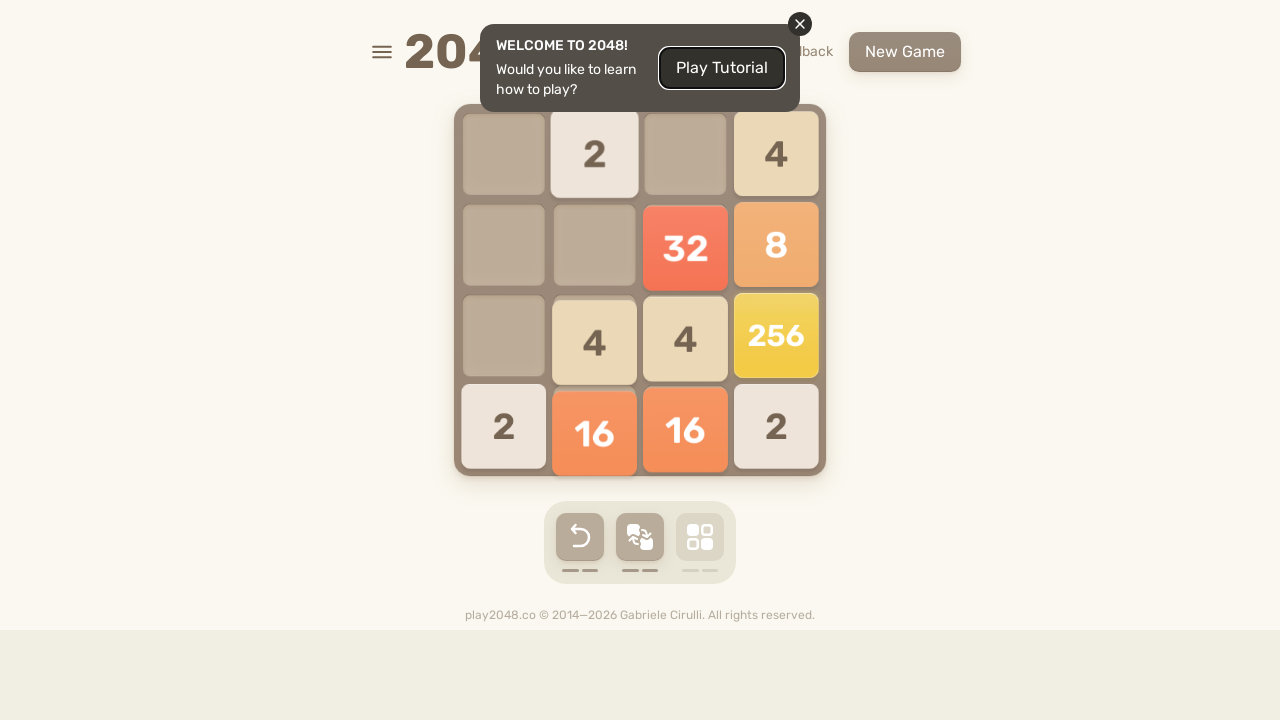

Waited 100ms for game animation to complete
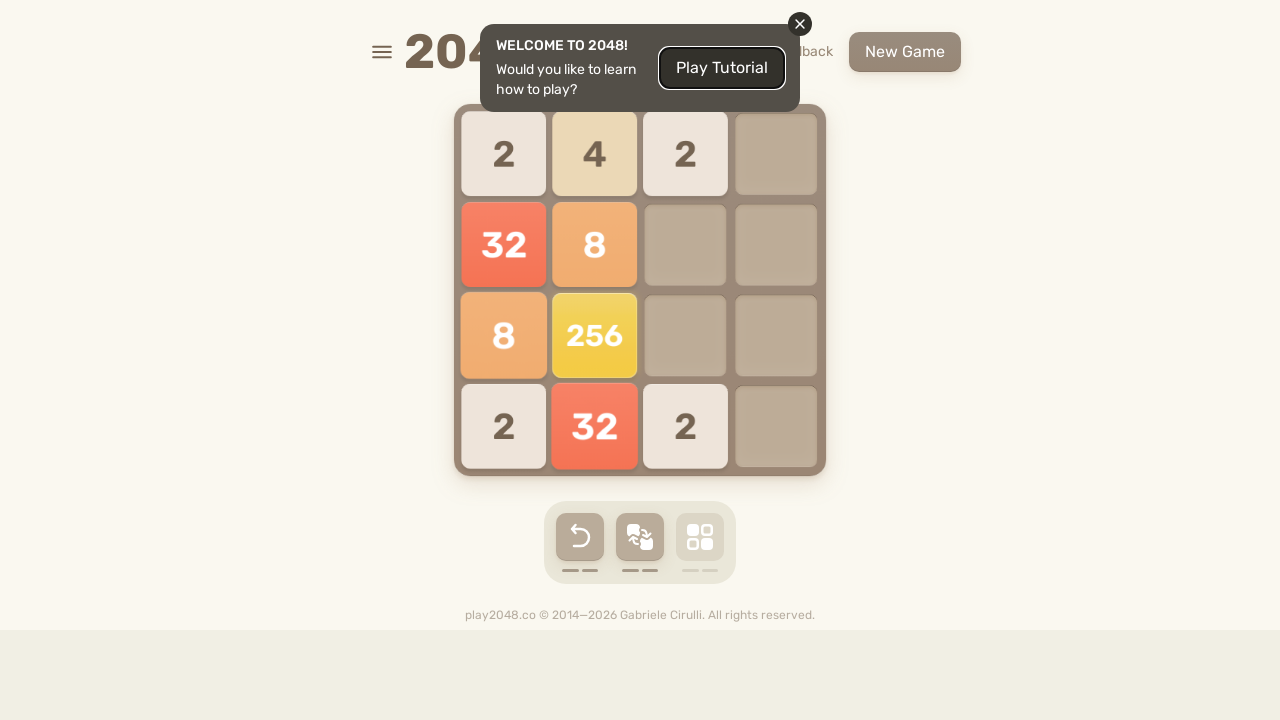

Located game over element
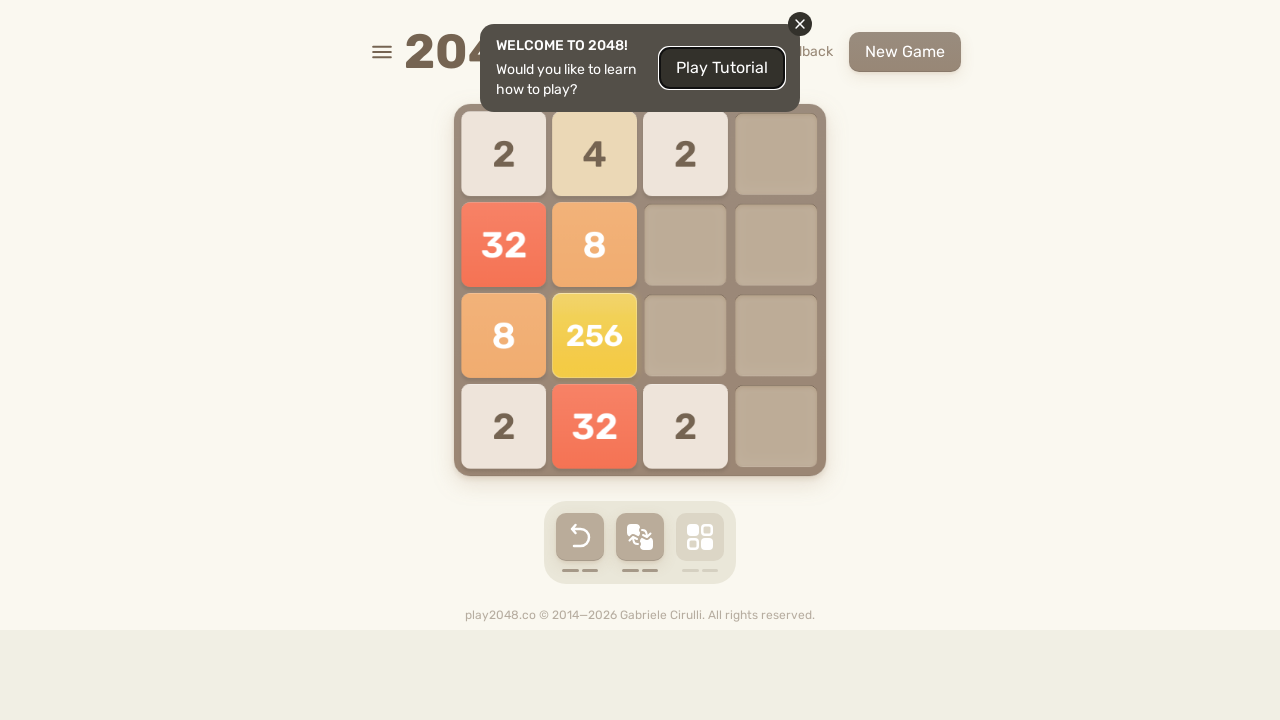

Retrieved game over element text
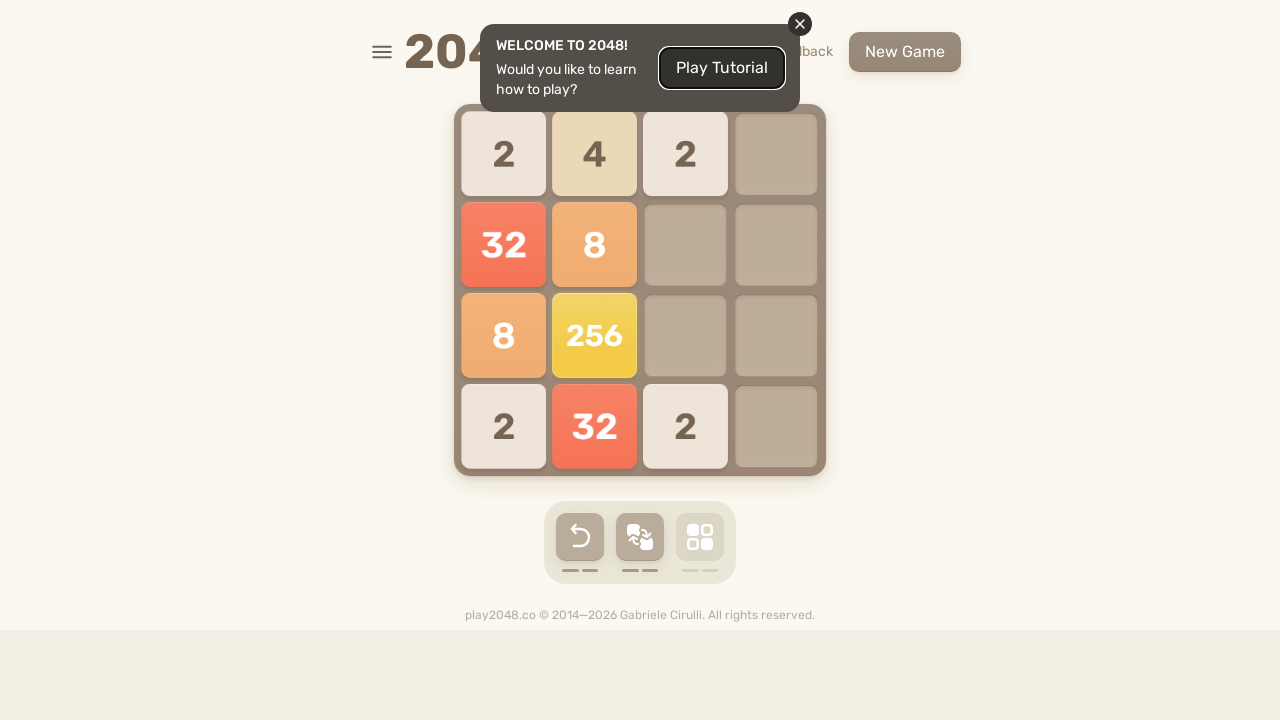

Pressed ArrowUp key on body
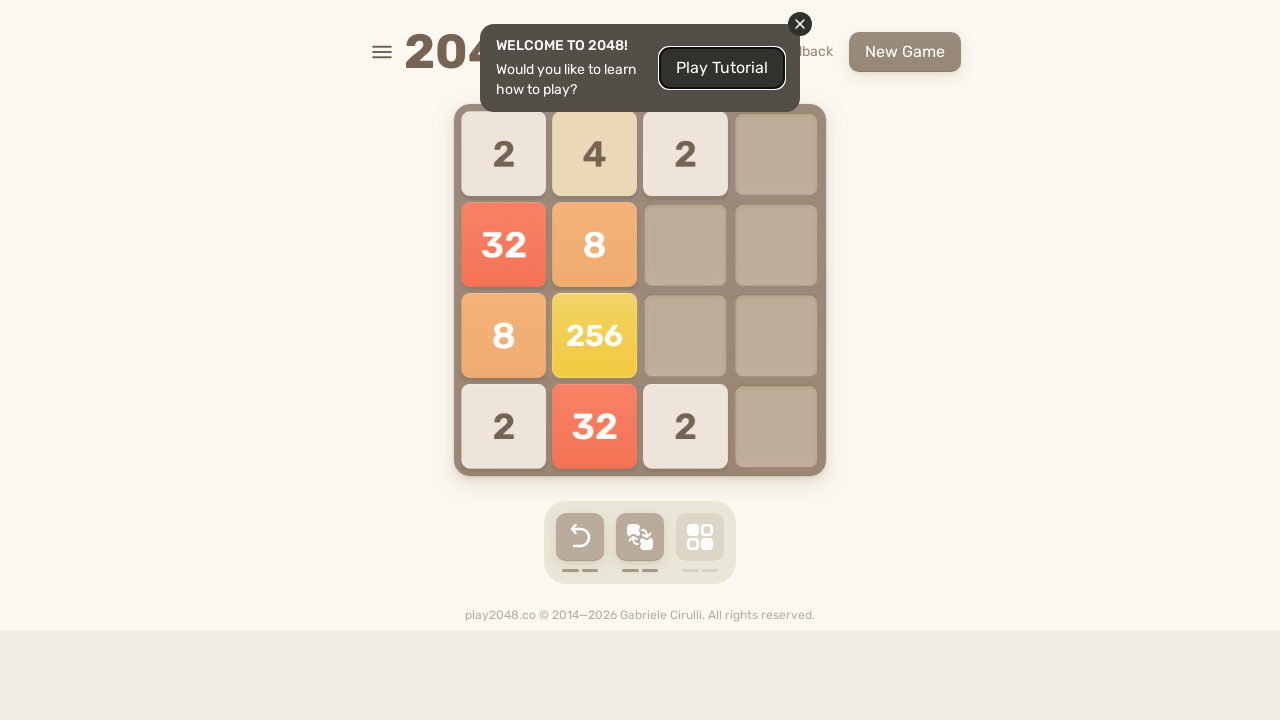

Pressed ArrowRight key on body
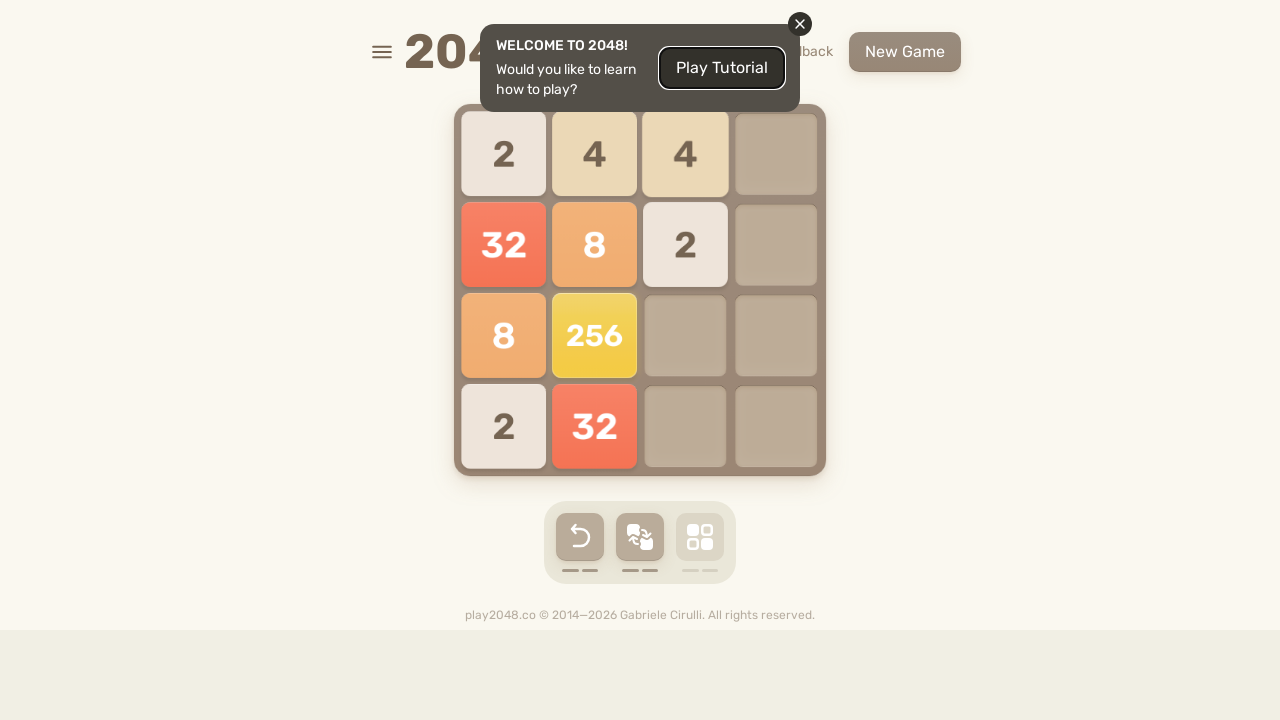

Pressed ArrowDown key on body
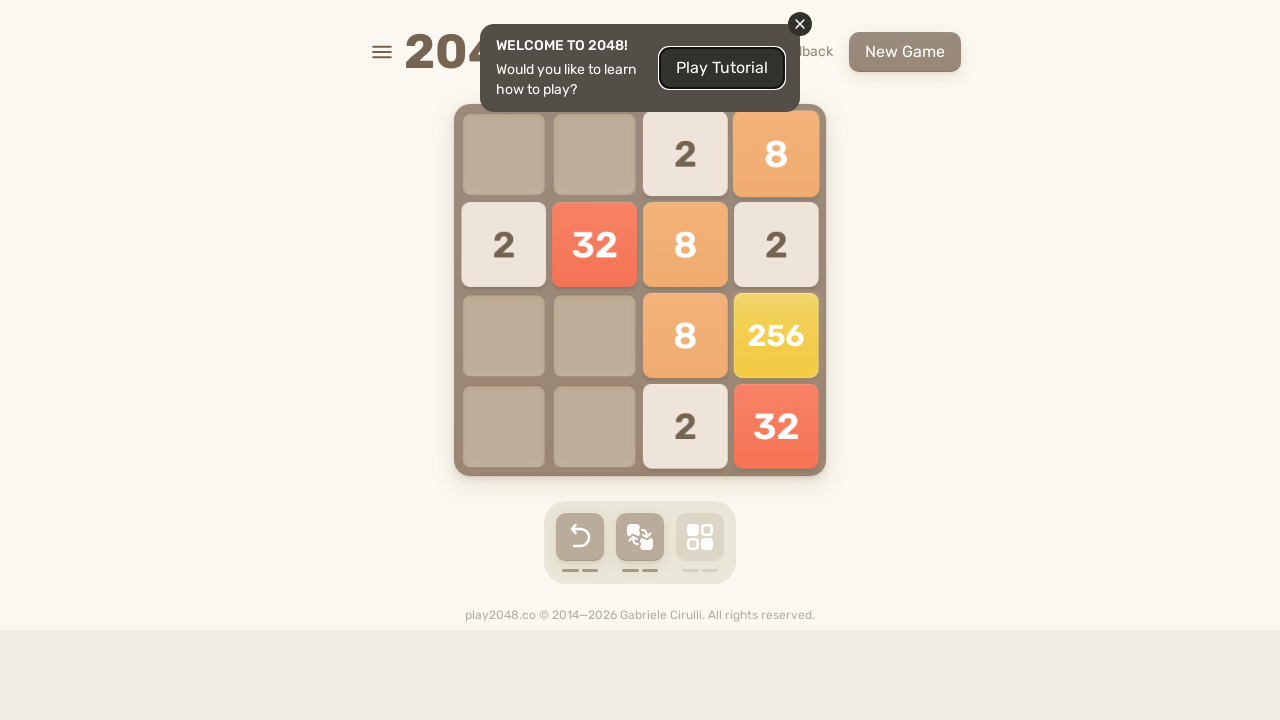

Pressed ArrowLeft key on body
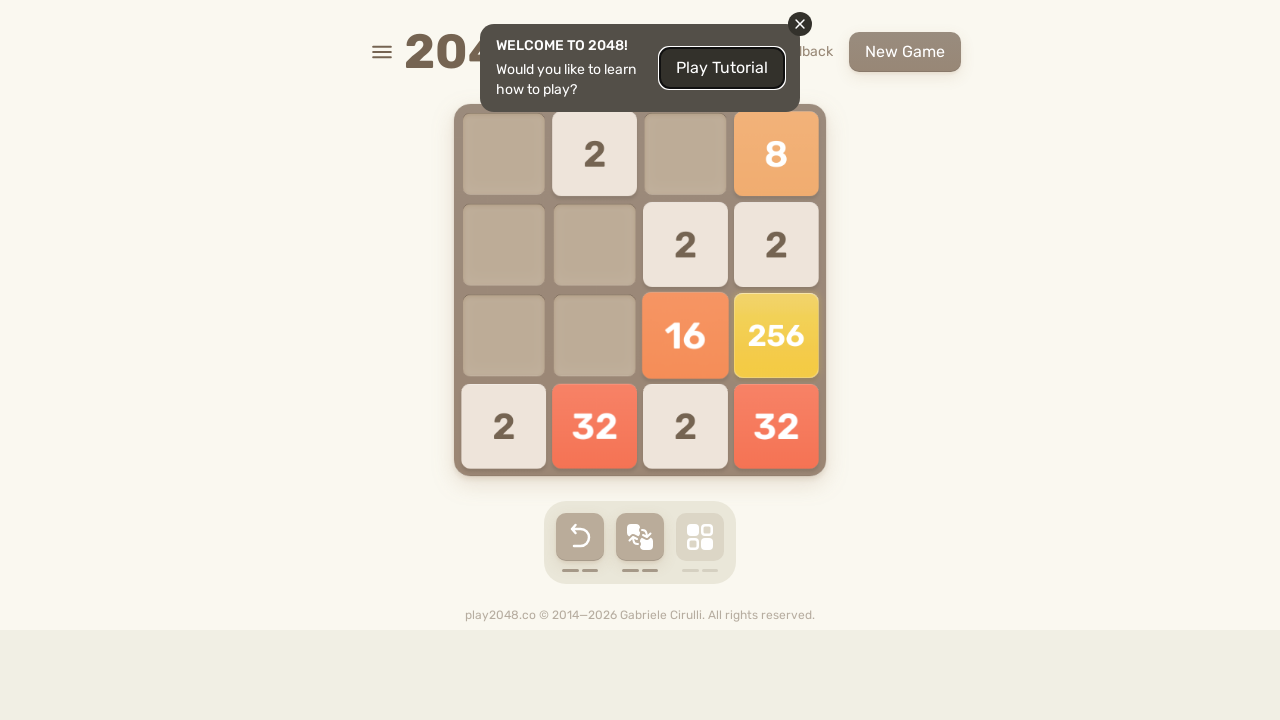

Waited 100ms for game animation to complete
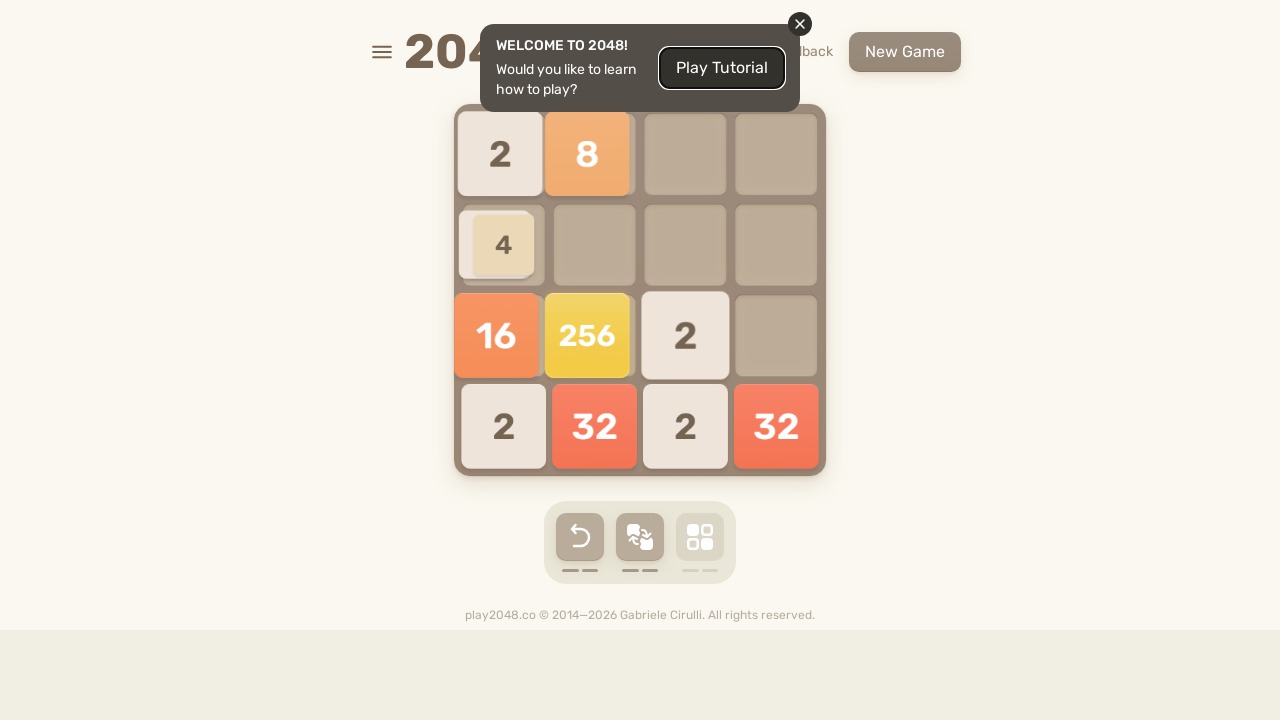

Located game over element
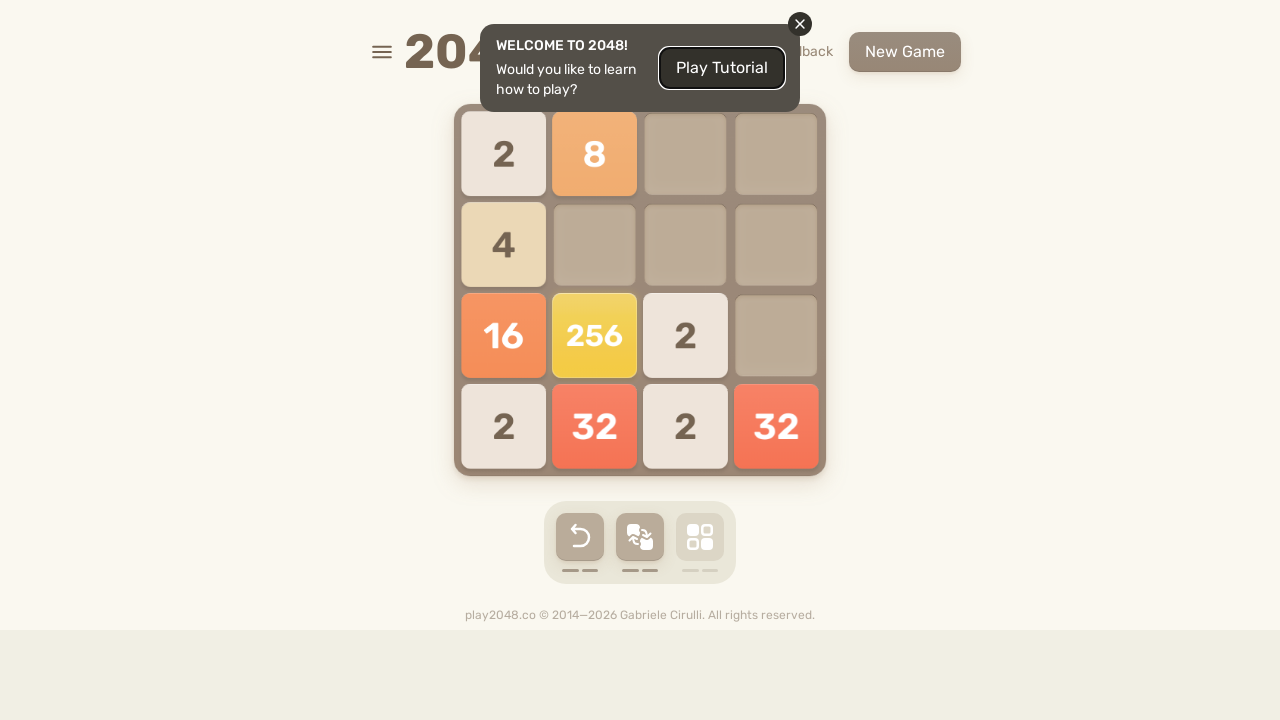

Retrieved game over element text
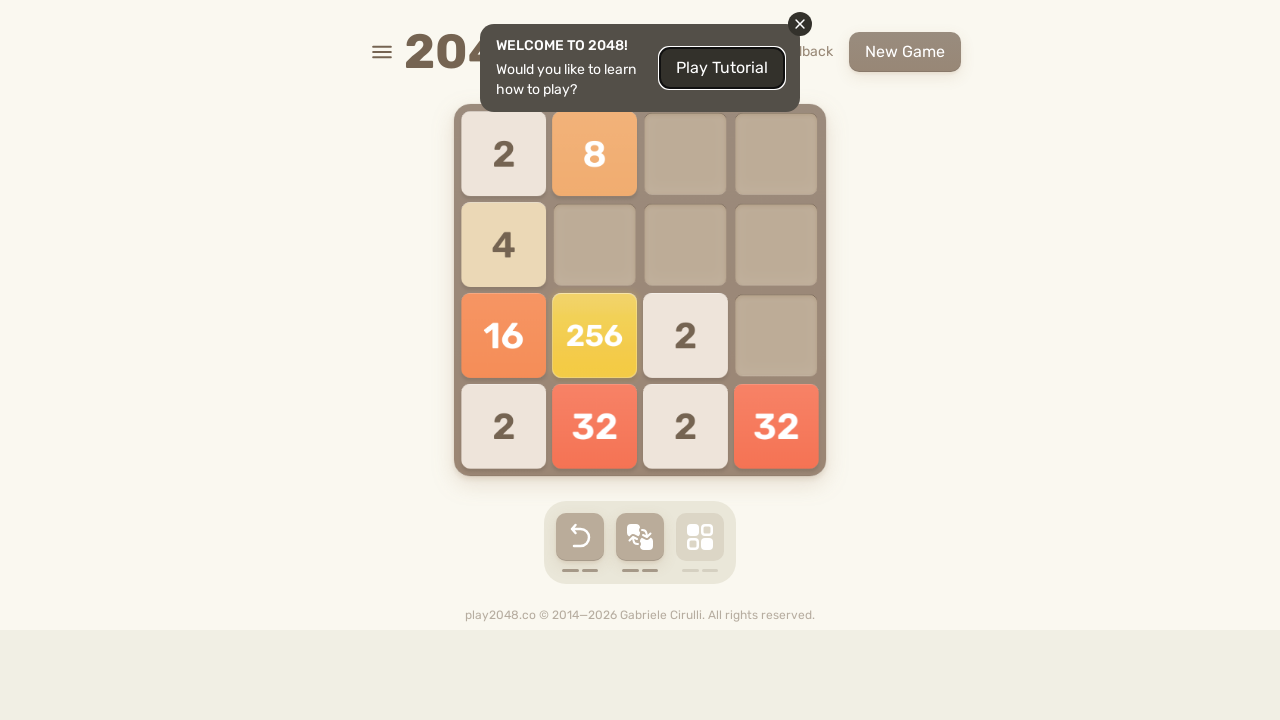

Pressed ArrowUp key on body
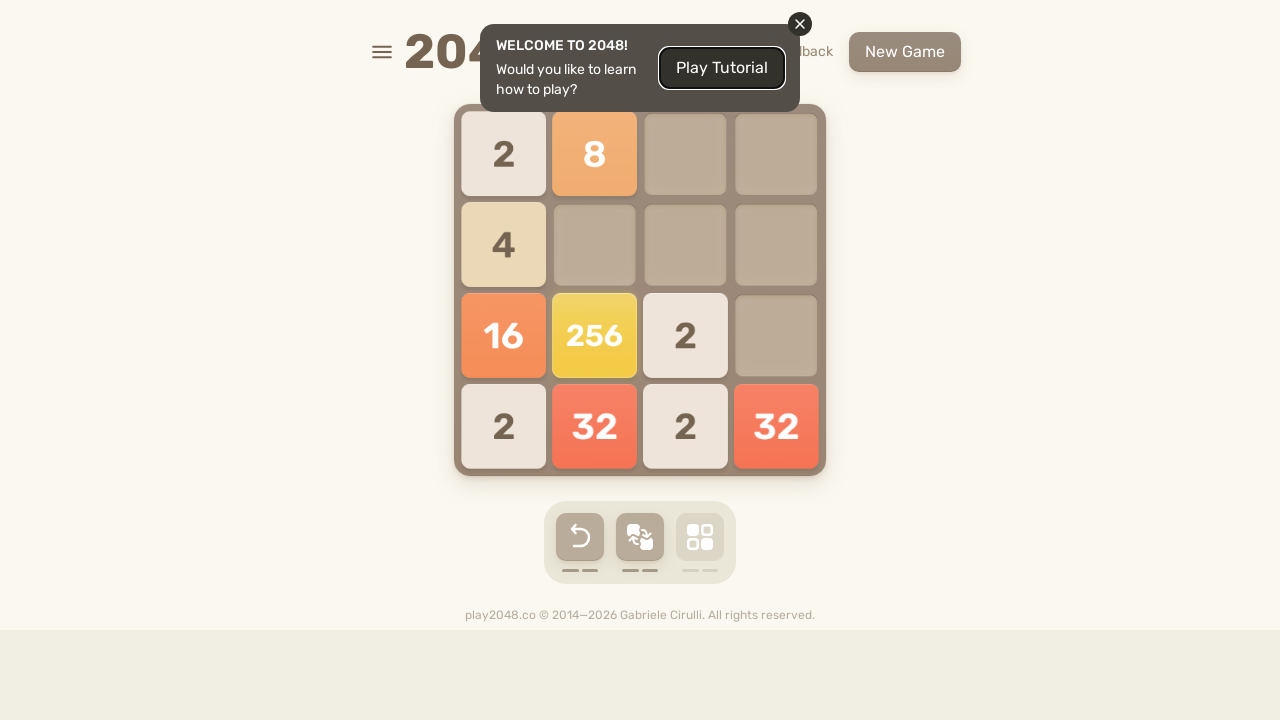

Pressed ArrowRight key on body
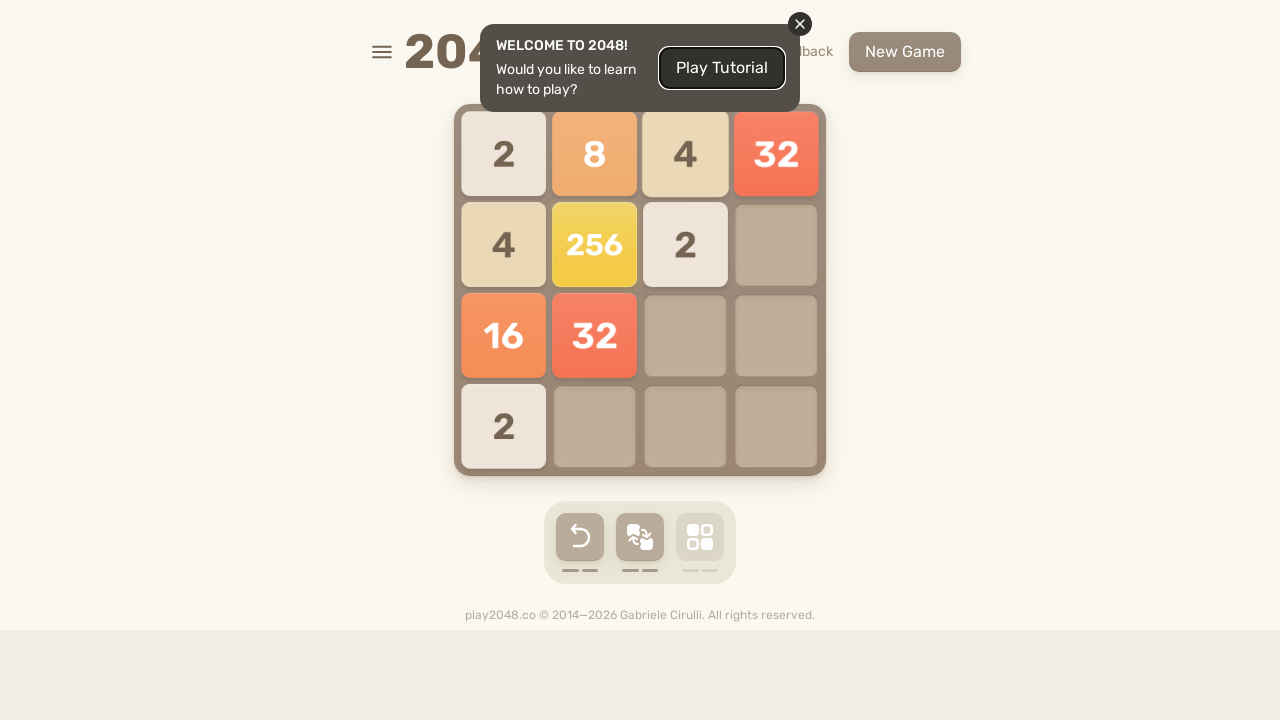

Pressed ArrowDown key on body
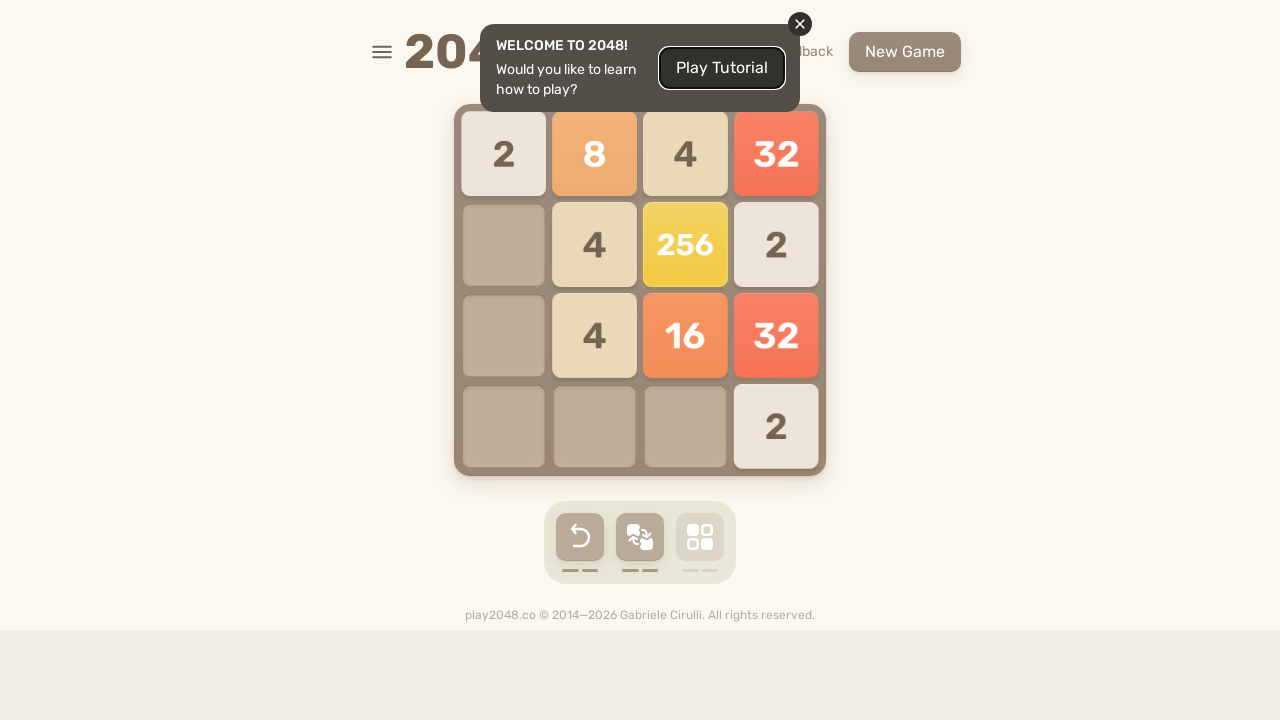

Pressed ArrowLeft key on body
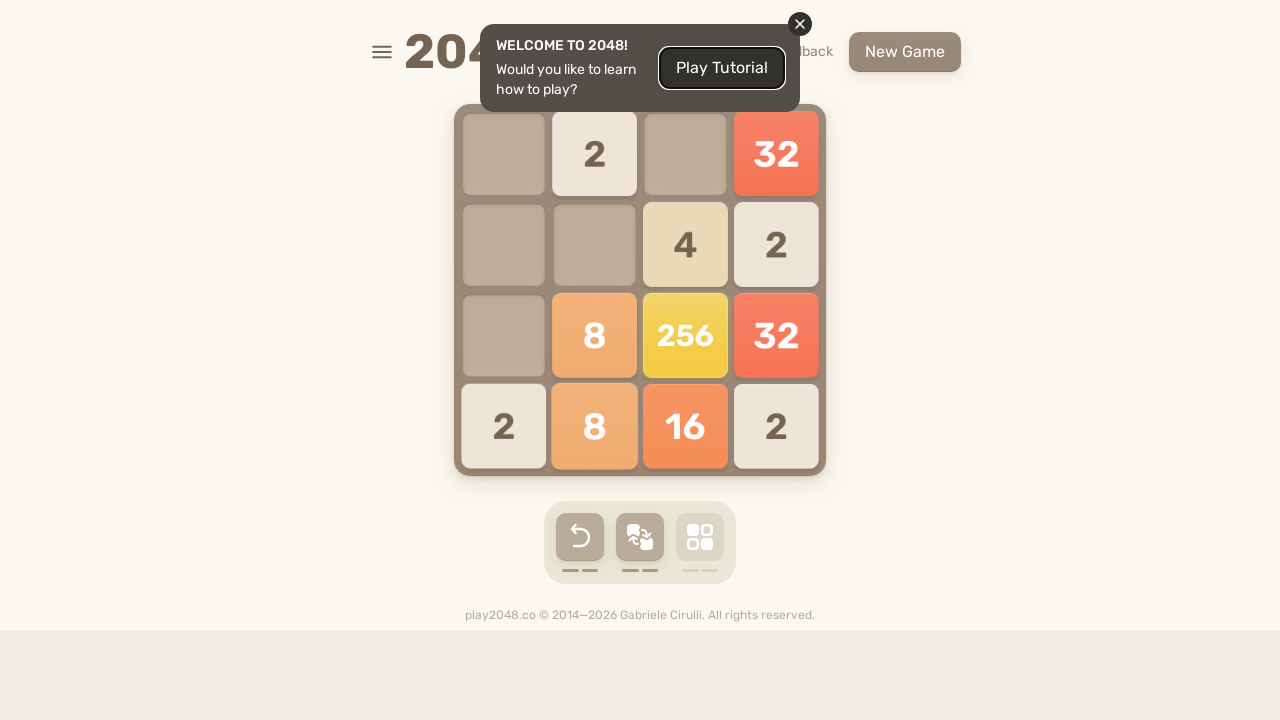

Waited 100ms for game animation to complete
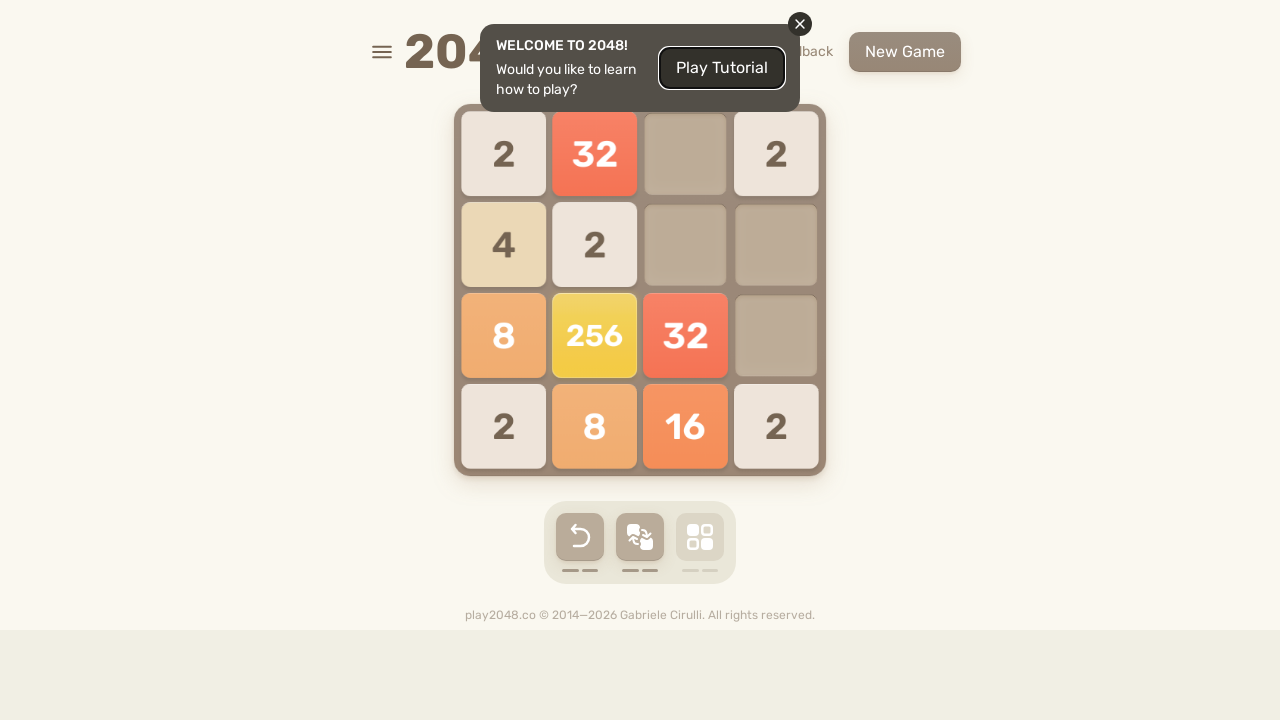

Located game over element
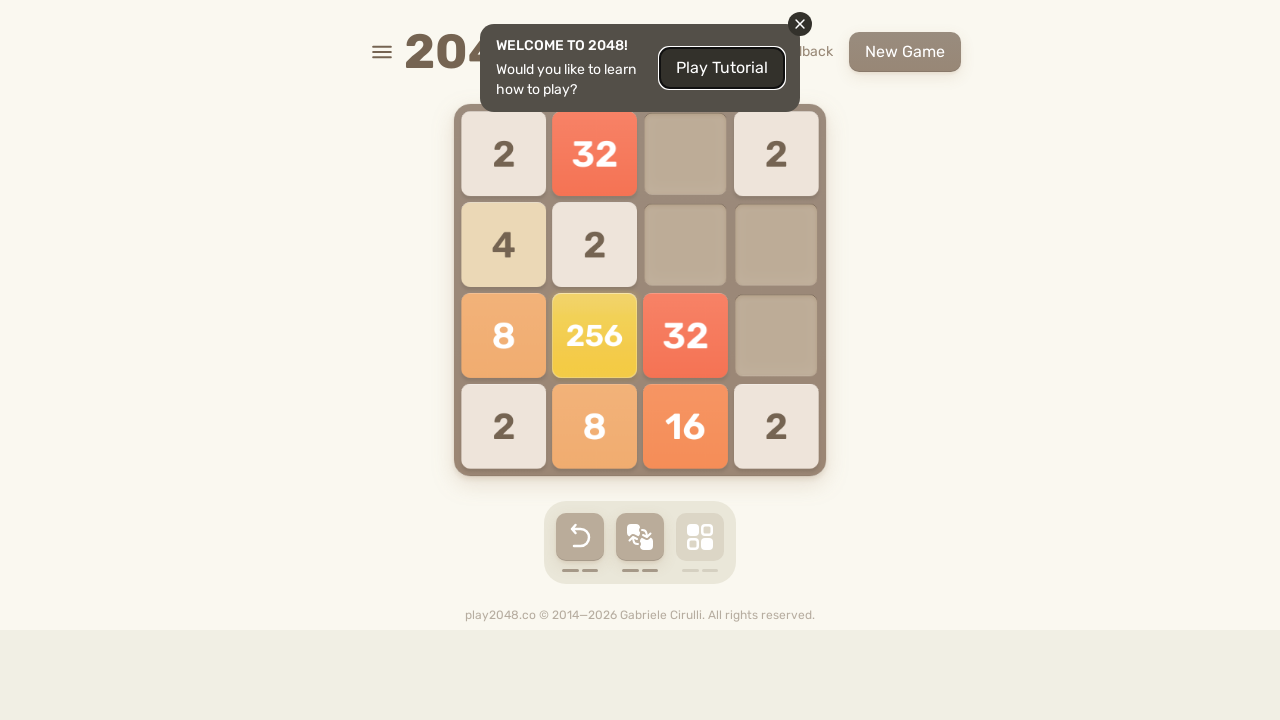

Retrieved game over element text
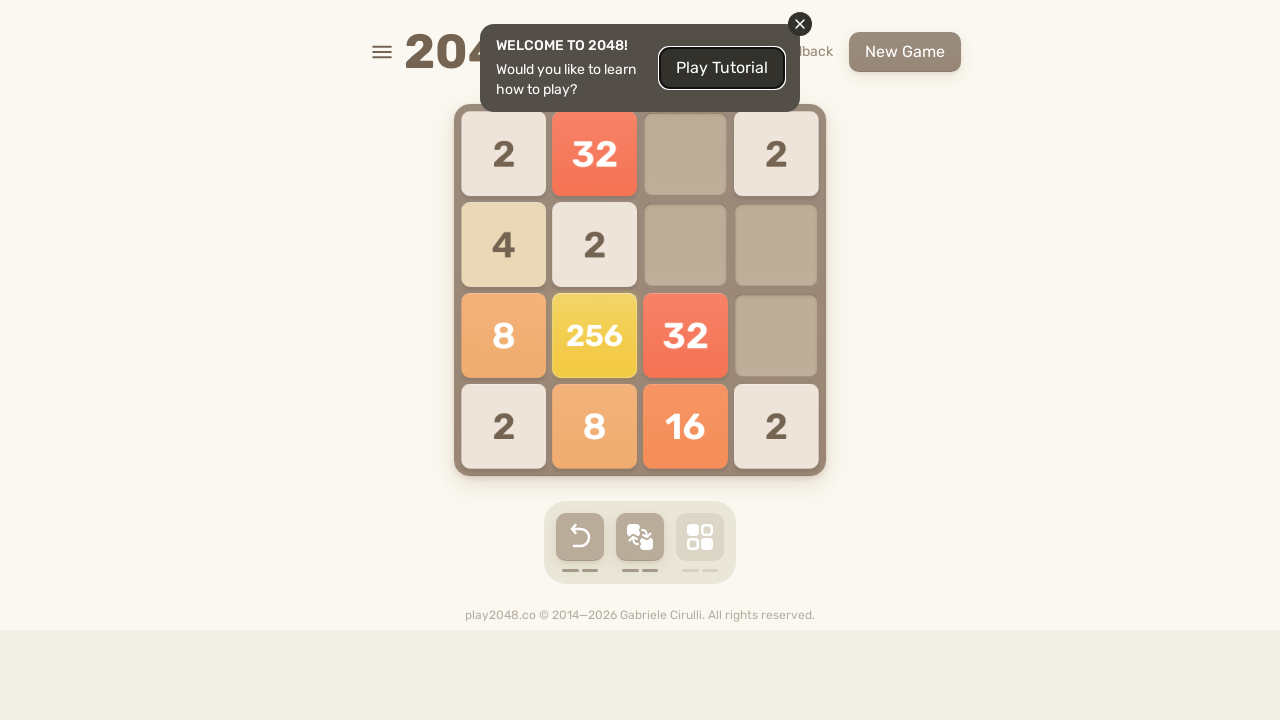

Pressed ArrowUp key on body
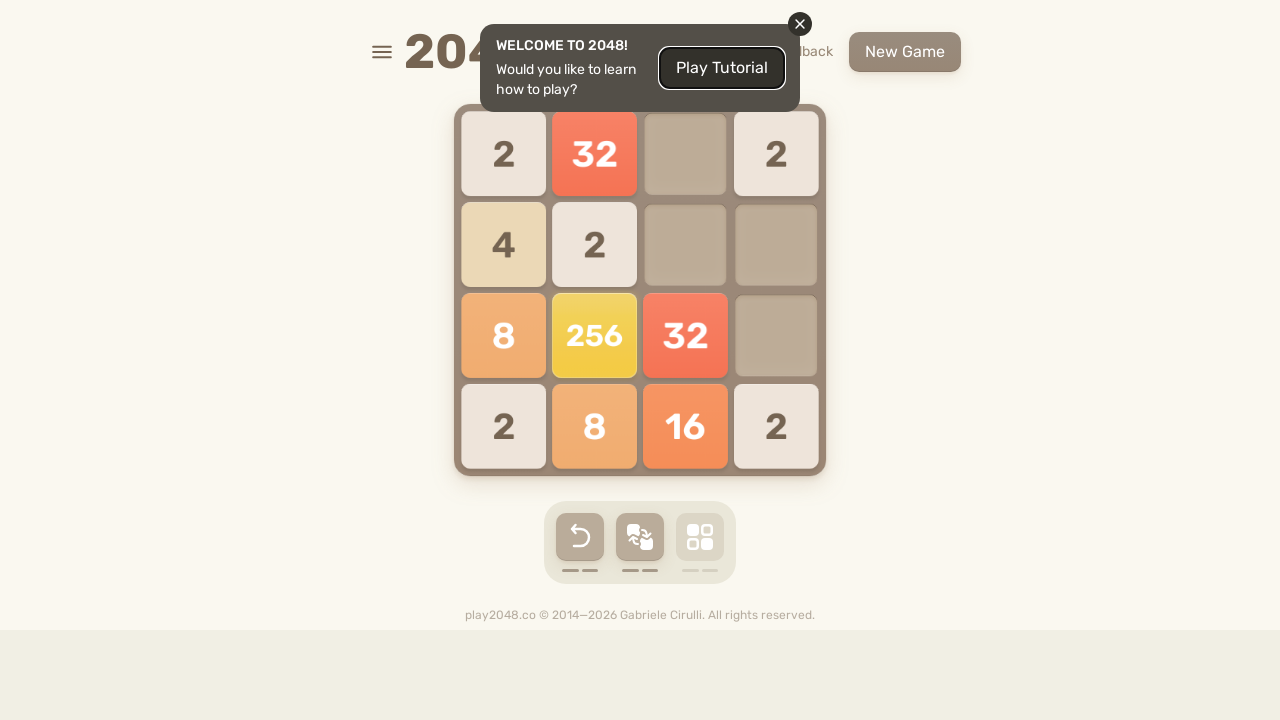

Pressed ArrowRight key on body
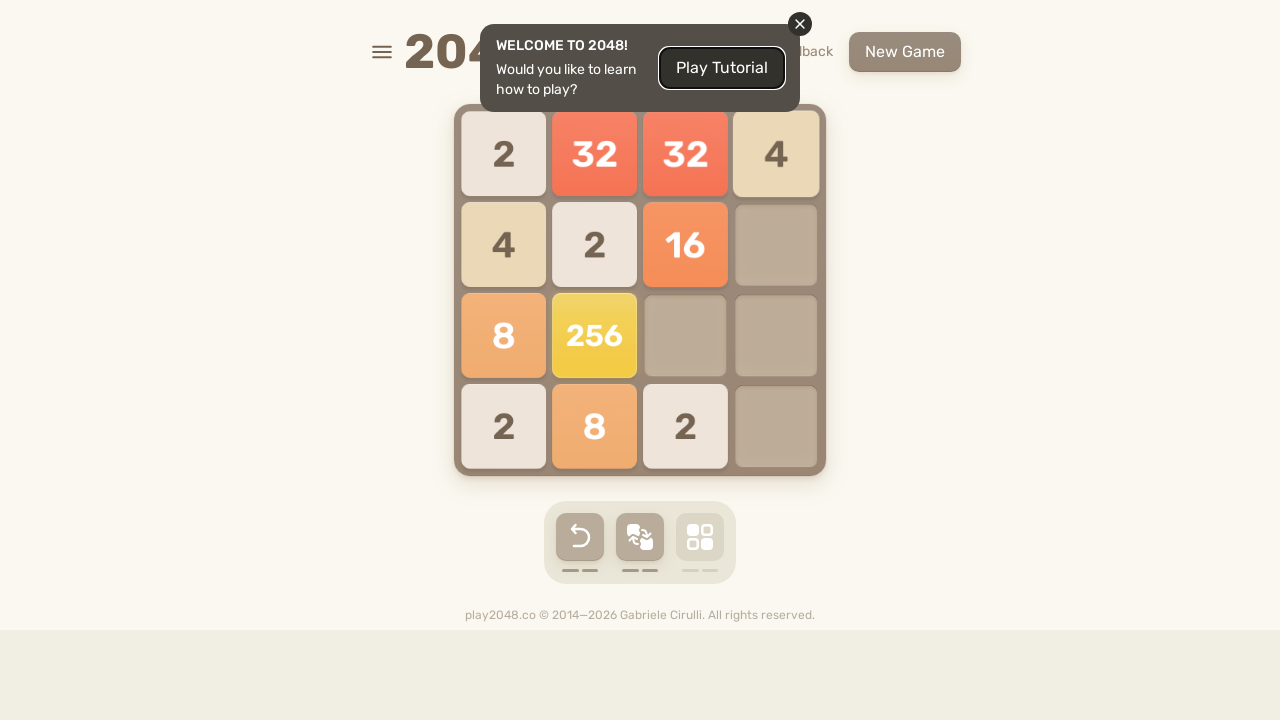

Pressed ArrowDown key on body
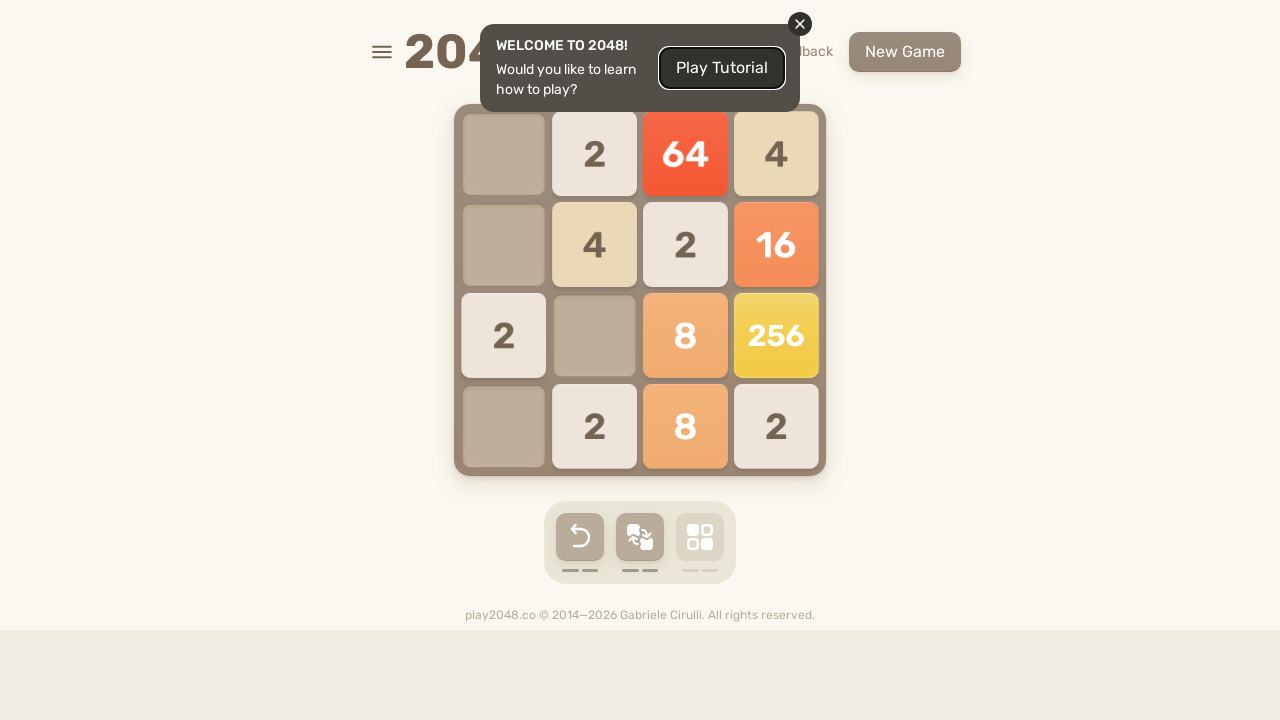

Pressed ArrowLeft key on body
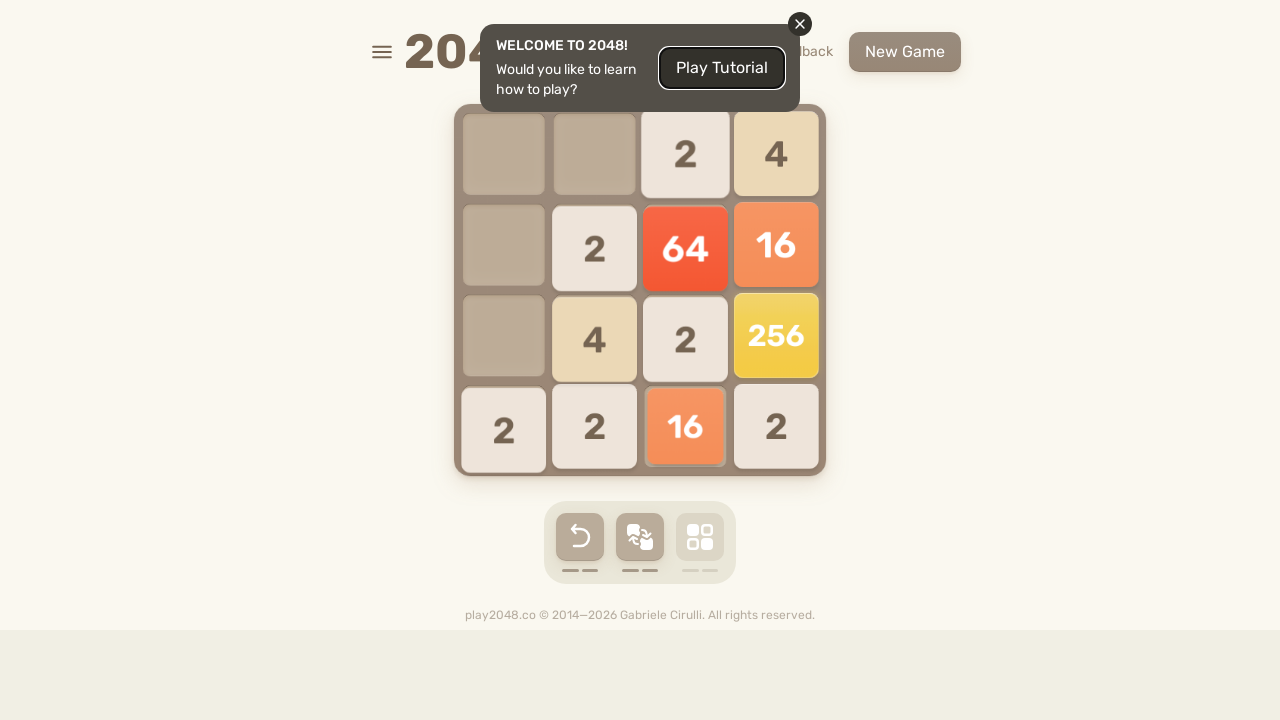

Waited 100ms for game animation to complete
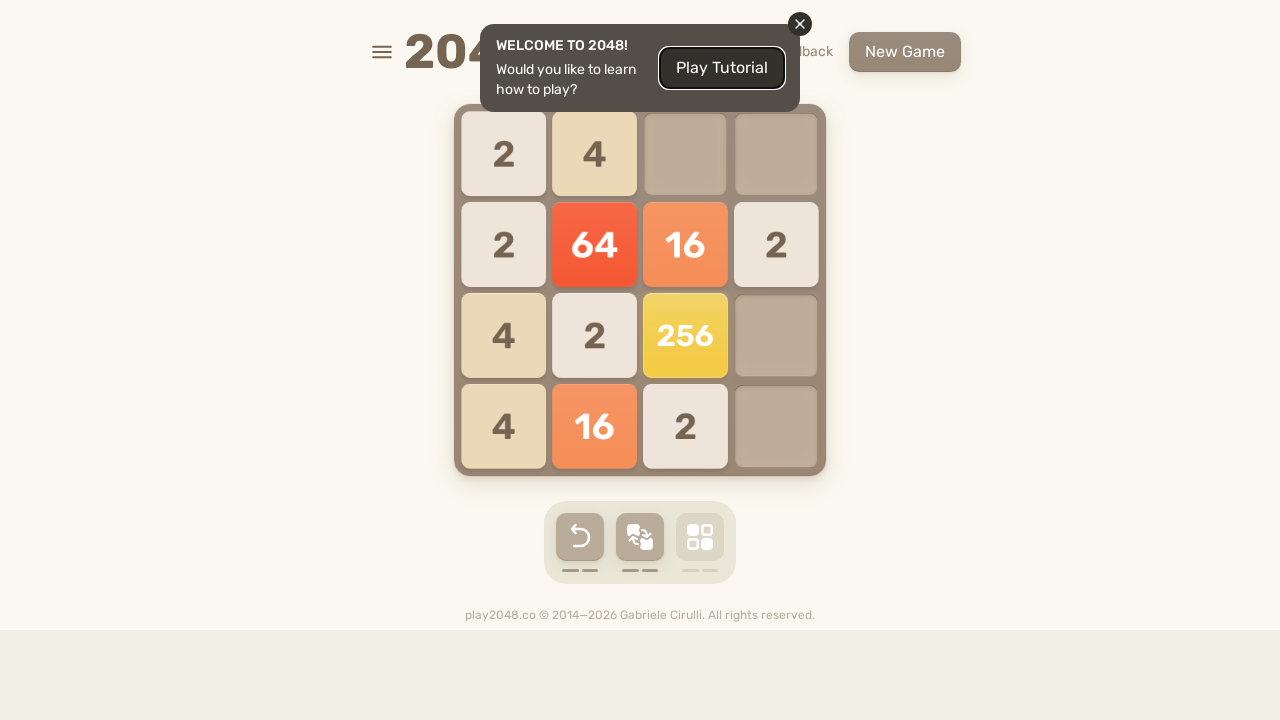

Located game over element
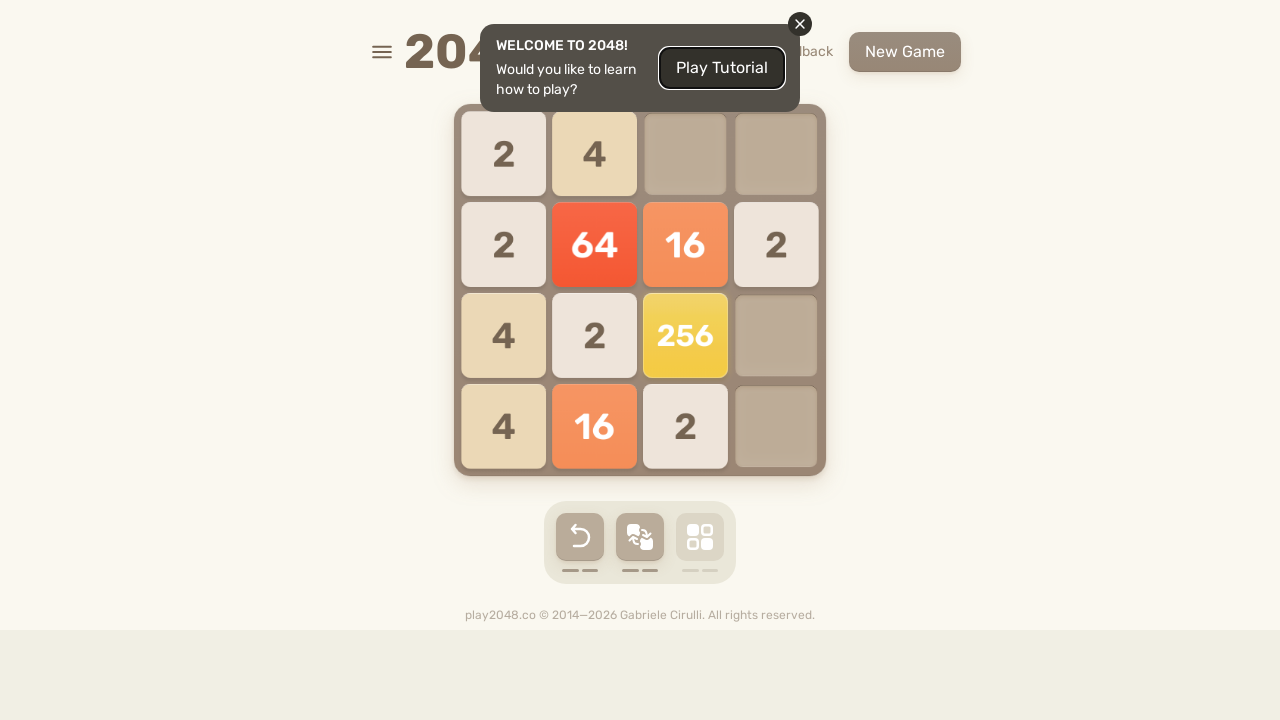

Retrieved game over element text
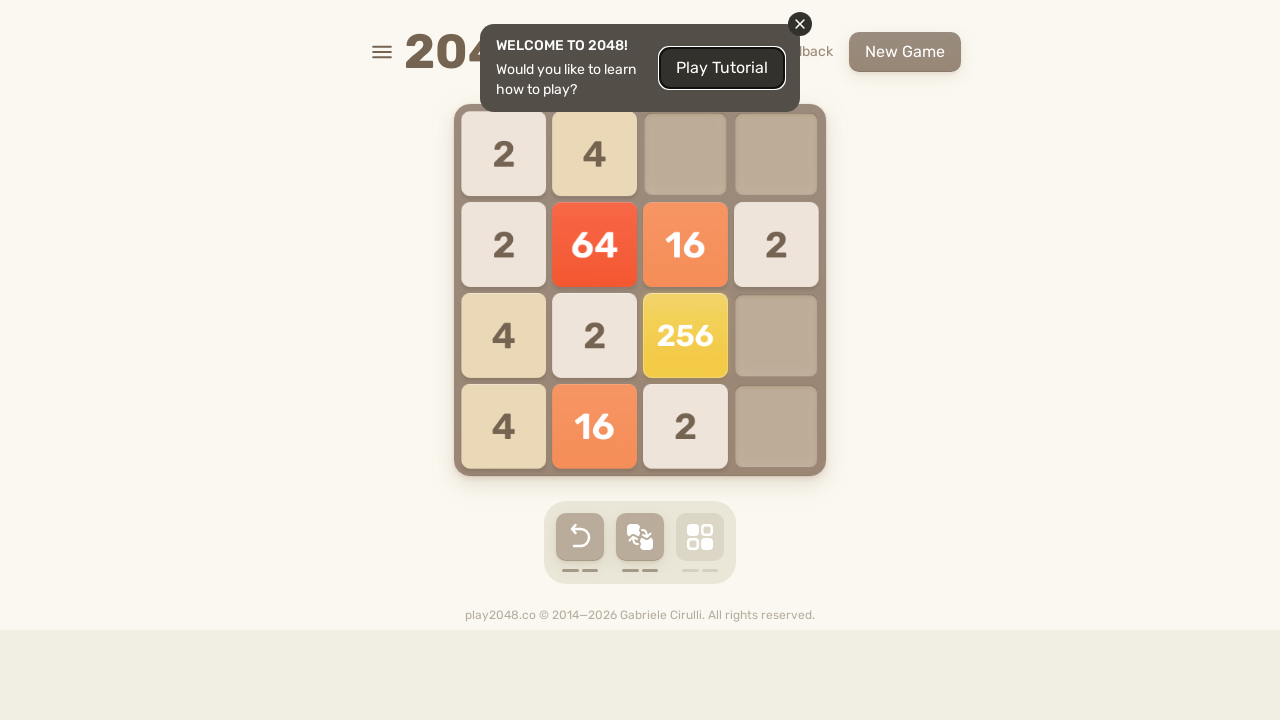

Pressed ArrowUp key on body
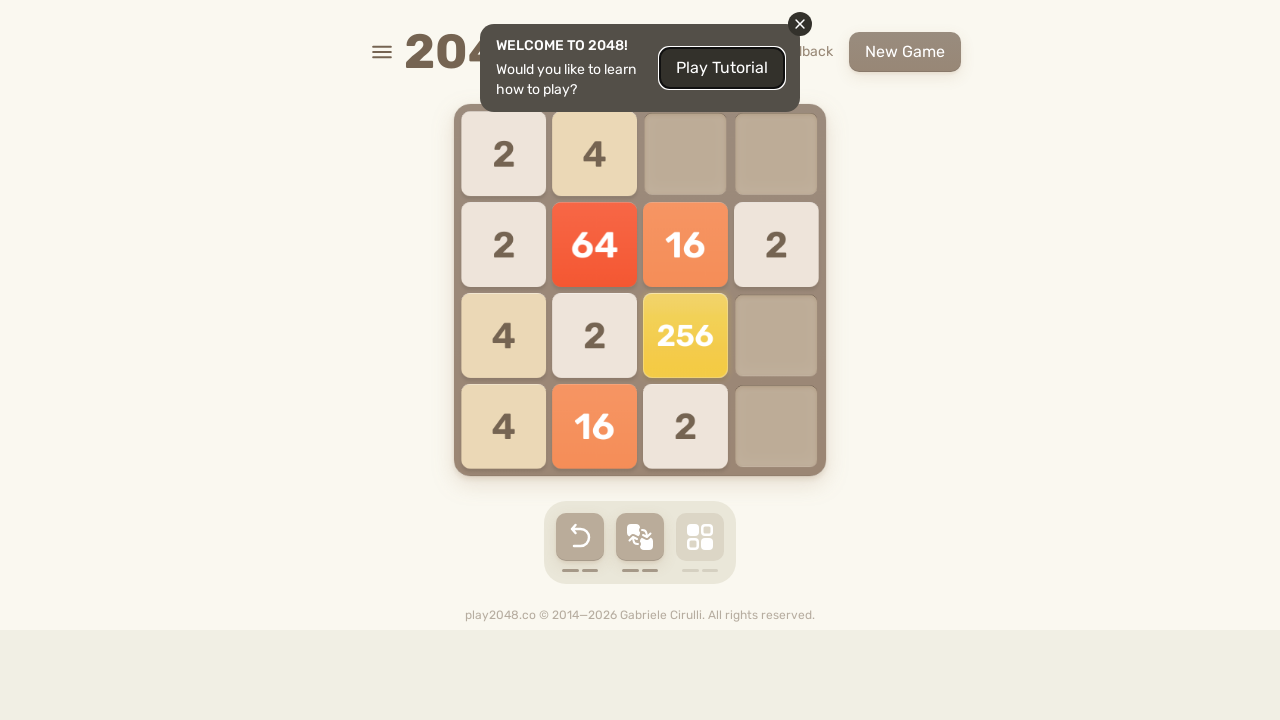

Pressed ArrowRight key on body
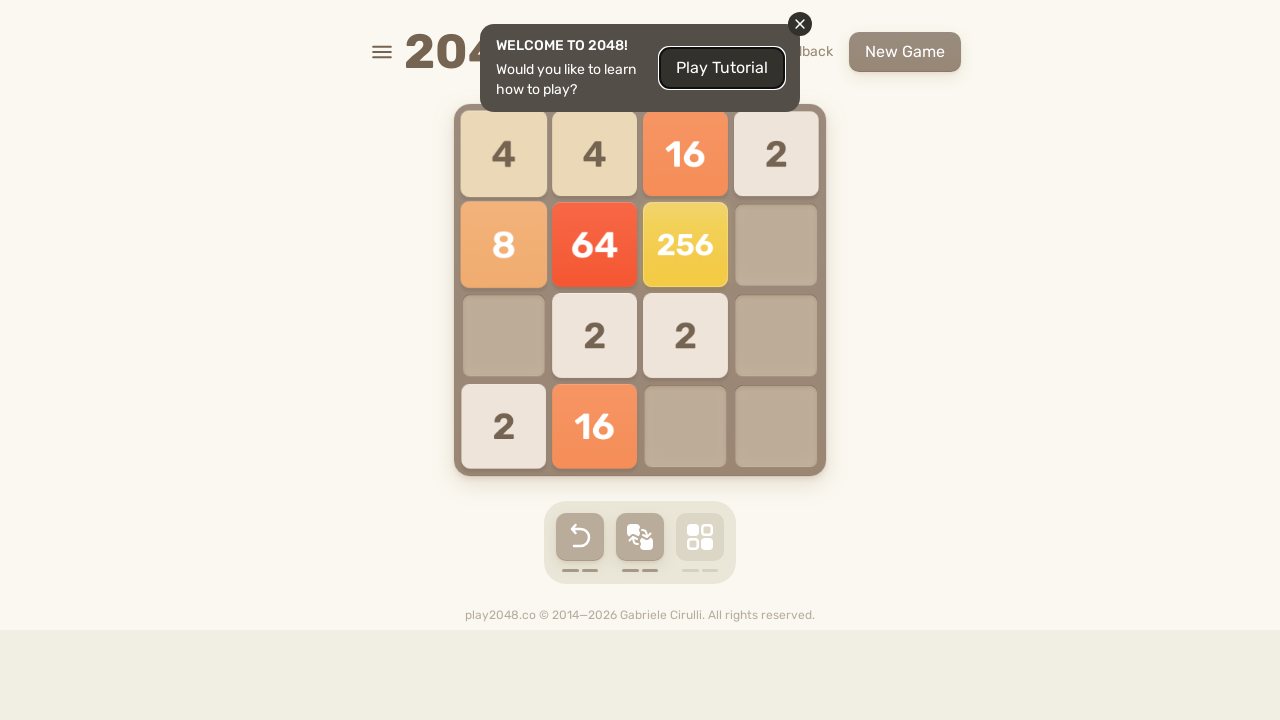

Pressed ArrowDown key on body
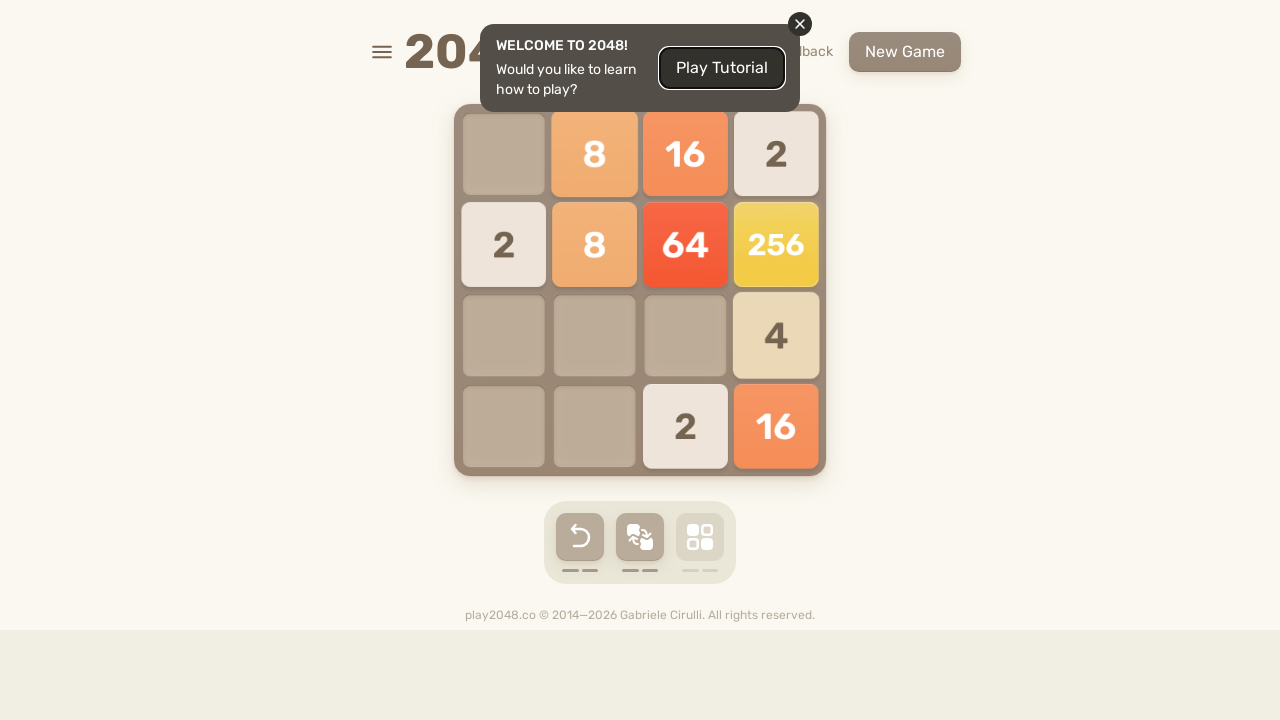

Pressed ArrowLeft key on body
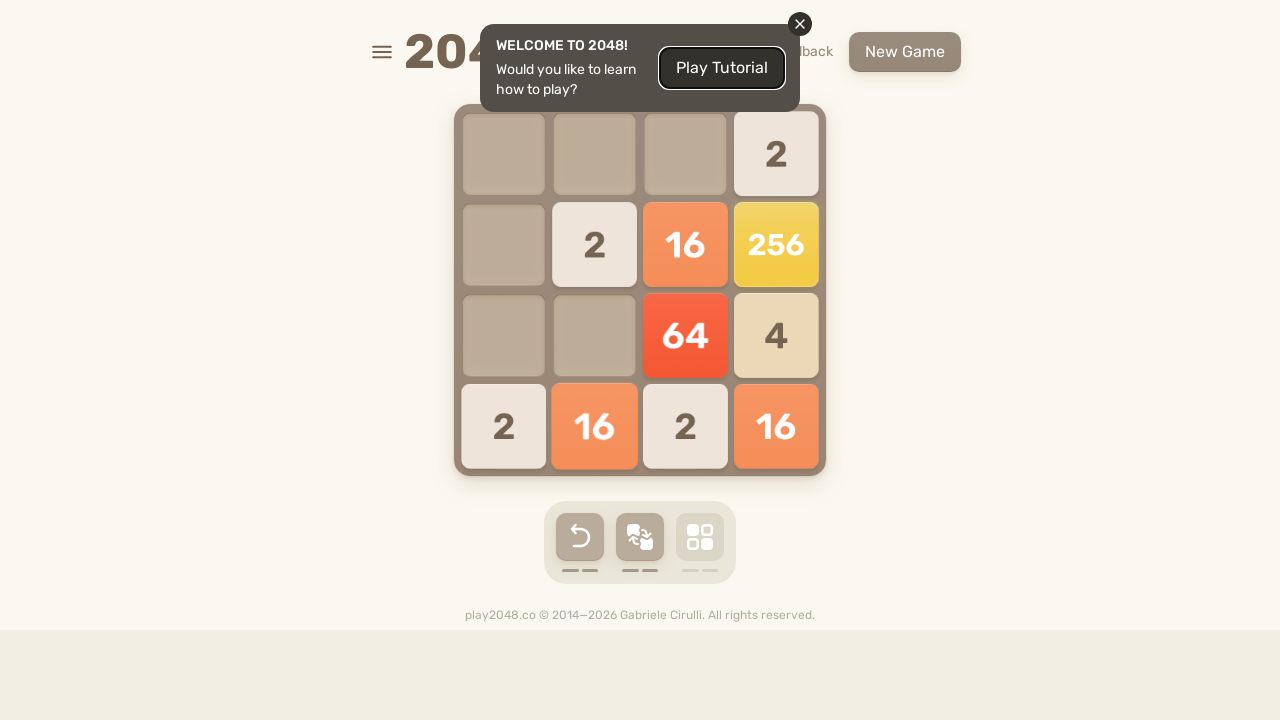

Waited 100ms for game animation to complete
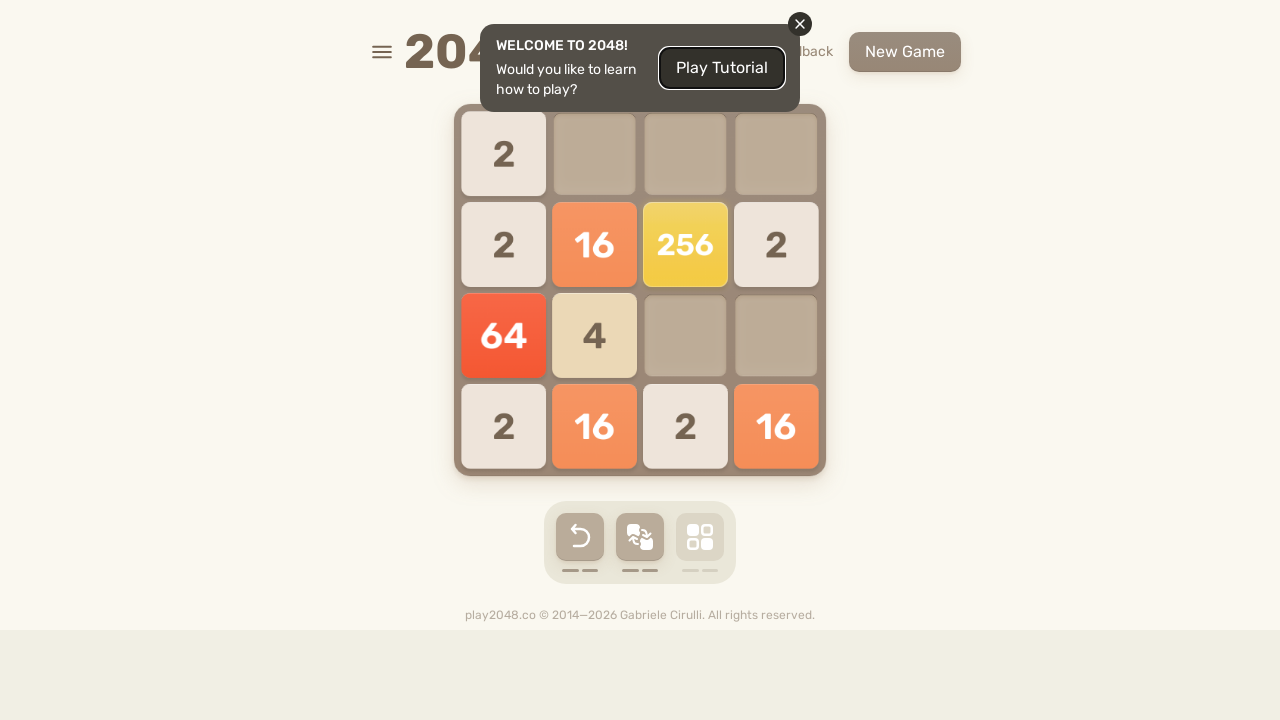

Located game over element
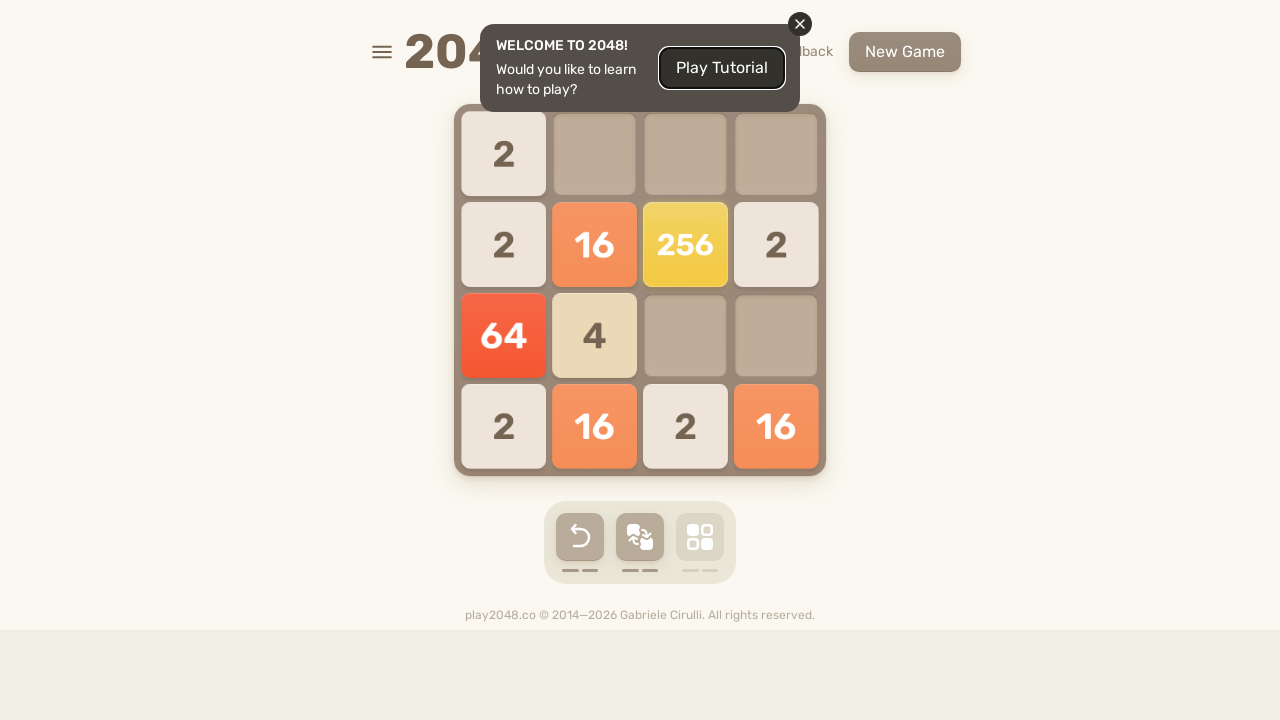

Retrieved game over element text
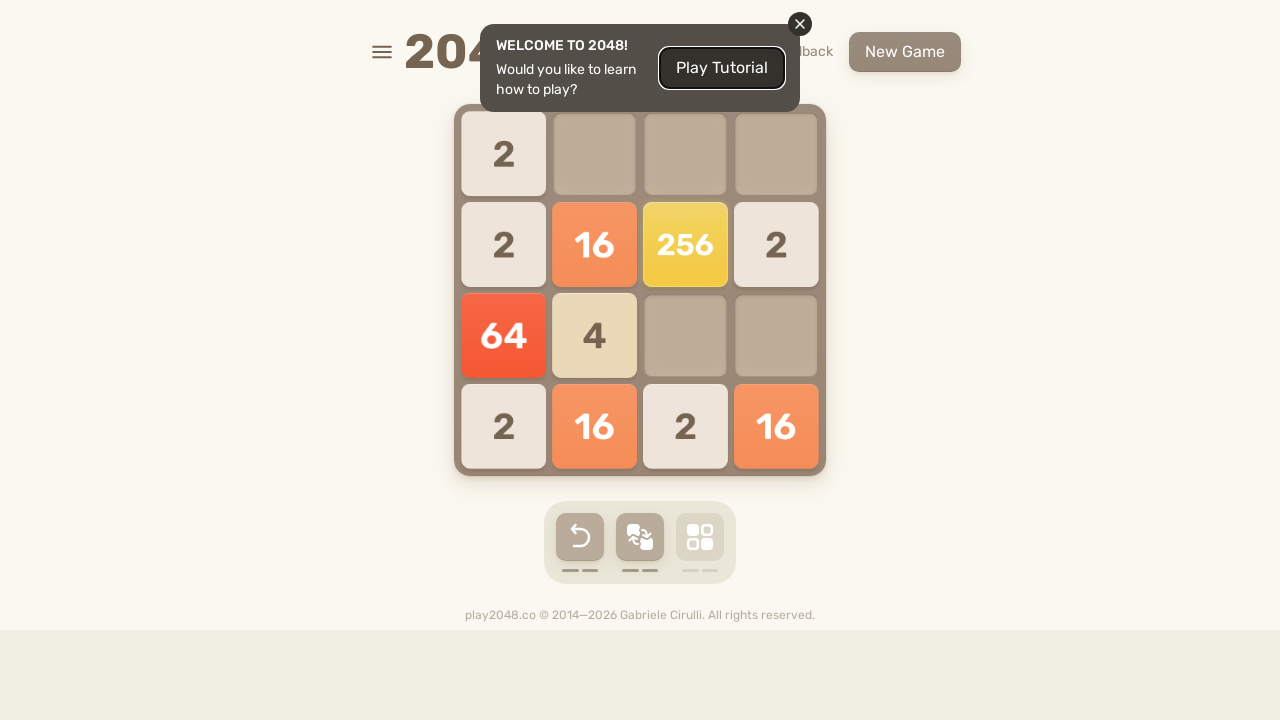

Pressed ArrowUp key on body
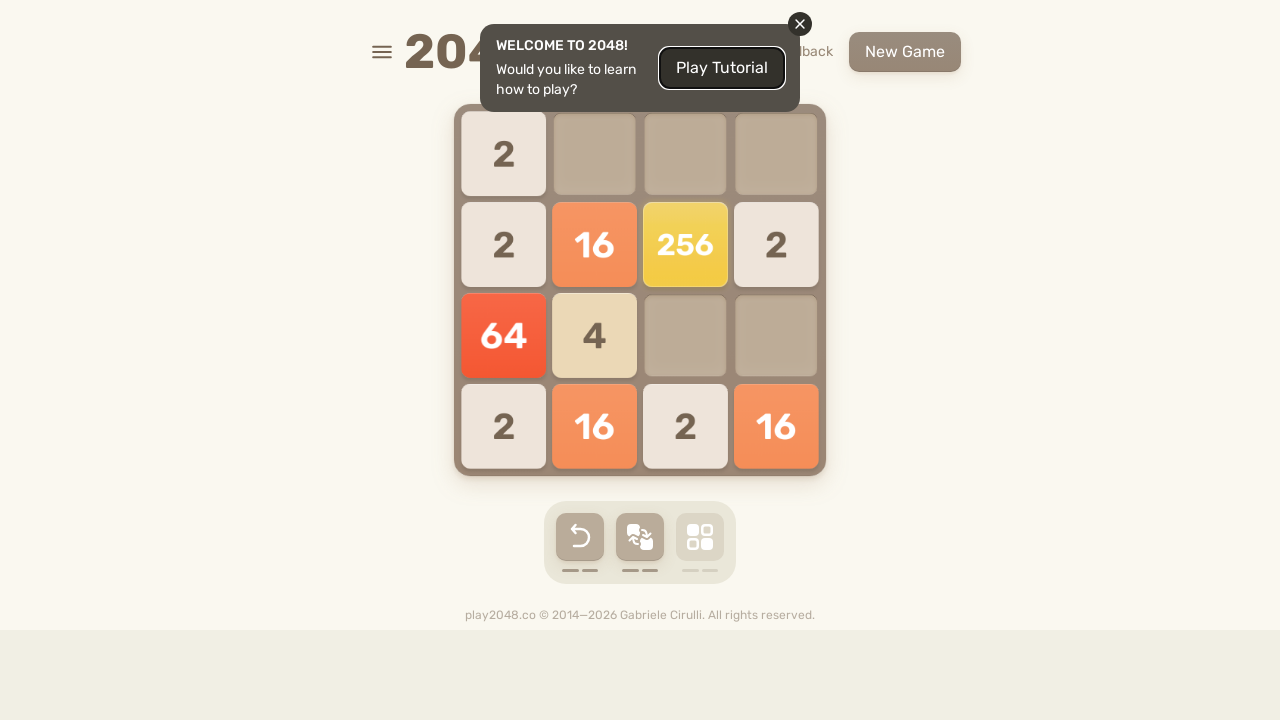

Pressed ArrowRight key on body
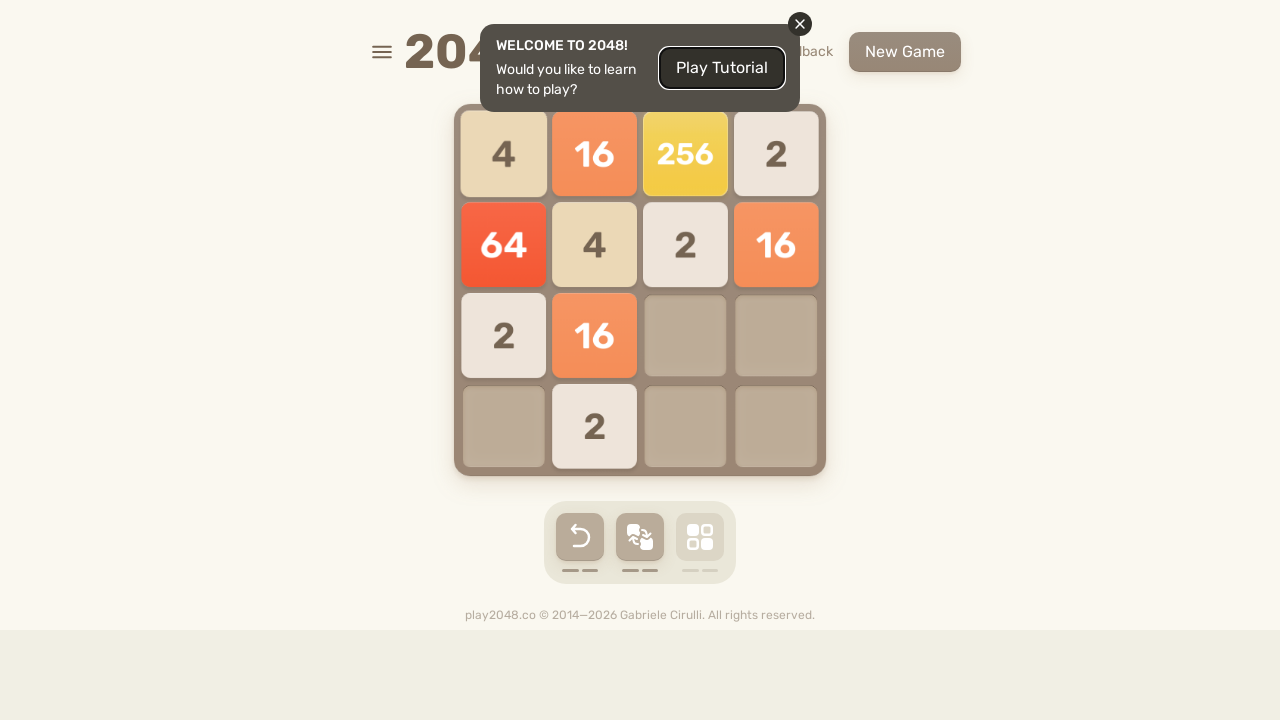

Pressed ArrowDown key on body
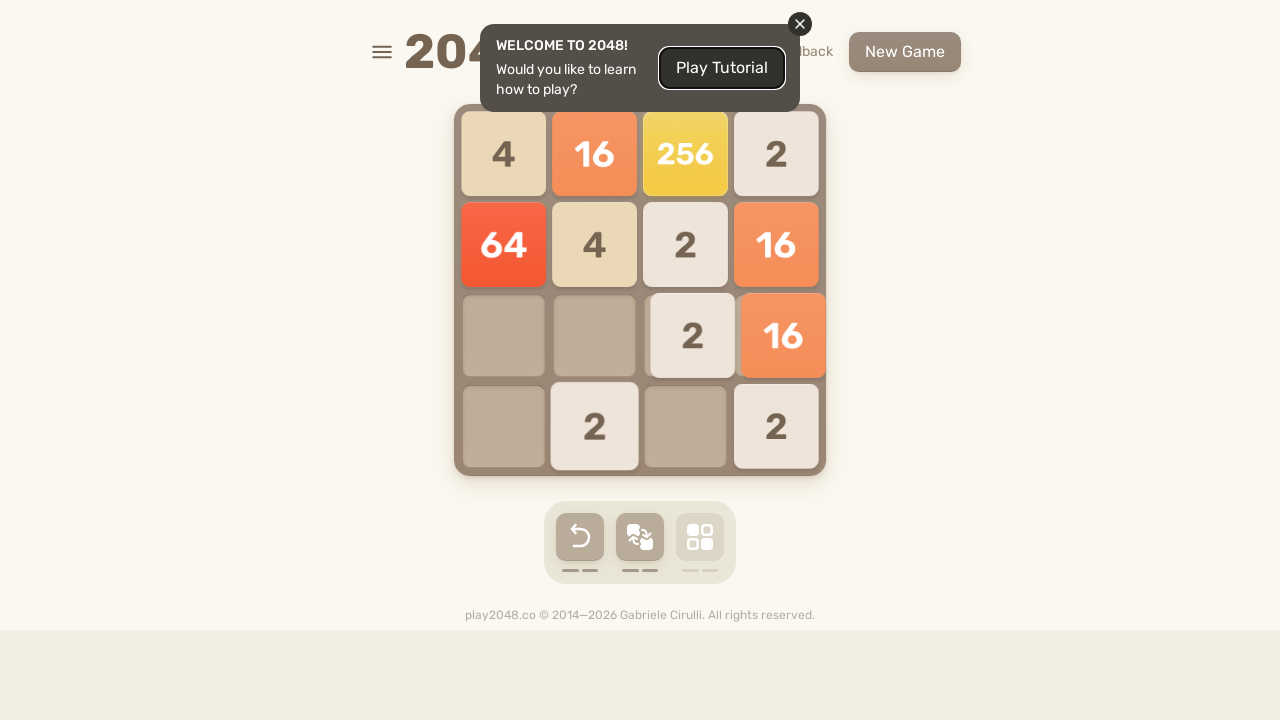

Pressed ArrowLeft key on body
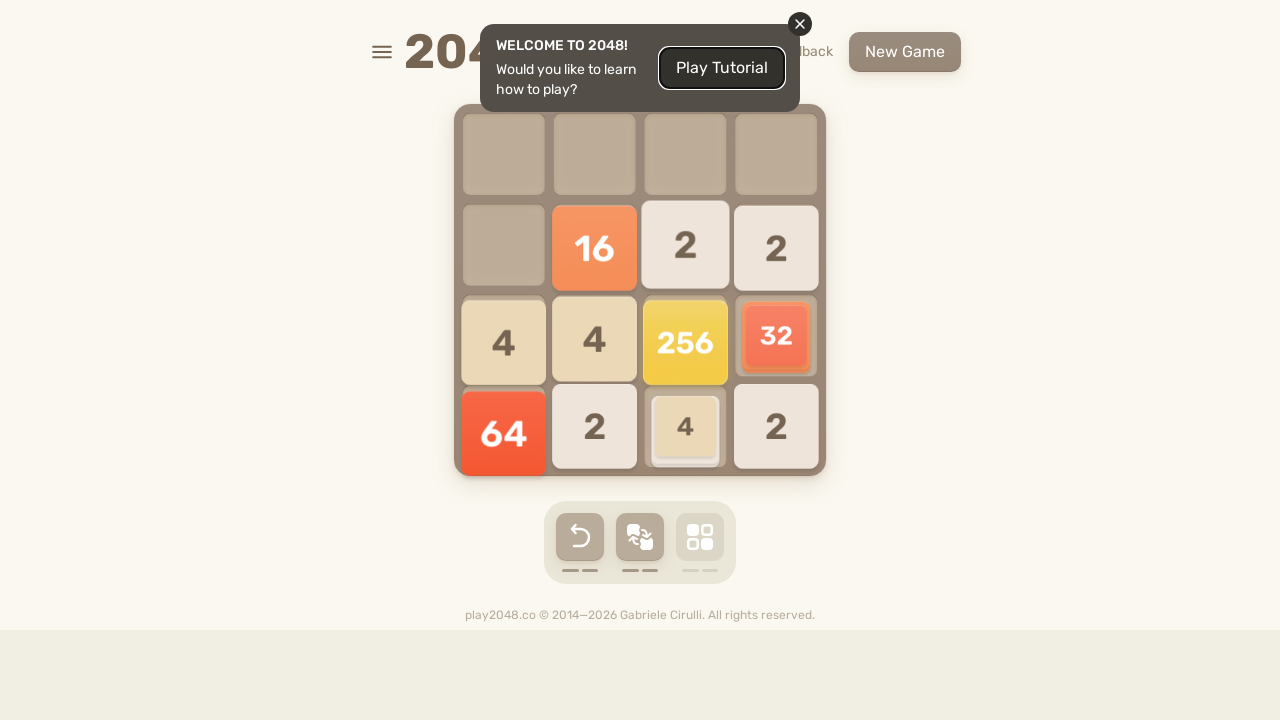

Waited 100ms for game animation to complete
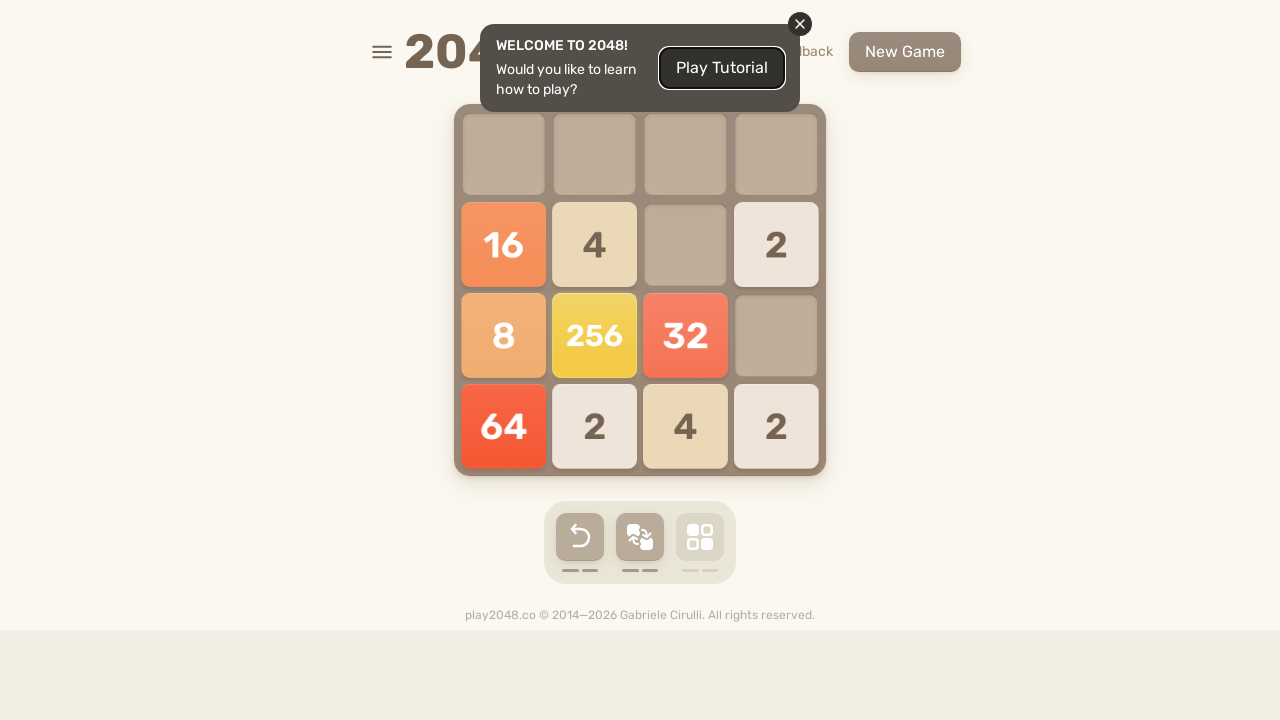

Located game over element
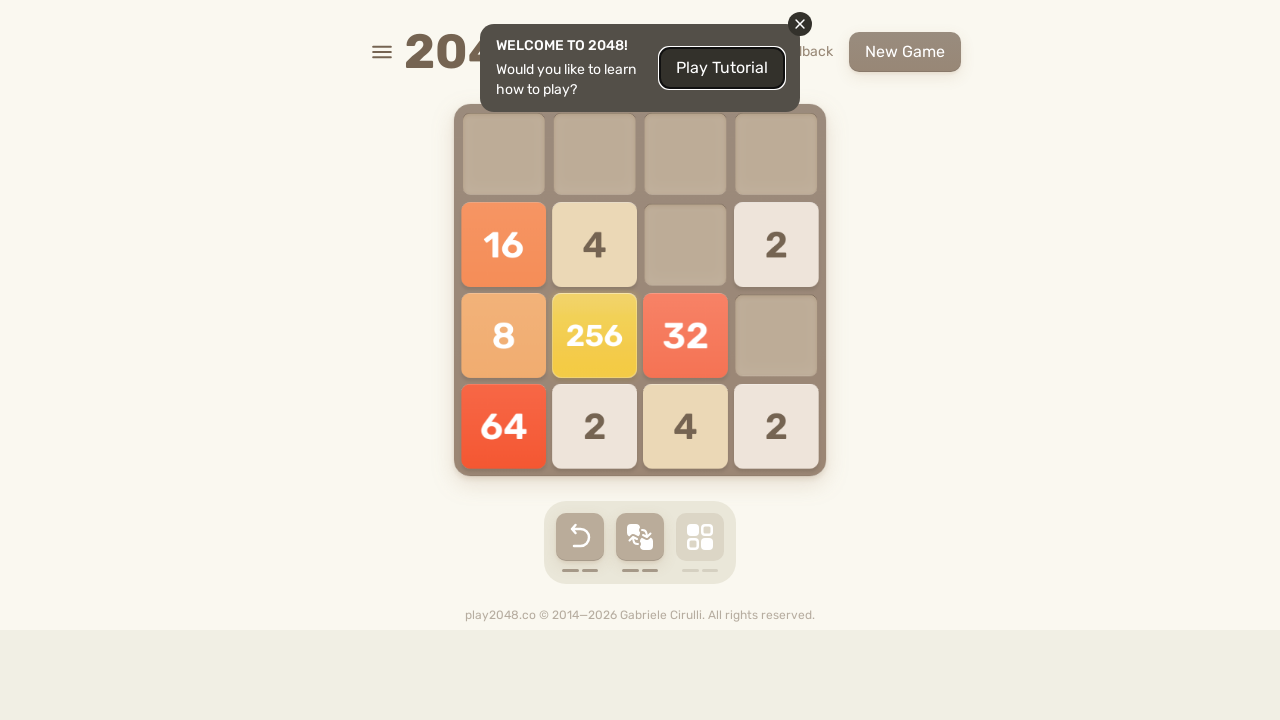

Retrieved game over element text
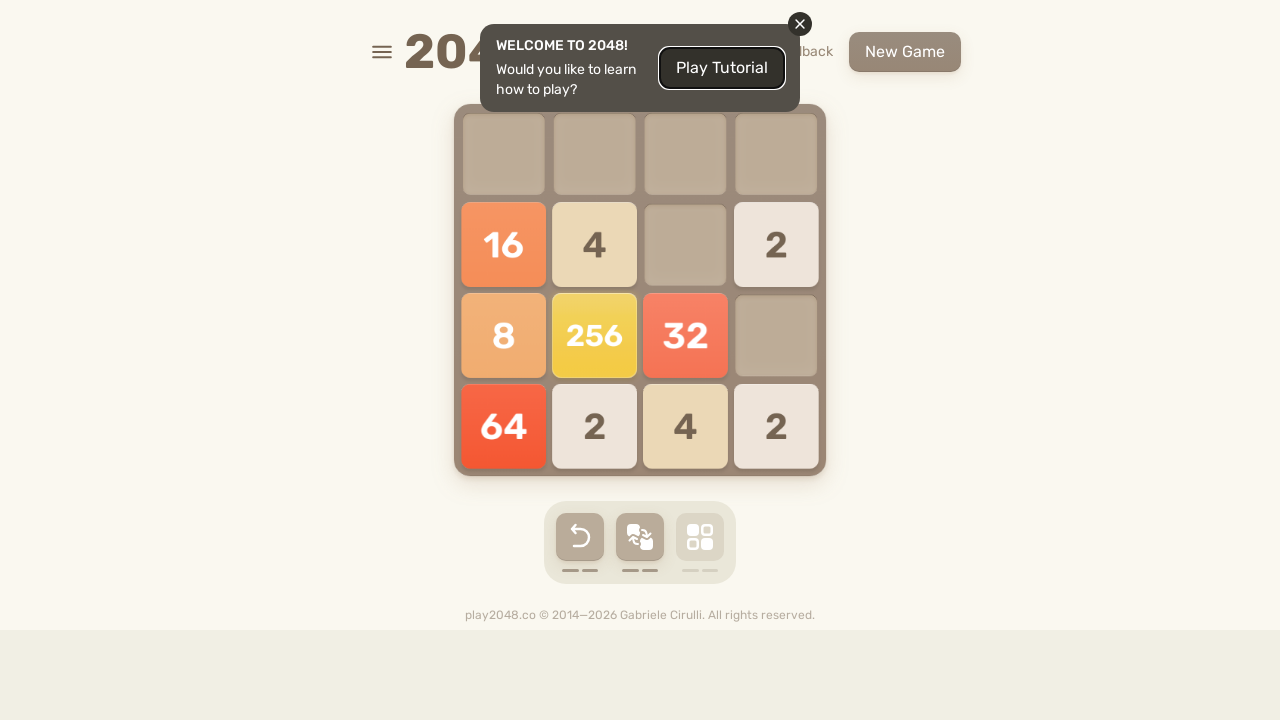

Pressed ArrowUp key on body
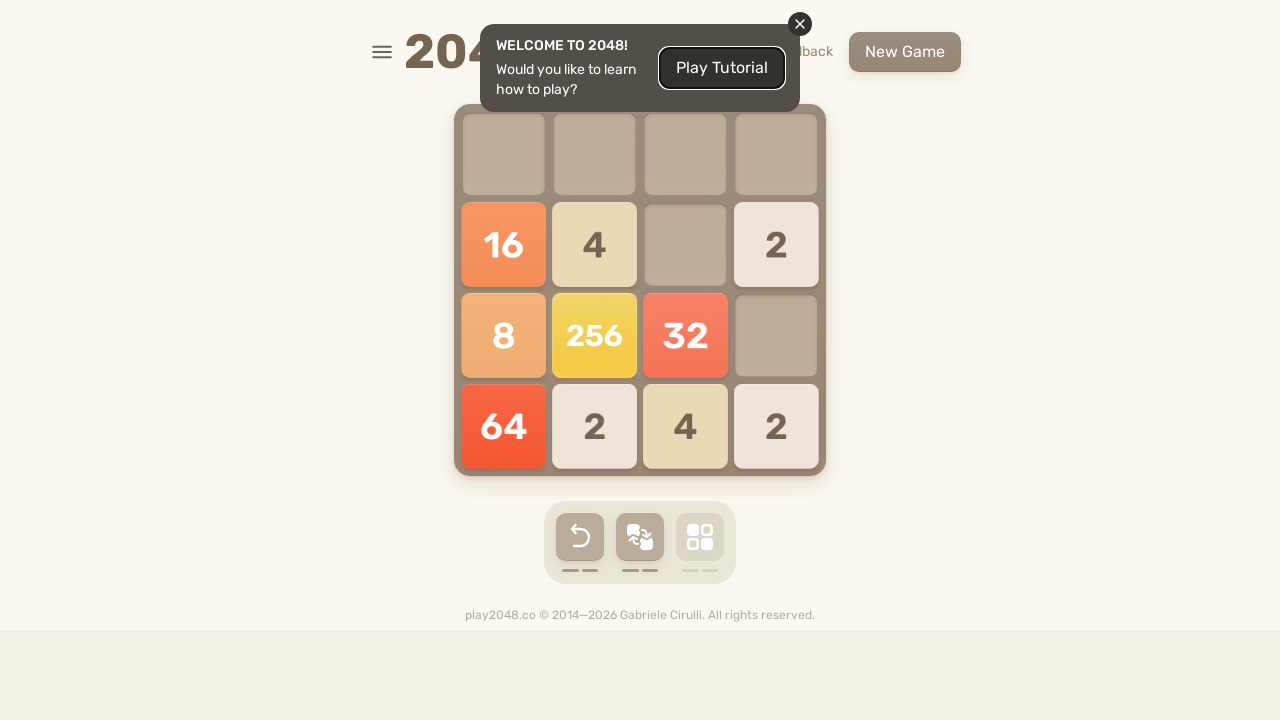

Pressed ArrowRight key on body
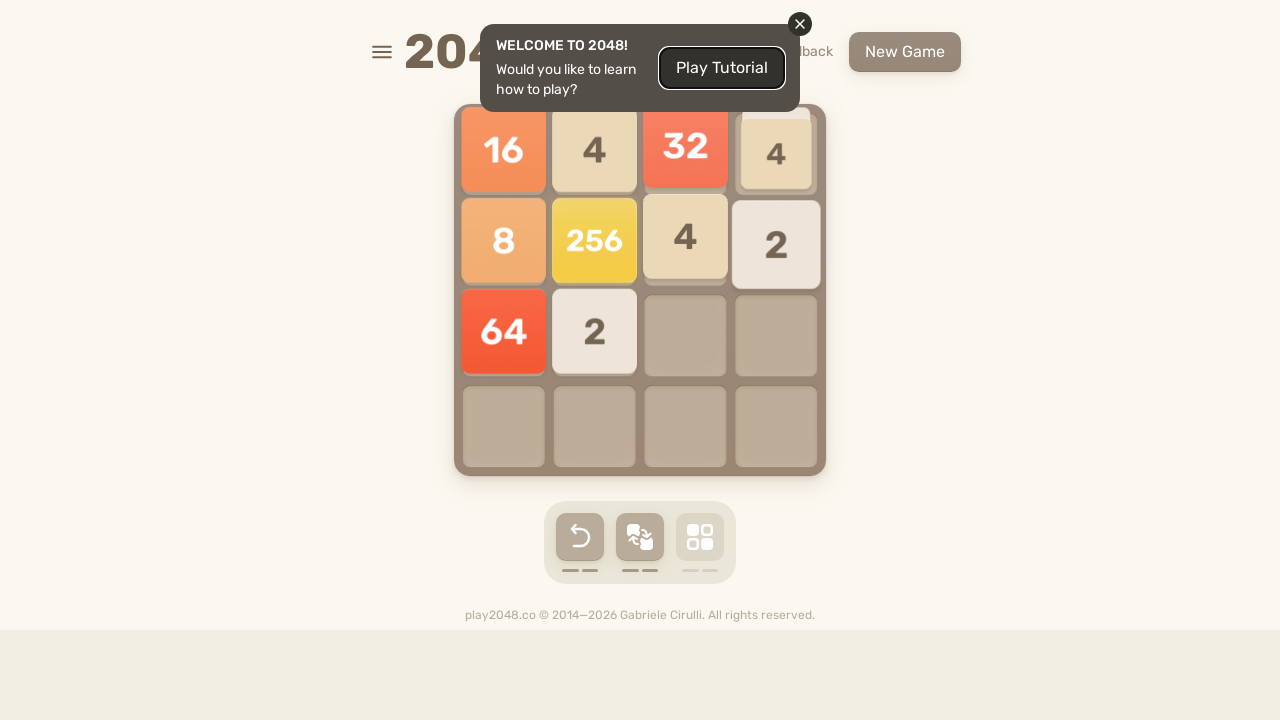

Pressed ArrowDown key on body
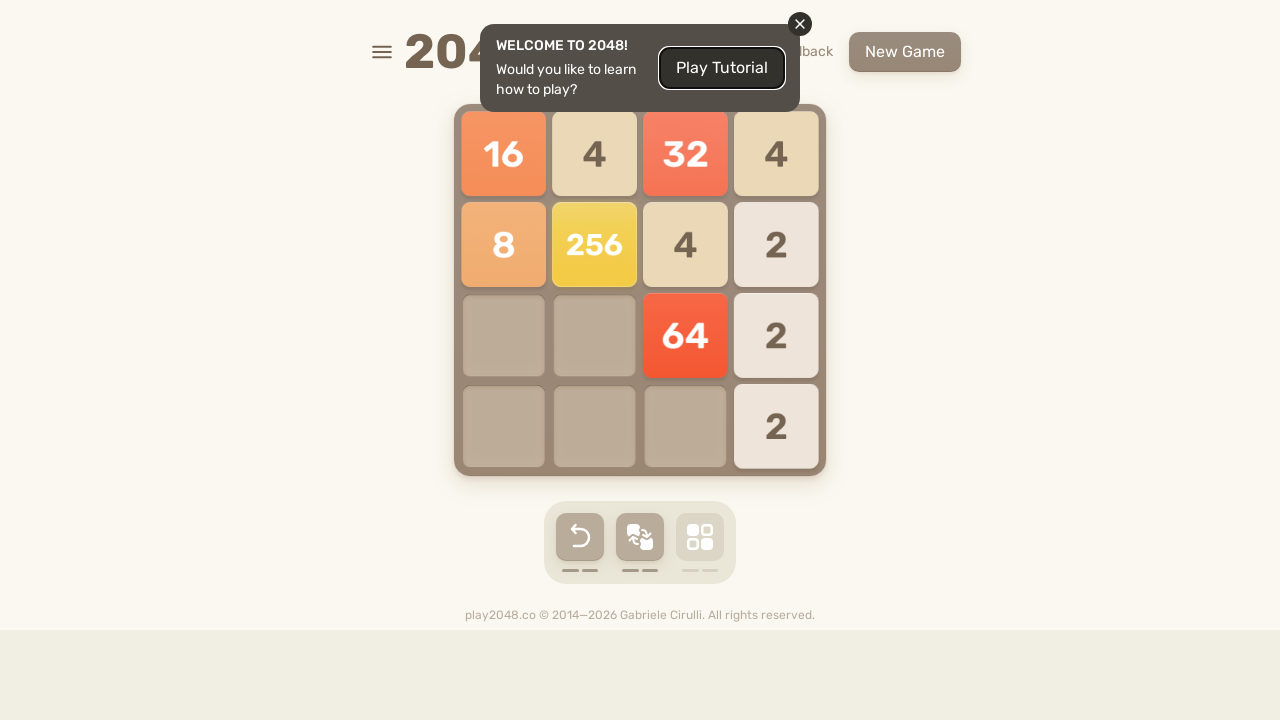

Pressed ArrowLeft key on body
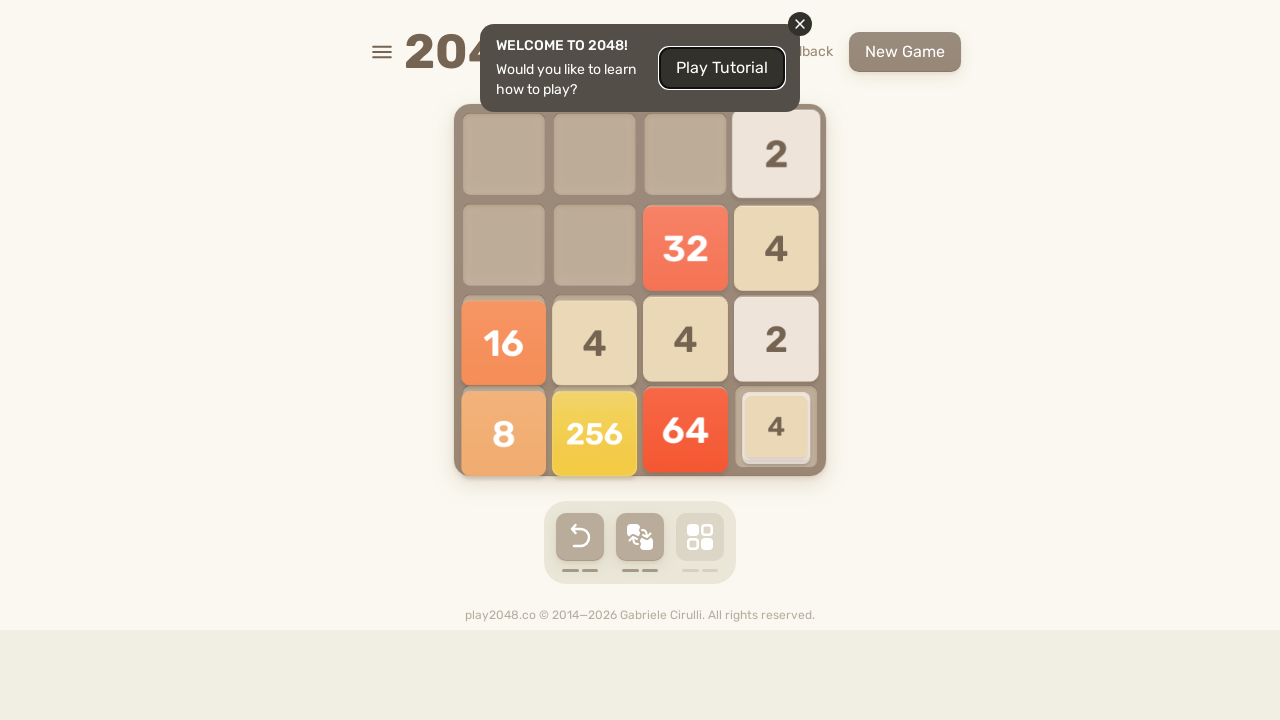

Waited 100ms for game animation to complete
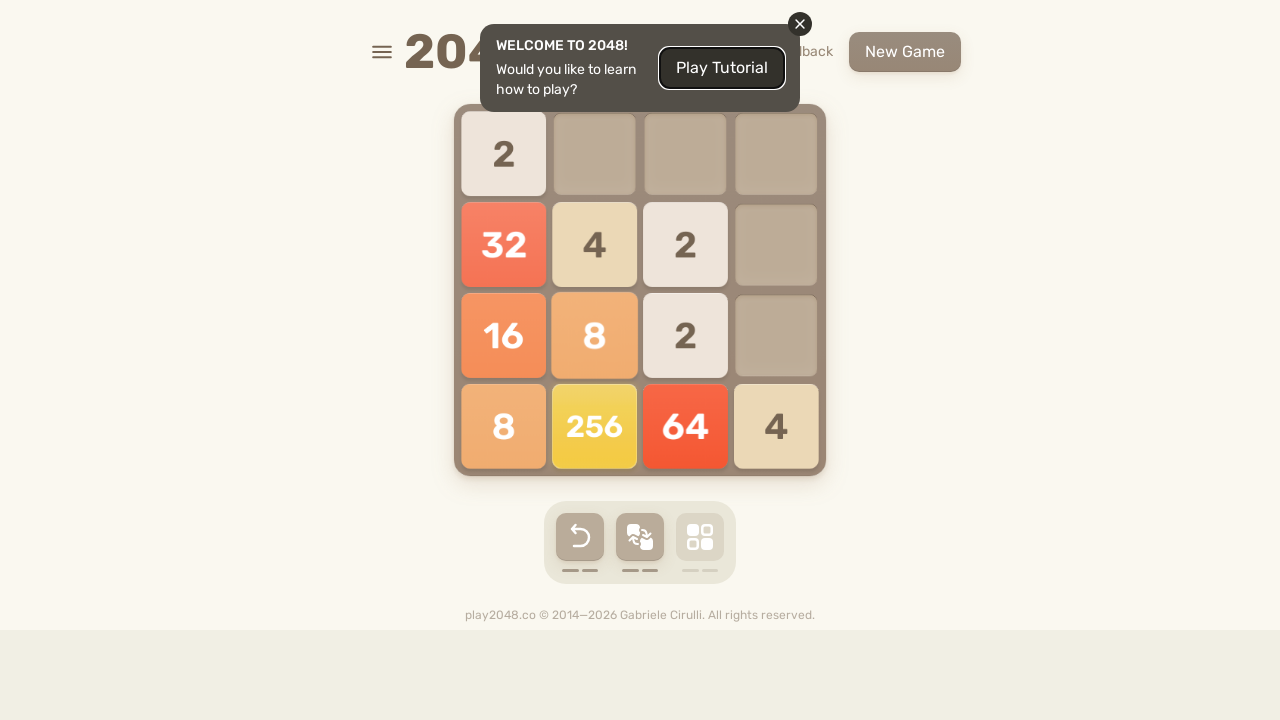

Located game over element
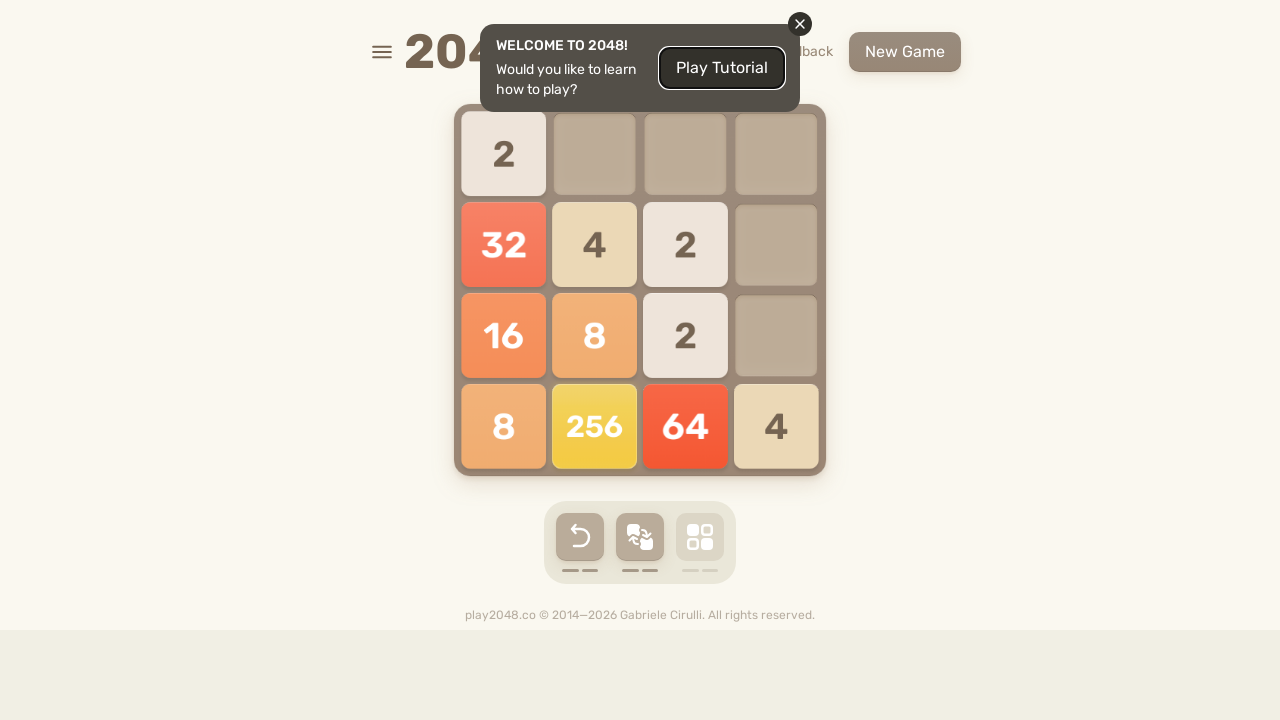

Retrieved game over element text
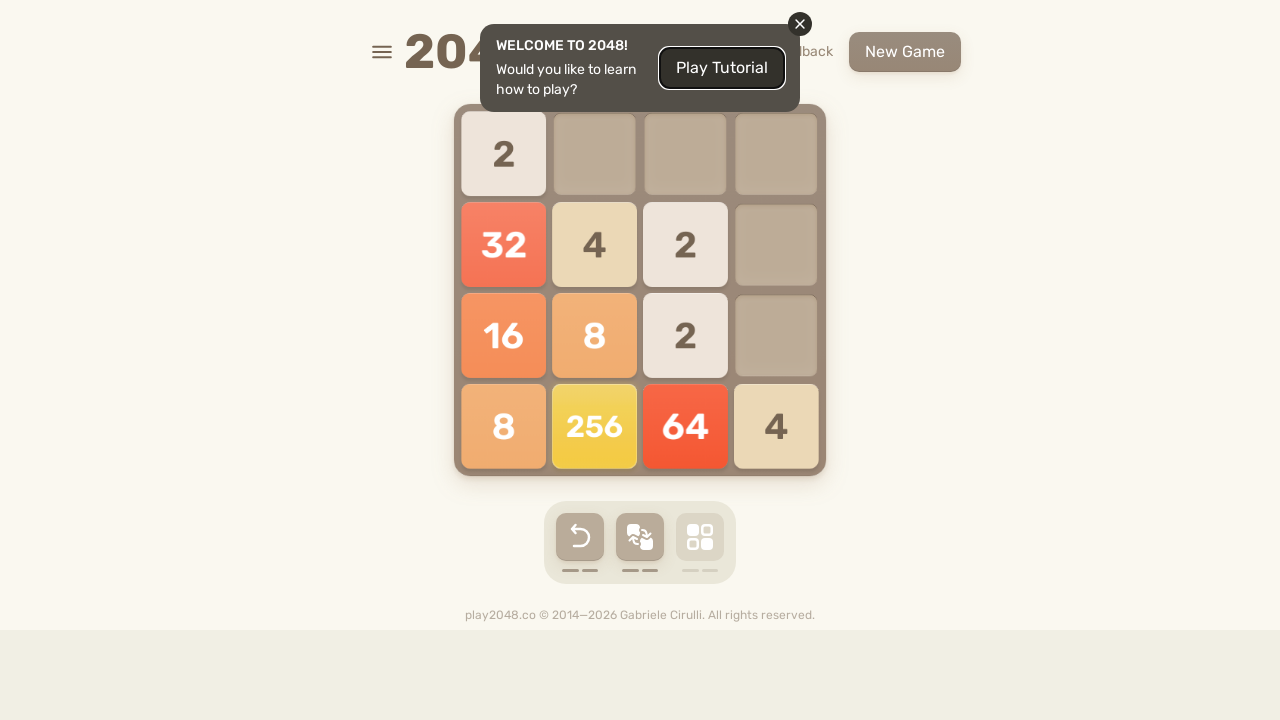

Pressed ArrowUp key on body
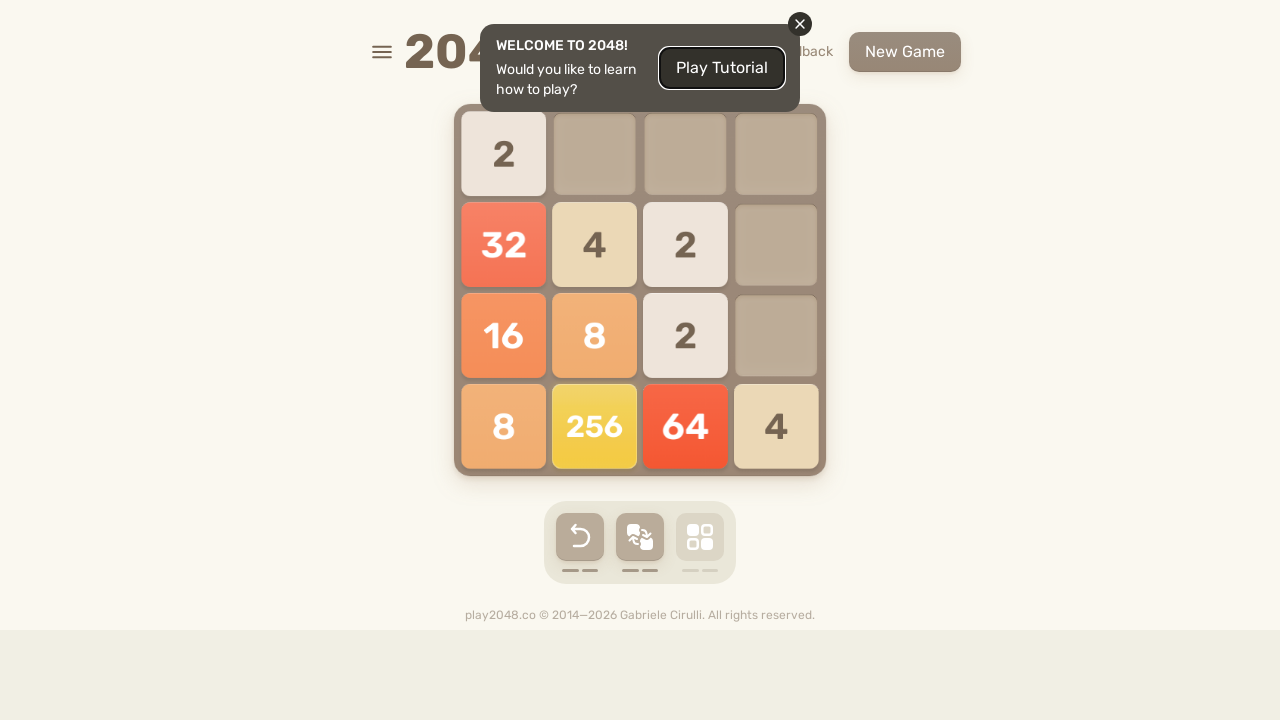

Pressed ArrowRight key on body
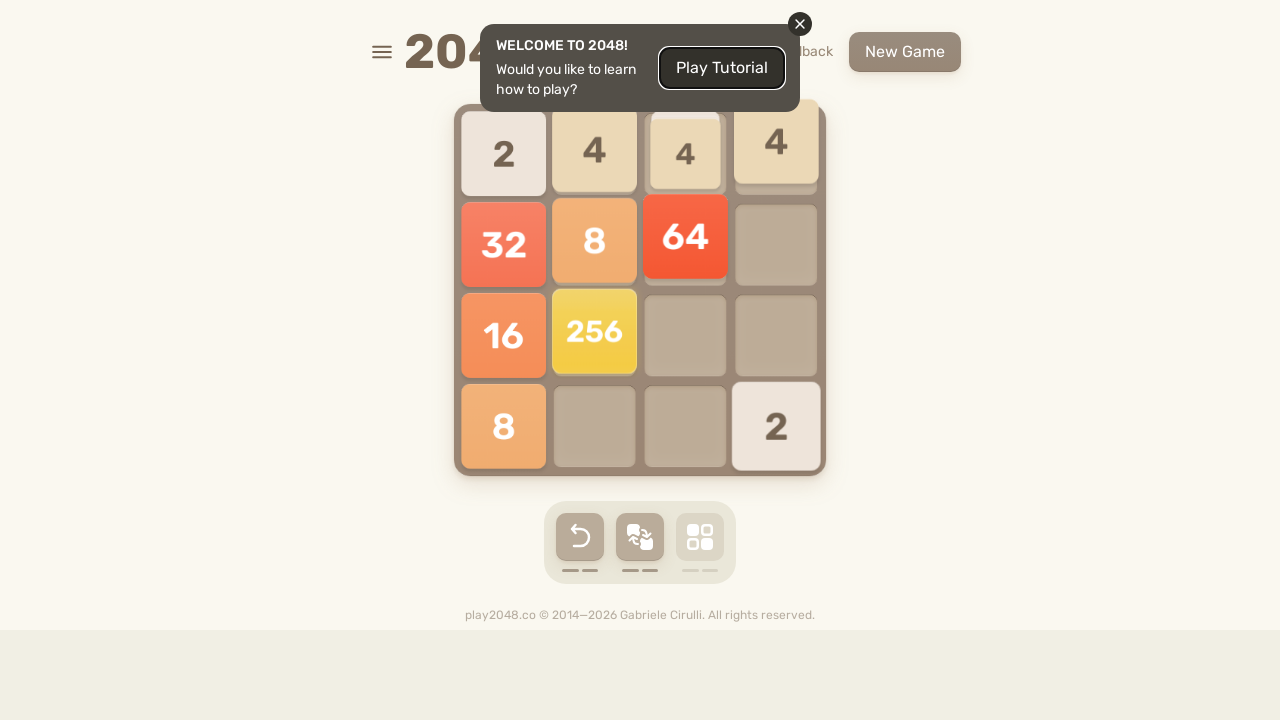

Pressed ArrowDown key on body
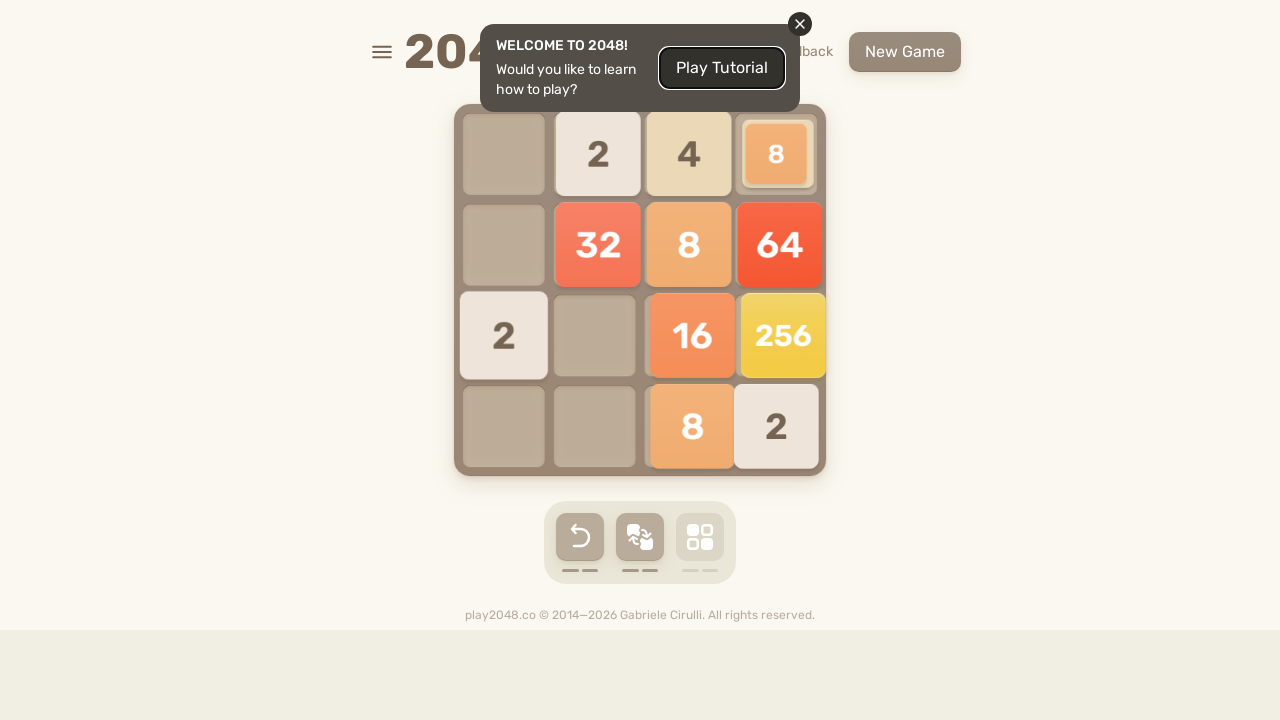

Pressed ArrowLeft key on body
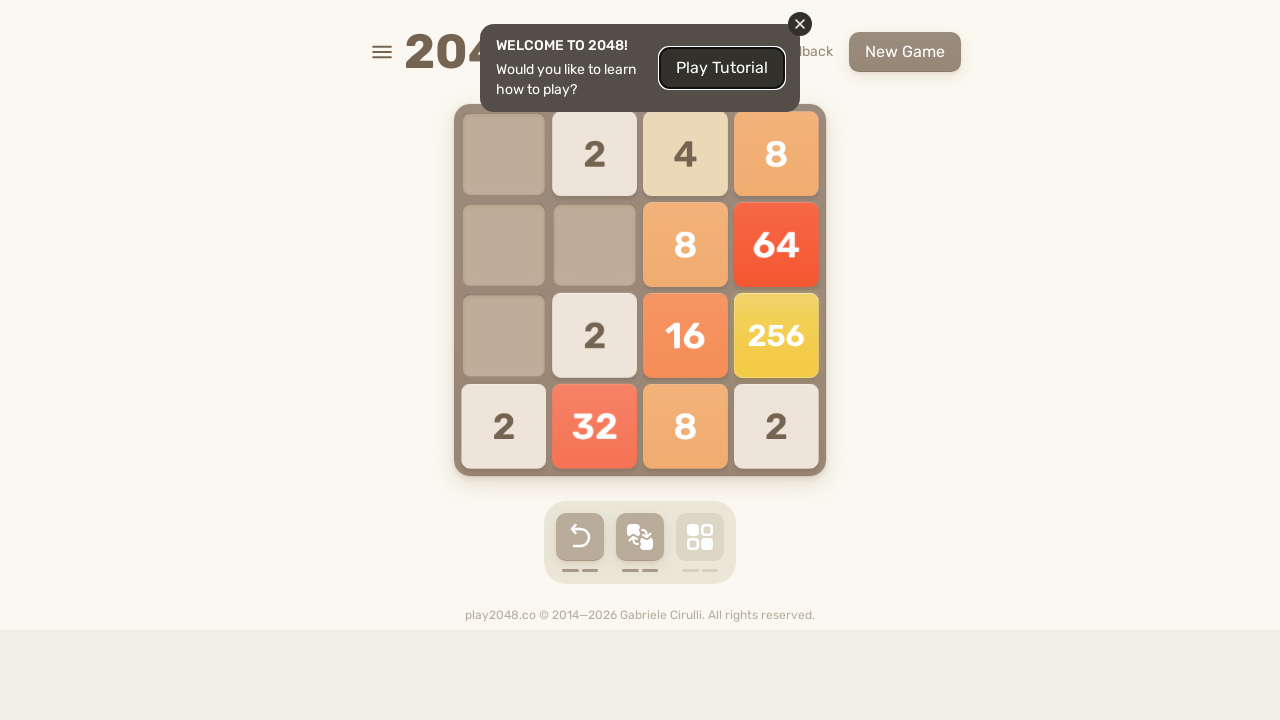

Waited 100ms for game animation to complete
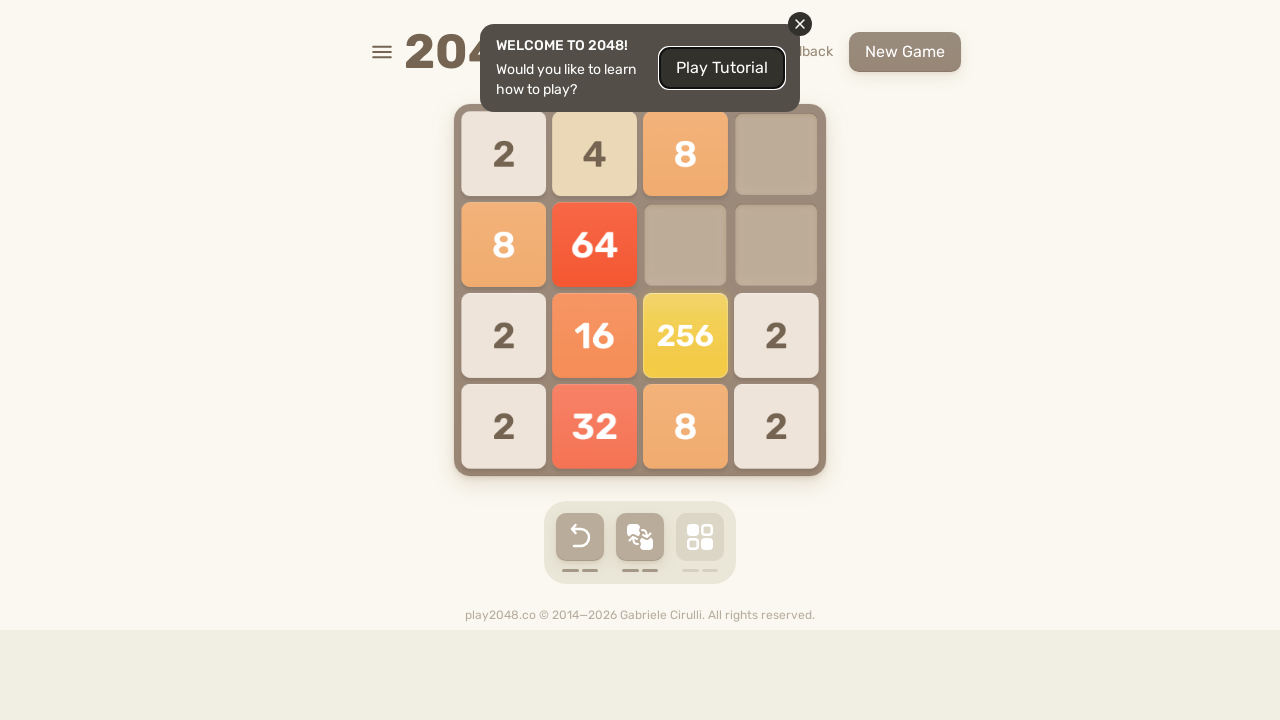

Located game over element
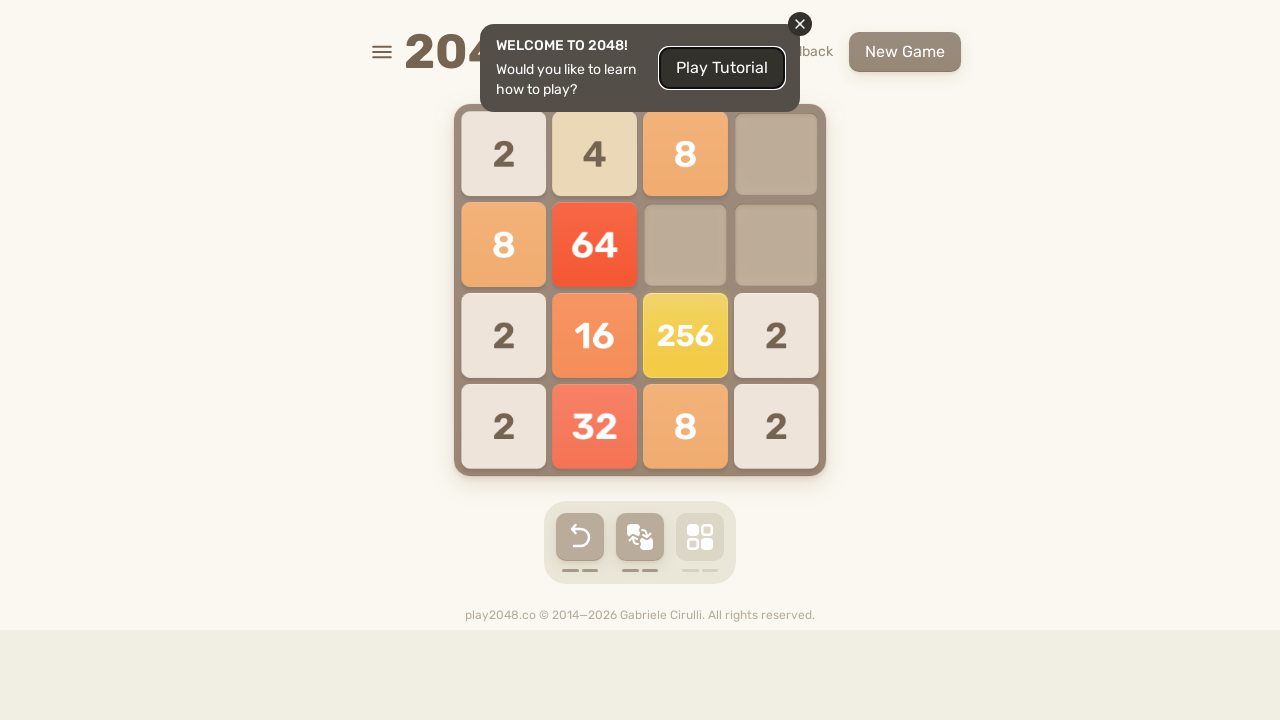

Retrieved game over element text
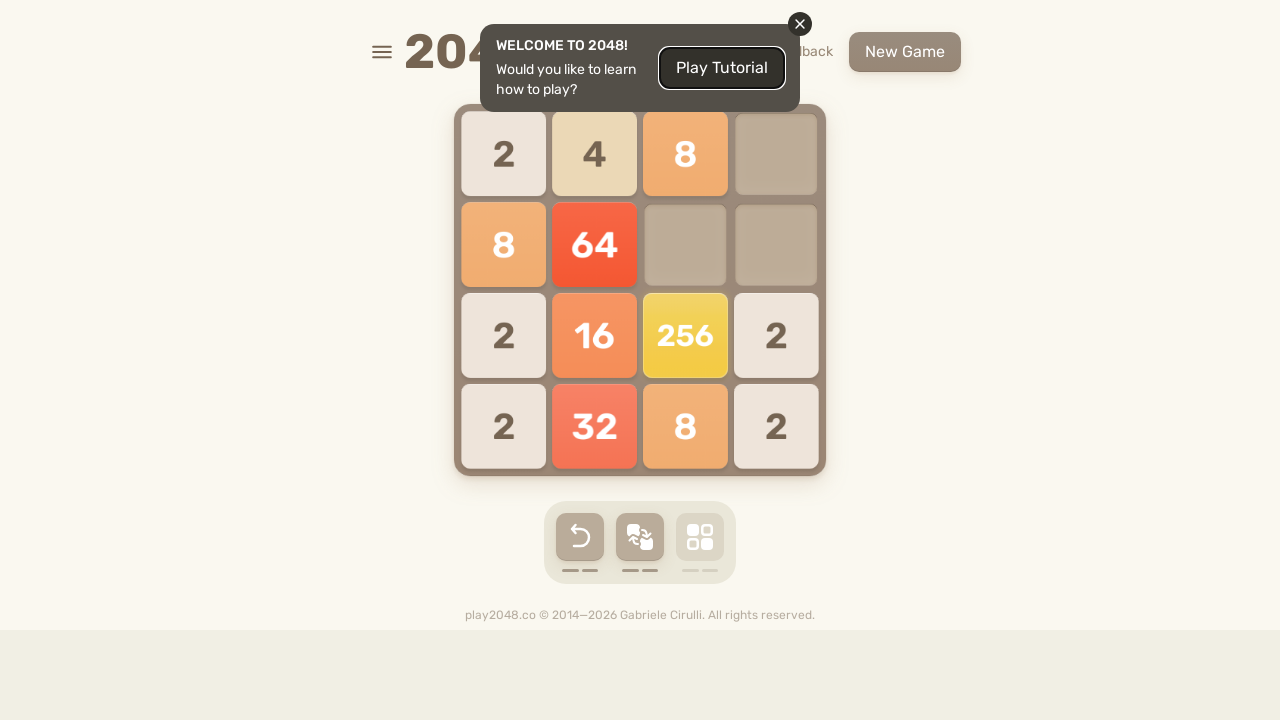

Pressed ArrowUp key on body
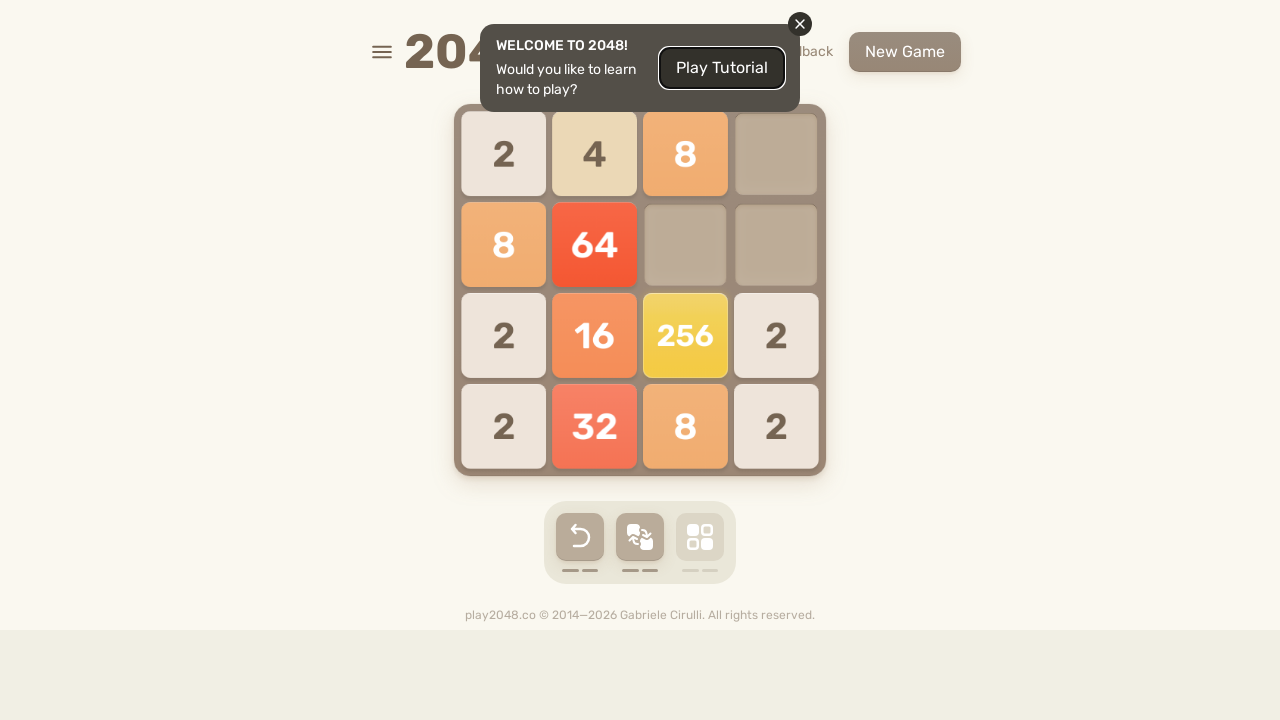

Pressed ArrowRight key on body
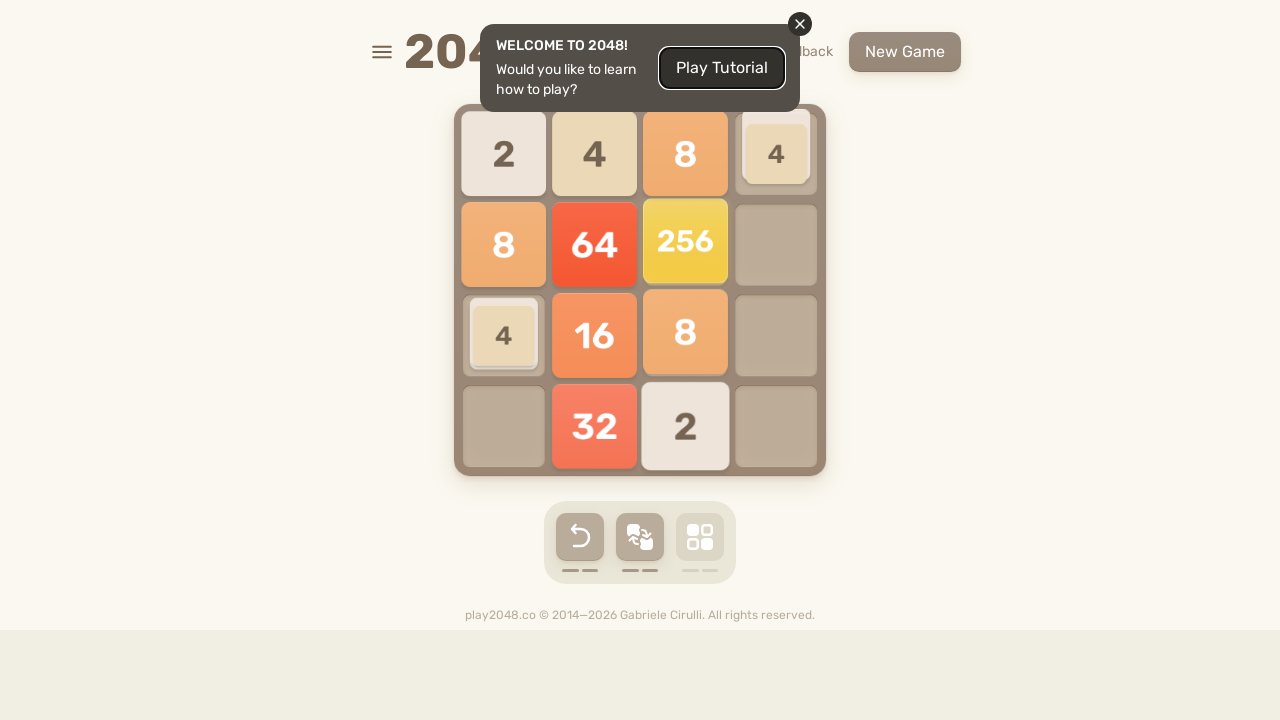

Pressed ArrowDown key on body
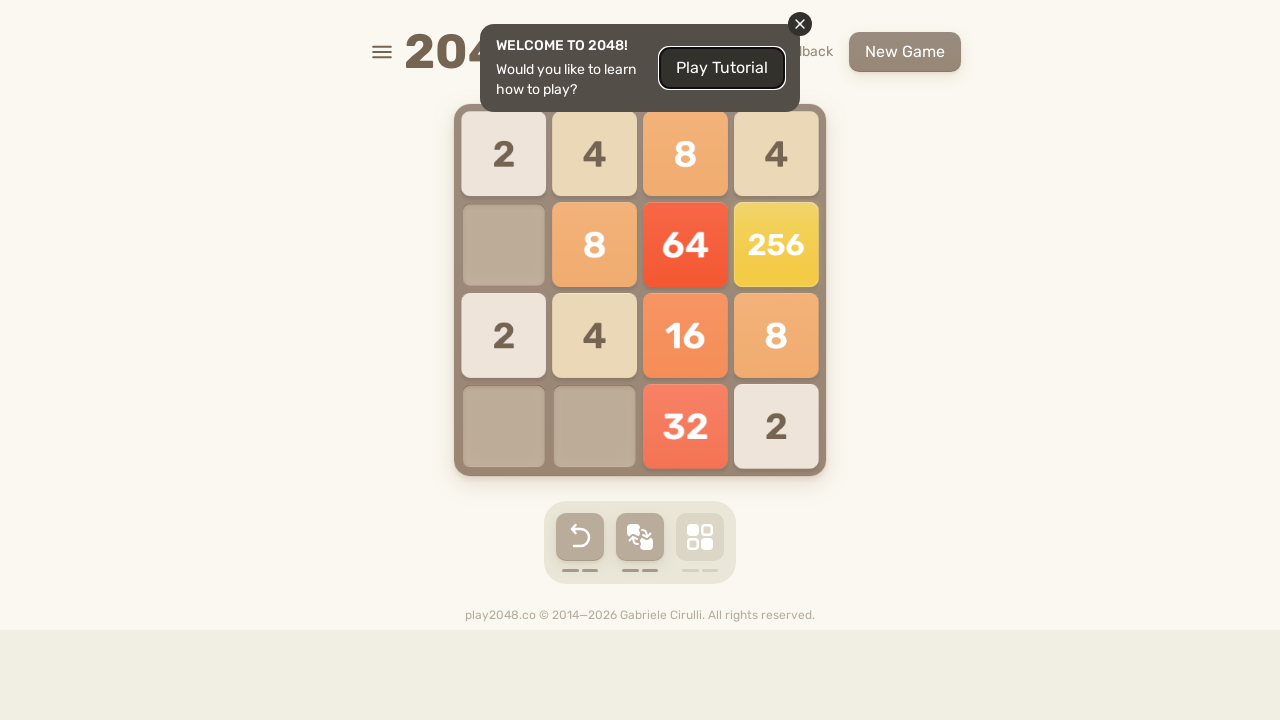

Pressed ArrowLeft key on body
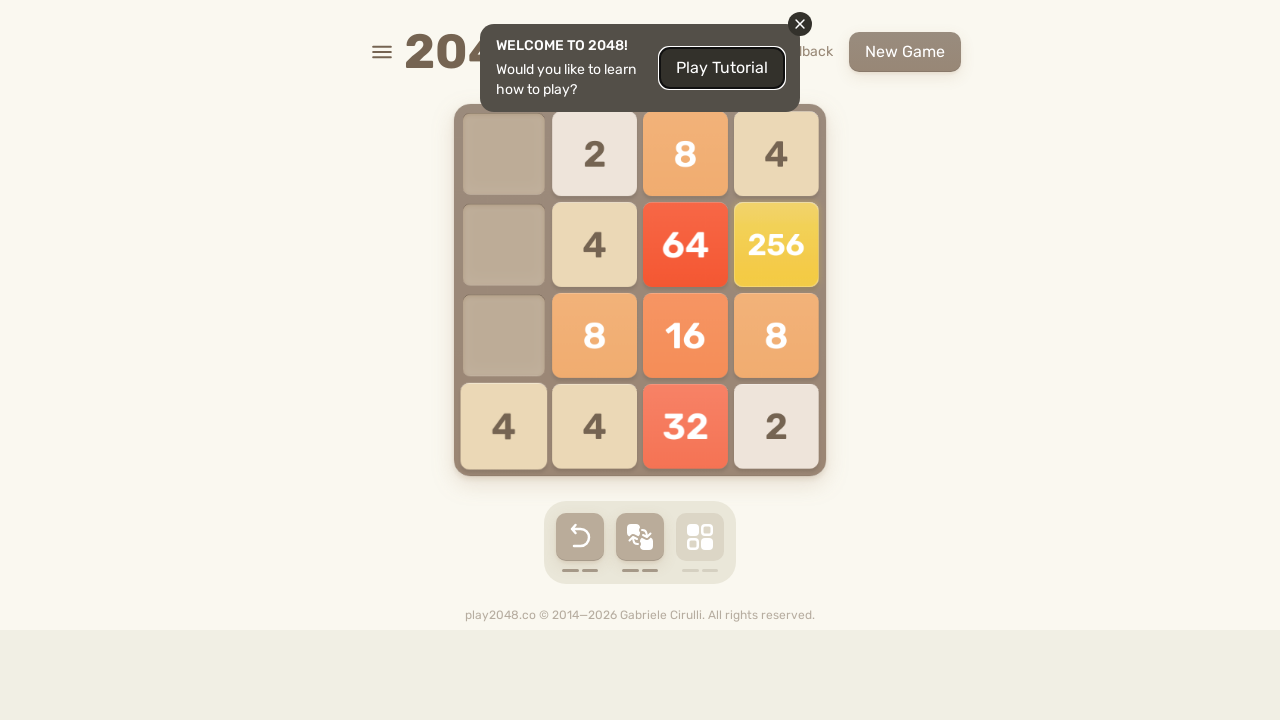

Waited 100ms for game animation to complete
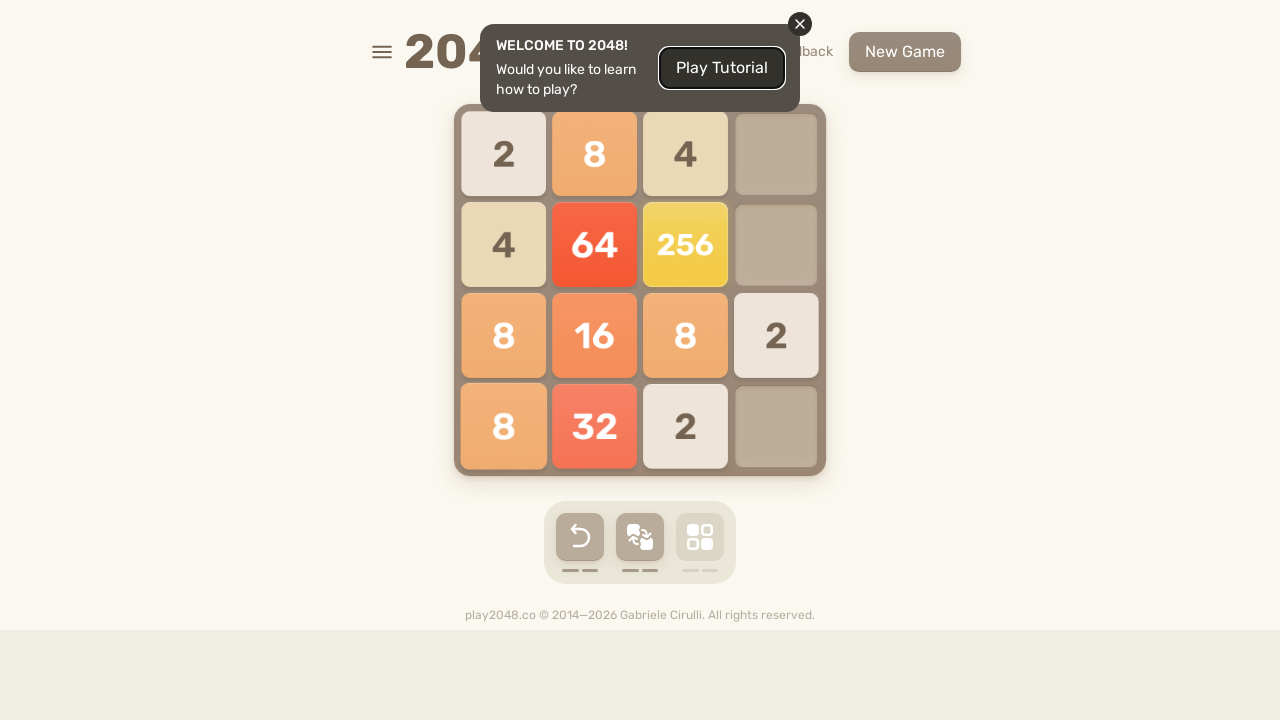

Located game over element
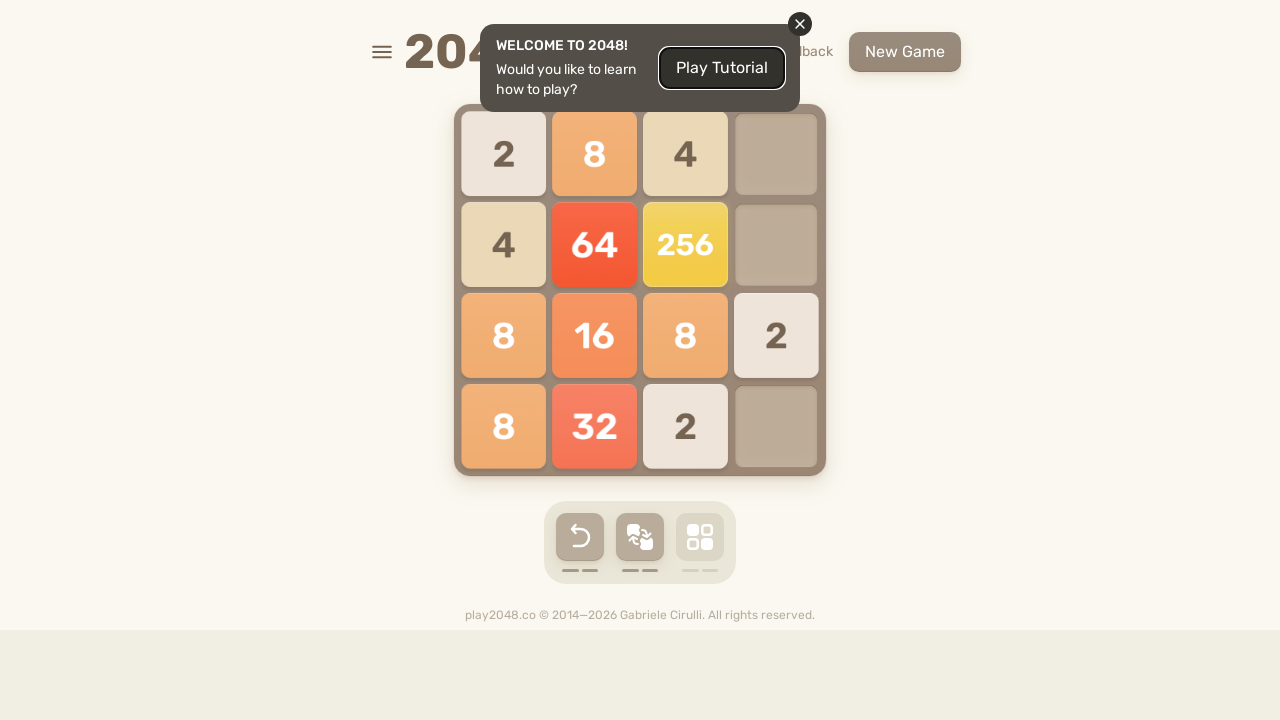

Retrieved game over element text
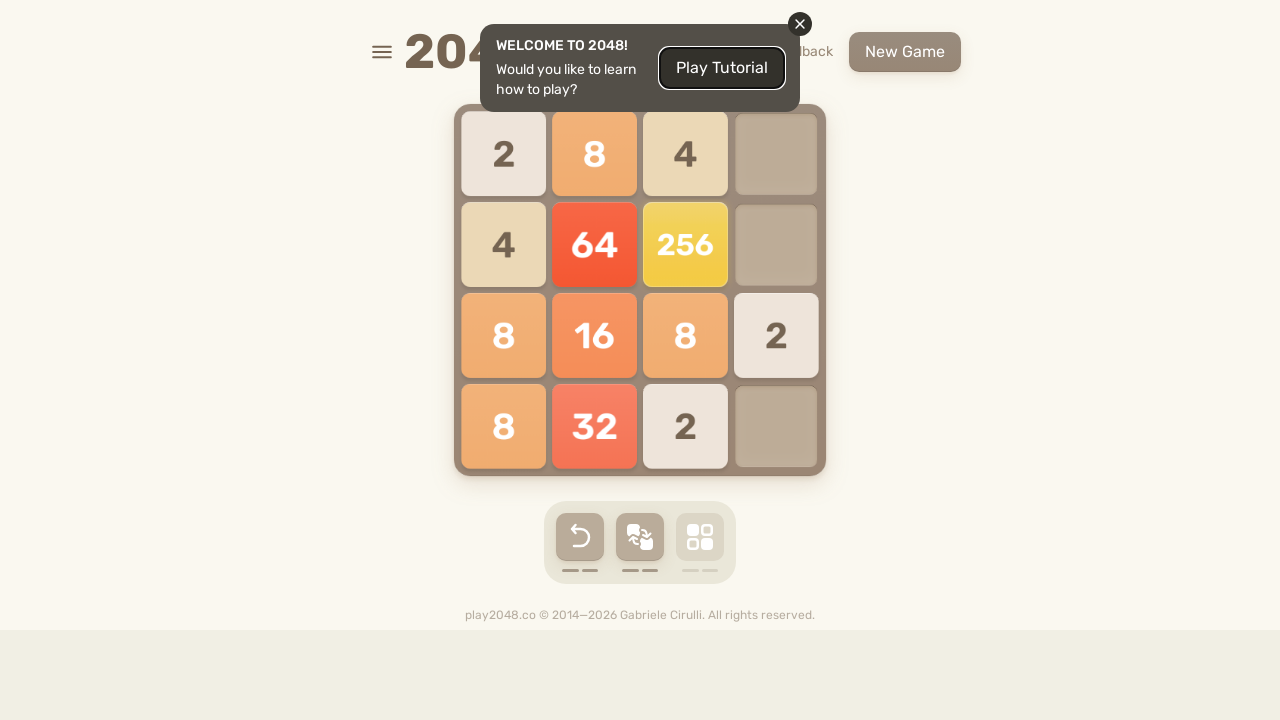

Pressed ArrowUp key on body
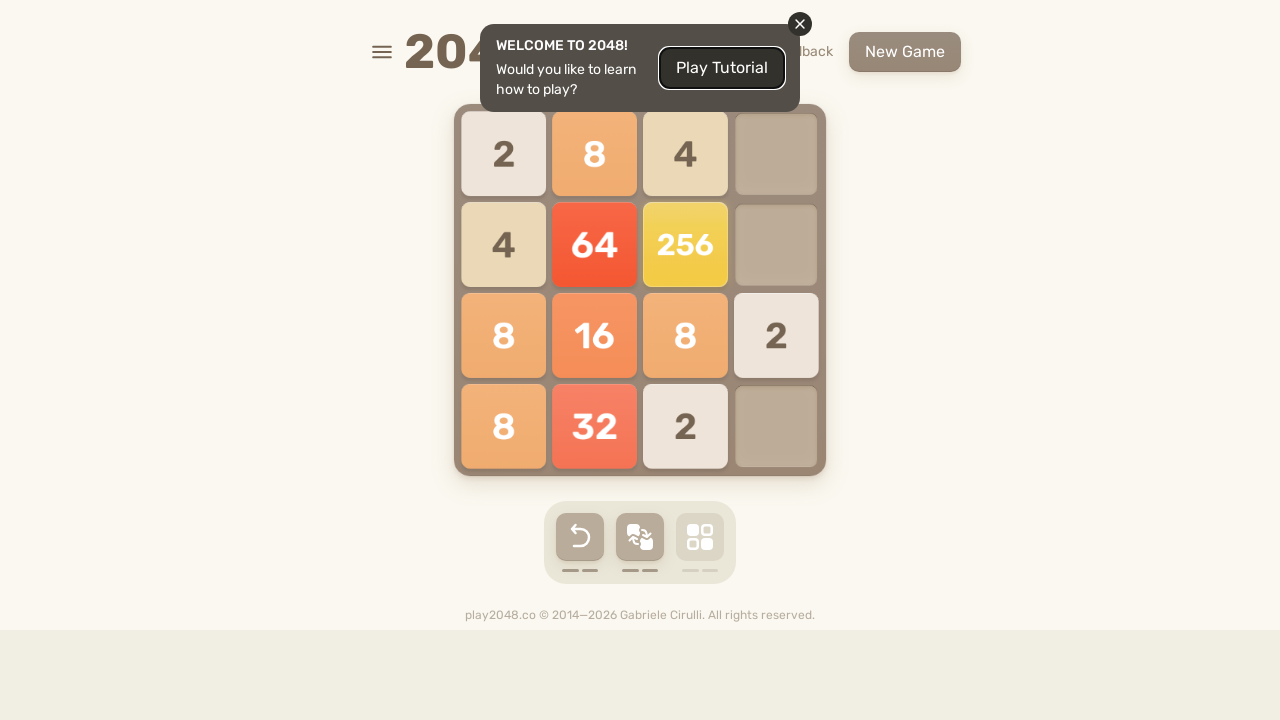

Pressed ArrowRight key on body
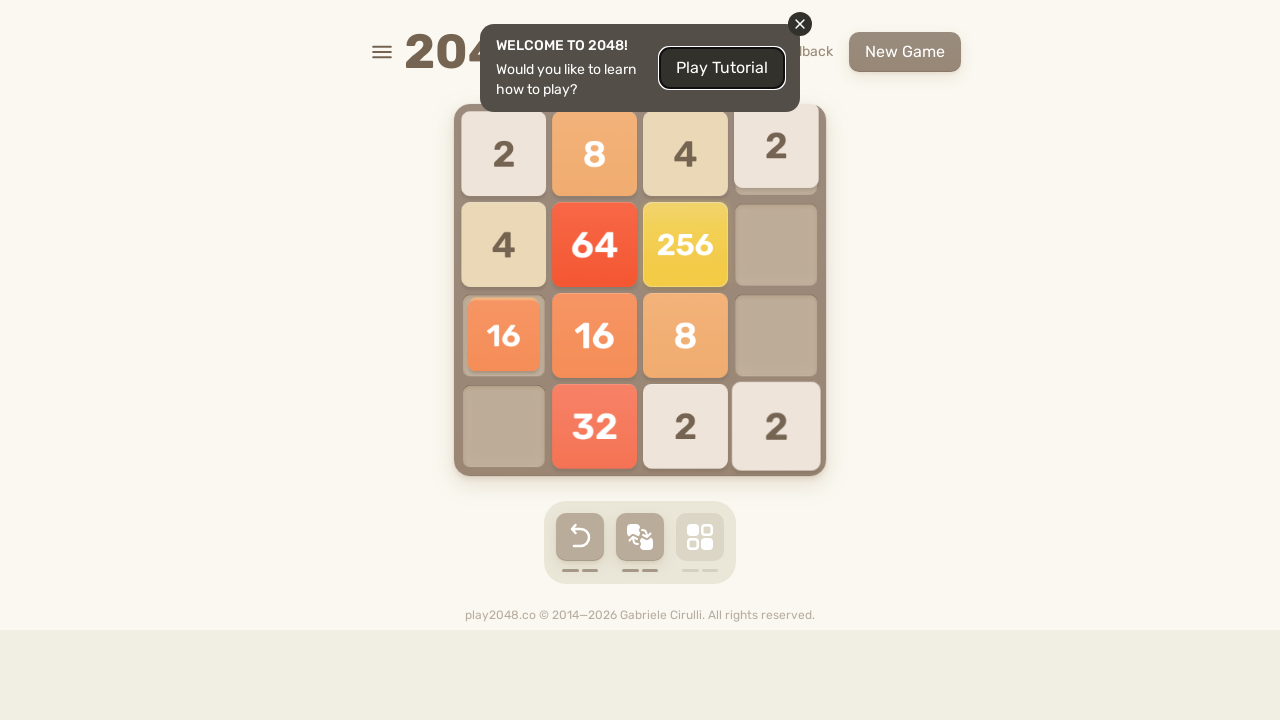

Pressed ArrowDown key on body
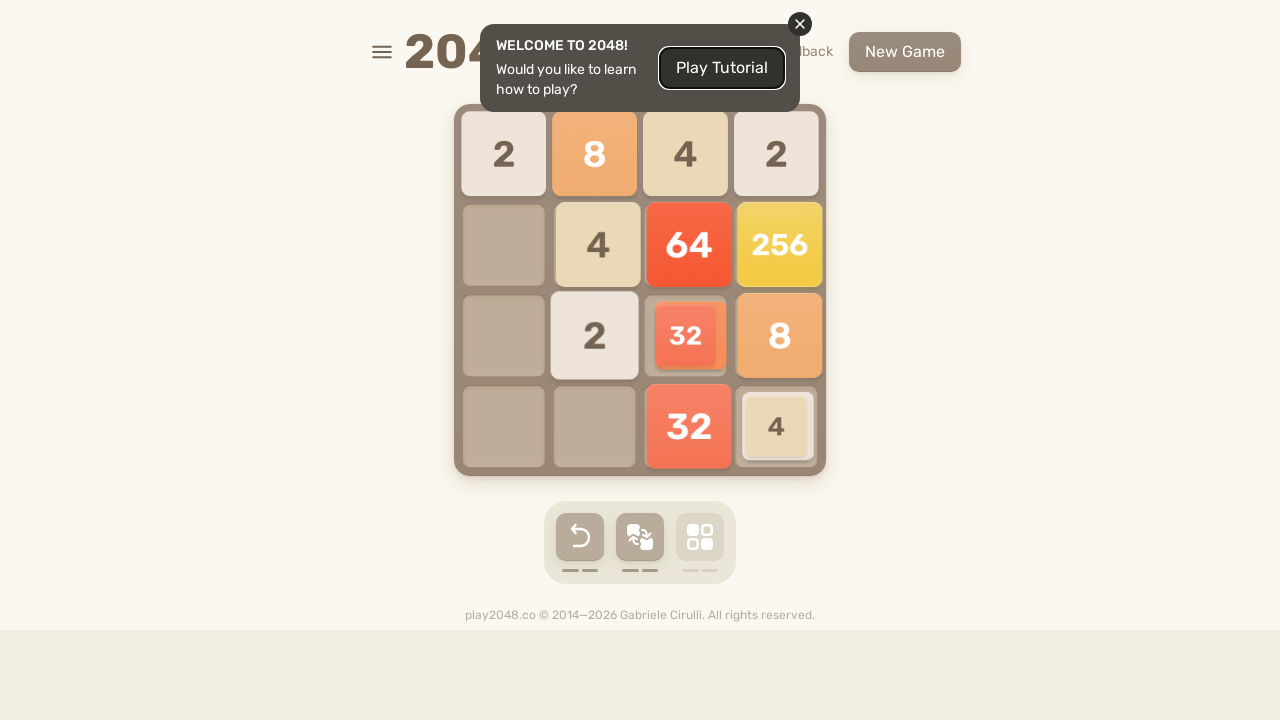

Pressed ArrowLeft key on body
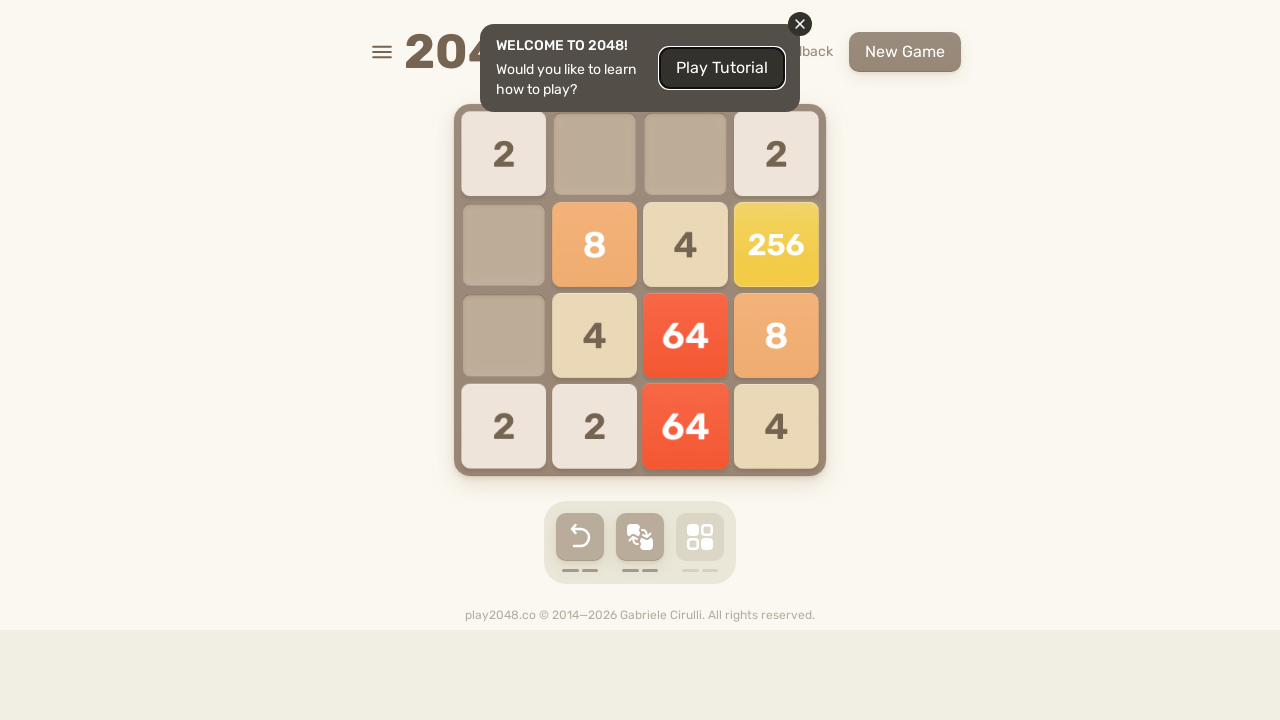

Waited 100ms for game animation to complete
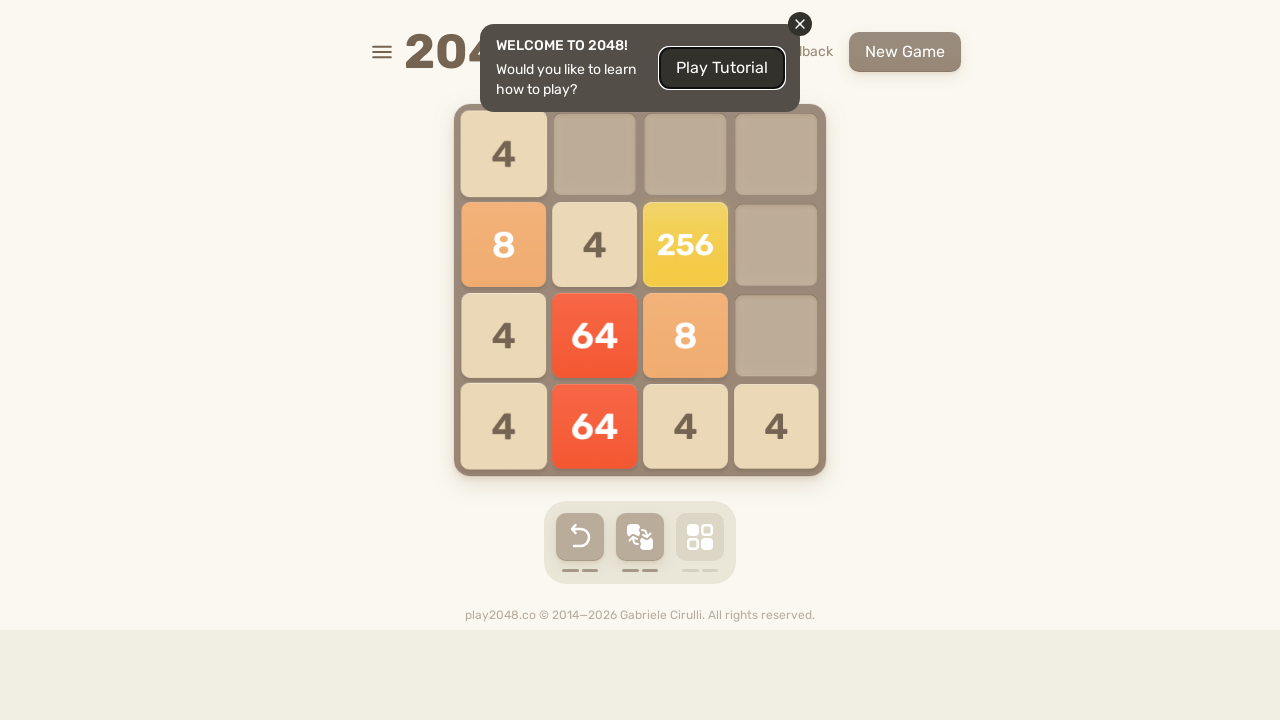

Located game over element
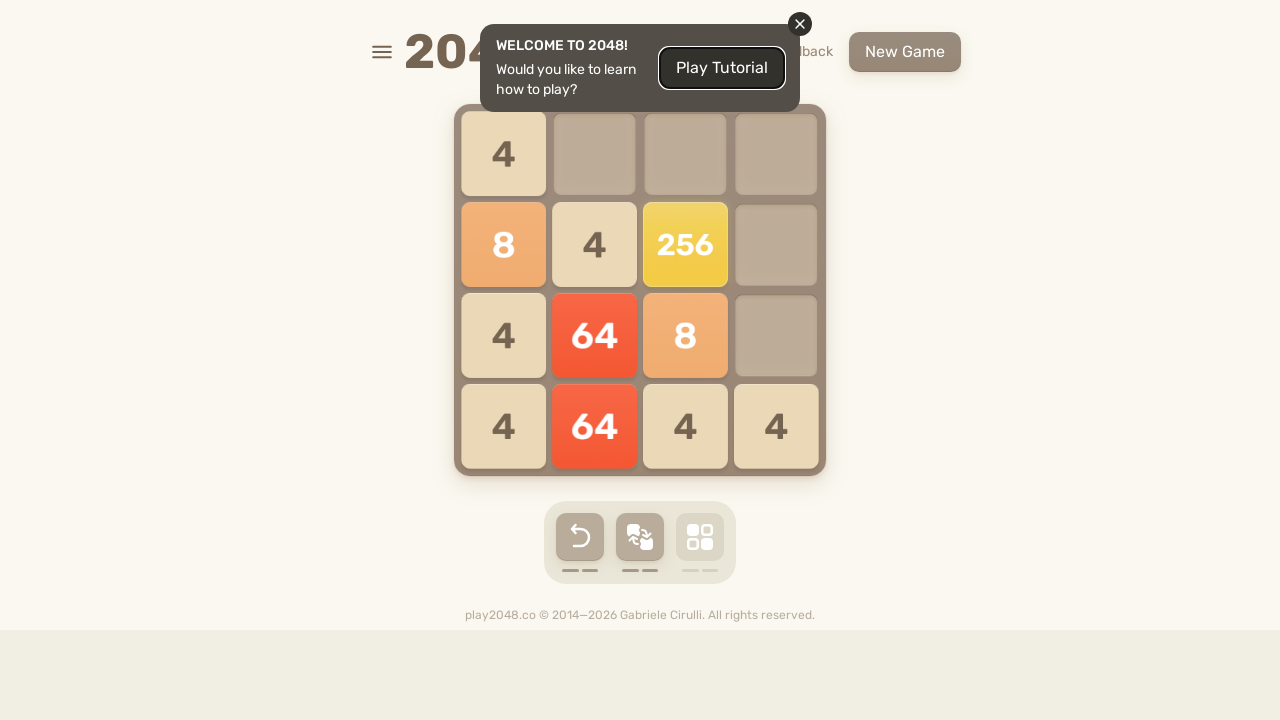

Retrieved game over element text
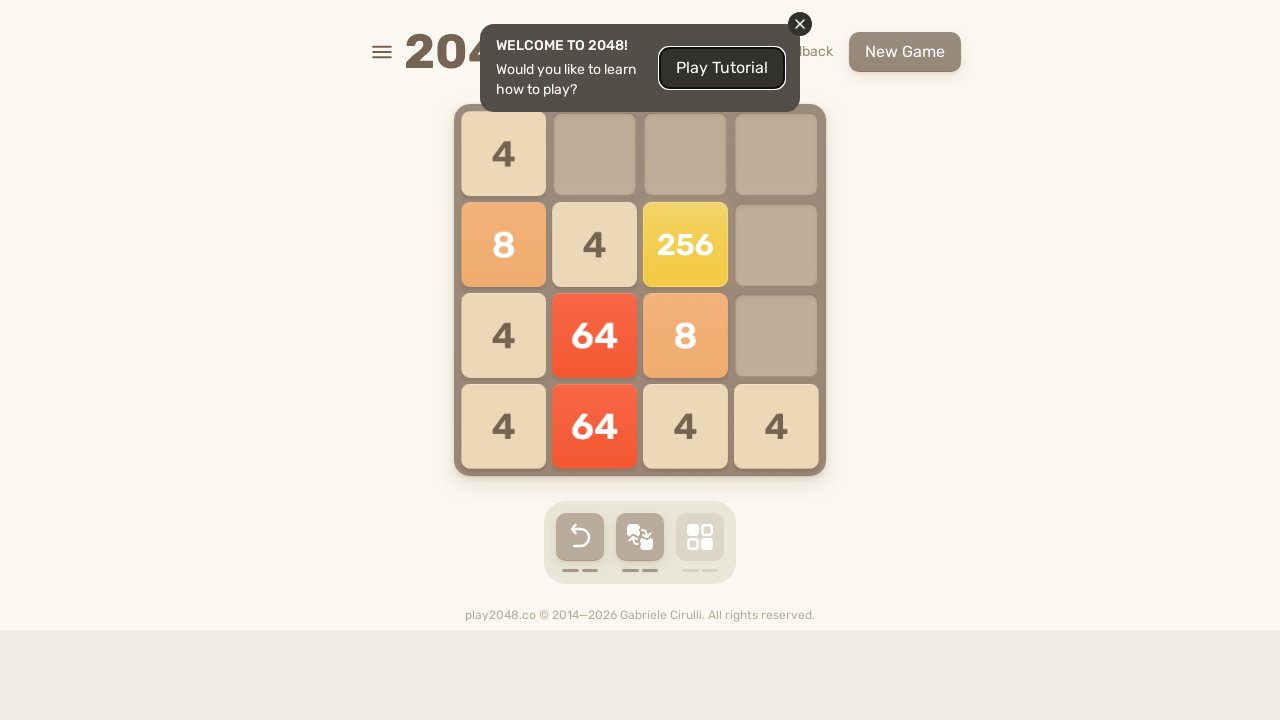

Pressed ArrowUp key on body
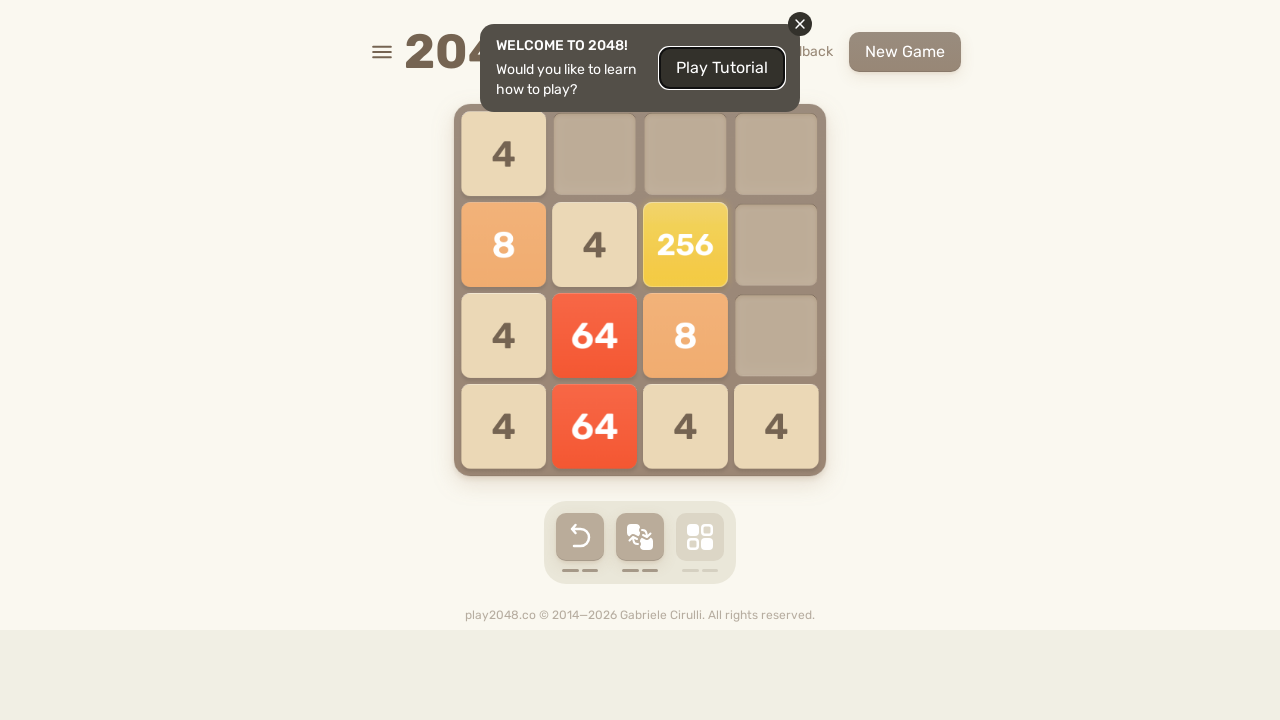

Pressed ArrowRight key on body
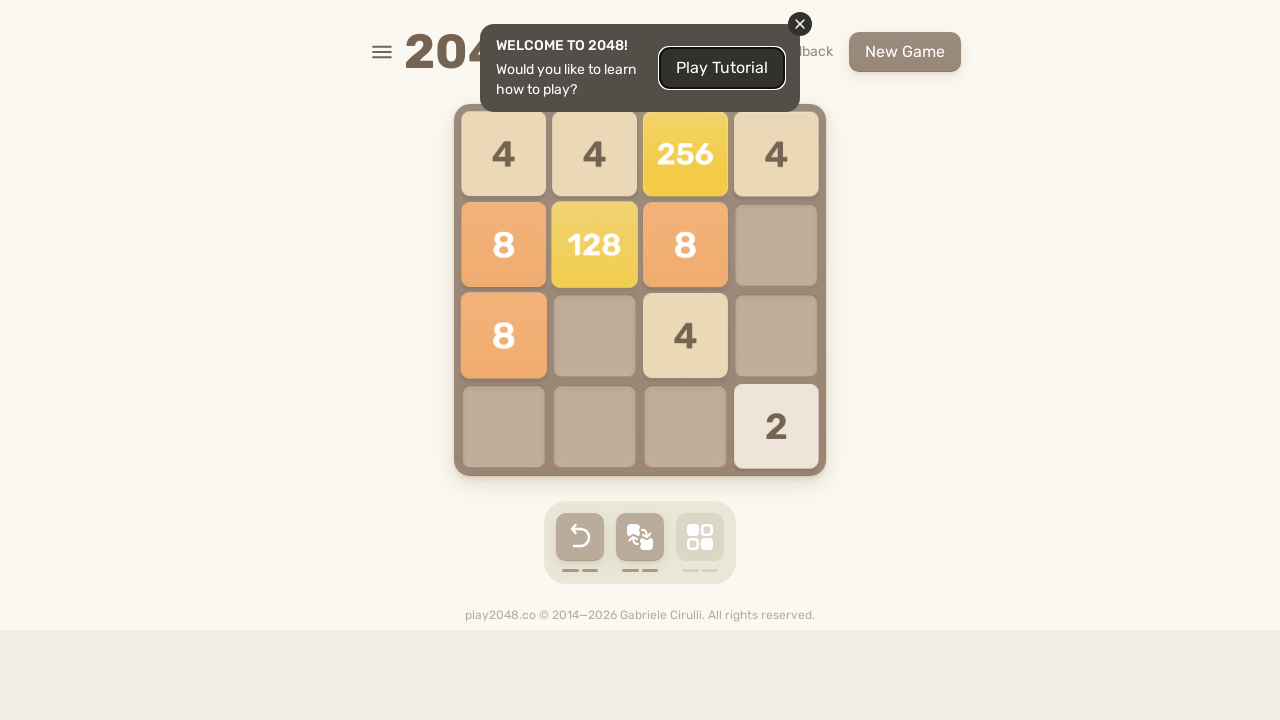

Pressed ArrowDown key on body
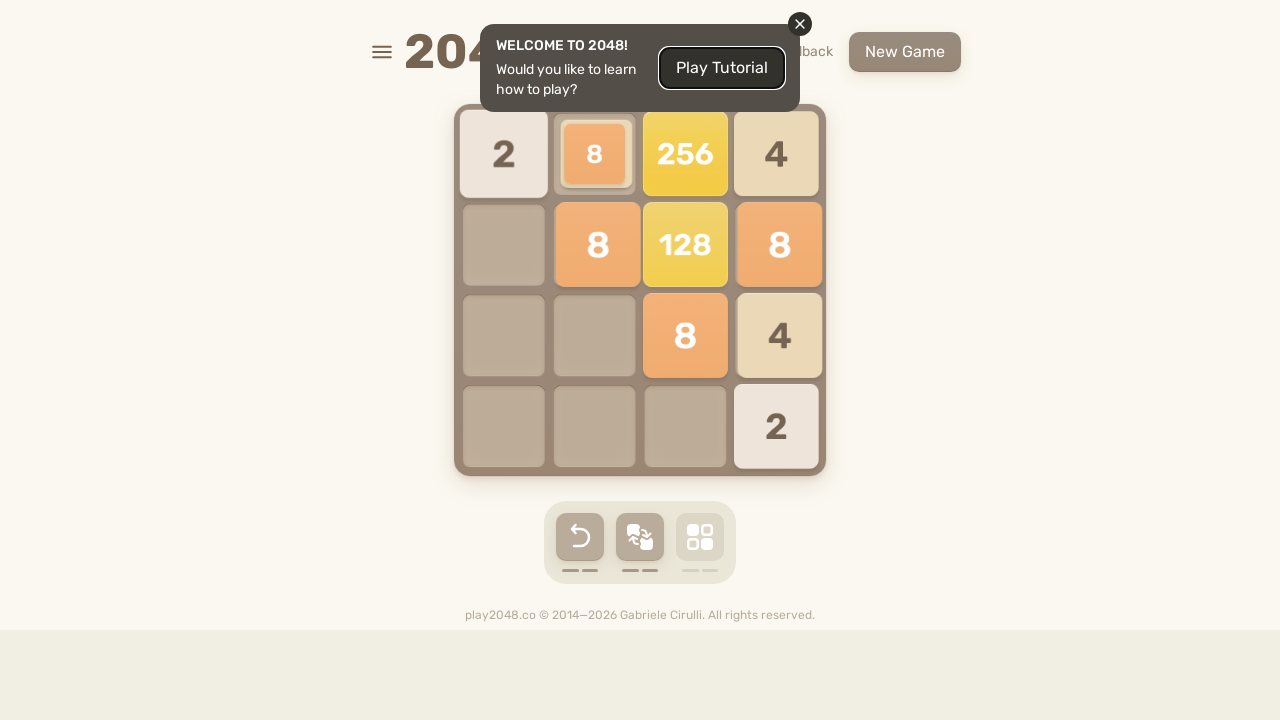

Pressed ArrowLeft key on body
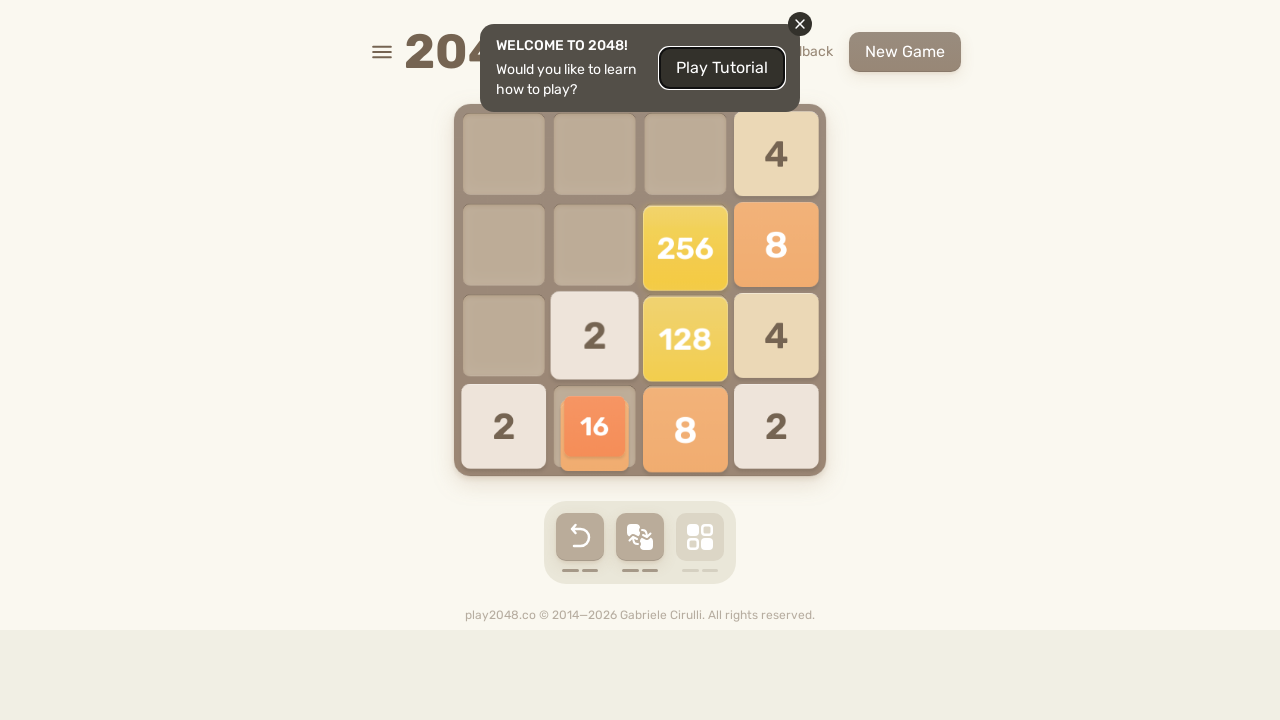

Waited 100ms for game animation to complete
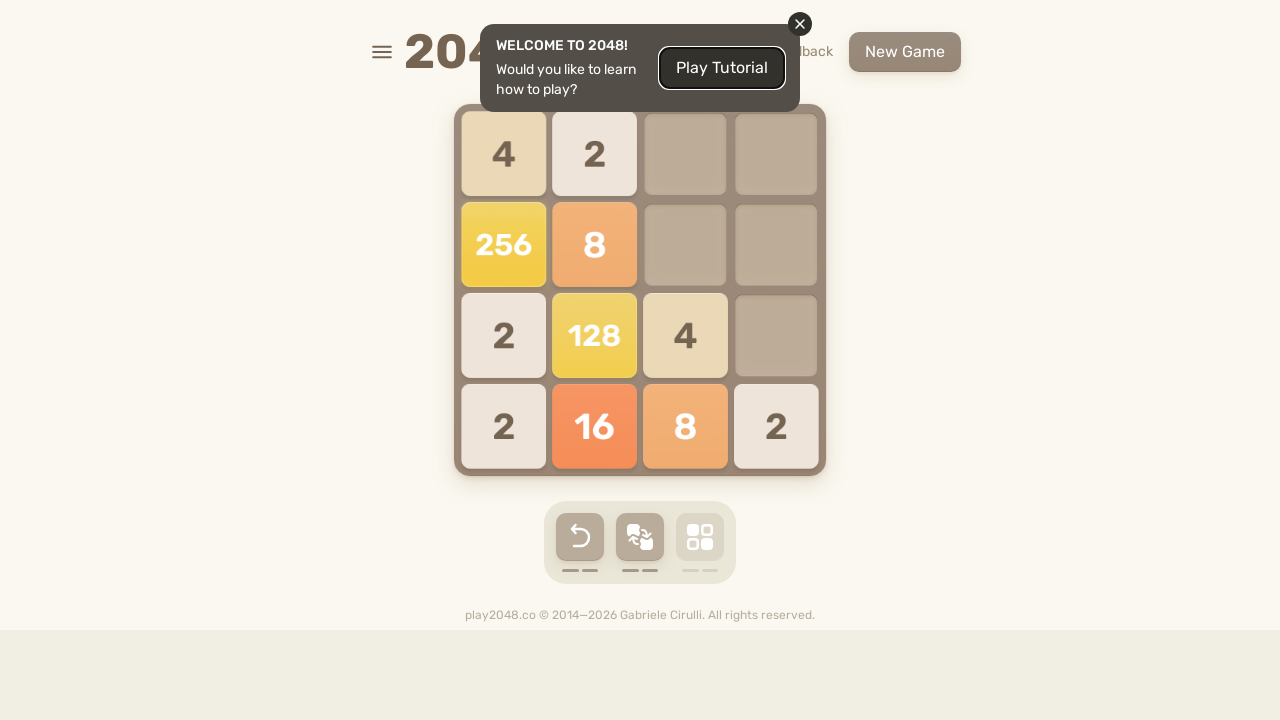

Located game over element
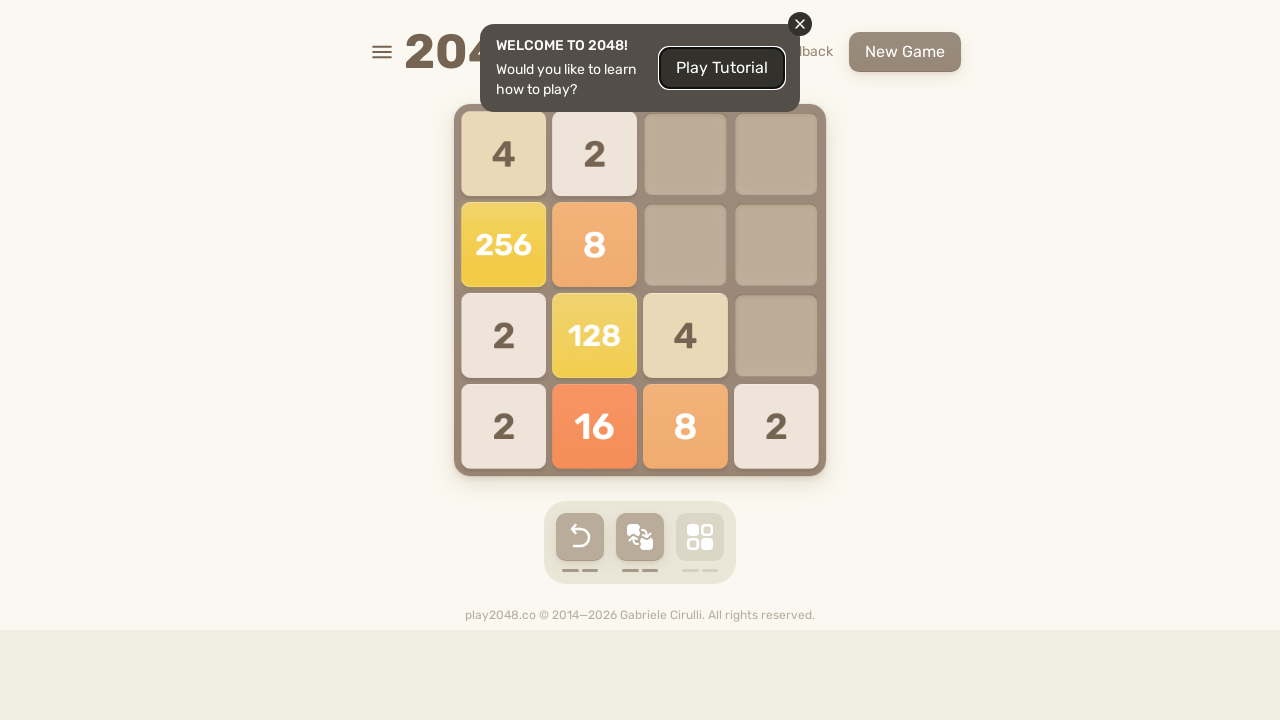

Retrieved game over element text
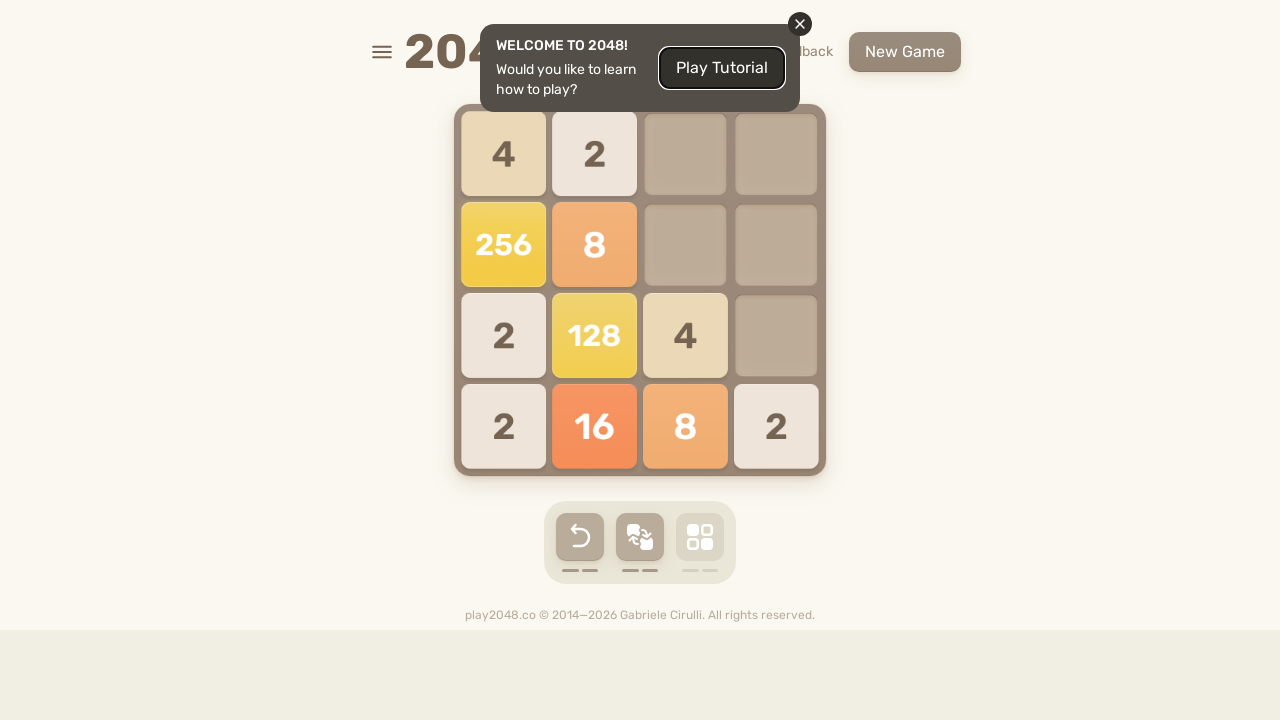

Pressed ArrowUp key on body
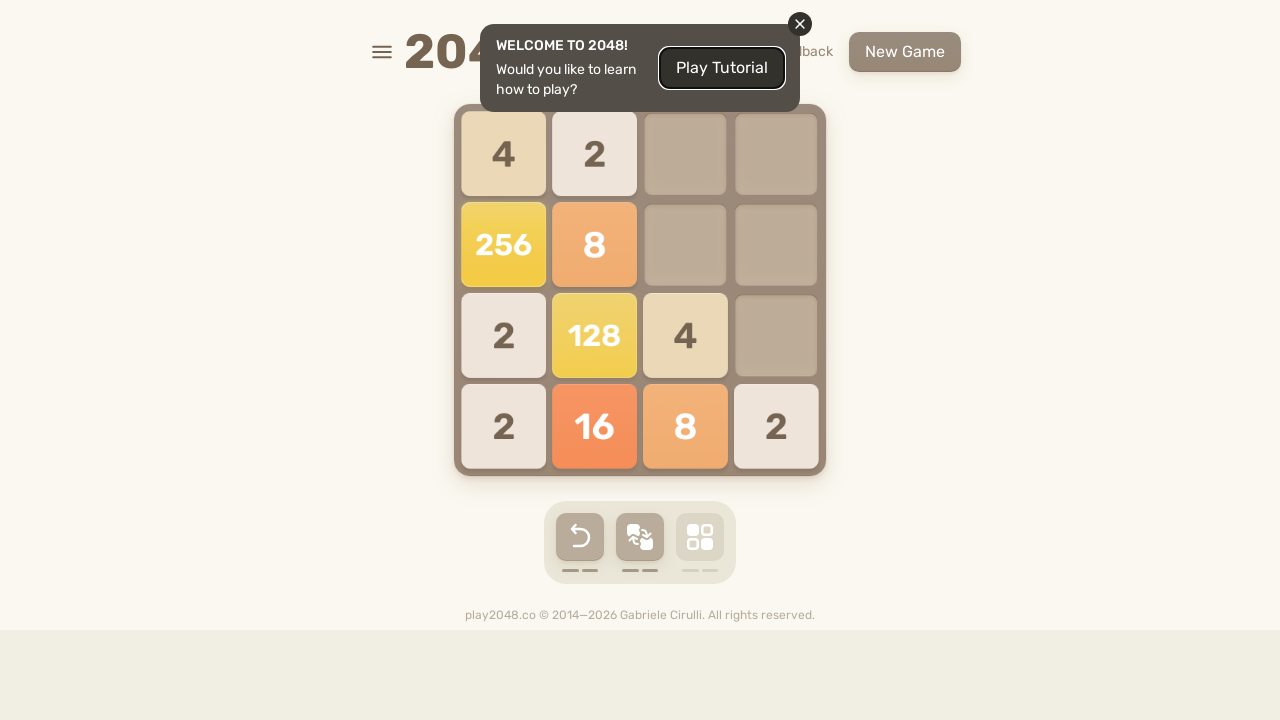

Pressed ArrowRight key on body
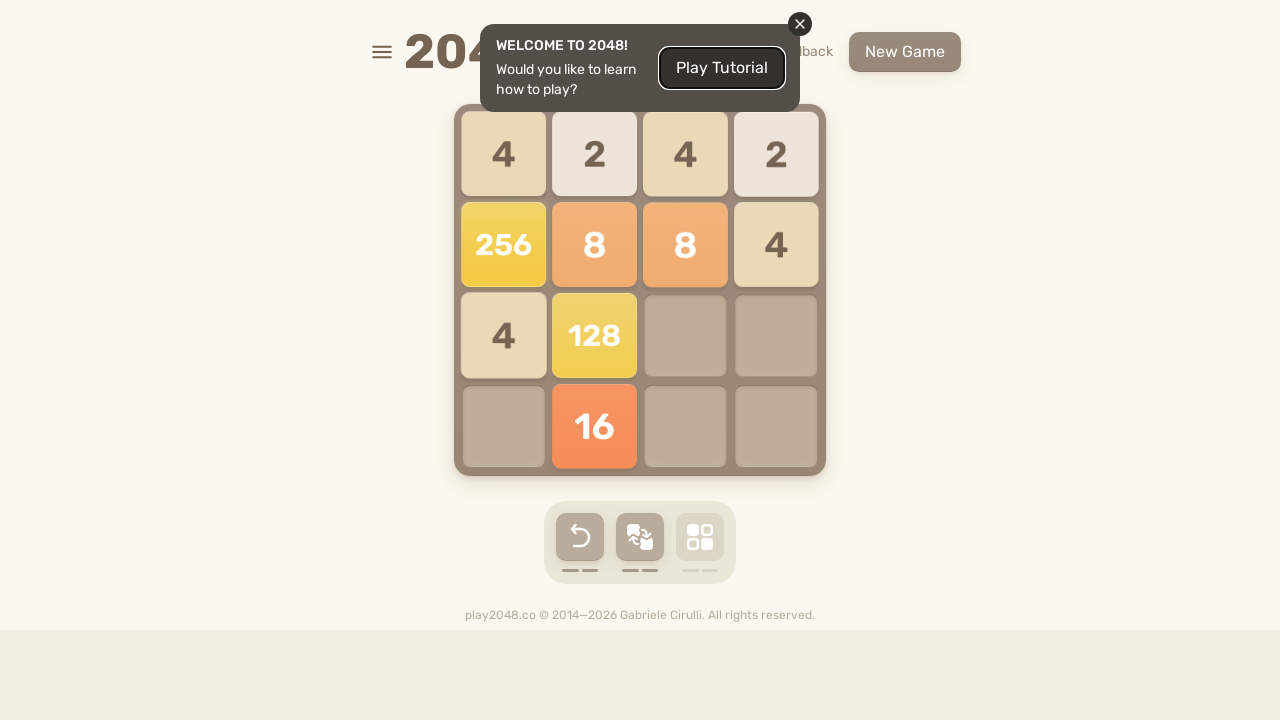

Pressed ArrowDown key on body
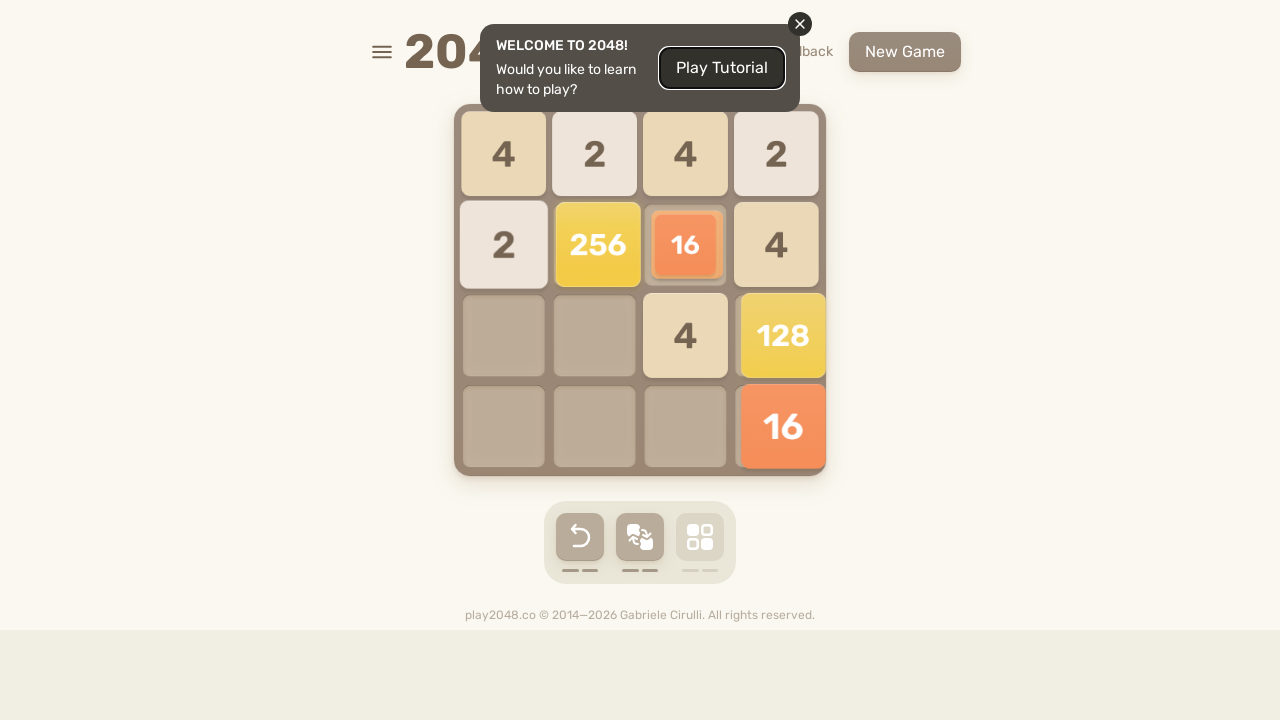

Pressed ArrowLeft key on body
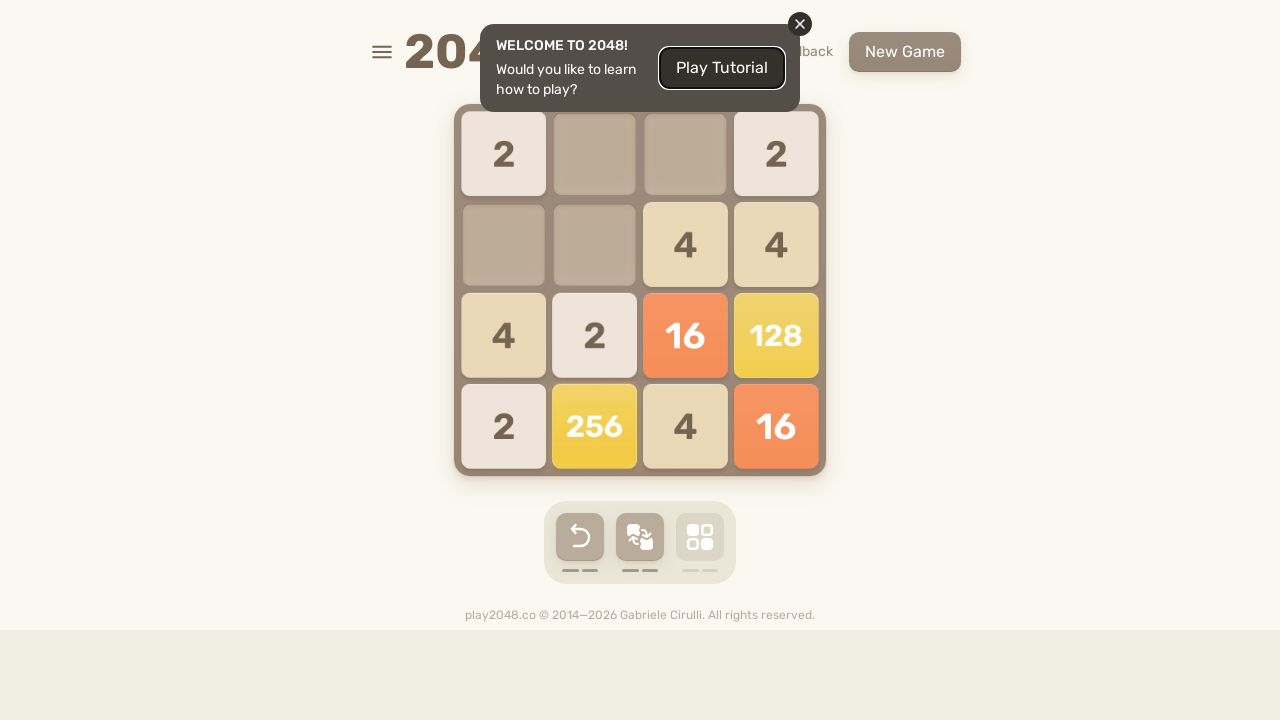

Waited 100ms for game animation to complete
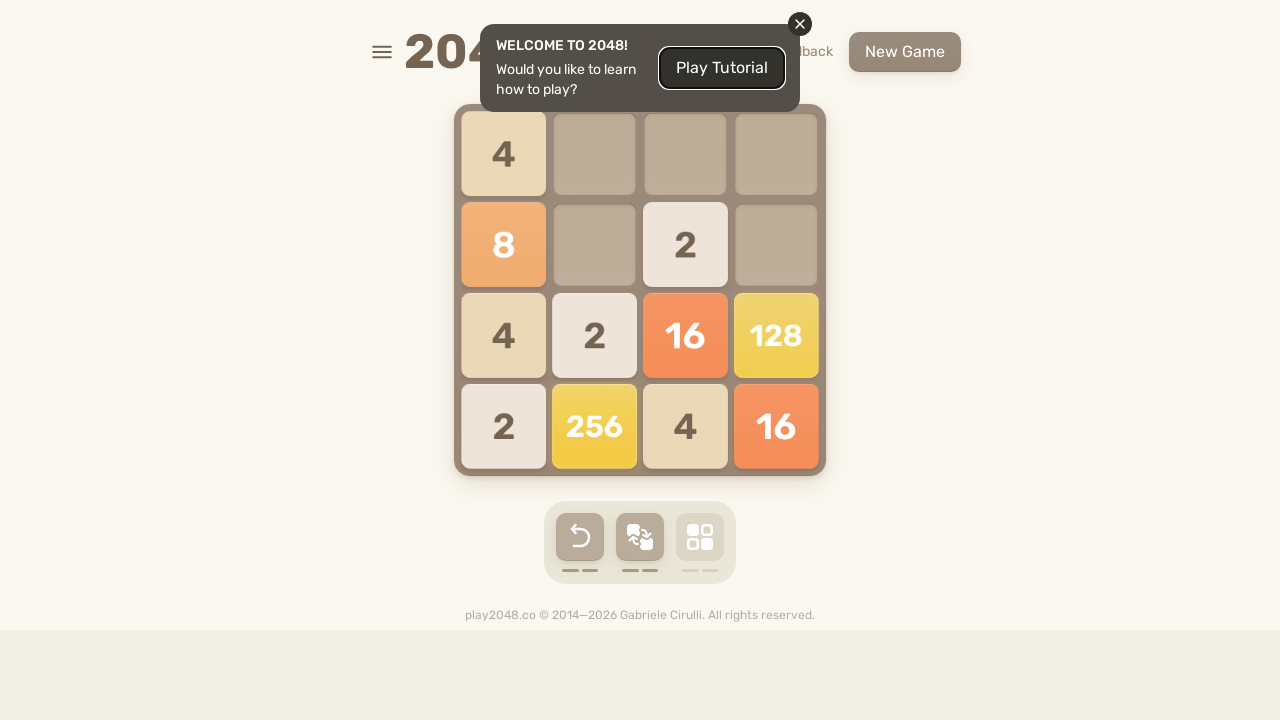

Located game over element
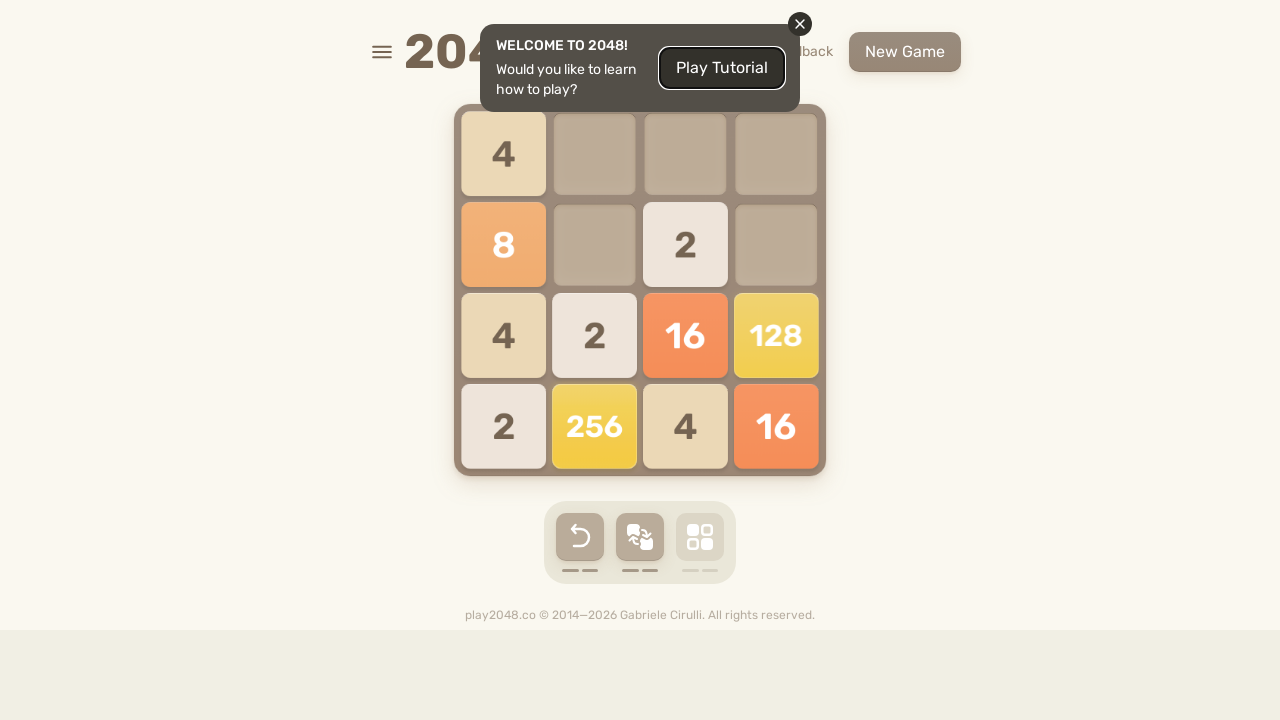

Retrieved game over element text
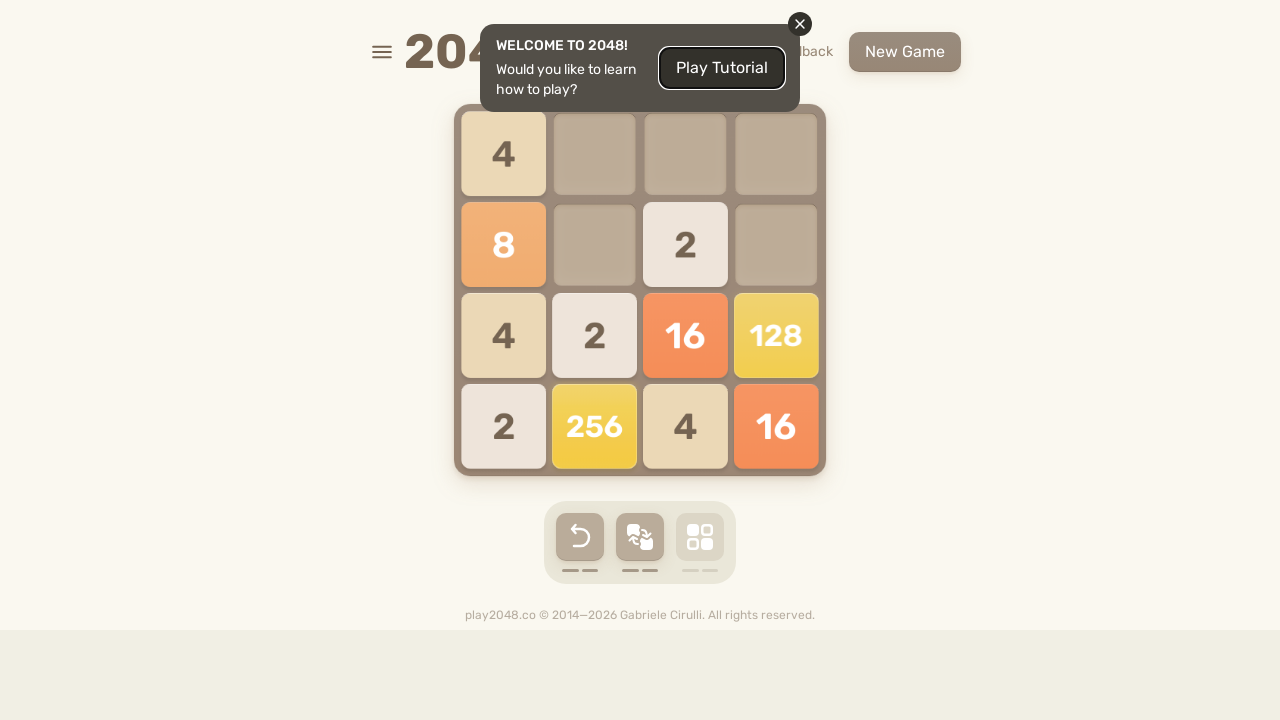

Pressed ArrowUp key on body
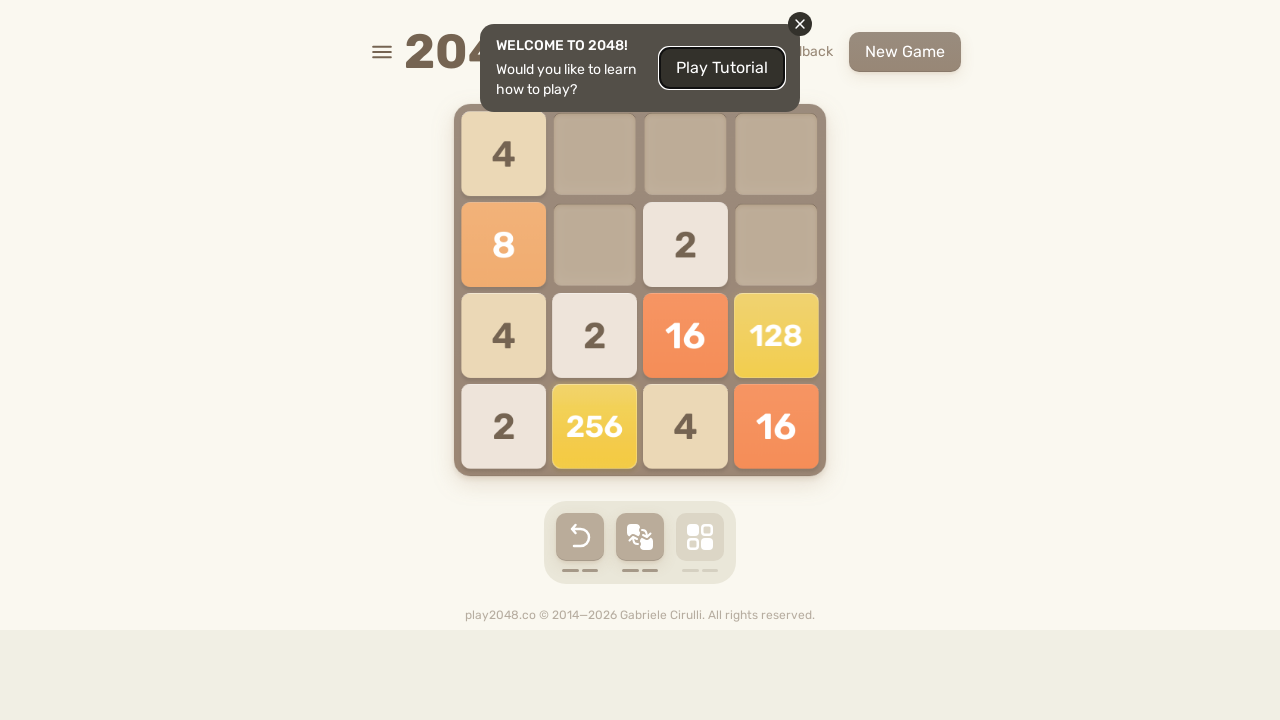

Pressed ArrowRight key on body
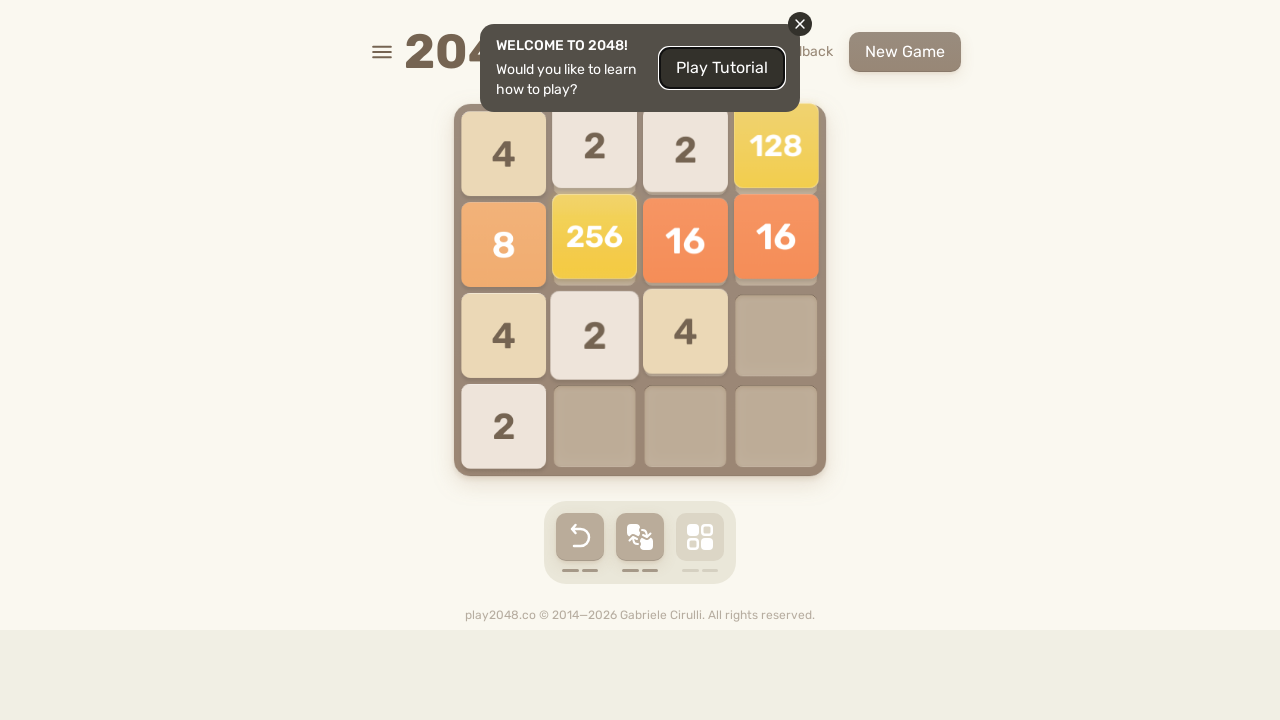

Pressed ArrowDown key on body
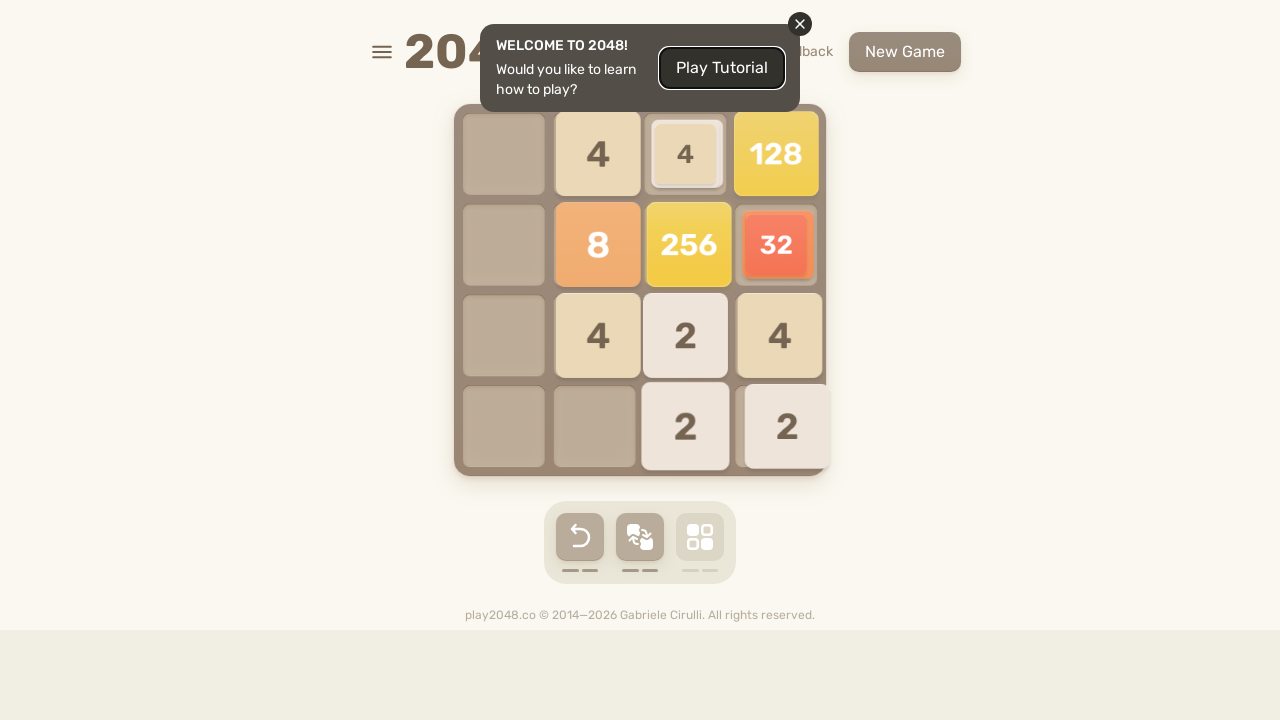

Pressed ArrowLeft key on body
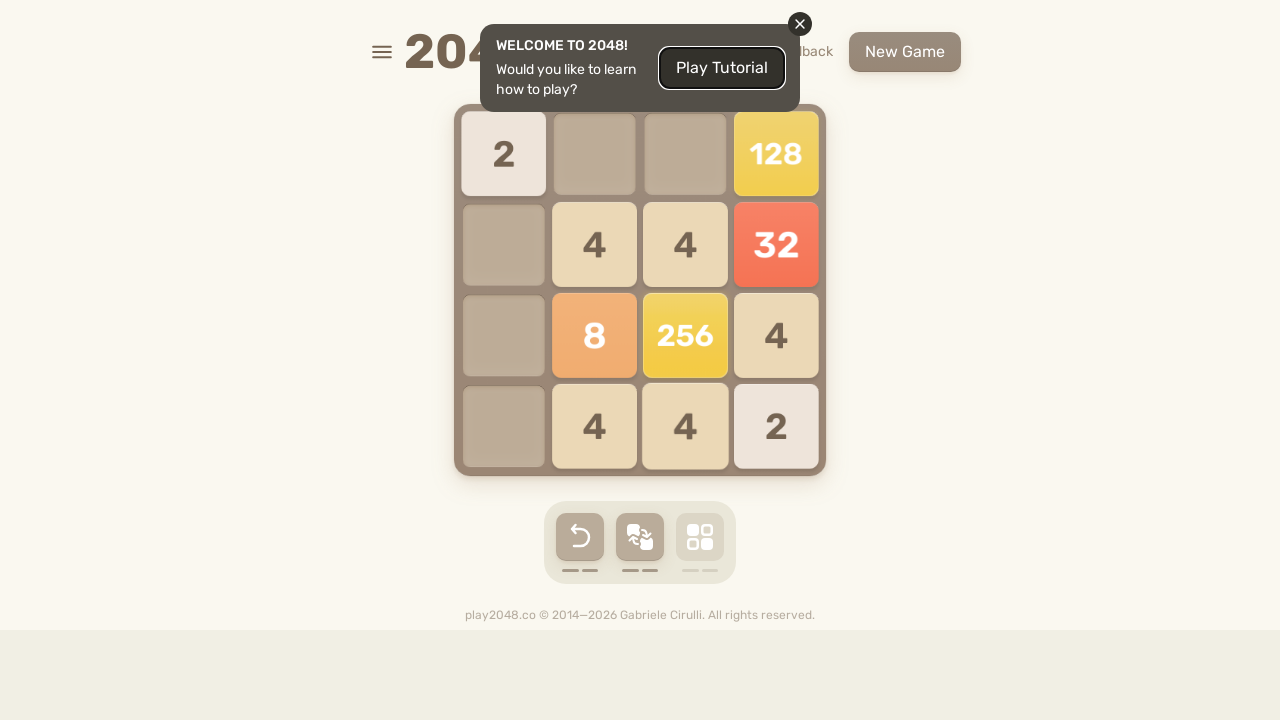

Waited 100ms for game animation to complete
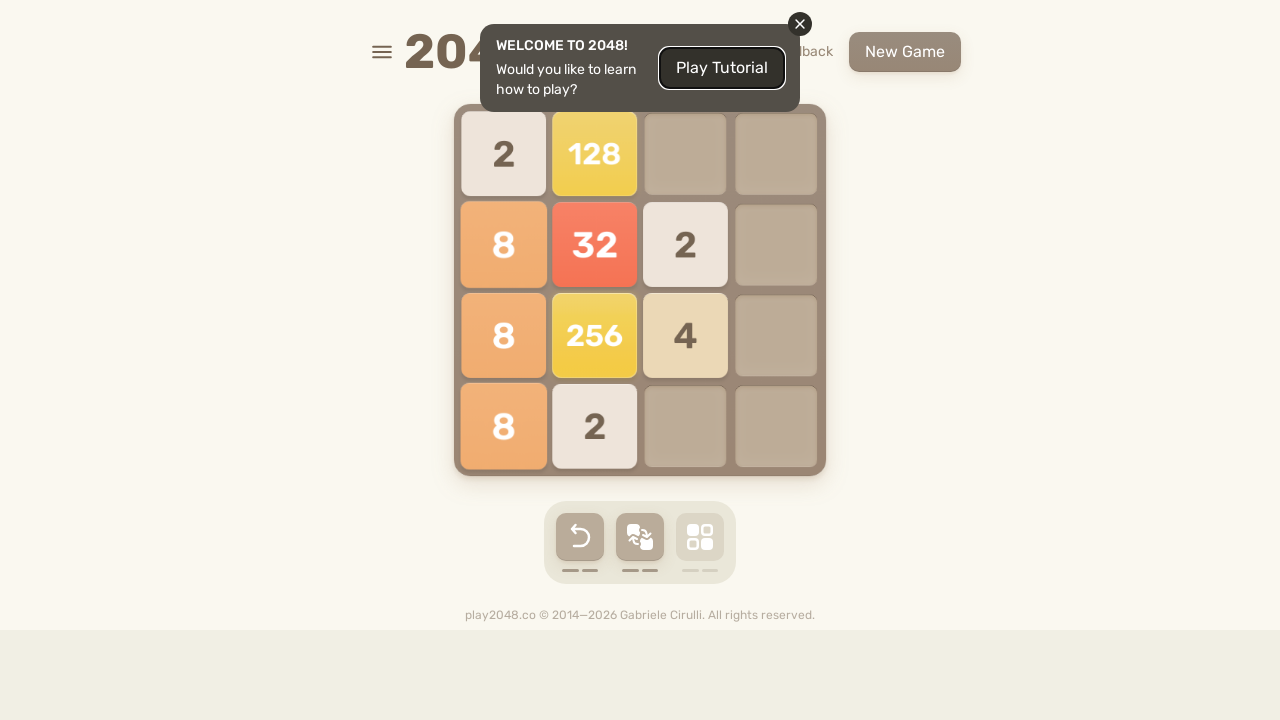

Located game over element
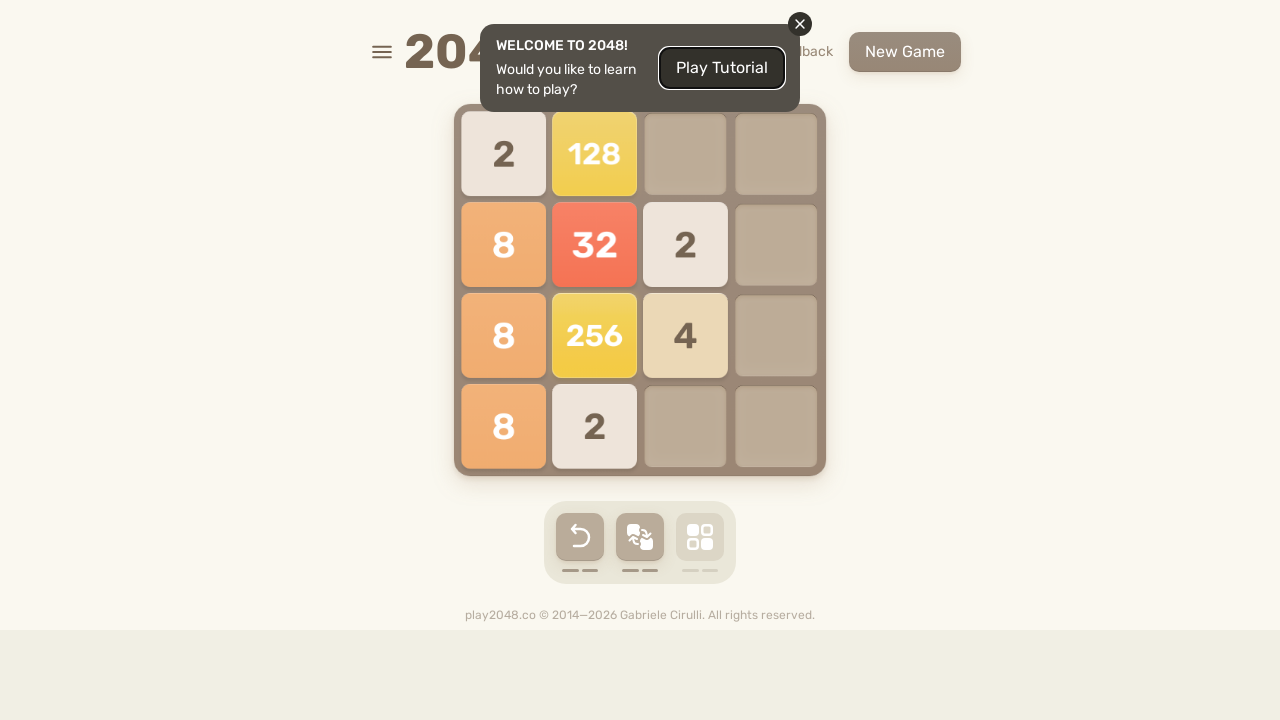

Retrieved game over element text
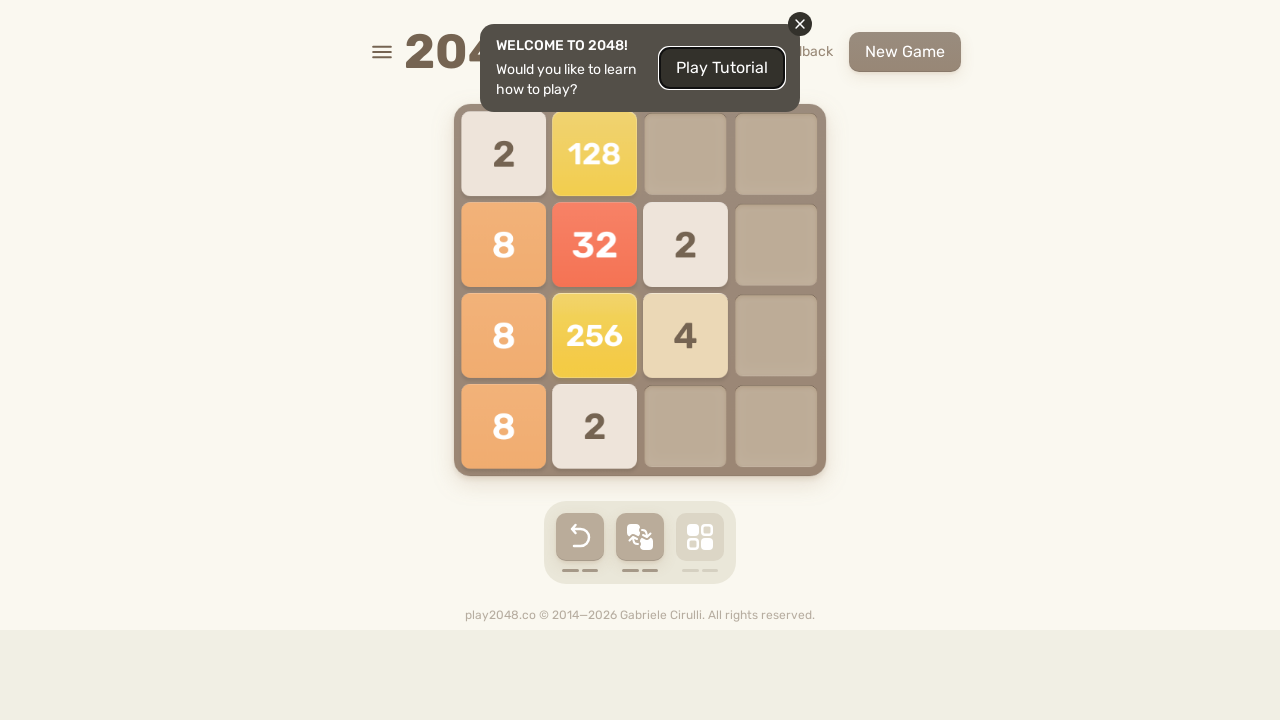

Pressed ArrowUp key on body
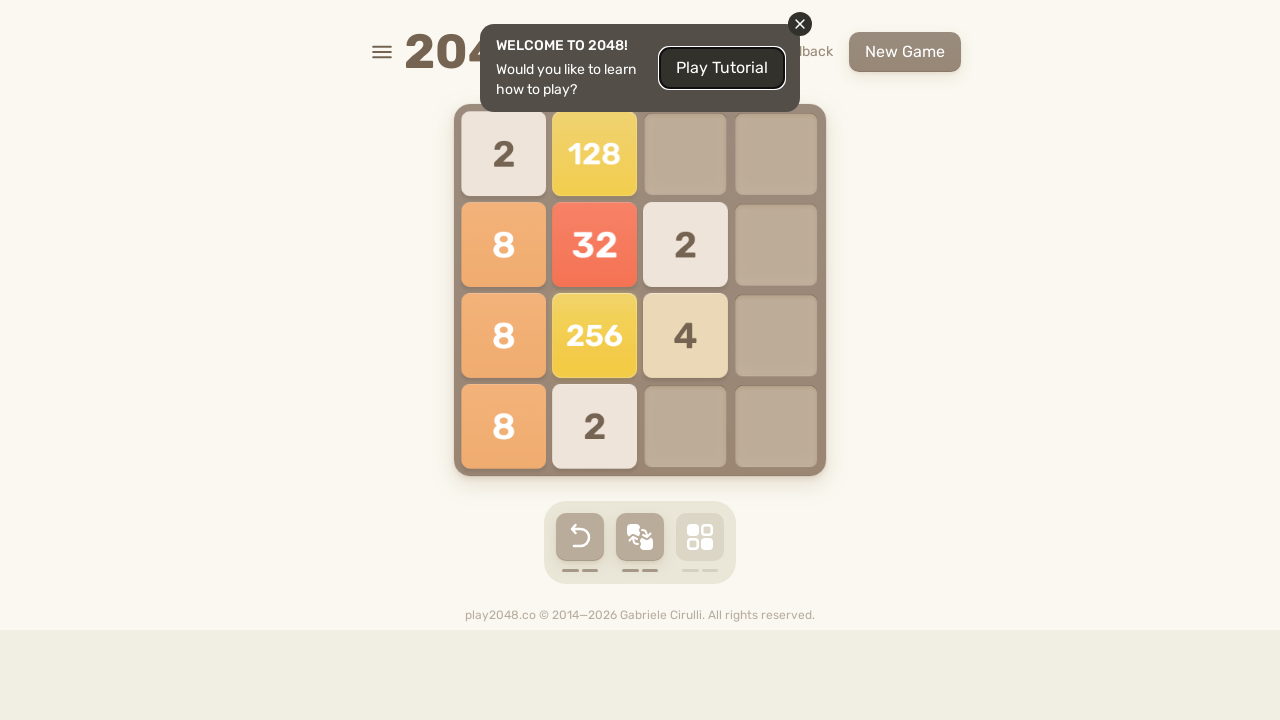

Pressed ArrowRight key on body
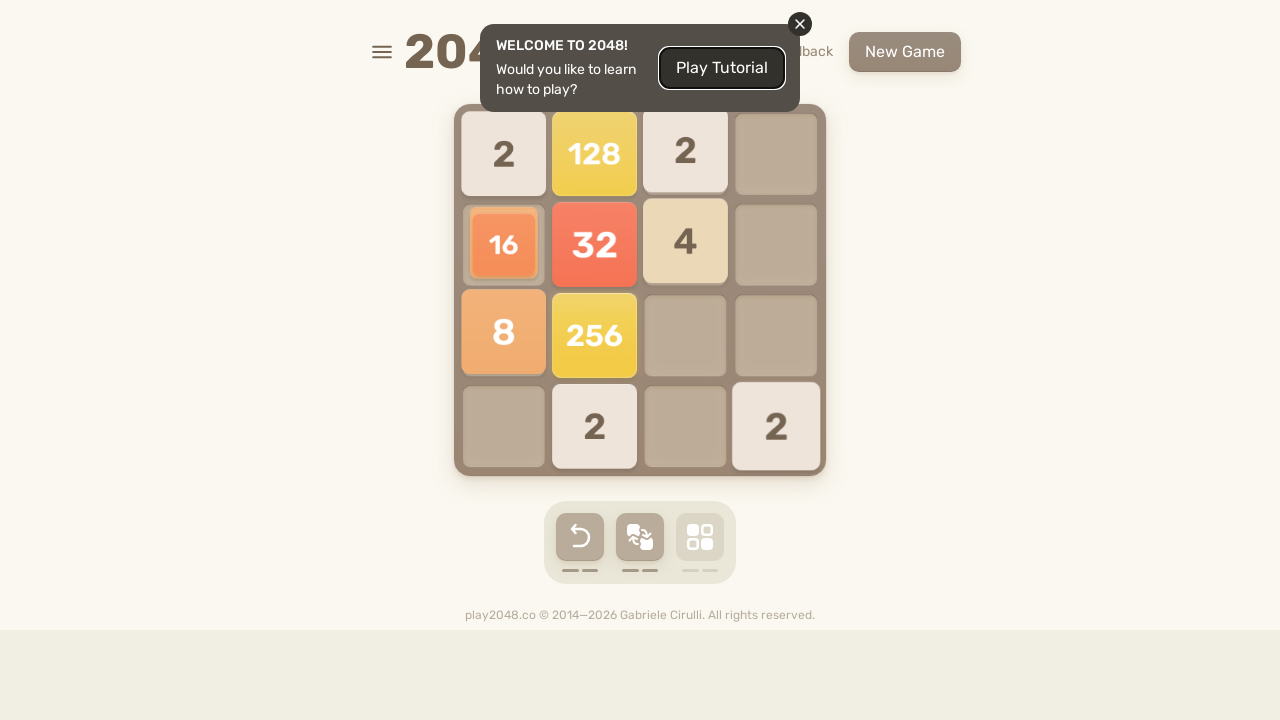

Pressed ArrowDown key on body
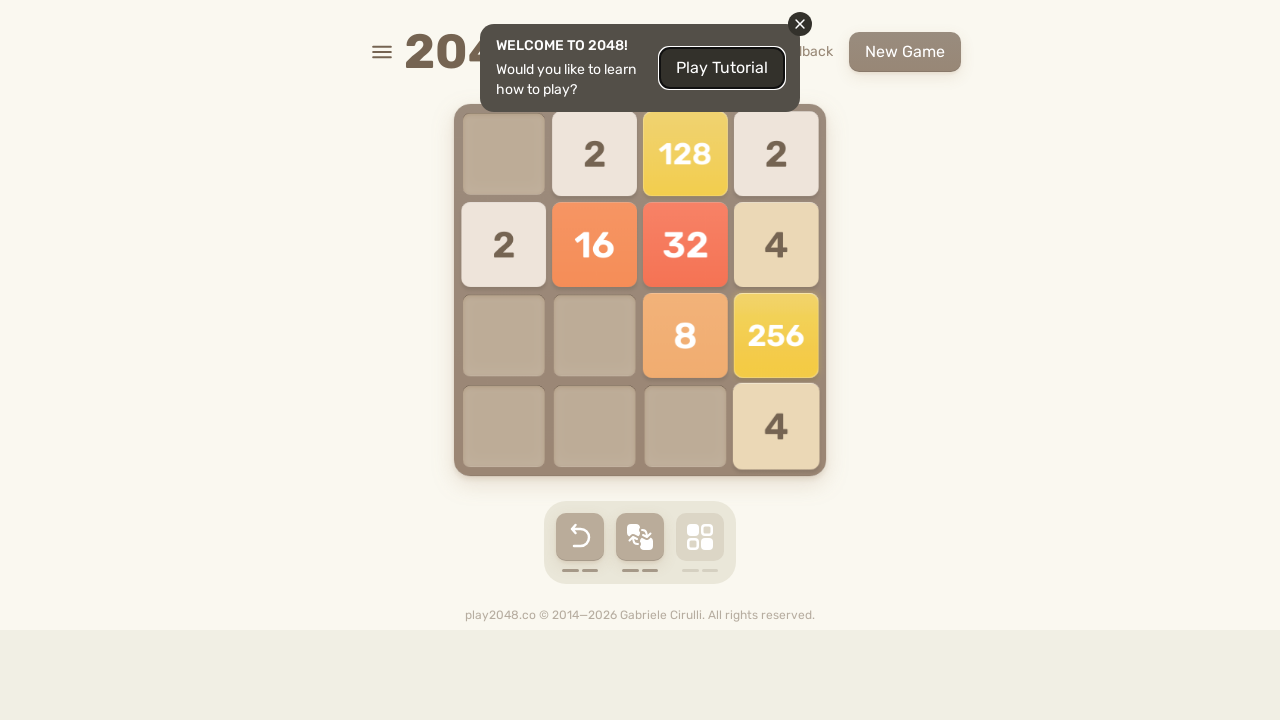

Pressed ArrowLeft key on body
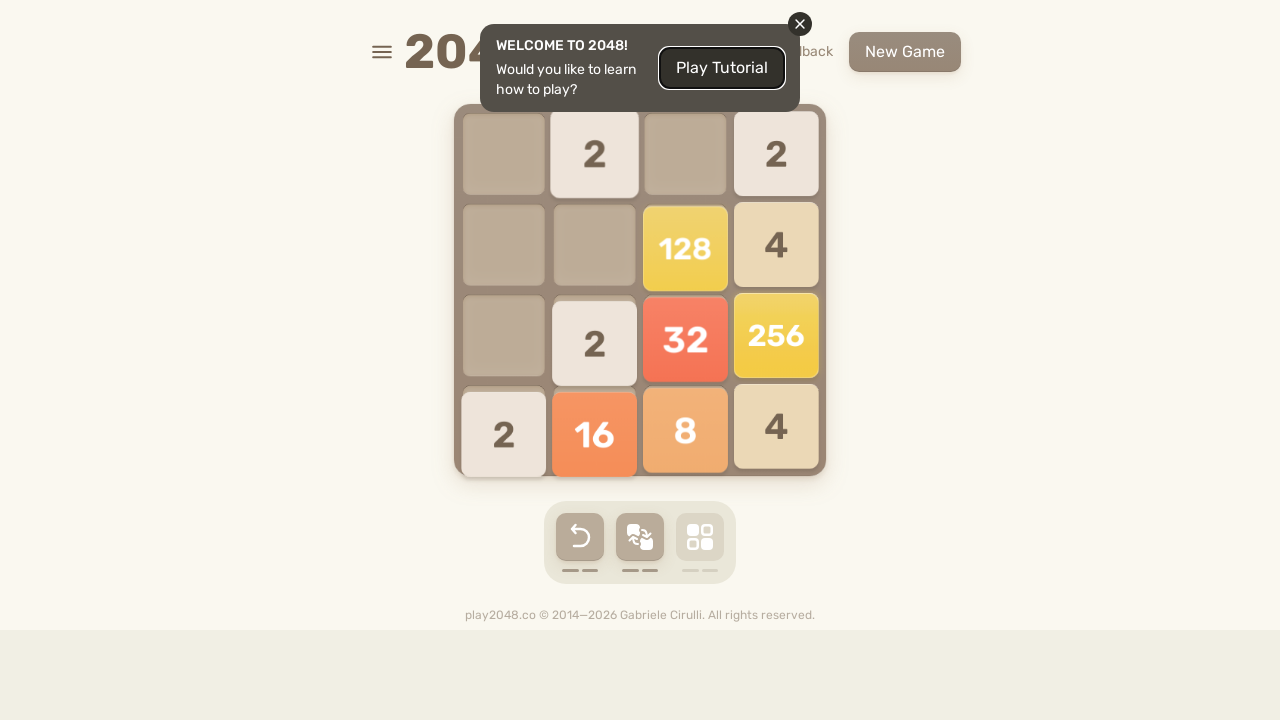

Waited 100ms for game animation to complete
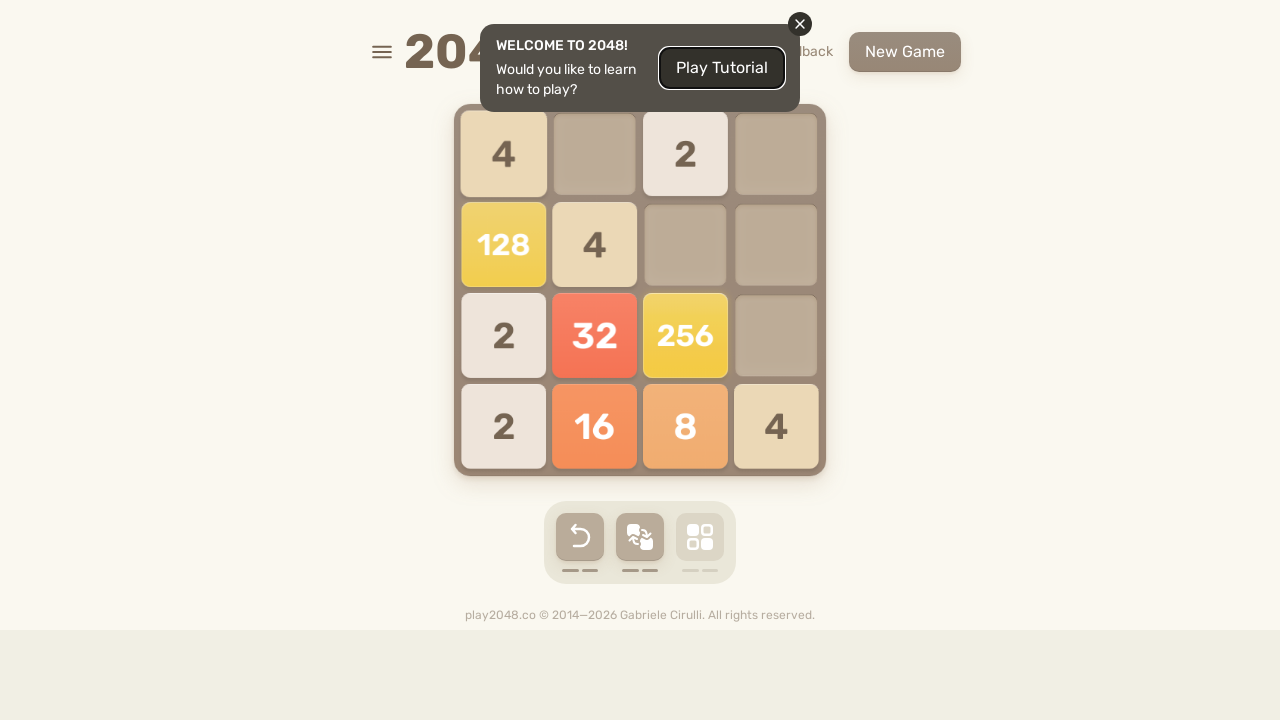

Located game over element
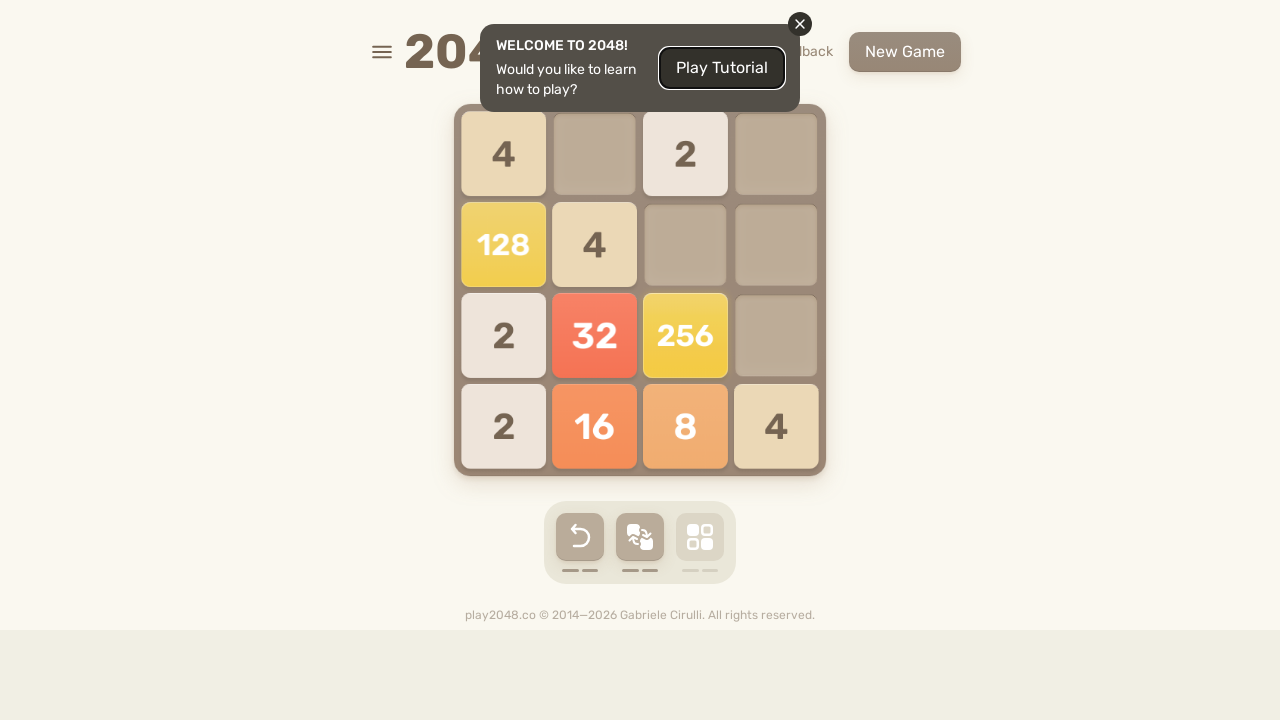

Retrieved game over element text
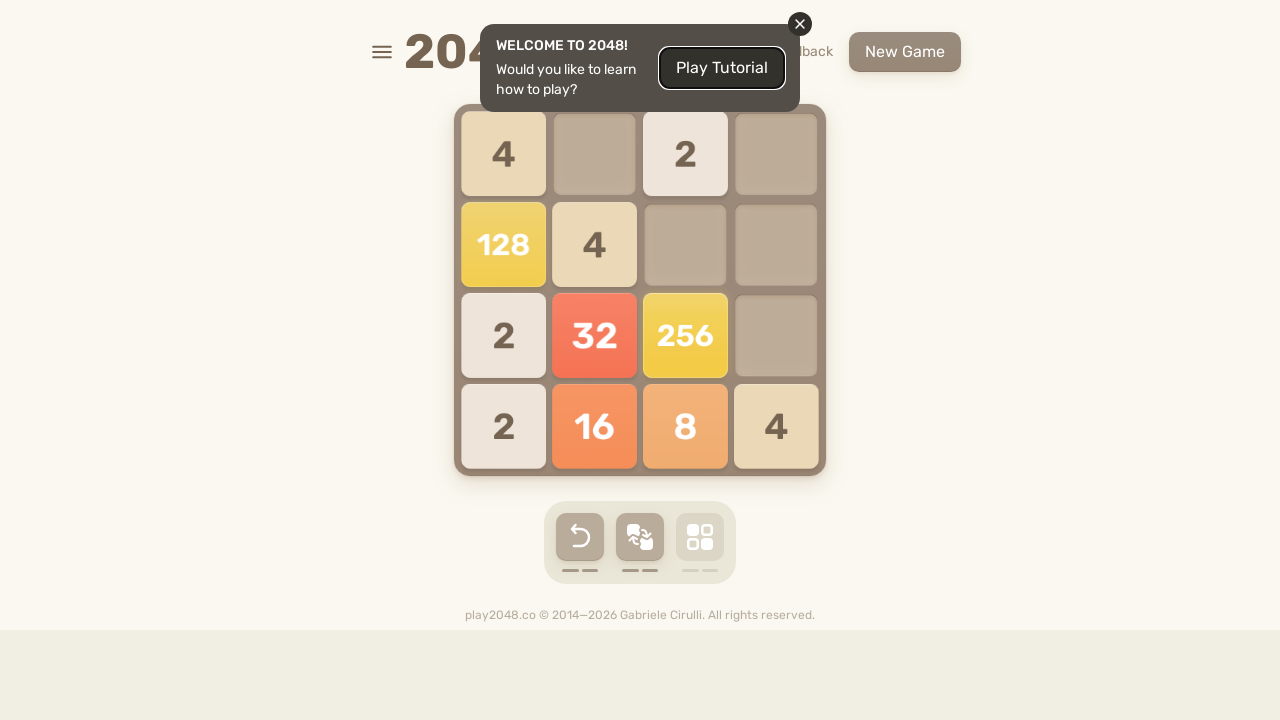

Pressed ArrowUp key on body
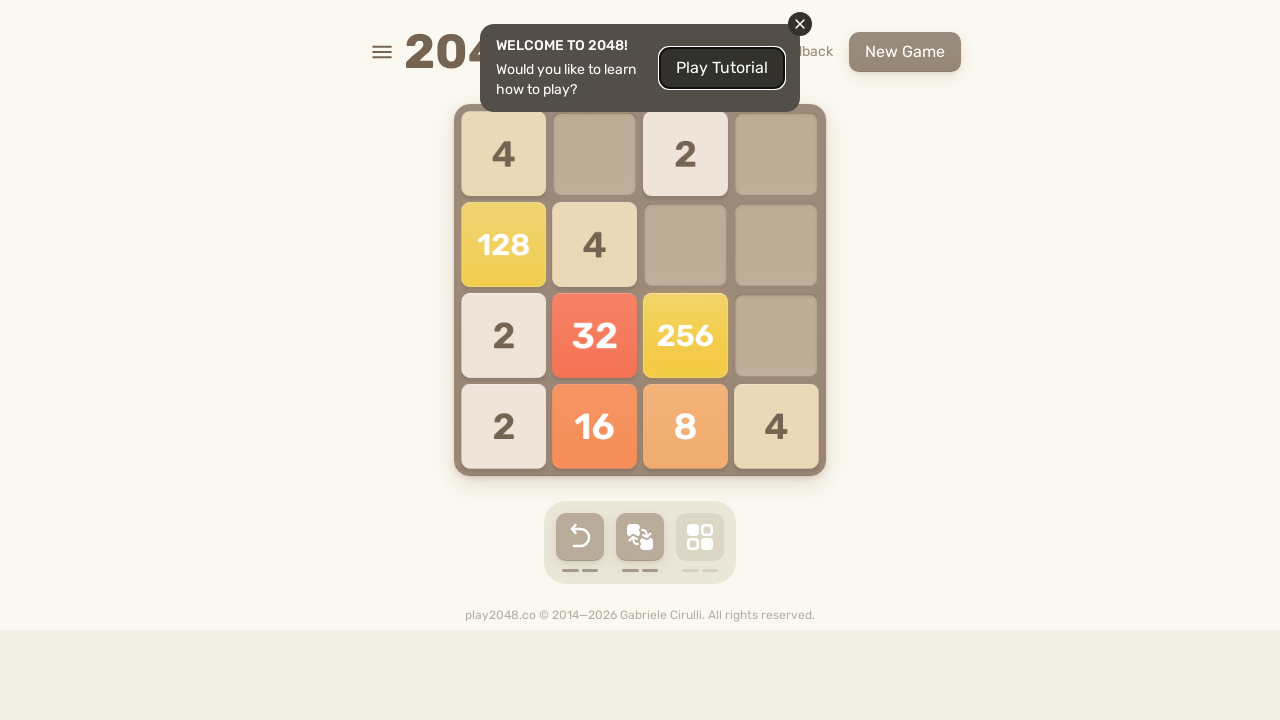

Pressed ArrowRight key on body
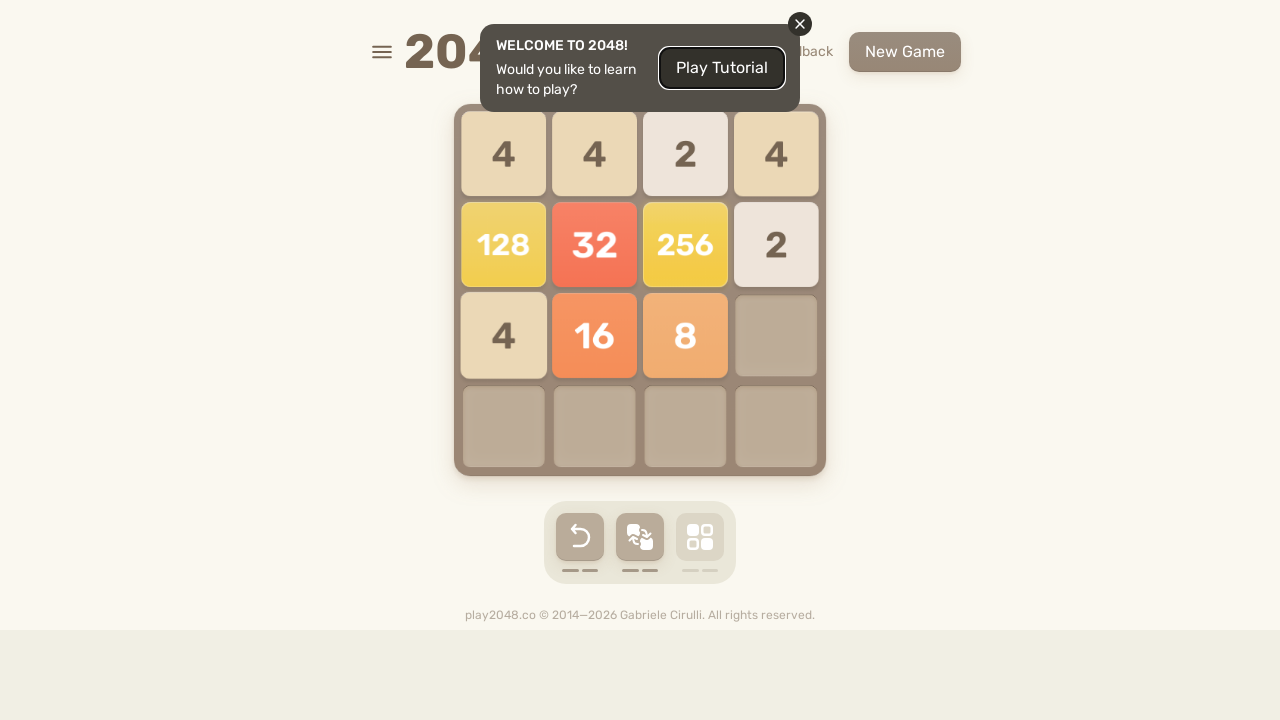

Pressed ArrowDown key on body
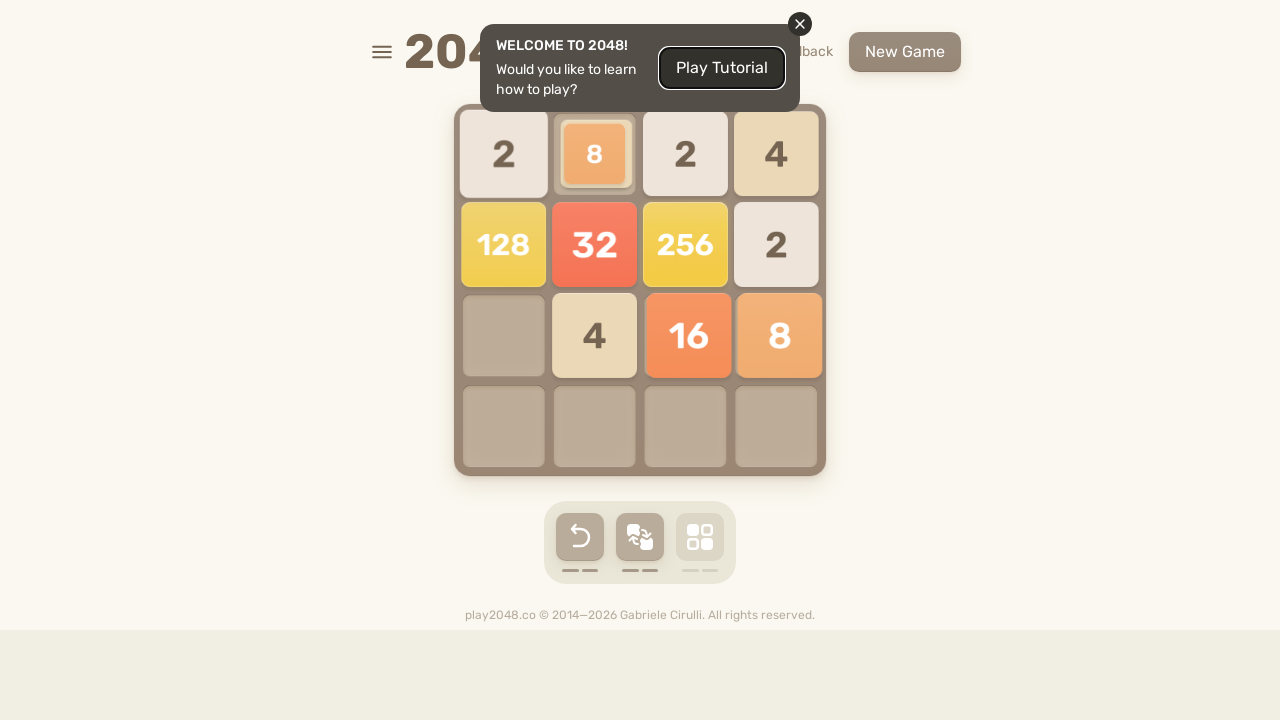

Pressed ArrowLeft key on body
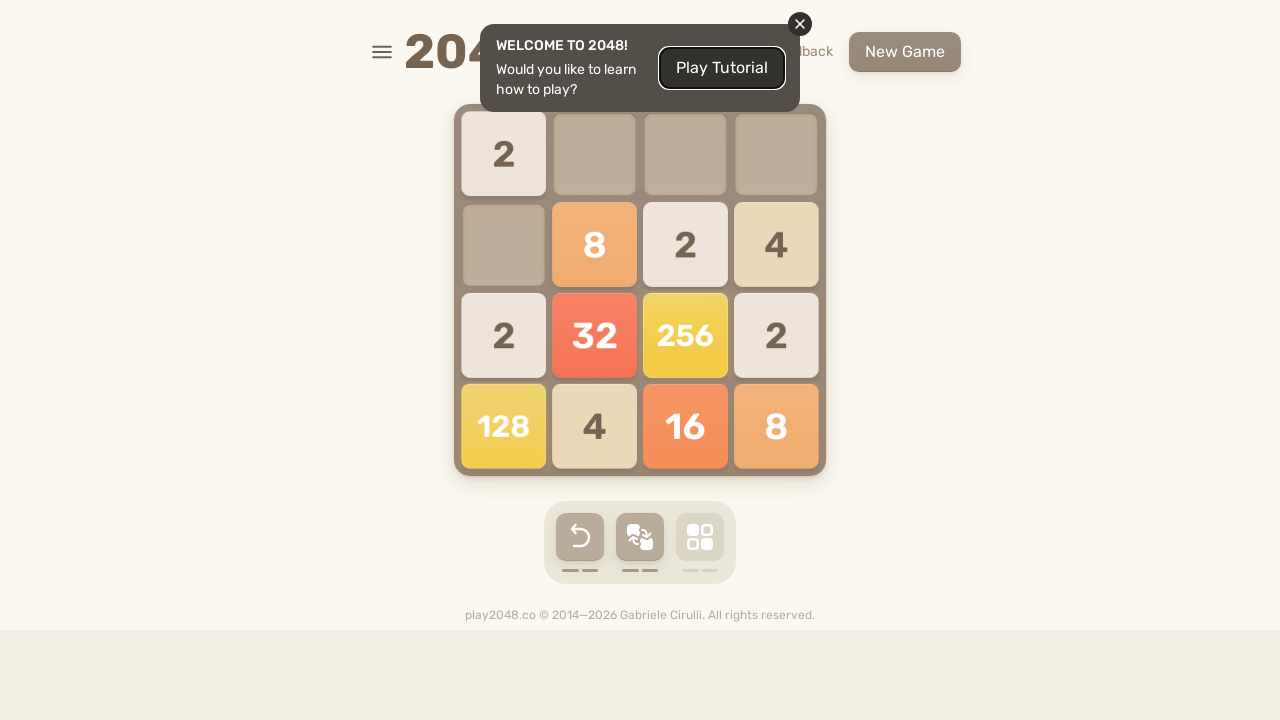

Waited 100ms for game animation to complete
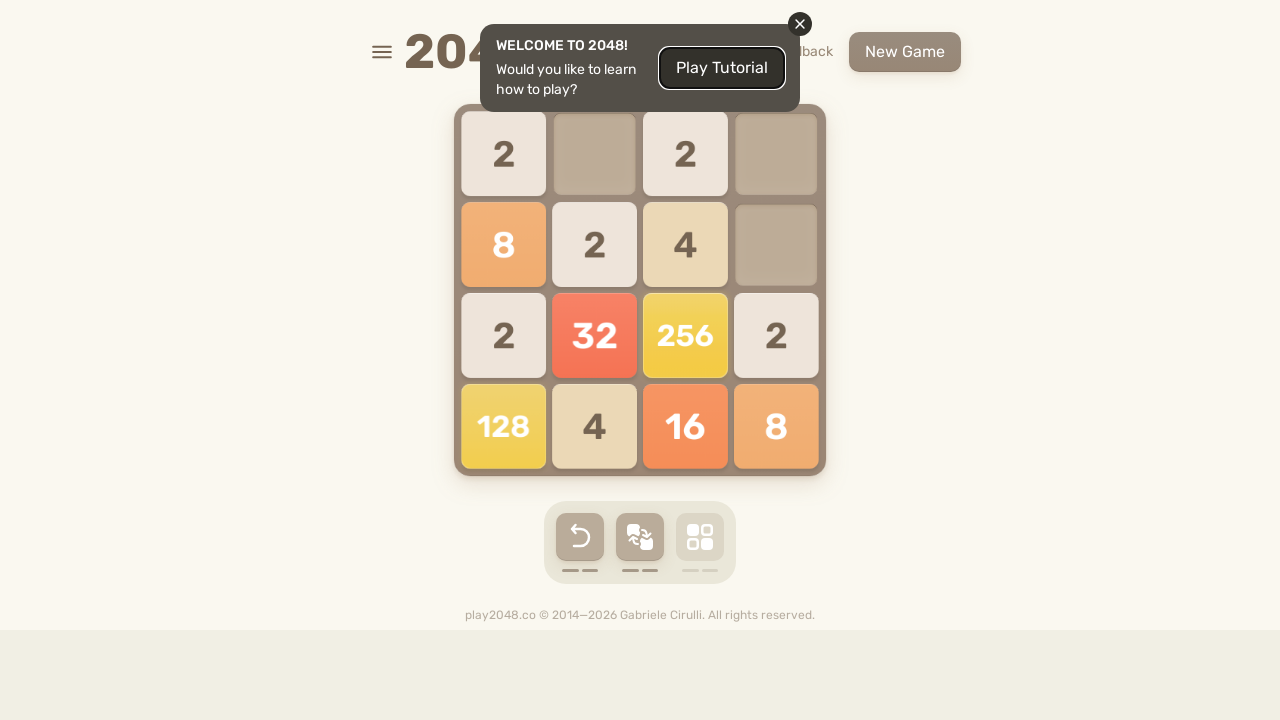

Located game over element
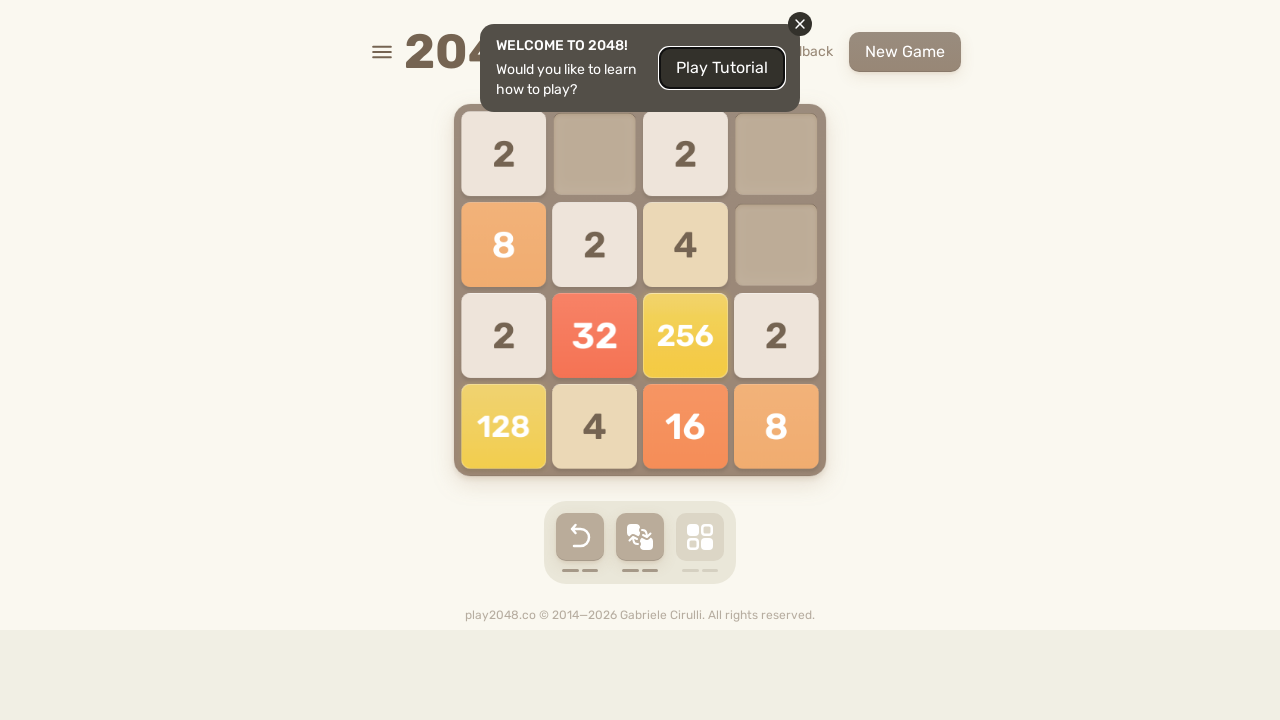

Retrieved game over element text
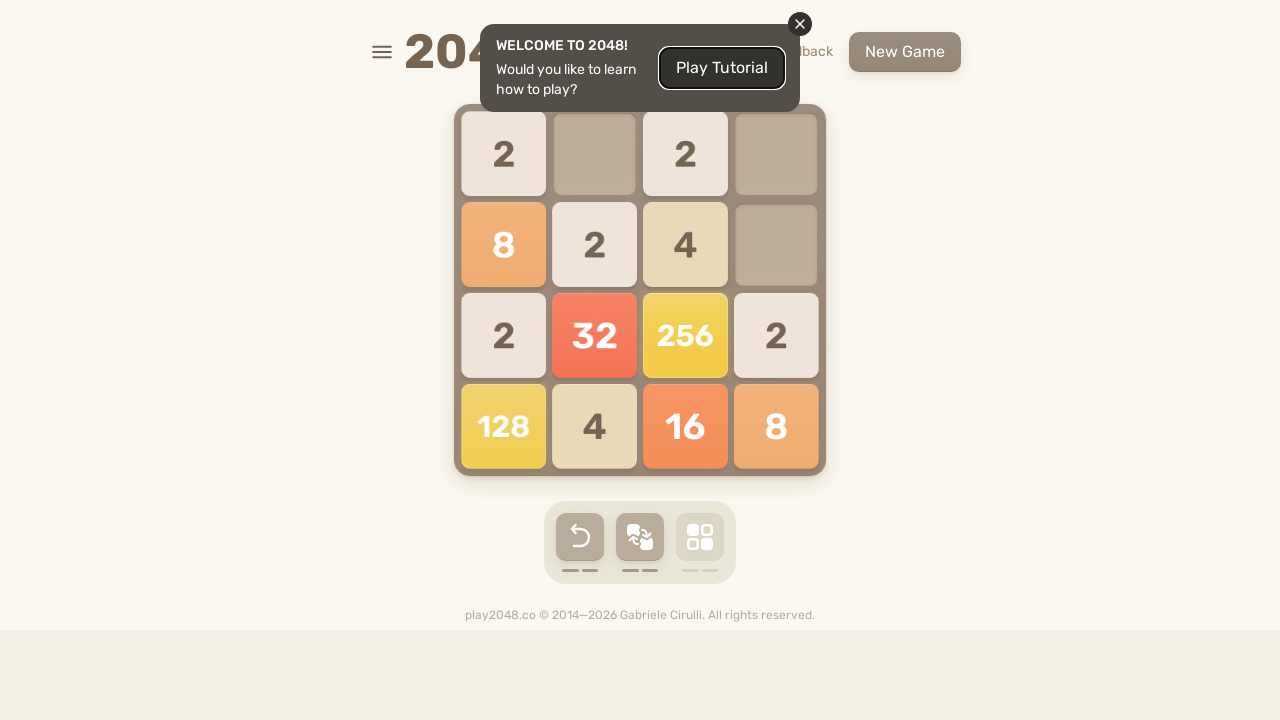

Pressed ArrowUp key on body
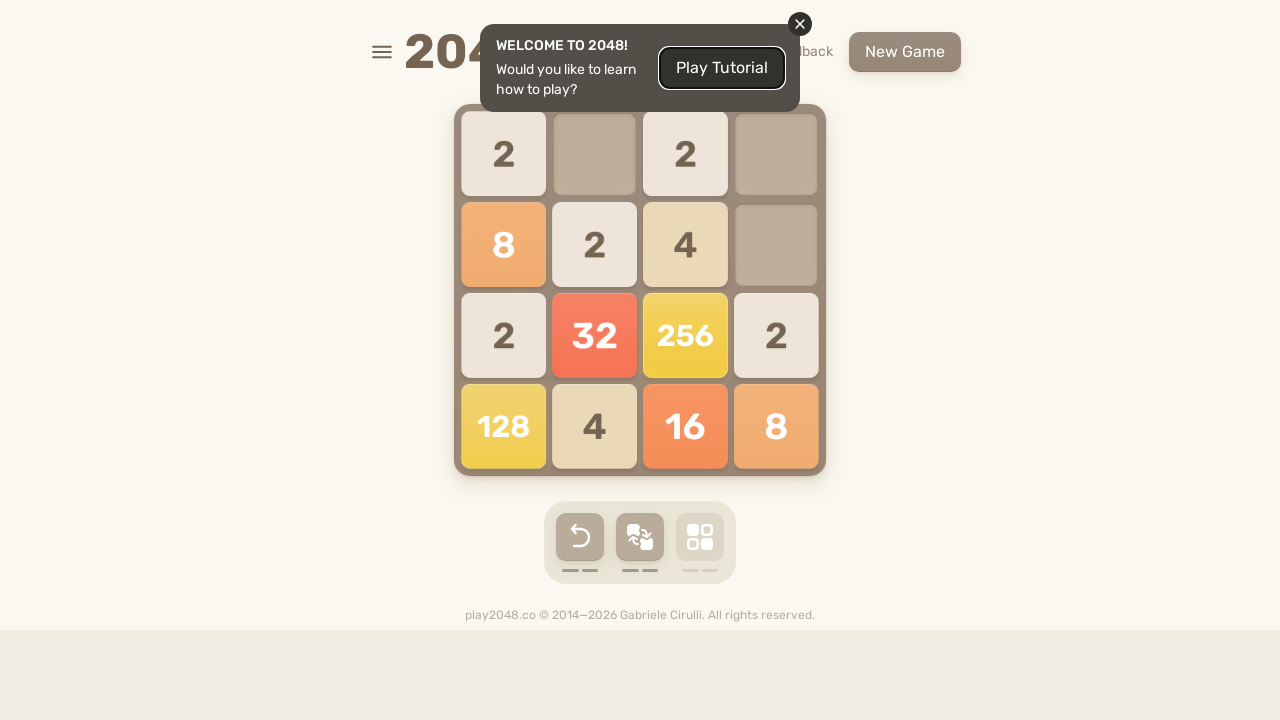

Pressed ArrowRight key on body
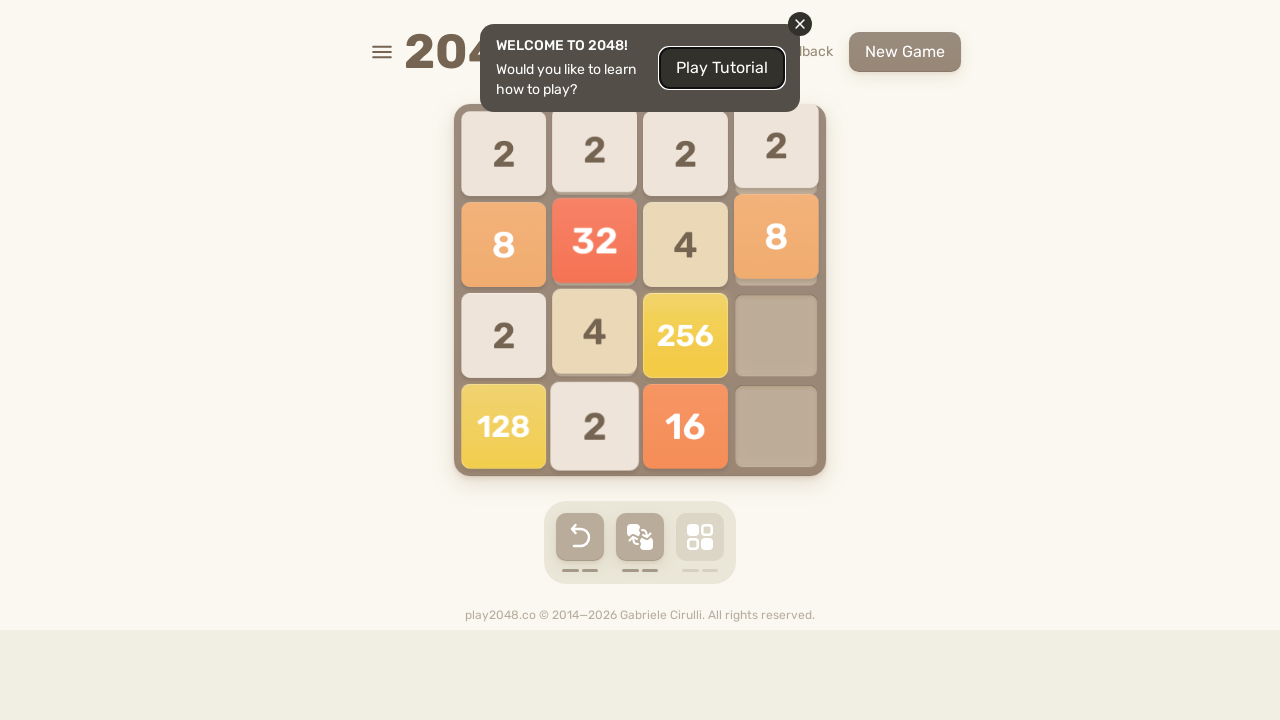

Pressed ArrowDown key on body
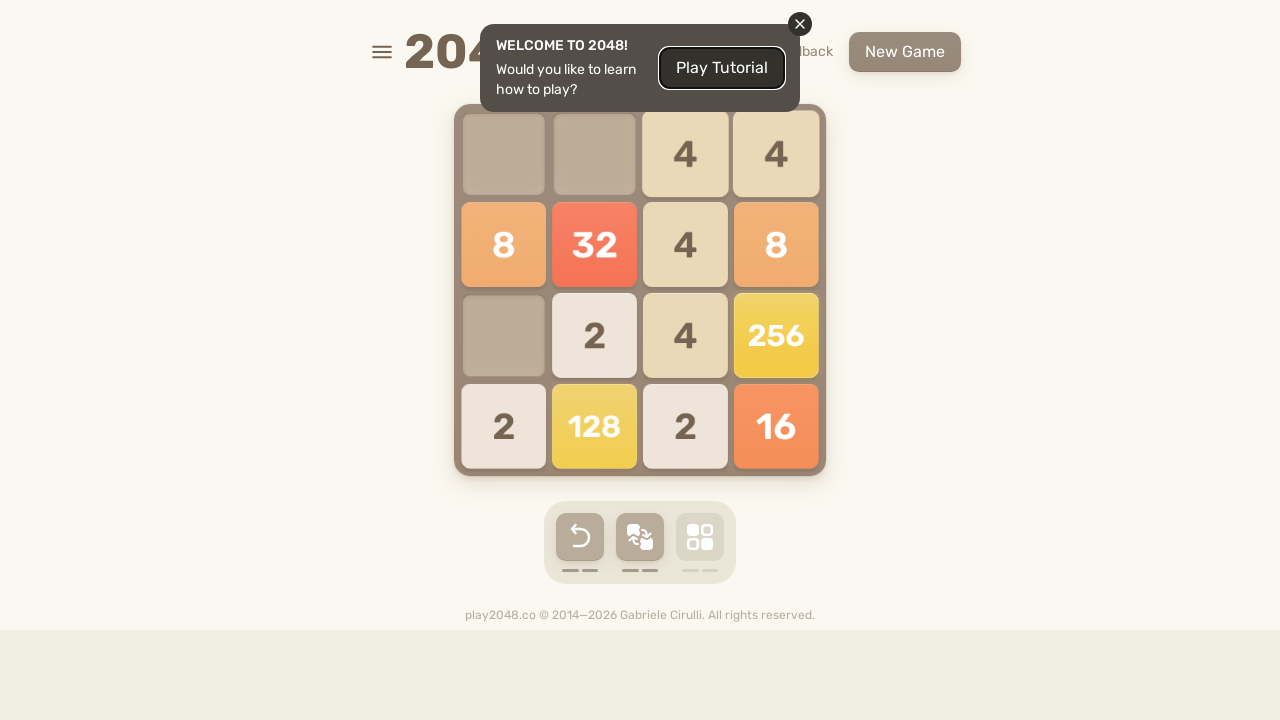

Pressed ArrowLeft key on body
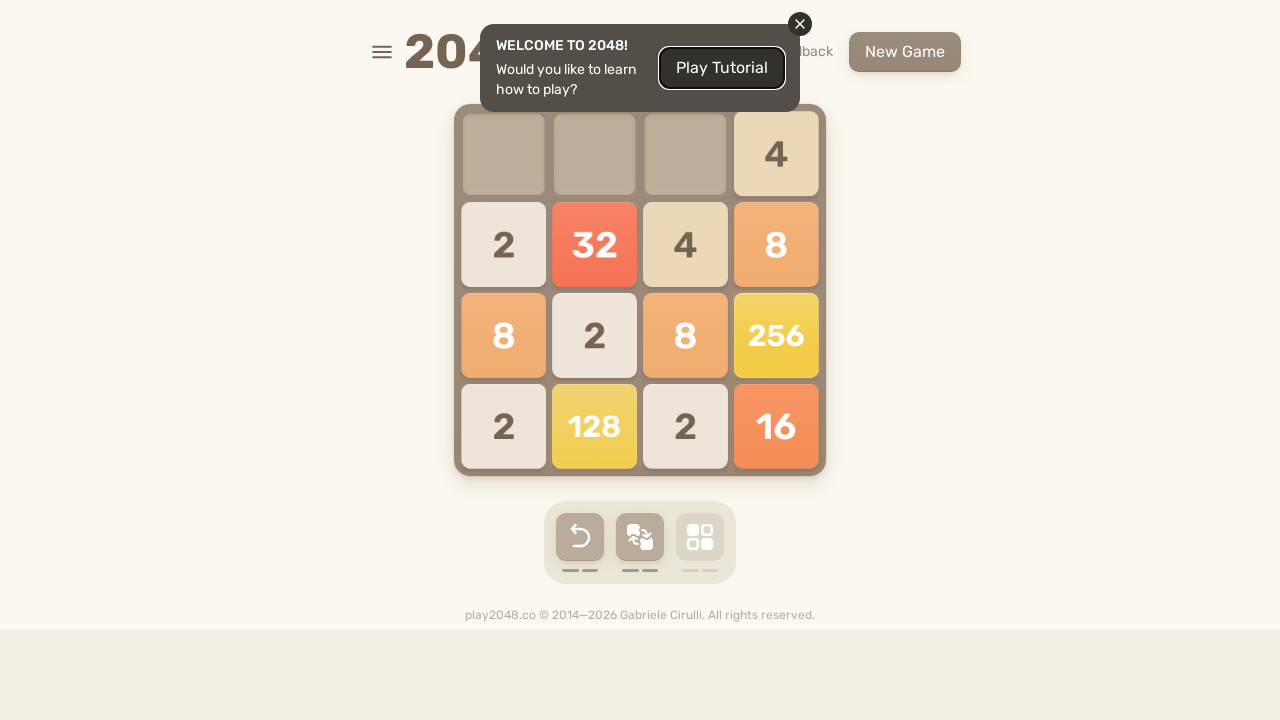

Waited 100ms for game animation to complete
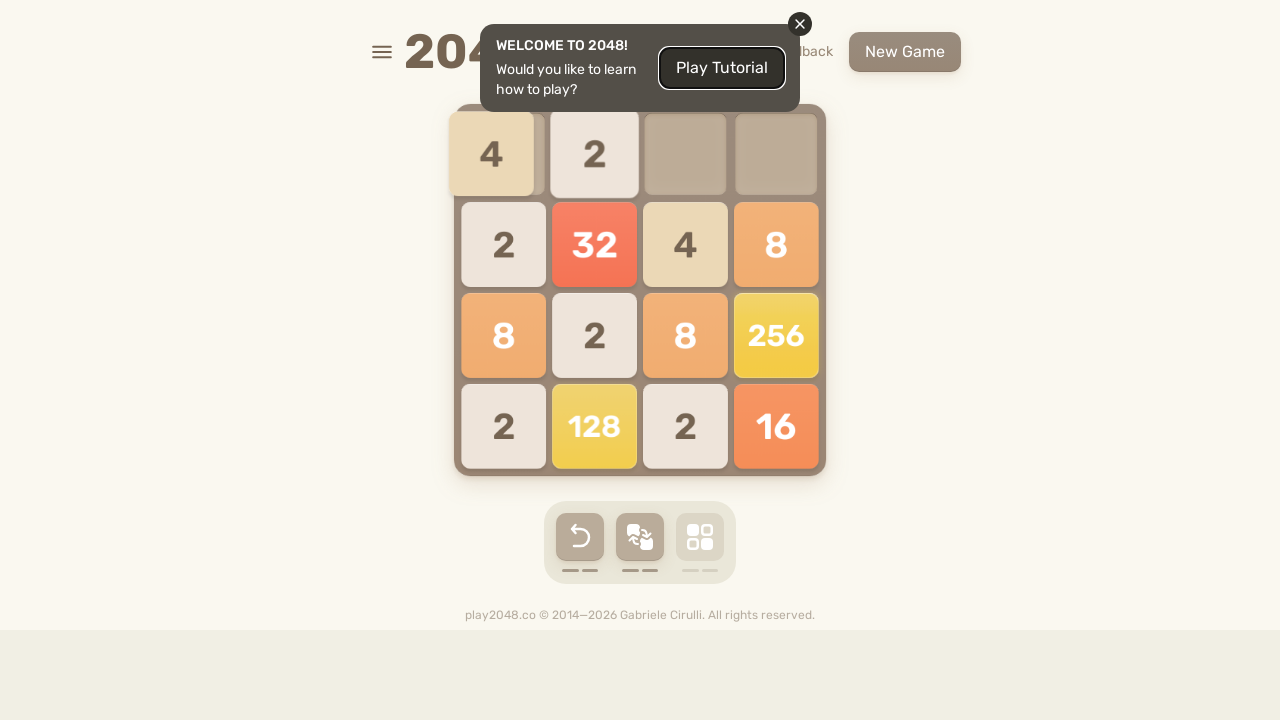

Located game over element
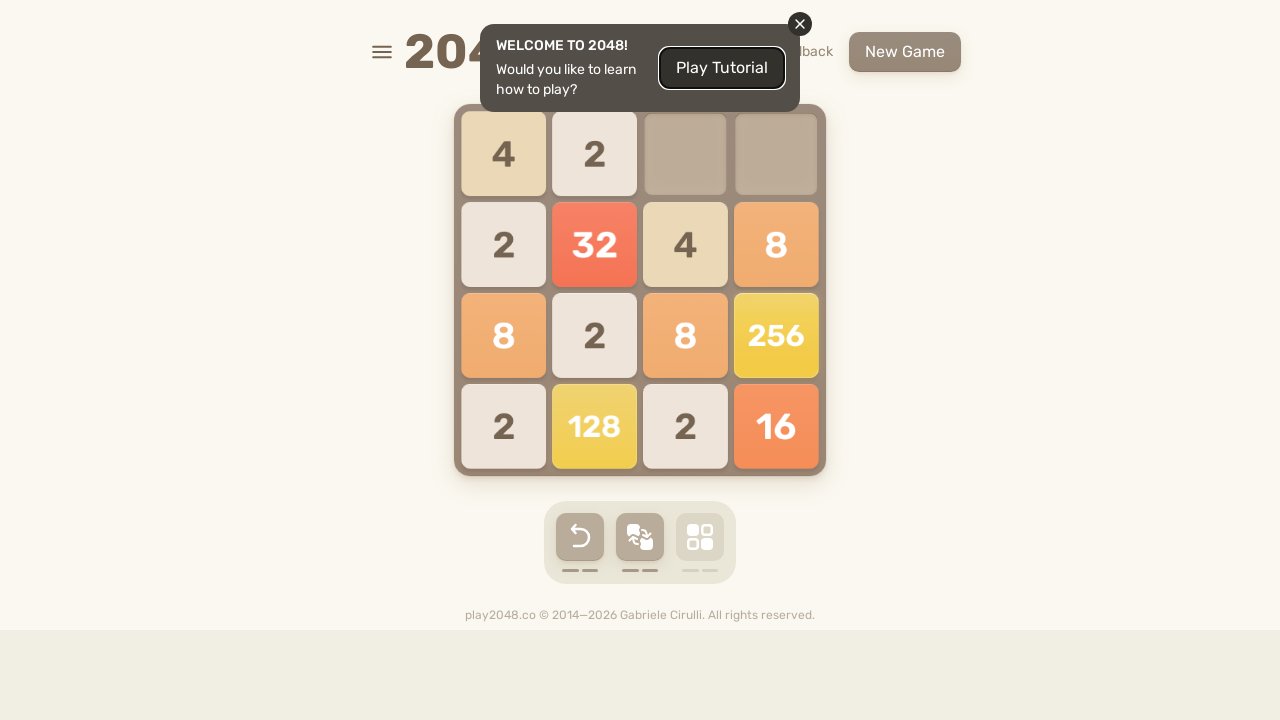

Retrieved game over element text
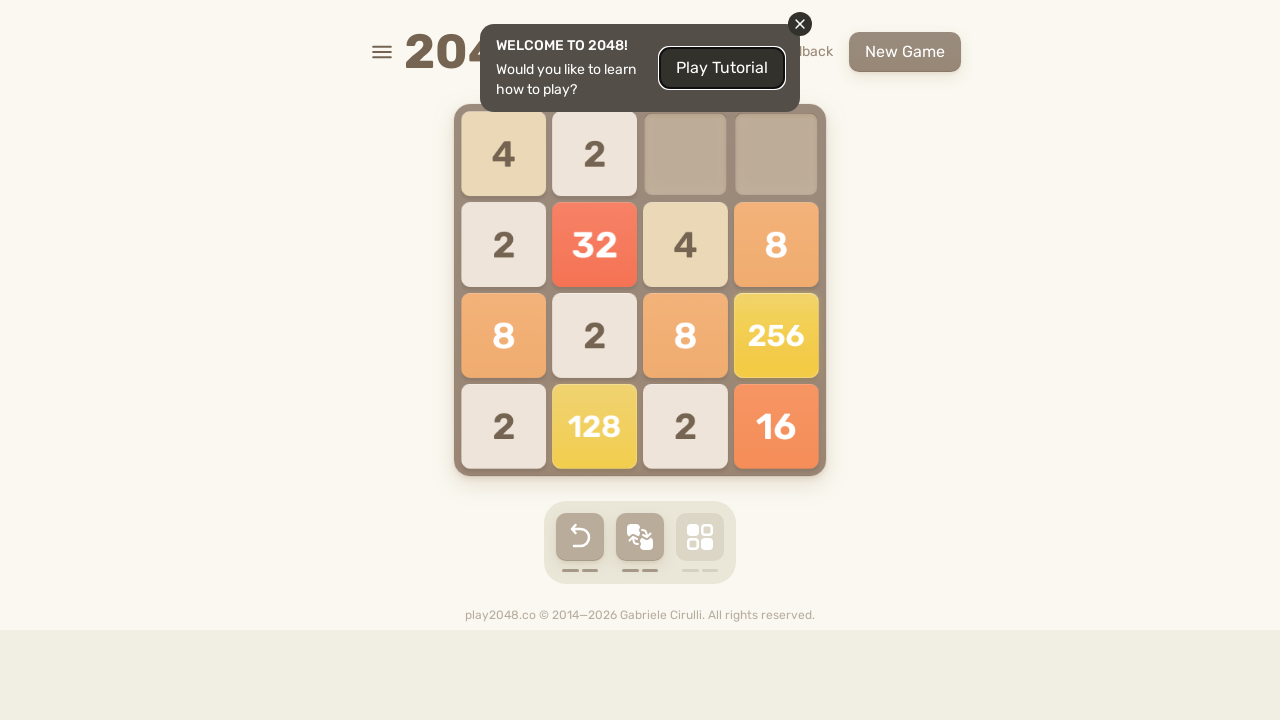

Pressed ArrowUp key on body
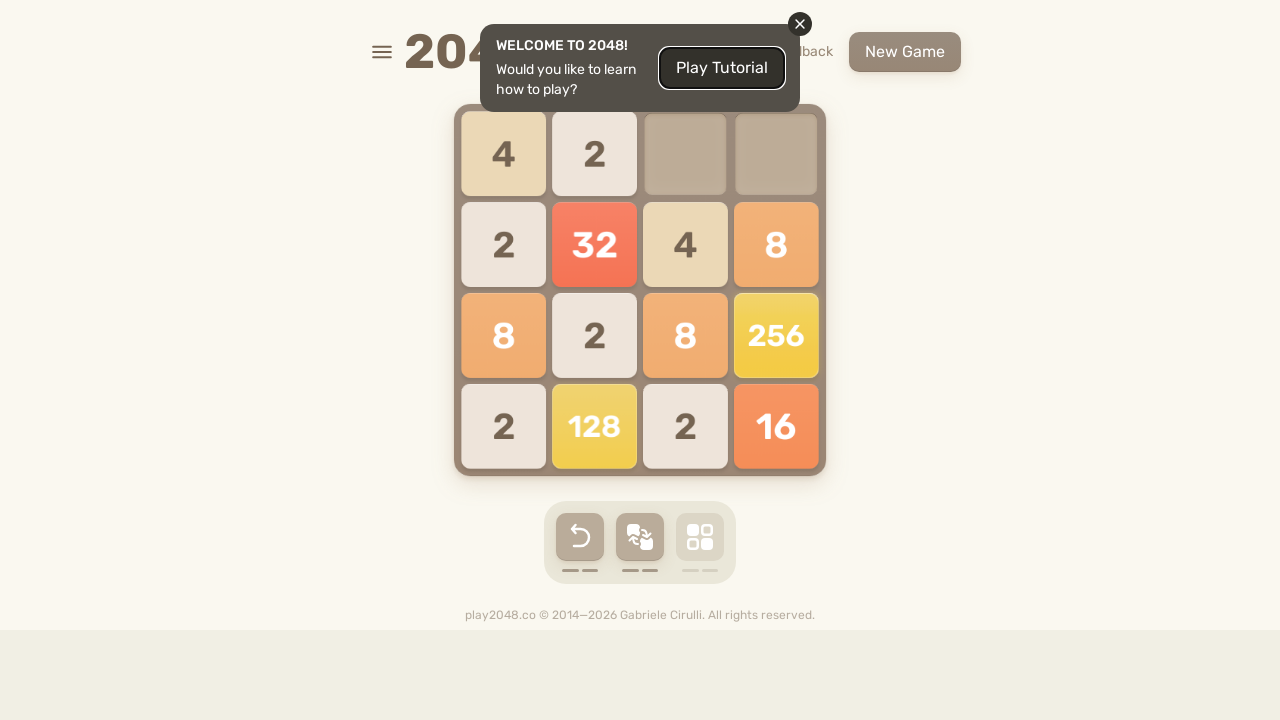

Pressed ArrowRight key on body
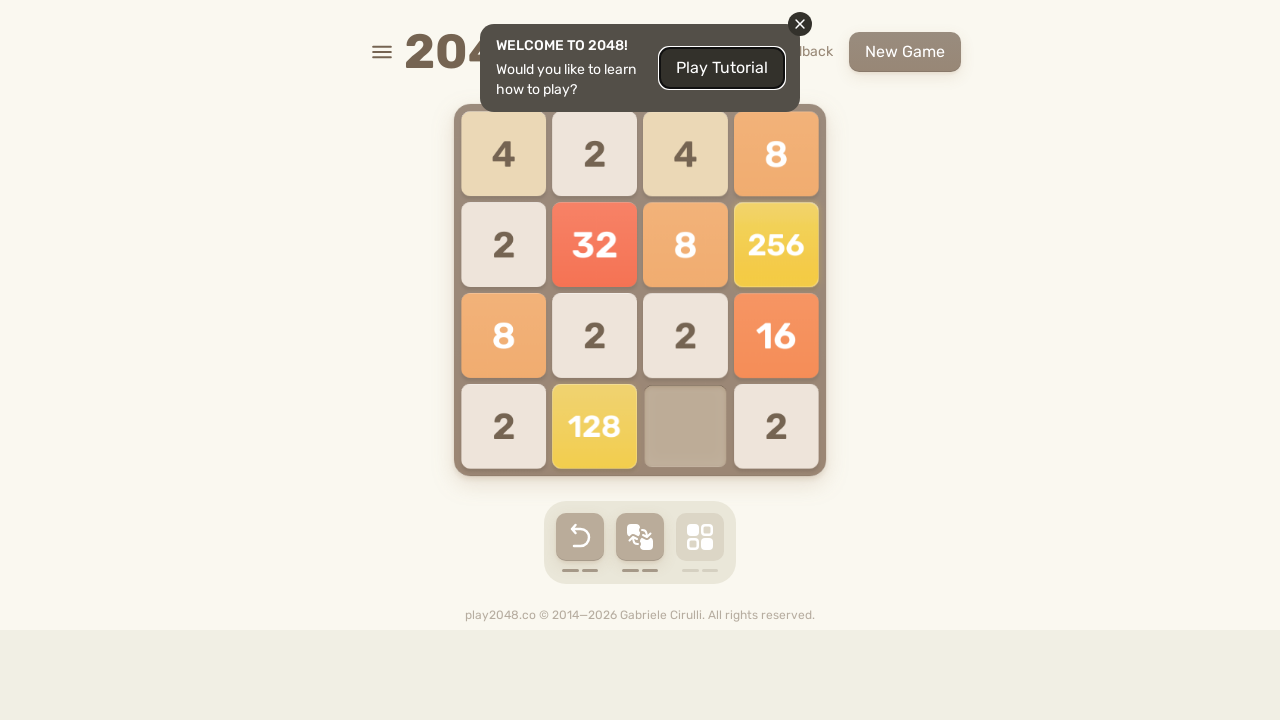

Pressed ArrowDown key on body
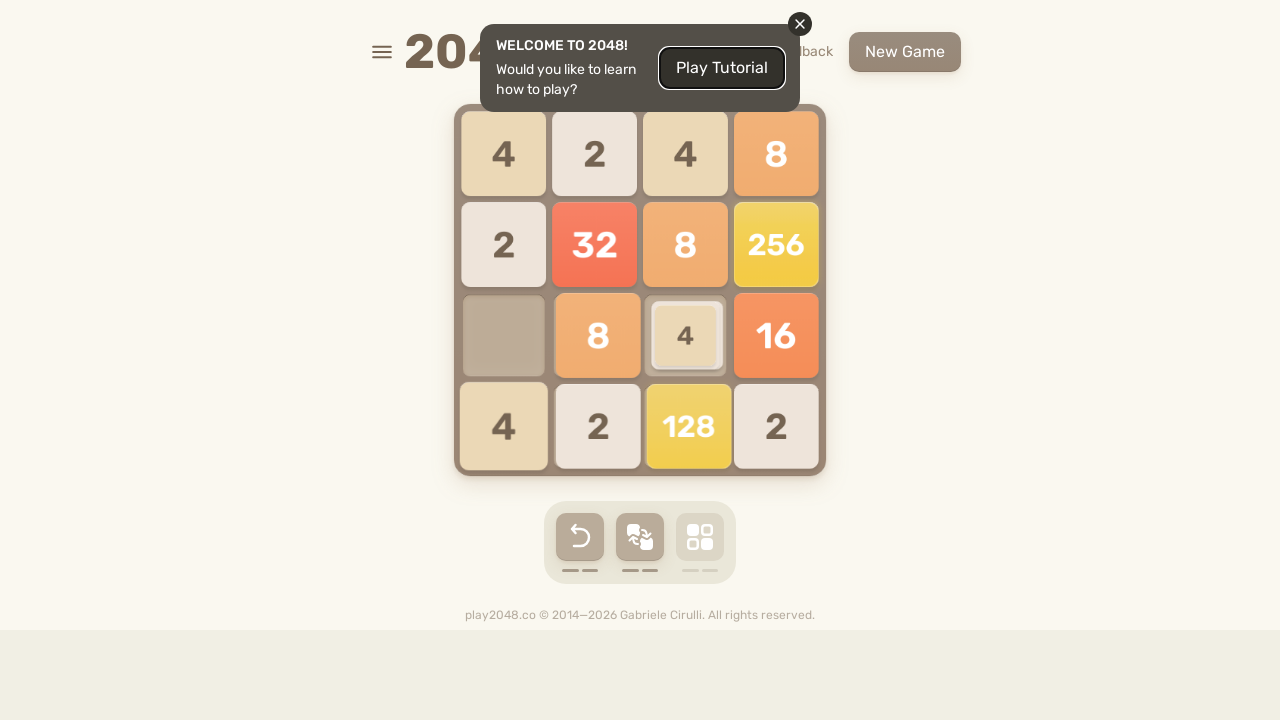

Pressed ArrowLeft key on body
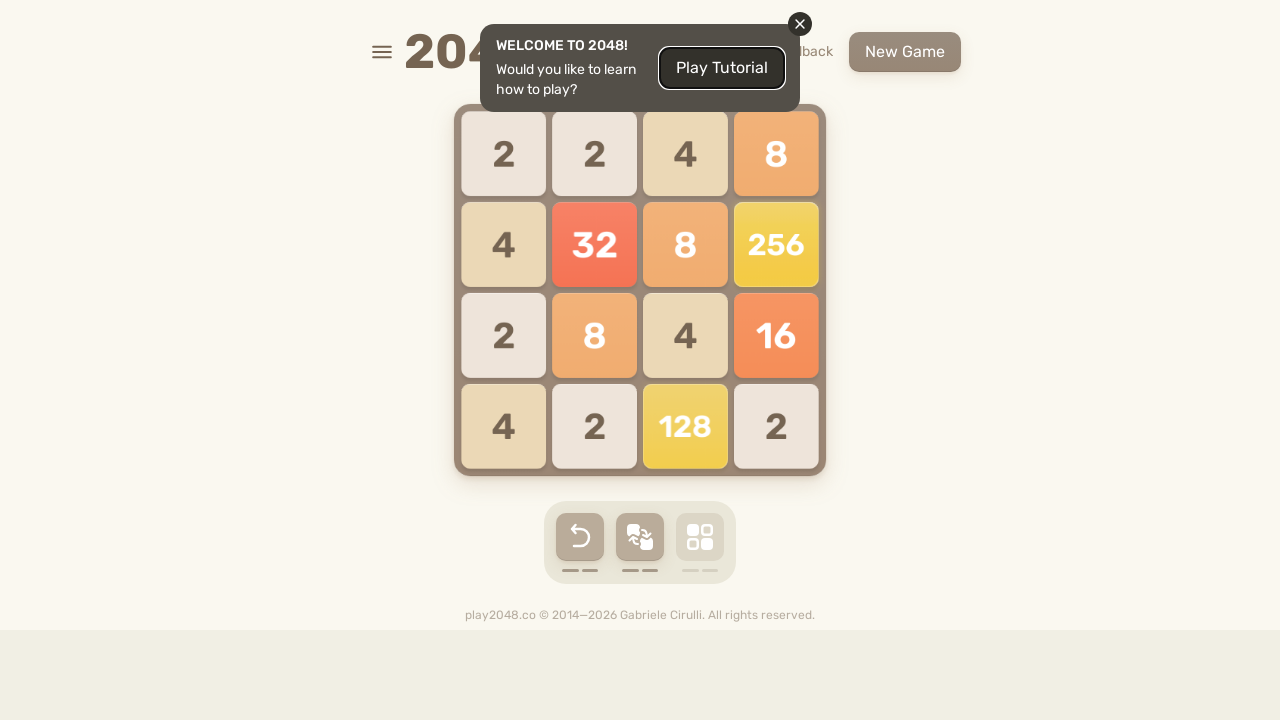

Waited 100ms for game animation to complete
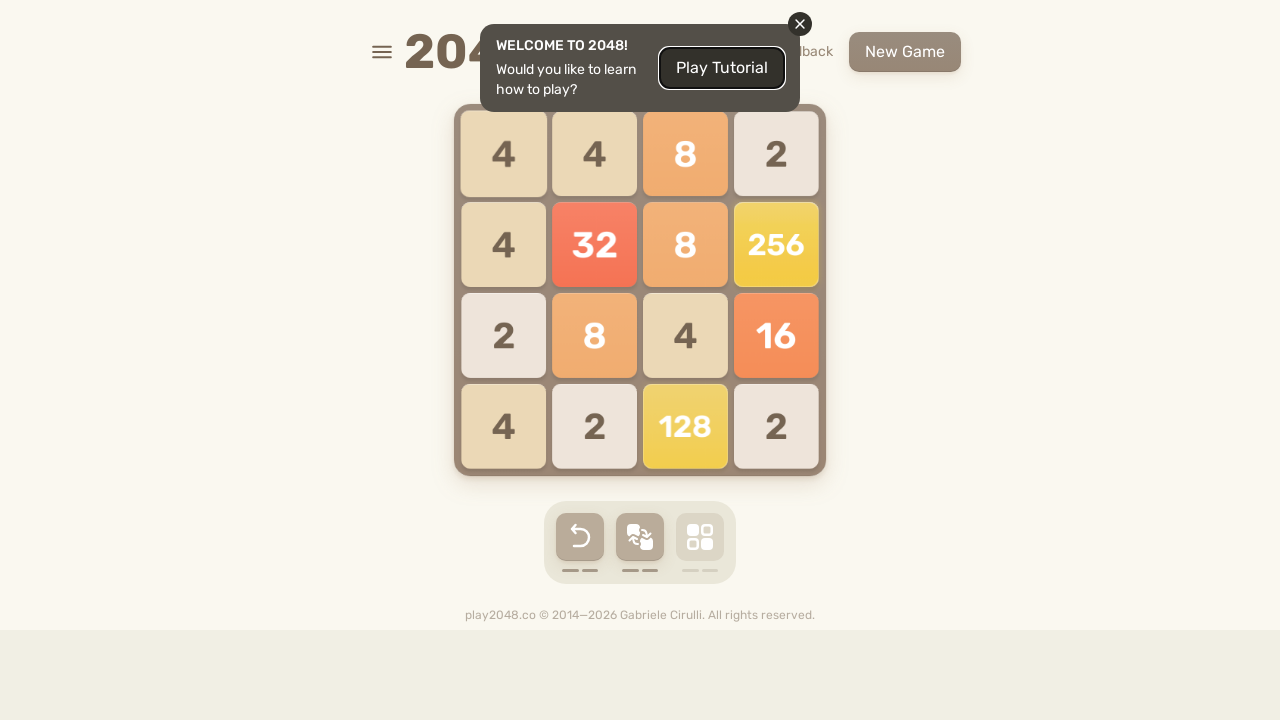

Located game over element
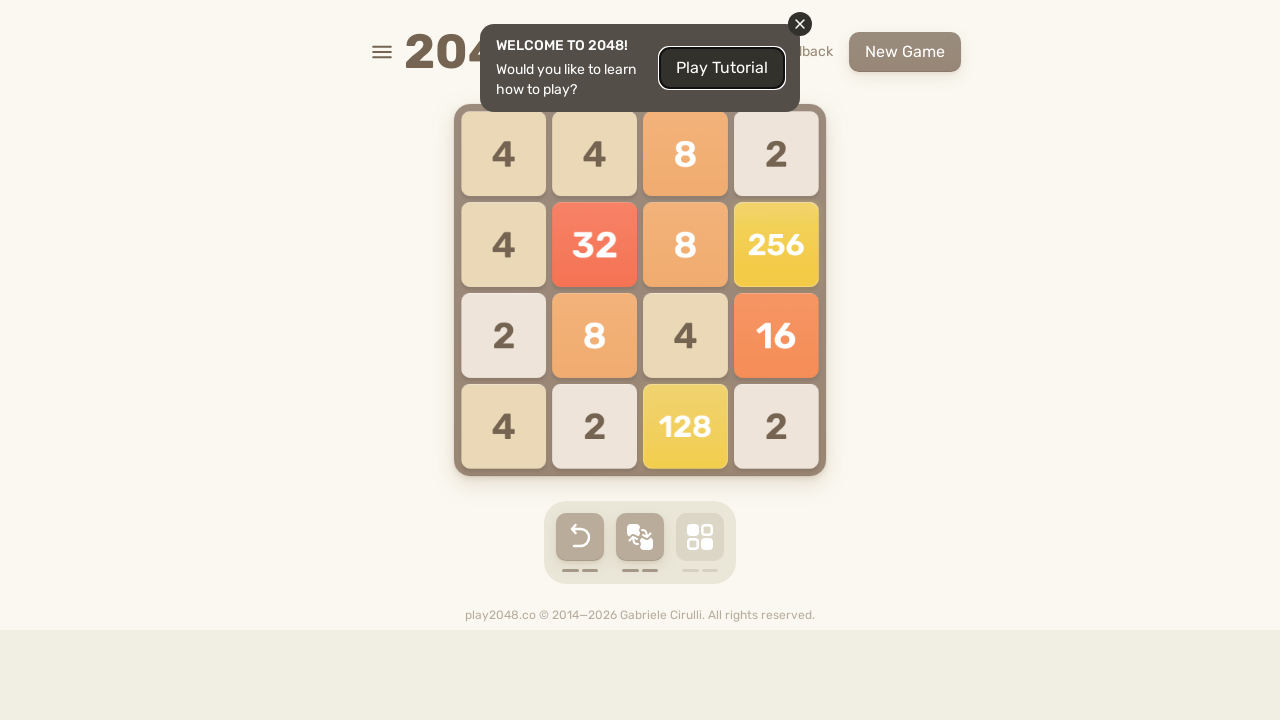

Retrieved game over element text
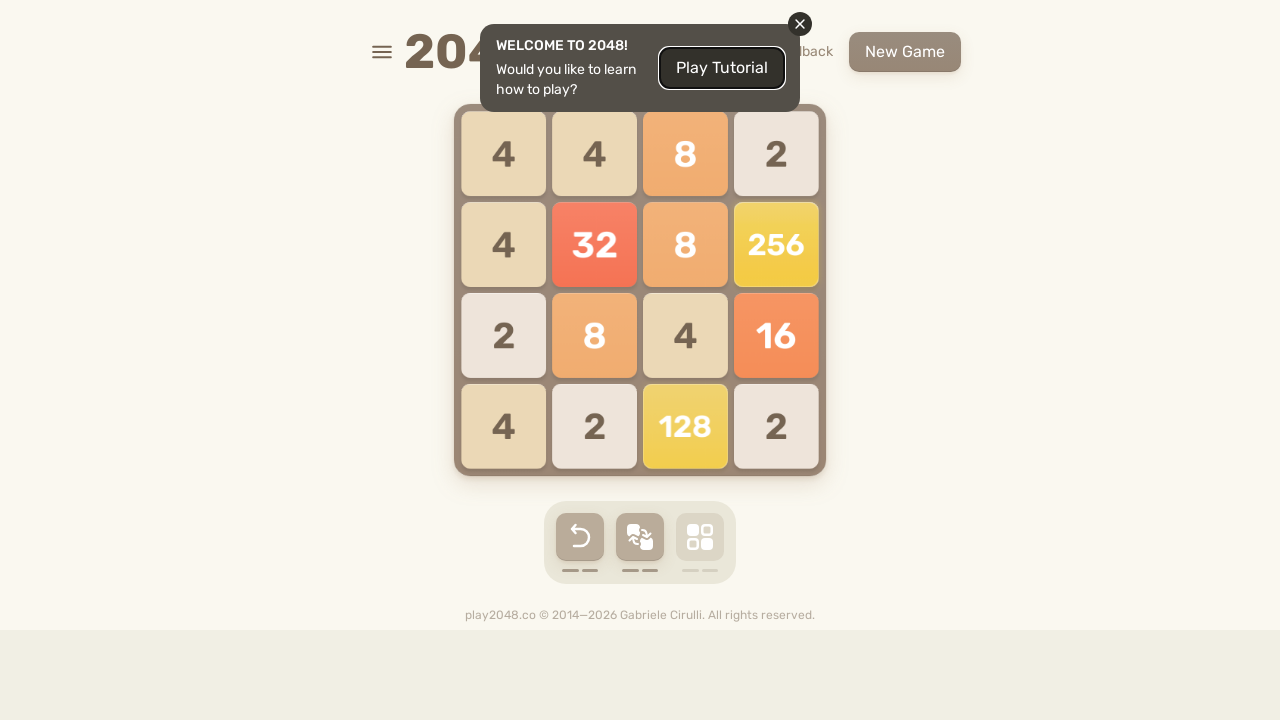

Pressed ArrowUp key on body
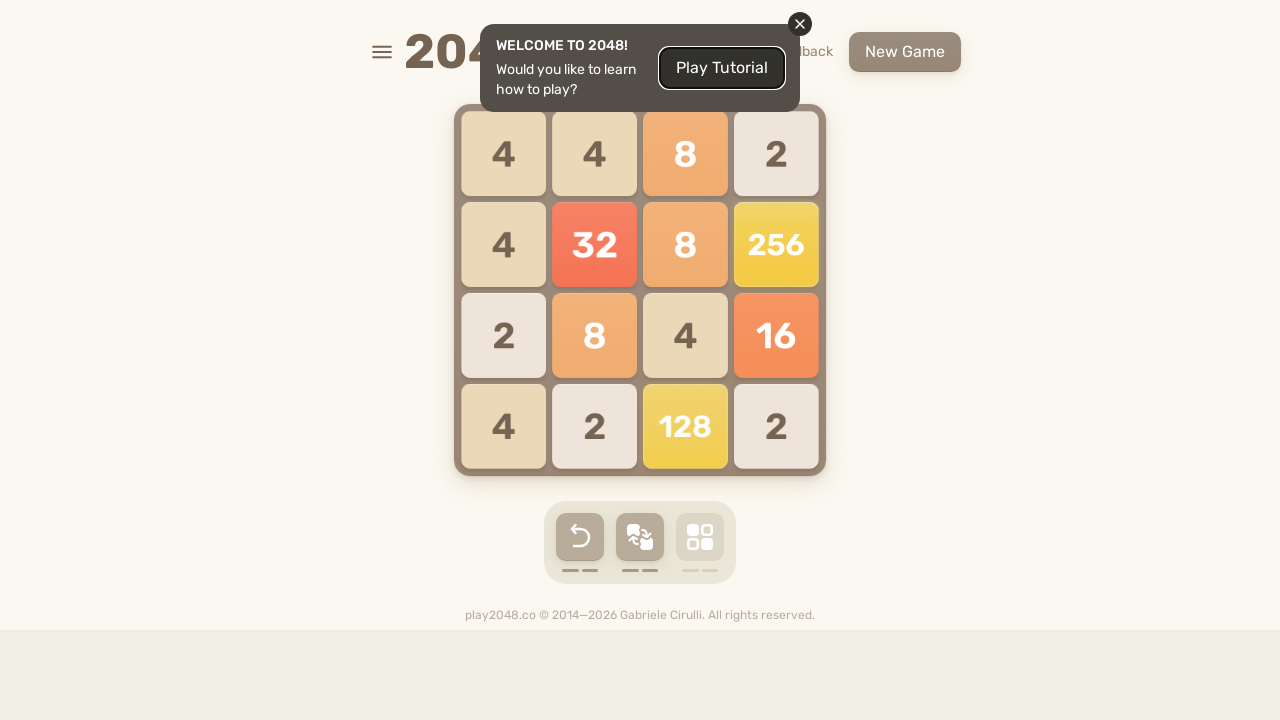

Pressed ArrowRight key on body
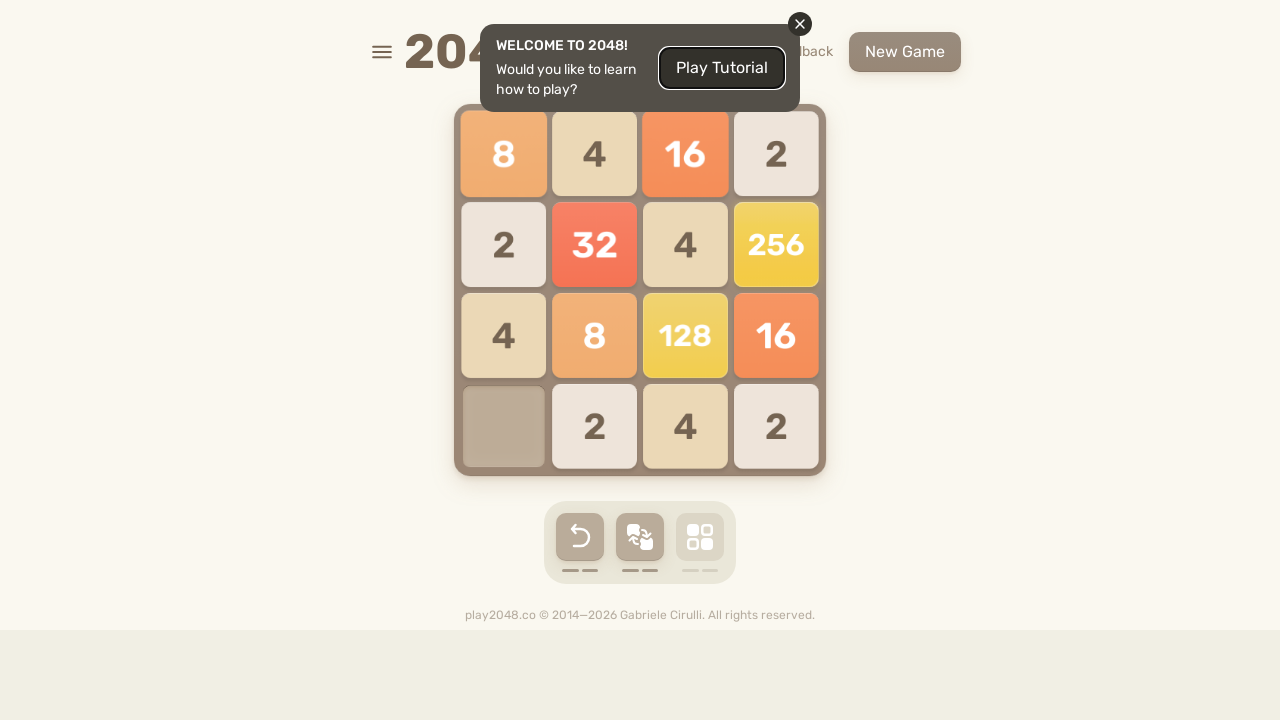

Pressed ArrowDown key on body
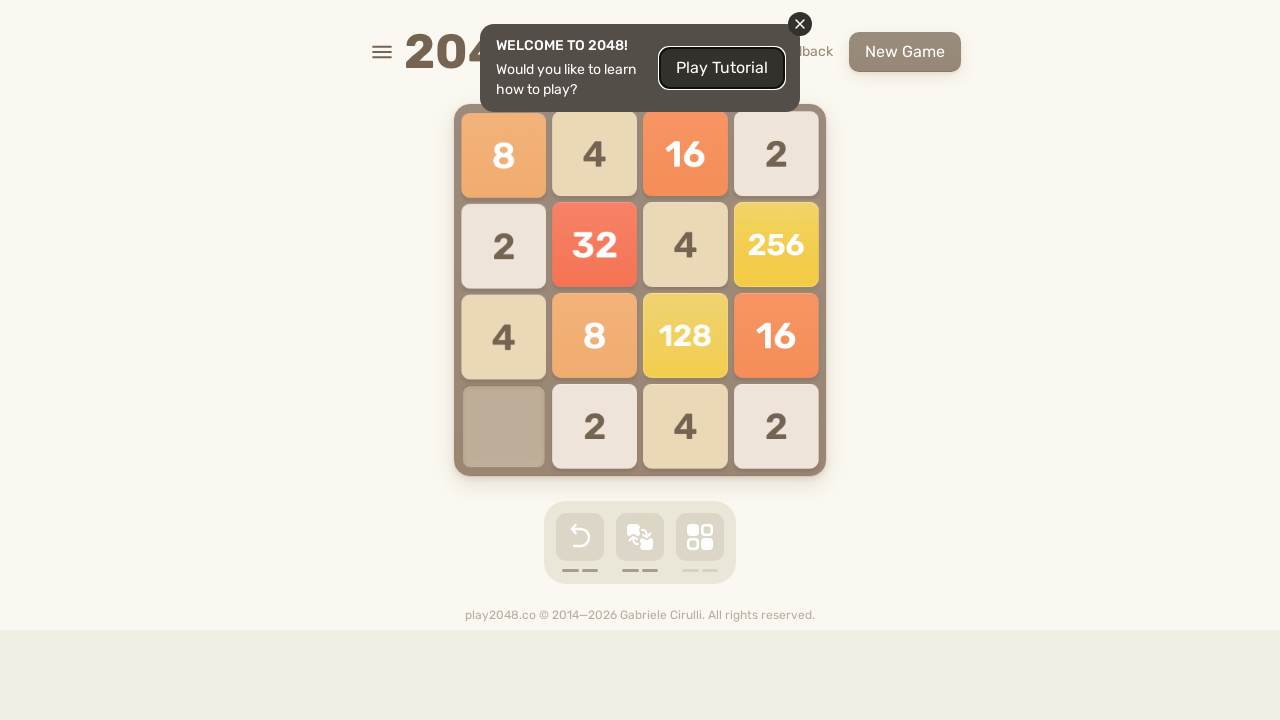

Pressed ArrowLeft key on body
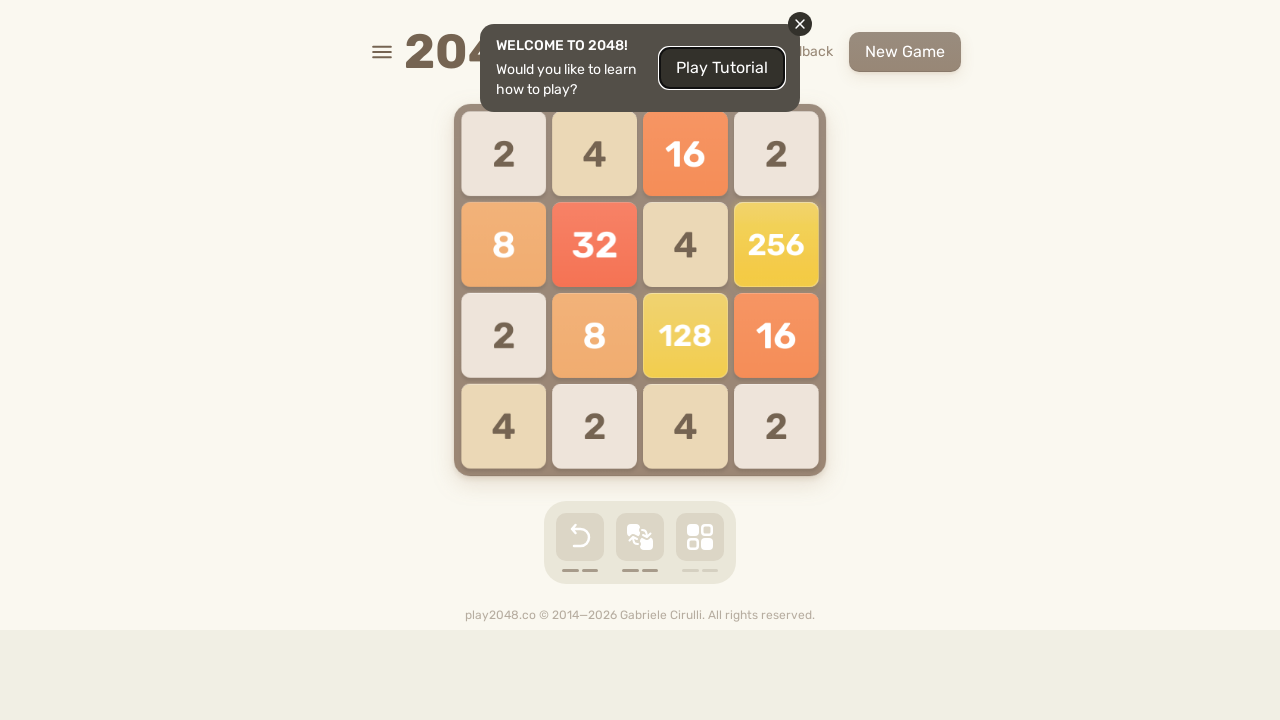

Waited 100ms for game animation to complete
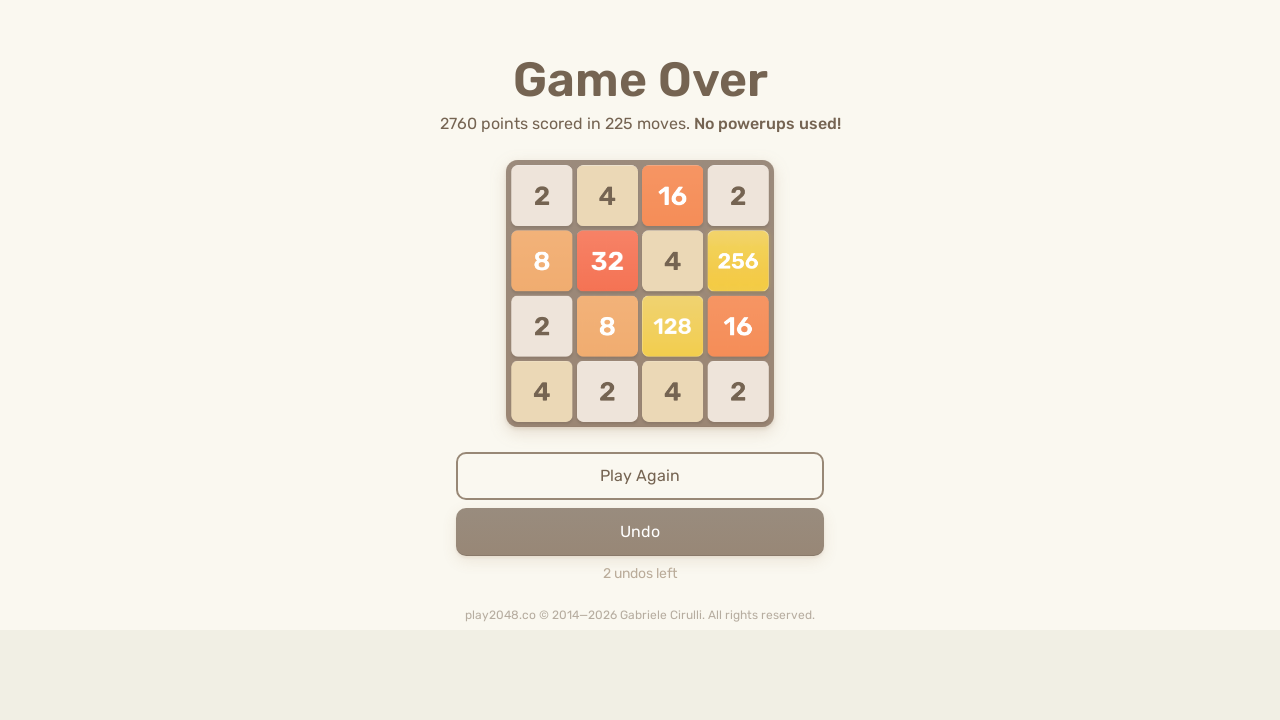

Located game over element
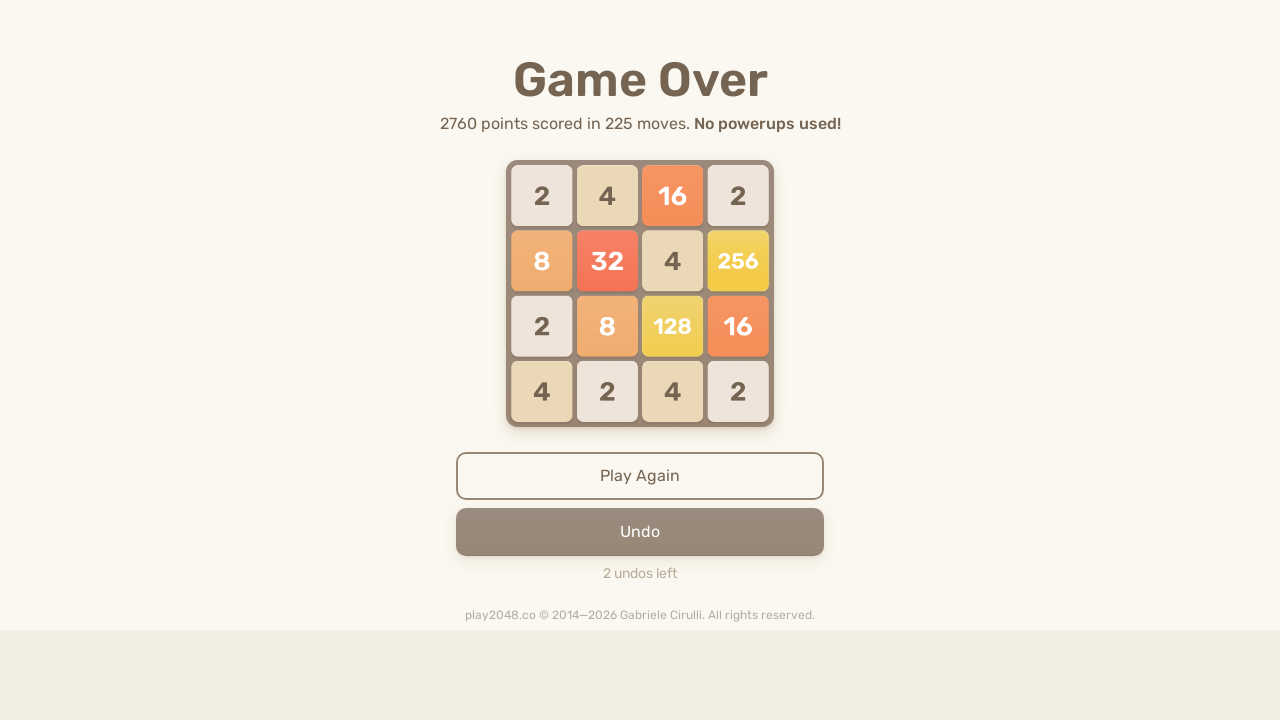

Retrieved game over element text
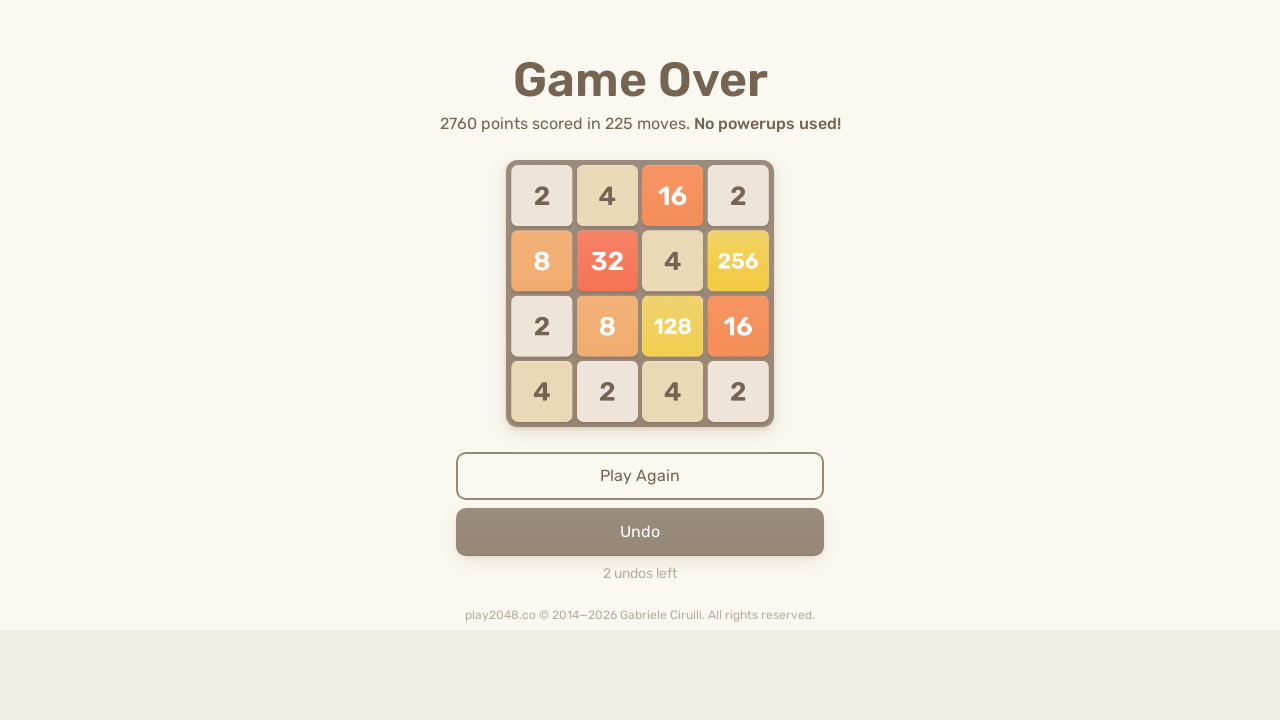

Game Over: 2760 points scored in 225 moves. No powerups used!
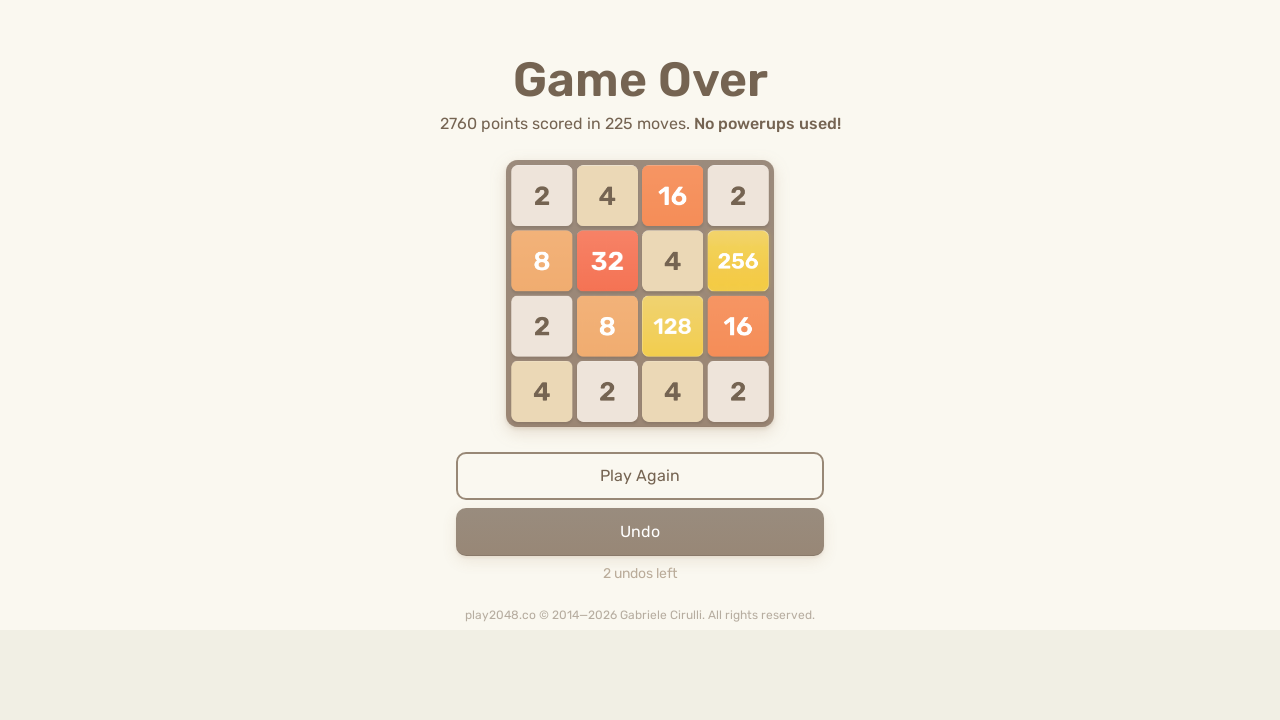

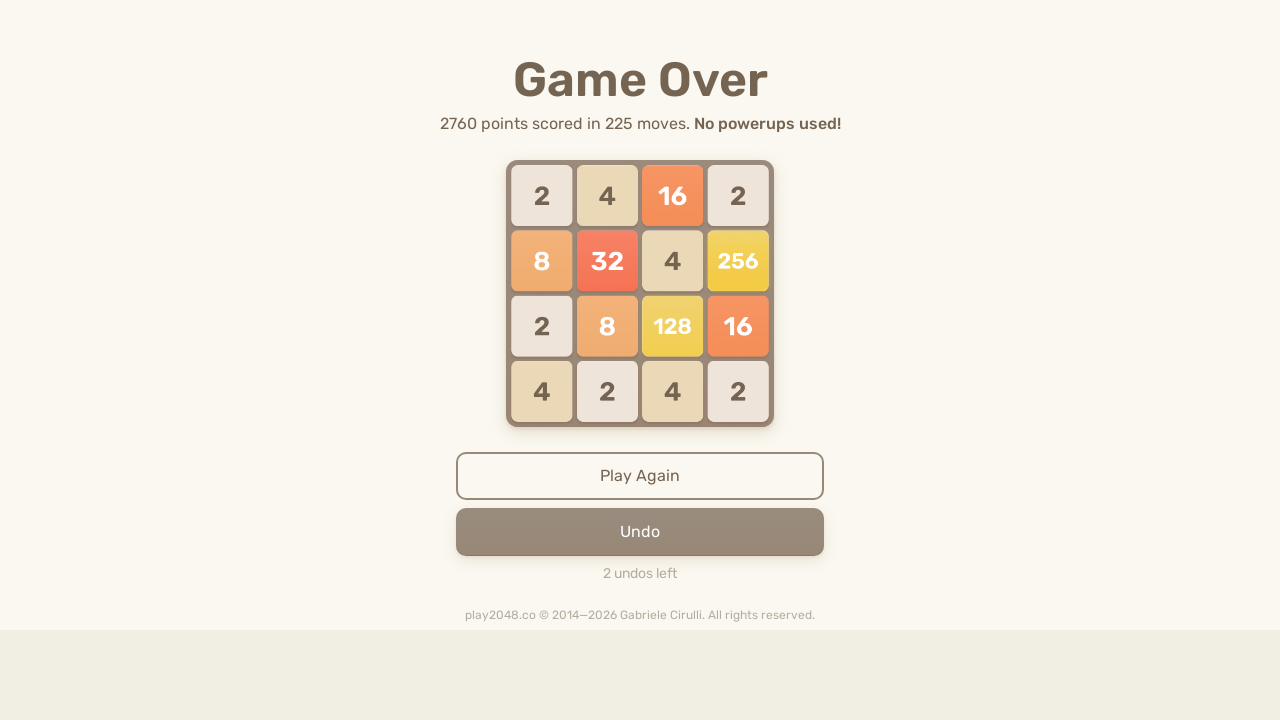